Efficiently verifies Hacker News article ordering by comparing each article's timestamp against the previous one, with early exit on finding a misordered article.

Starting URL: https://news.ycombinator.com/newest

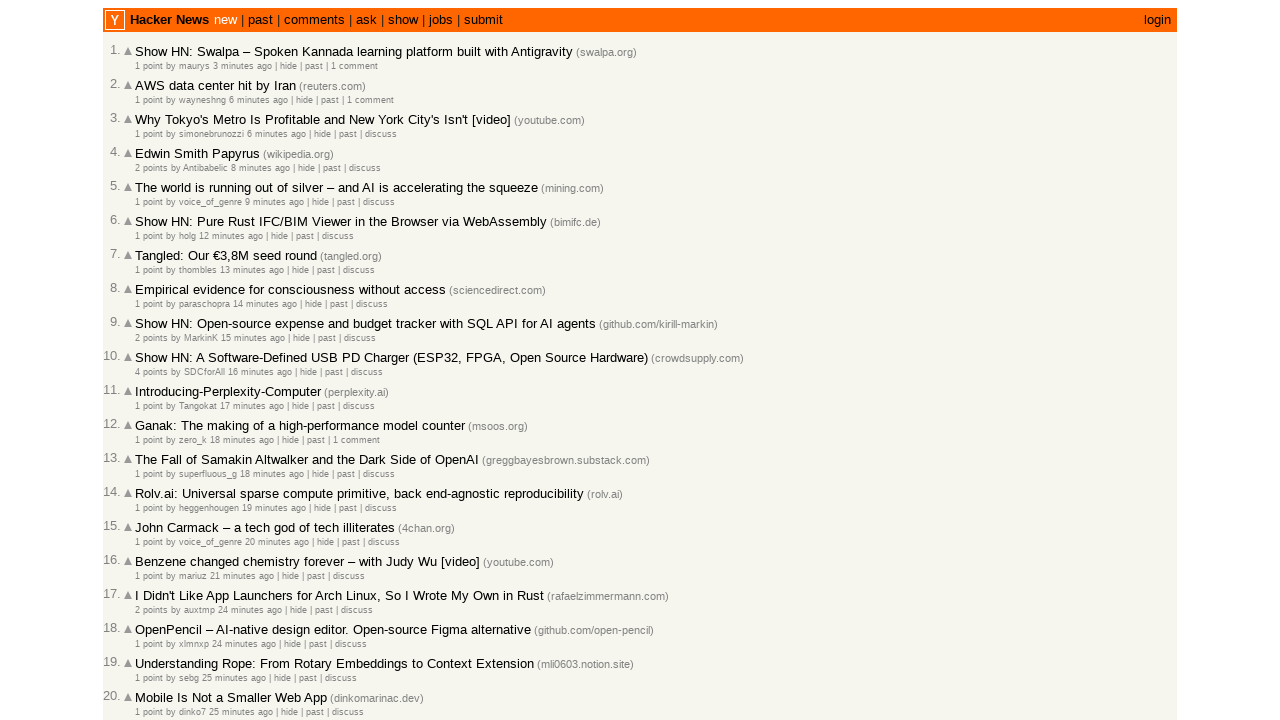

Navigated to Hacker News newest articles page
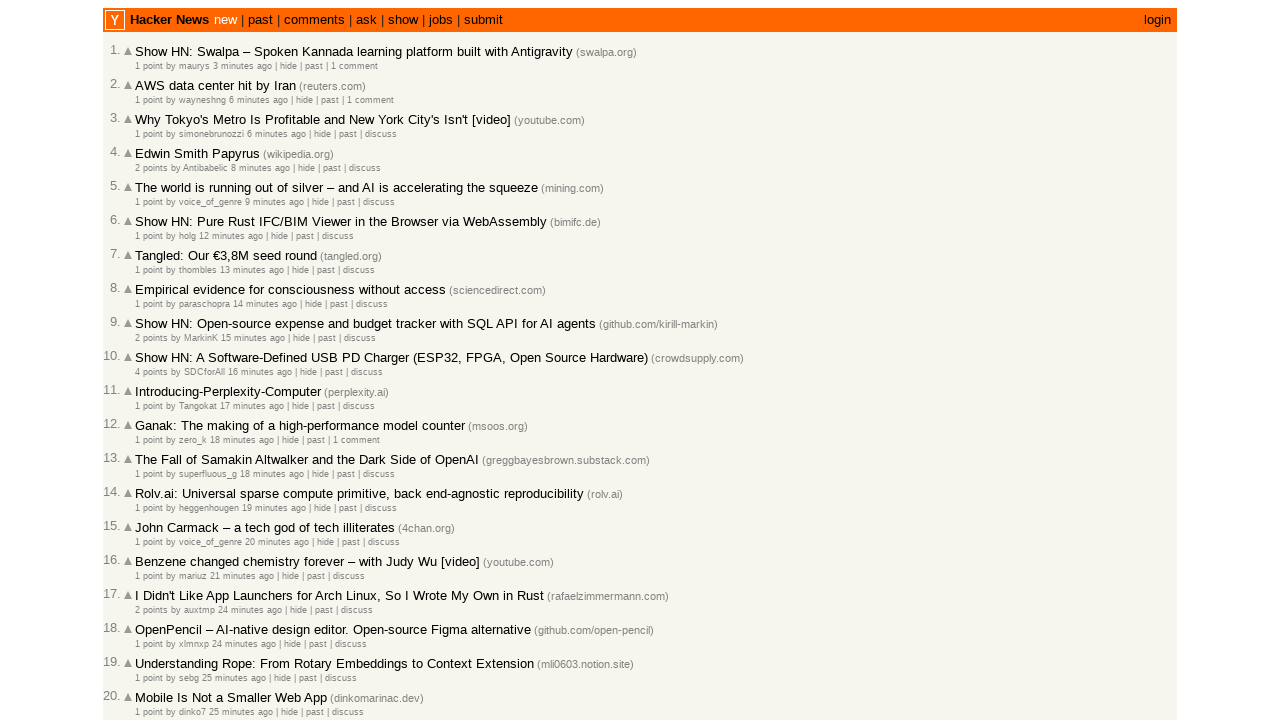

Retrieved count of age elements on current page: 30
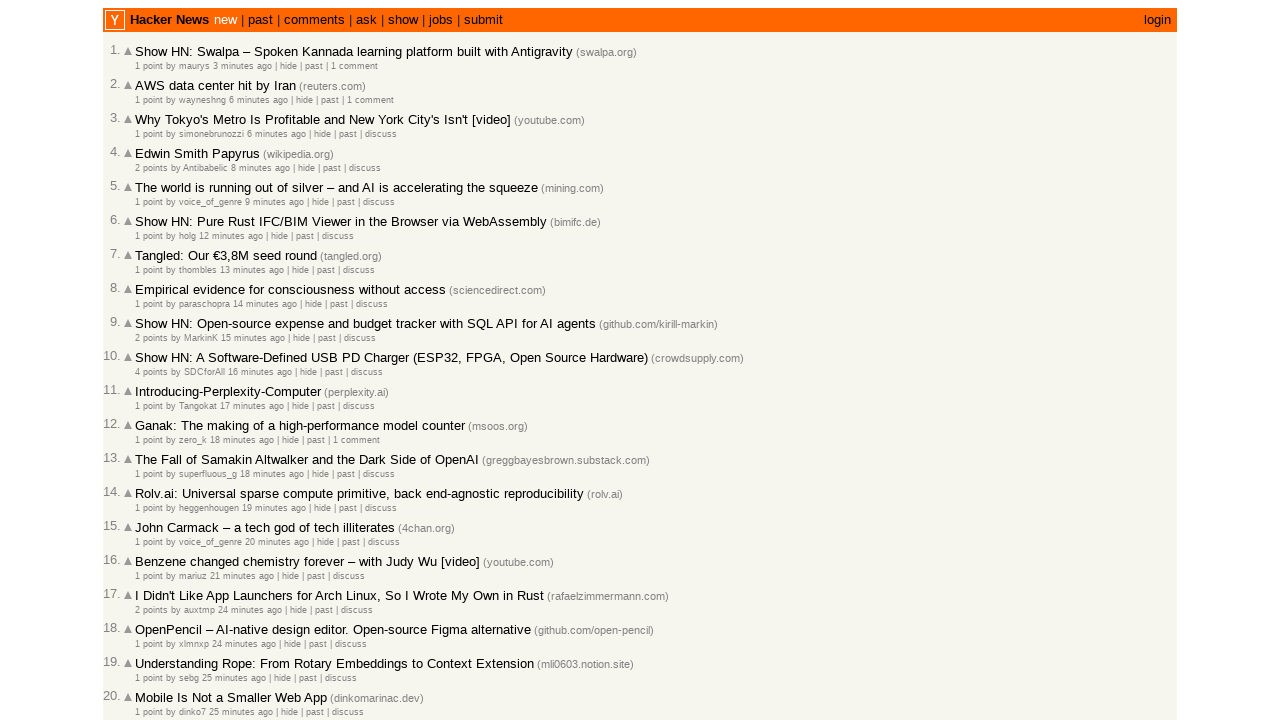

Located age element at index 0
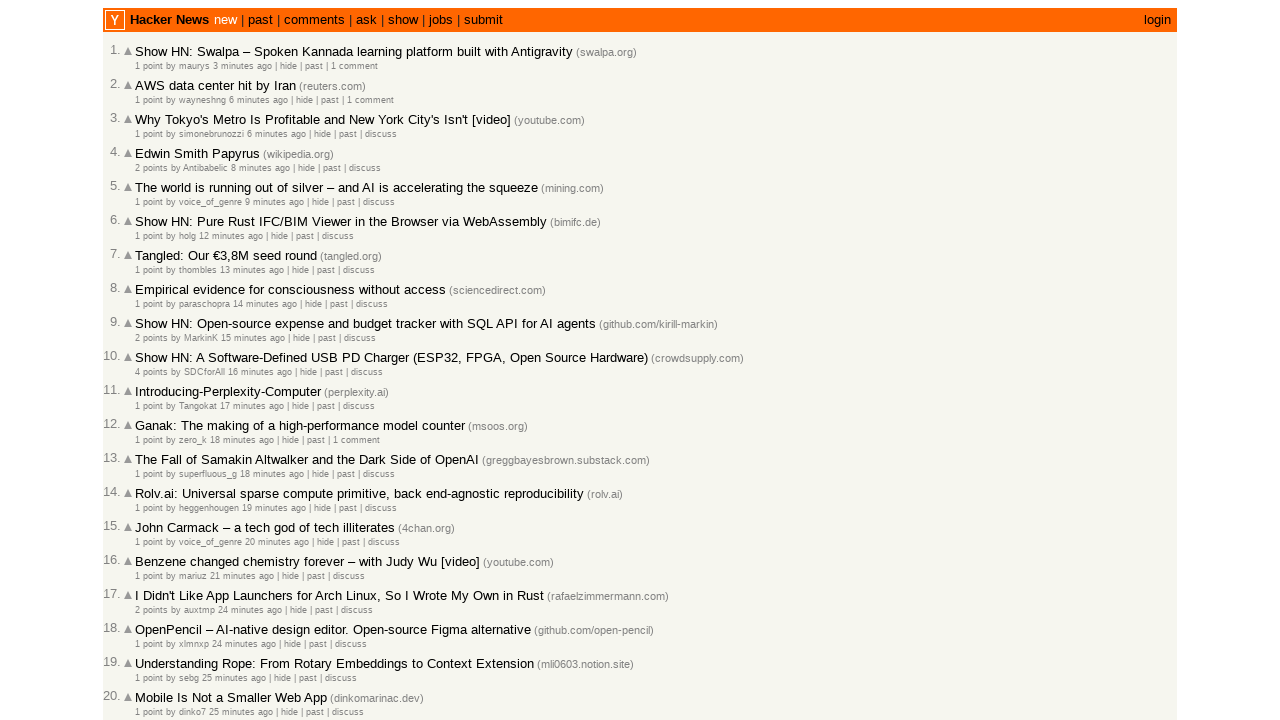

Retrieved timestamp from current article: 2026-03-02T10:05:21 1772445921
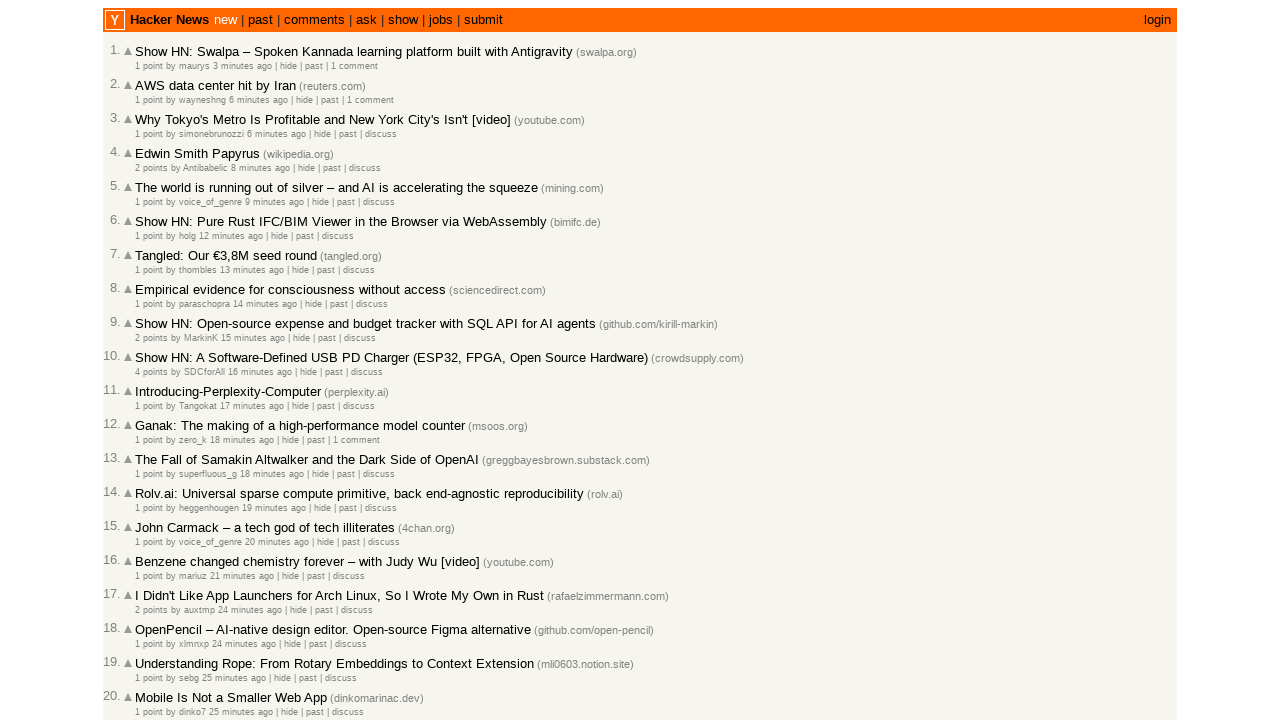

Moving to next article on current page (index 1)
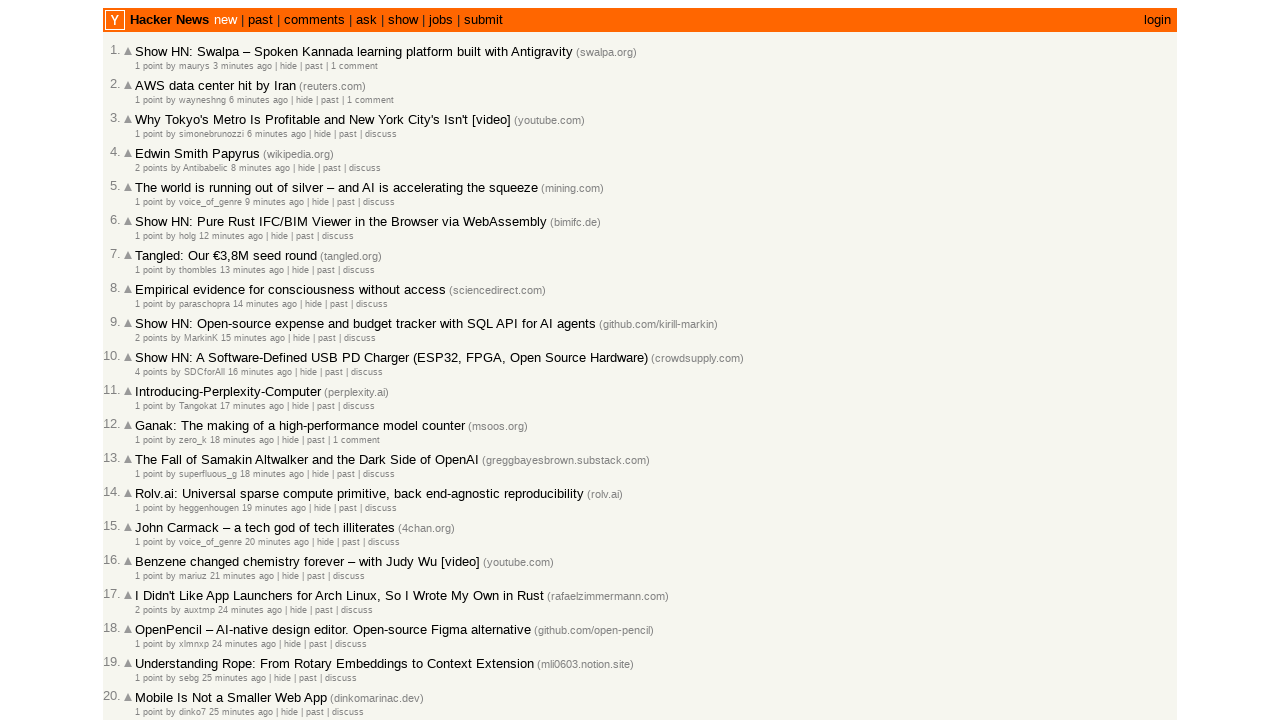

Retrieved count of age elements on current page: 30
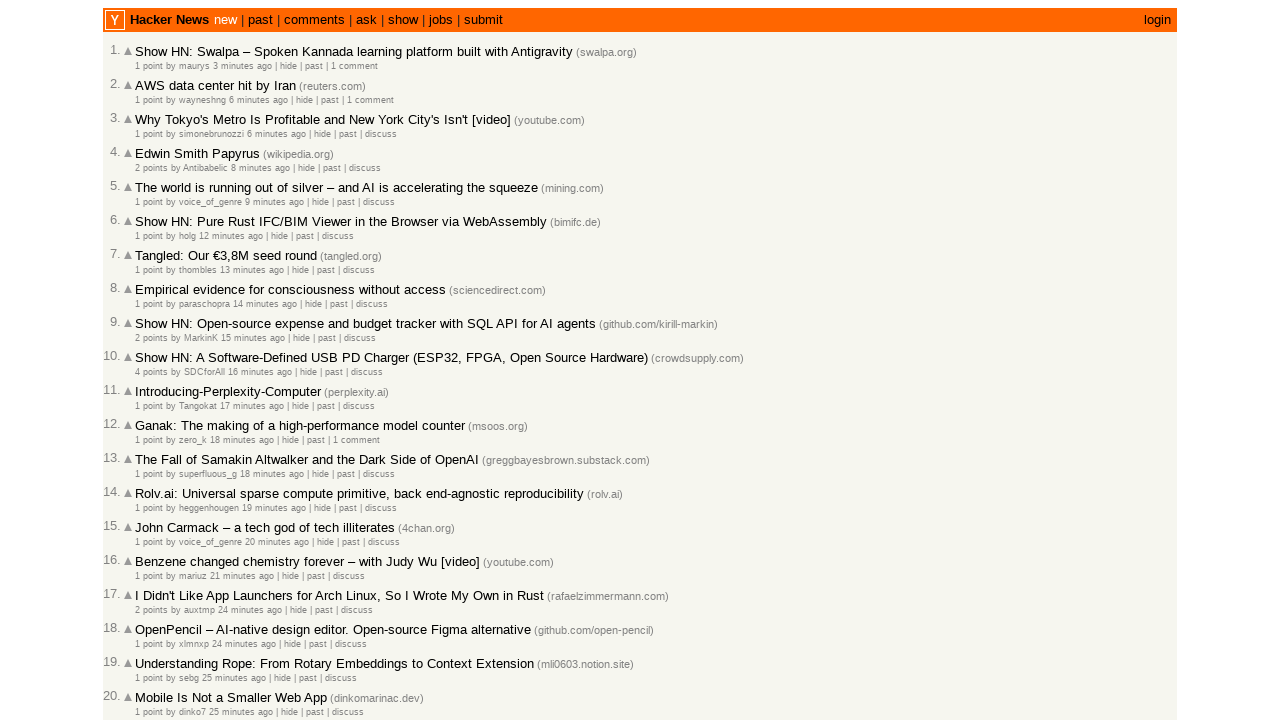

Located age element at index 1
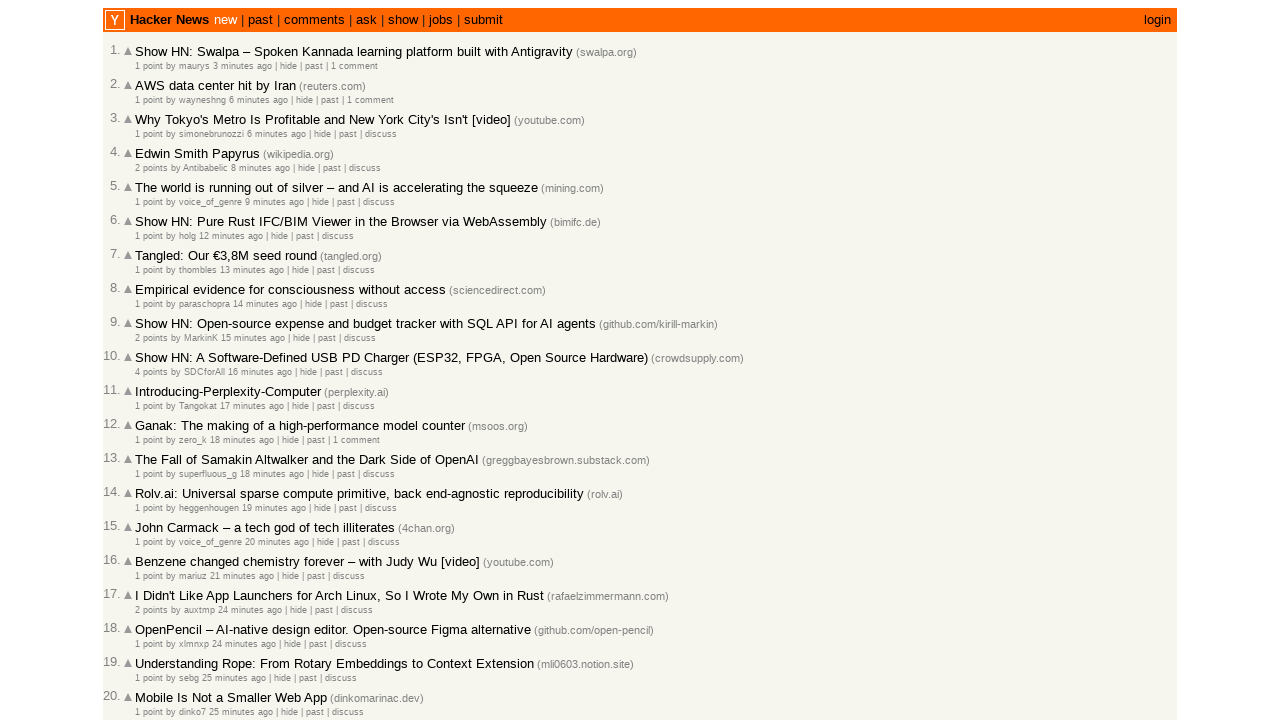

Retrieved timestamp from current article: 2026-03-02T10:02:38 1772445758
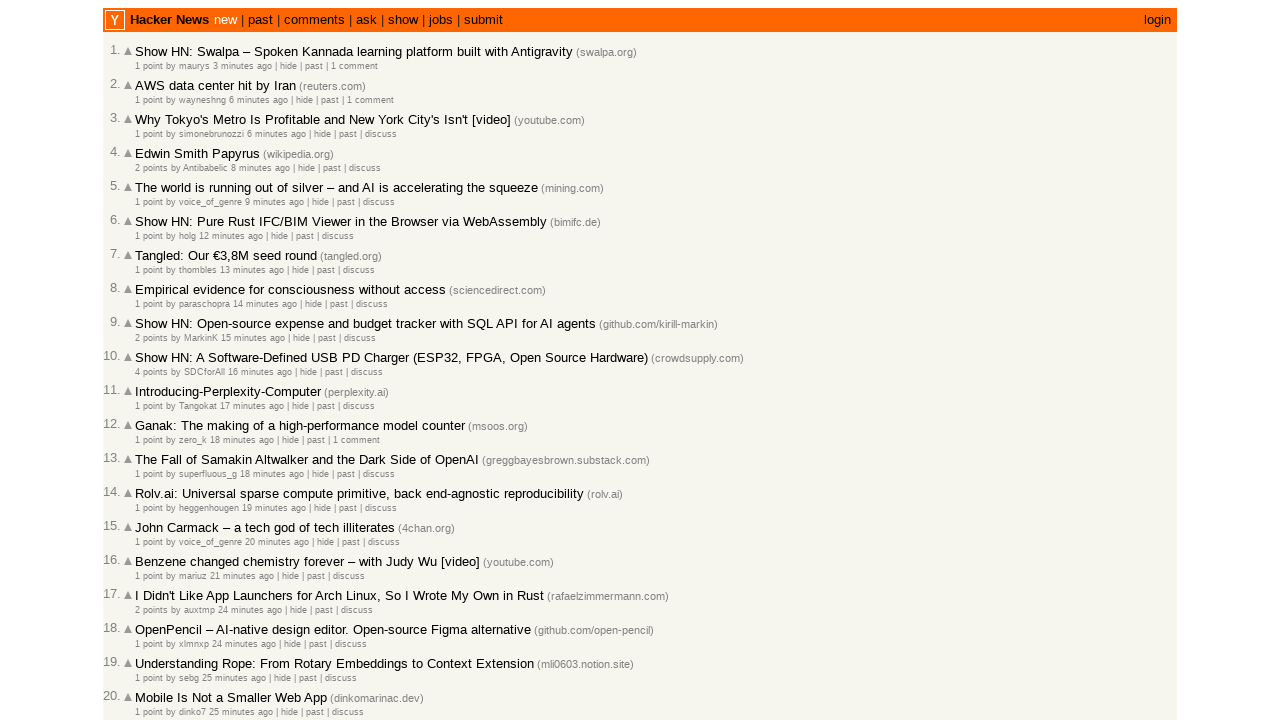

Moving to next article on current page (index 2)
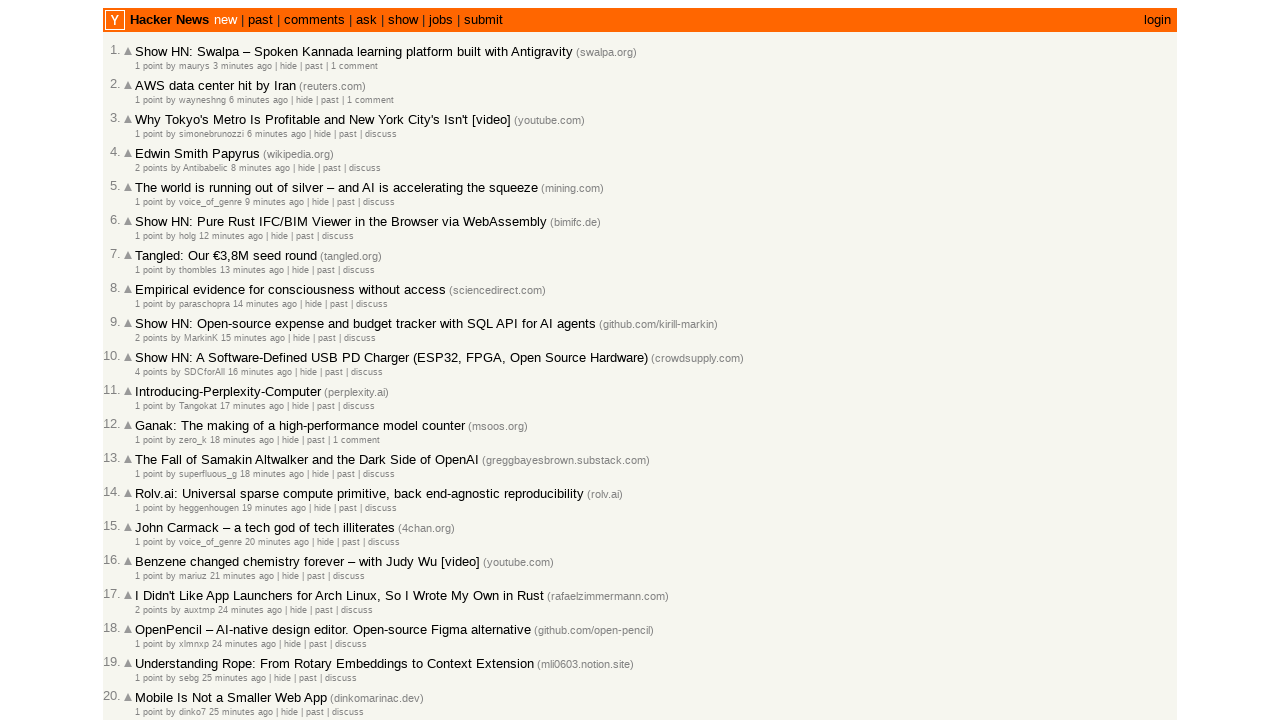

Retrieved count of age elements on current page: 30
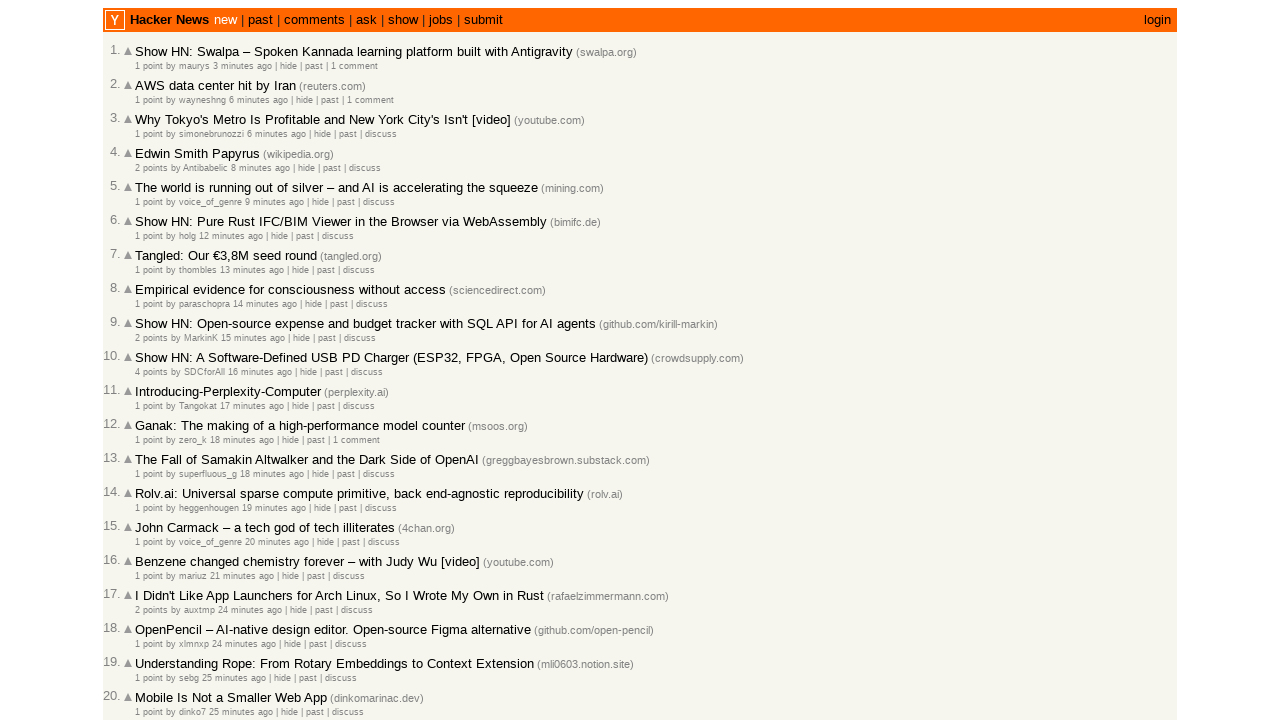

Located age element at index 2
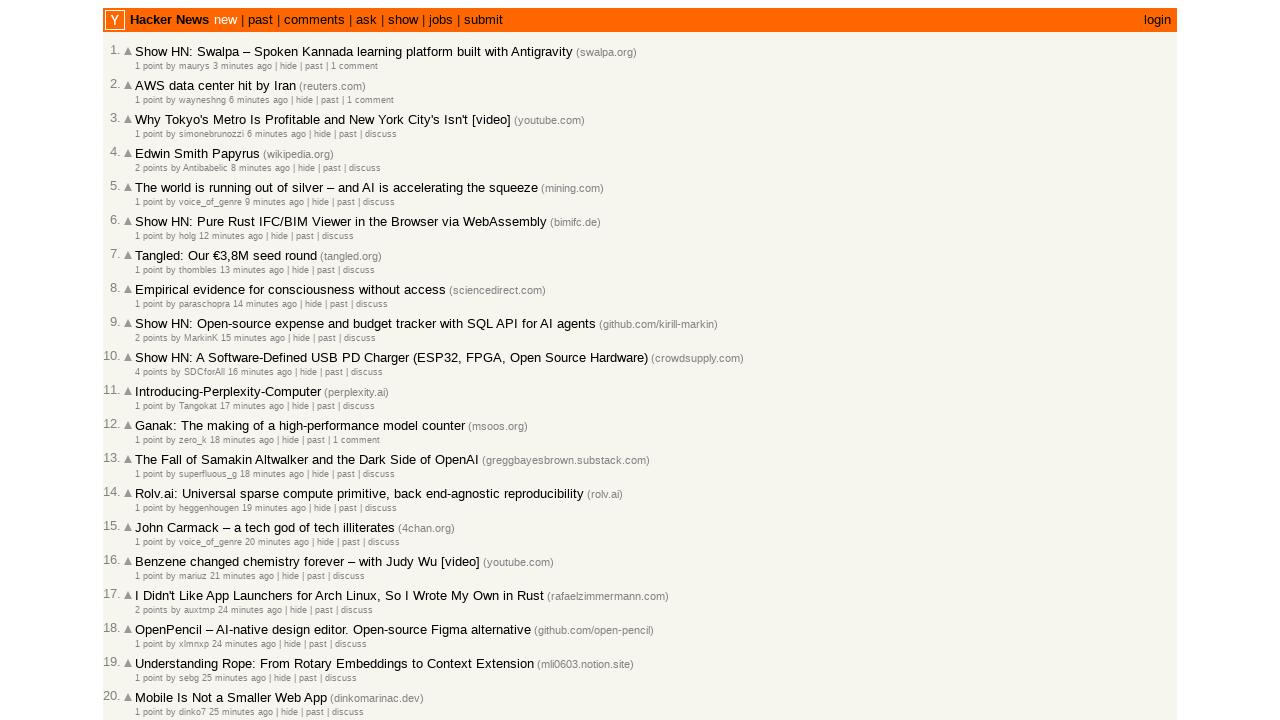

Retrieved timestamp from current article: 2026-03-02T10:02:13 1772445733
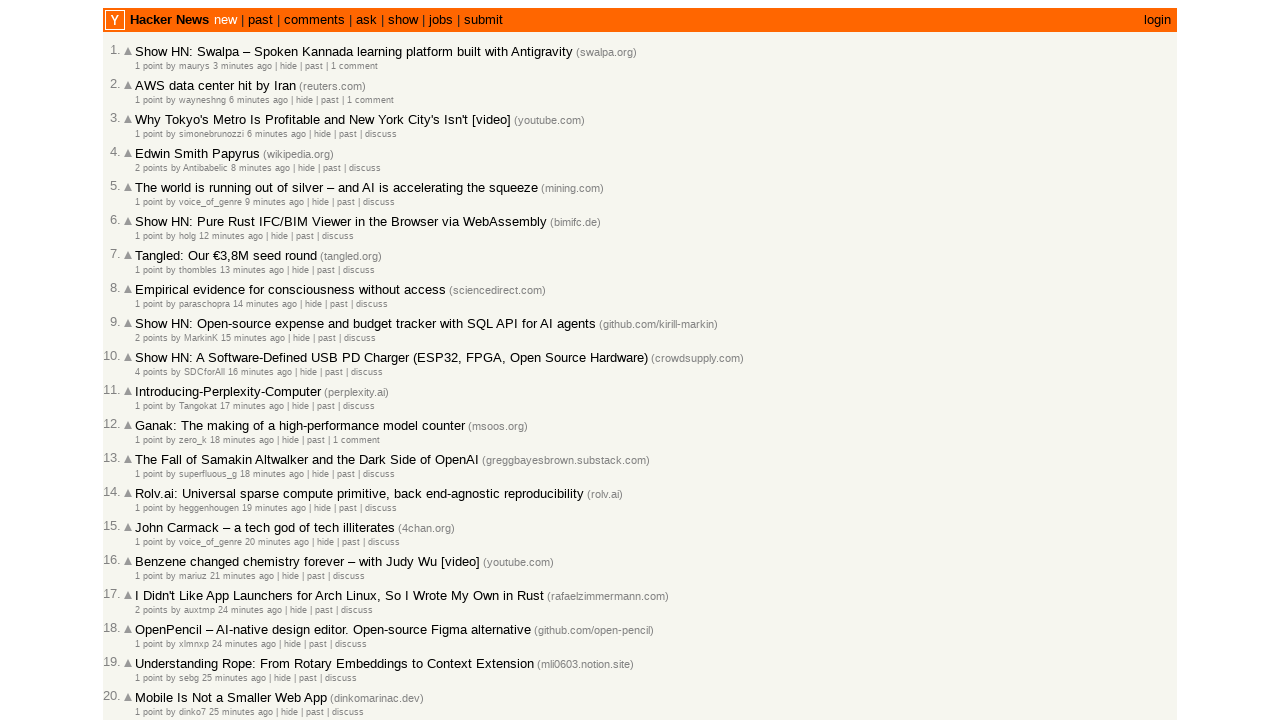

Moving to next article on current page (index 3)
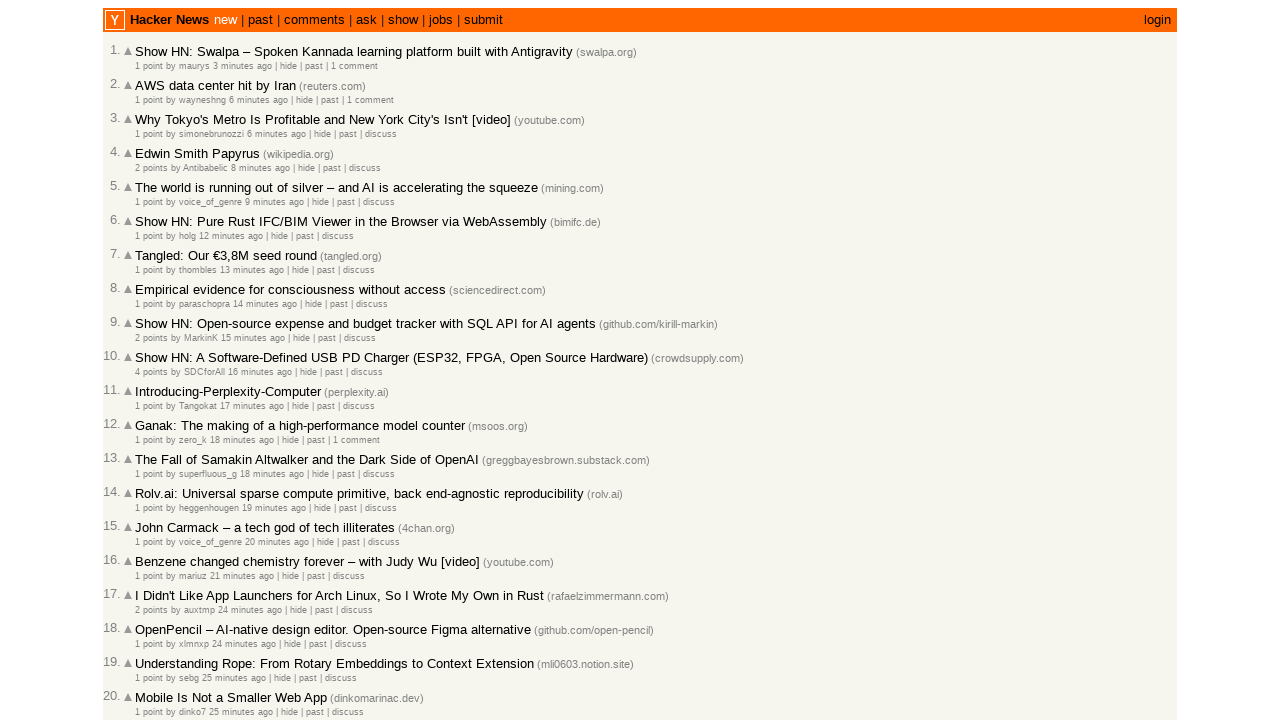

Retrieved count of age elements on current page: 30
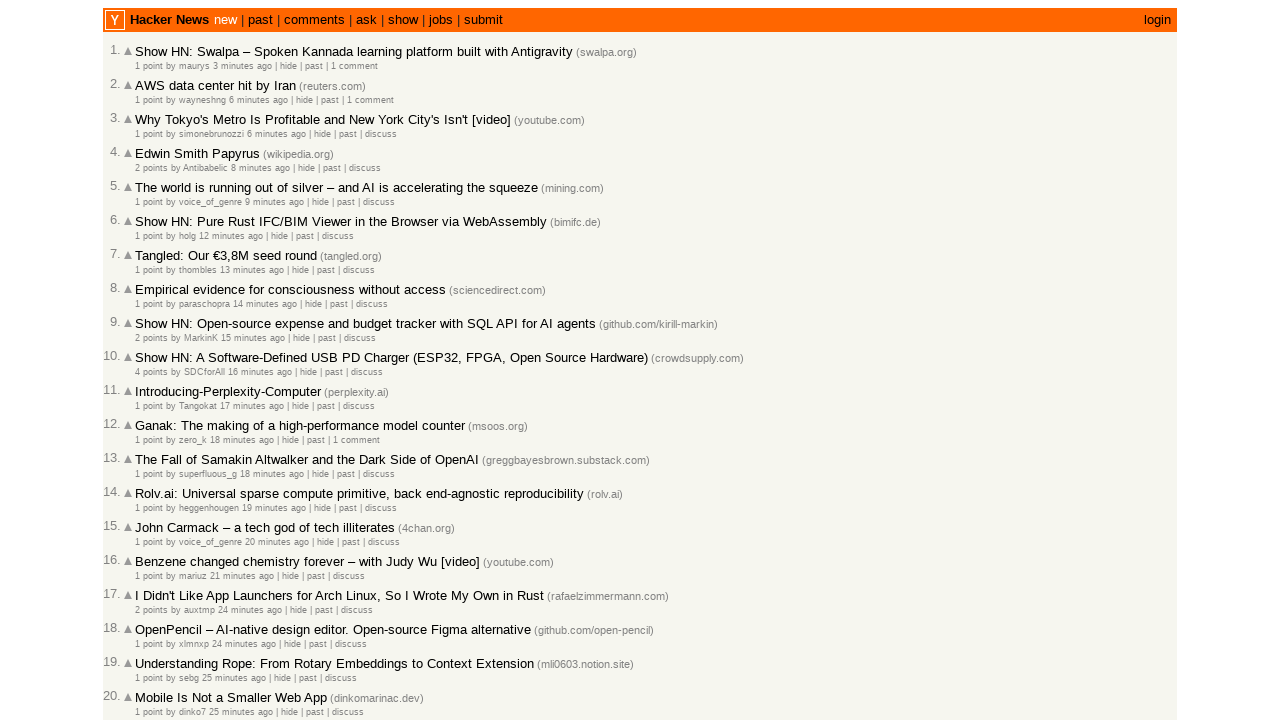

Located age element at index 3
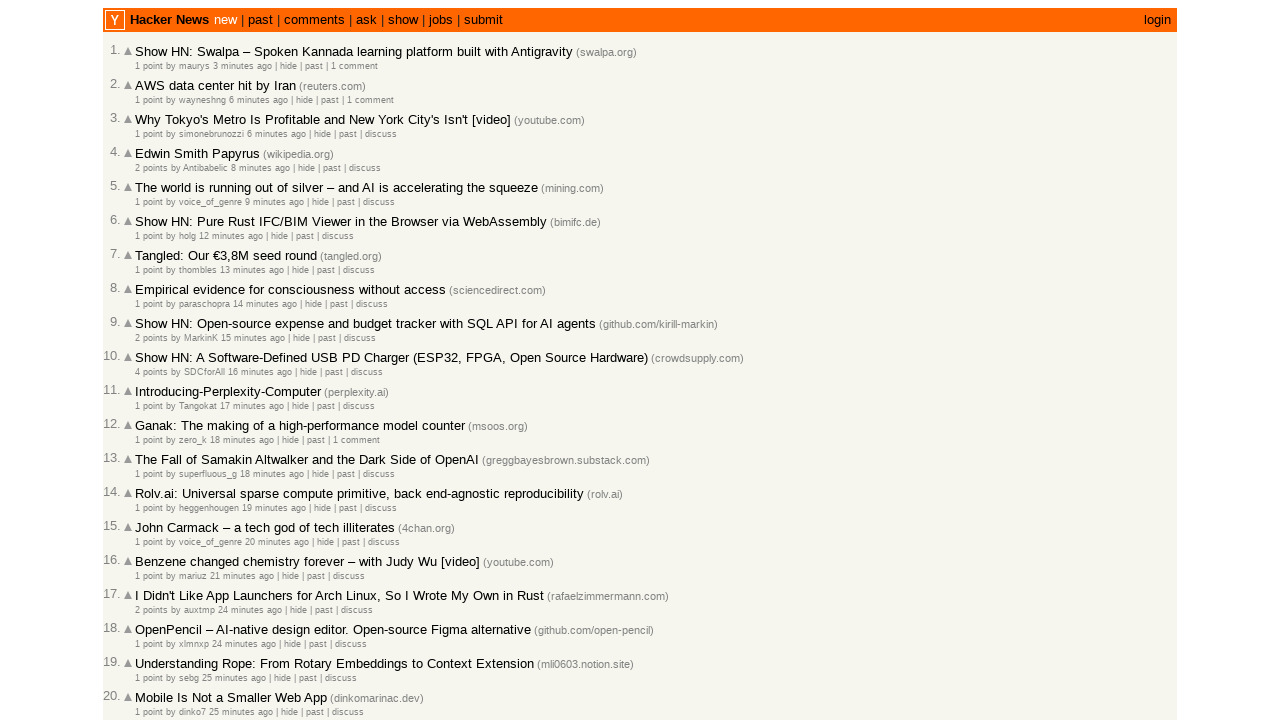

Retrieved timestamp from current article: 2026-03-02T10:00:31 1772445631
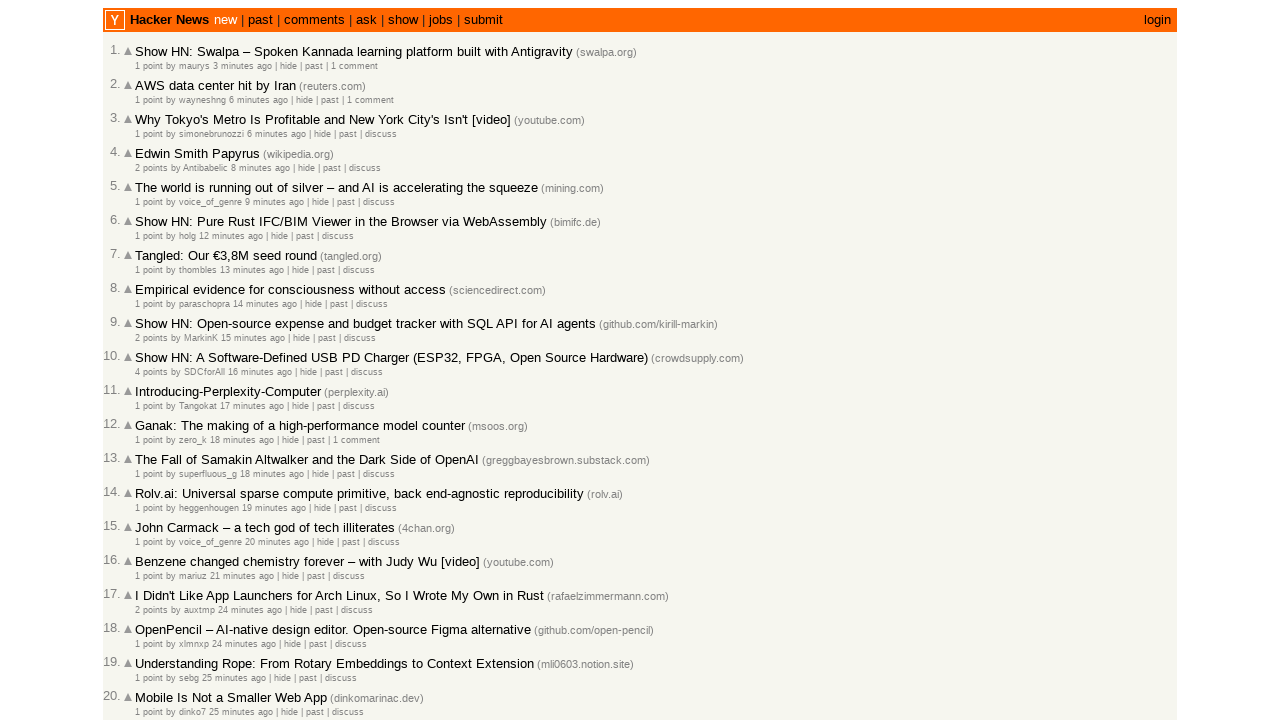

Moving to next article on current page (index 4)
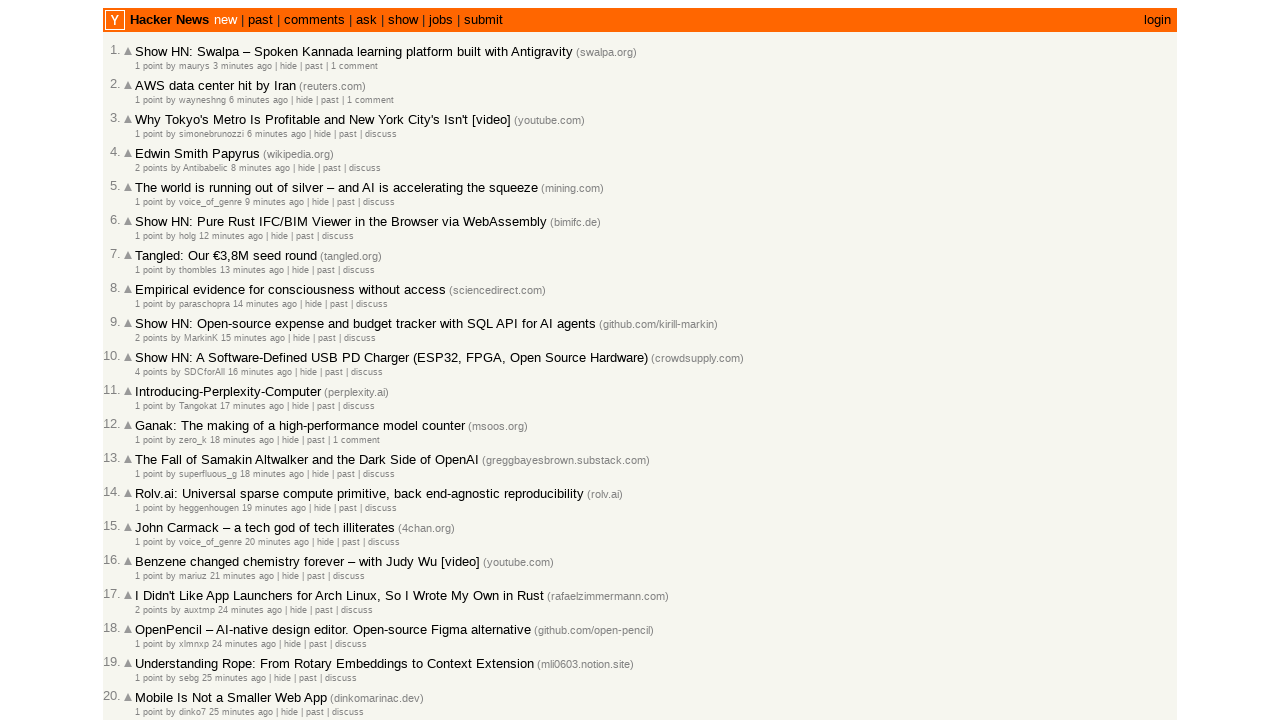

Retrieved count of age elements on current page: 30
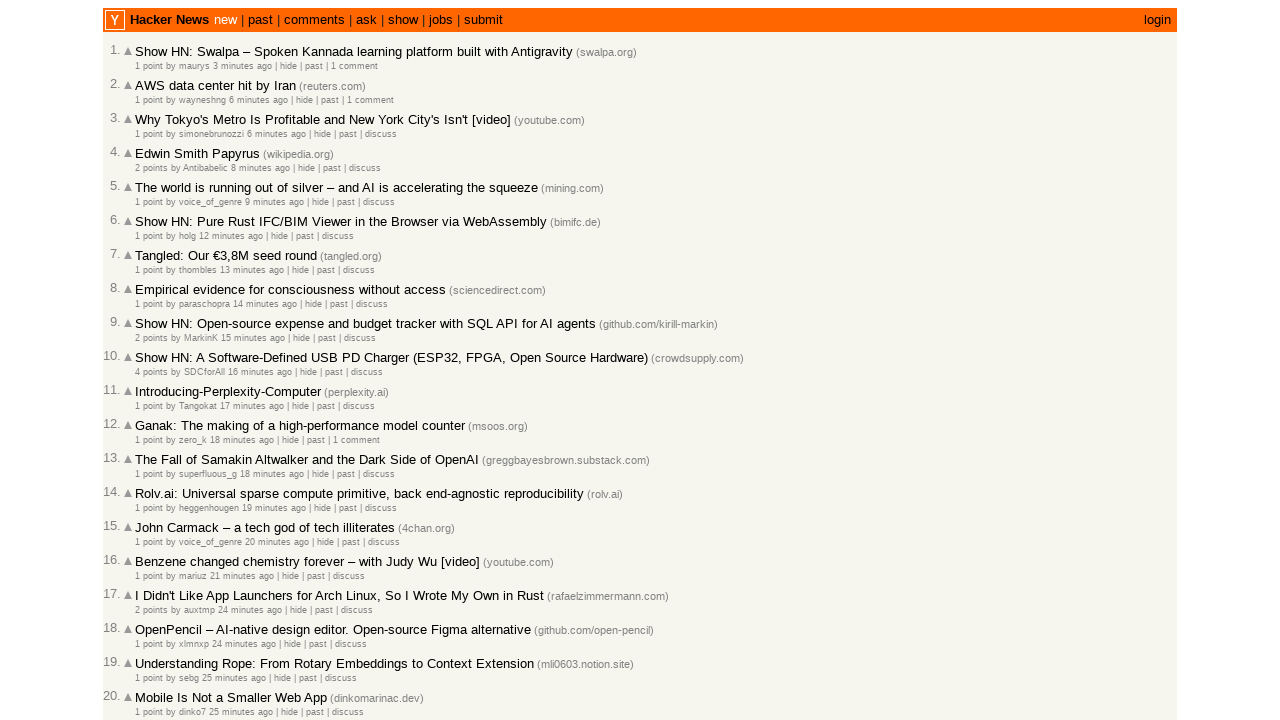

Located age element at index 4
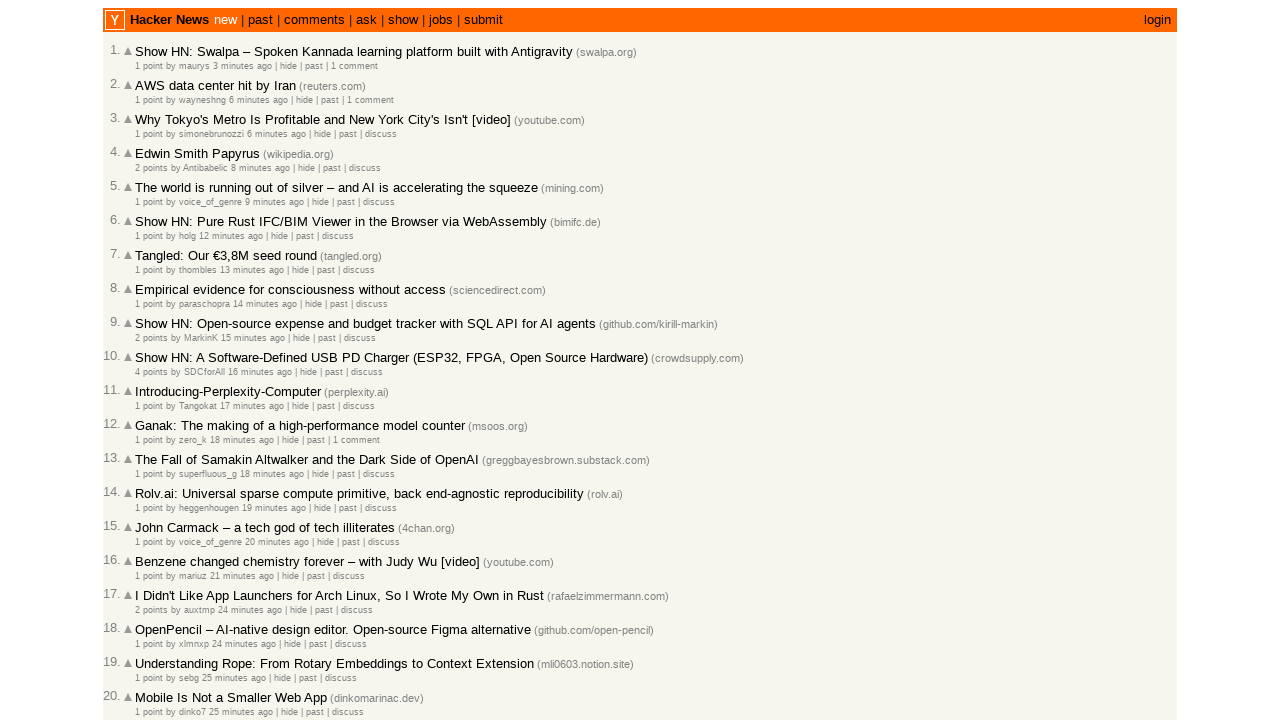

Retrieved timestamp from current article: 2026-03-02T09:59:35 1772445575
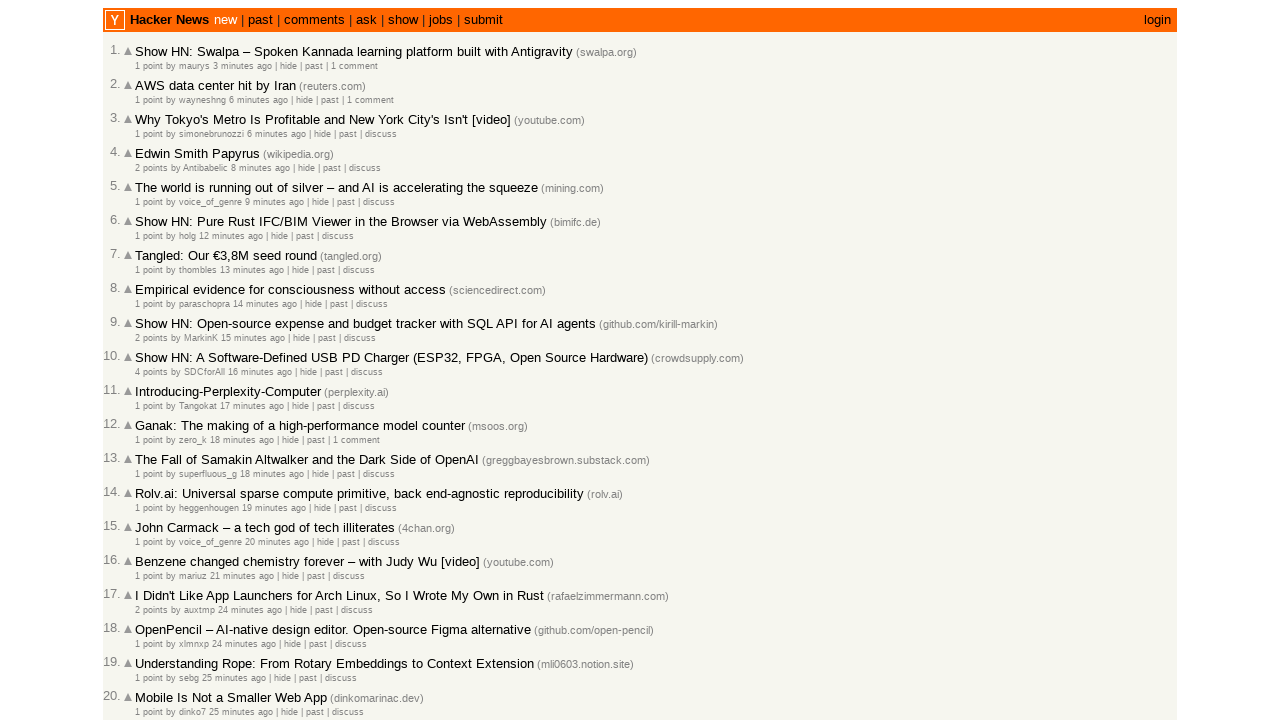

Moving to next article on current page (index 5)
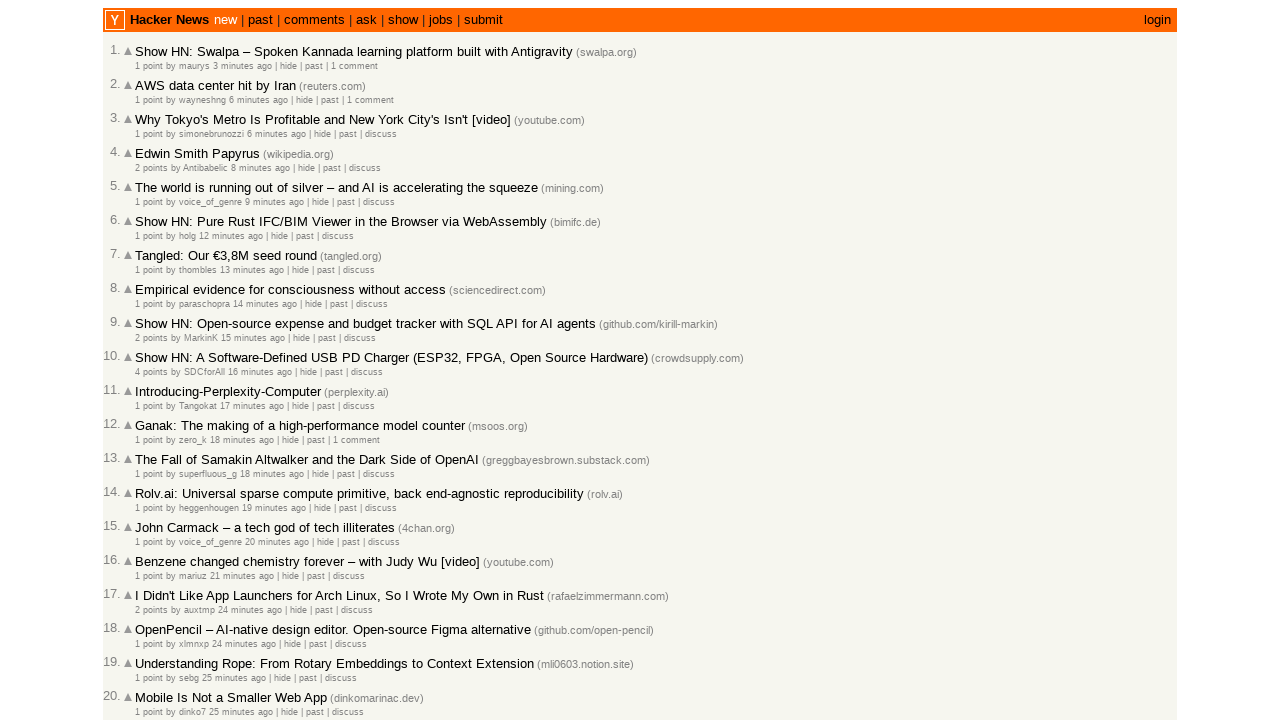

Retrieved count of age elements on current page: 30
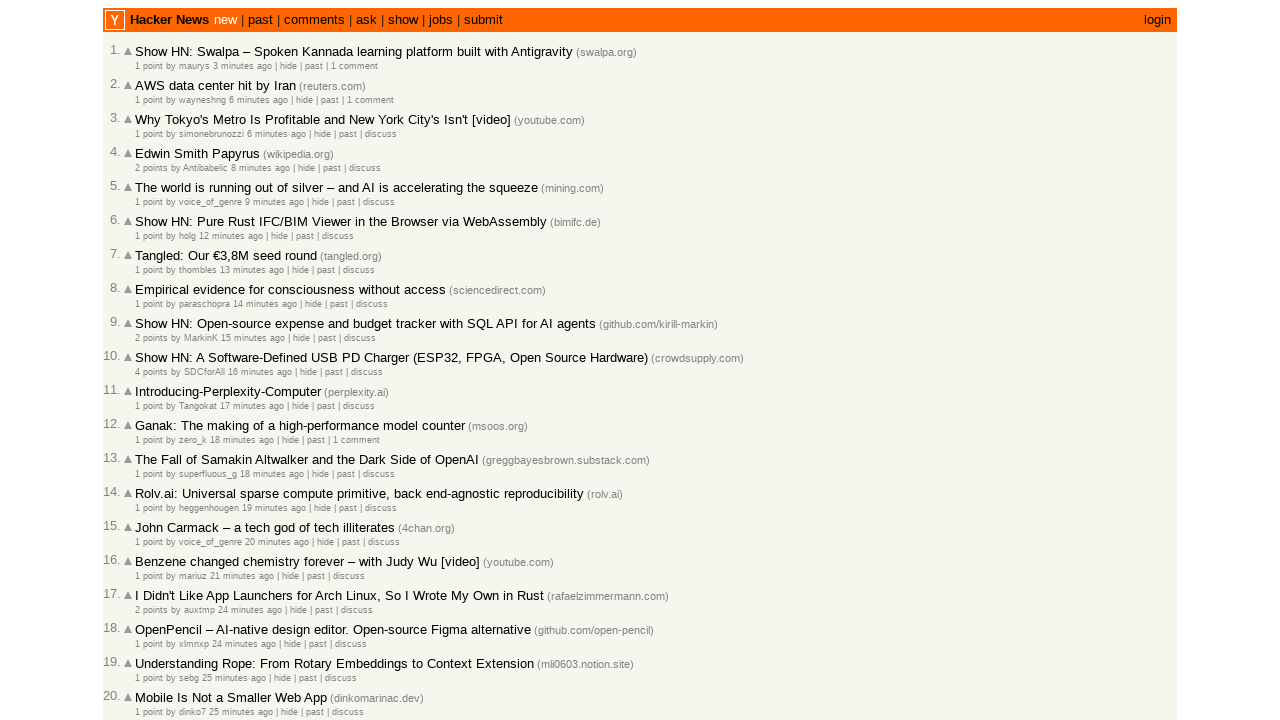

Located age element at index 5
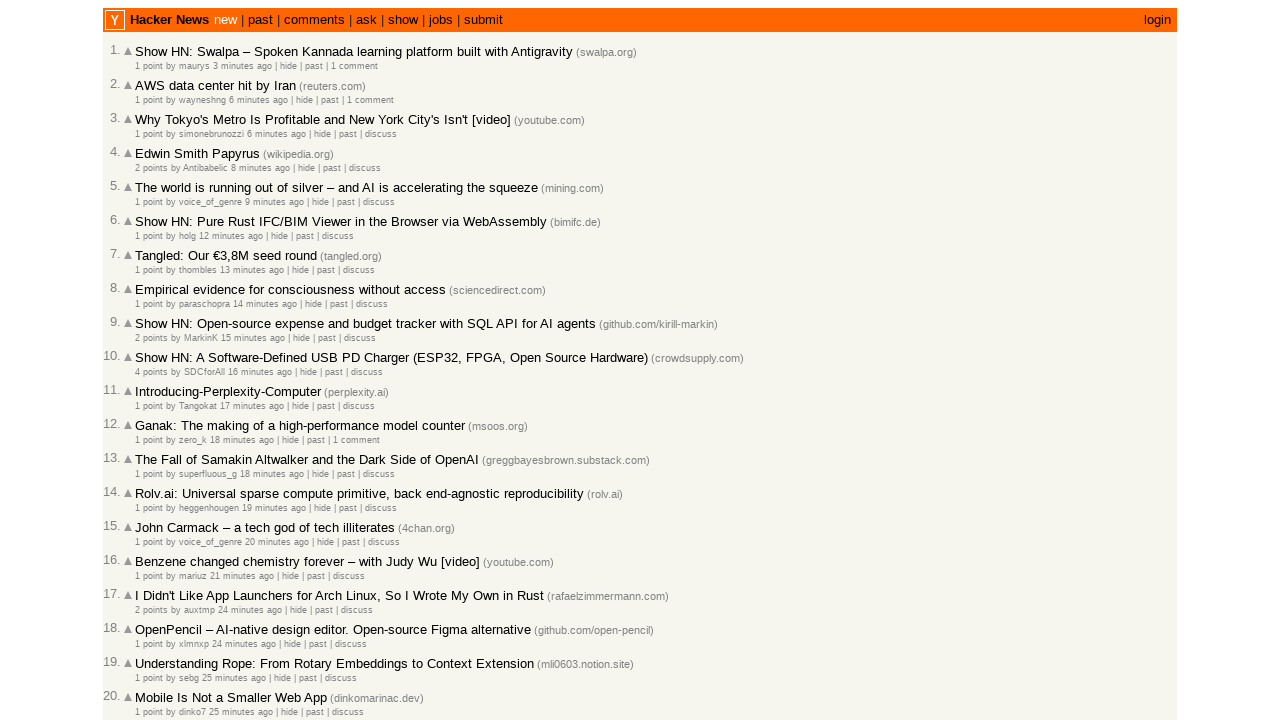

Retrieved timestamp from current article: 2026-03-02T09:56:54 1772445414
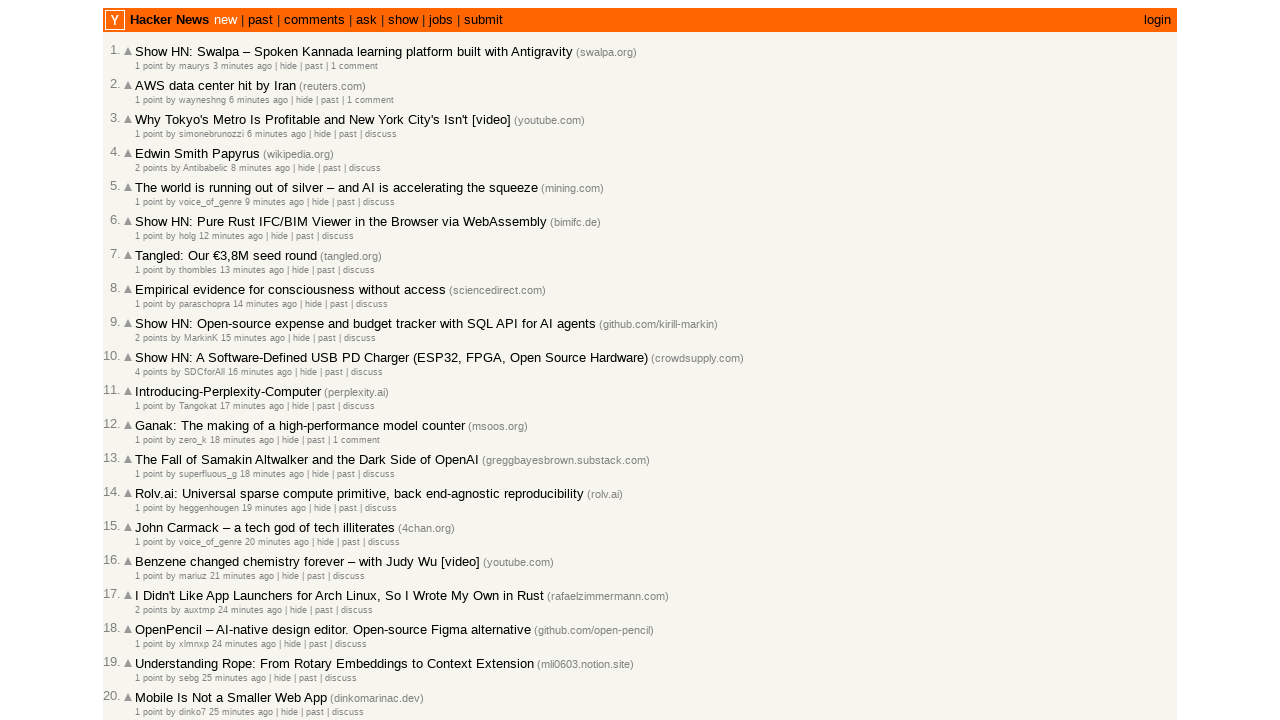

Moving to next article on current page (index 6)
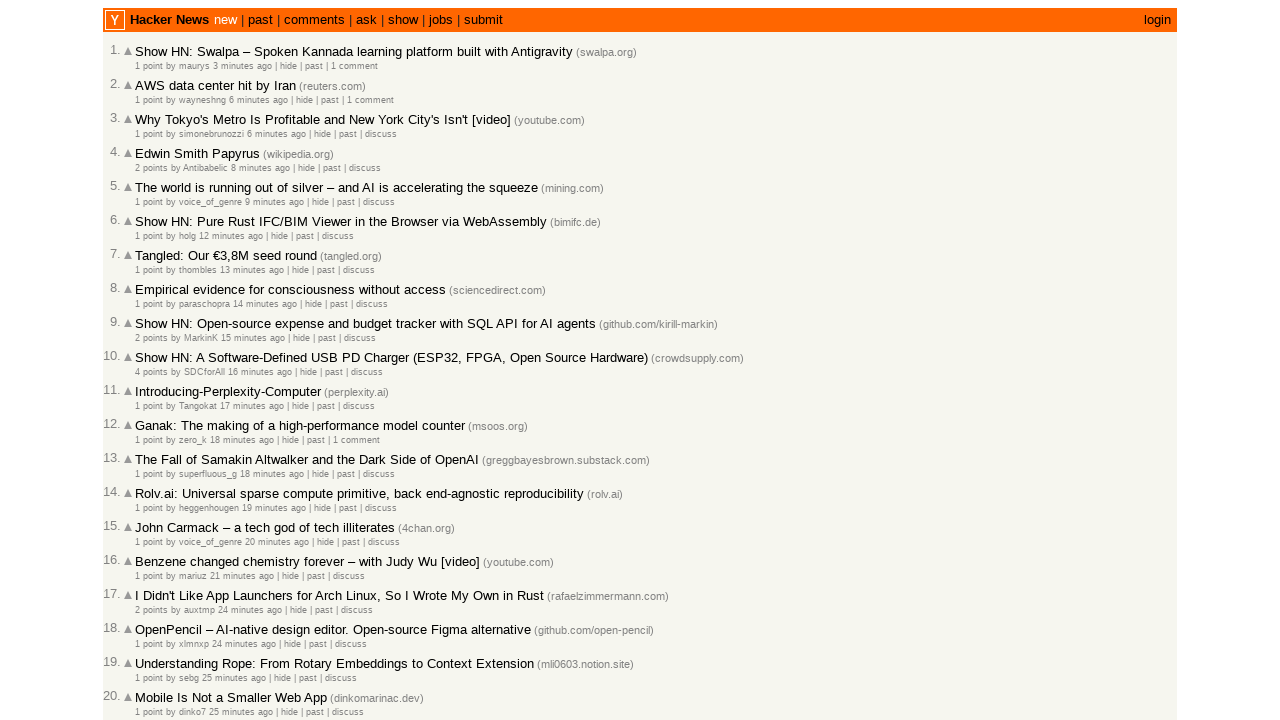

Retrieved count of age elements on current page: 30
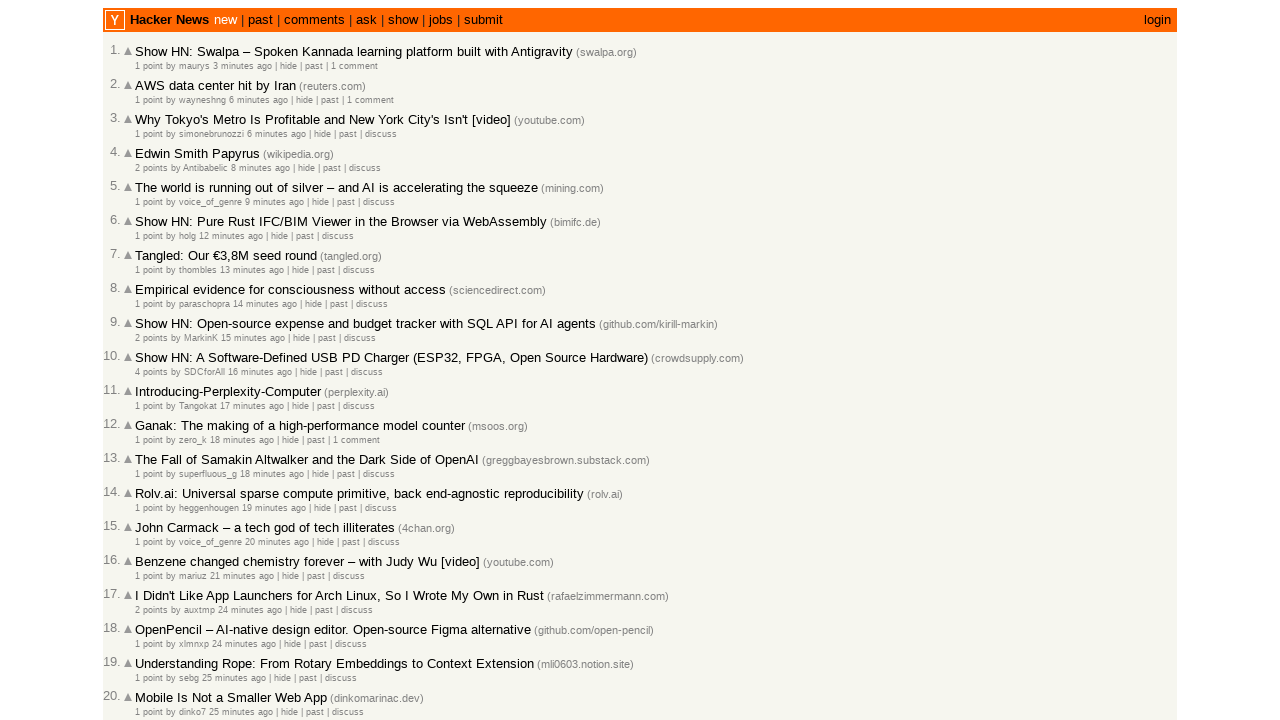

Located age element at index 6
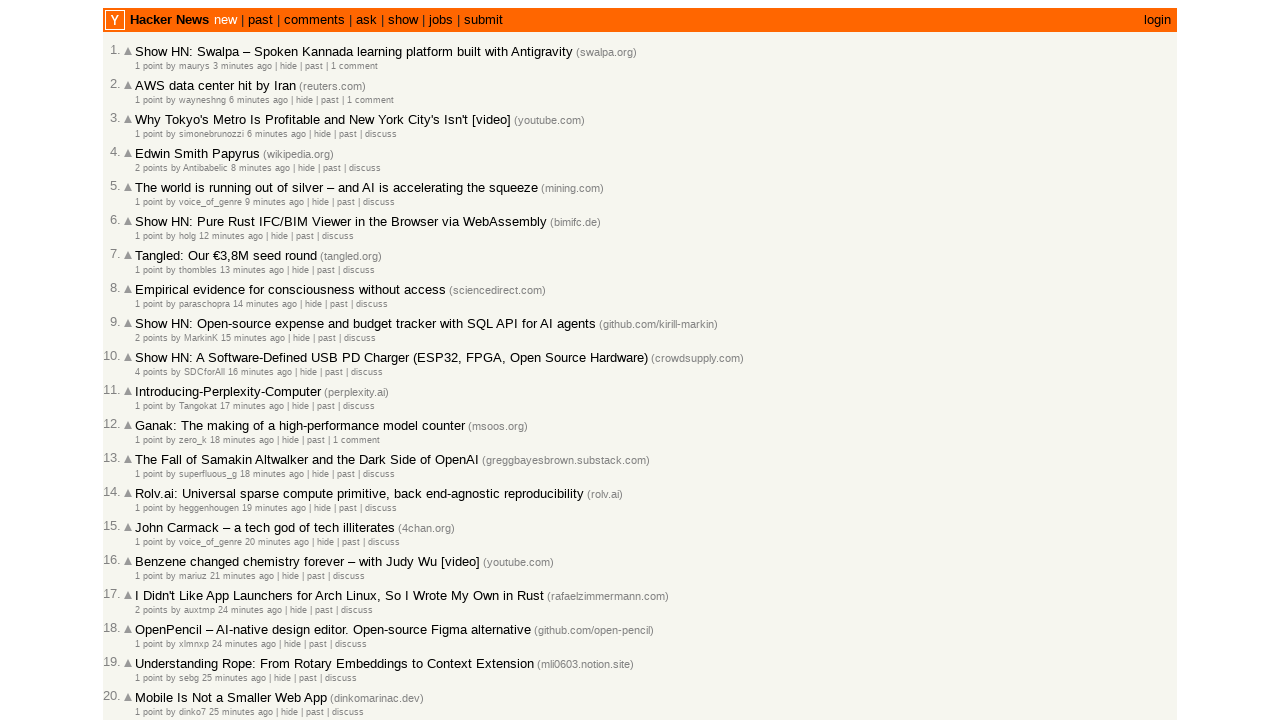

Retrieved timestamp from current article: 2026-03-02T09:55:27 1772445327
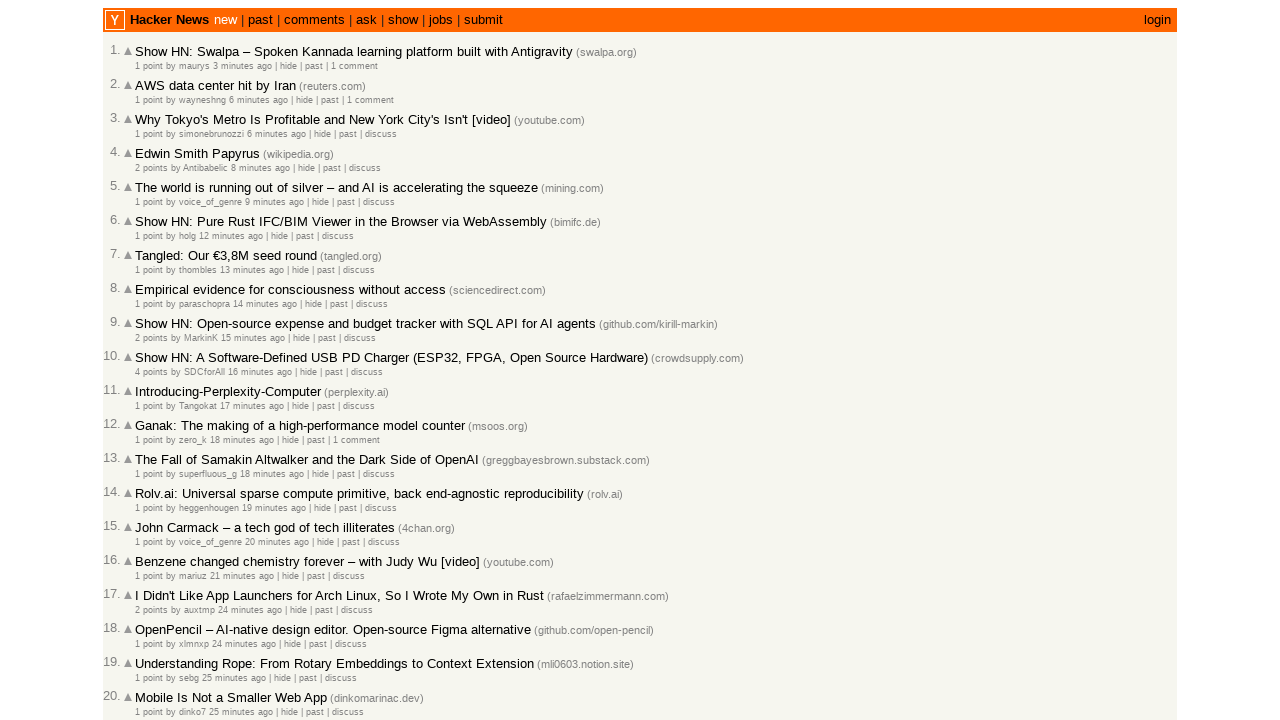

Moving to next article on current page (index 7)
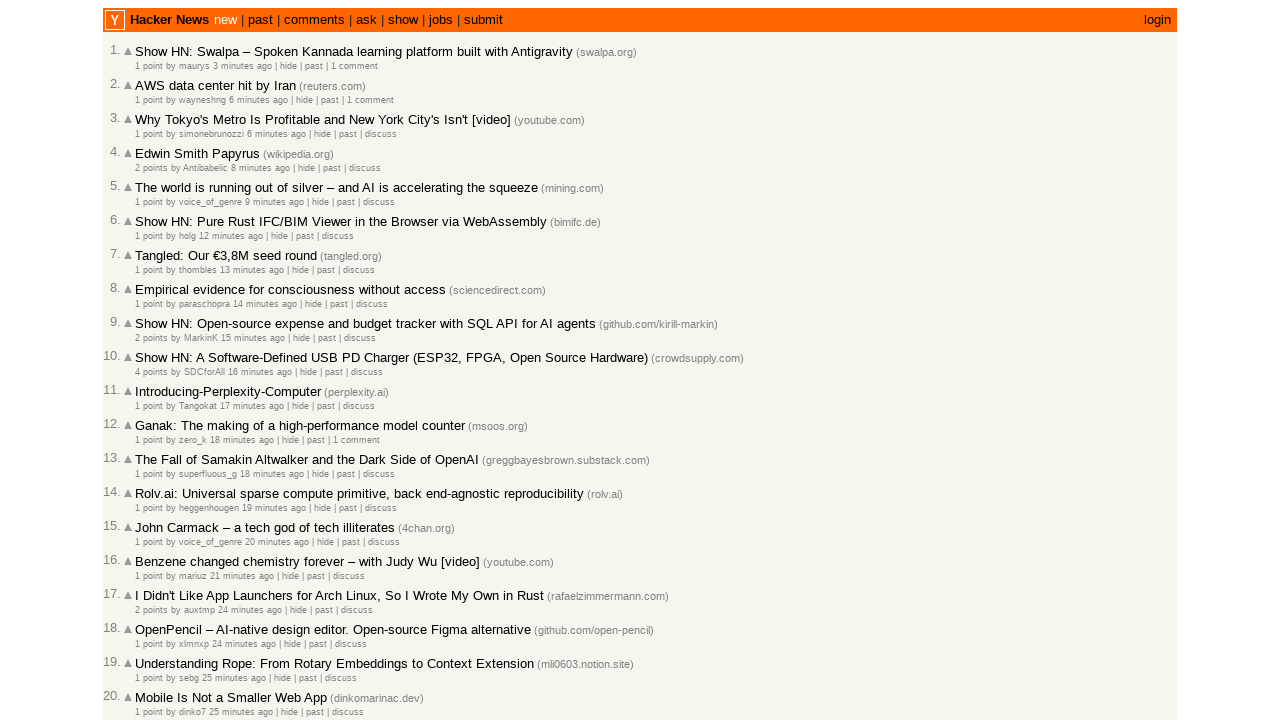

Retrieved count of age elements on current page: 30
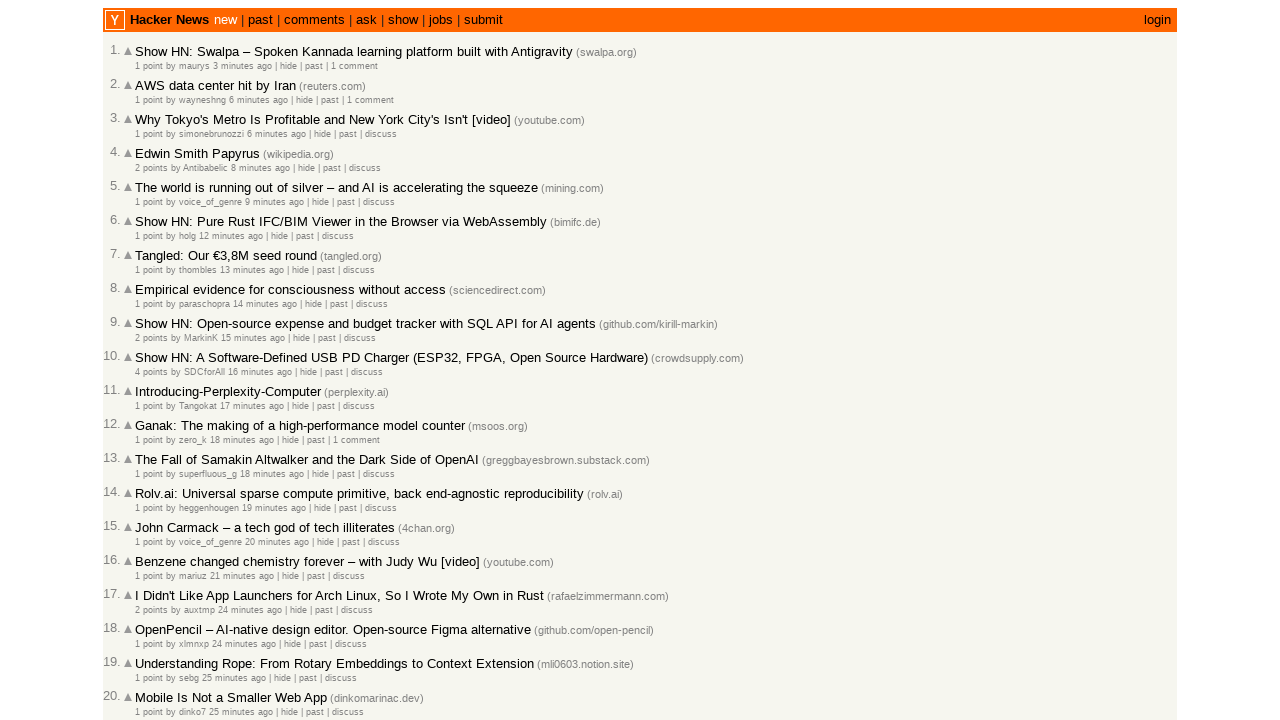

Located age element at index 7
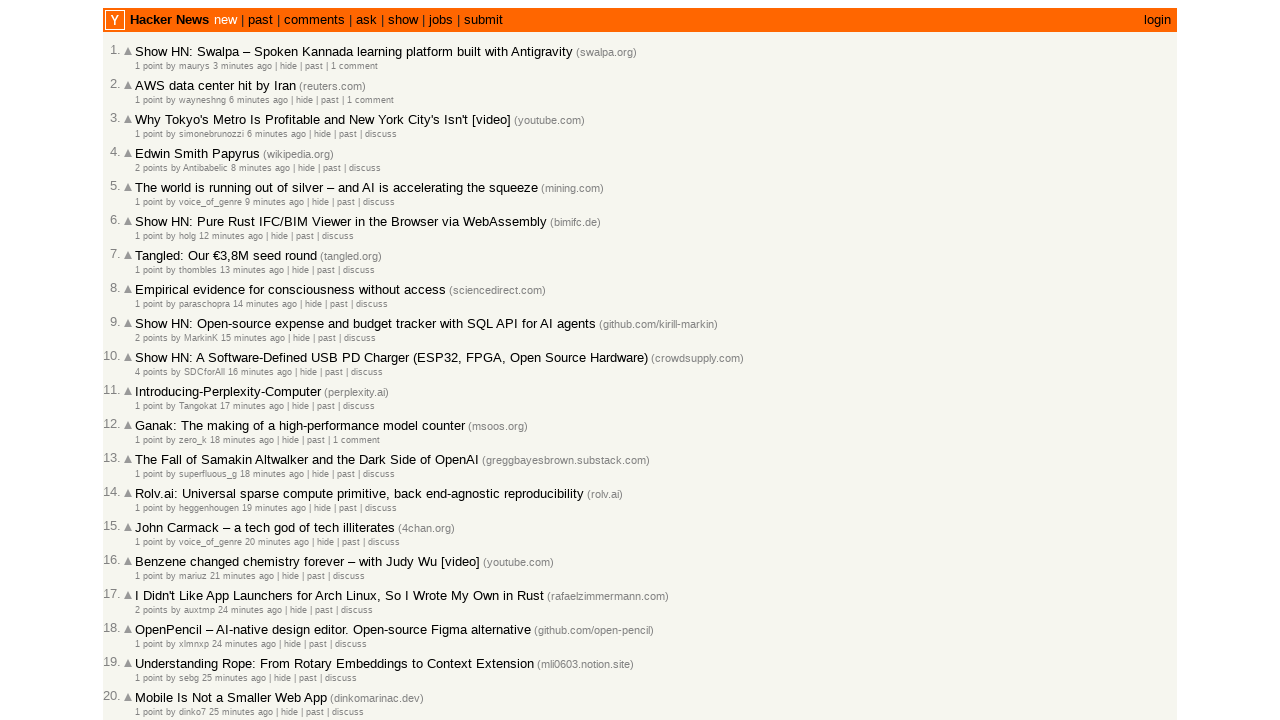

Retrieved timestamp from current article: 2026-03-02T09:54:26 1772445266
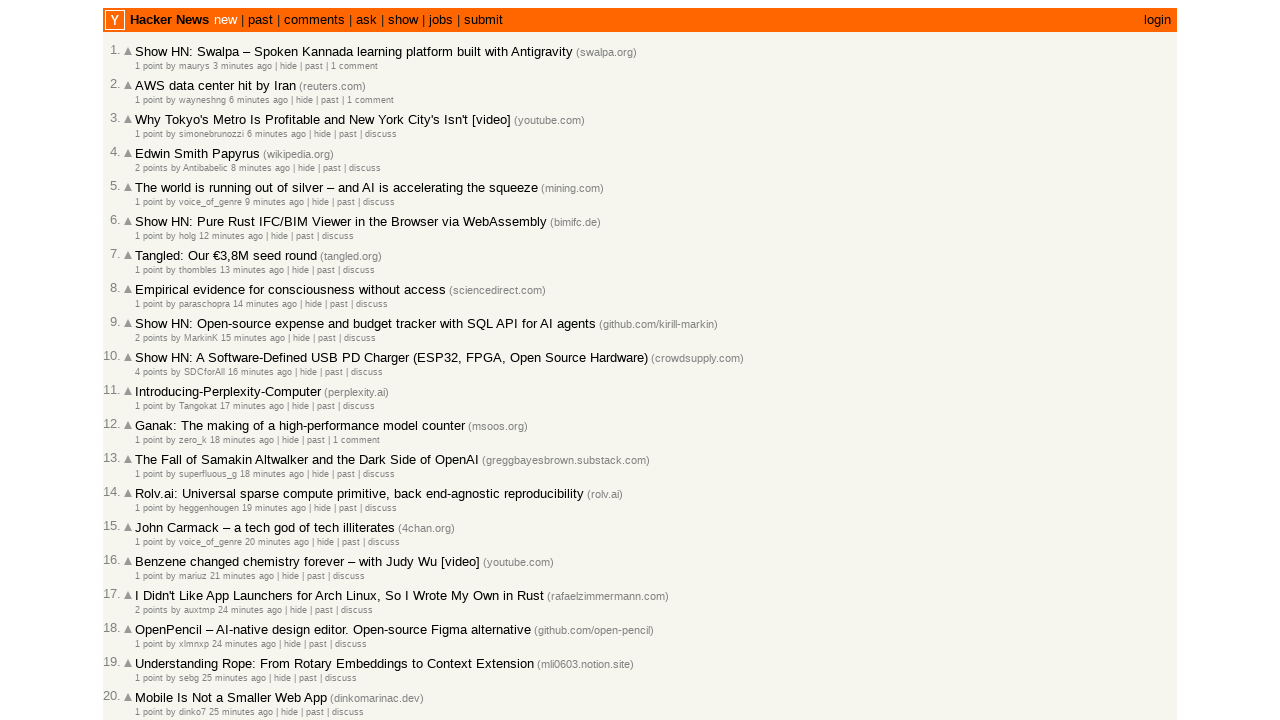

Moving to next article on current page (index 8)
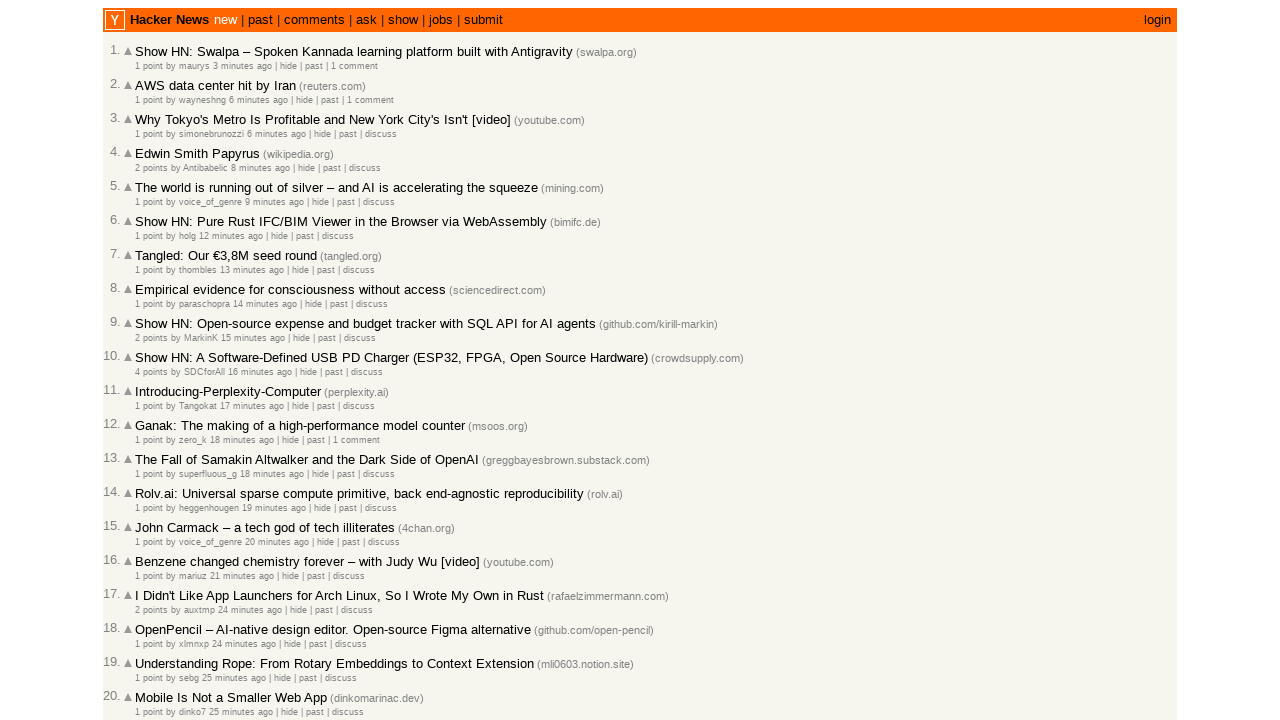

Retrieved count of age elements on current page: 30
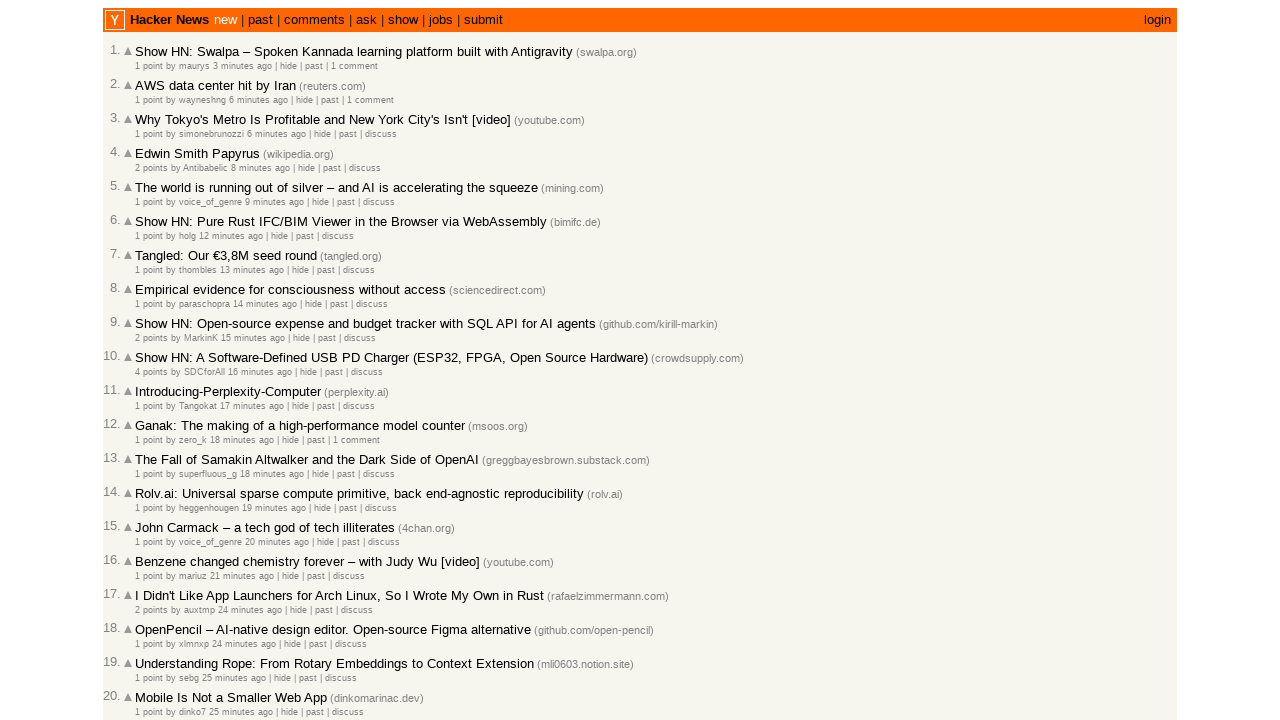

Located age element at index 8
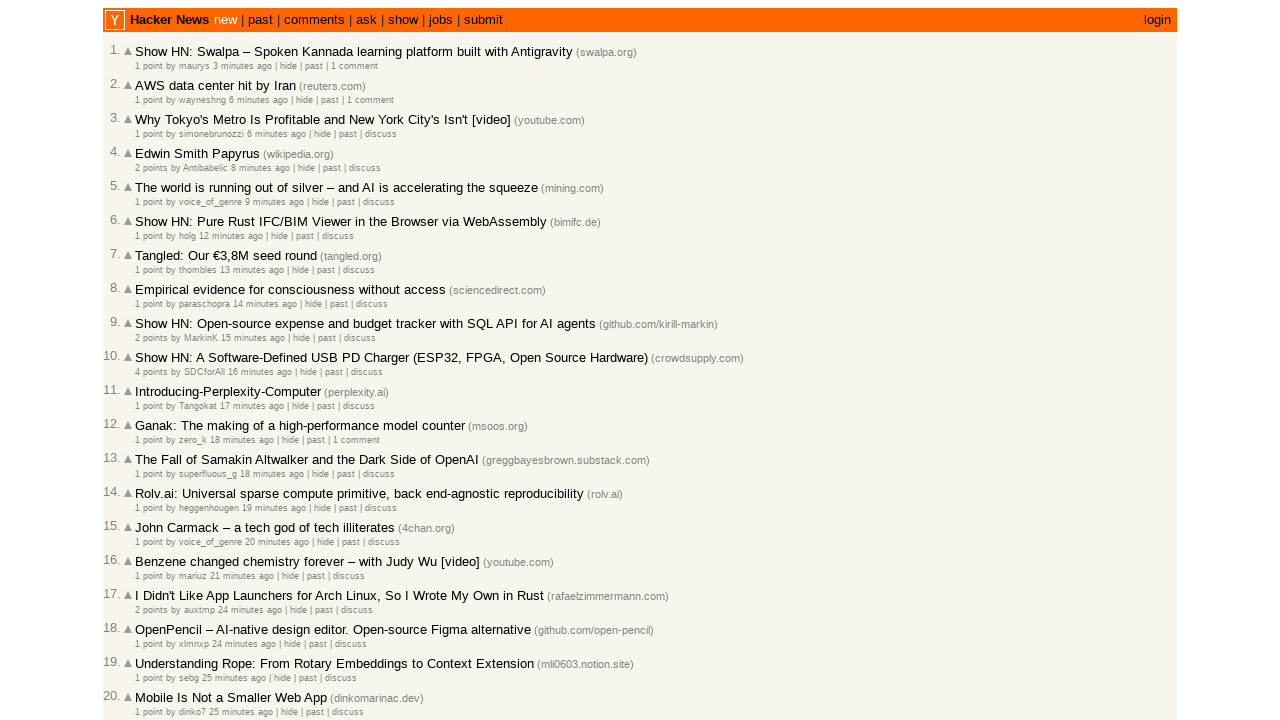

Retrieved timestamp from current article: 2026-03-02T09:53:58 1772445238
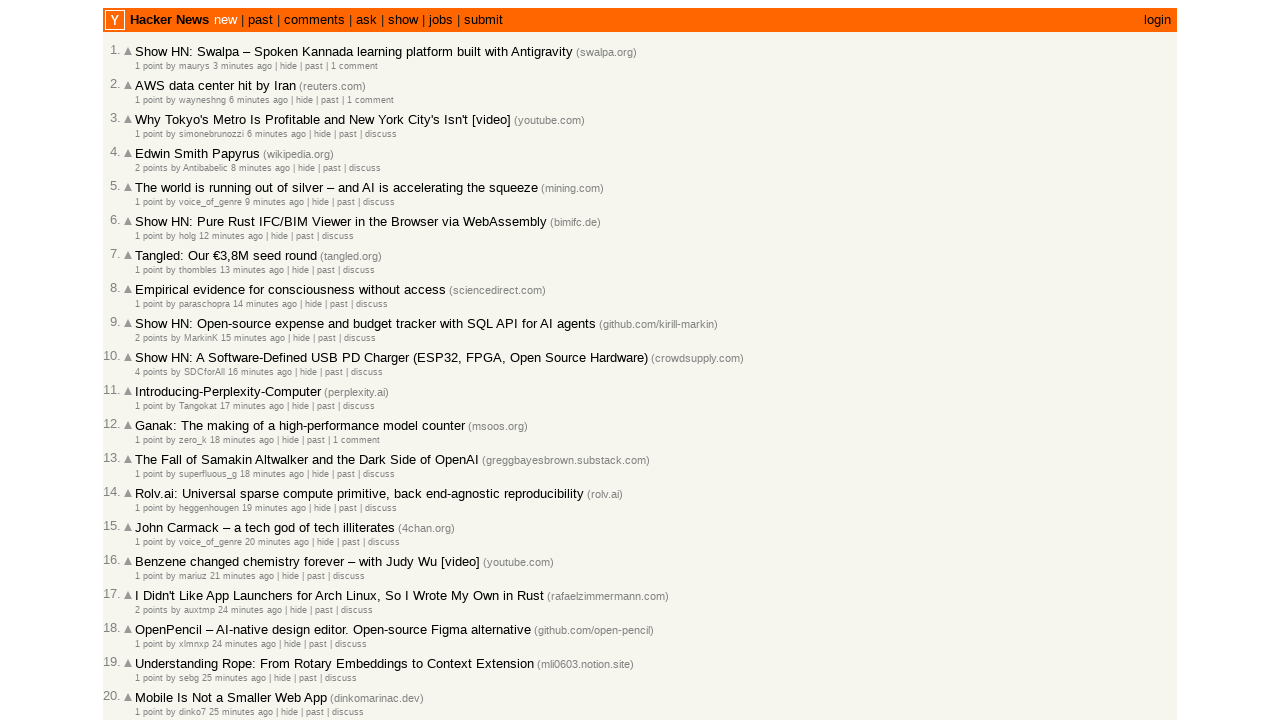

Moving to next article on current page (index 9)
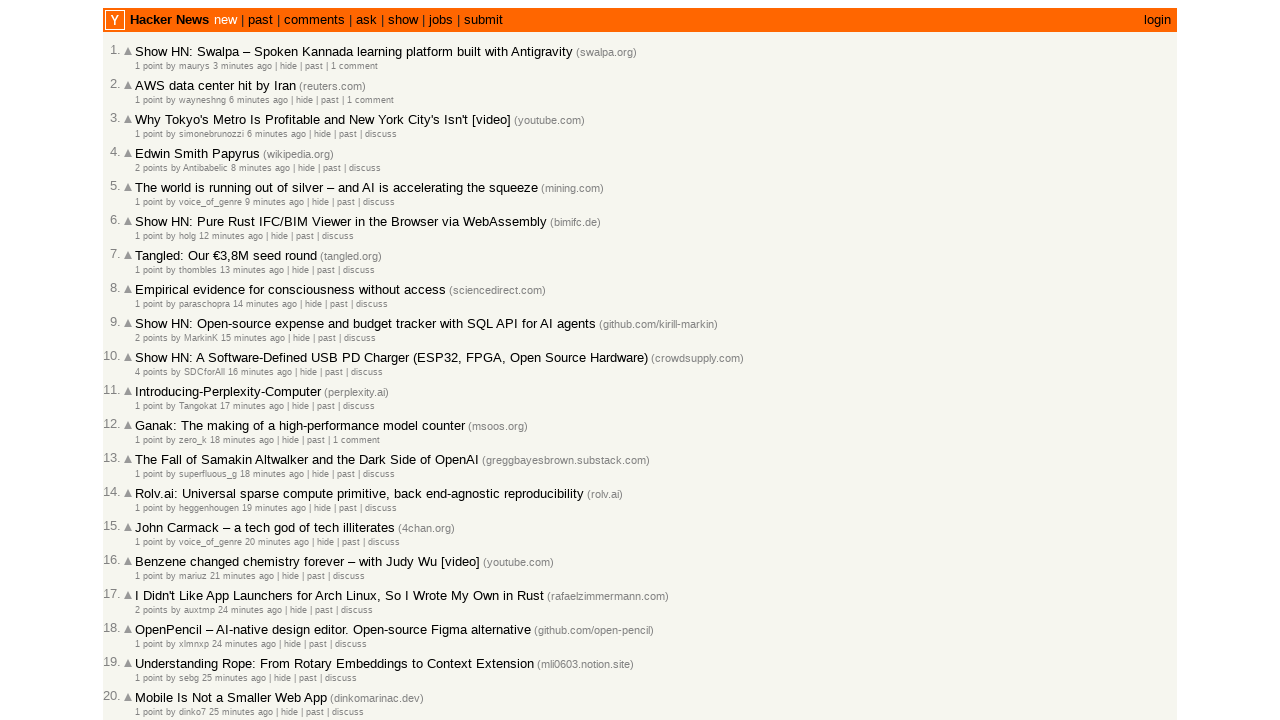

Retrieved count of age elements on current page: 30
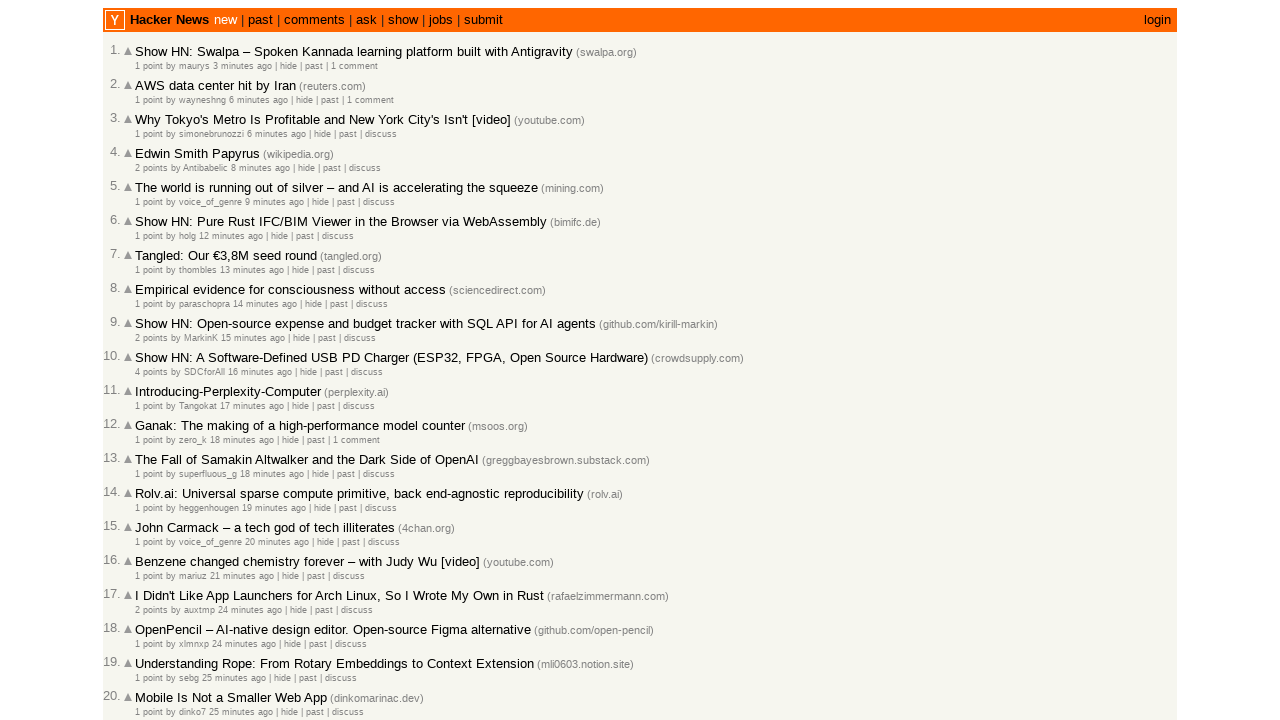

Located age element at index 9
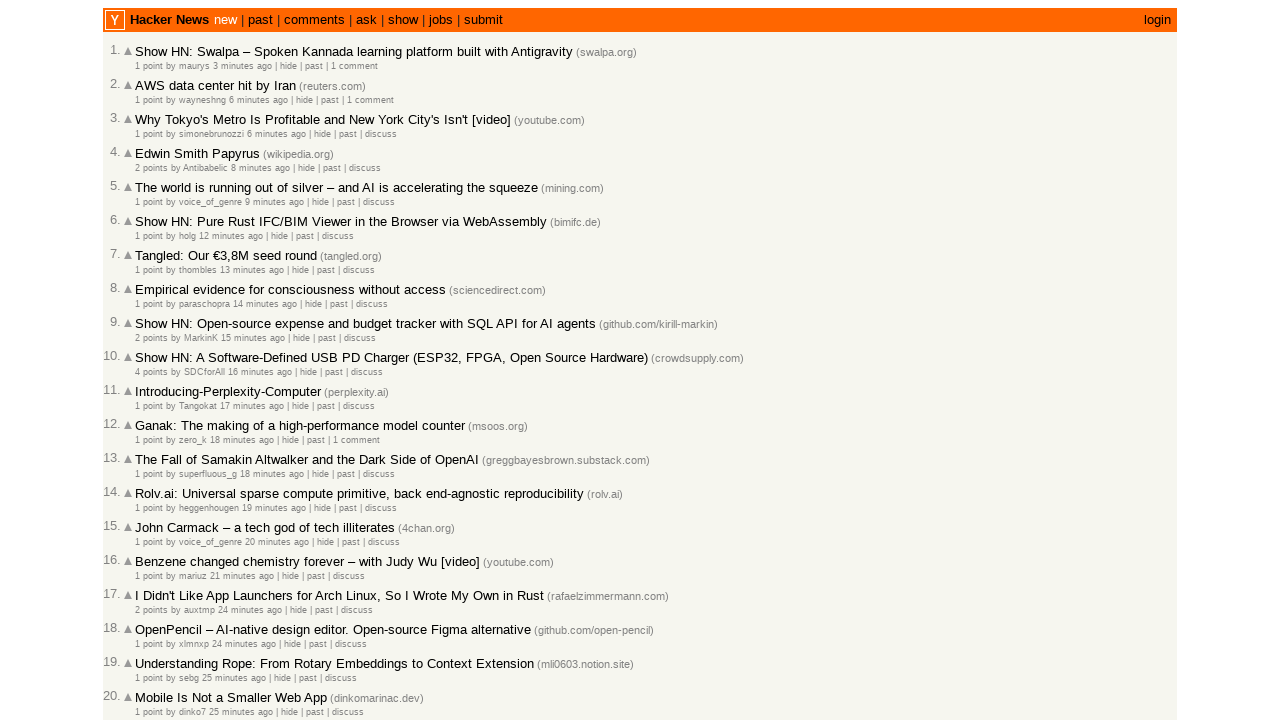

Retrieved timestamp from current article: 2026-03-02T09:52:43 1772445163
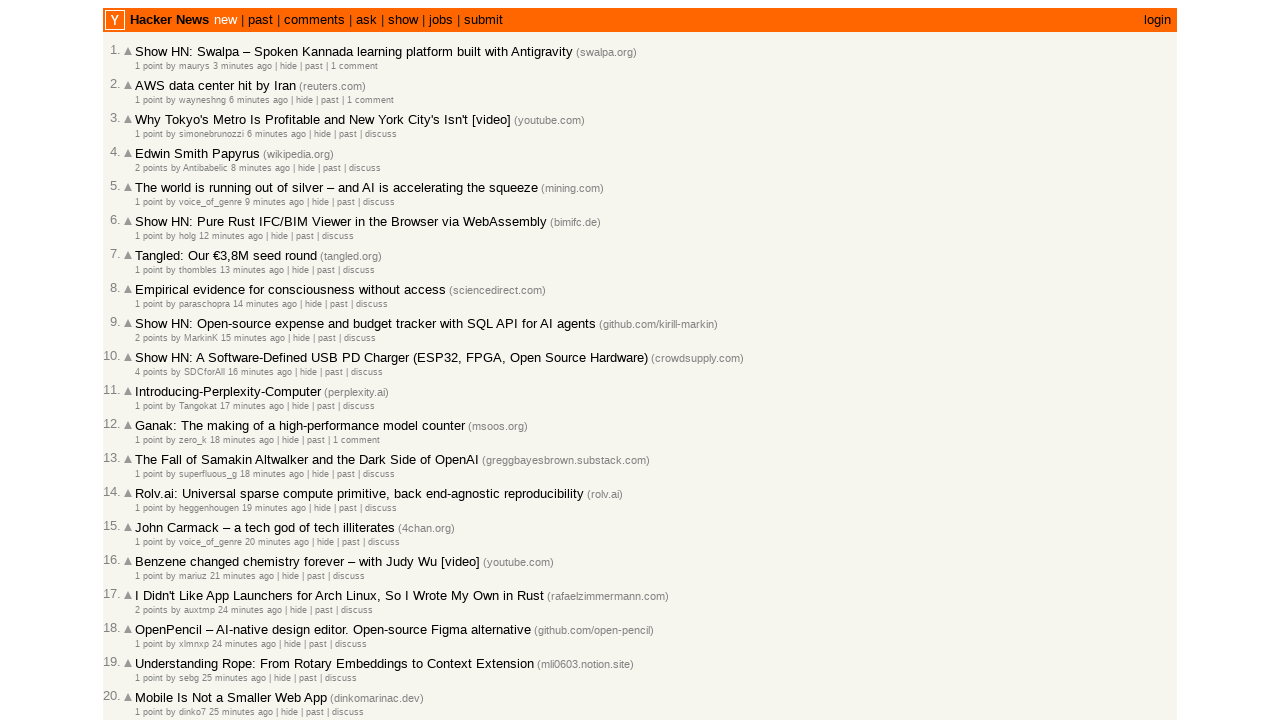

Moving to next article on current page (index 10)
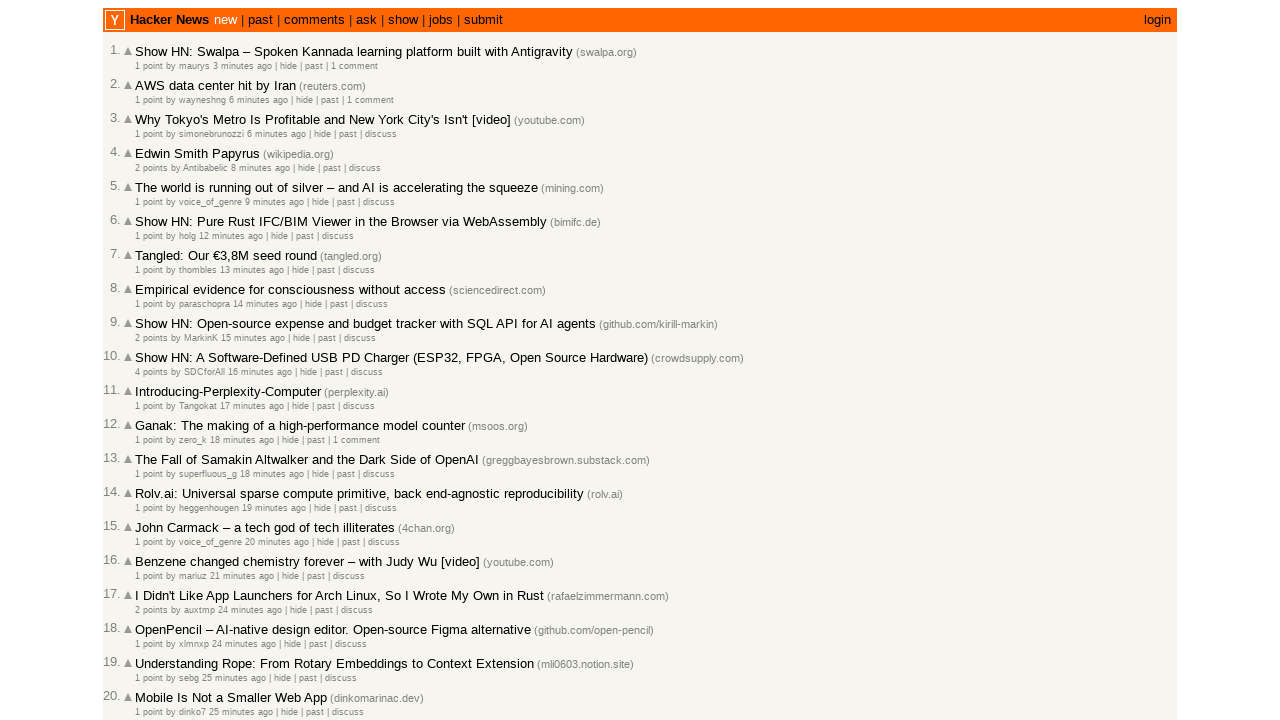

Retrieved count of age elements on current page: 30
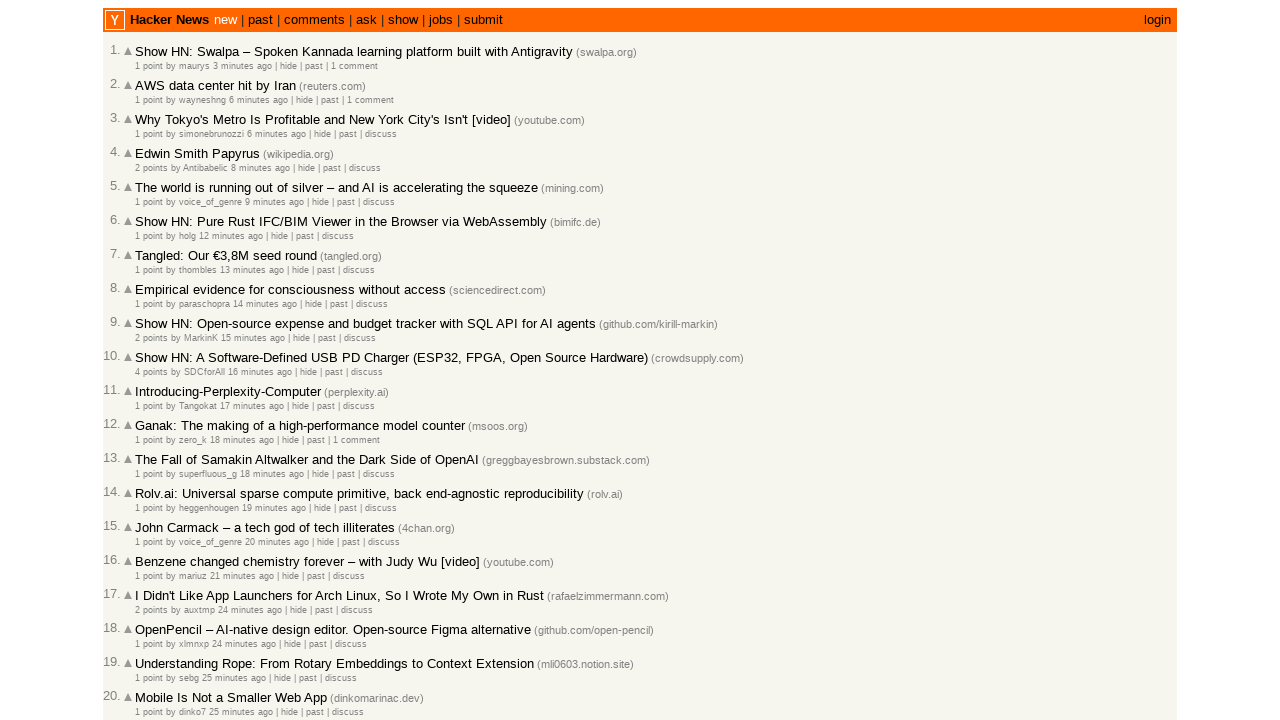

Located age element at index 10
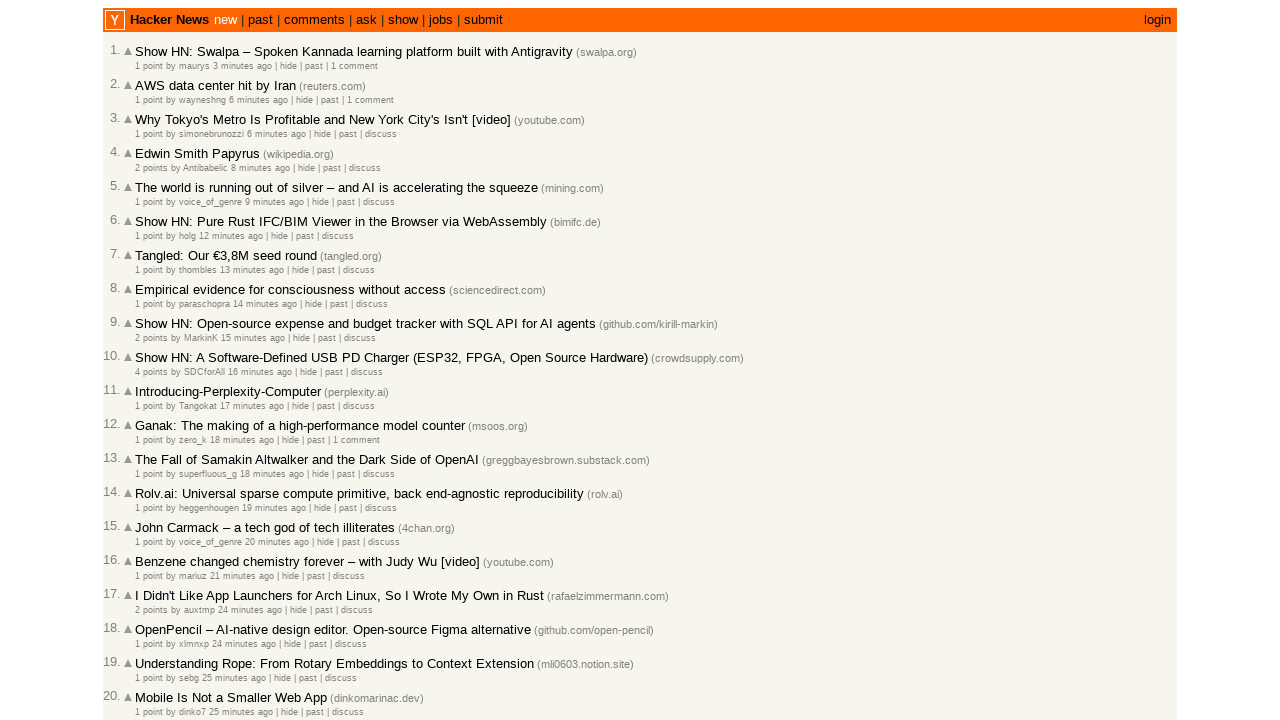

Retrieved timestamp from current article: 2026-03-02T09:52:03 1772445123
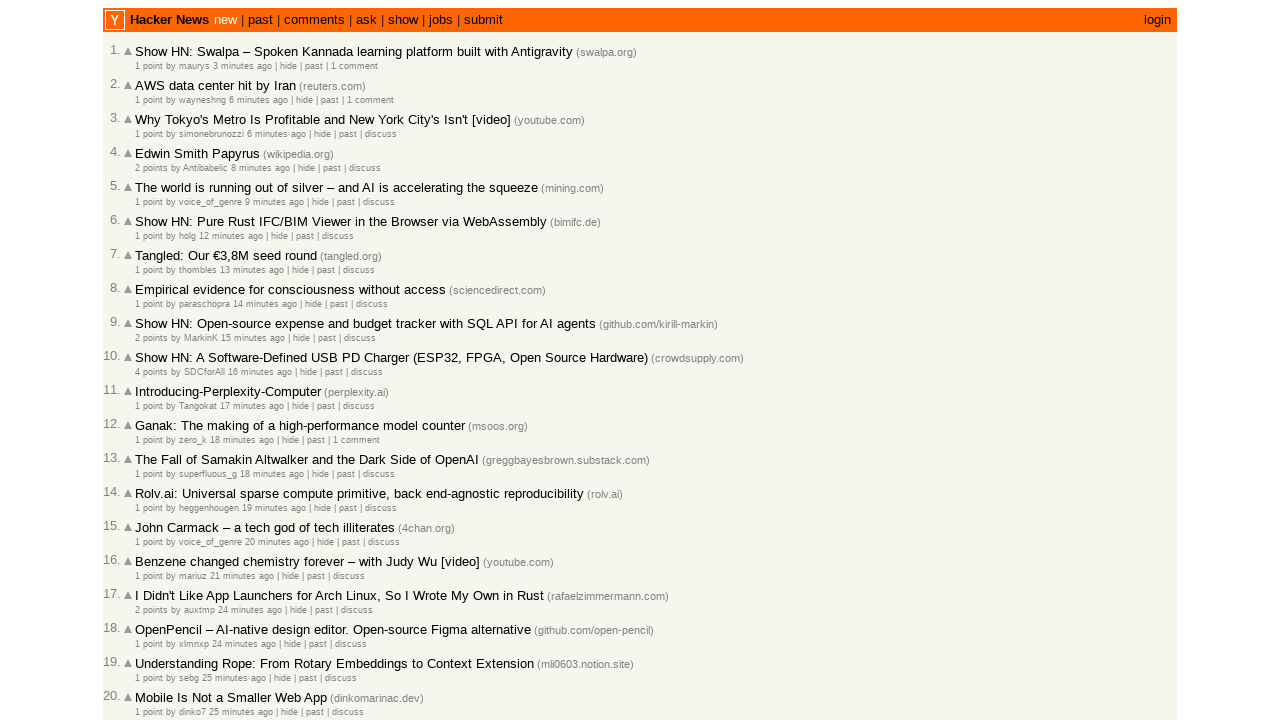

Moving to next article on current page (index 11)
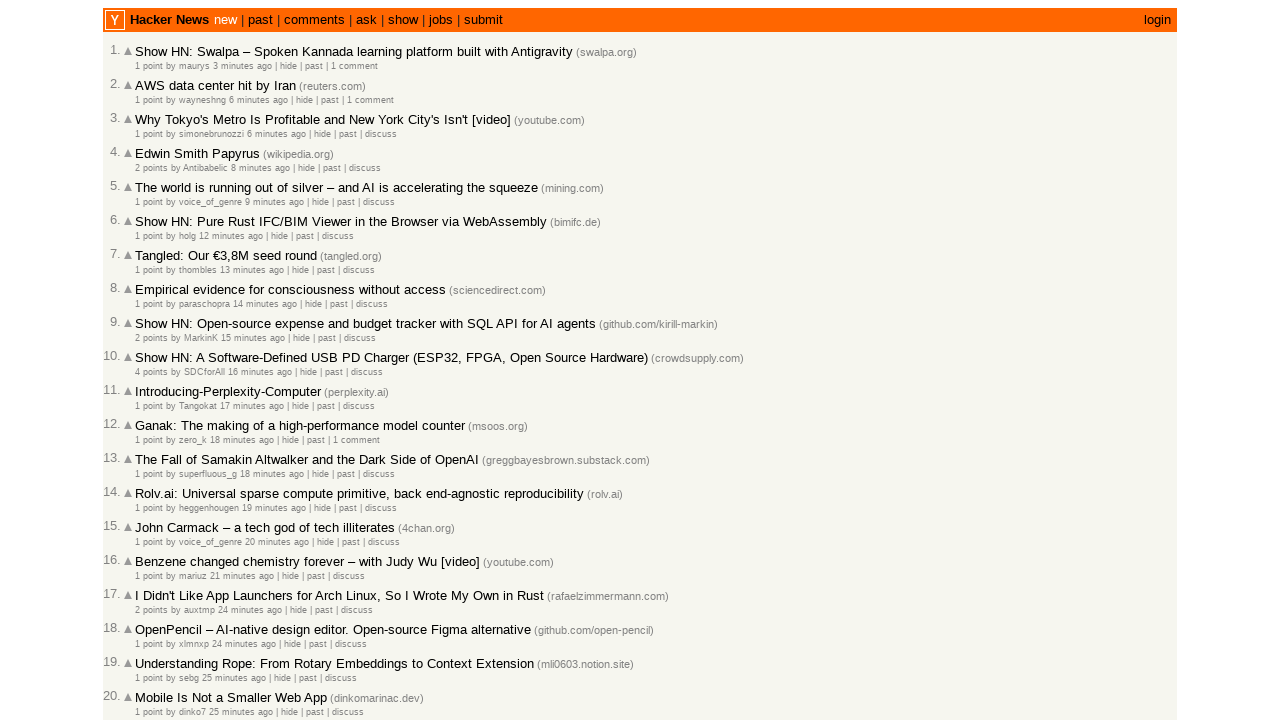

Retrieved count of age elements on current page: 30
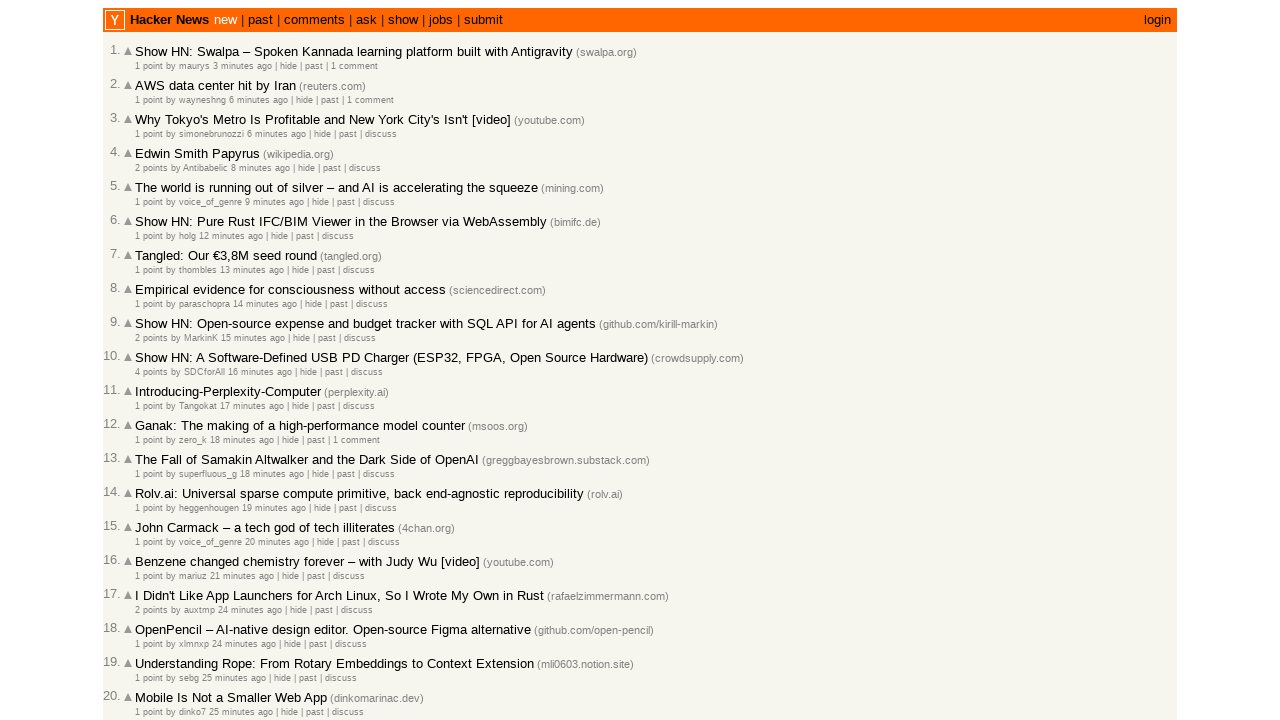

Located age element at index 11
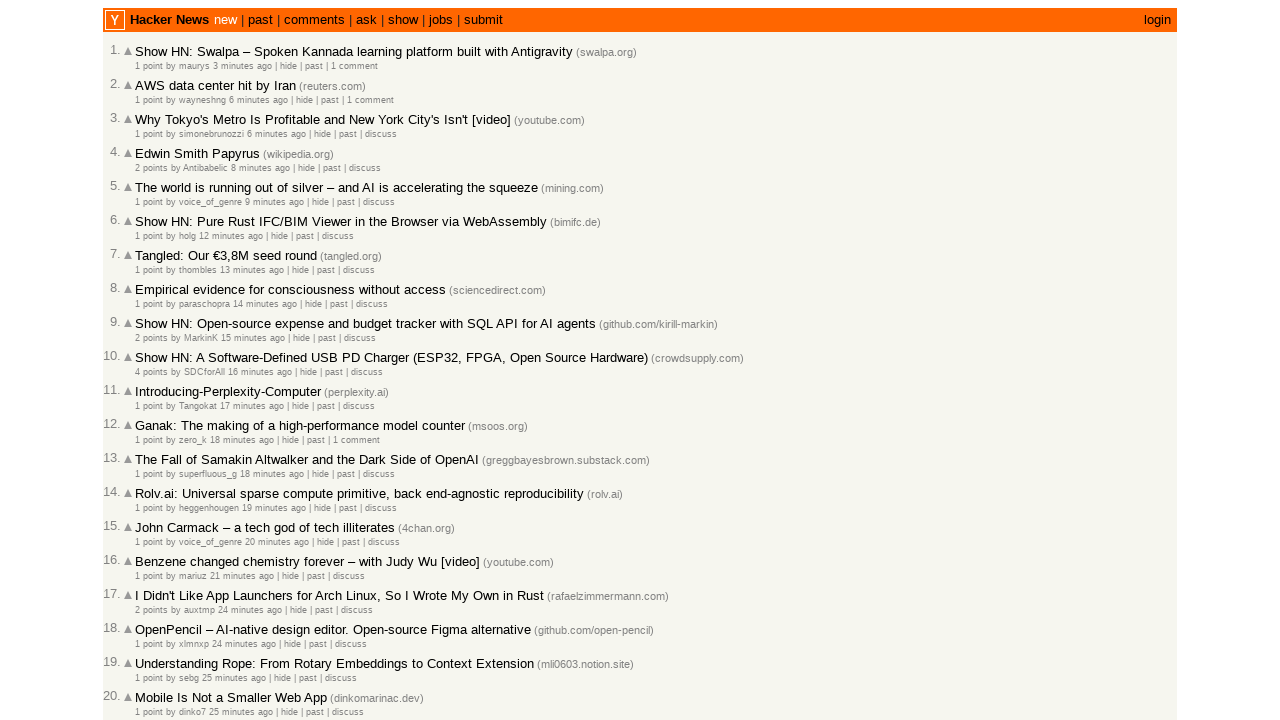

Retrieved timestamp from current article: 2026-03-02T09:51:01 1772445061
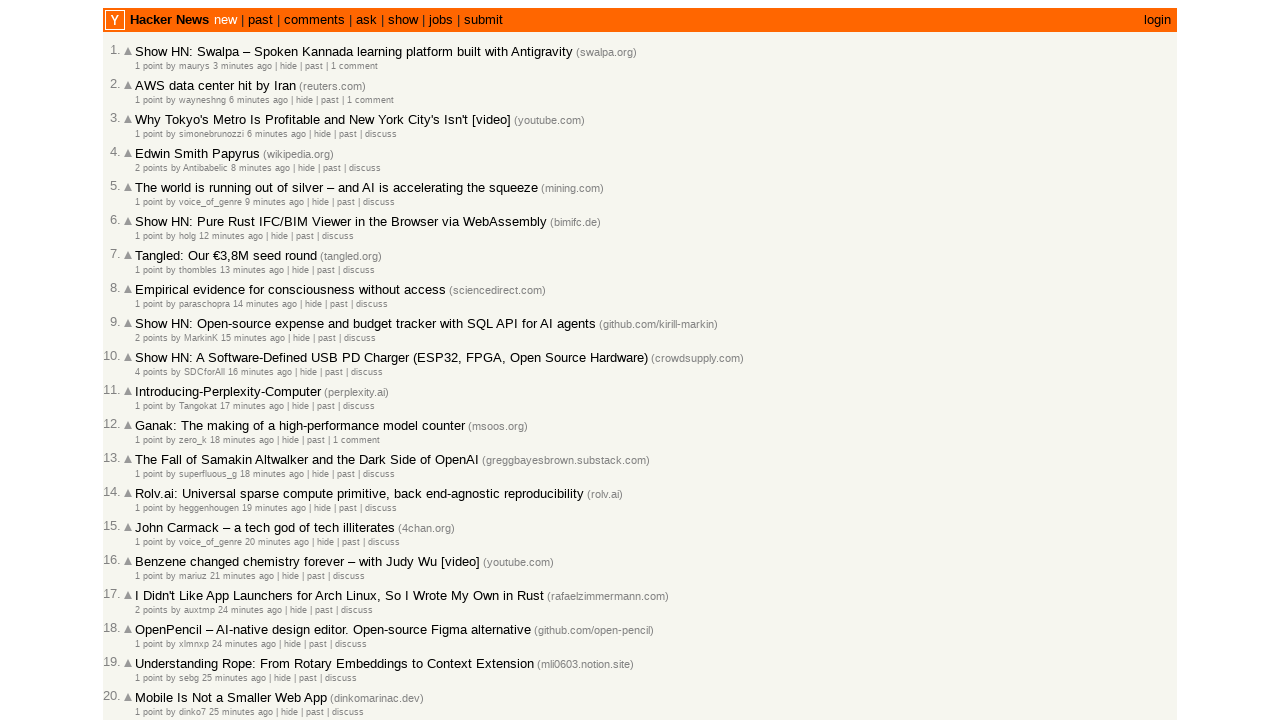

Moving to next article on current page (index 12)
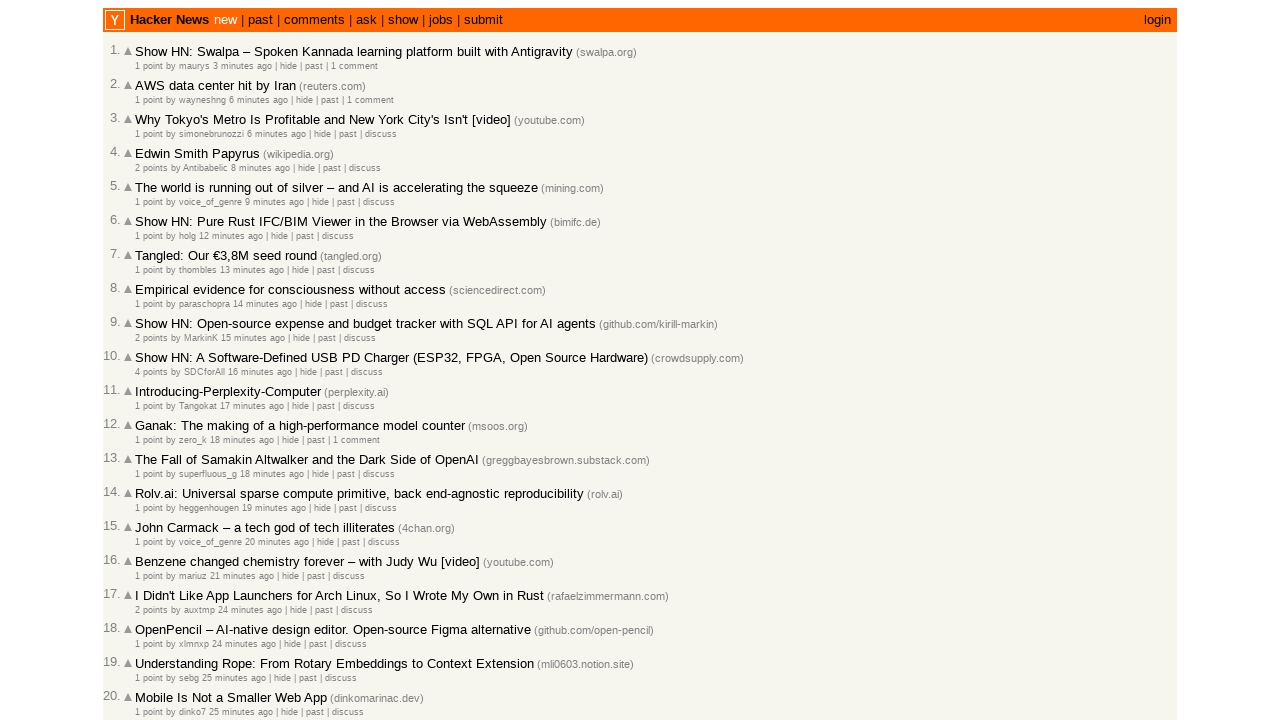

Retrieved count of age elements on current page: 30
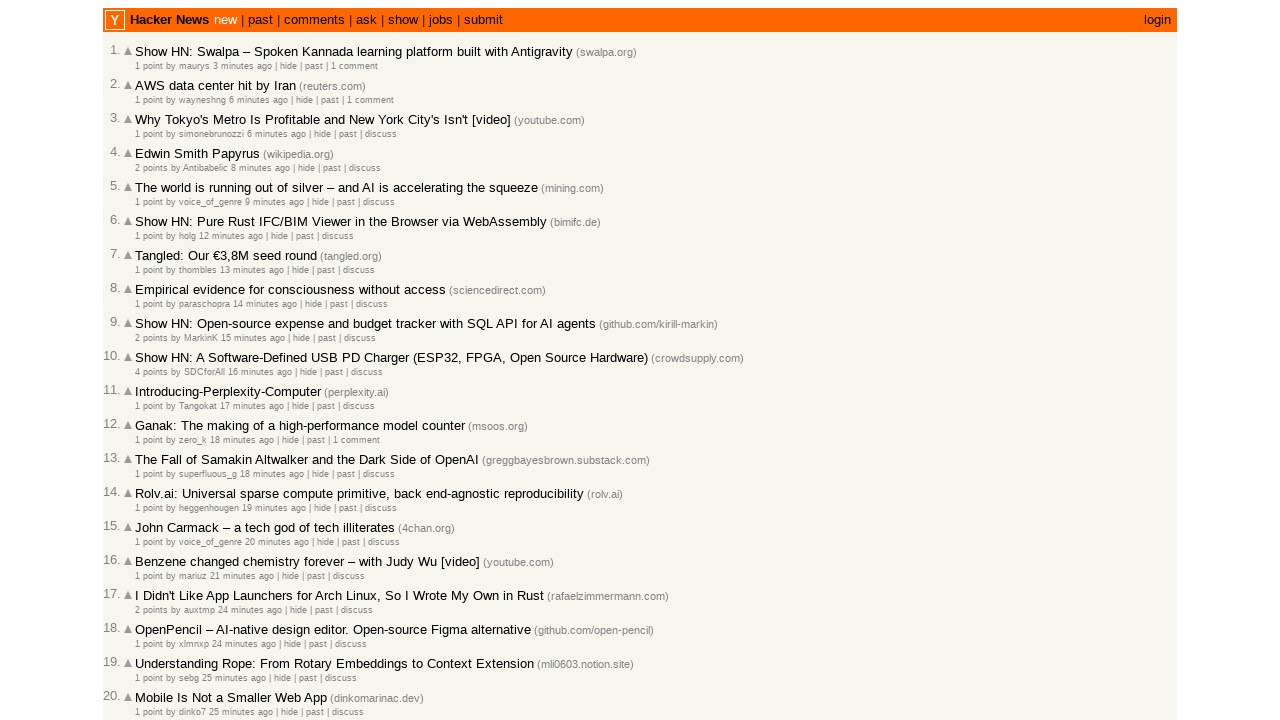

Located age element at index 12
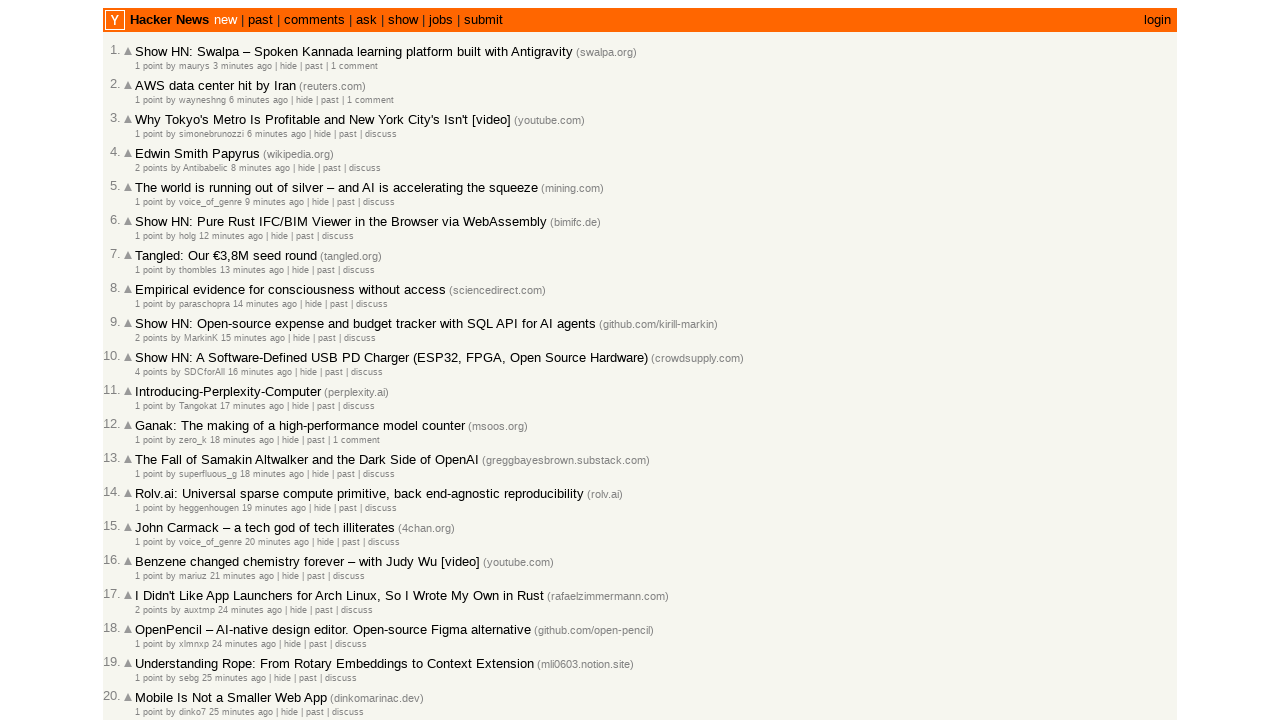

Retrieved timestamp from current article: 2026-03-02T09:50:27 1772445027
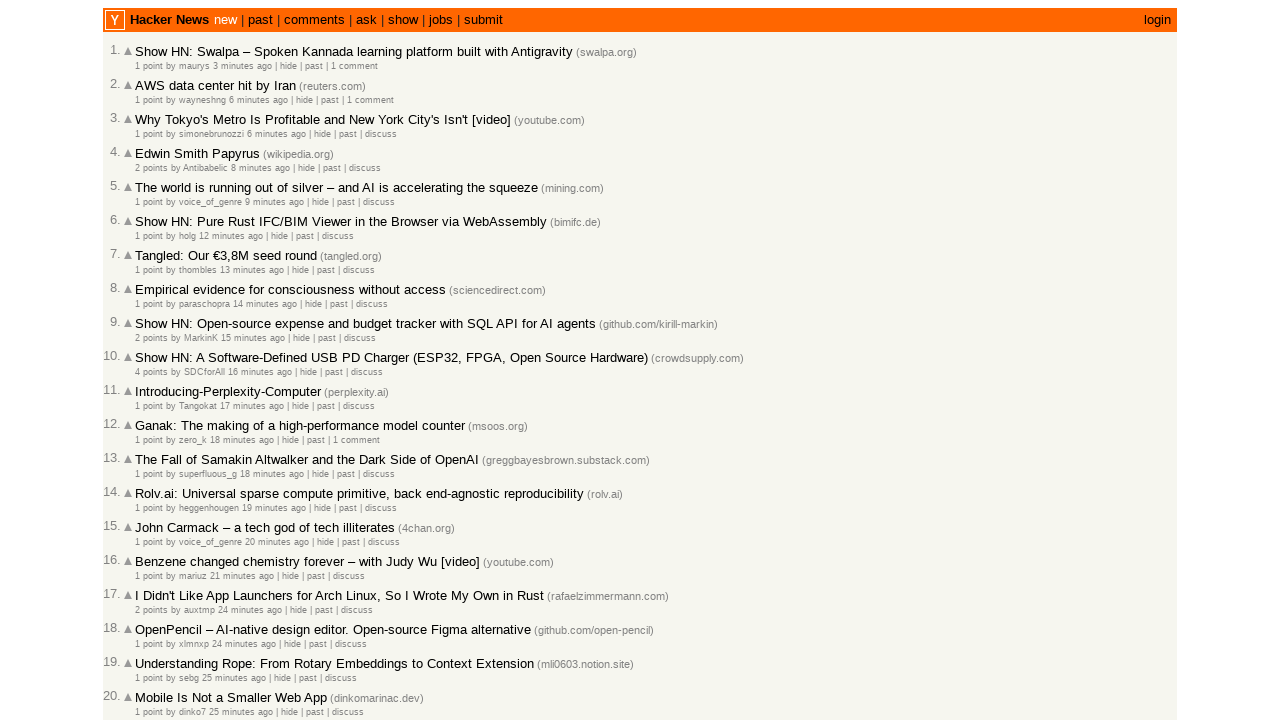

Moving to next article on current page (index 13)
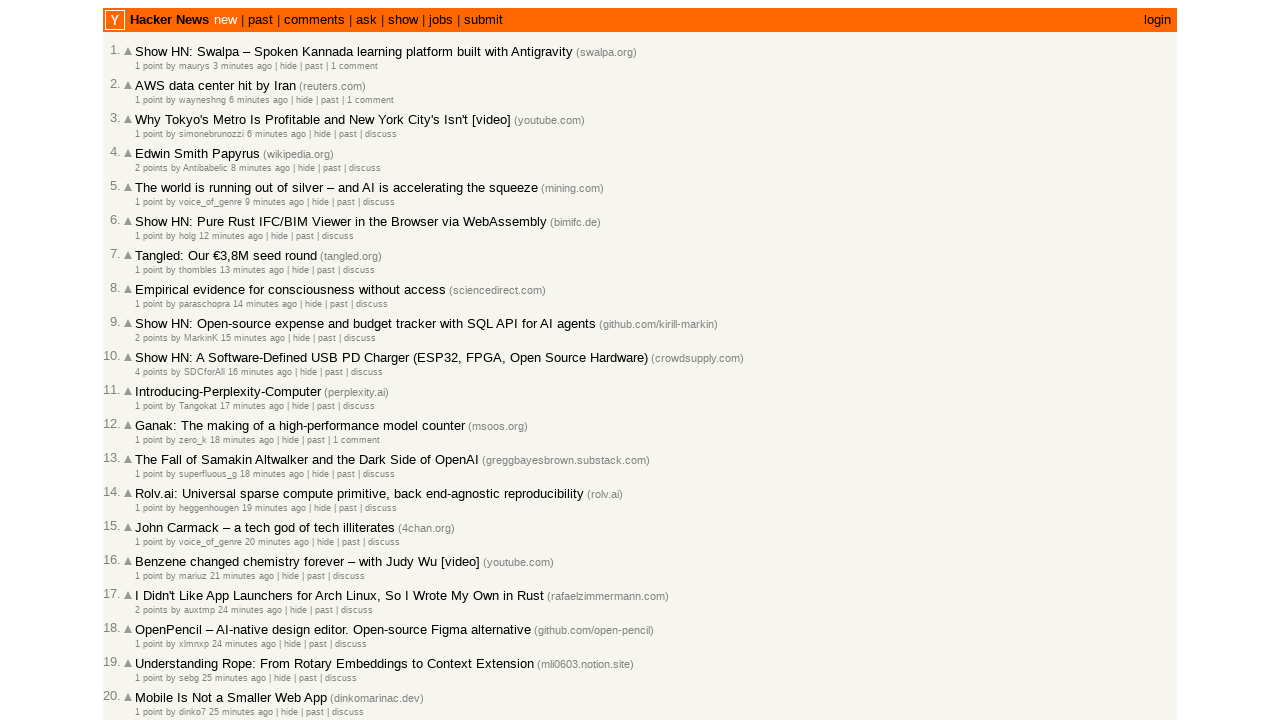

Retrieved count of age elements on current page: 30
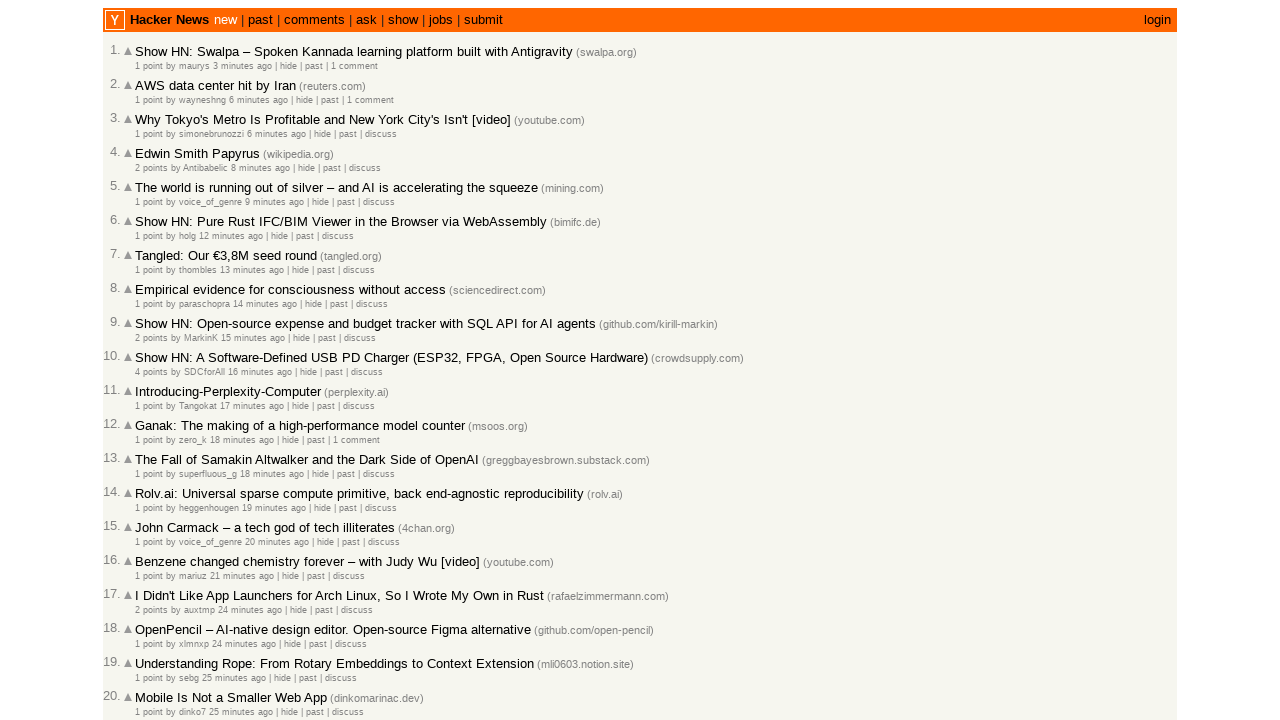

Located age element at index 13
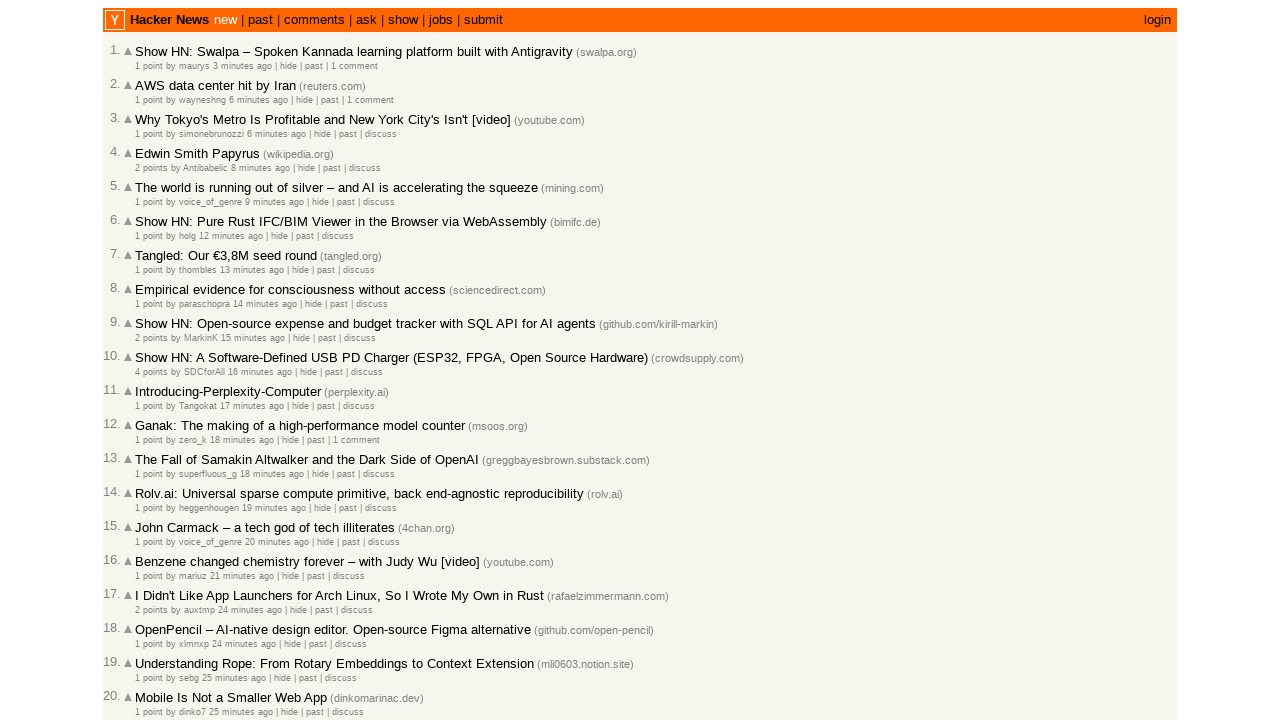

Retrieved timestamp from current article: 2026-03-02T09:49:21 1772444961
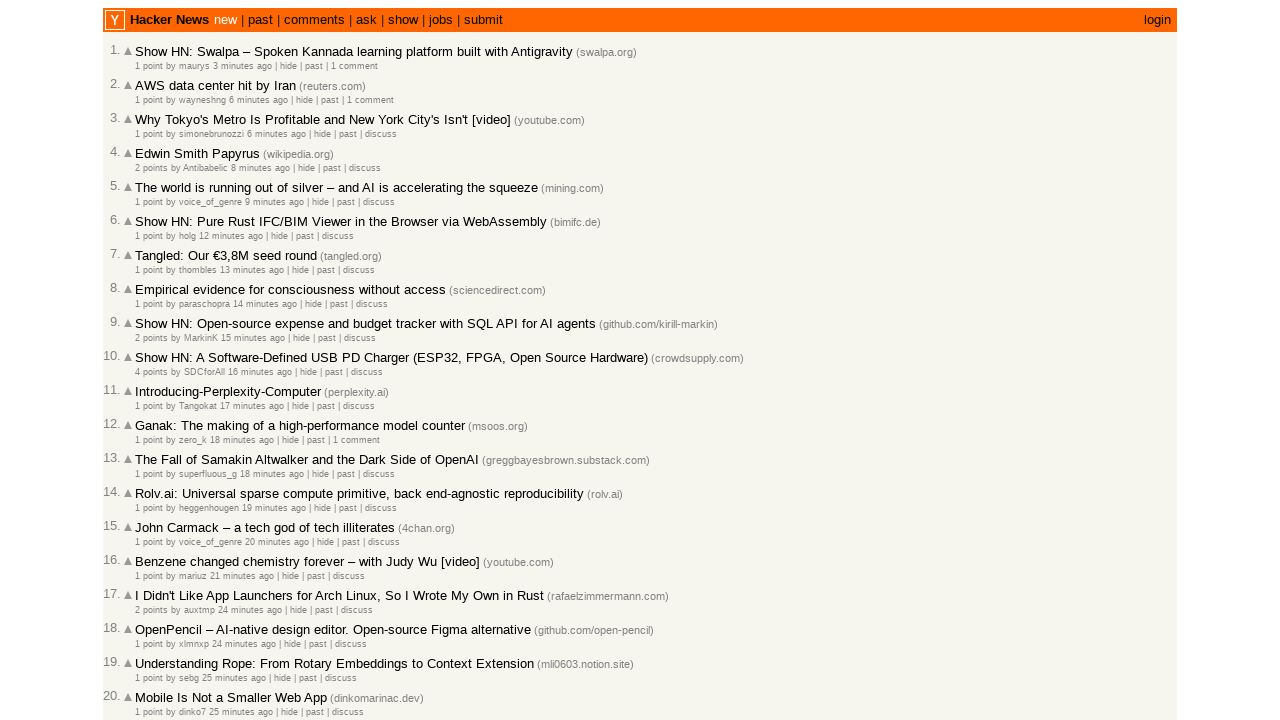

Moving to next article on current page (index 14)
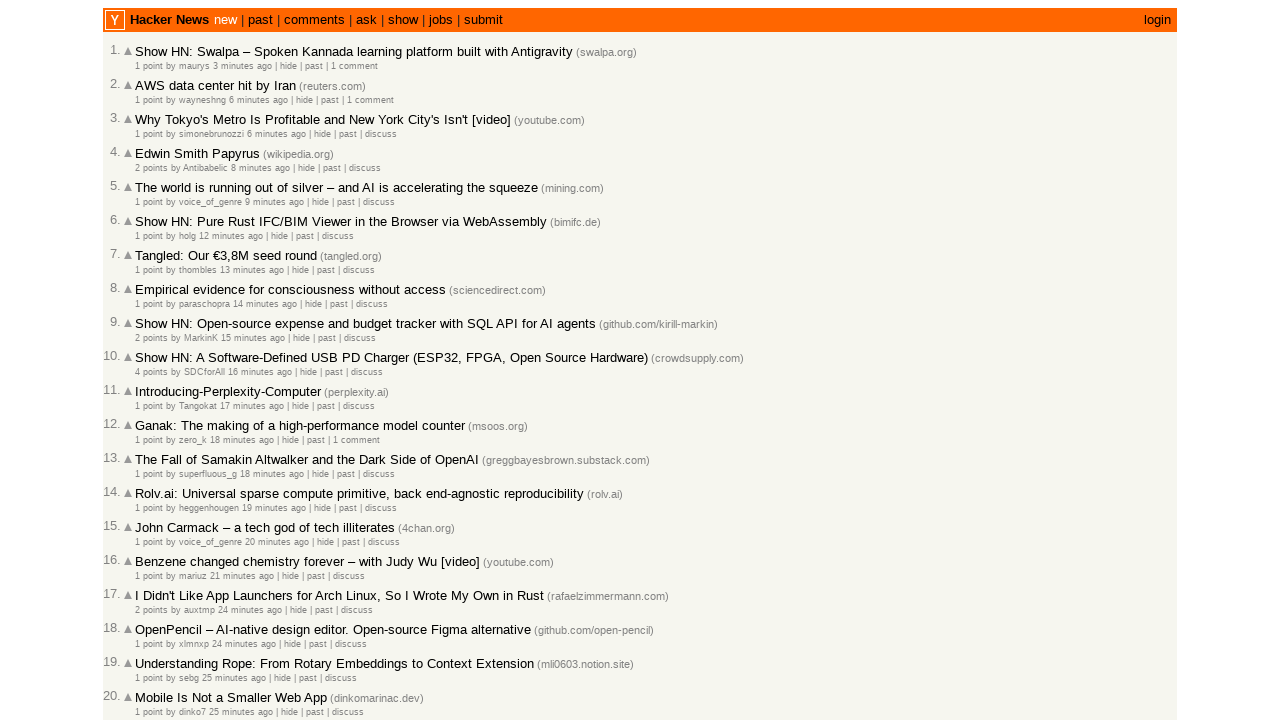

Retrieved count of age elements on current page: 30
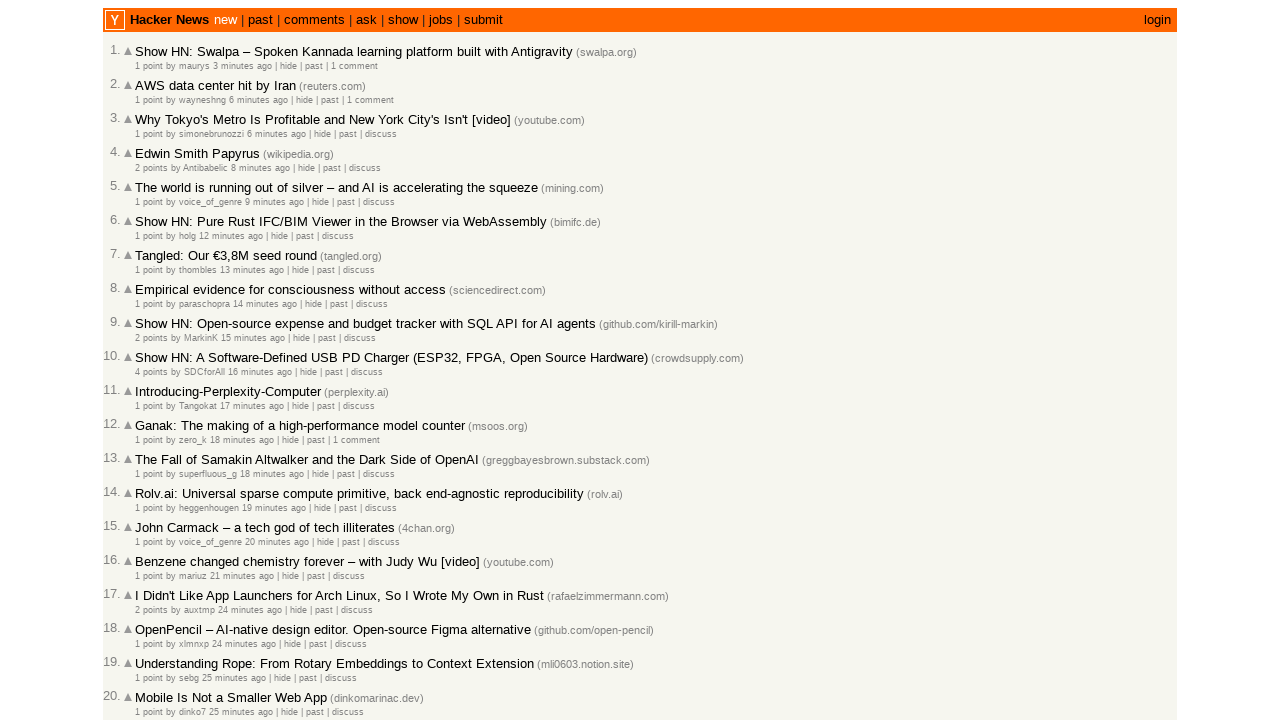

Located age element at index 14
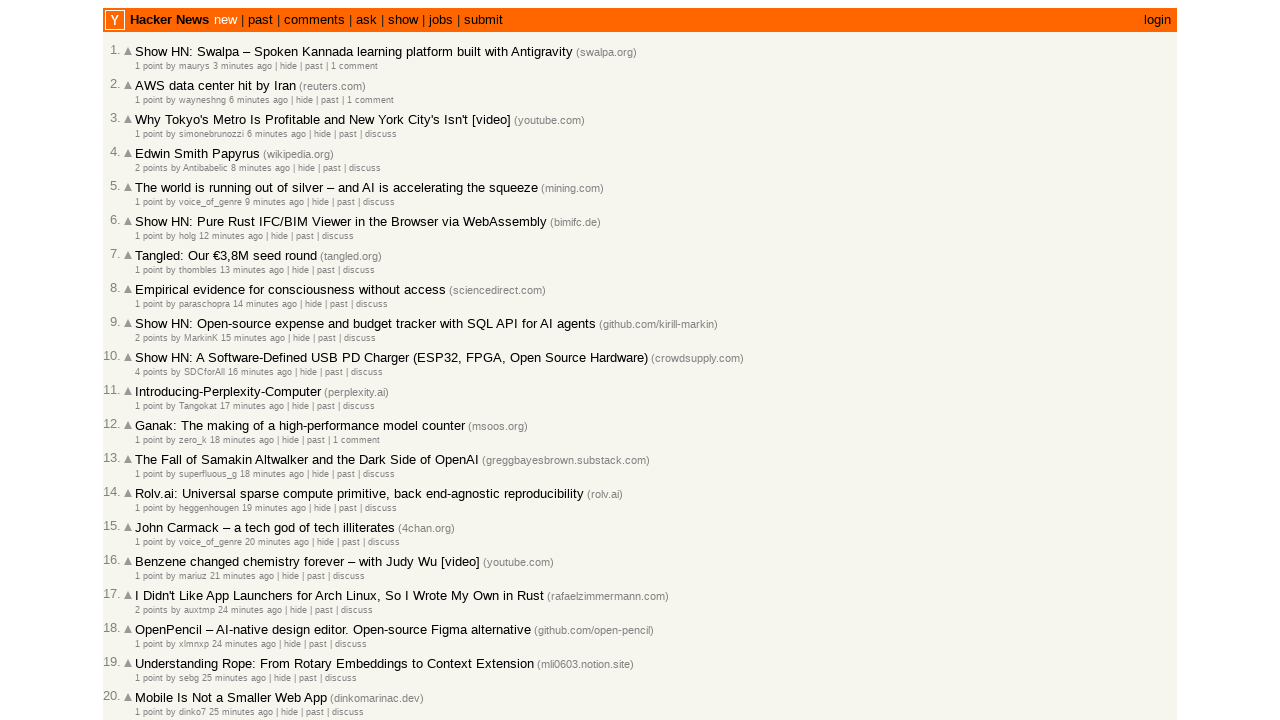

Retrieved timestamp from current article: 2026-03-02T09:48:25 1772444905
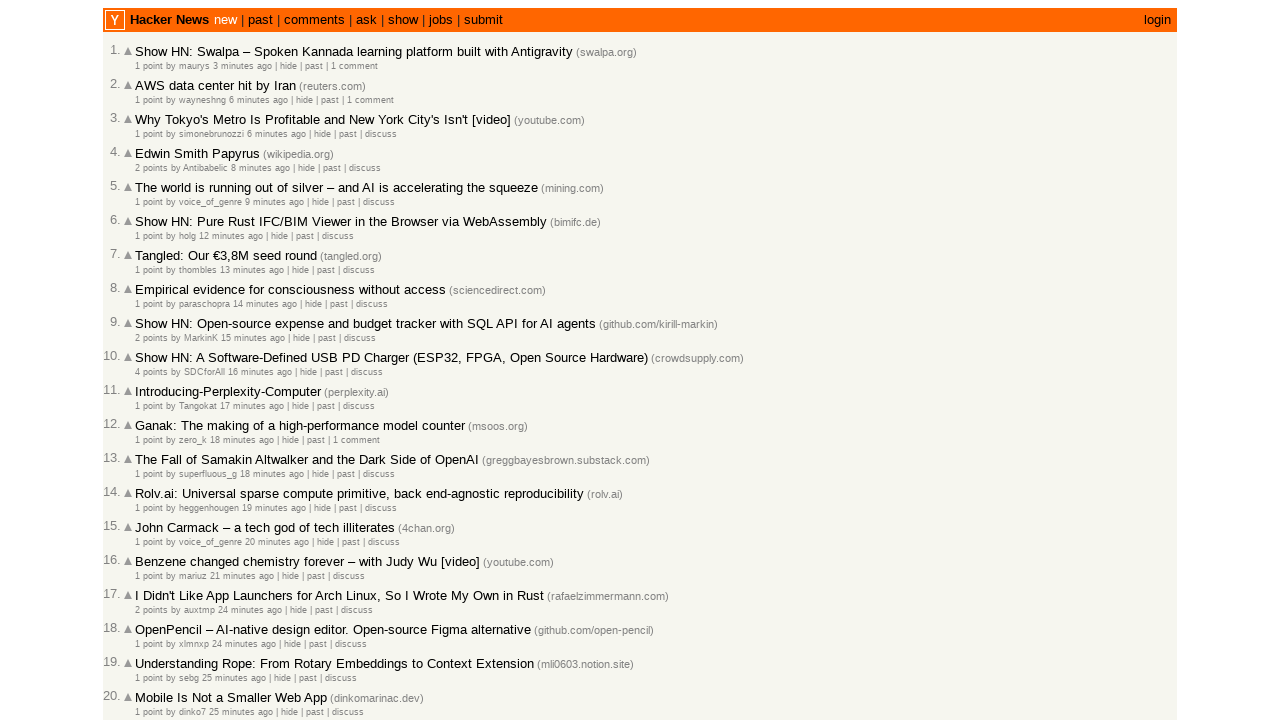

Moving to next article on current page (index 15)
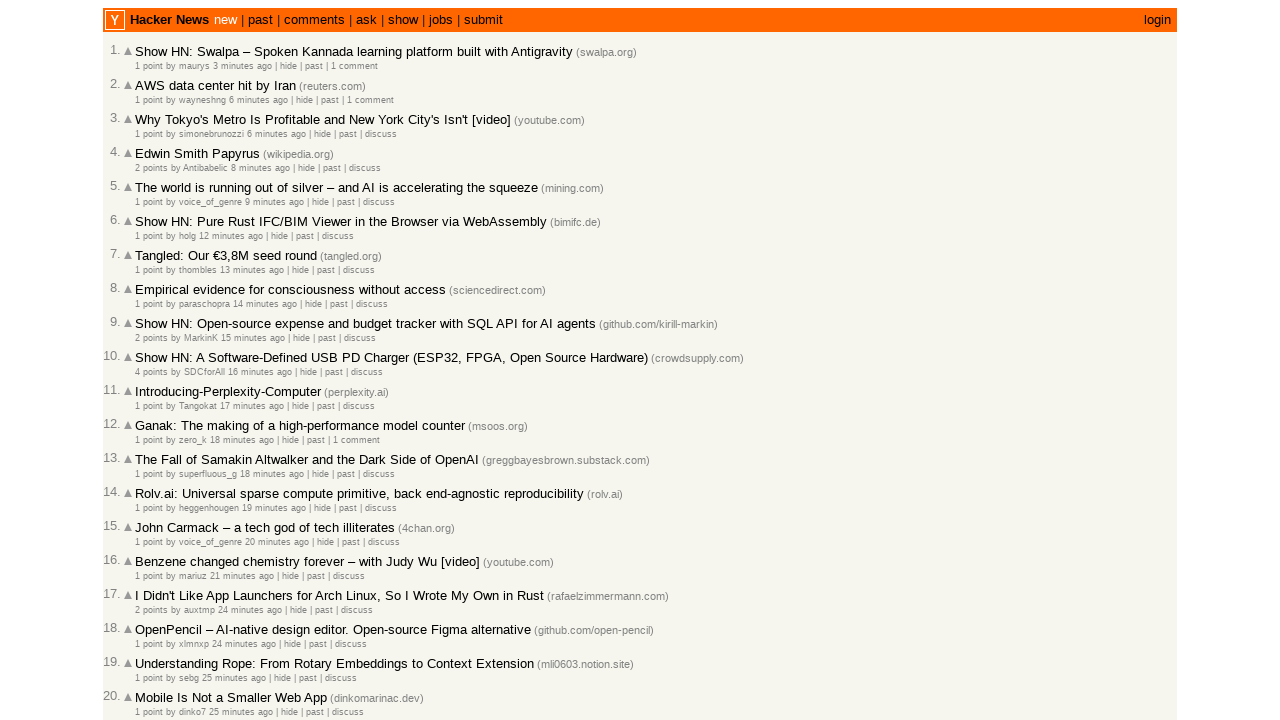

Retrieved count of age elements on current page: 30
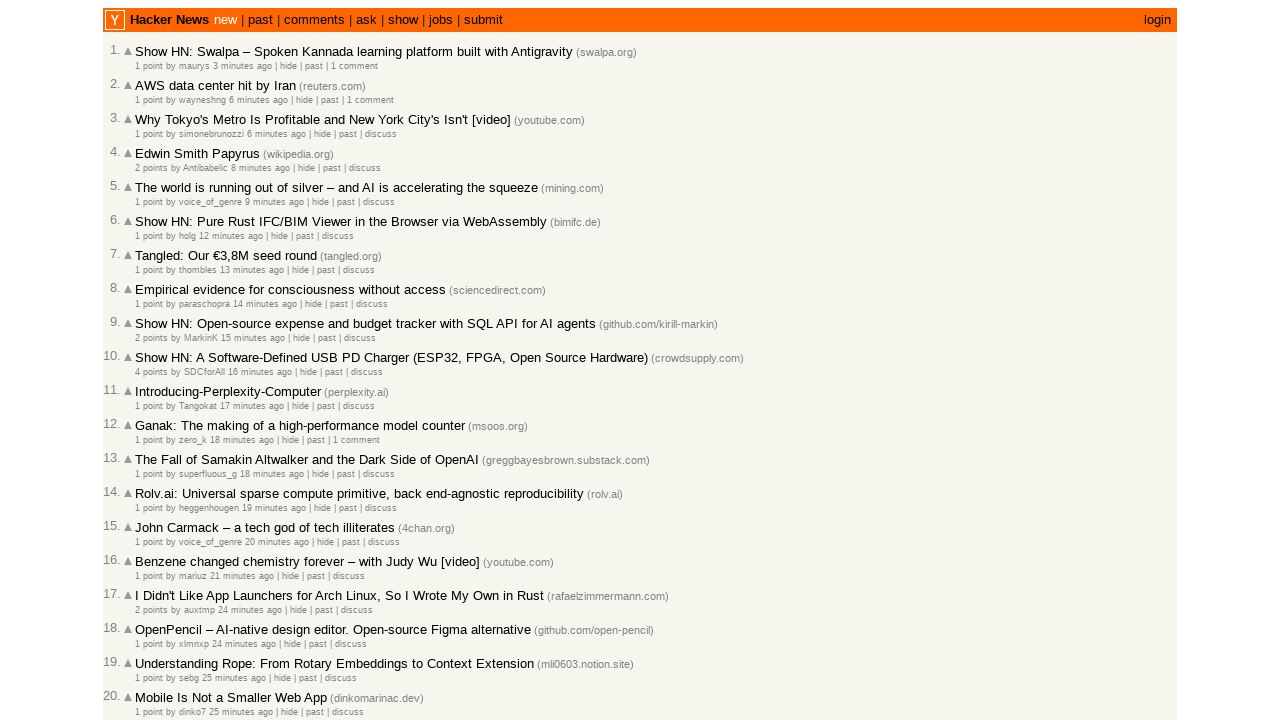

Located age element at index 15
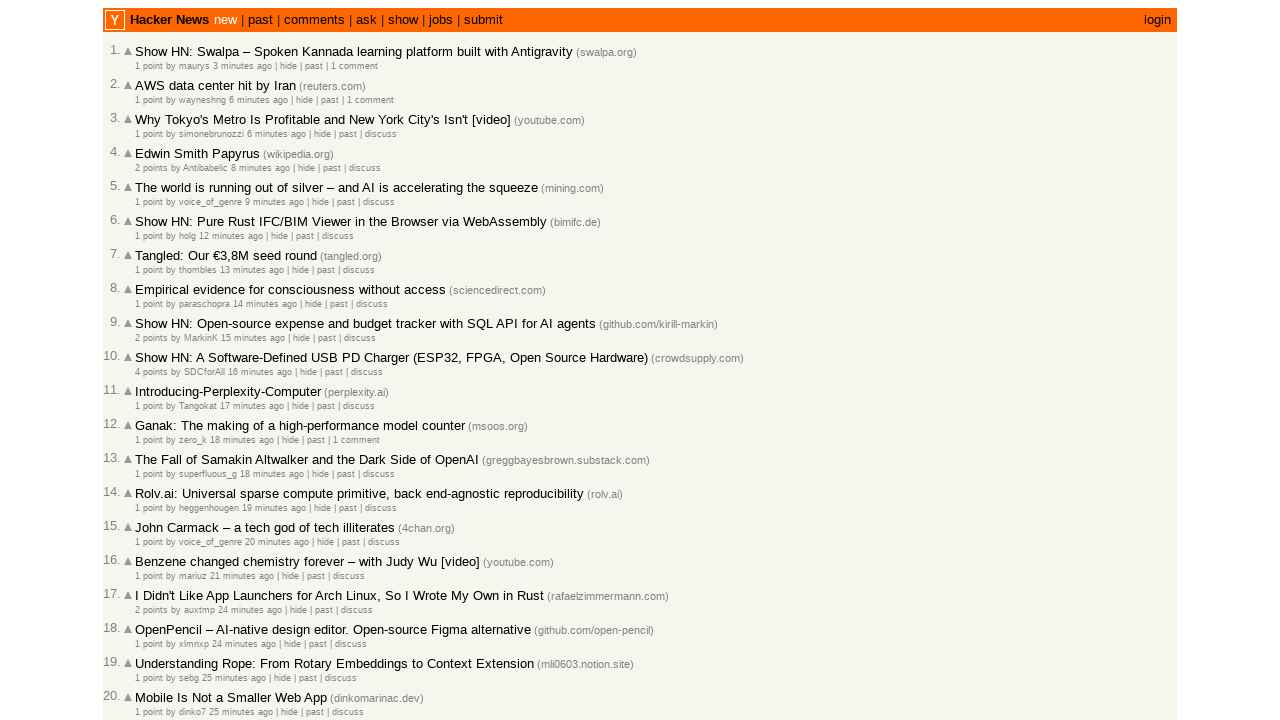

Retrieved timestamp from current article: 2026-03-02T09:47:28 1772444848
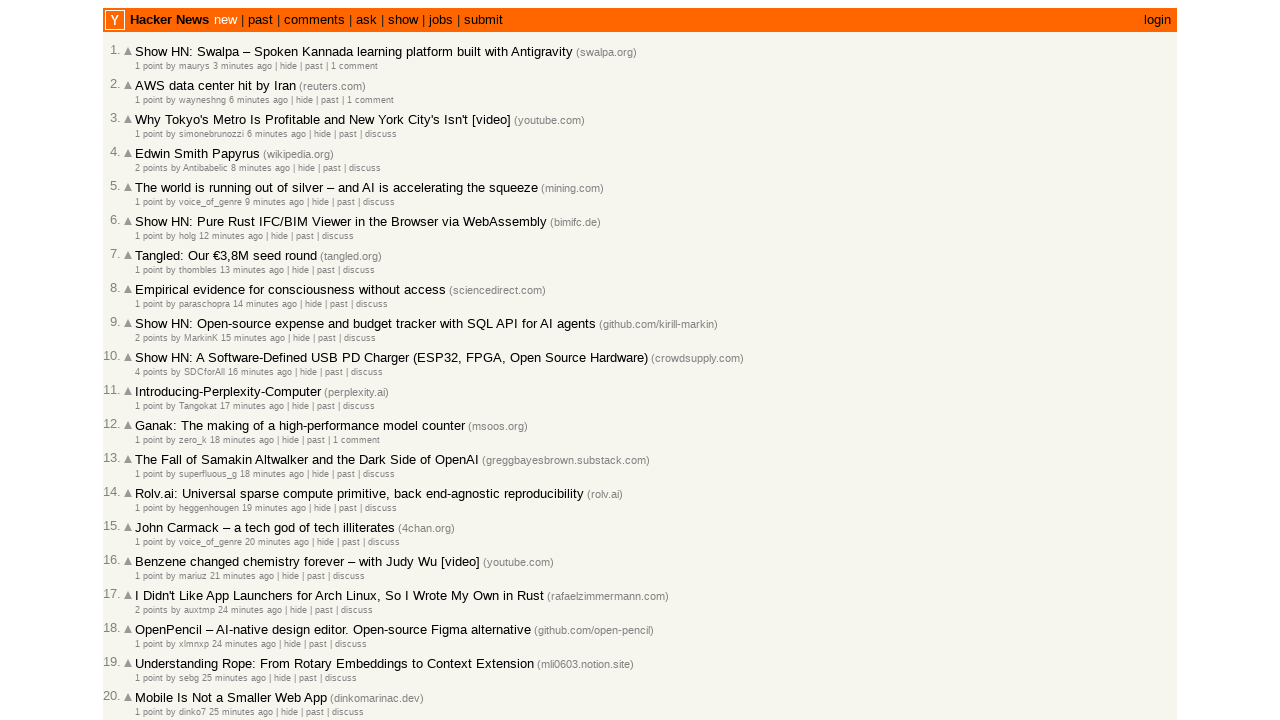

Moving to next article on current page (index 16)
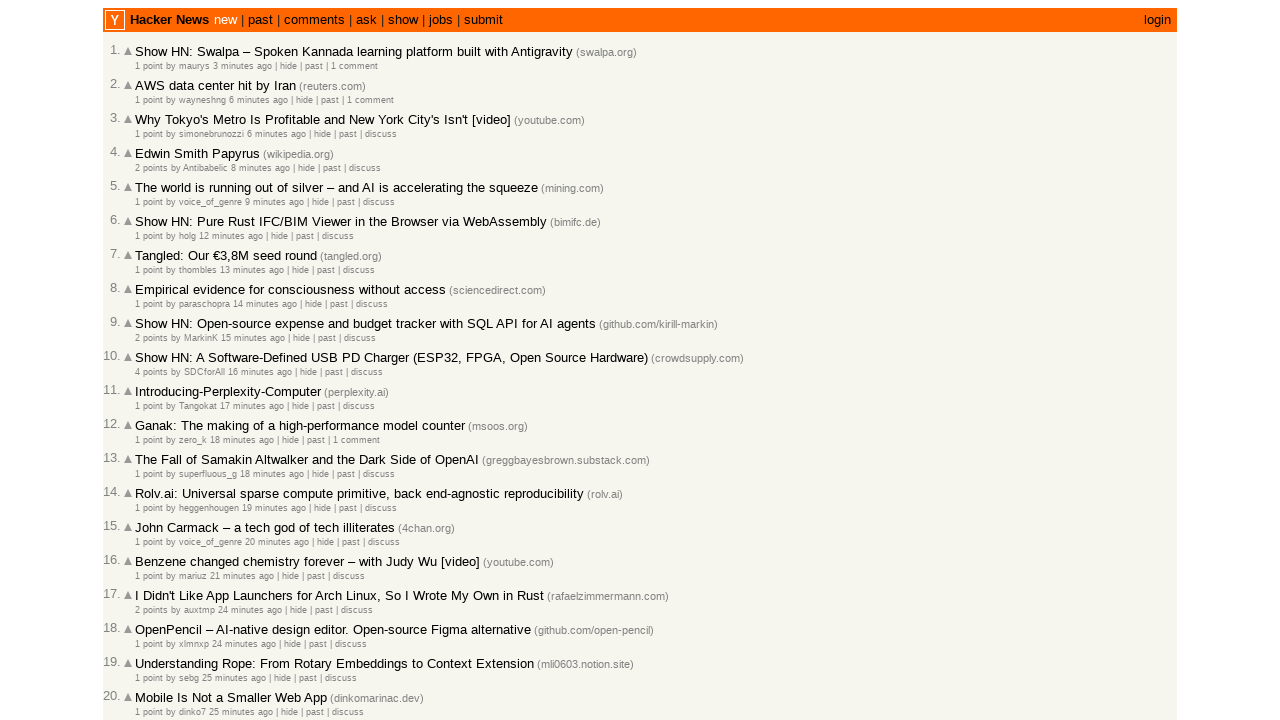

Retrieved count of age elements on current page: 30
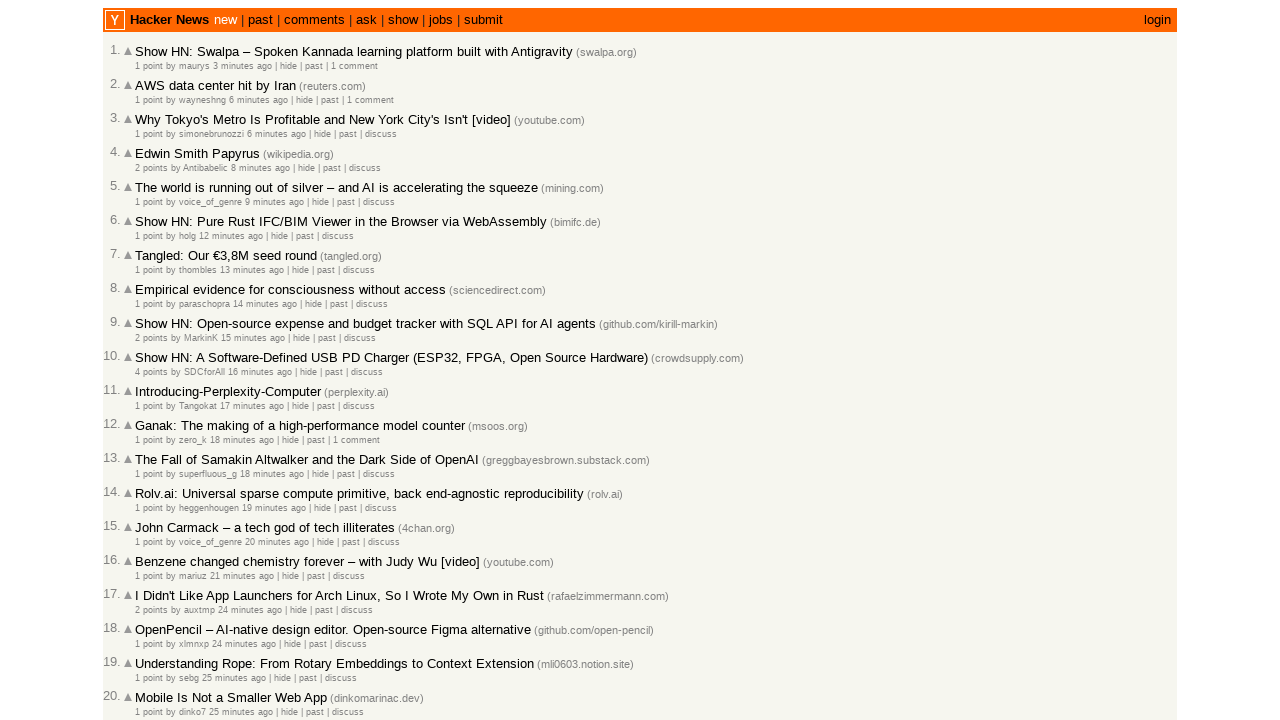

Located age element at index 16
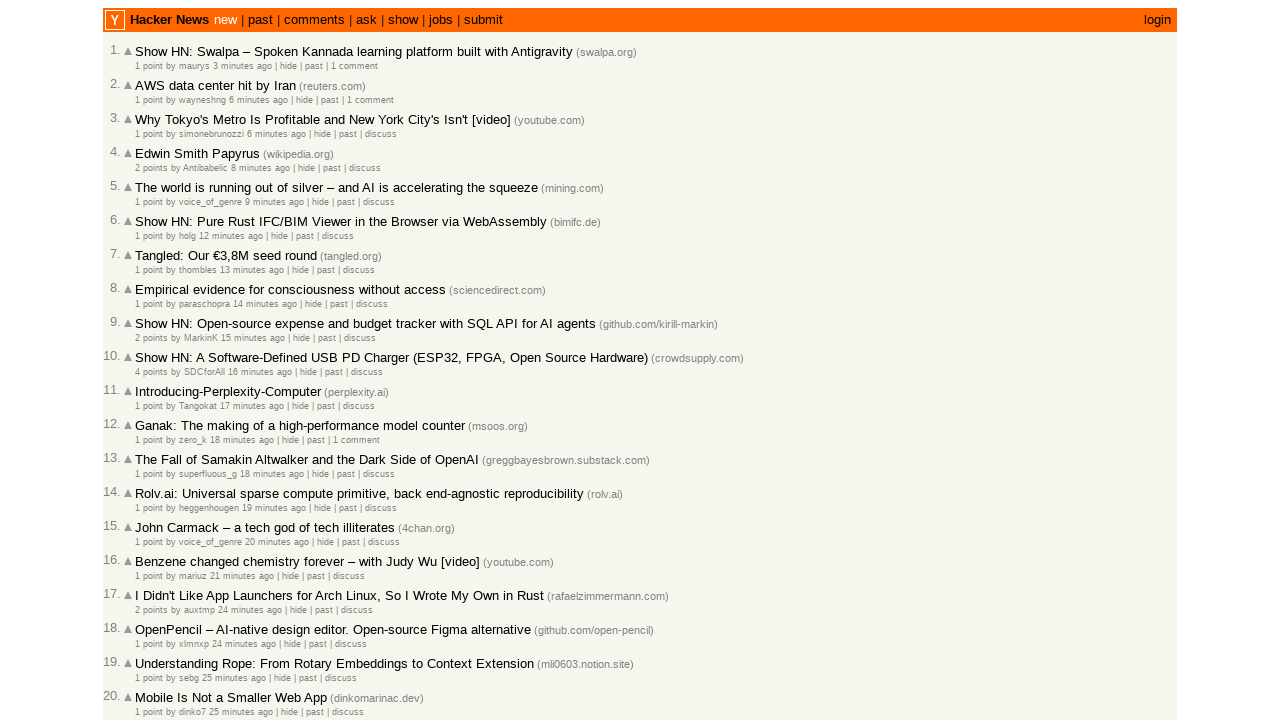

Retrieved timestamp from current article: 2026-03-02T09:44:11 1772444651
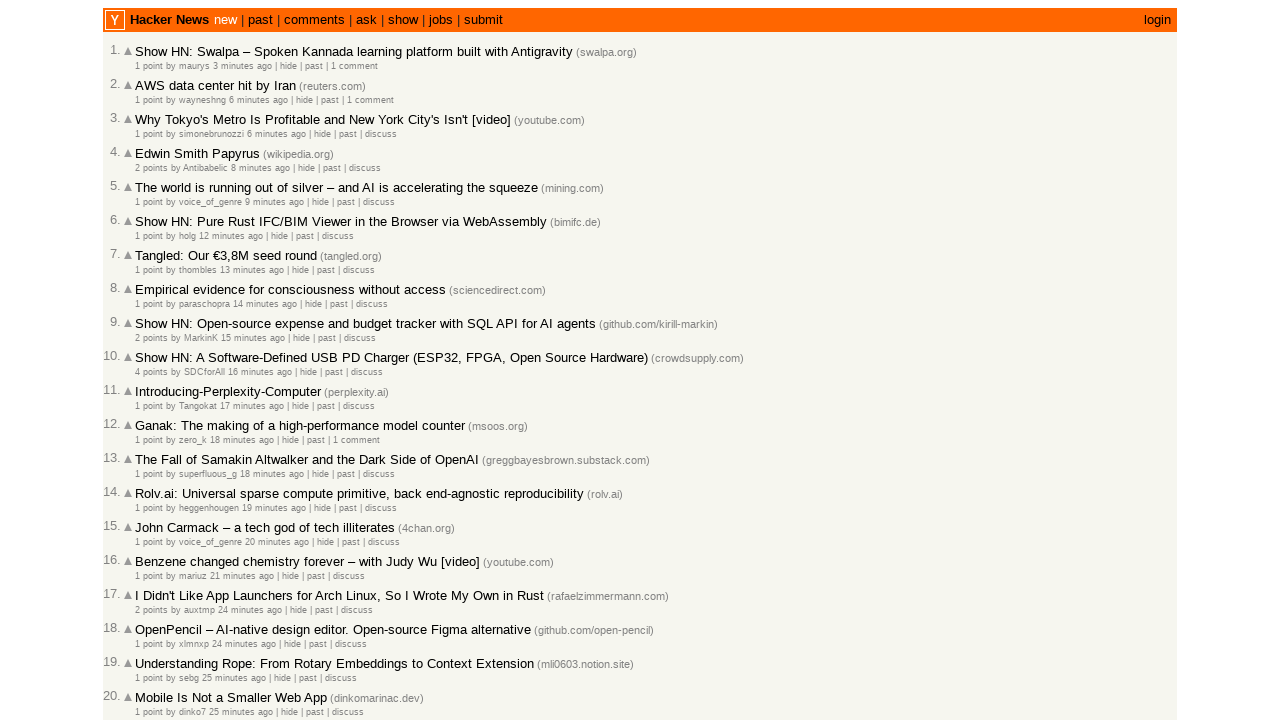

Moving to next article on current page (index 17)
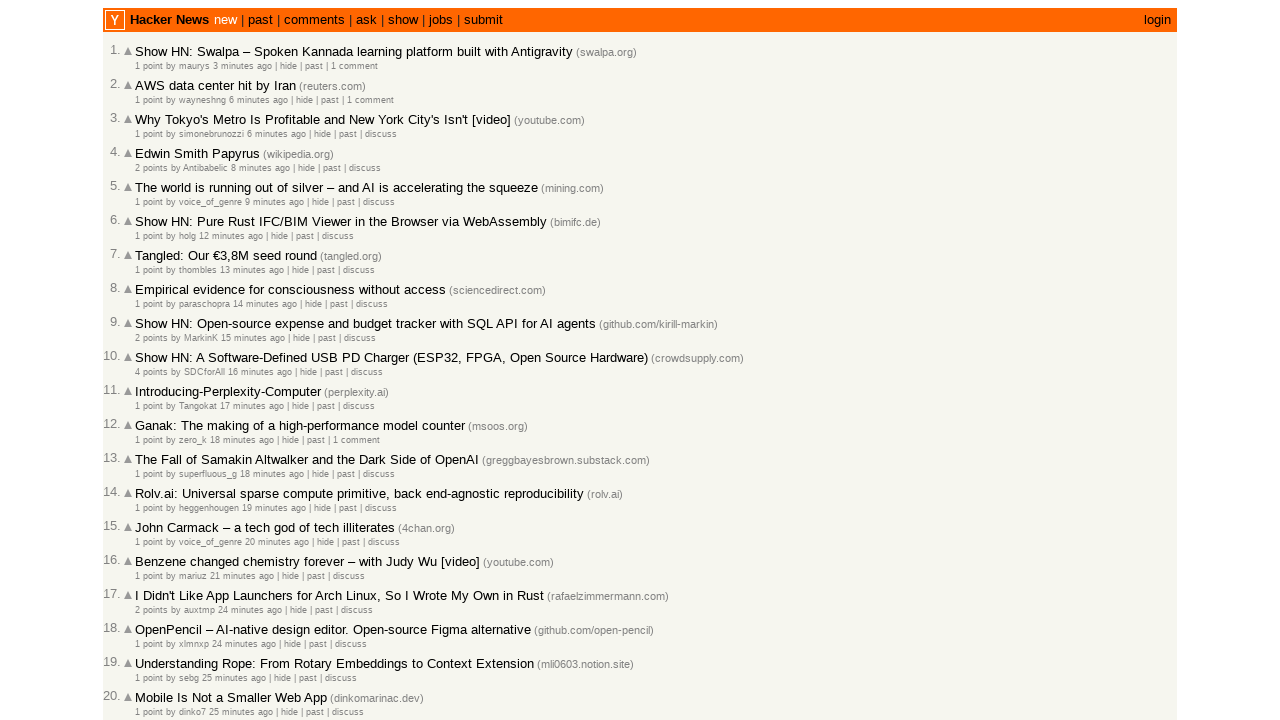

Retrieved count of age elements on current page: 30
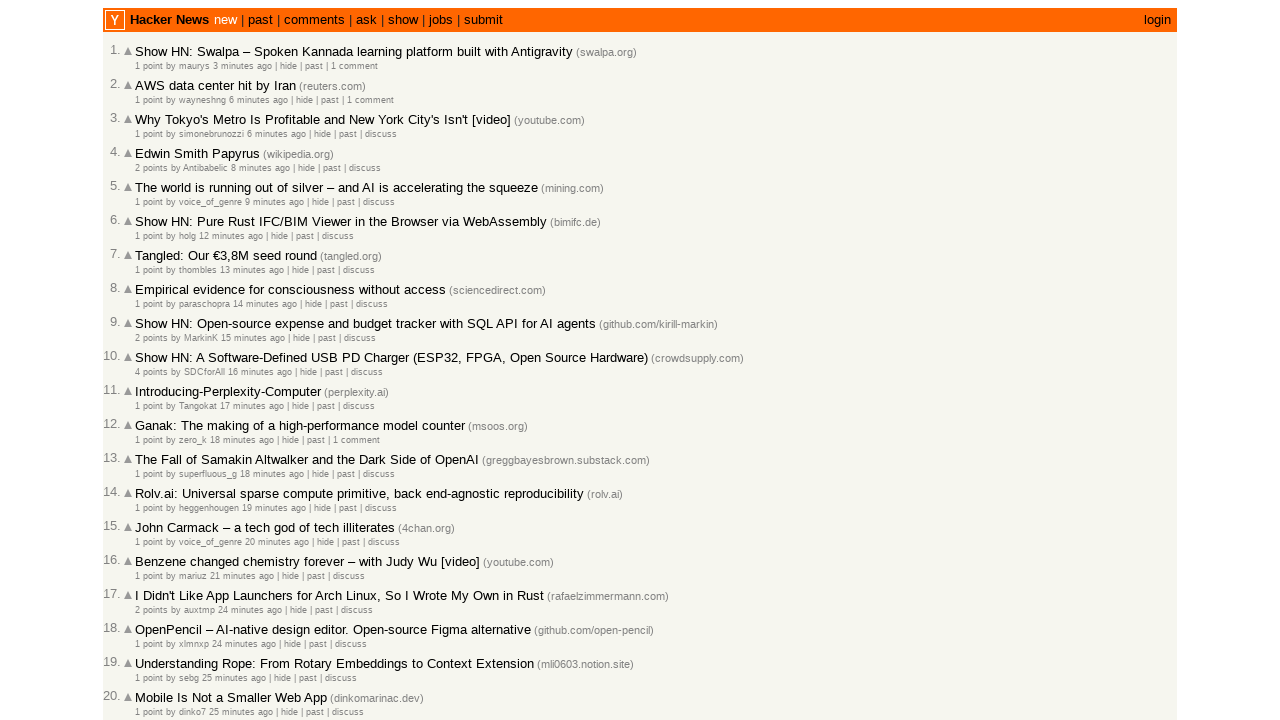

Located age element at index 17
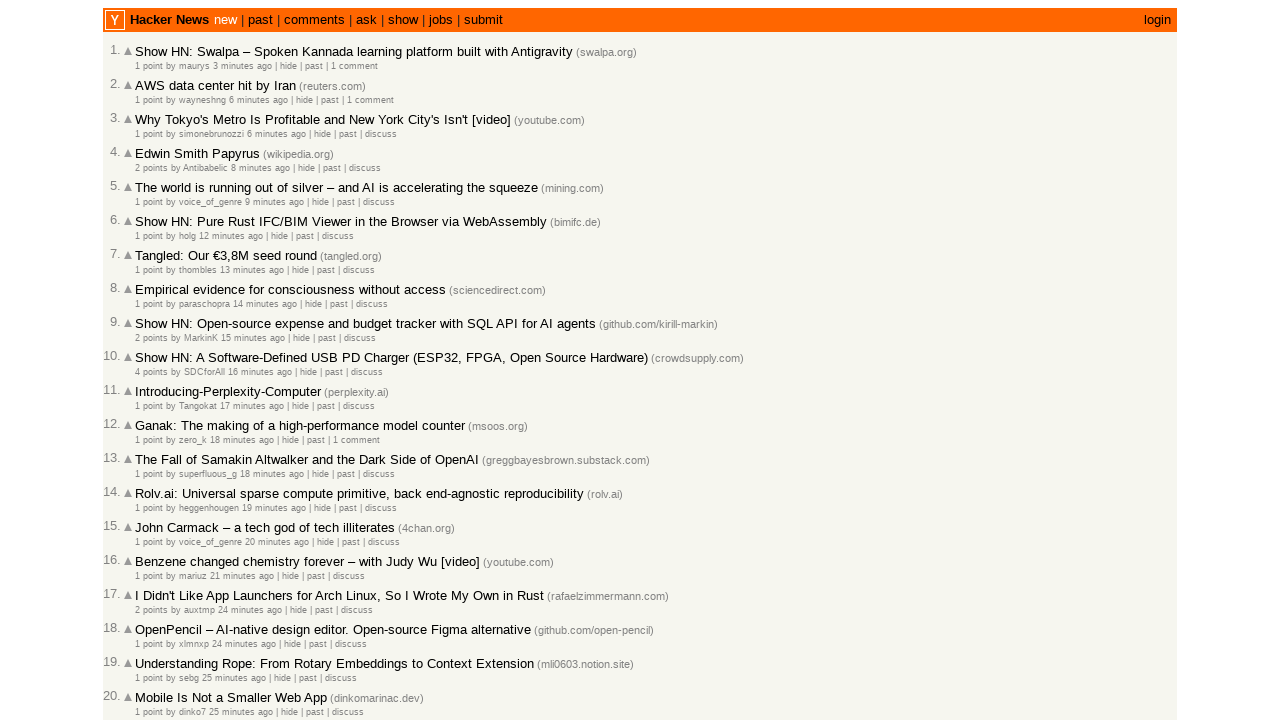

Retrieved timestamp from current article: 2026-03-02T09:44:11 1772444651
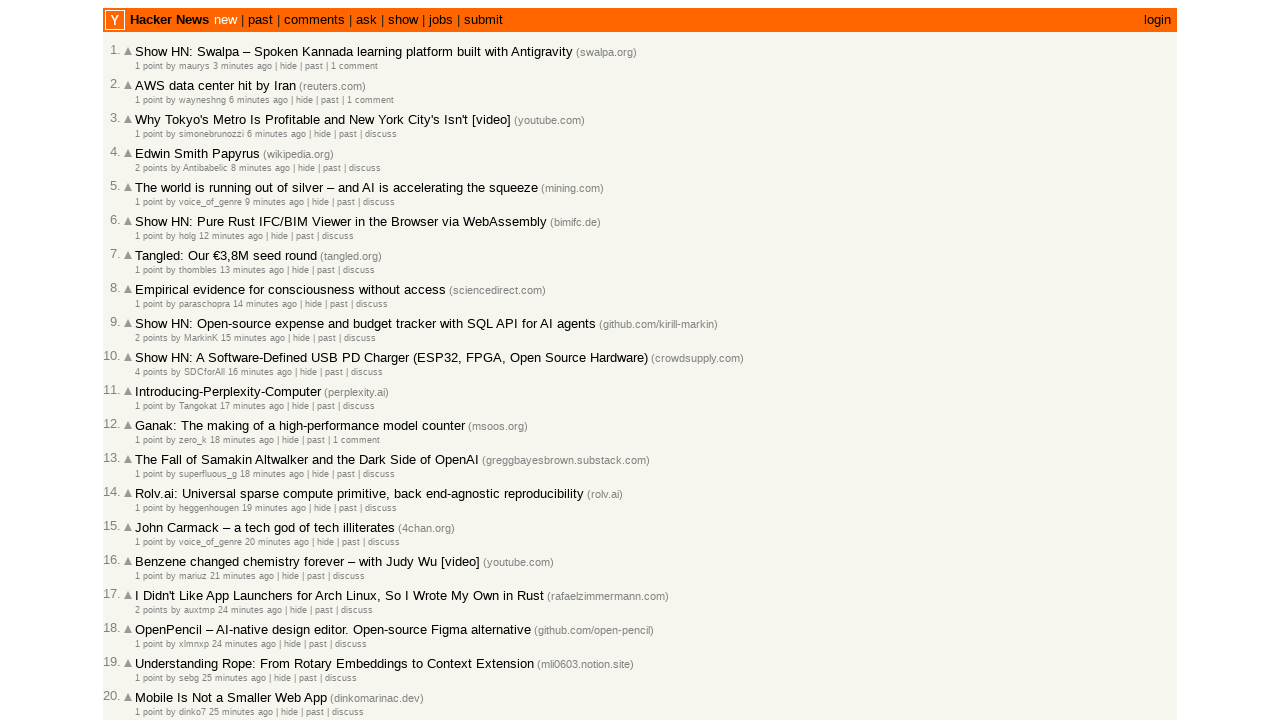

Moving to next article on current page (index 18)
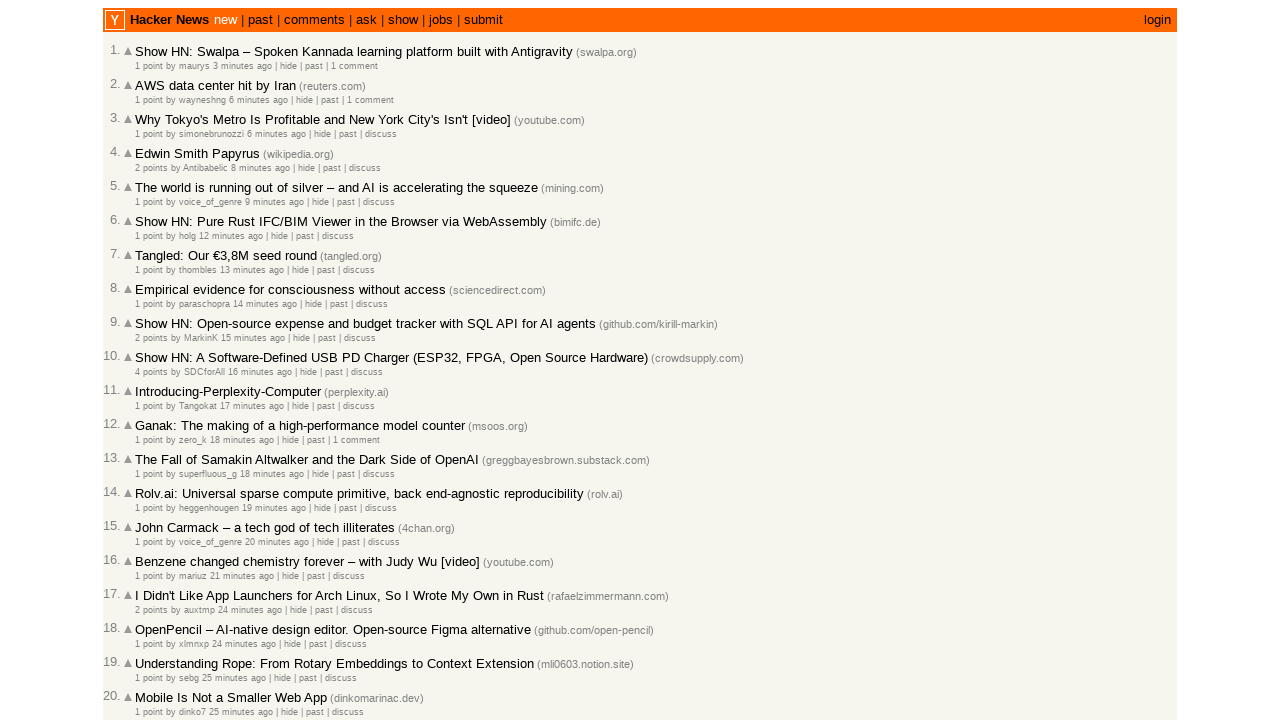

Retrieved count of age elements on current page: 30
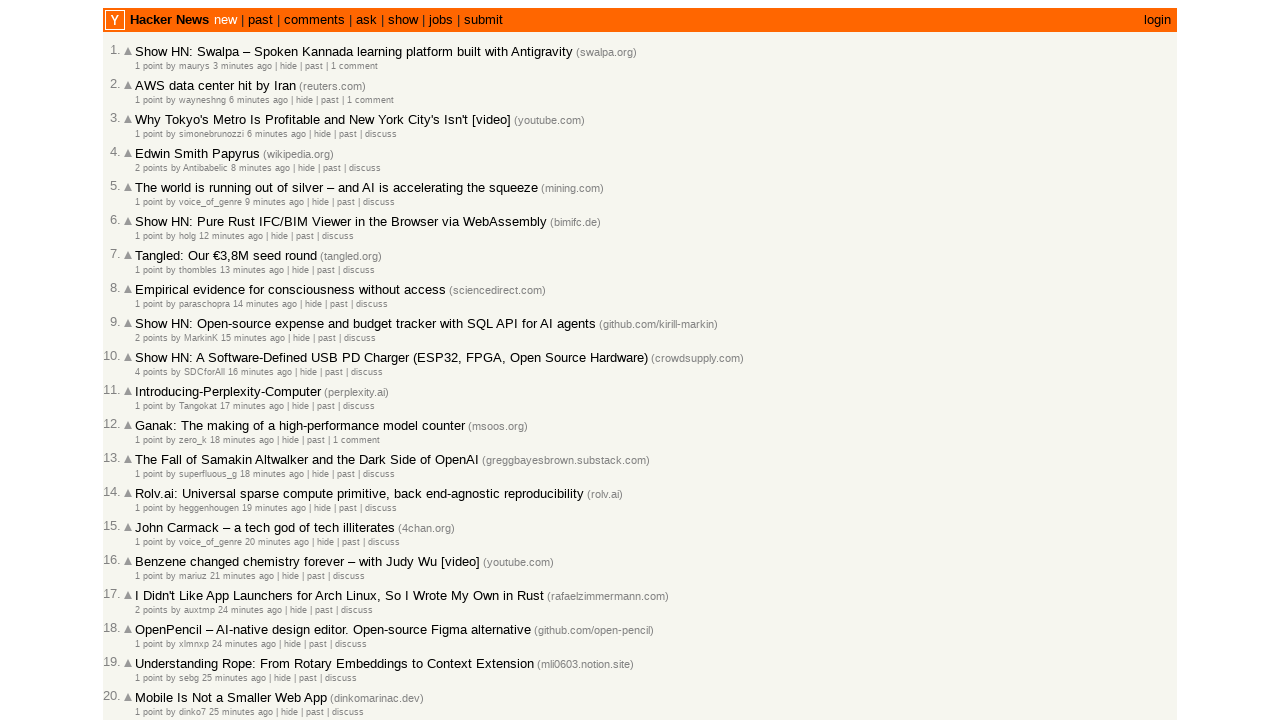

Located age element at index 18
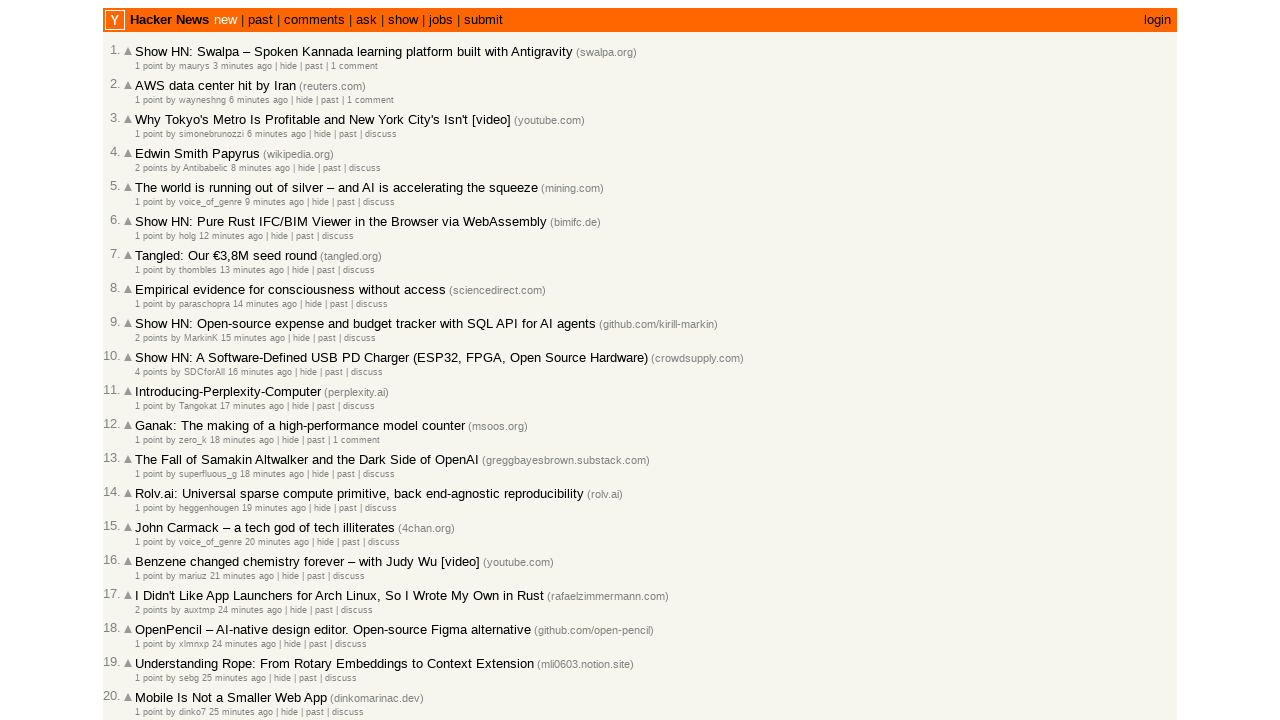

Retrieved timestamp from current article: 2026-03-02T09:43:57 1772444637
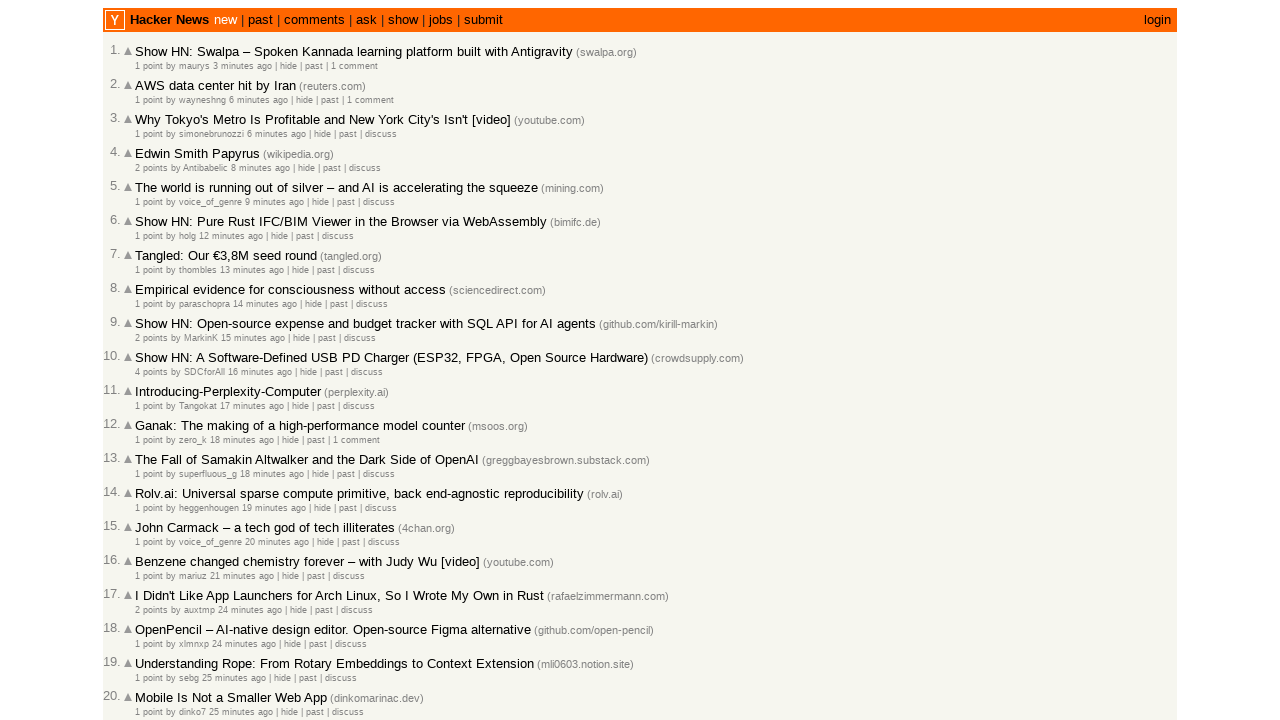

Moving to next article on current page (index 19)
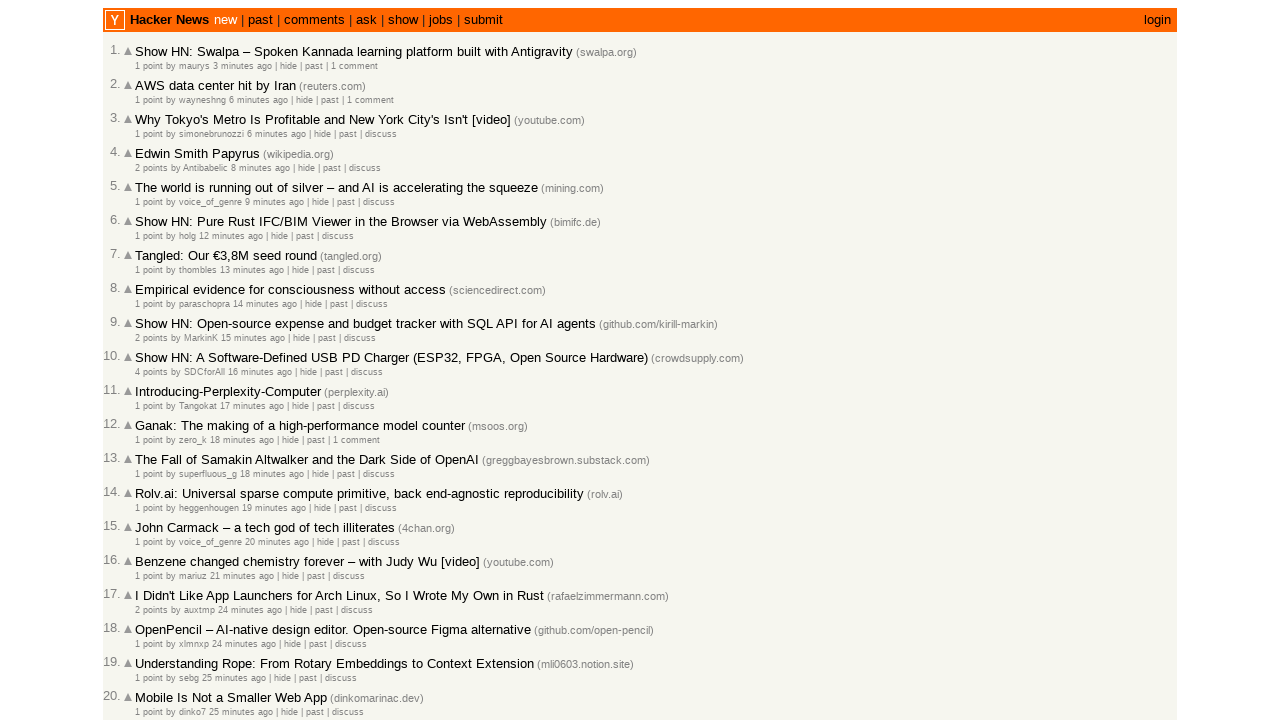

Retrieved count of age elements on current page: 30
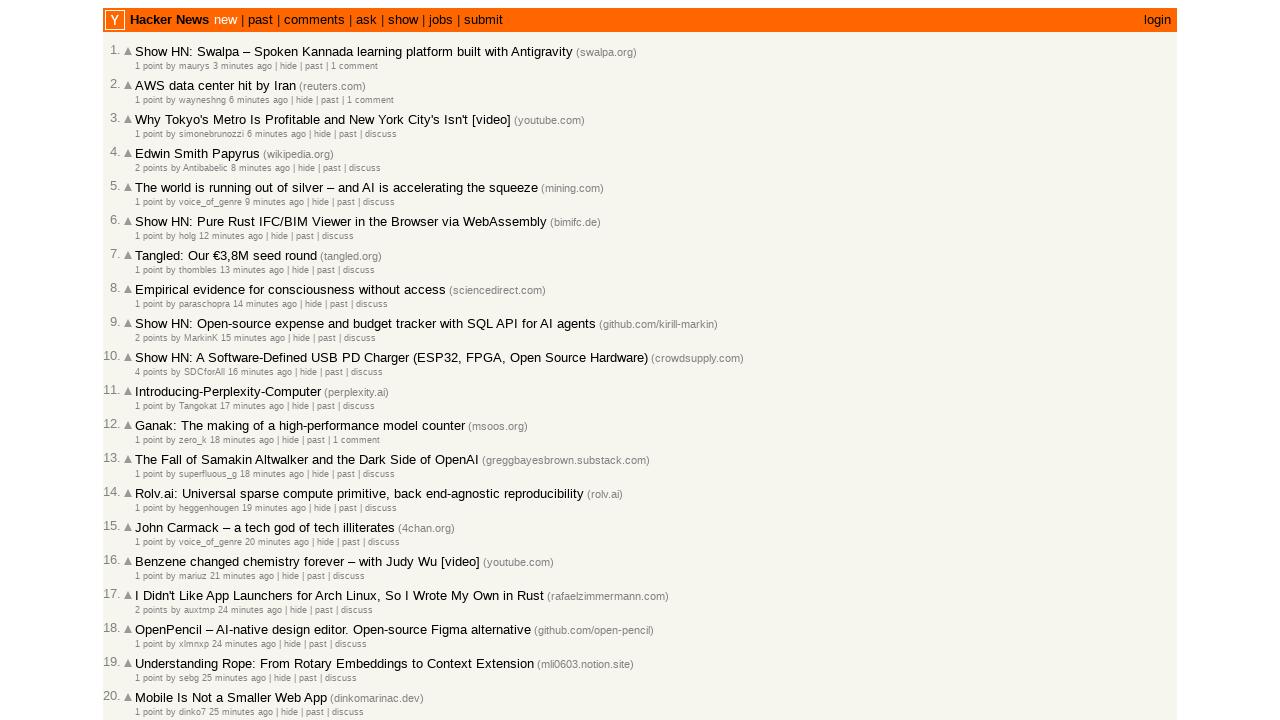

Located age element at index 19
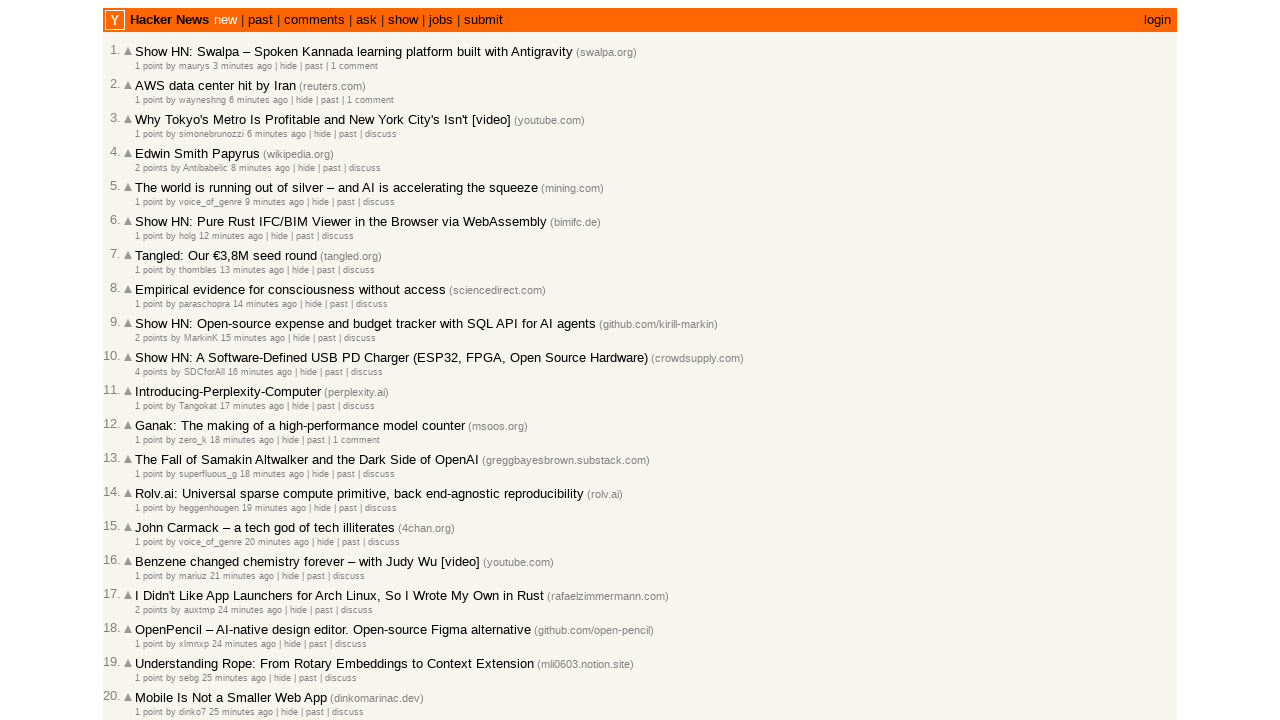

Retrieved timestamp from current article: 2026-03-02T09:43:11 1772444591
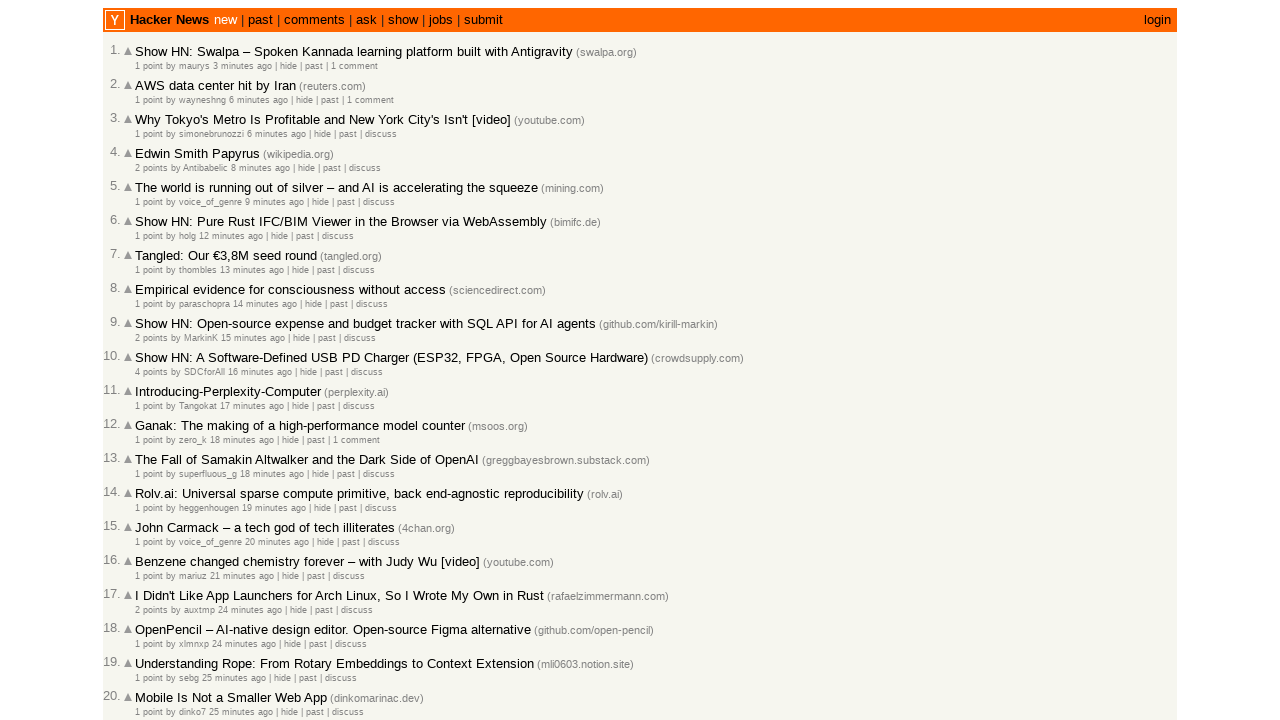

Moving to next article on current page (index 20)
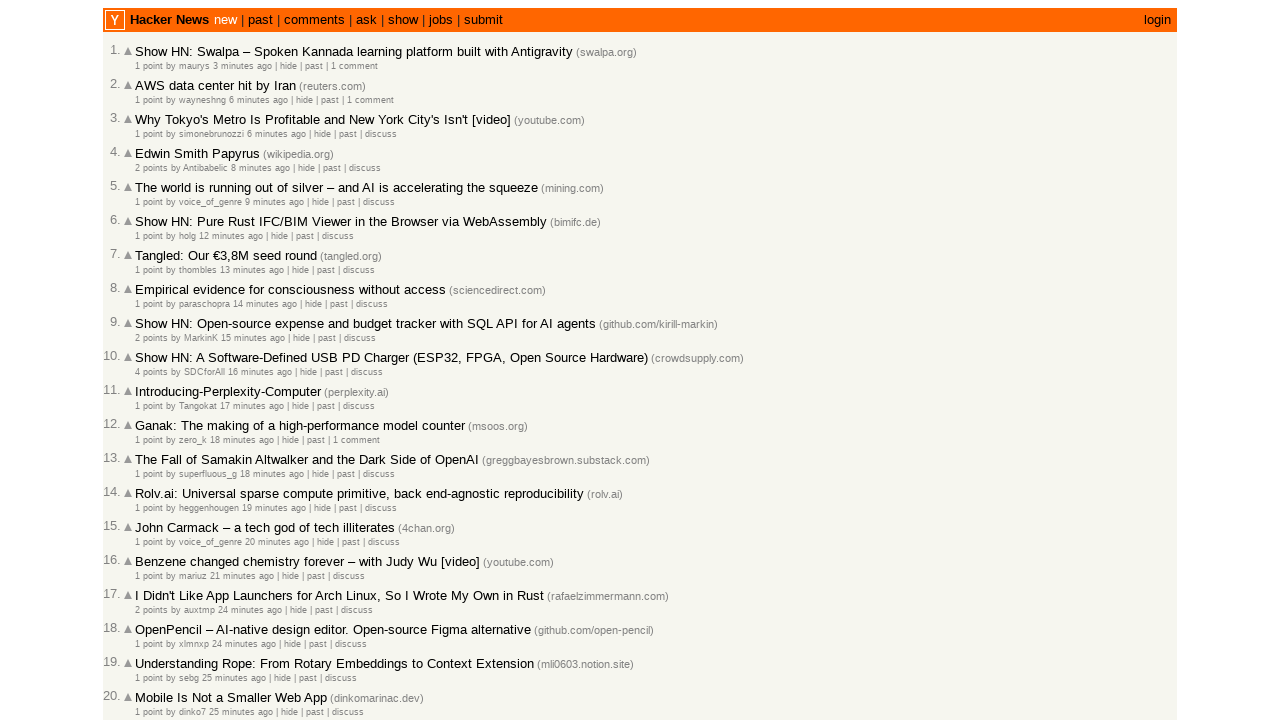

Retrieved count of age elements on current page: 30
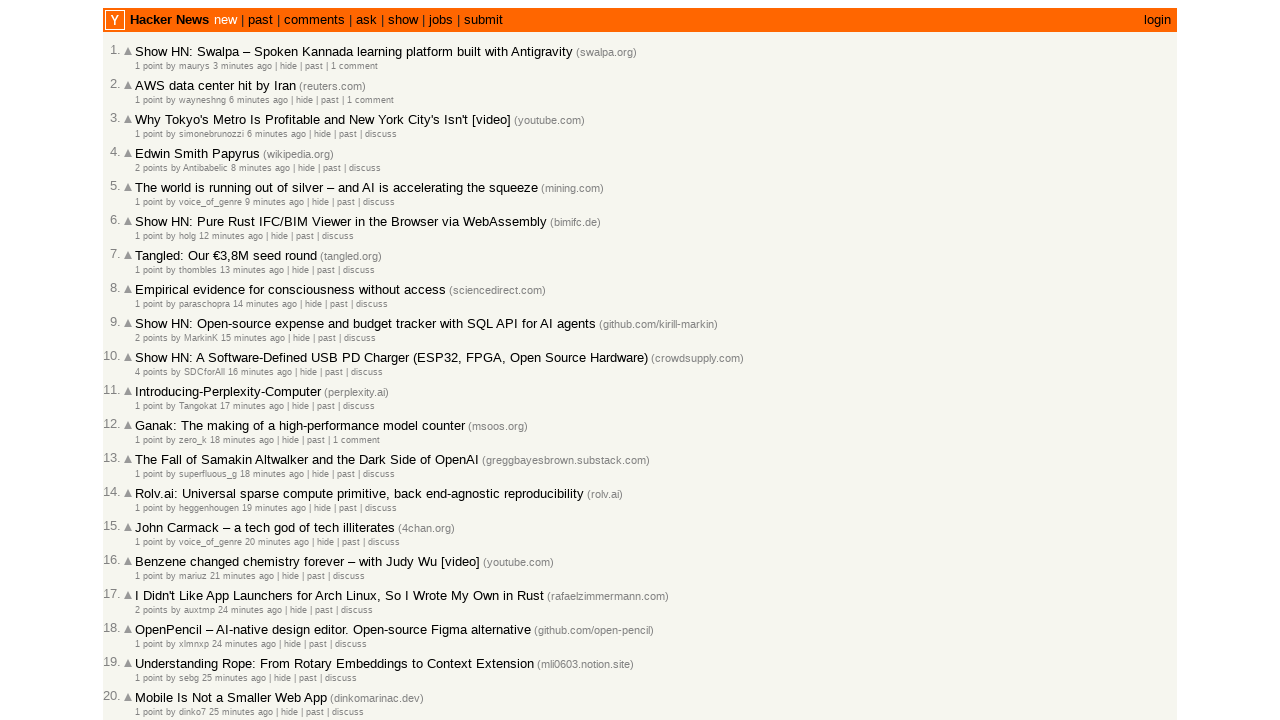

Located age element at index 20
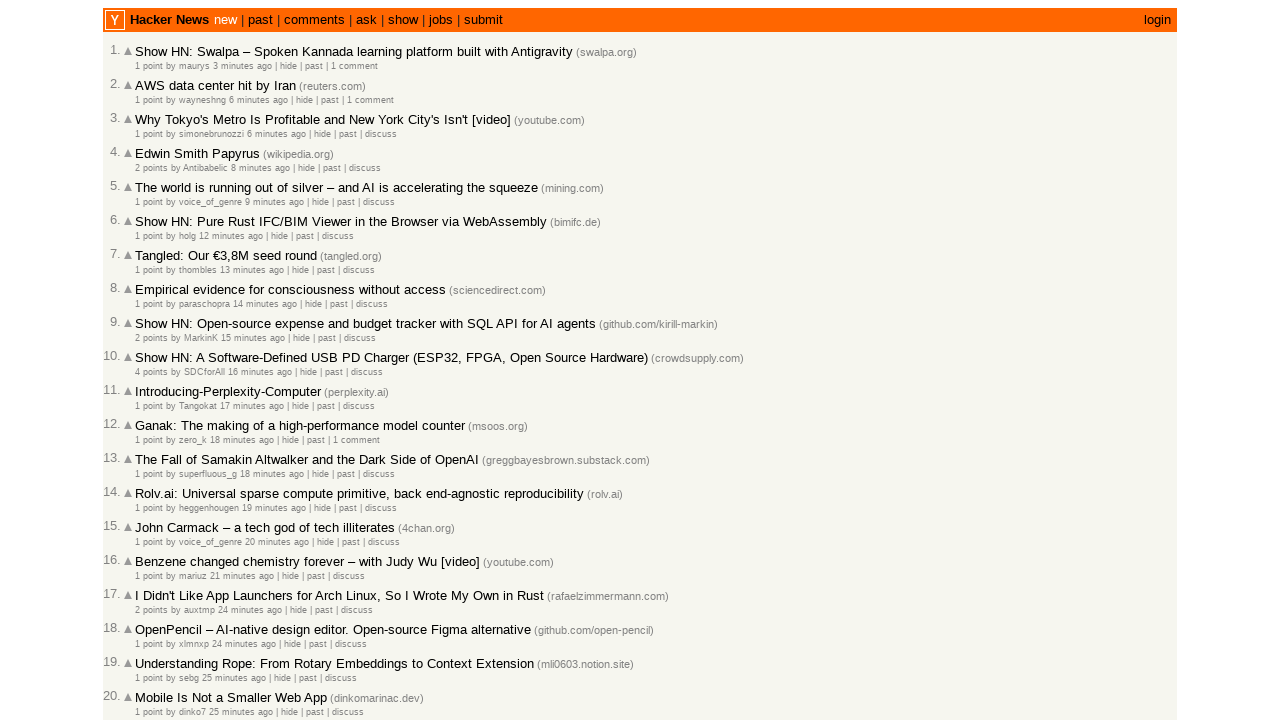

Retrieved timestamp from current article: 2026-03-02T09:42:05 1772444525
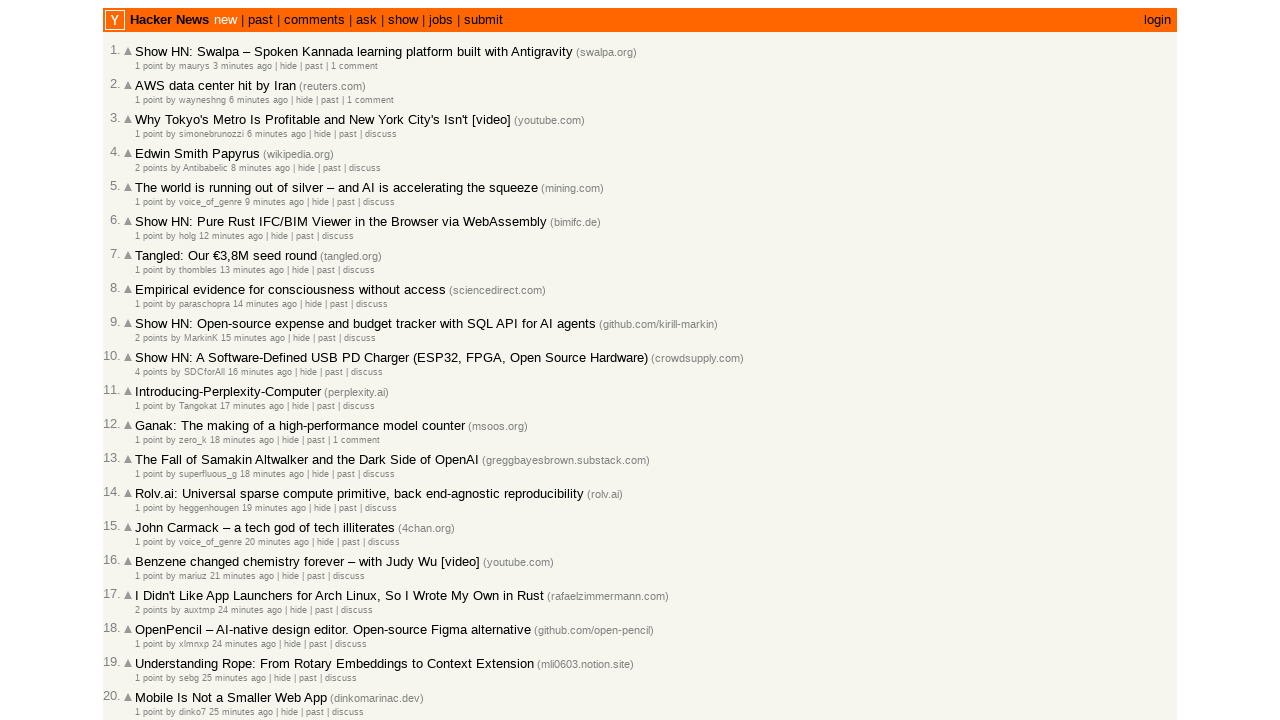

Moving to next article on current page (index 21)
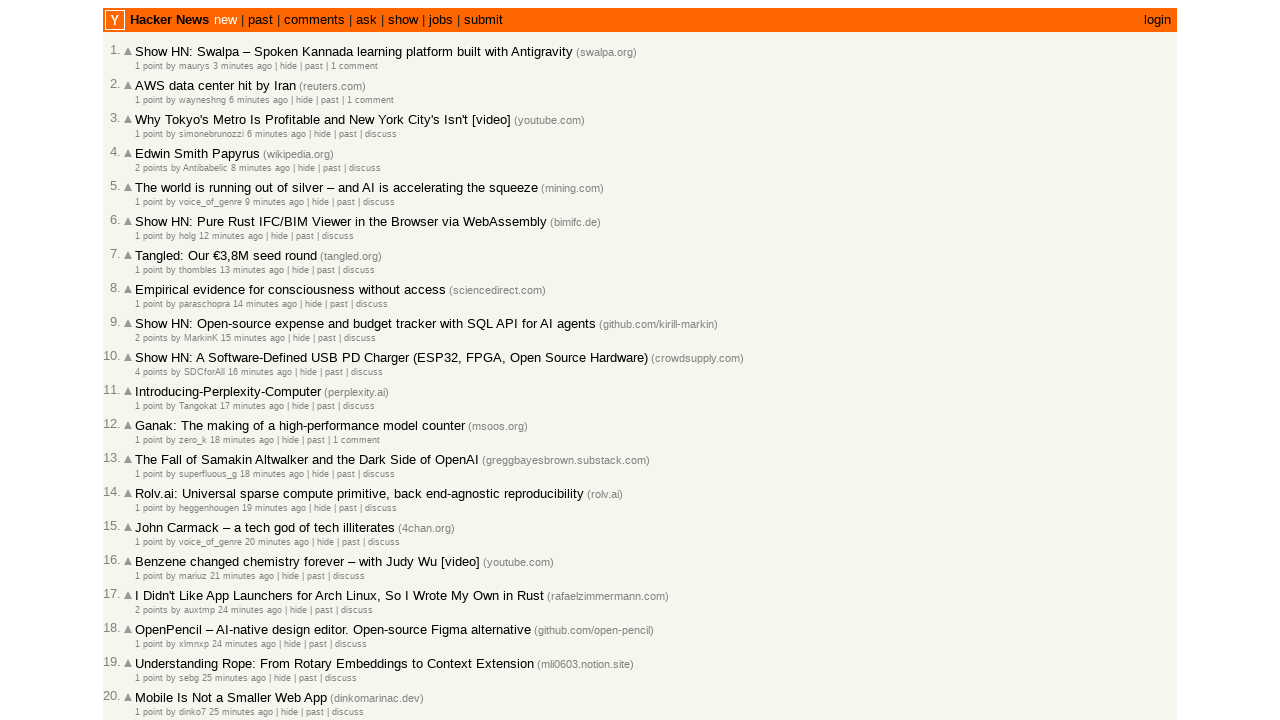

Retrieved count of age elements on current page: 30
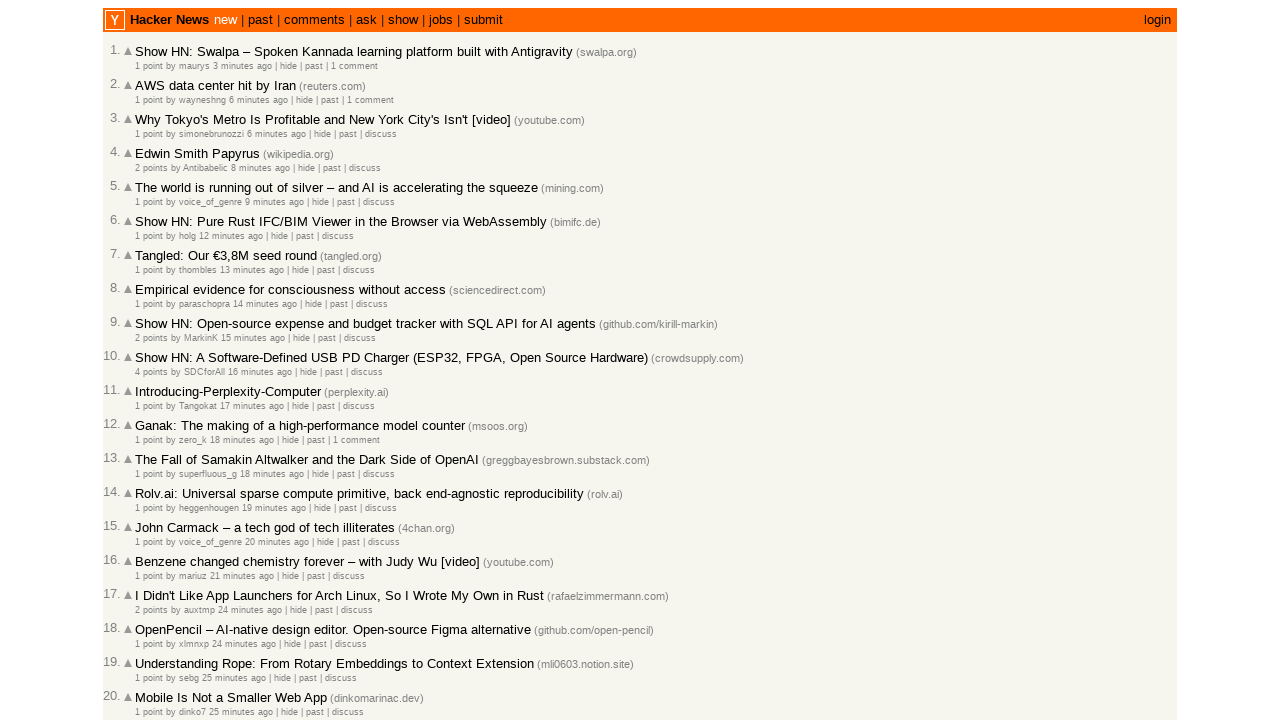

Located age element at index 21
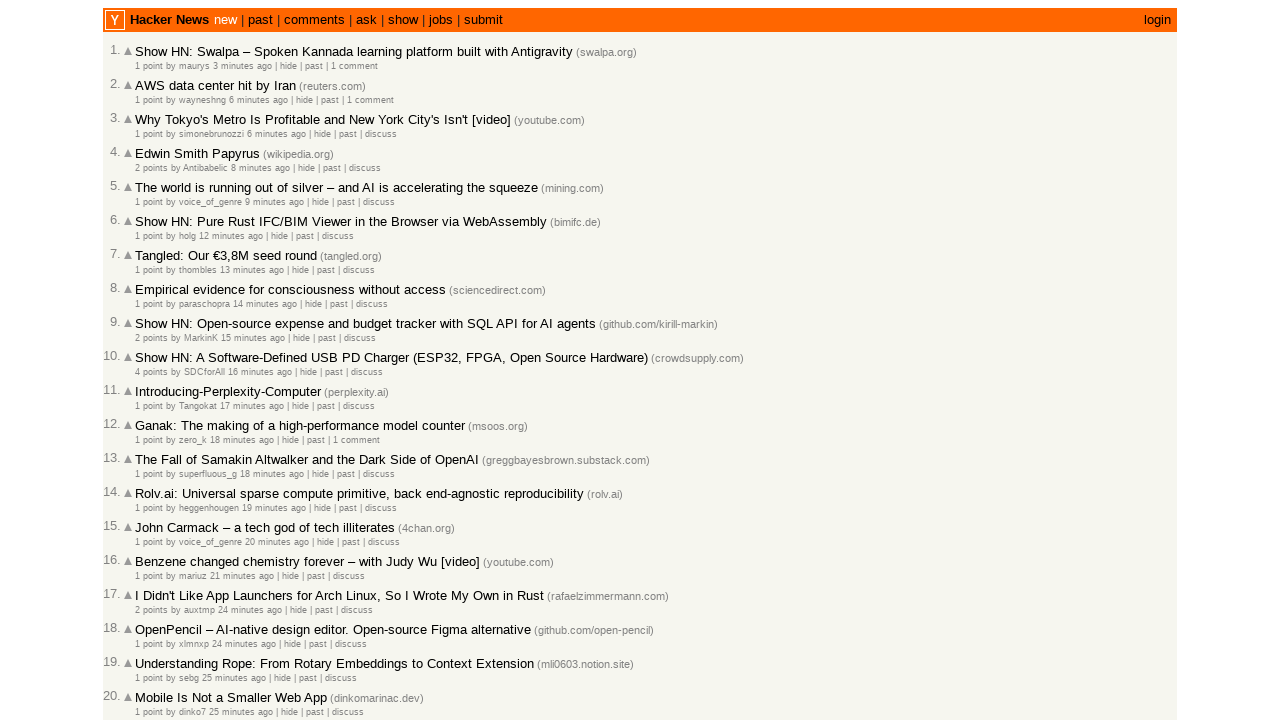

Retrieved timestamp from current article: 2026-03-02T09:41:13 1772444473
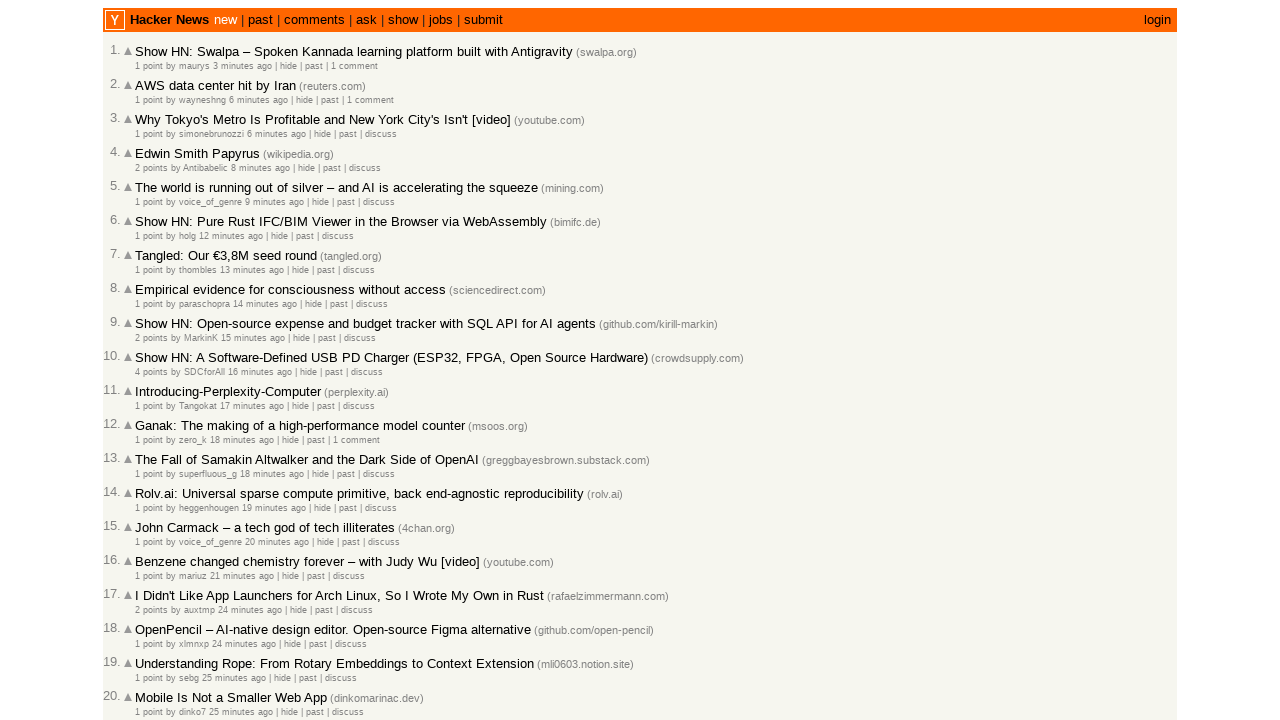

Moving to next article on current page (index 22)
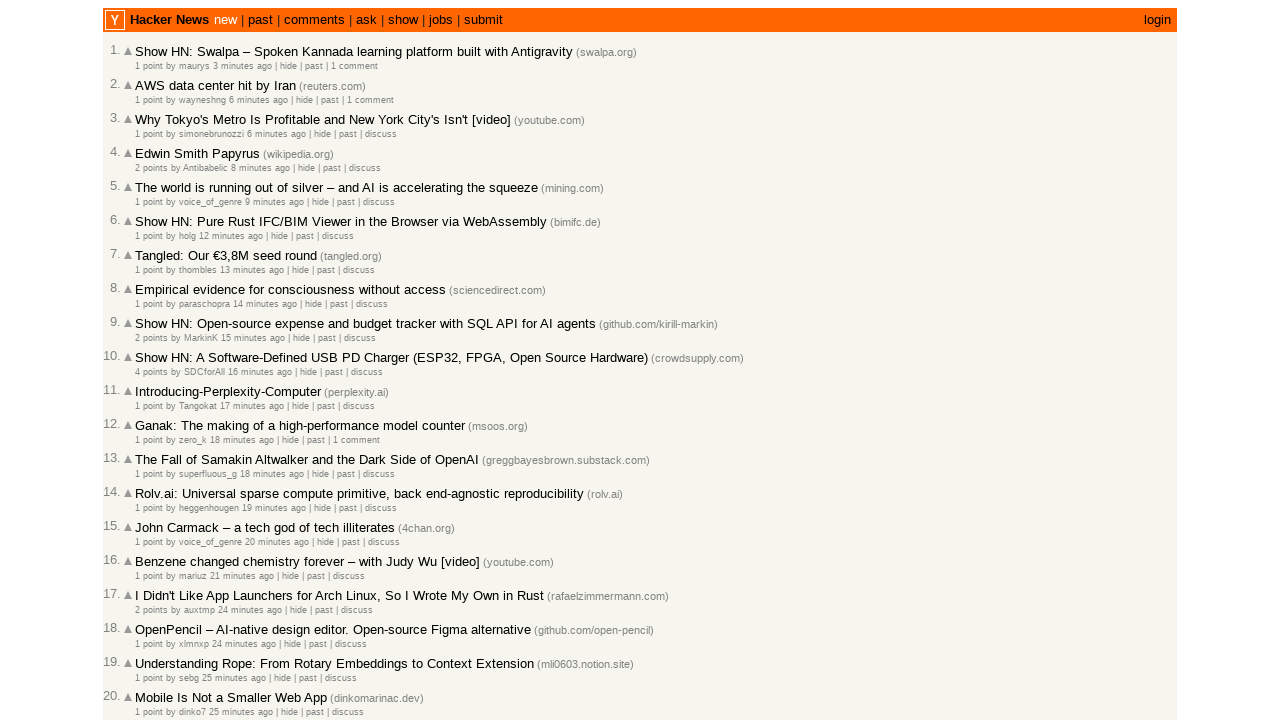

Retrieved count of age elements on current page: 30
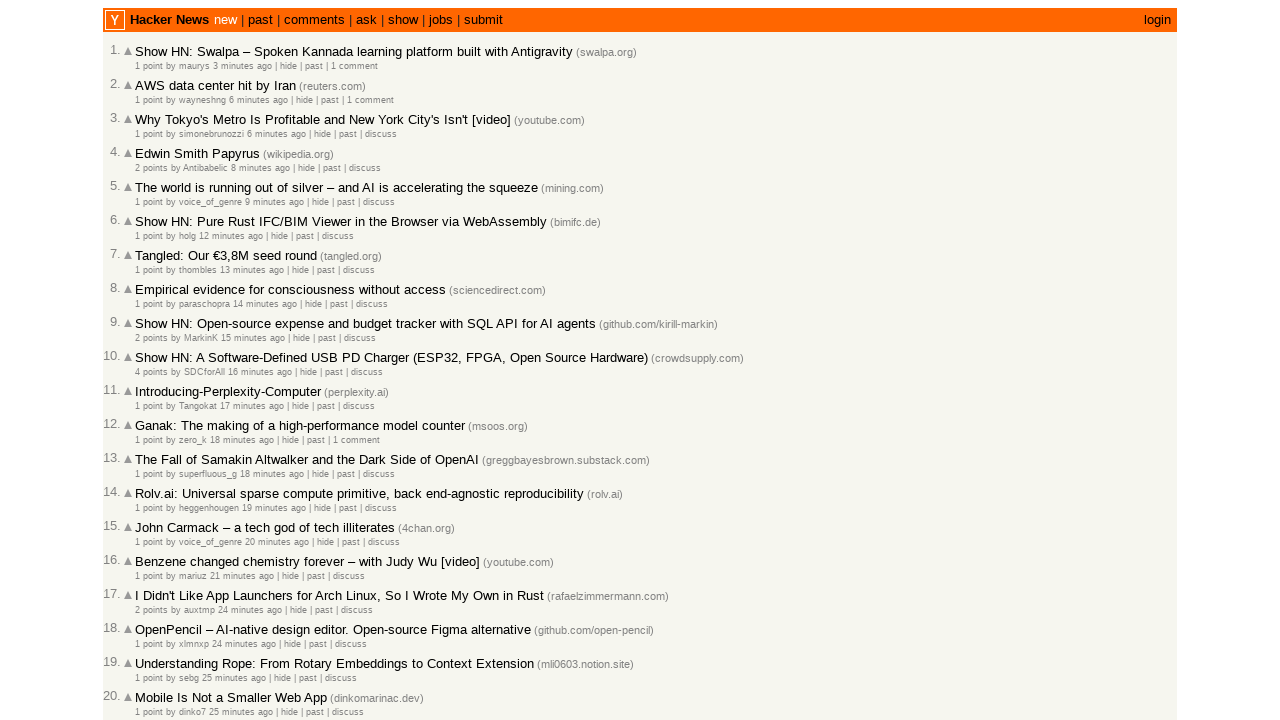

Located age element at index 22
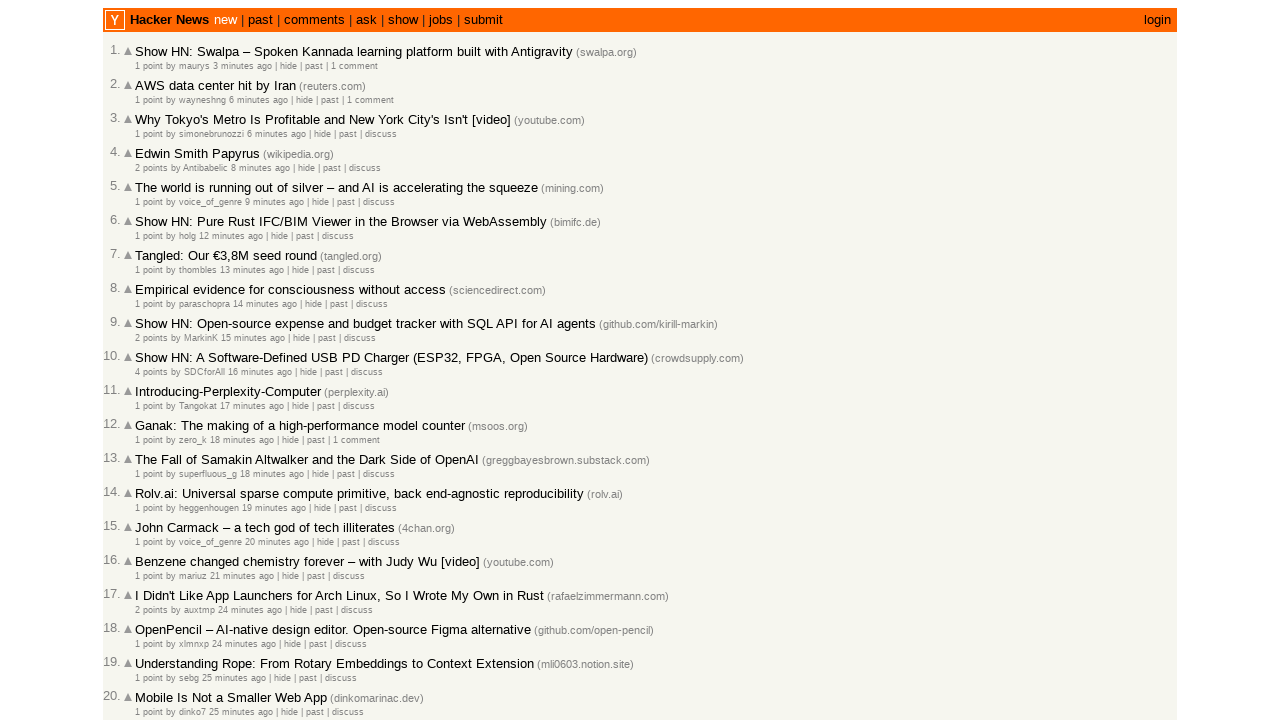

Retrieved timestamp from current article: 2026-03-02T09:38:42 1772444322
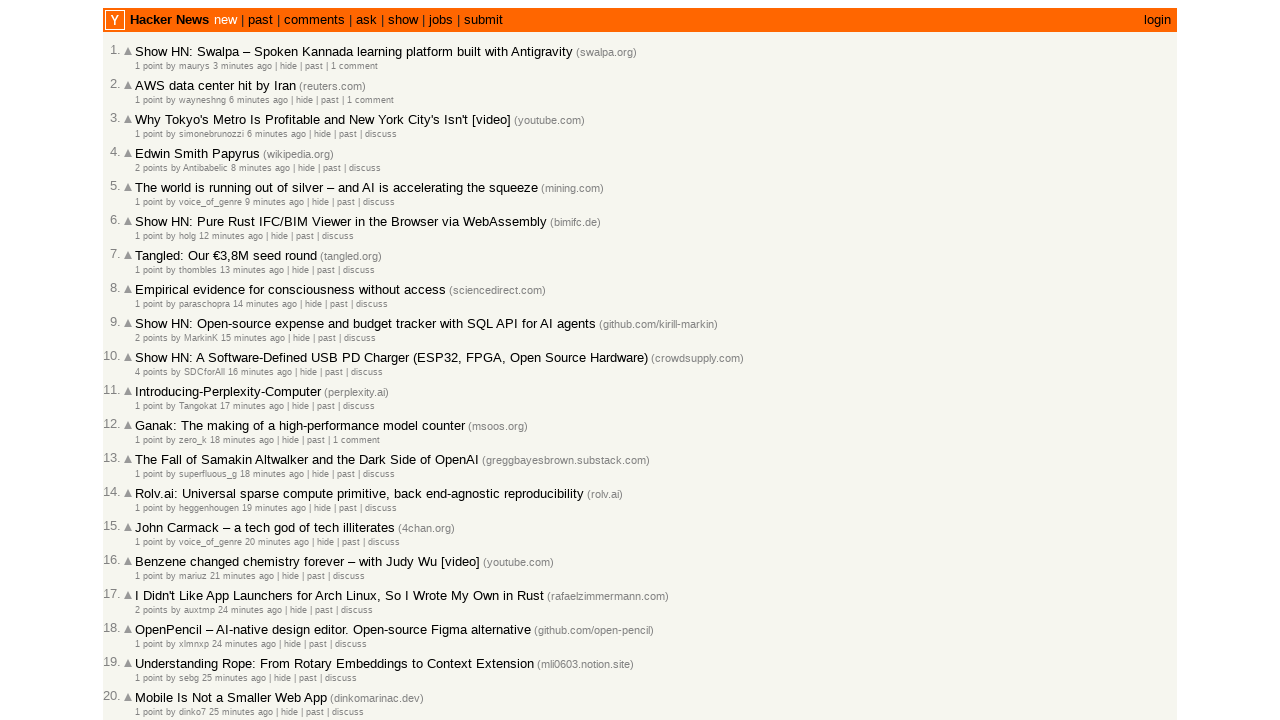

Moving to next article on current page (index 23)
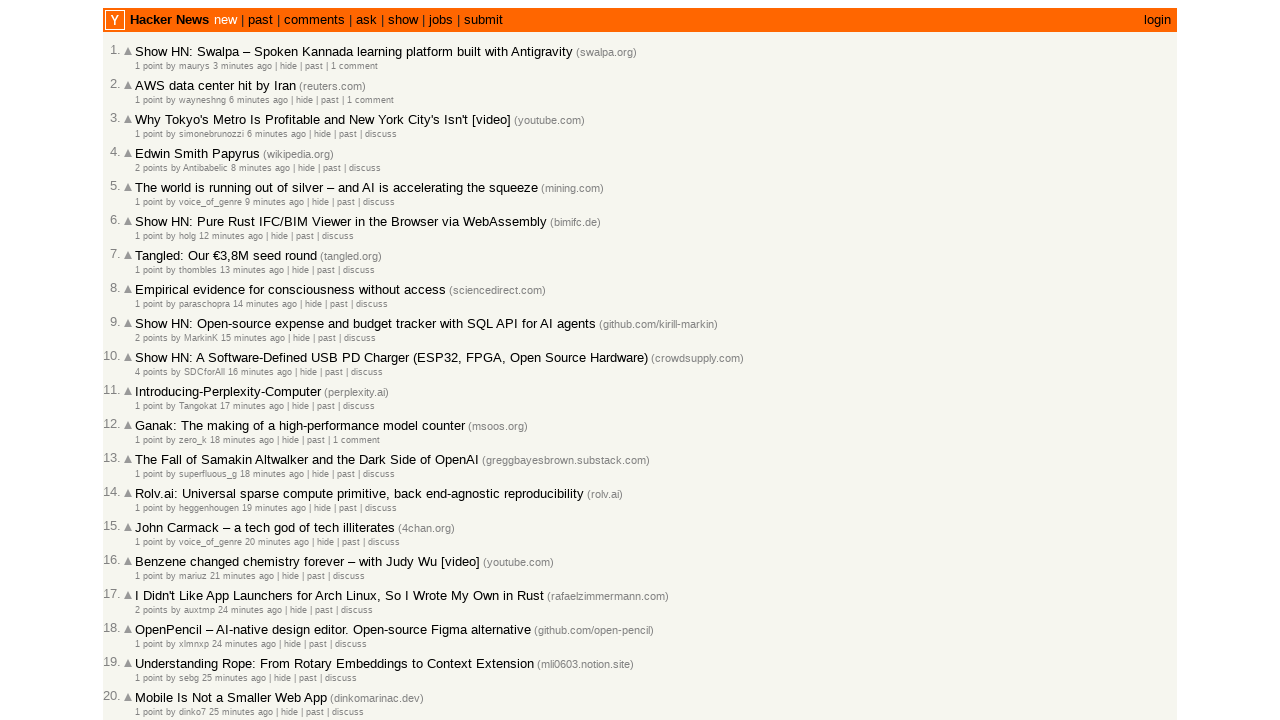

Retrieved count of age elements on current page: 30
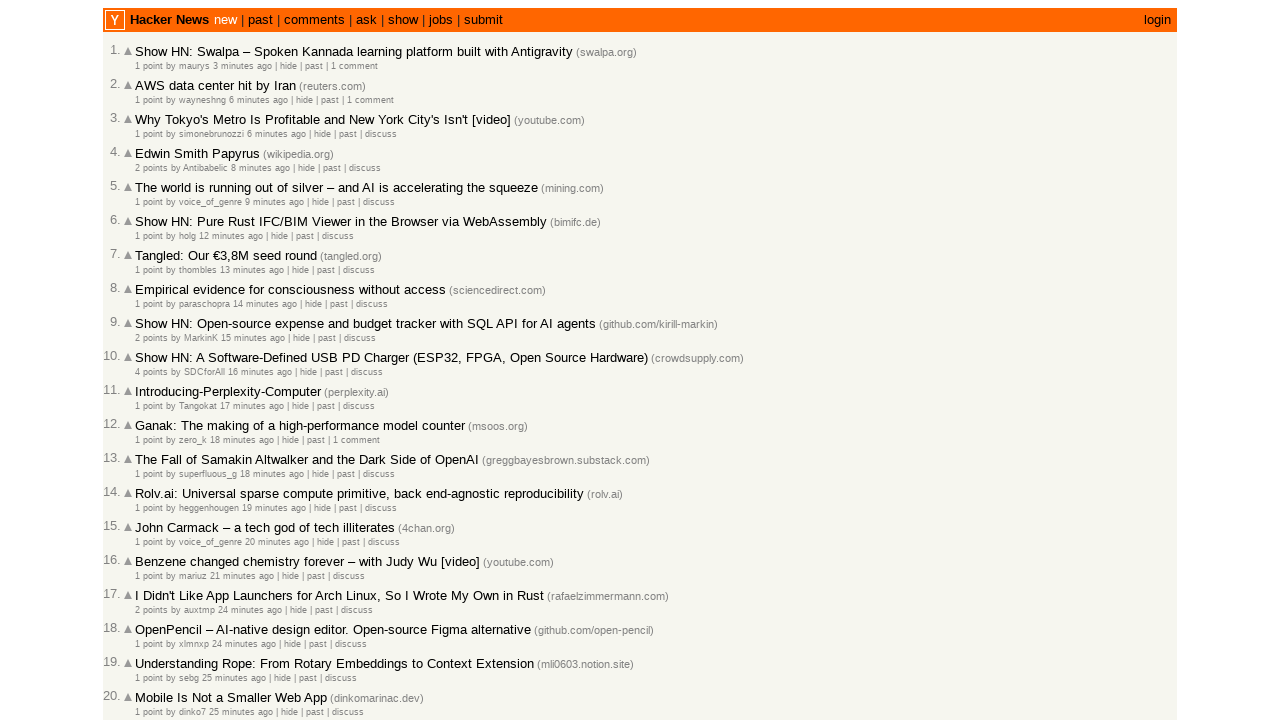

Located age element at index 23
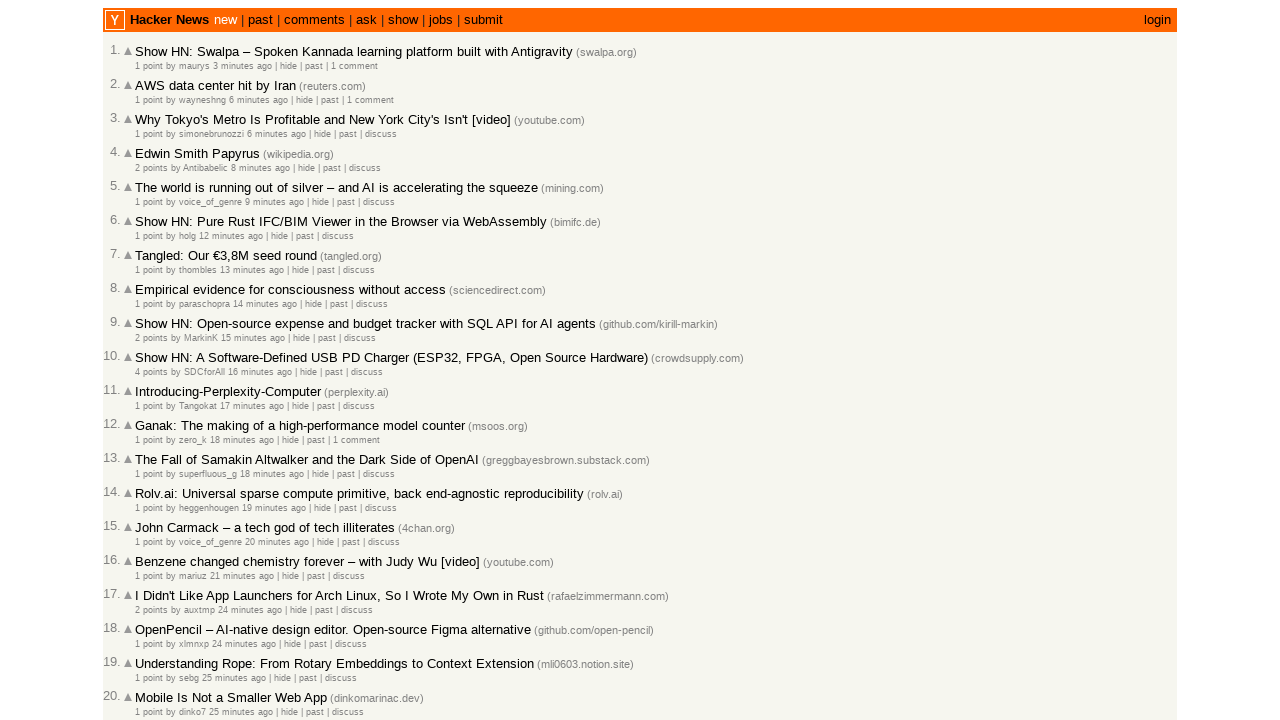

Retrieved timestamp from current article: 2026-03-02T09:37:36 1772444256
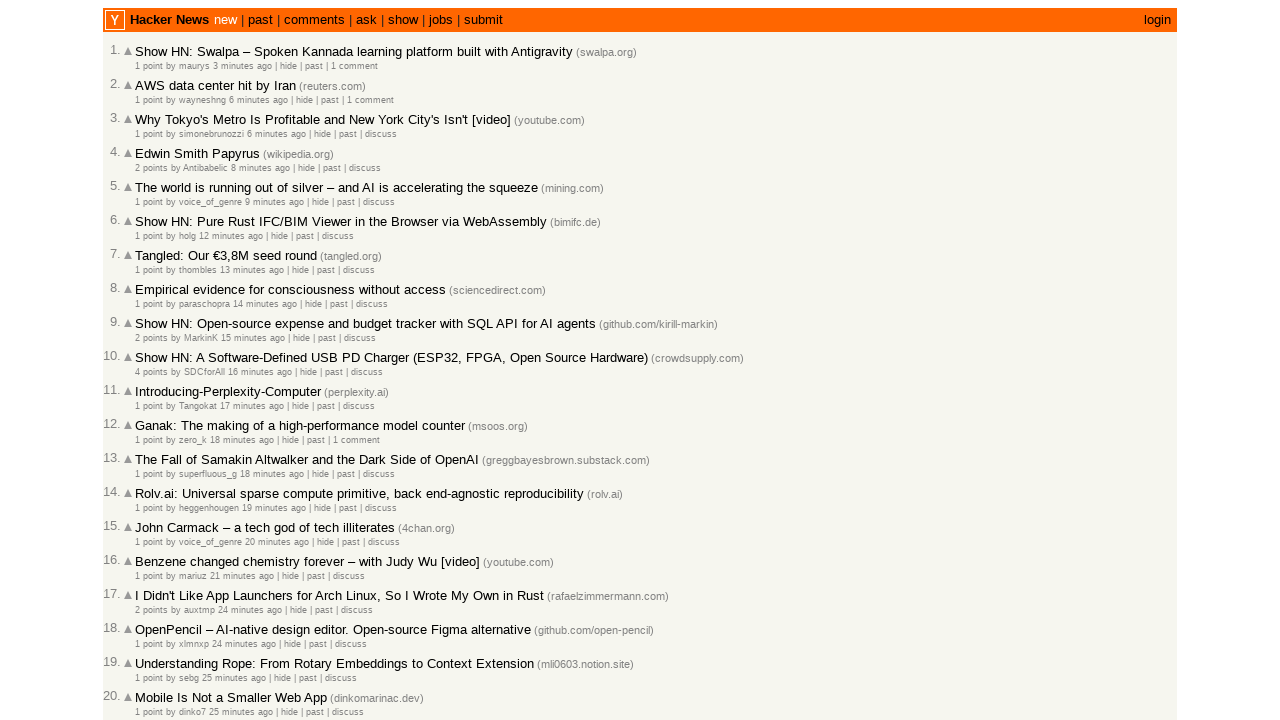

Moving to next article on current page (index 24)
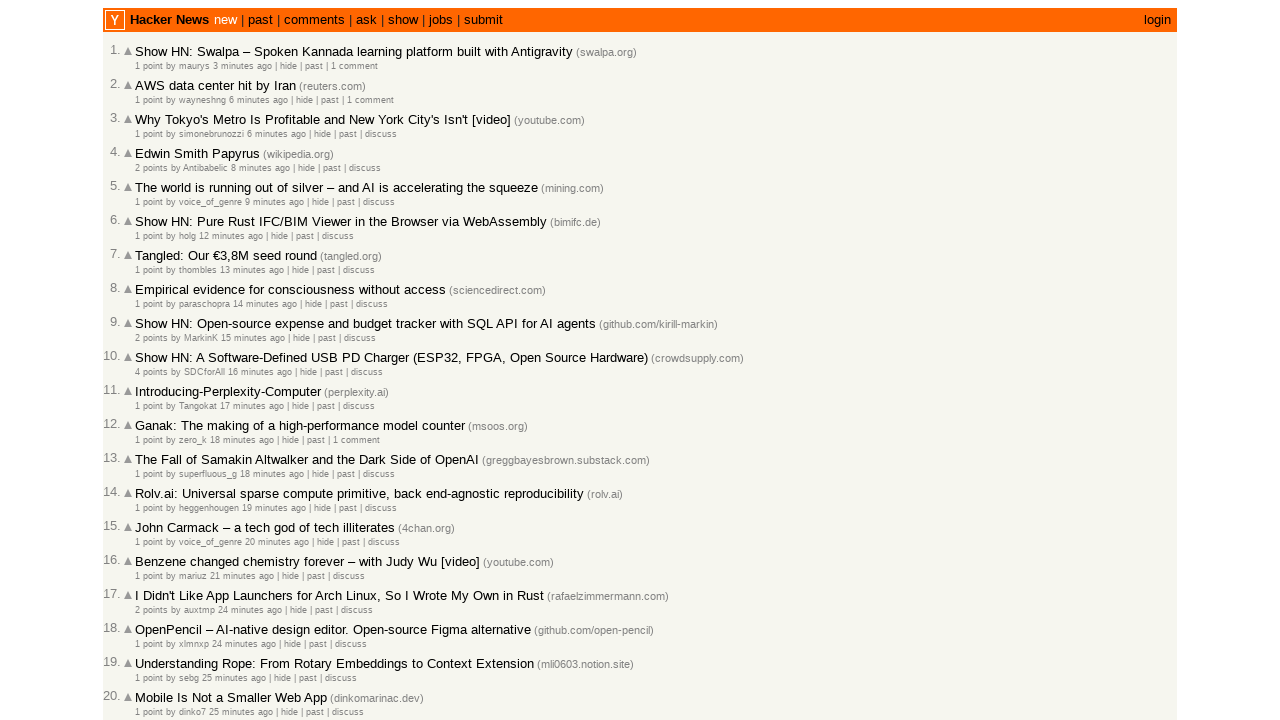

Retrieved count of age elements on current page: 30
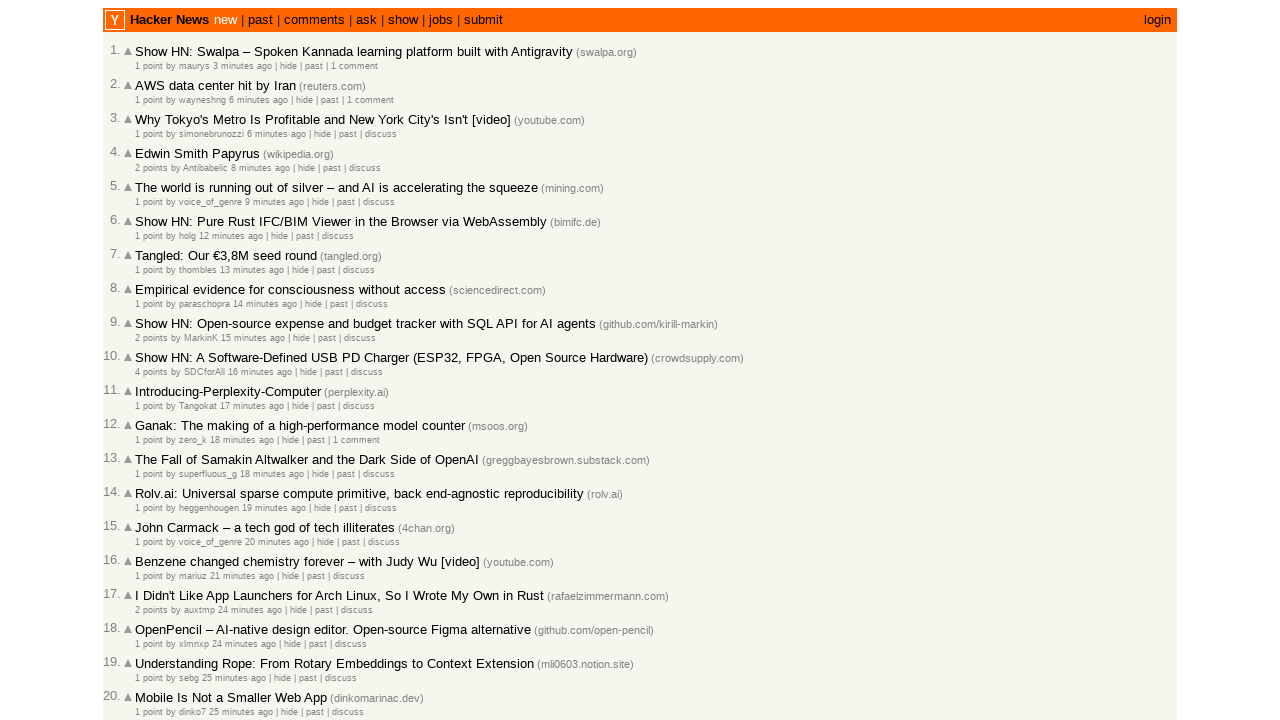

Located age element at index 24
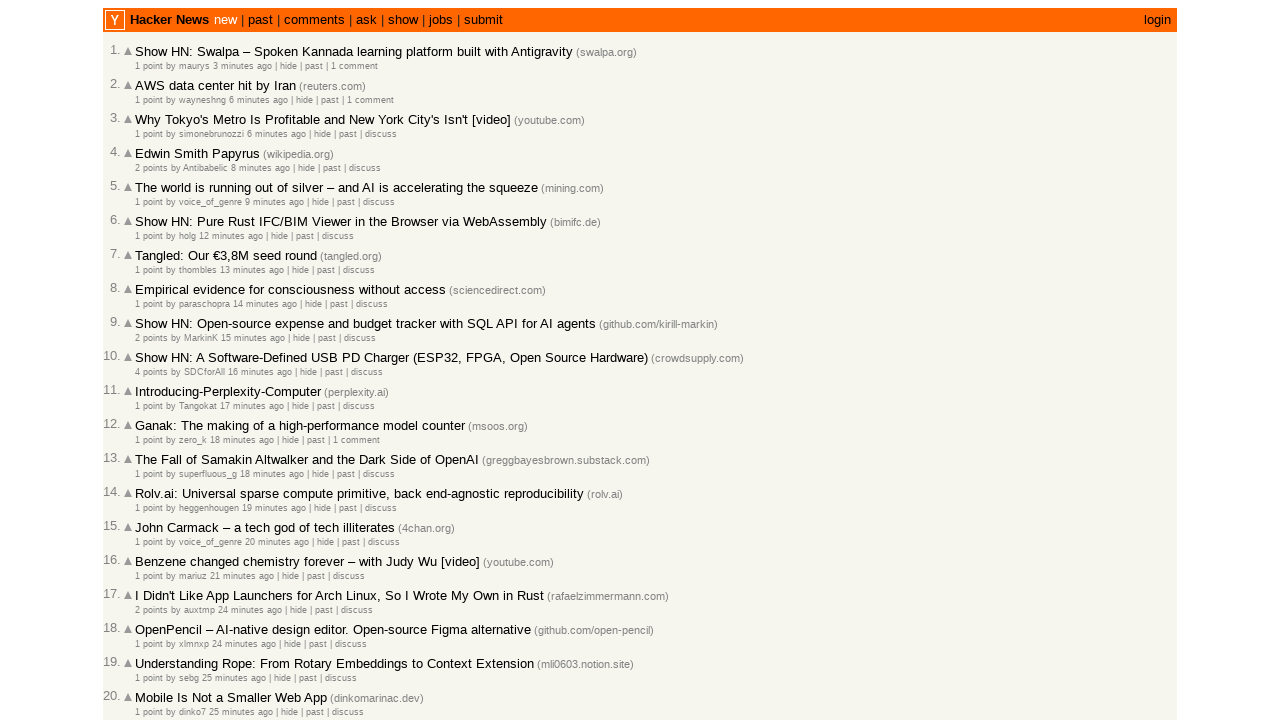

Retrieved timestamp from current article: 2026-03-02T09:37:02 1772444222
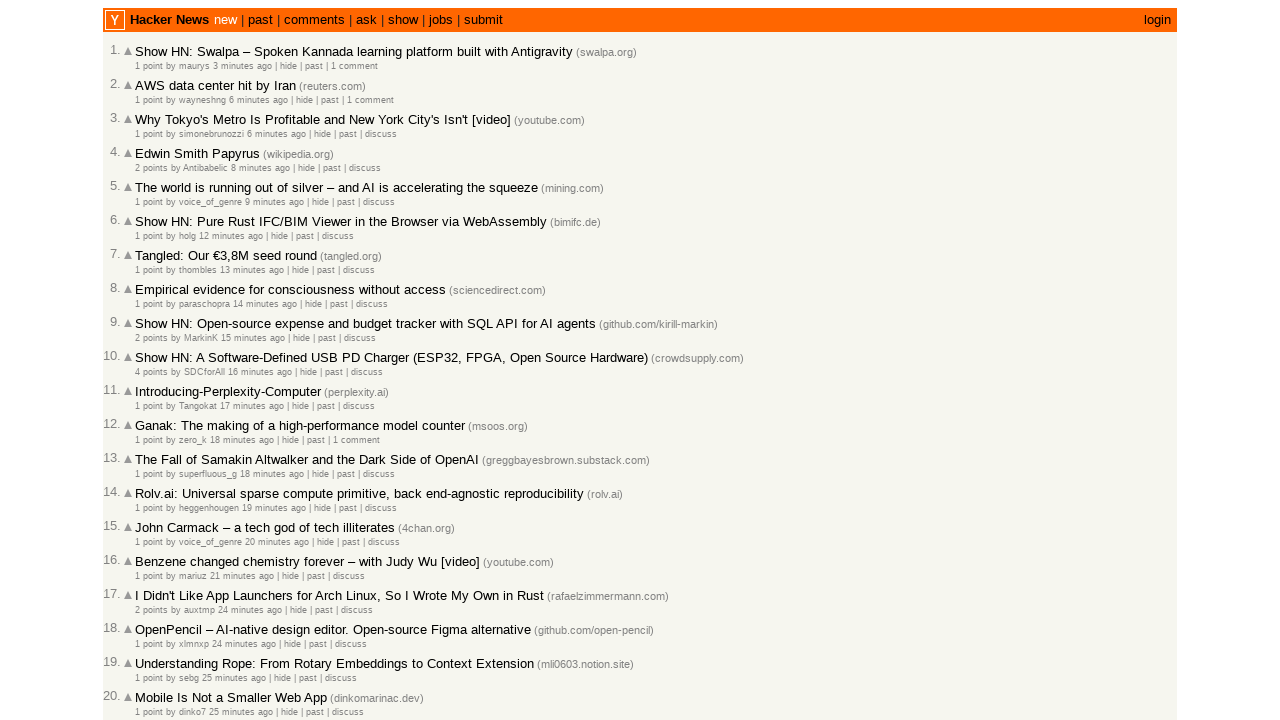

Moving to next article on current page (index 25)
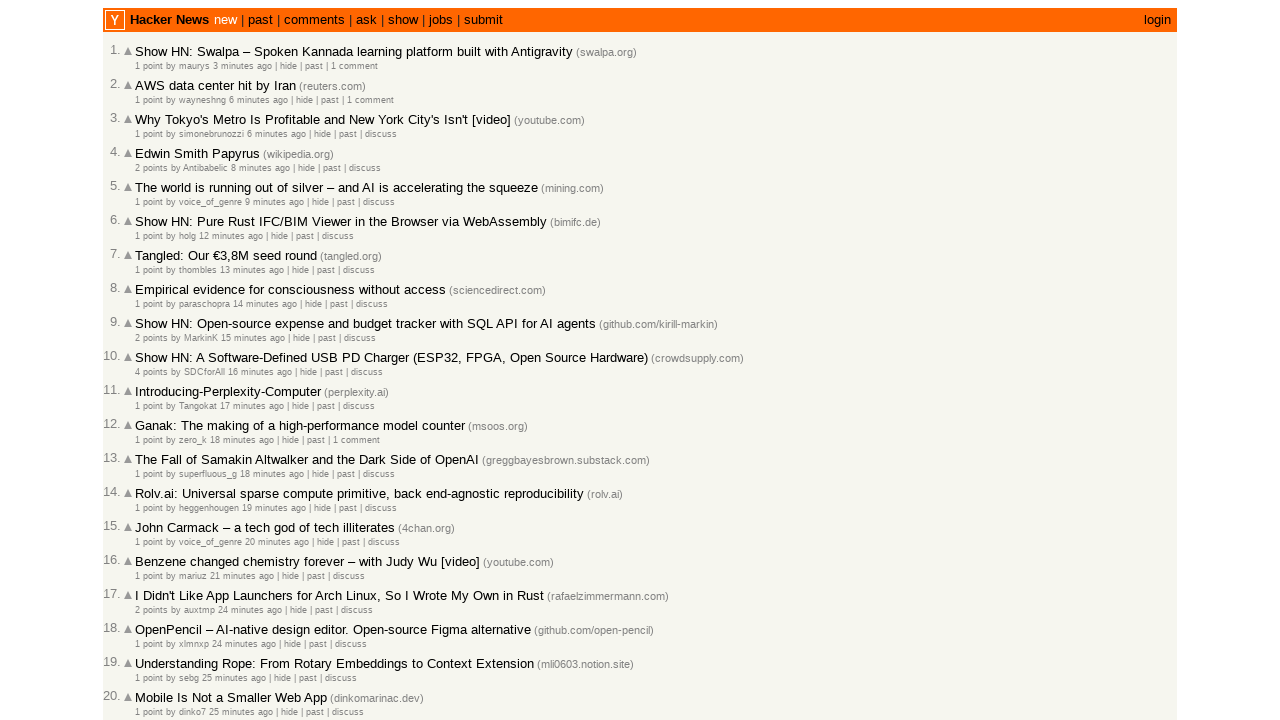

Retrieved count of age elements on current page: 30
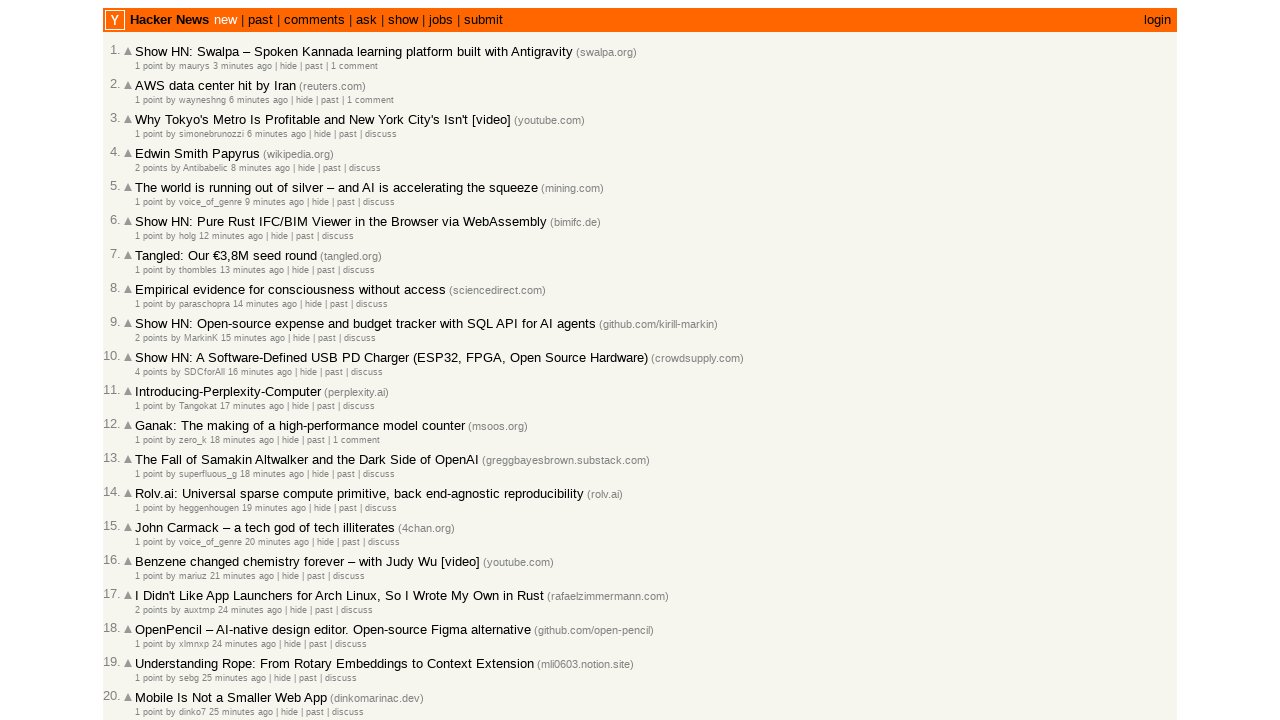

Located age element at index 25
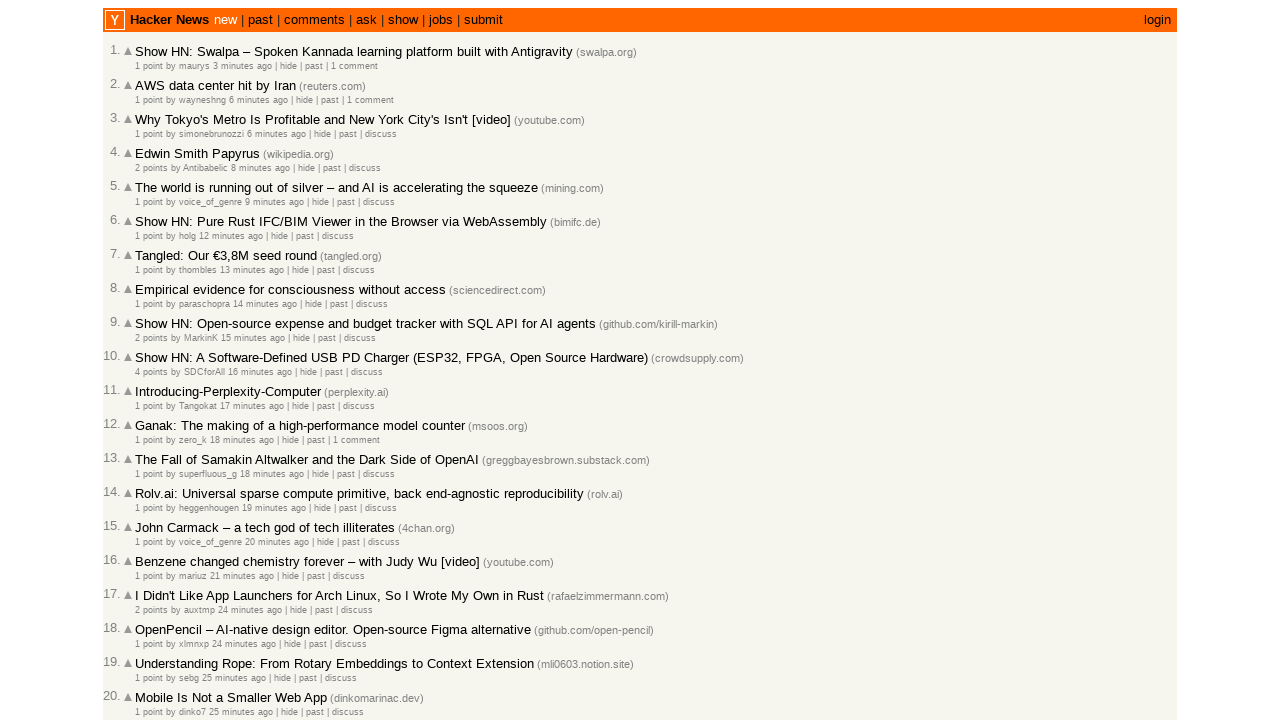

Retrieved timestamp from current article: 2026-03-02T09:34:26 1772444066
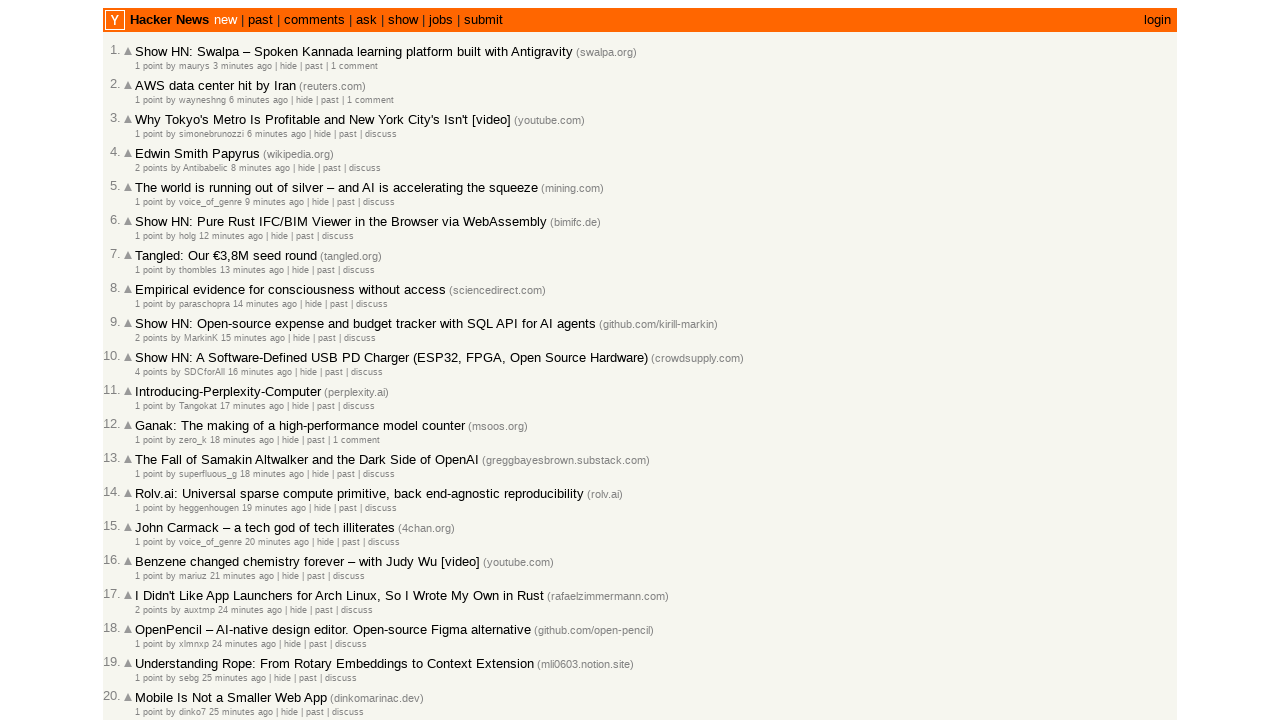

Moving to next article on current page (index 26)
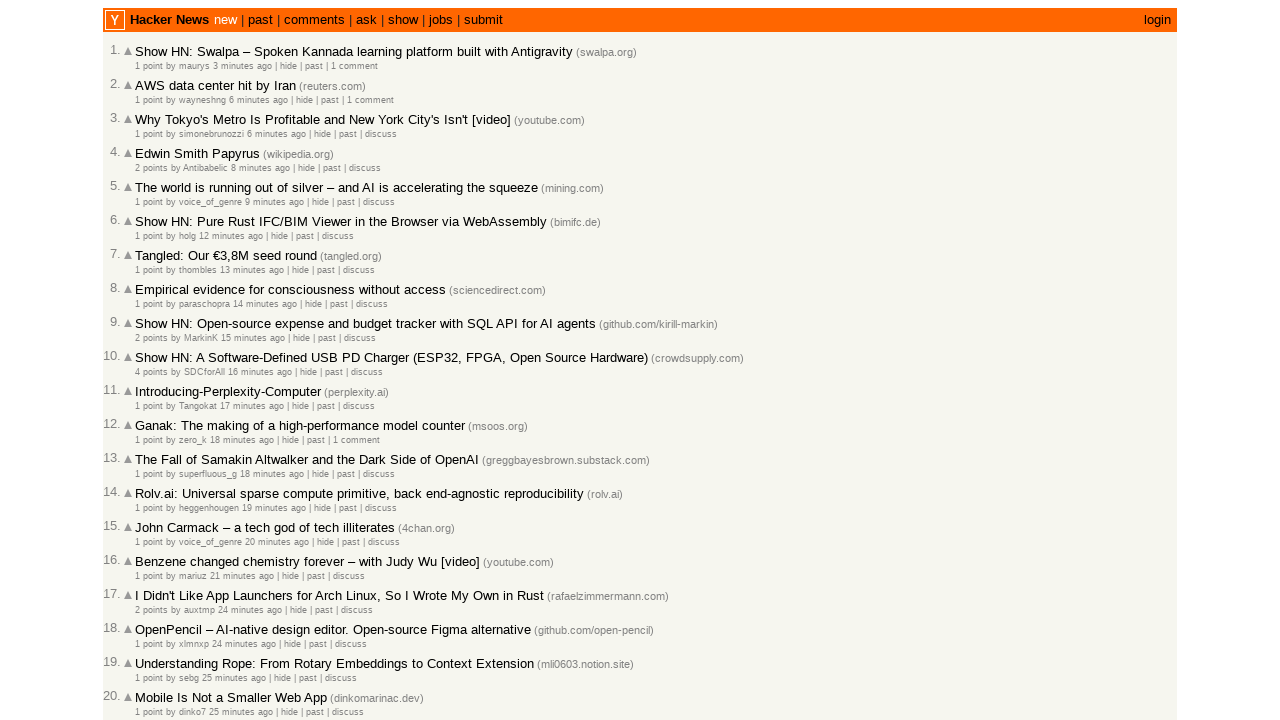

Retrieved count of age elements on current page: 30
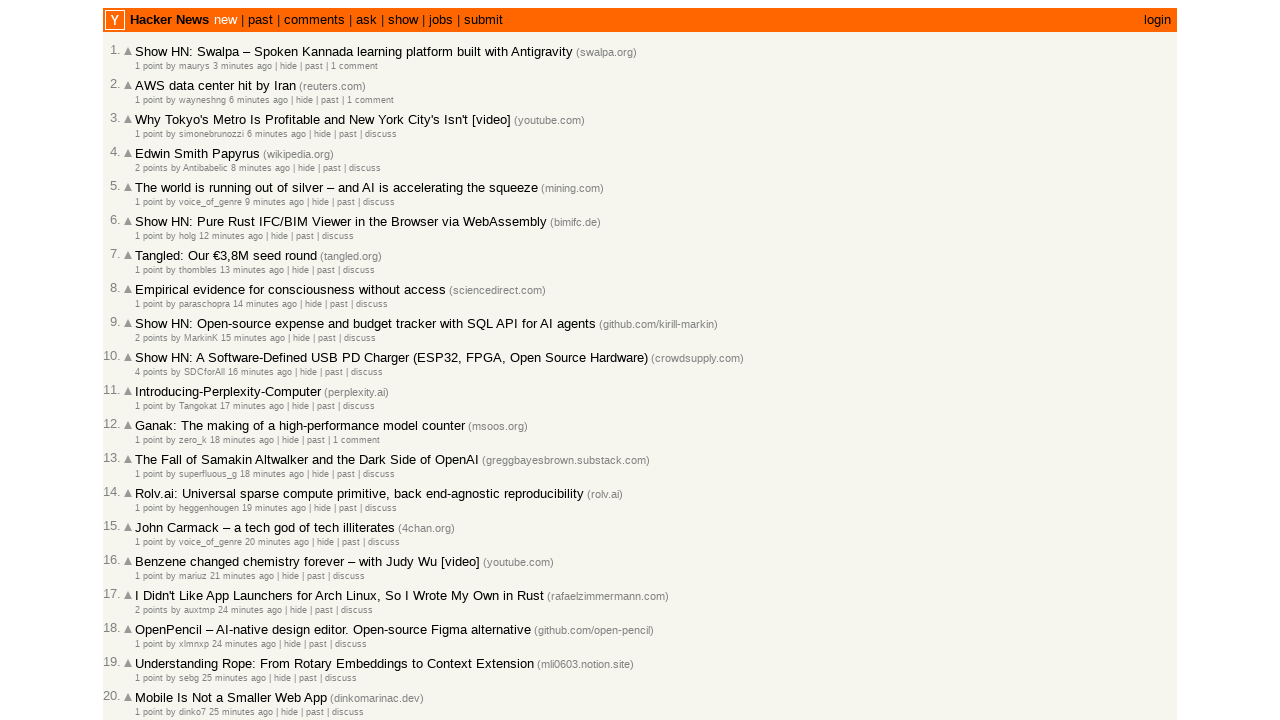

Located age element at index 26
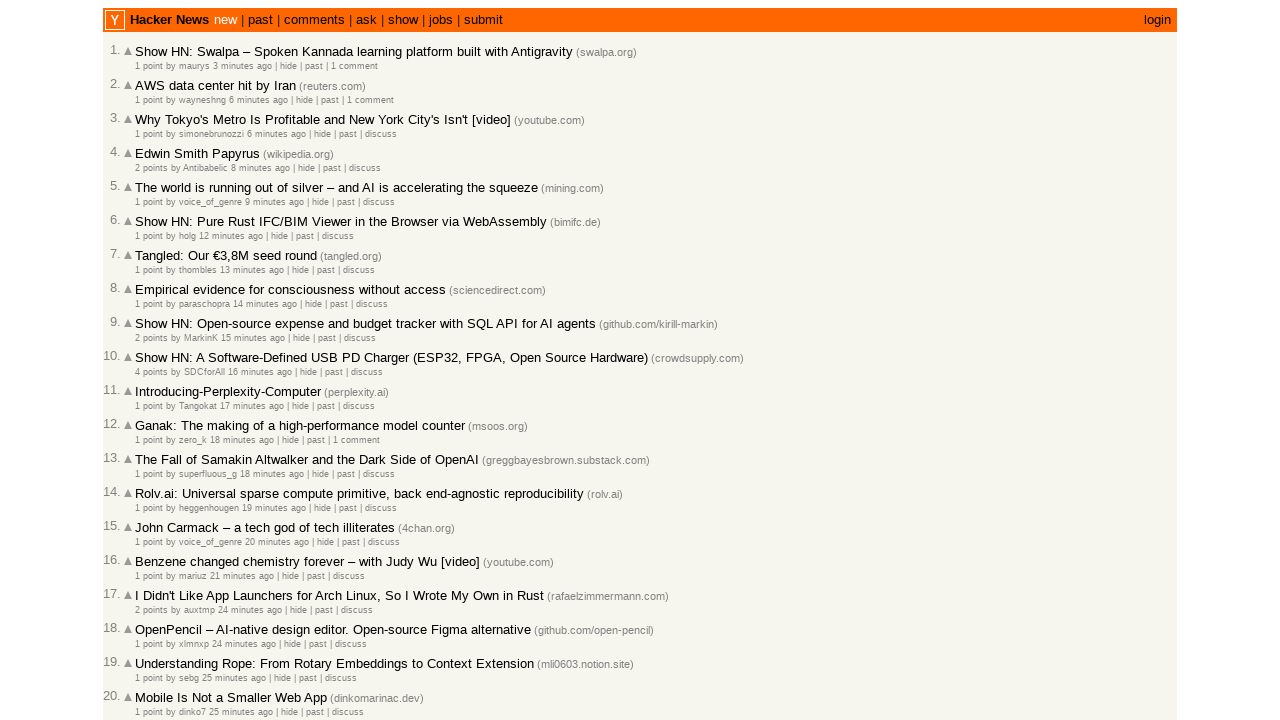

Retrieved timestamp from current article: 2026-03-02T09:33:57 1772444037
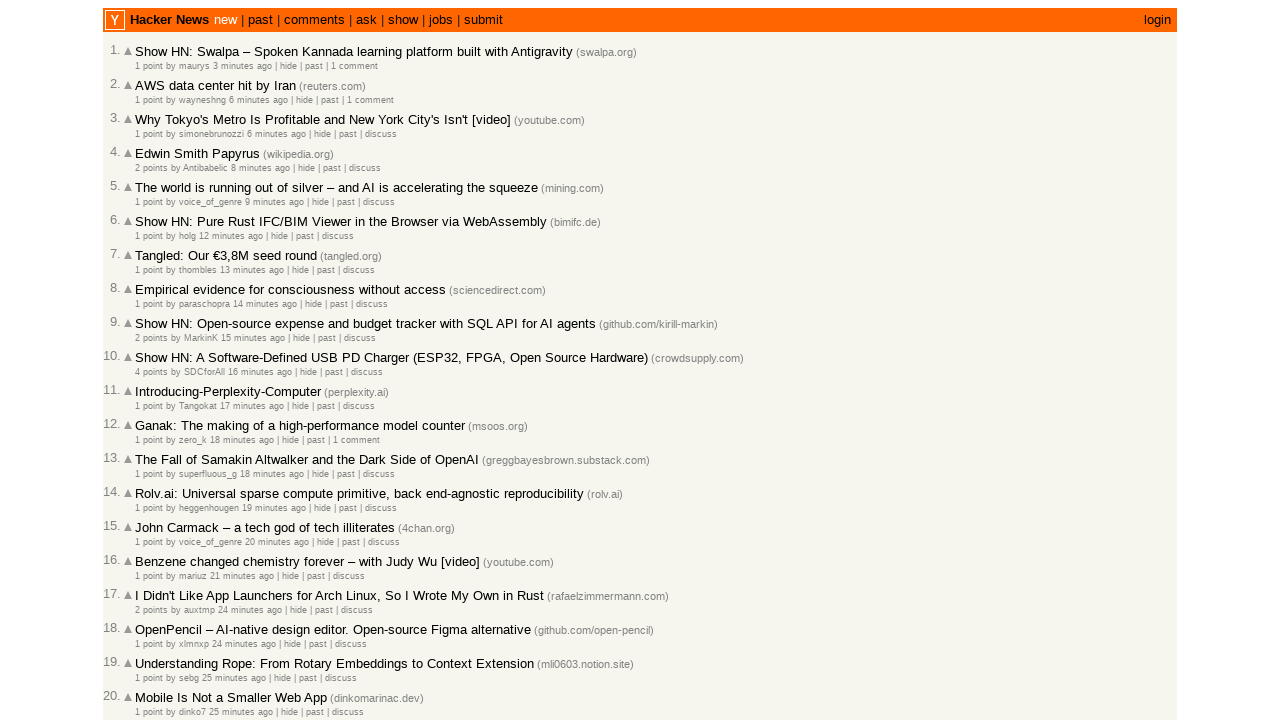

Moving to next article on current page (index 27)
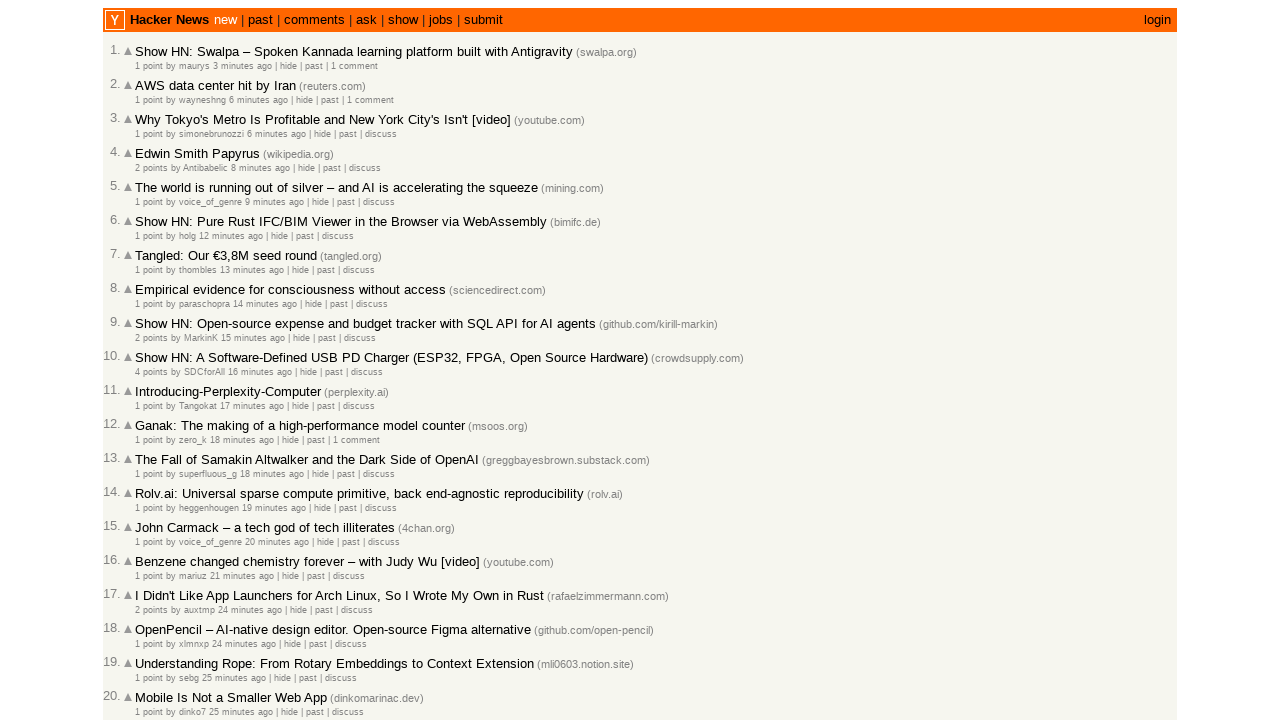

Retrieved count of age elements on current page: 30
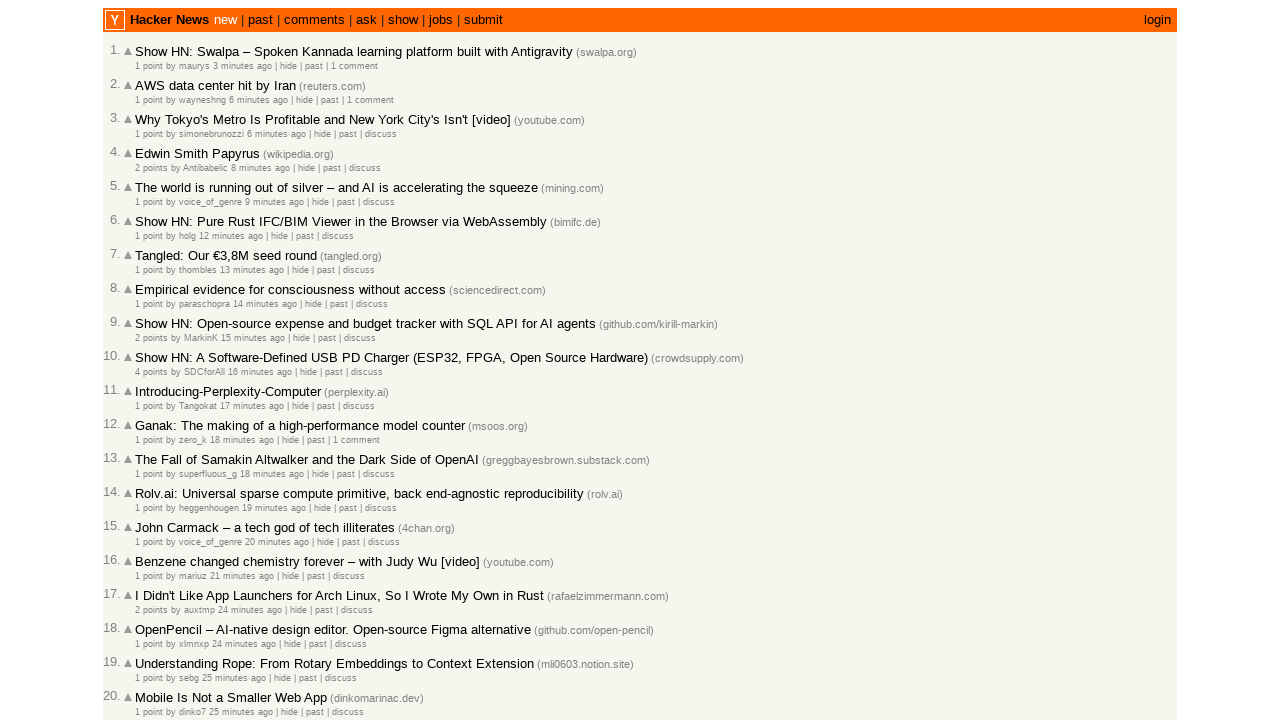

Located age element at index 27
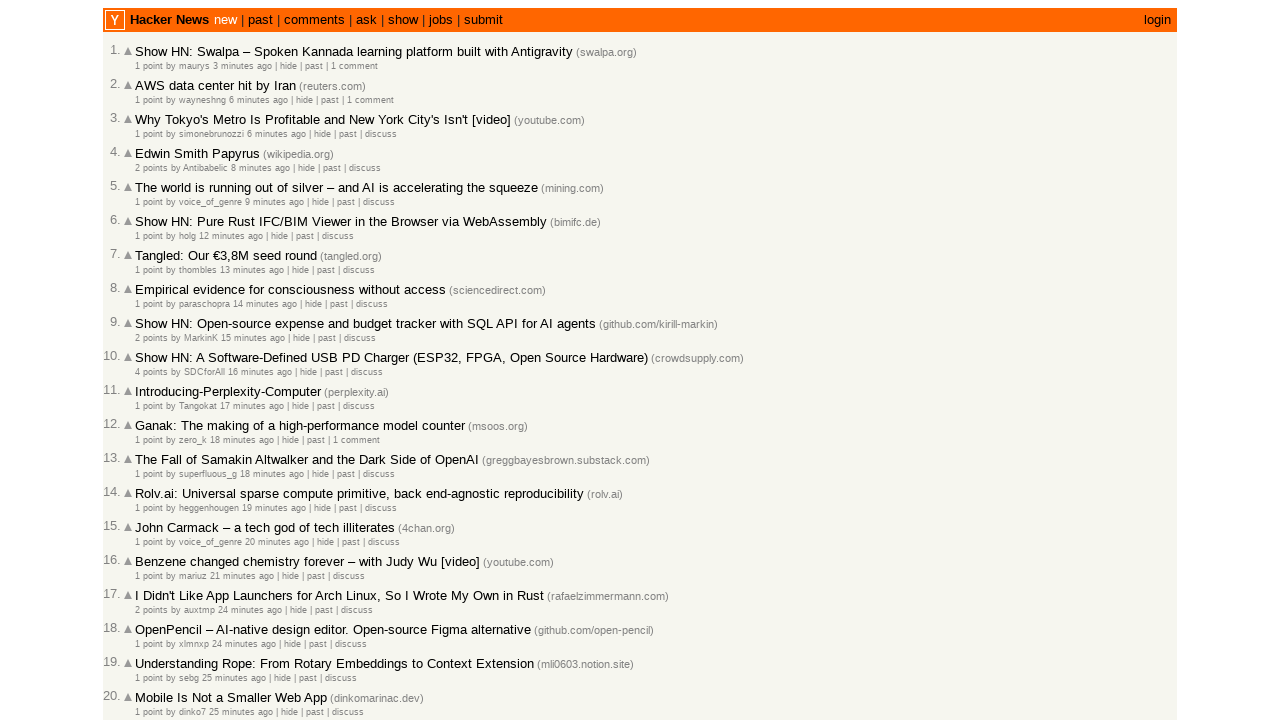

Retrieved timestamp from current article: 2026-03-02T09:32:44 1772443964
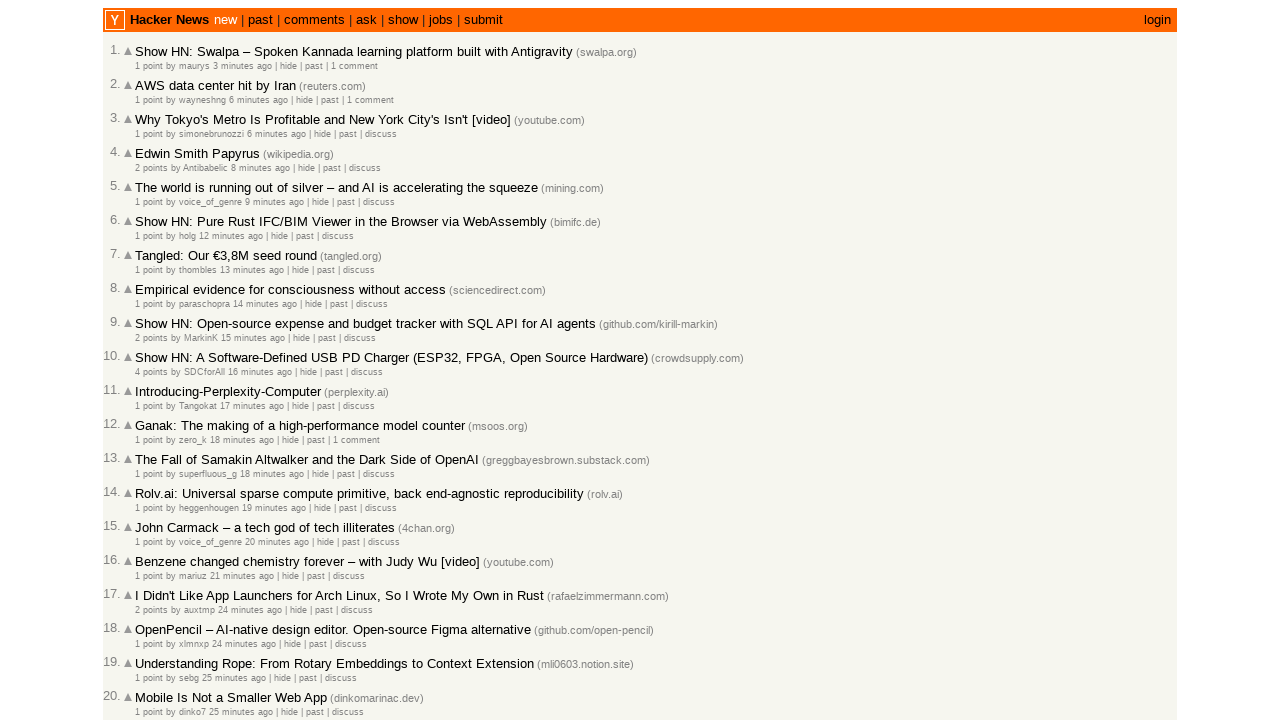

Moving to next article on current page (index 28)
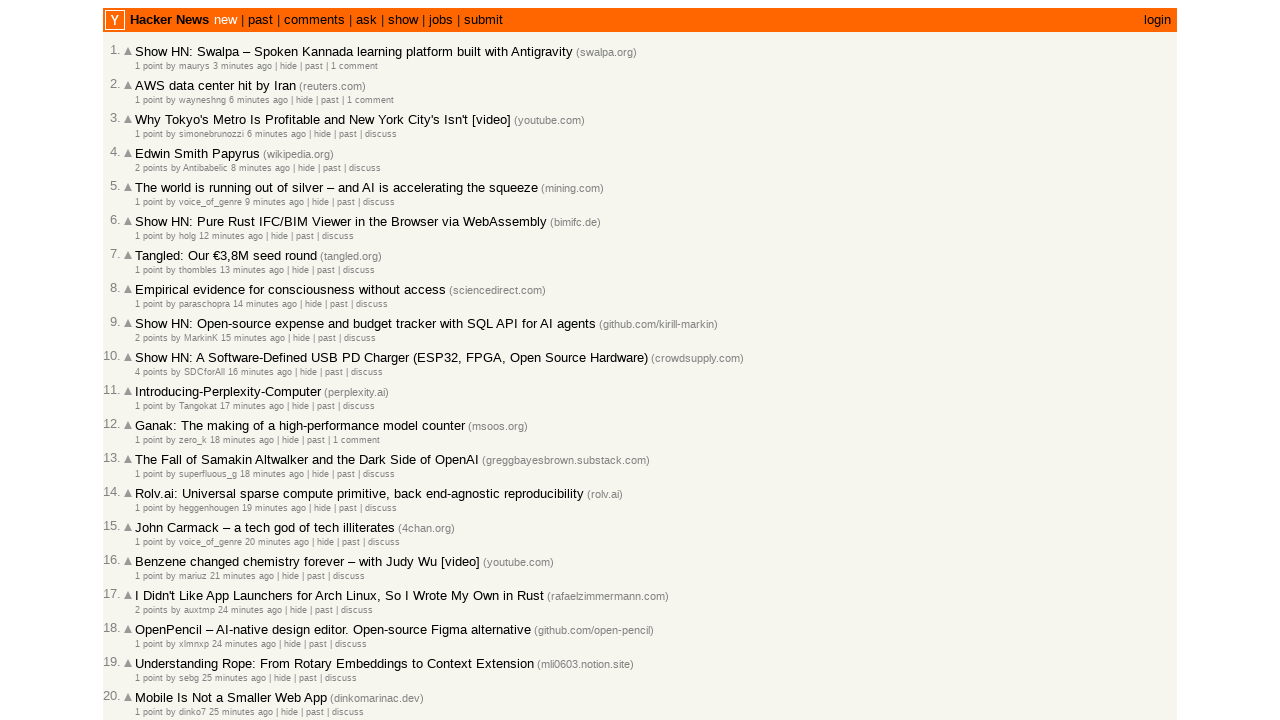

Retrieved count of age elements on current page: 30
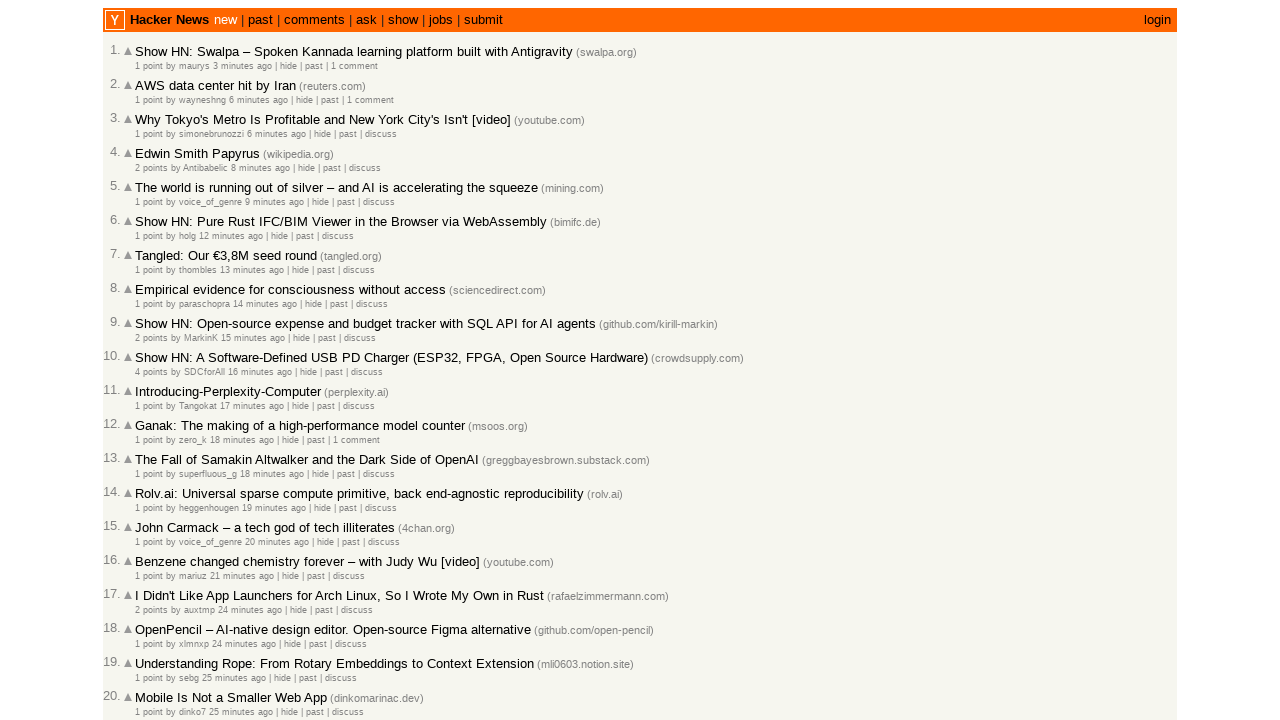

Located age element at index 28
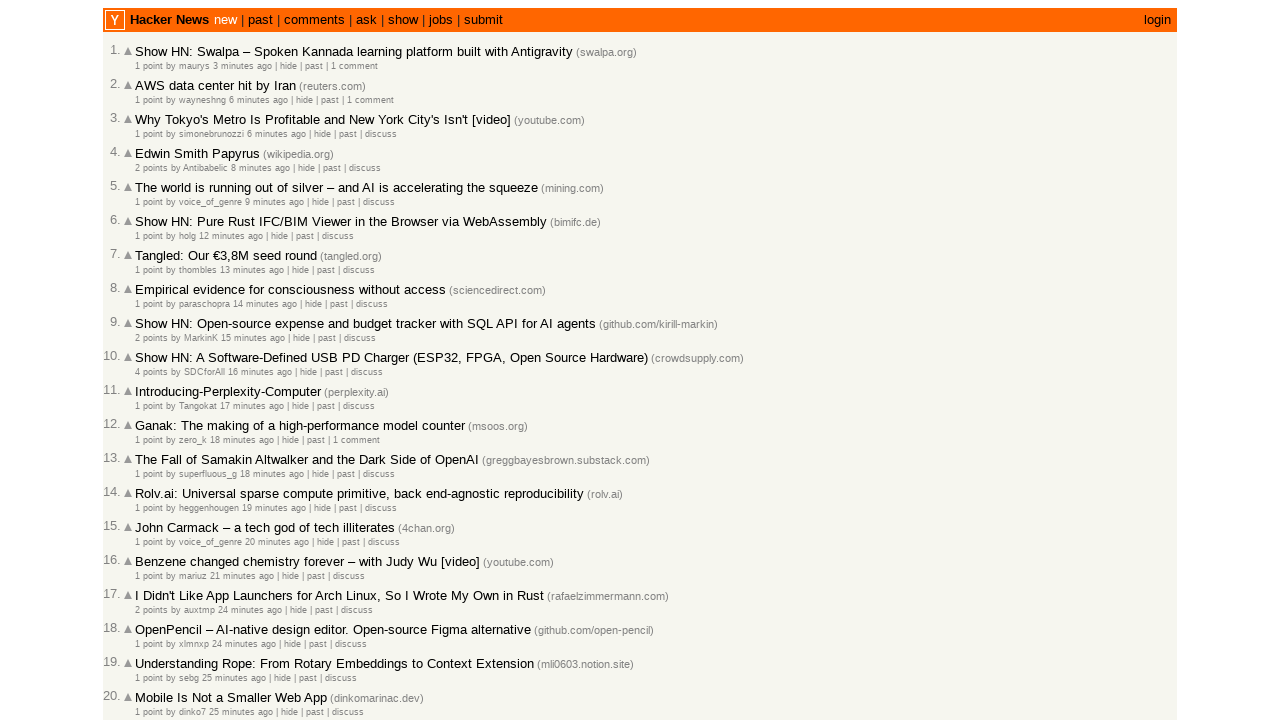

Retrieved timestamp from current article: 2026-03-02T09:32:39 1772443959
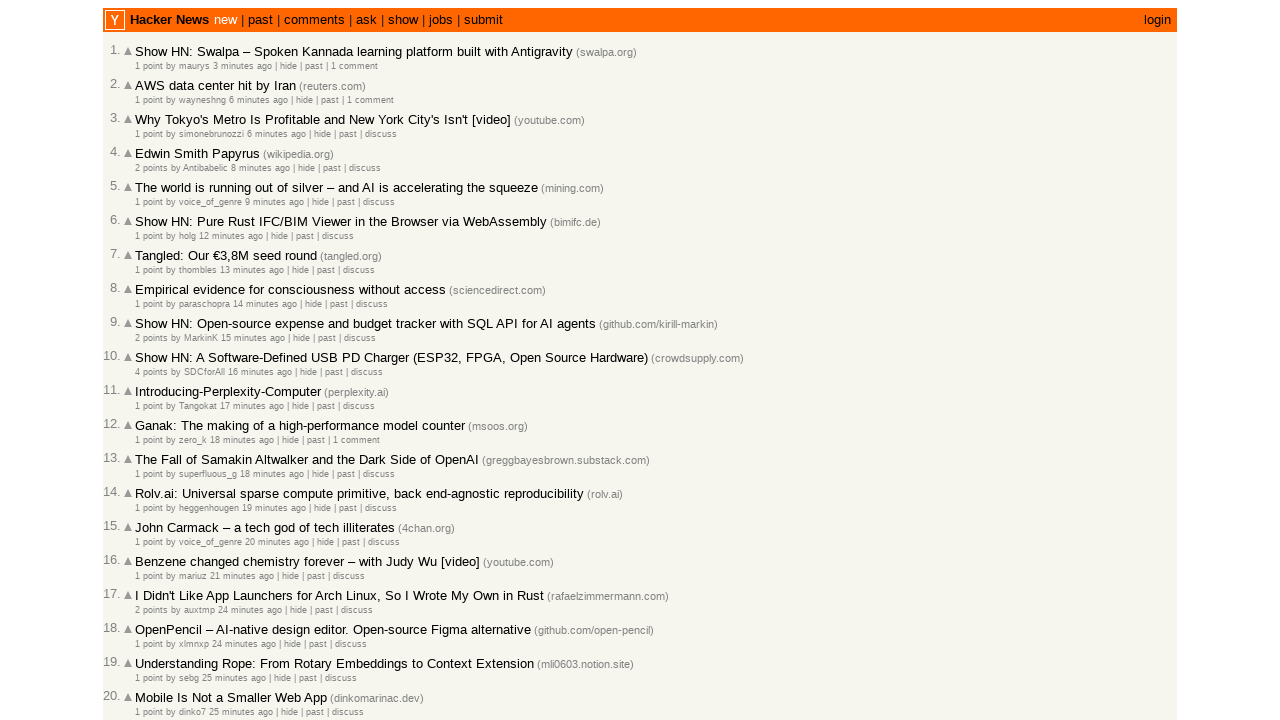

Moving to next article on current page (index 29)
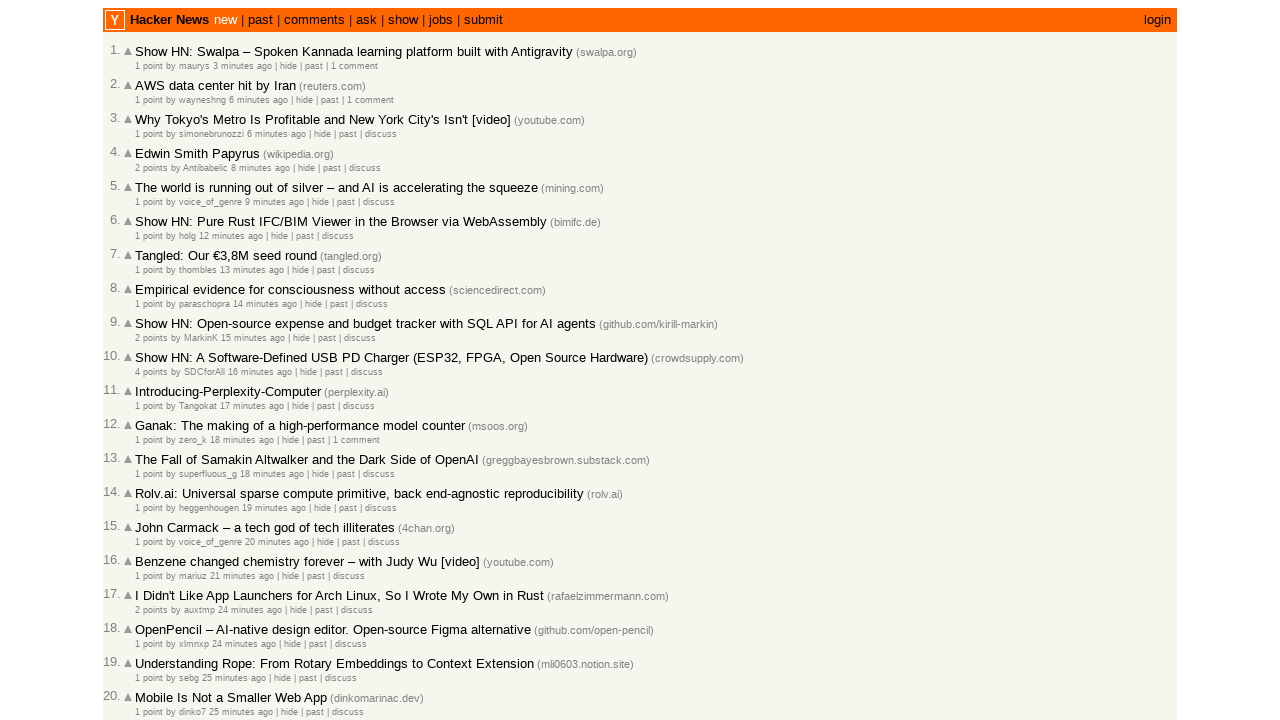

Retrieved count of age elements on current page: 30
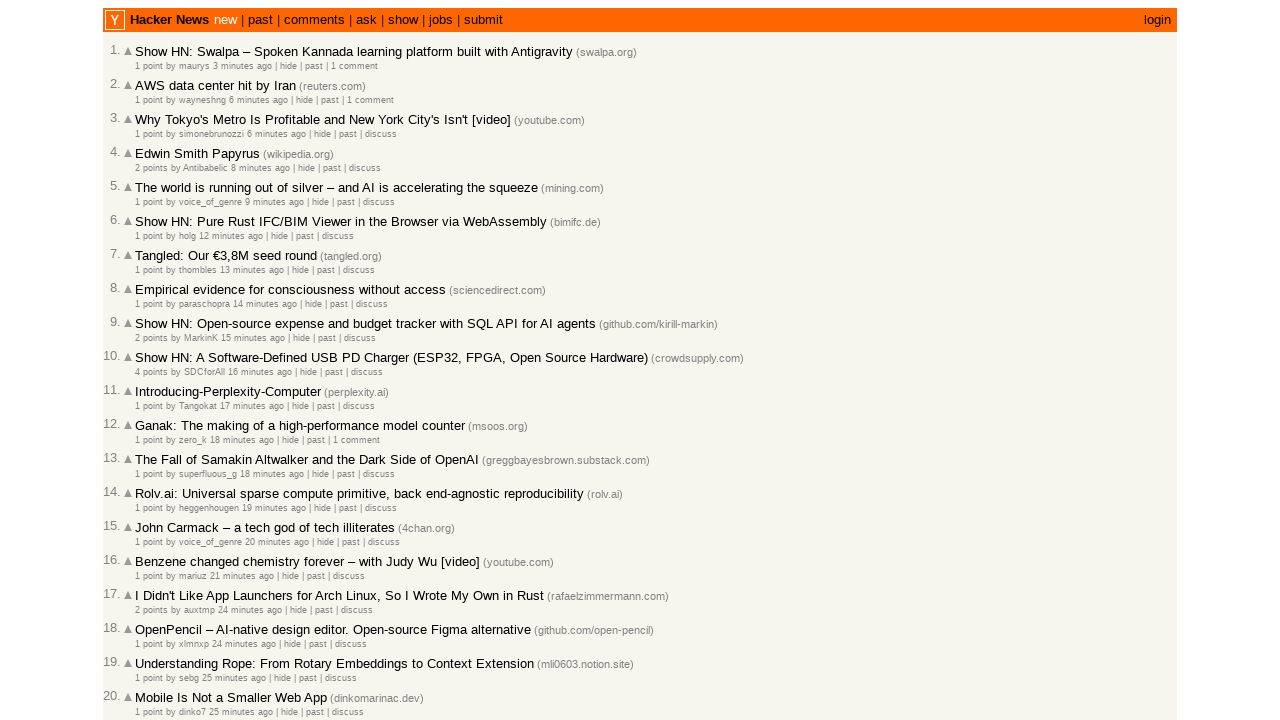

Located age element at index 29
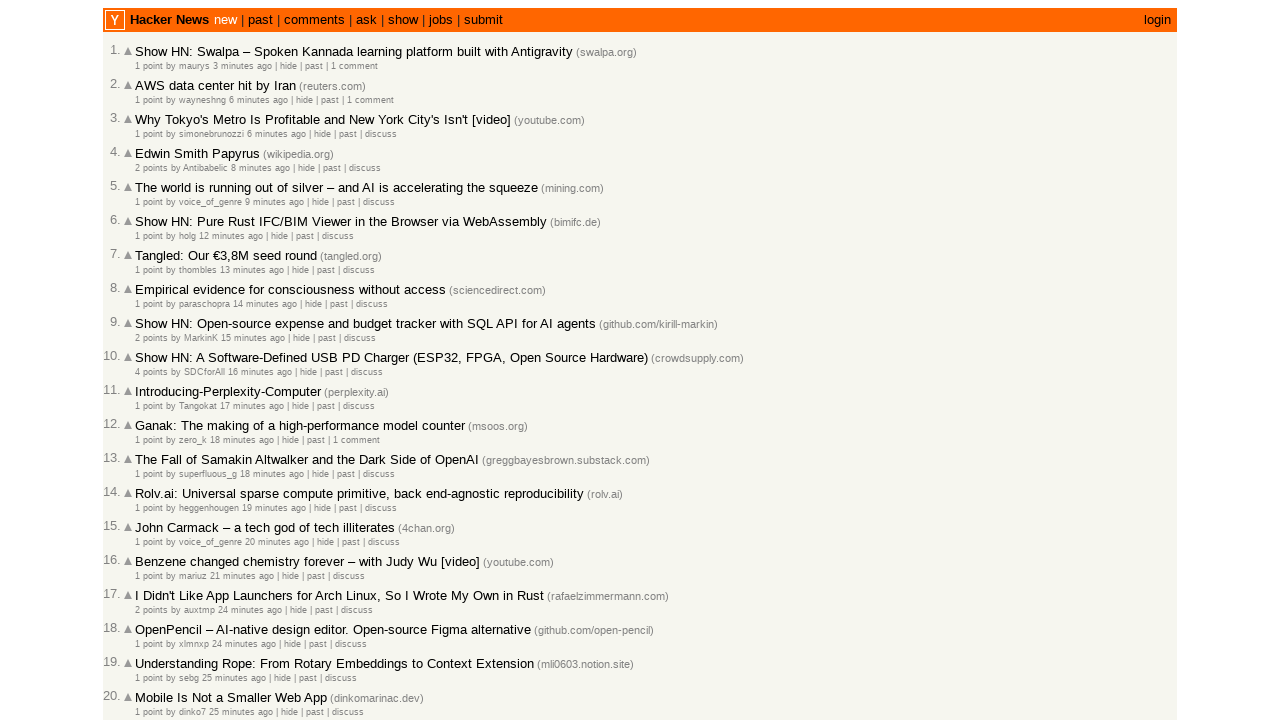

Retrieved timestamp from current article: 2026-03-02T09:31:41 1772443901
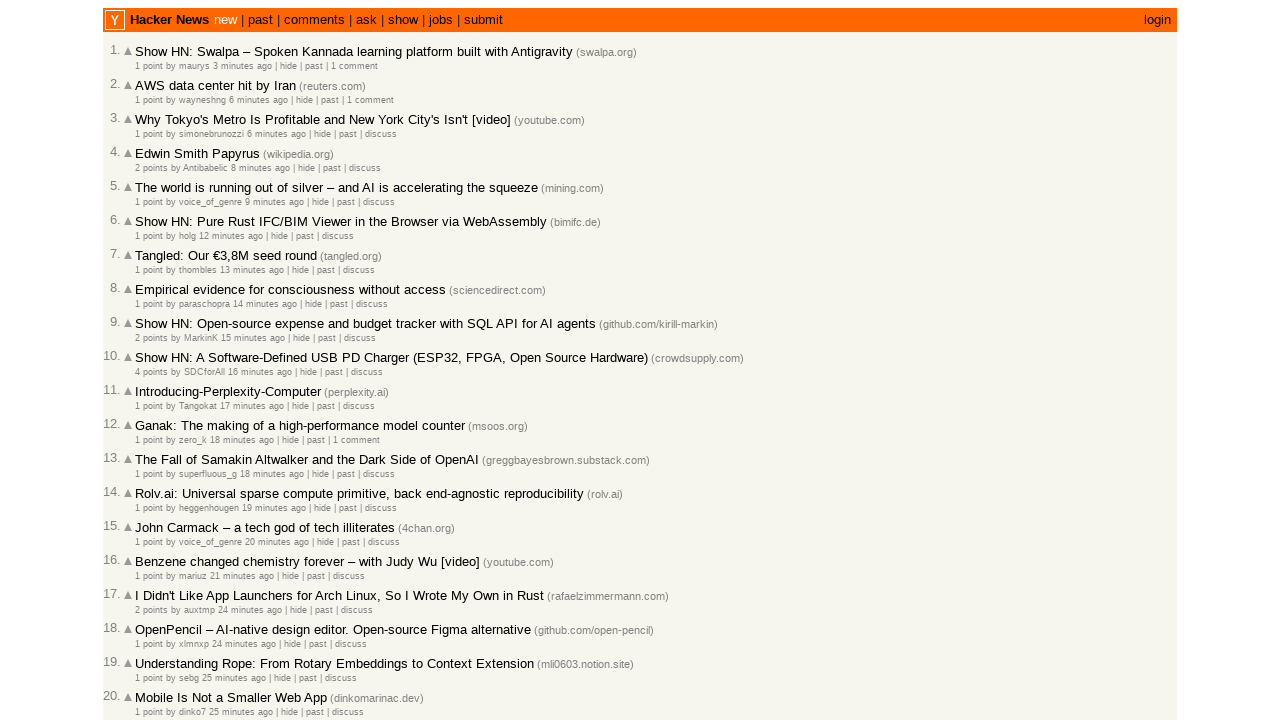

Clicked 'More' link to load next page at (149, 616) on a.morelink
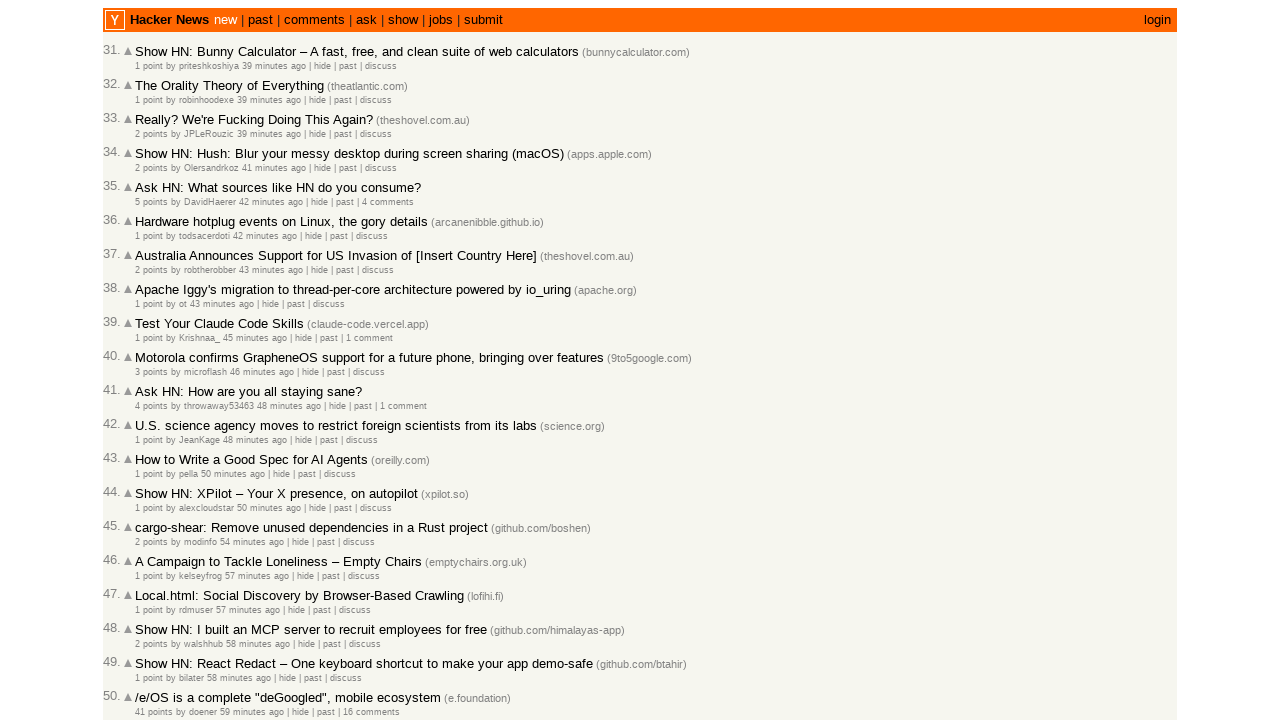

Waited for age elements to load on next page
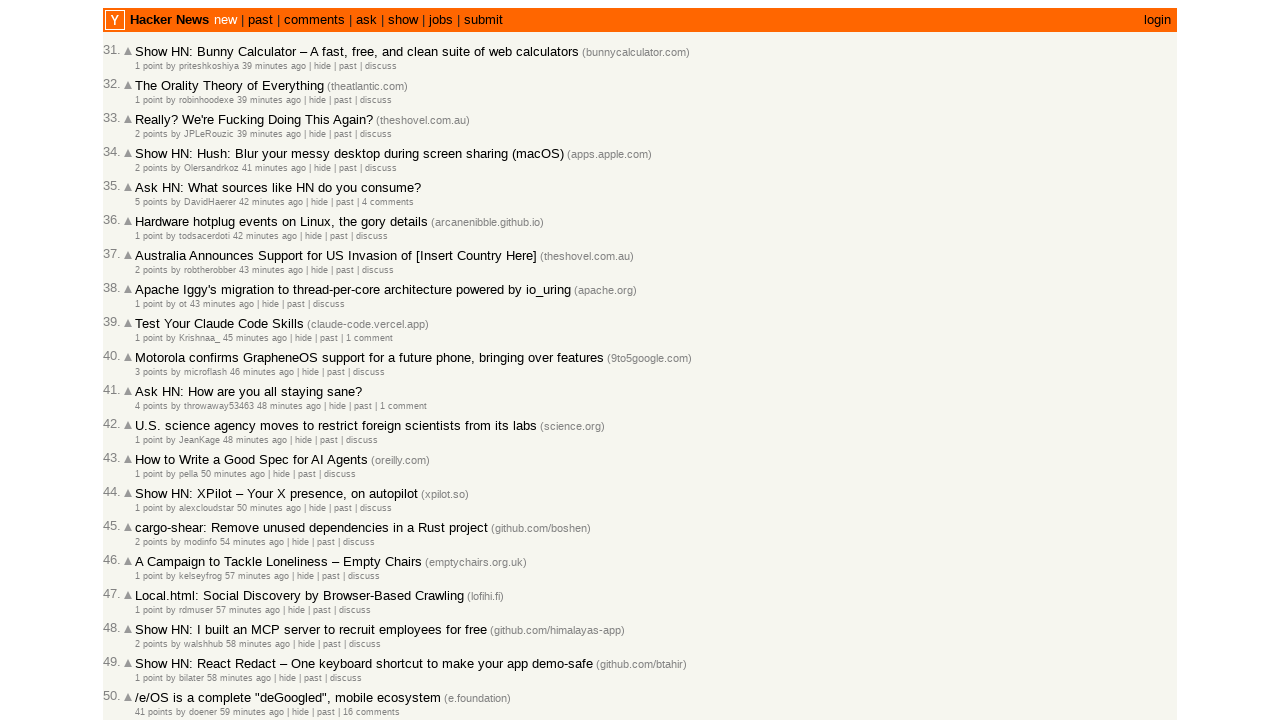

Retrieved count of age elements on current page: 30
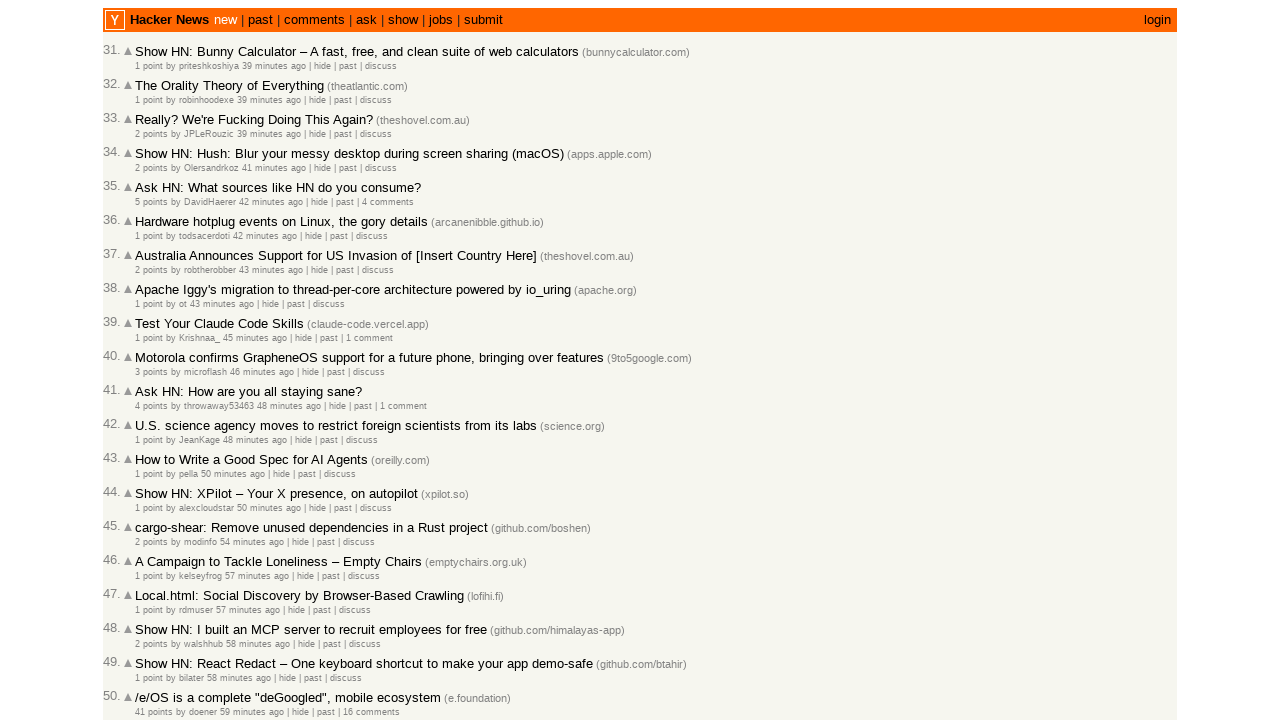

Located age element at index 0
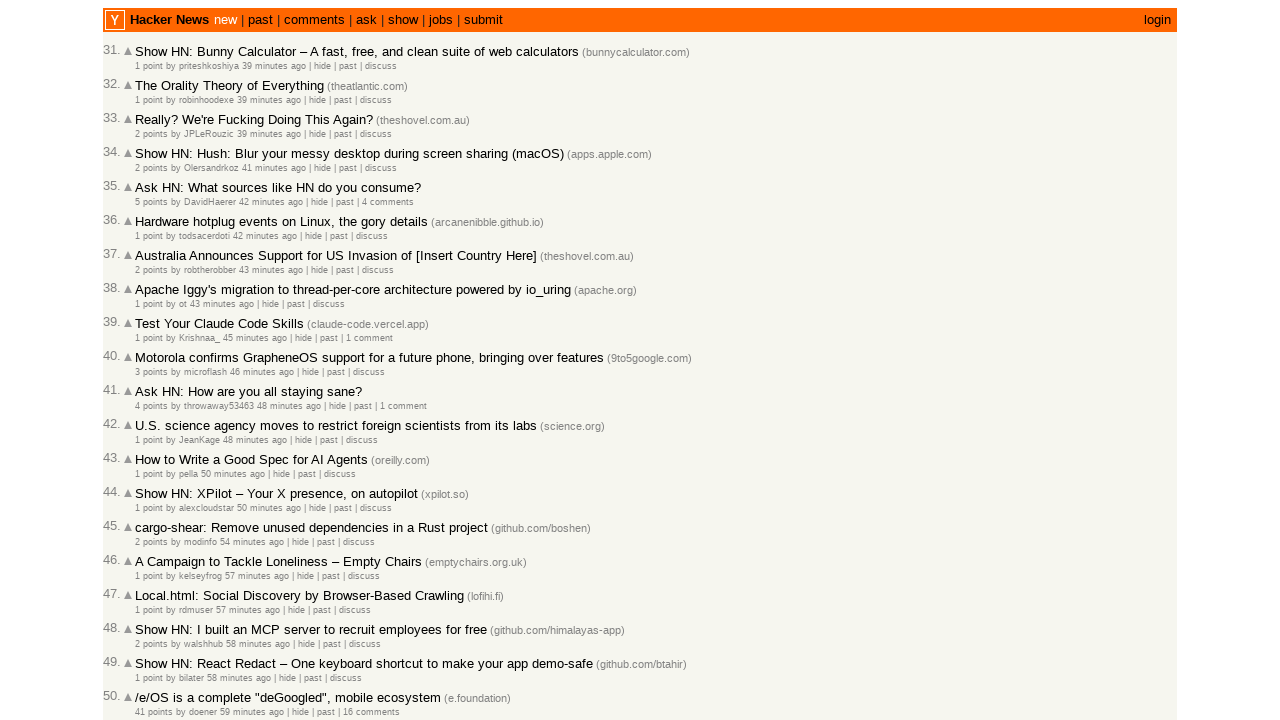

Retrieved timestamp from current article: 2026-03-02T09:29:49 1772443789
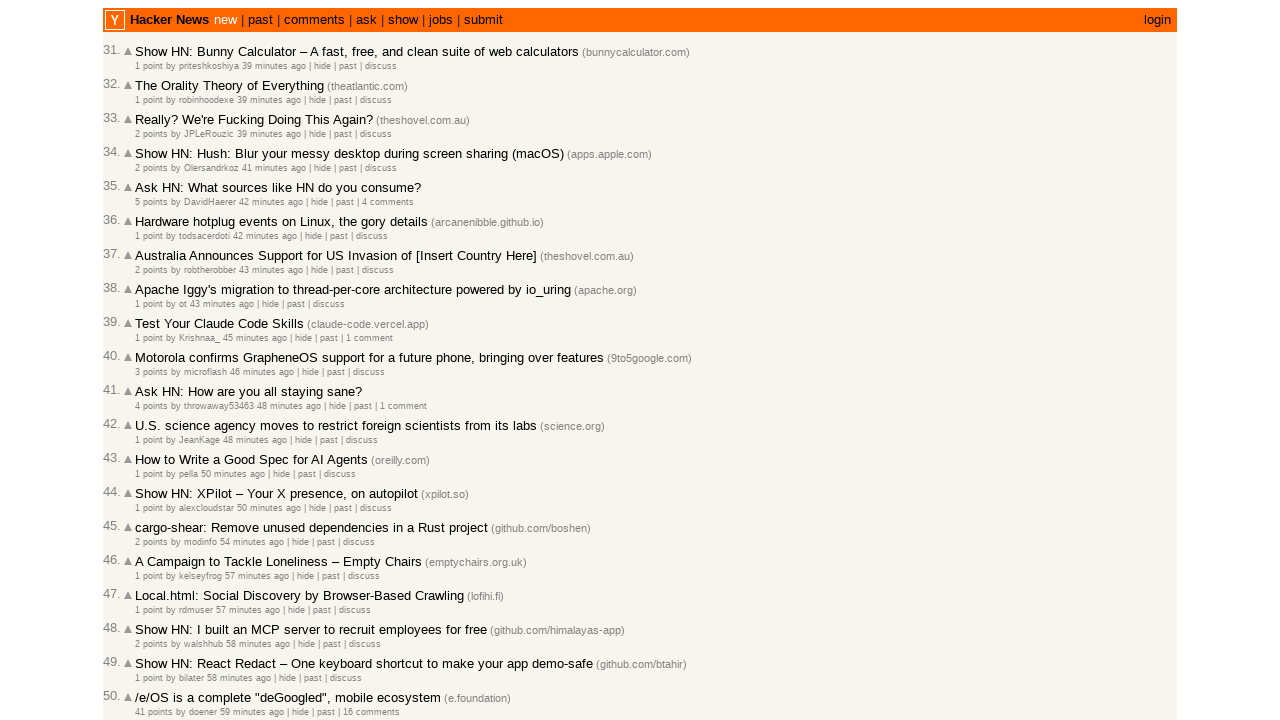

Moving to next article on current page (index 1)
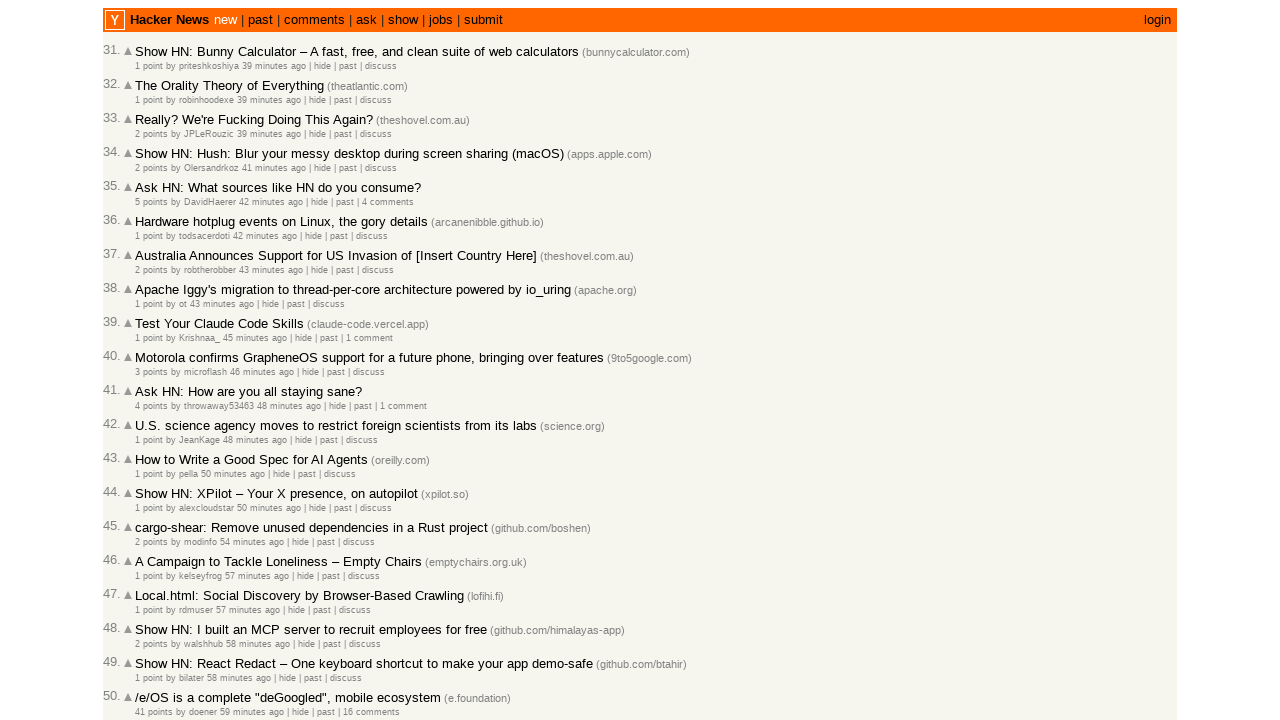

Retrieved count of age elements on current page: 30
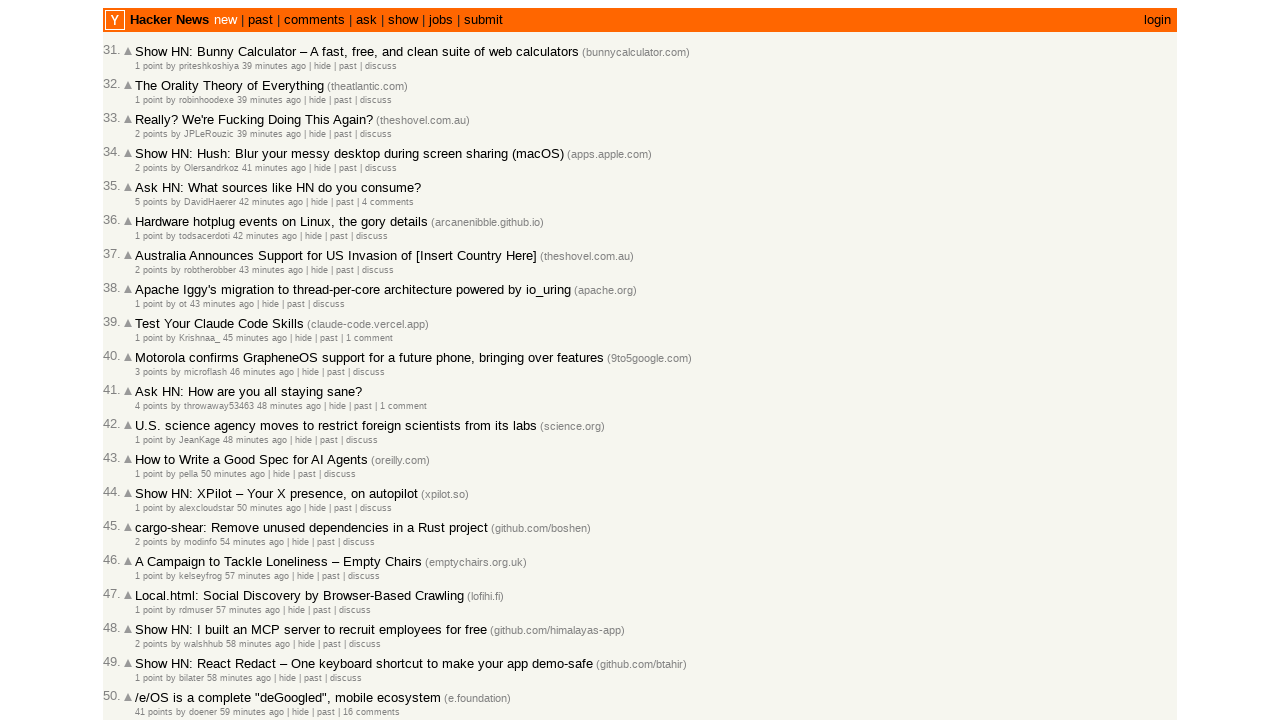

Located age element at index 1
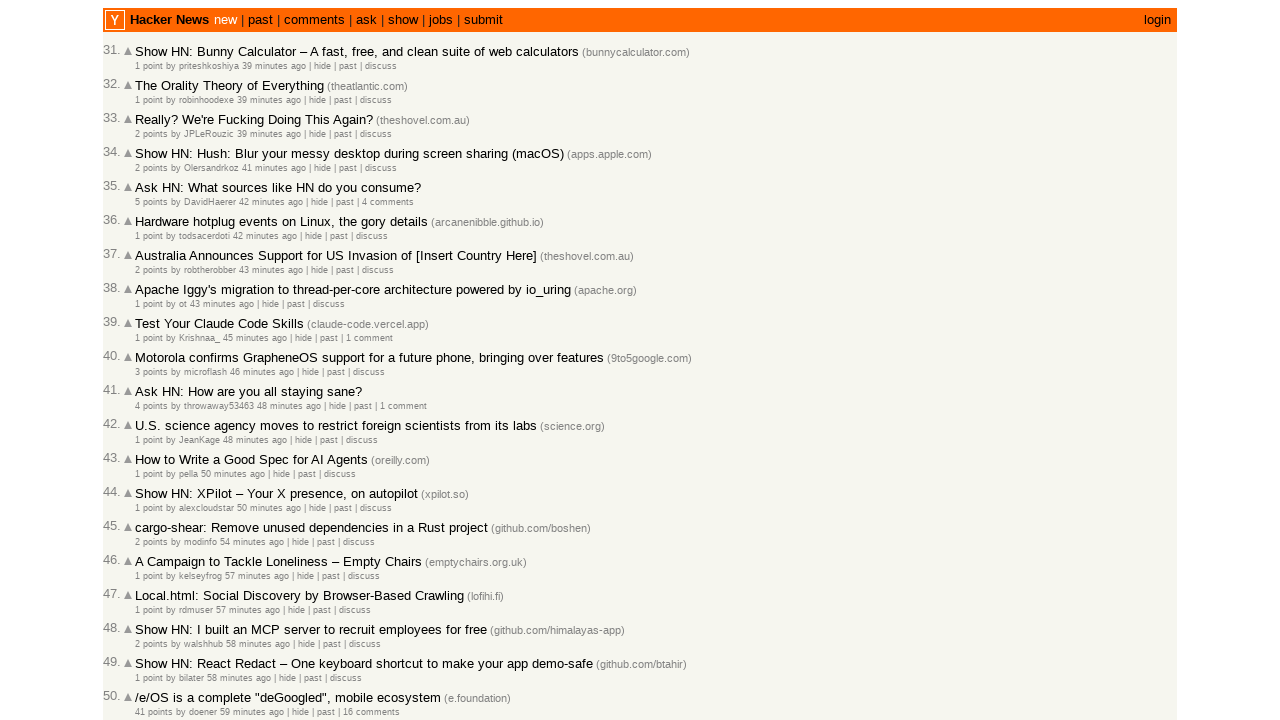

Retrieved timestamp from current article: 2026-03-02T09:29:21 1772443761
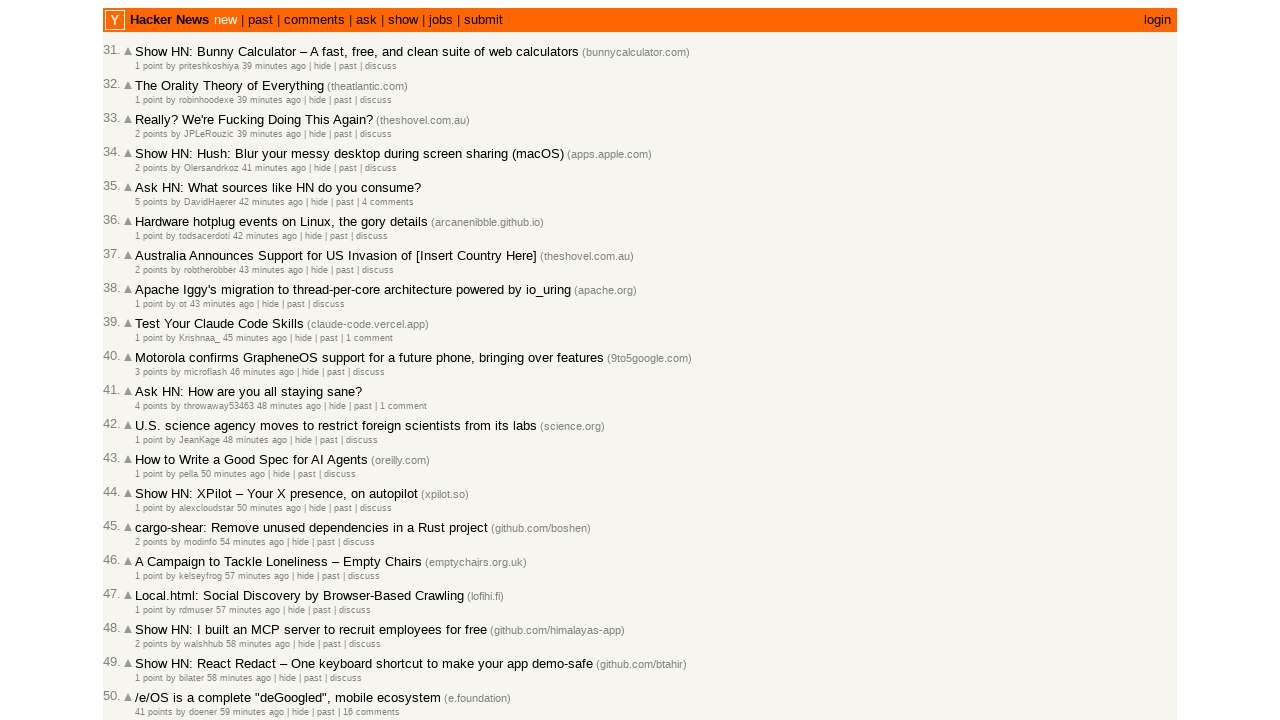

Moving to next article on current page (index 2)
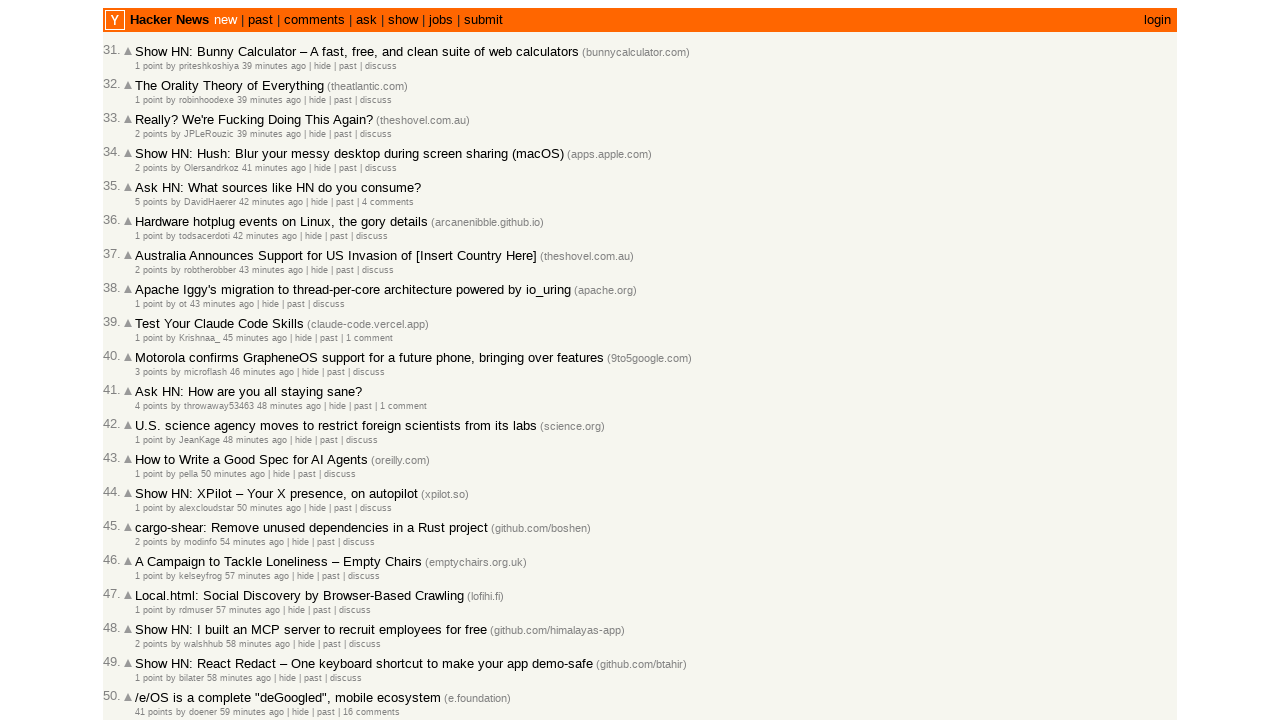

Retrieved count of age elements on current page: 30
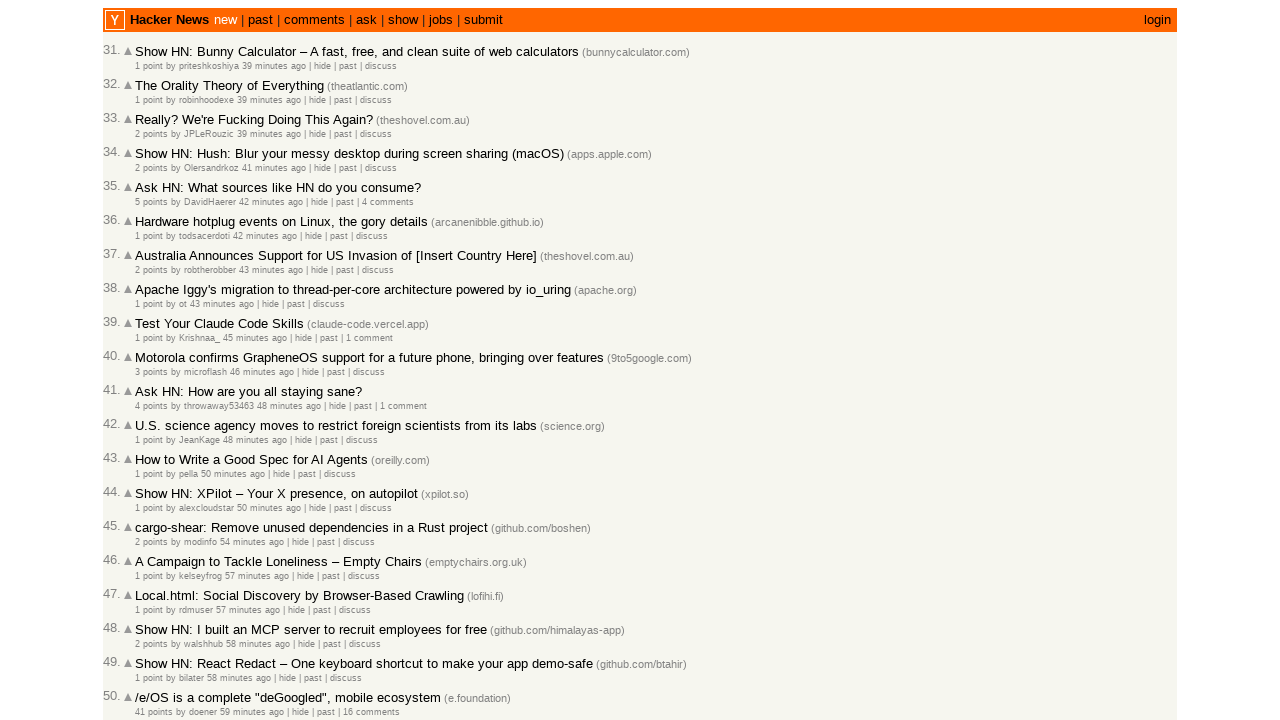

Located age element at index 2
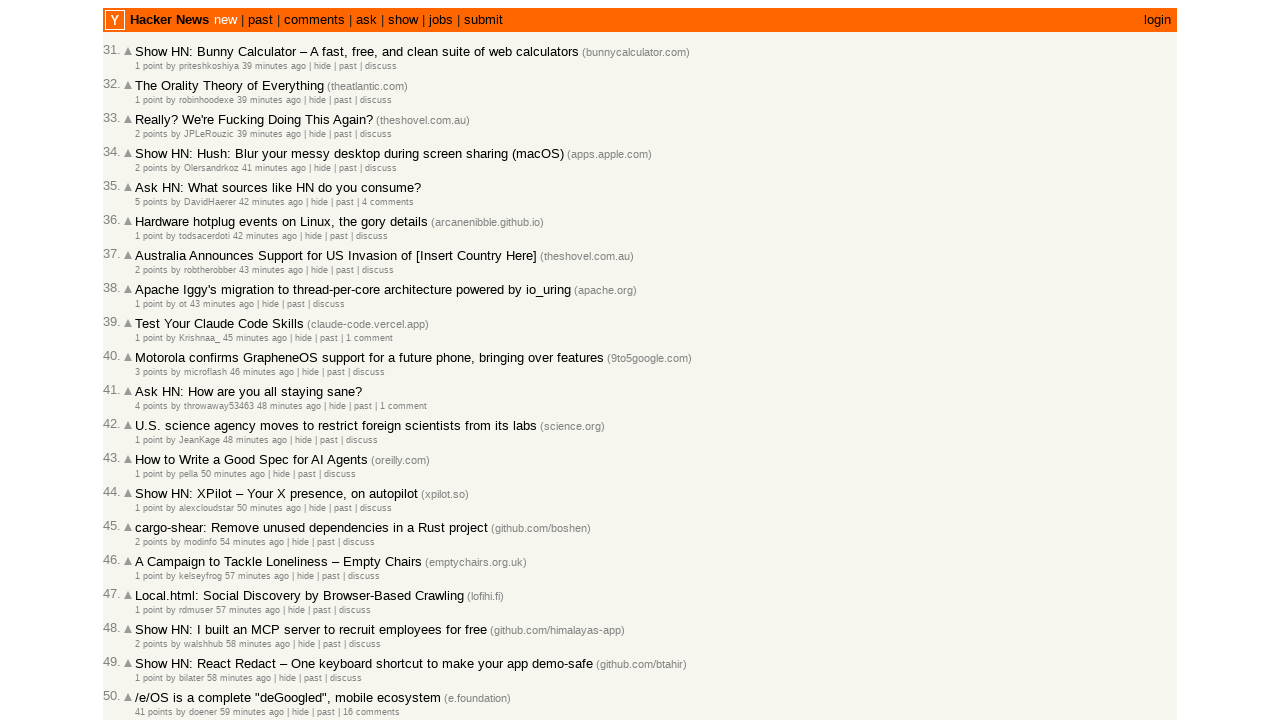

Retrieved timestamp from current article: 2026-03-02T09:29:04 1772443744
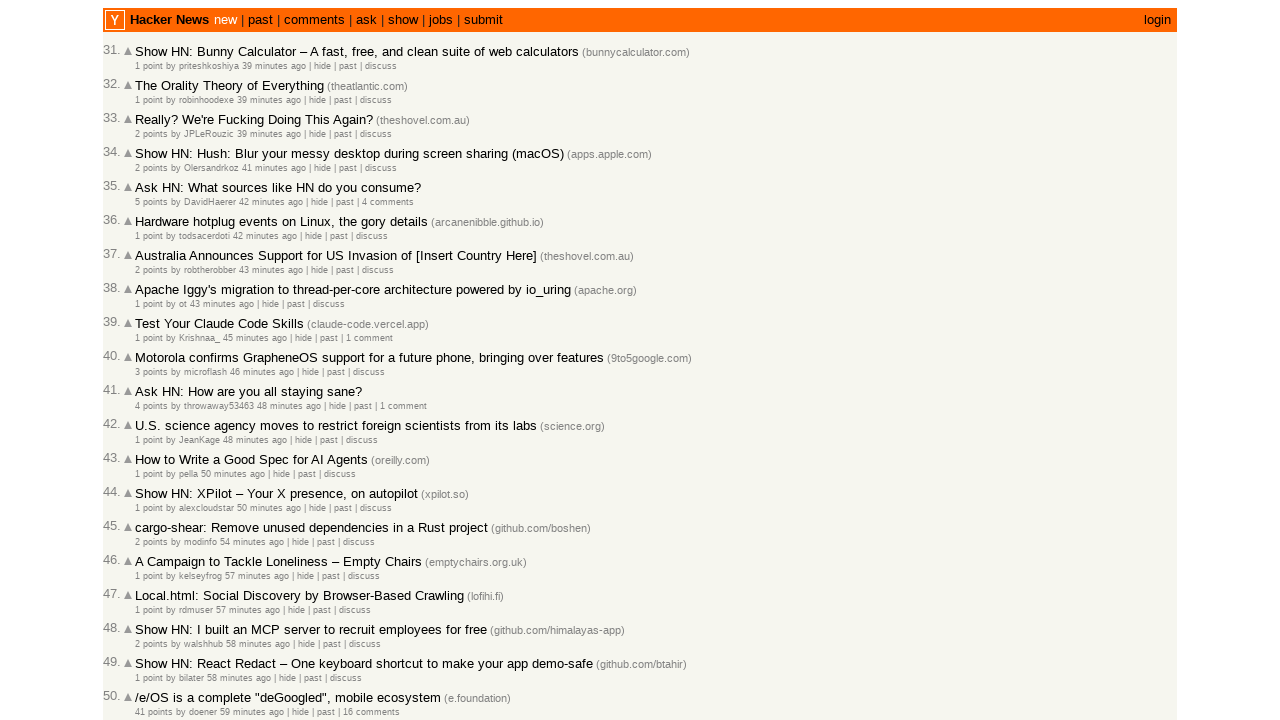

Moving to next article on current page (index 3)
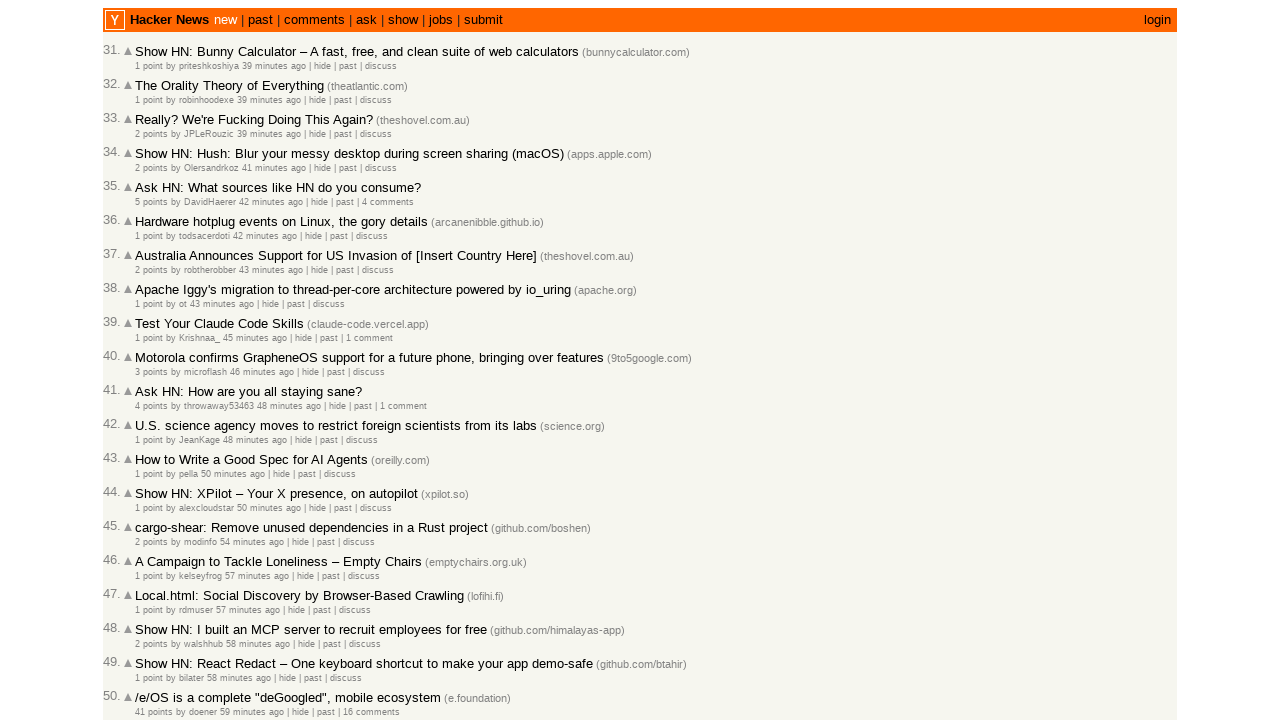

Retrieved count of age elements on current page: 30
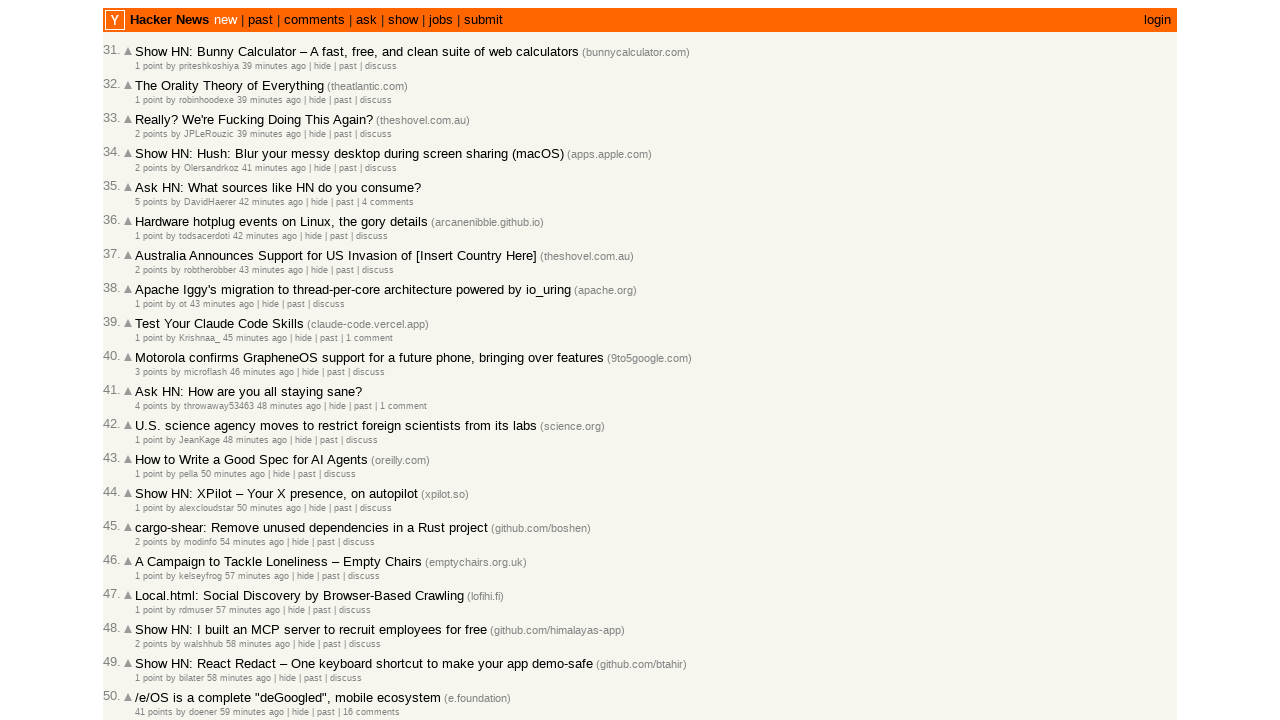

Located age element at index 3
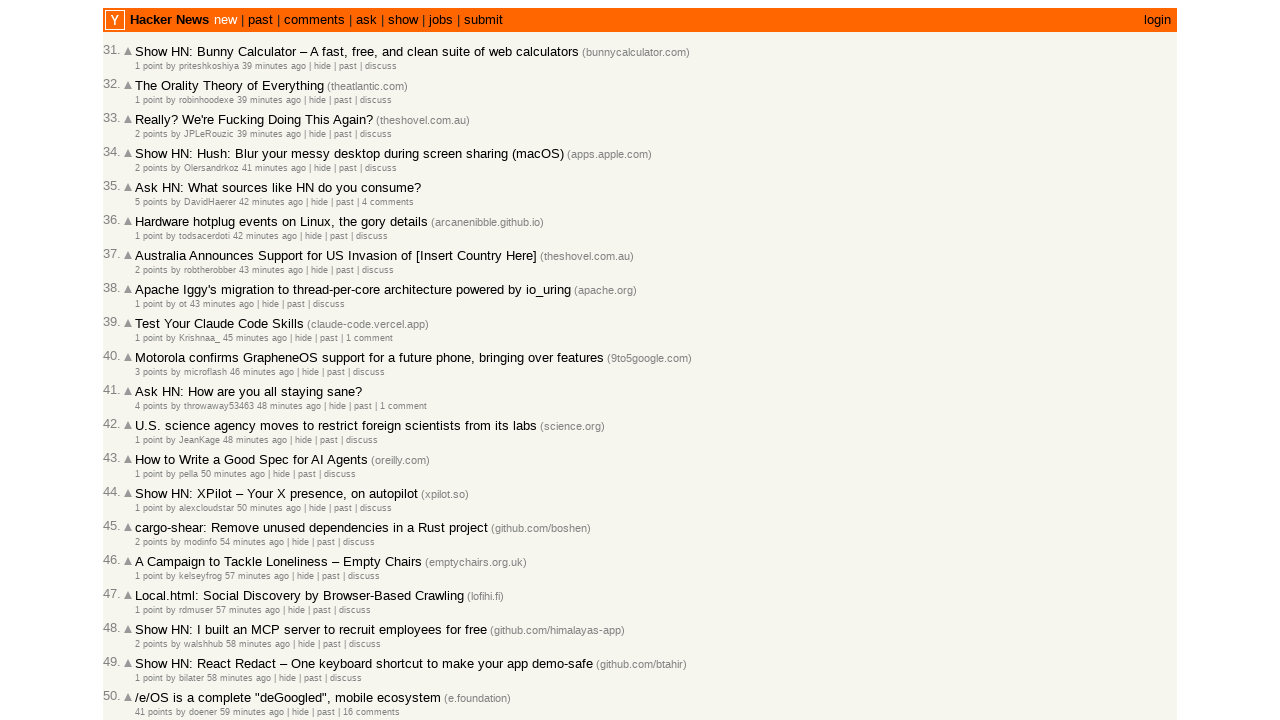

Retrieved timestamp from current article: 2026-03-02T09:27:35 1772443655
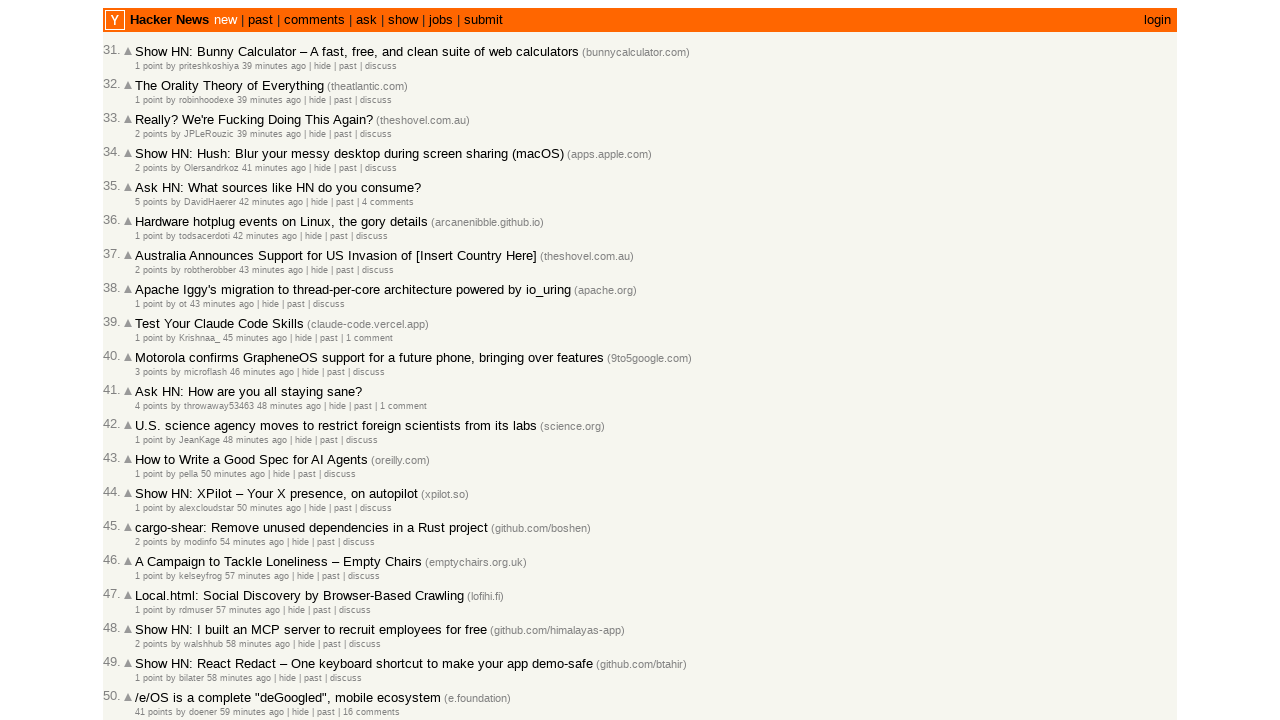

Moving to next article on current page (index 4)
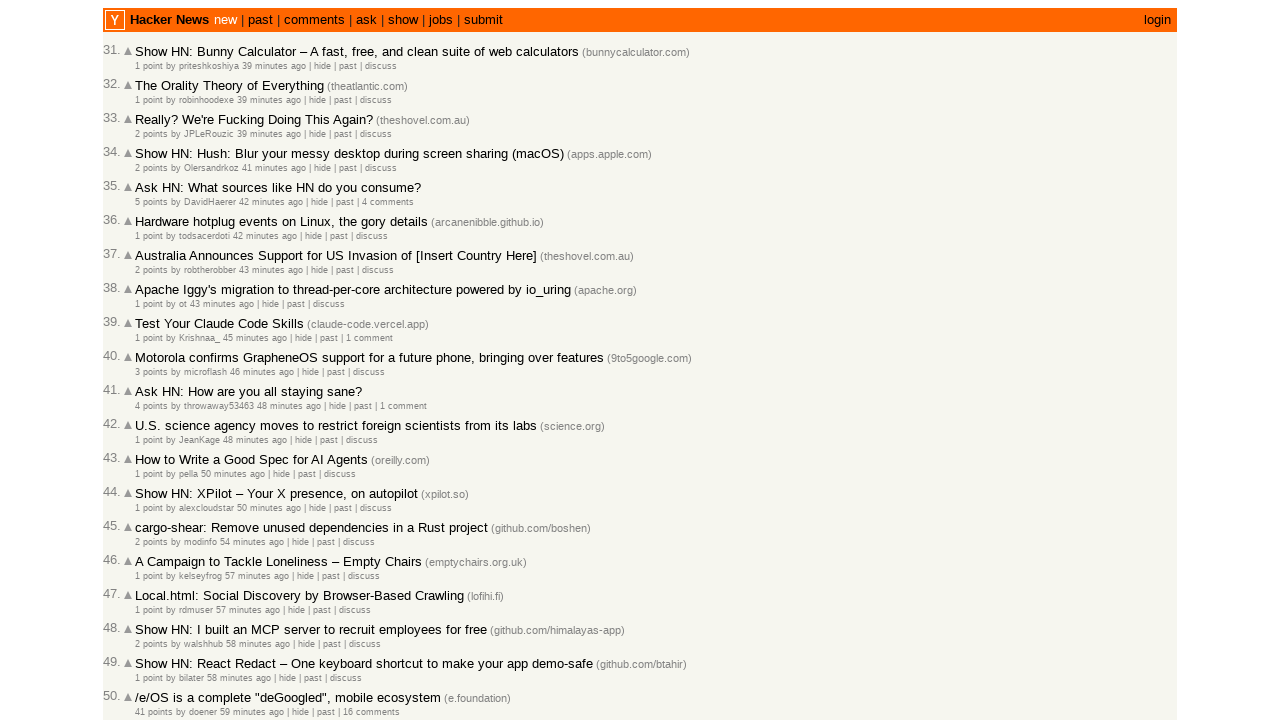

Retrieved count of age elements on current page: 30
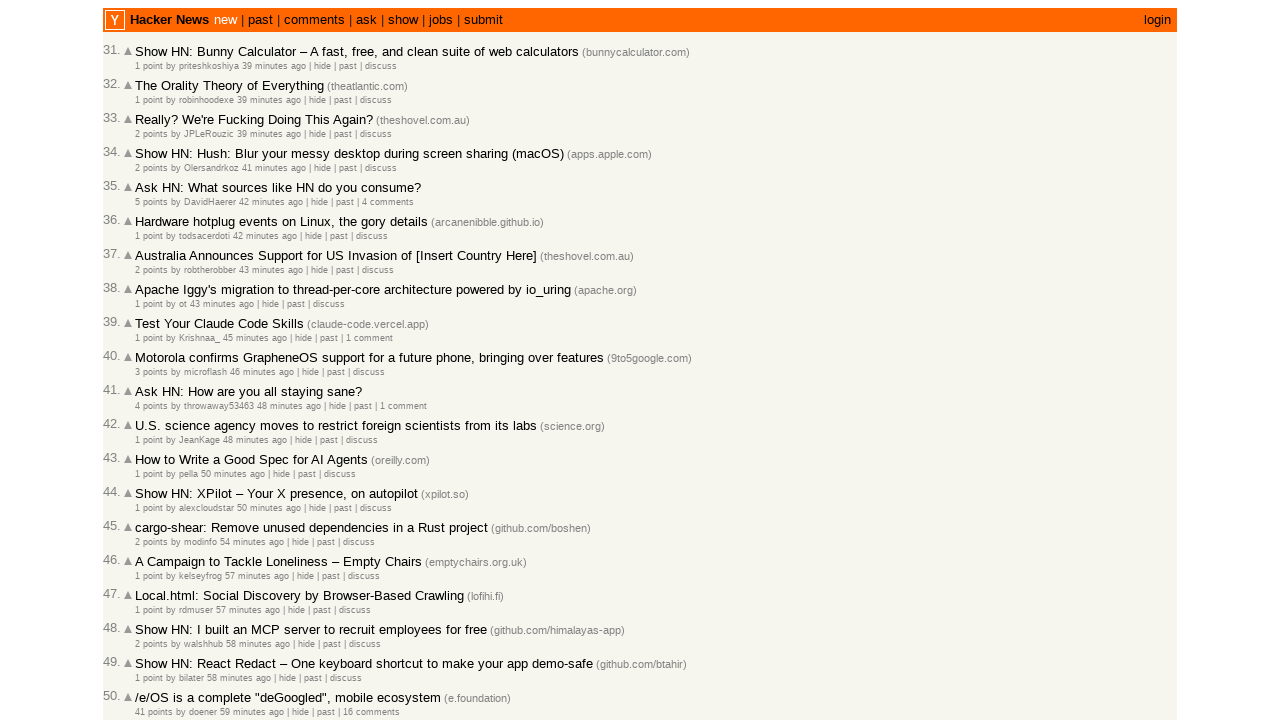

Located age element at index 4
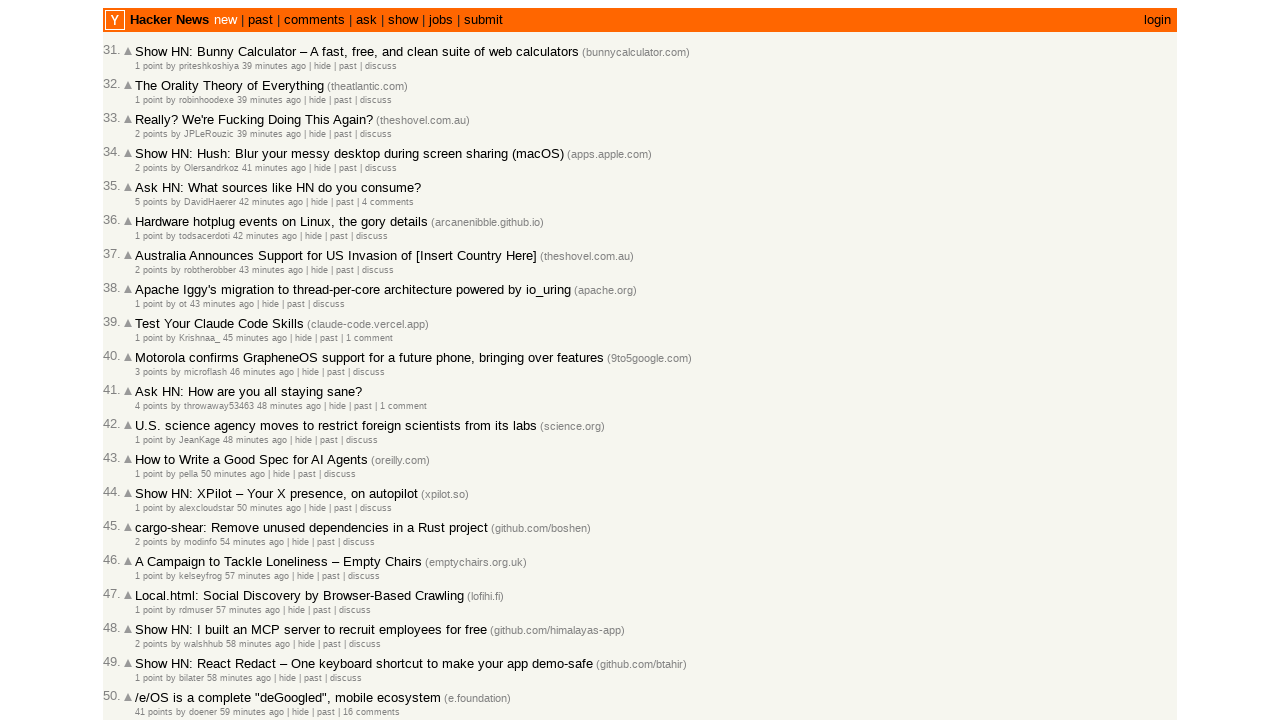

Retrieved timestamp from current article: 2026-03-02T09:26:58 1772443618
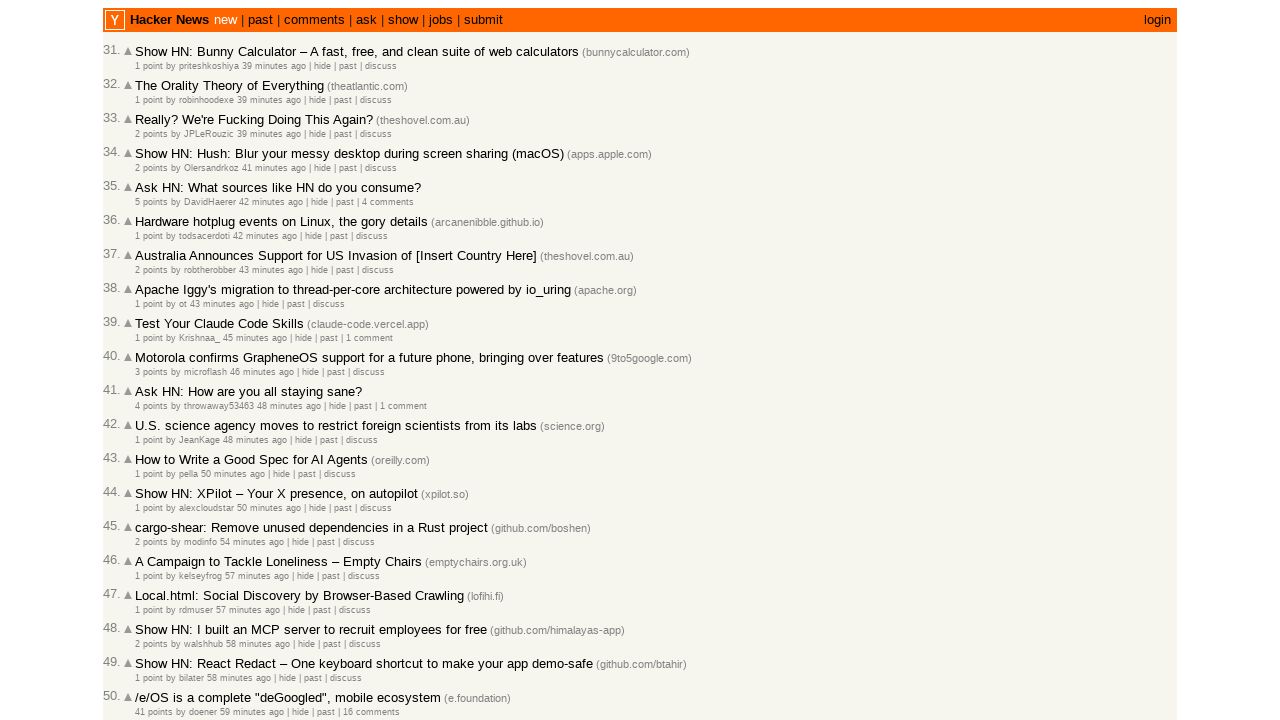

Moving to next article on current page (index 5)
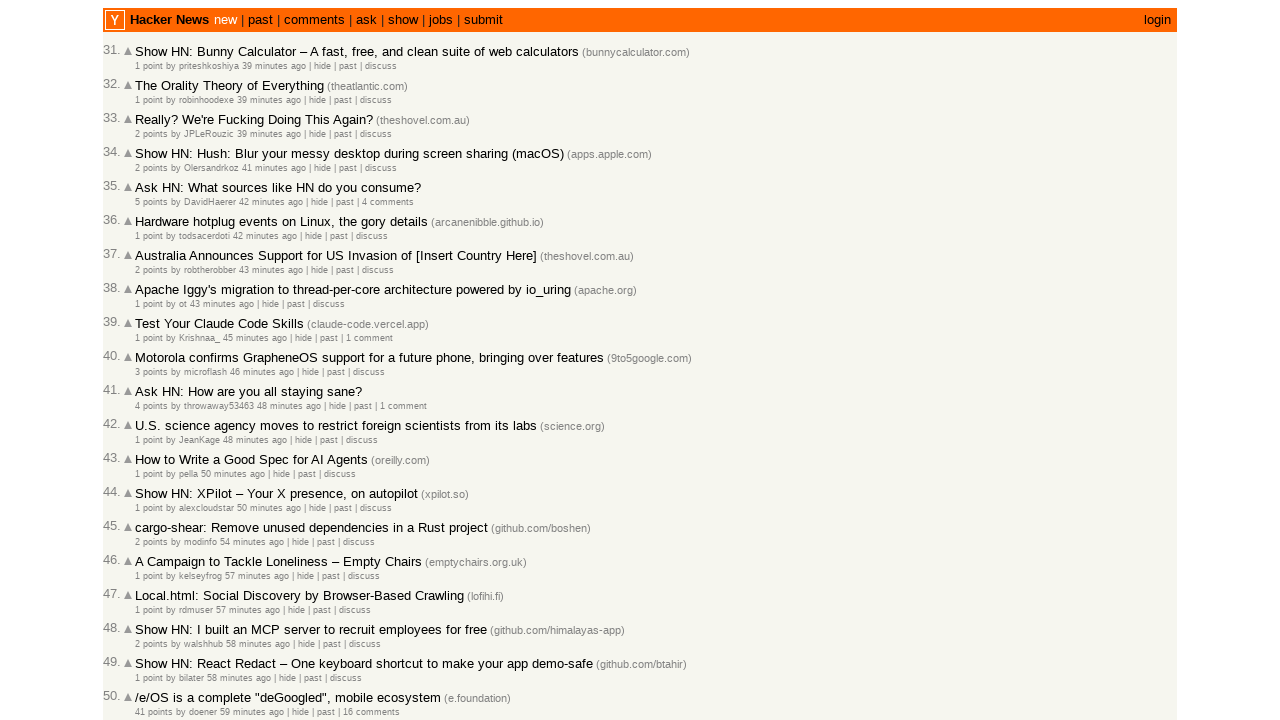

Retrieved count of age elements on current page: 30
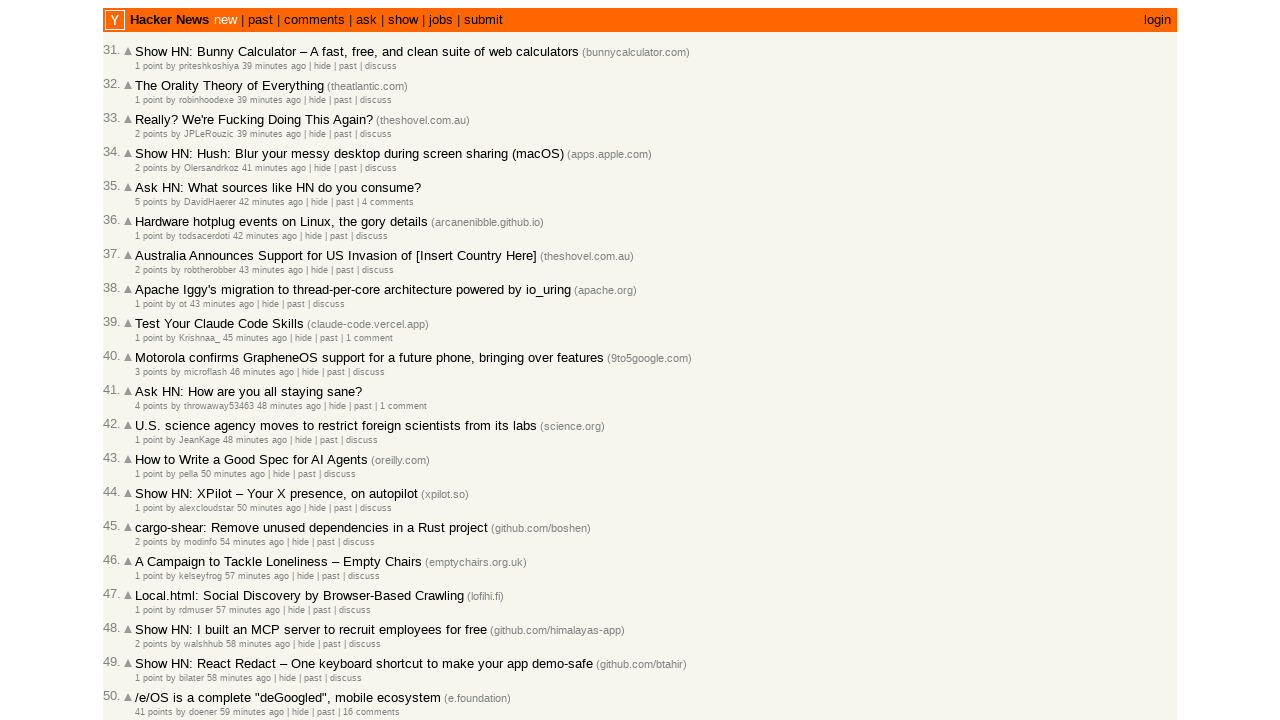

Located age element at index 5
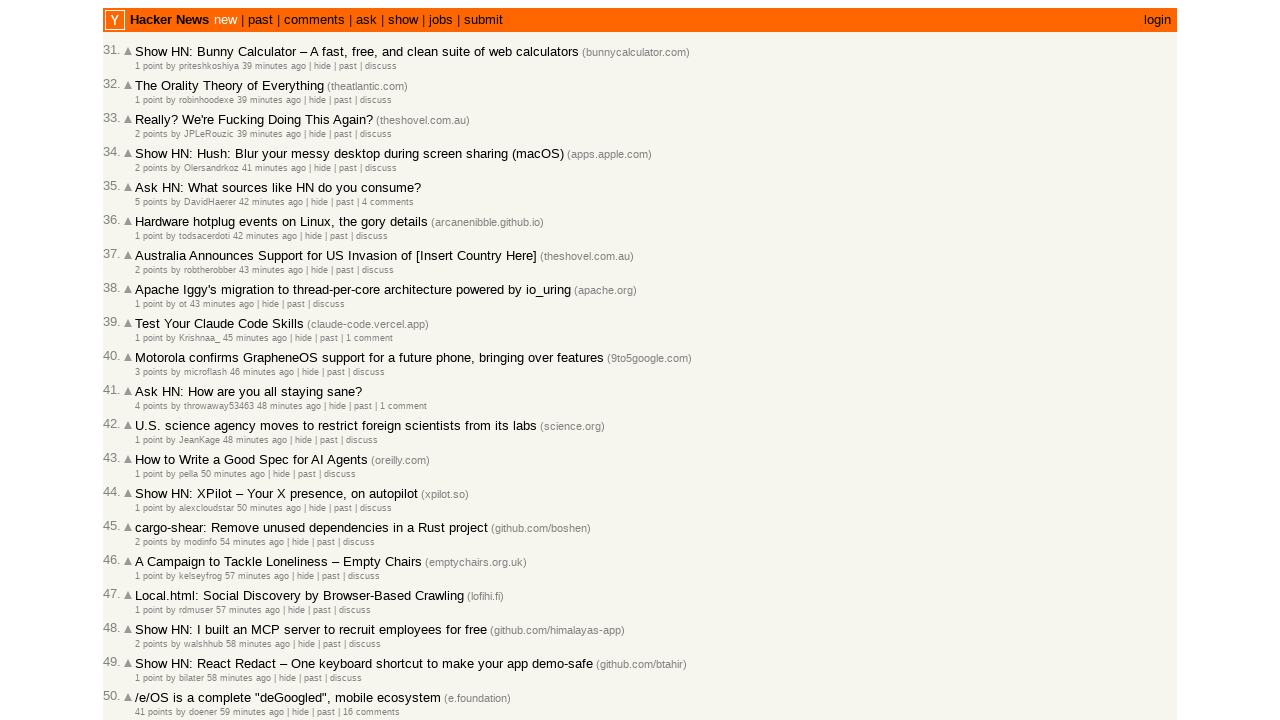

Retrieved timestamp from current article: 2026-03-02T09:26:04 1772443564
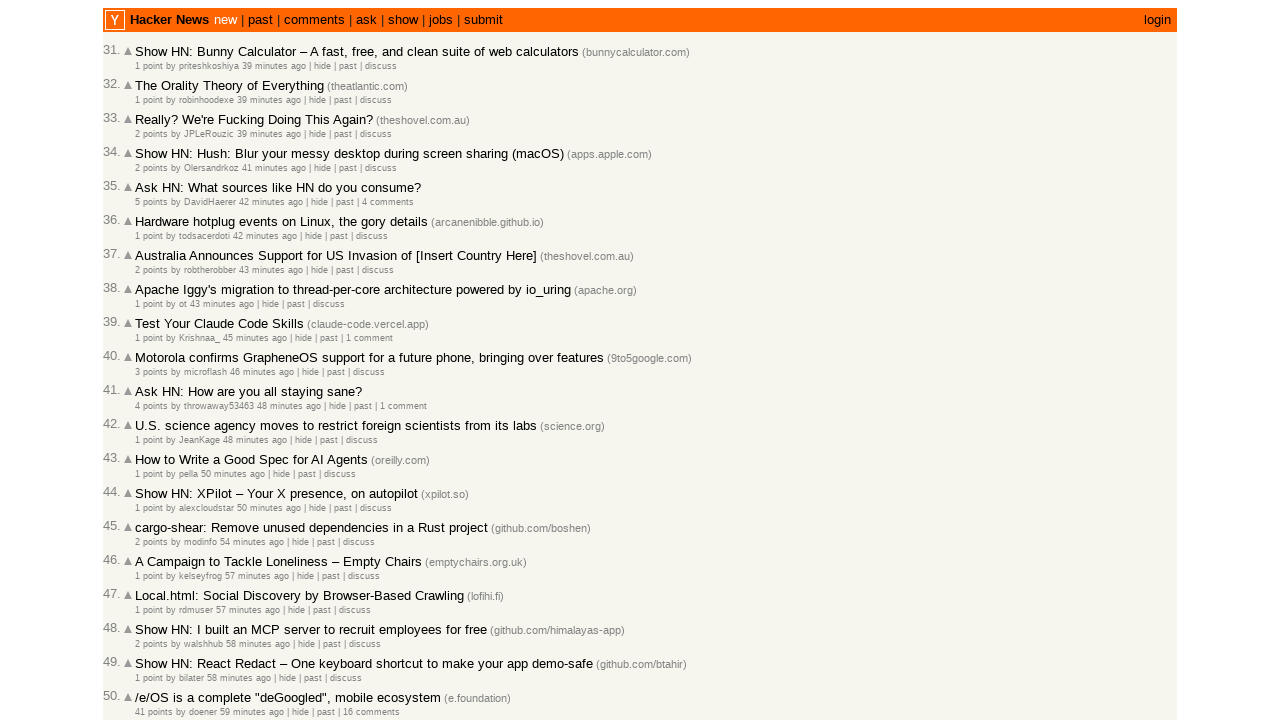

Moving to next article on current page (index 6)
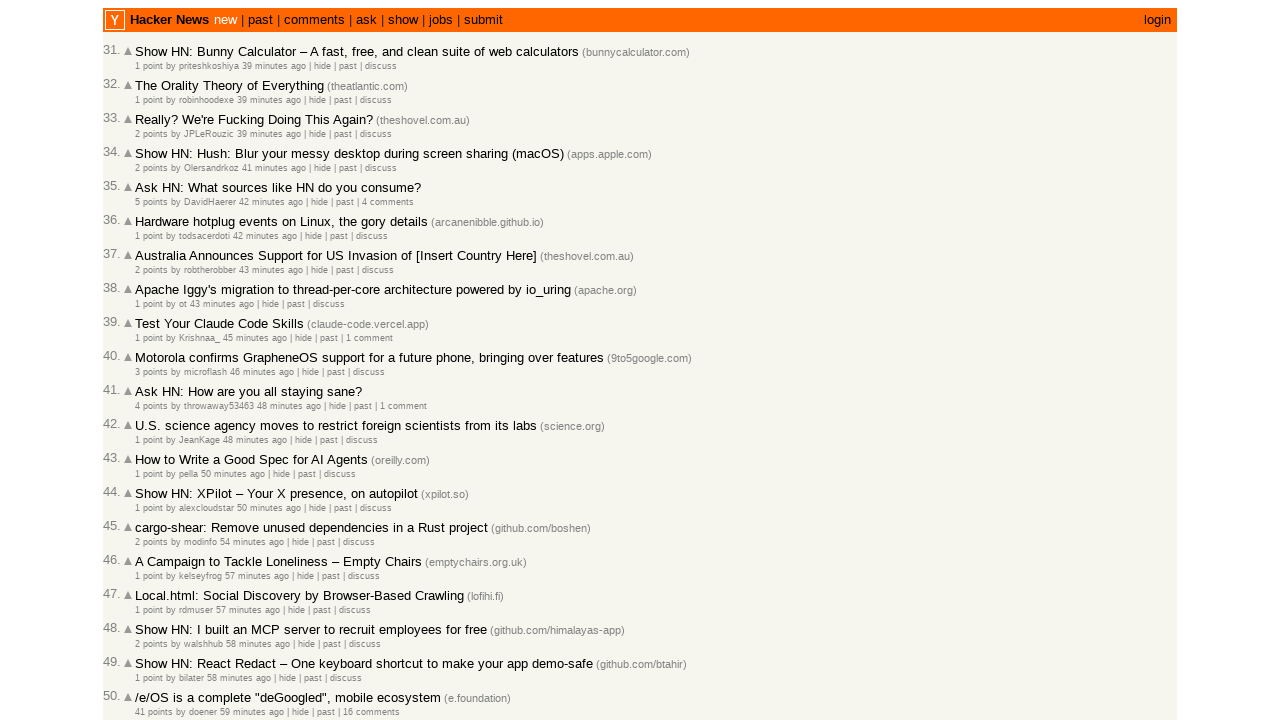

Retrieved count of age elements on current page: 30
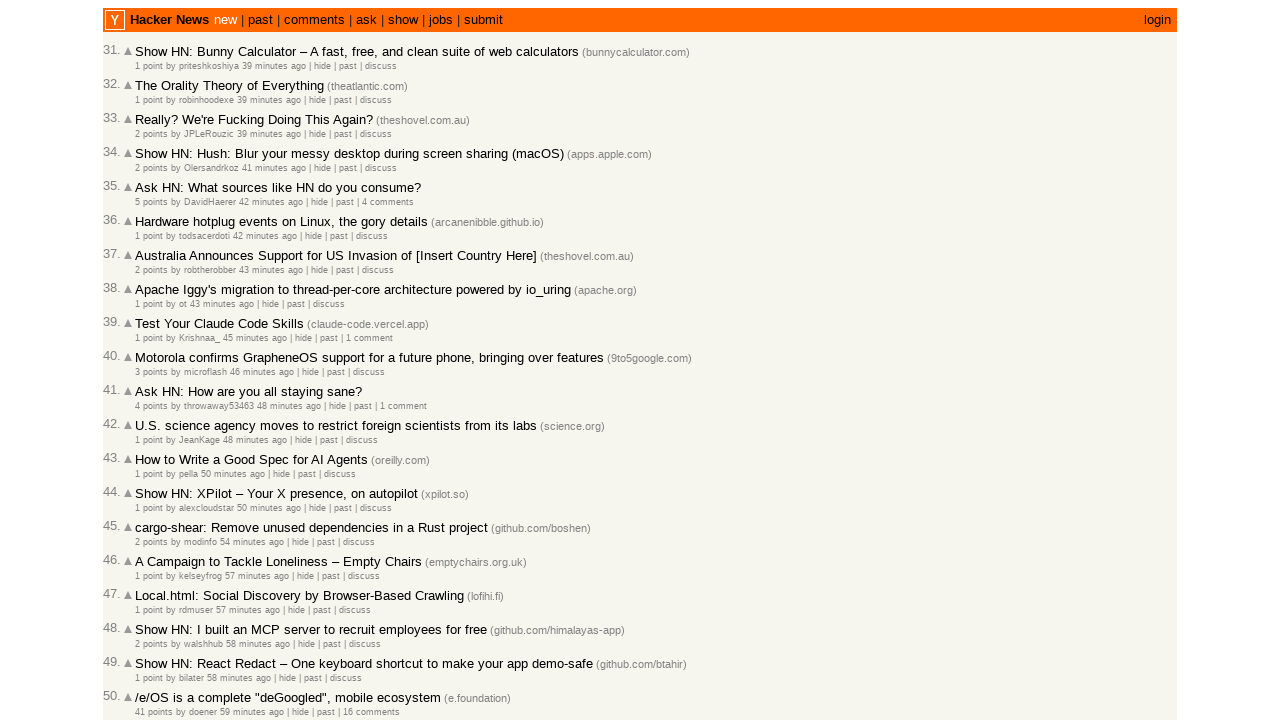

Located age element at index 6
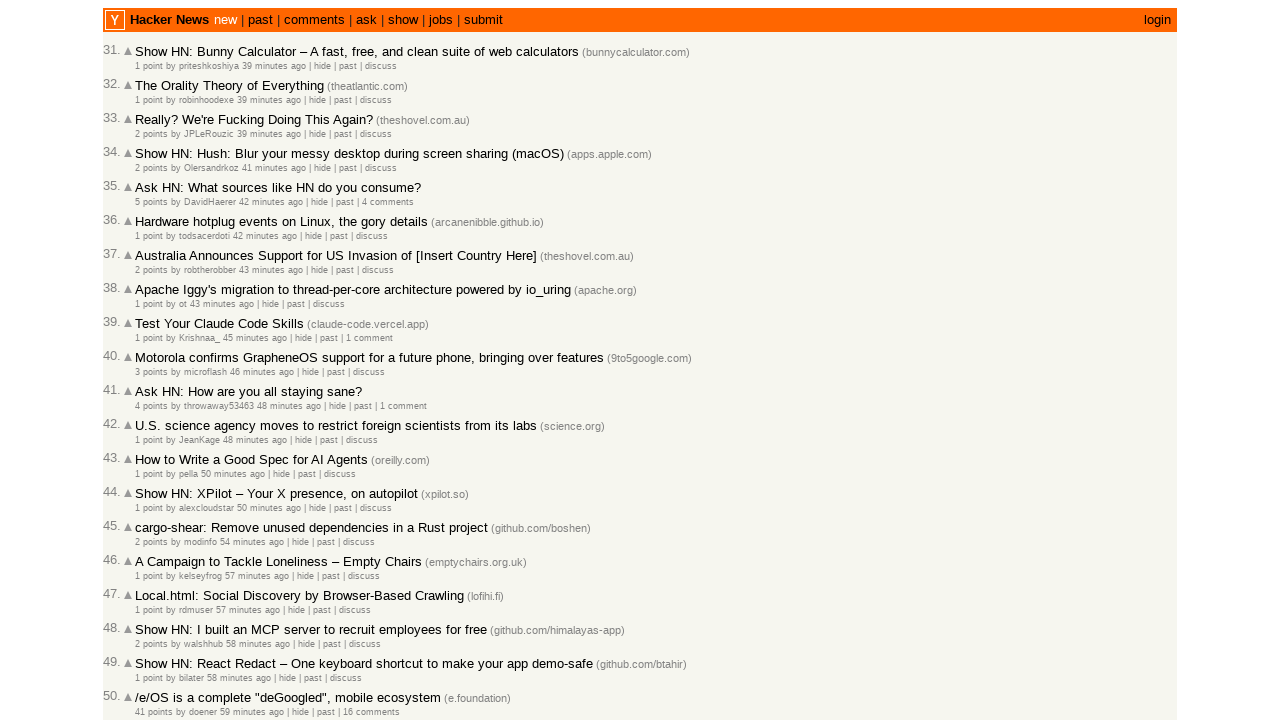

Retrieved timestamp from current article: 2026-03-02T09:25:57 1772443557
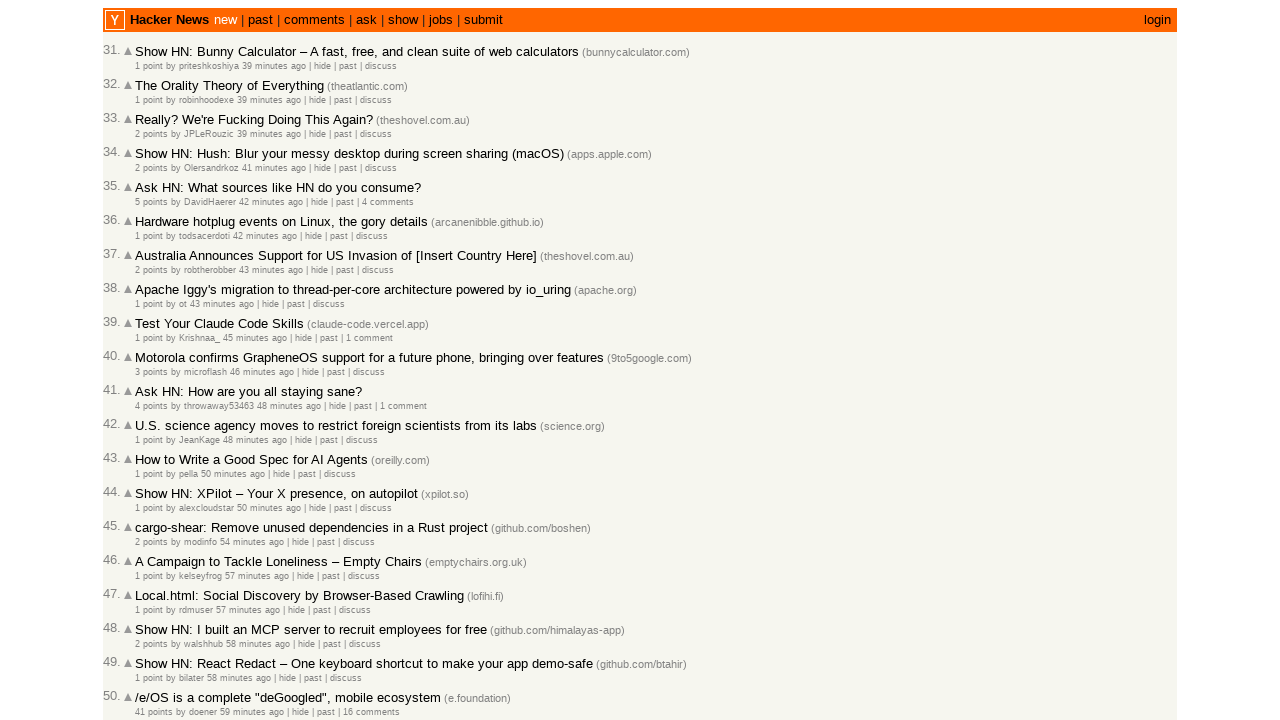

Moving to next article on current page (index 7)
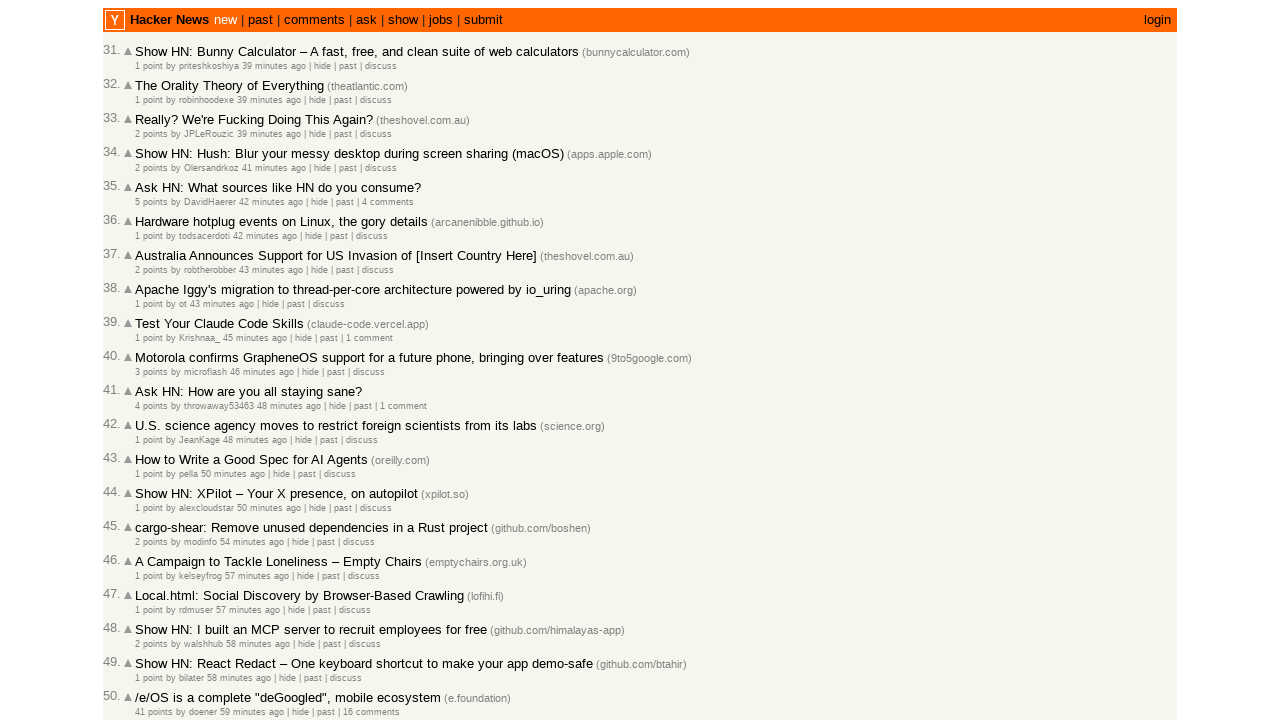

Retrieved count of age elements on current page: 30
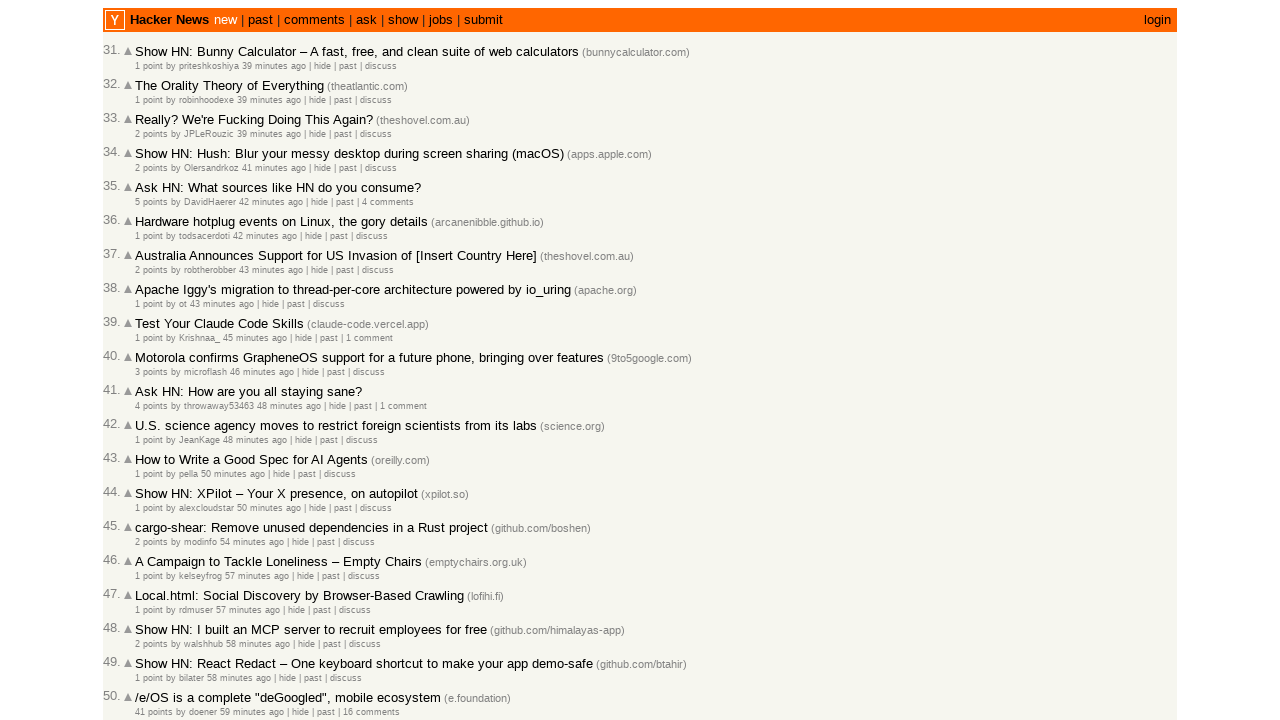

Located age element at index 7
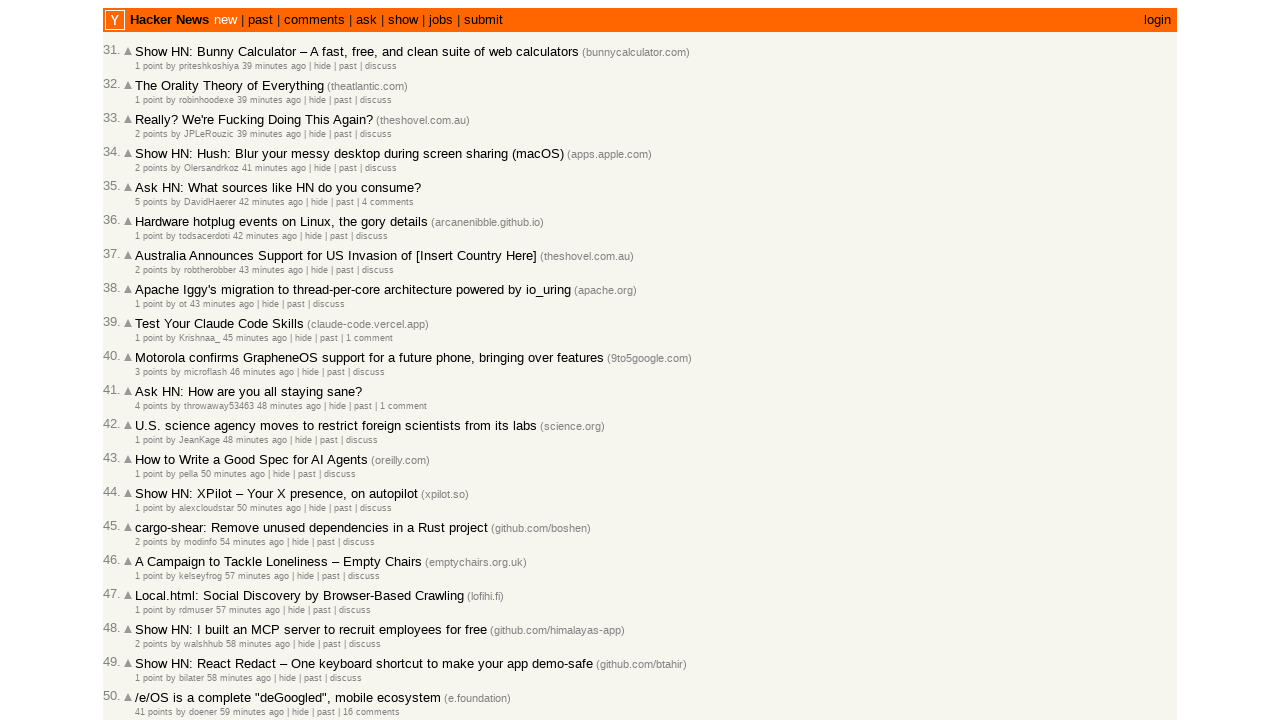

Retrieved timestamp from current article: 2026-03-02T09:25:38 1772443538
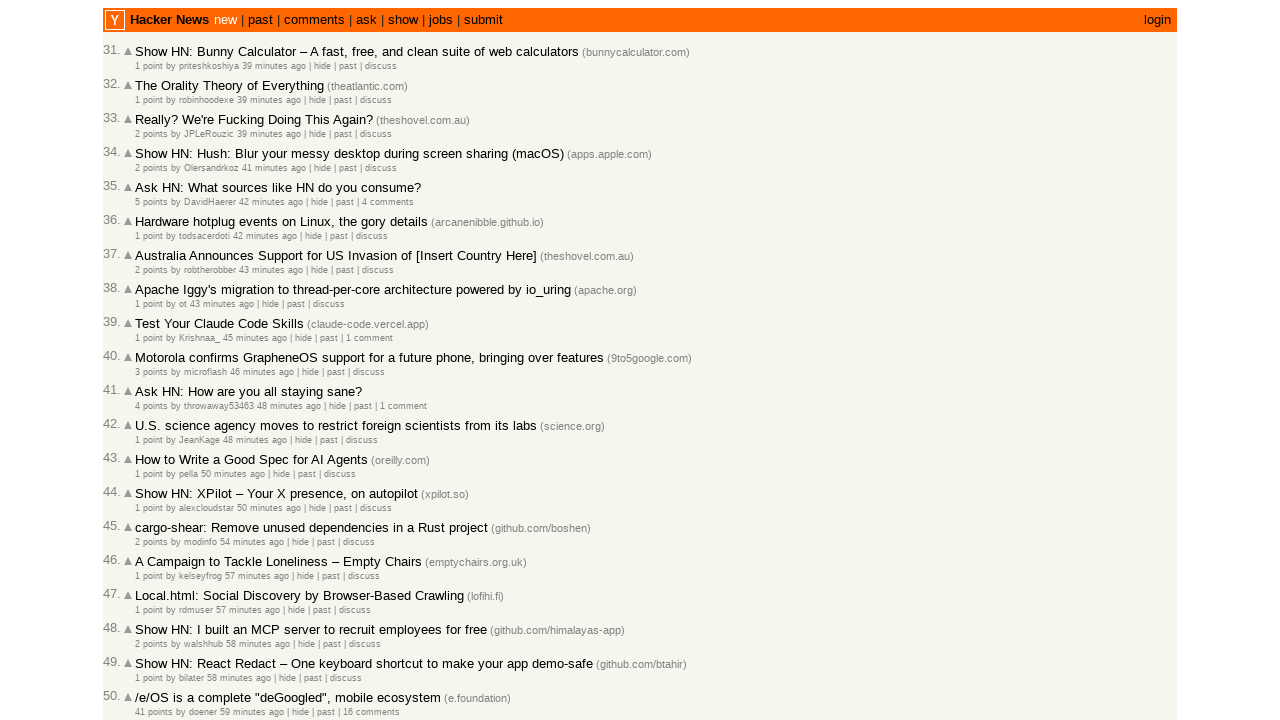

Moving to next article on current page (index 8)
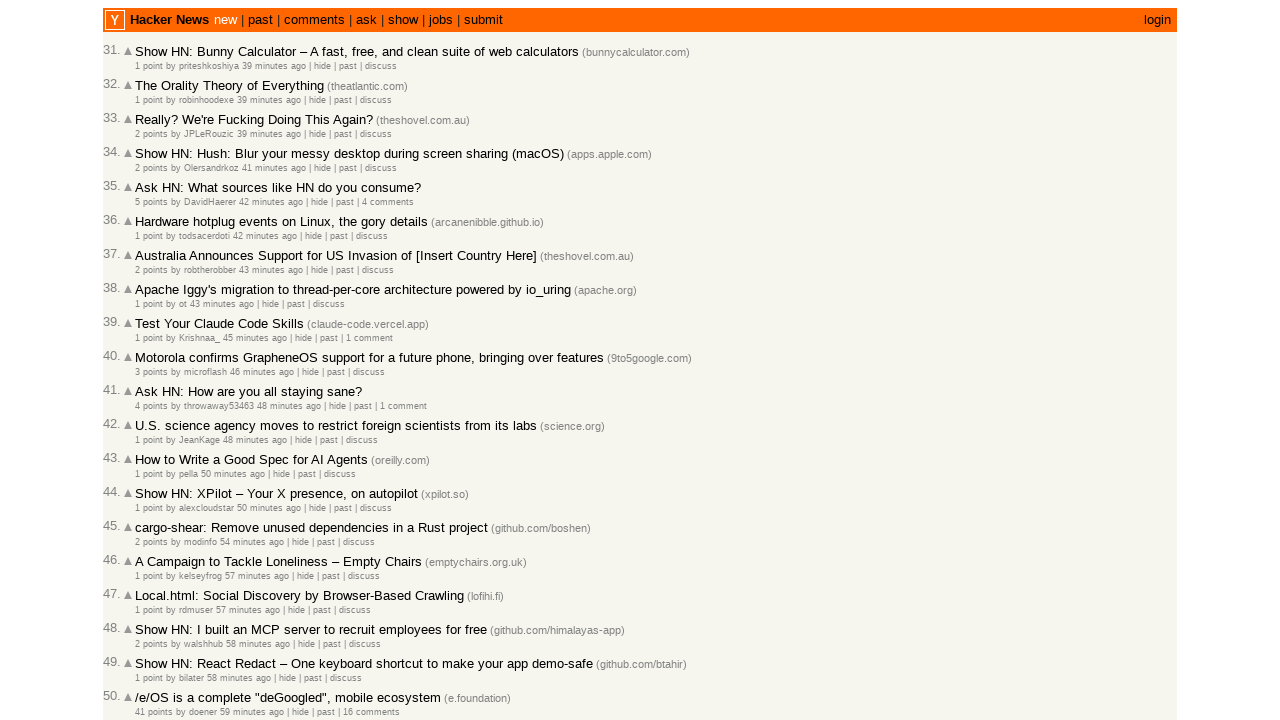

Retrieved count of age elements on current page: 30
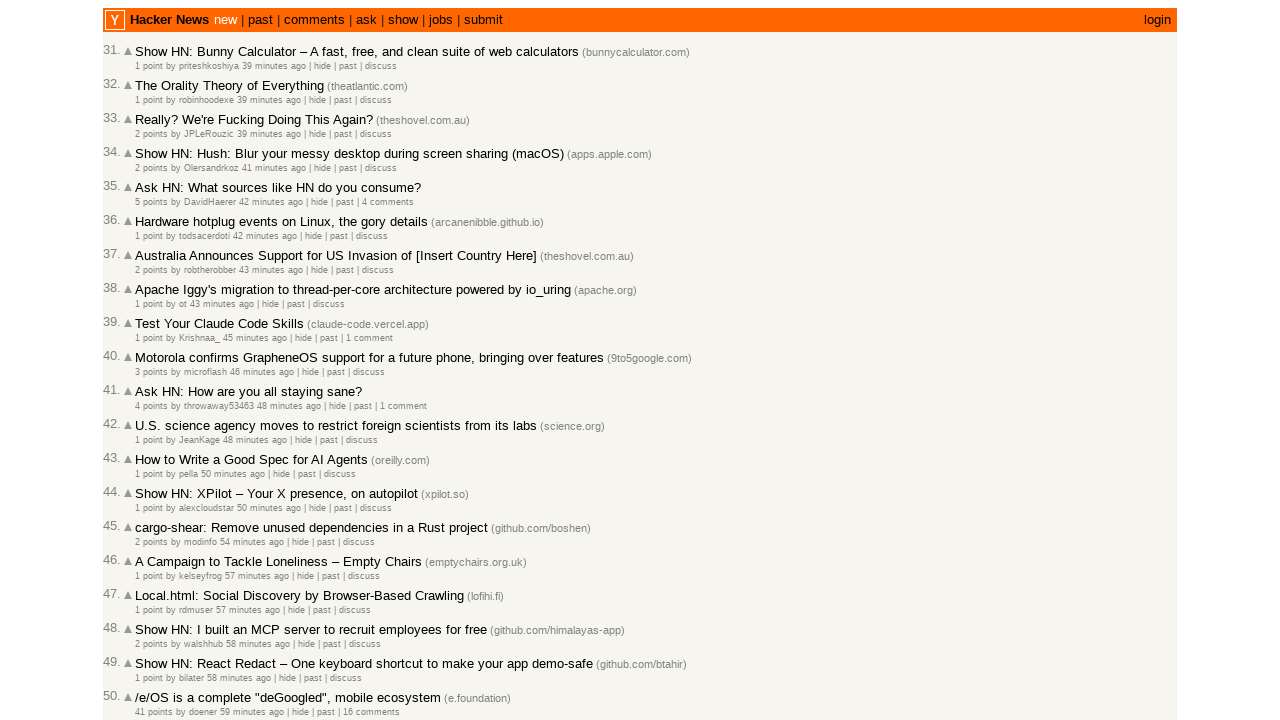

Located age element at index 8
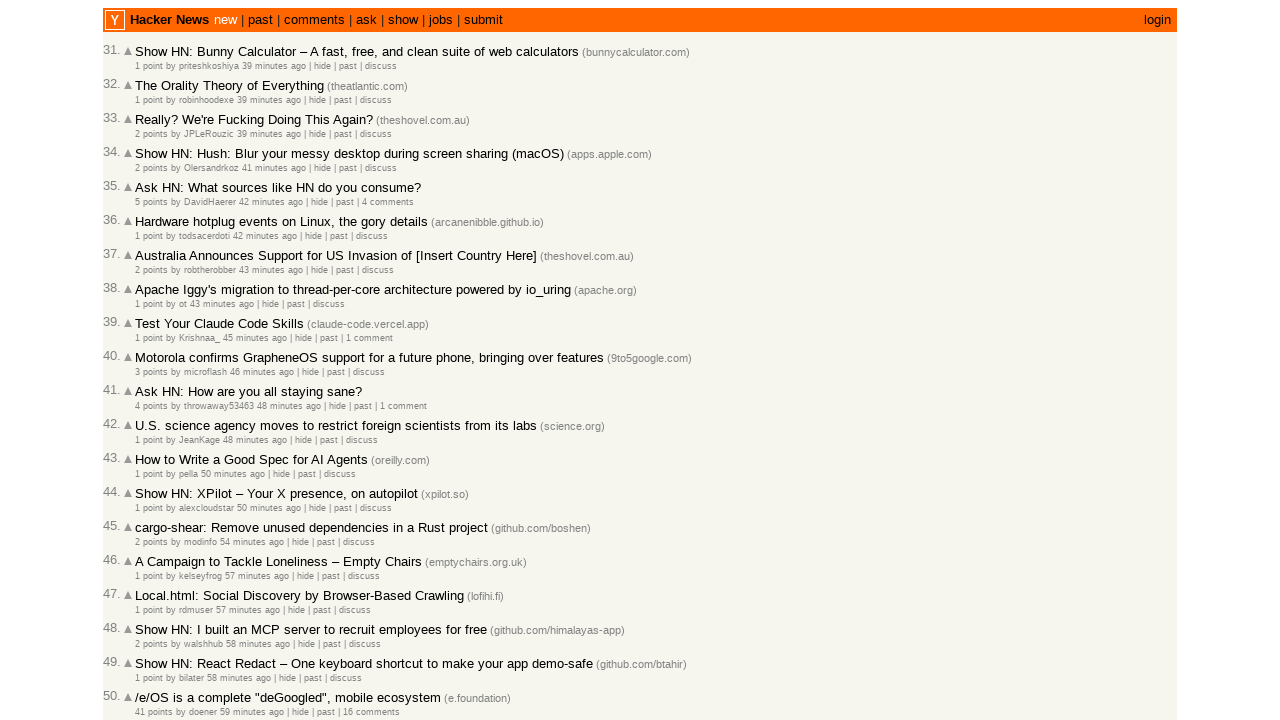

Retrieved timestamp from current article: 2026-03-02T09:23:47 1772443427
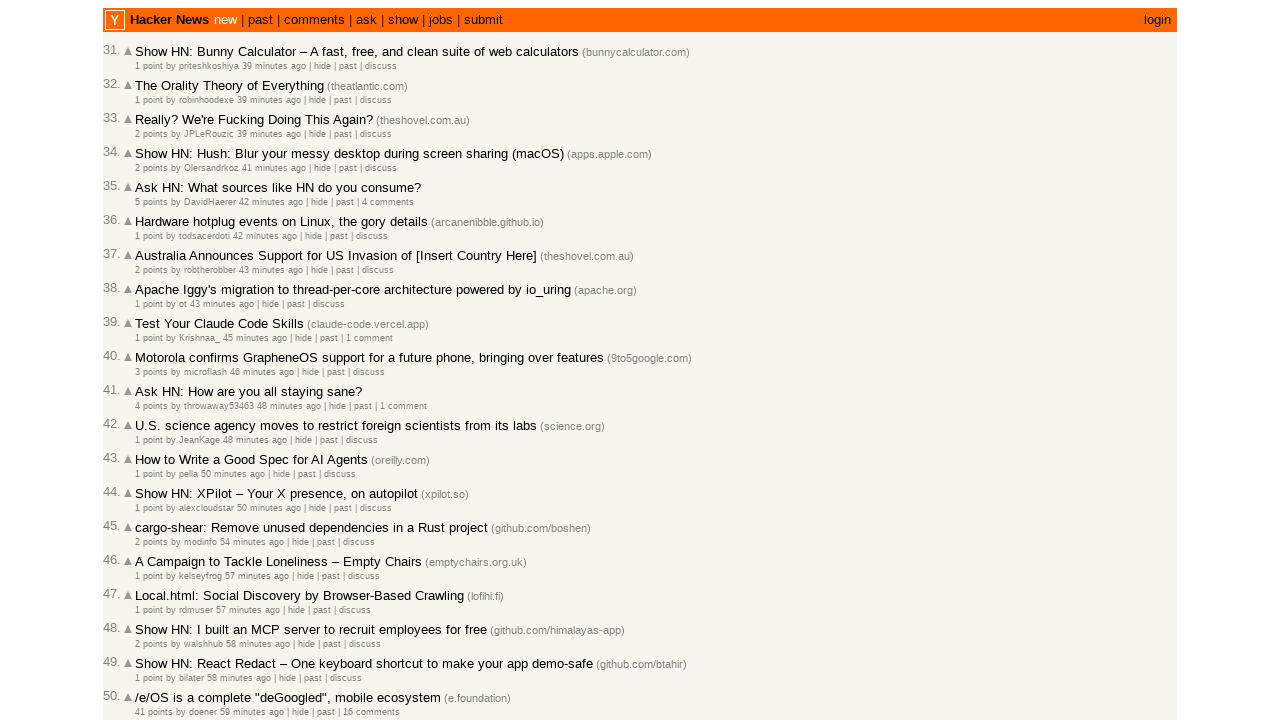

Moving to next article on current page (index 9)
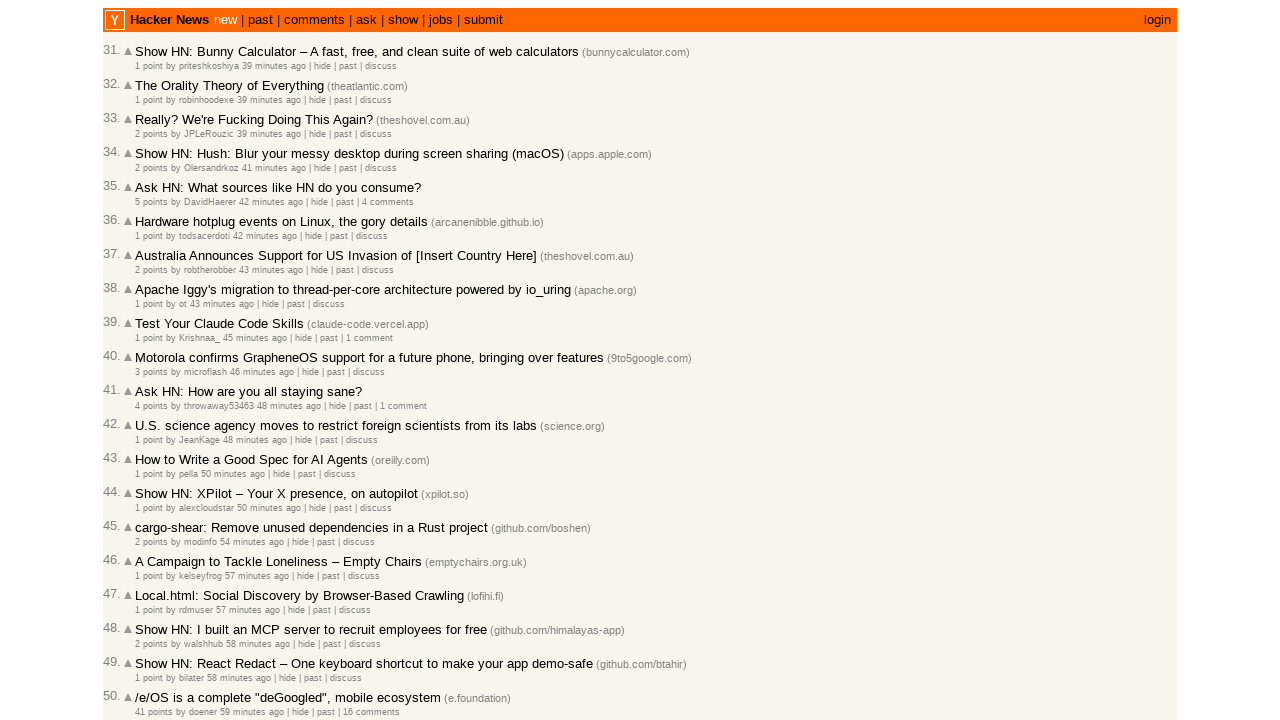

Retrieved count of age elements on current page: 30
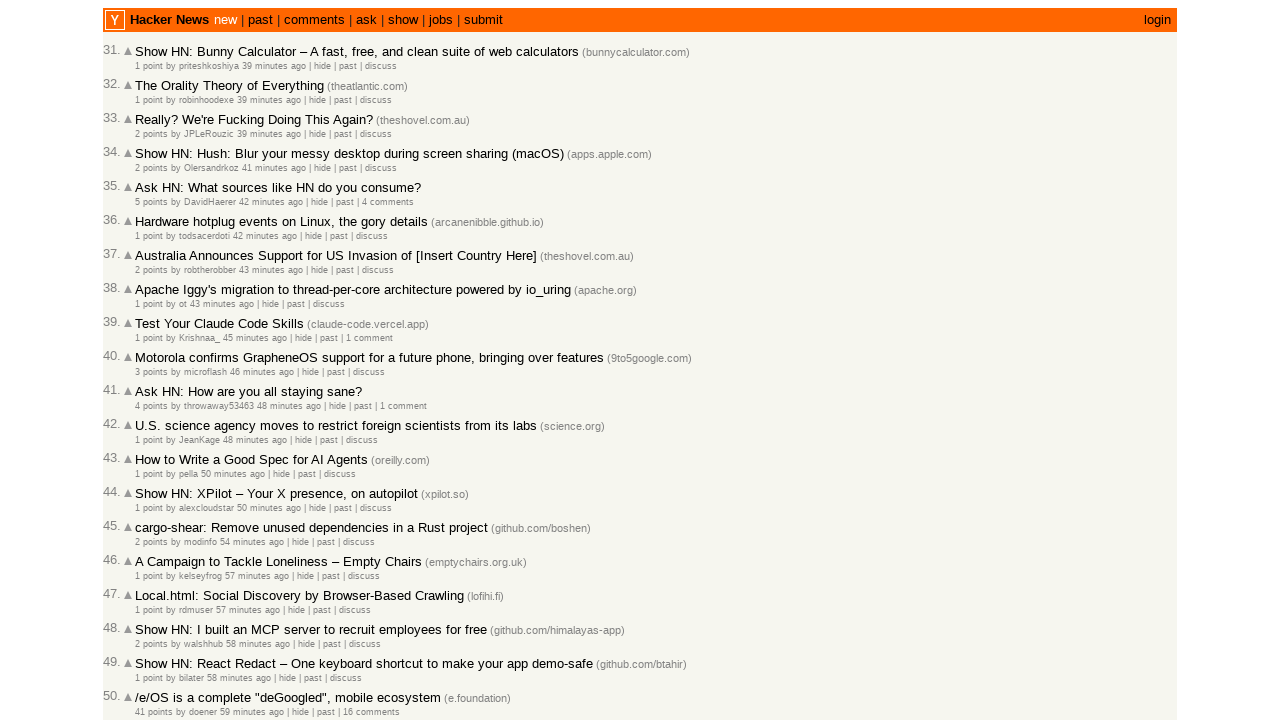

Located age element at index 9
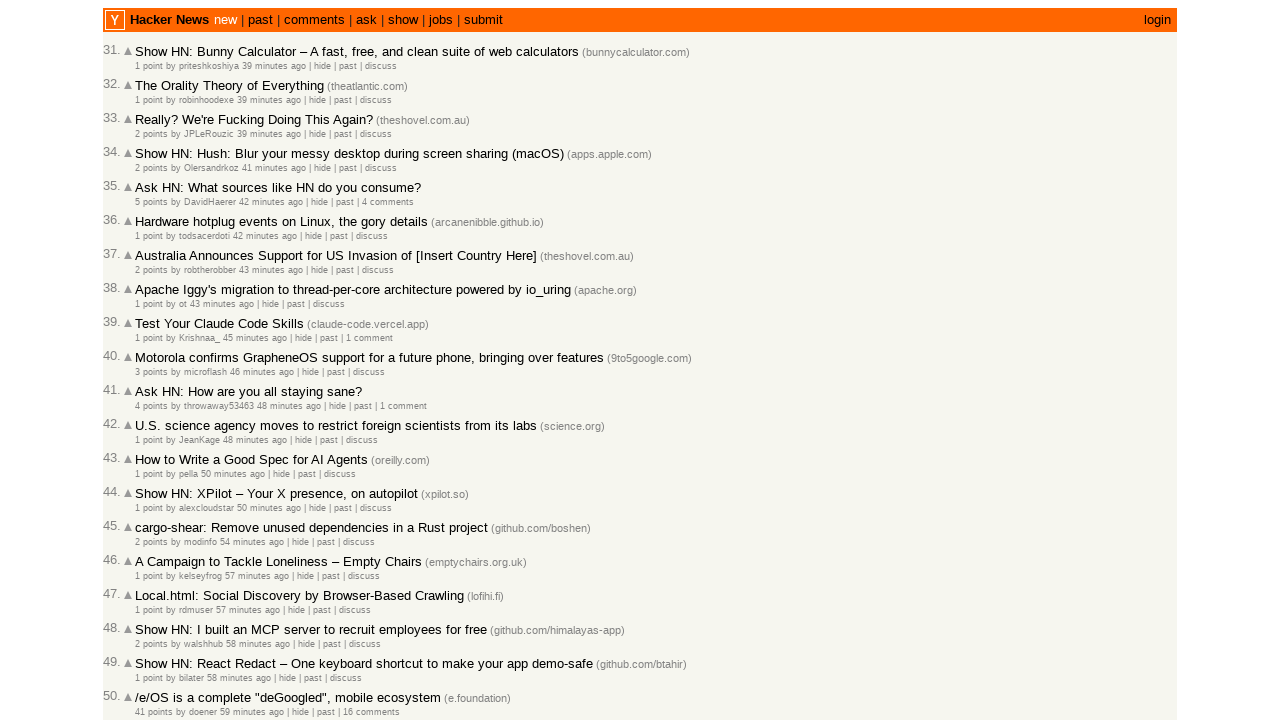

Retrieved timestamp from current article: 2026-03-02T09:22:08 1772443328
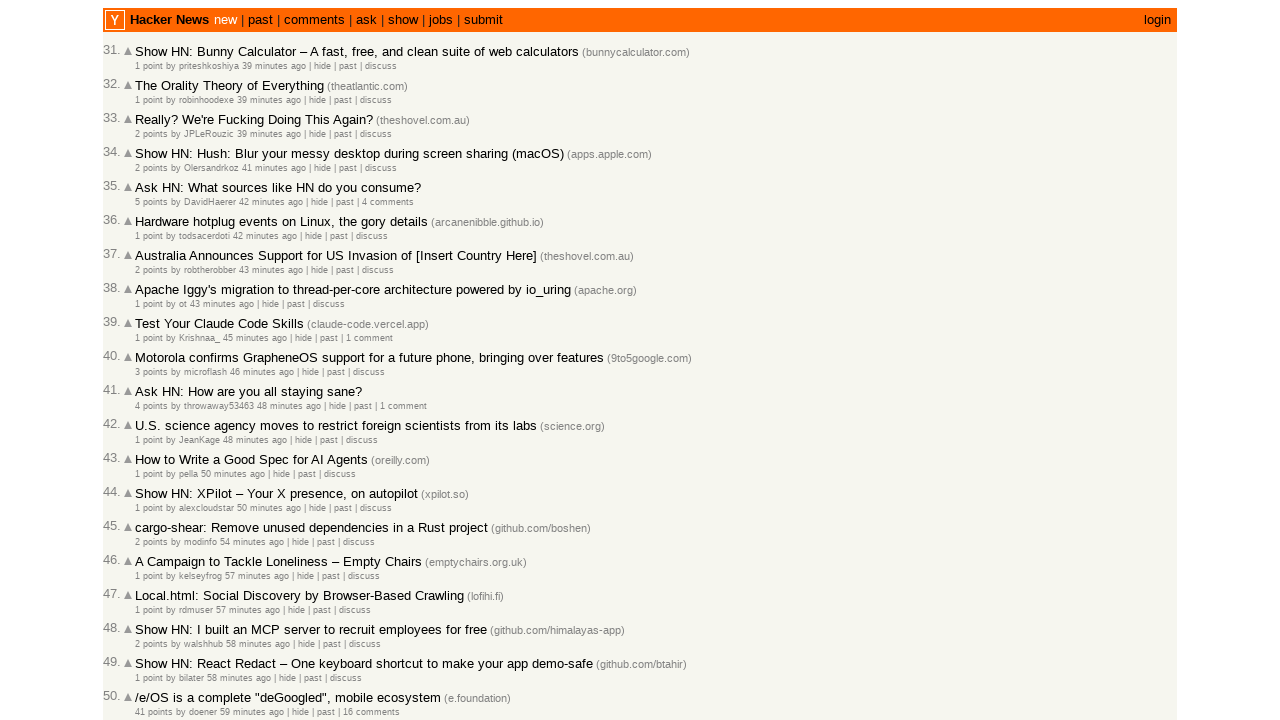

Moving to next article on current page (index 10)
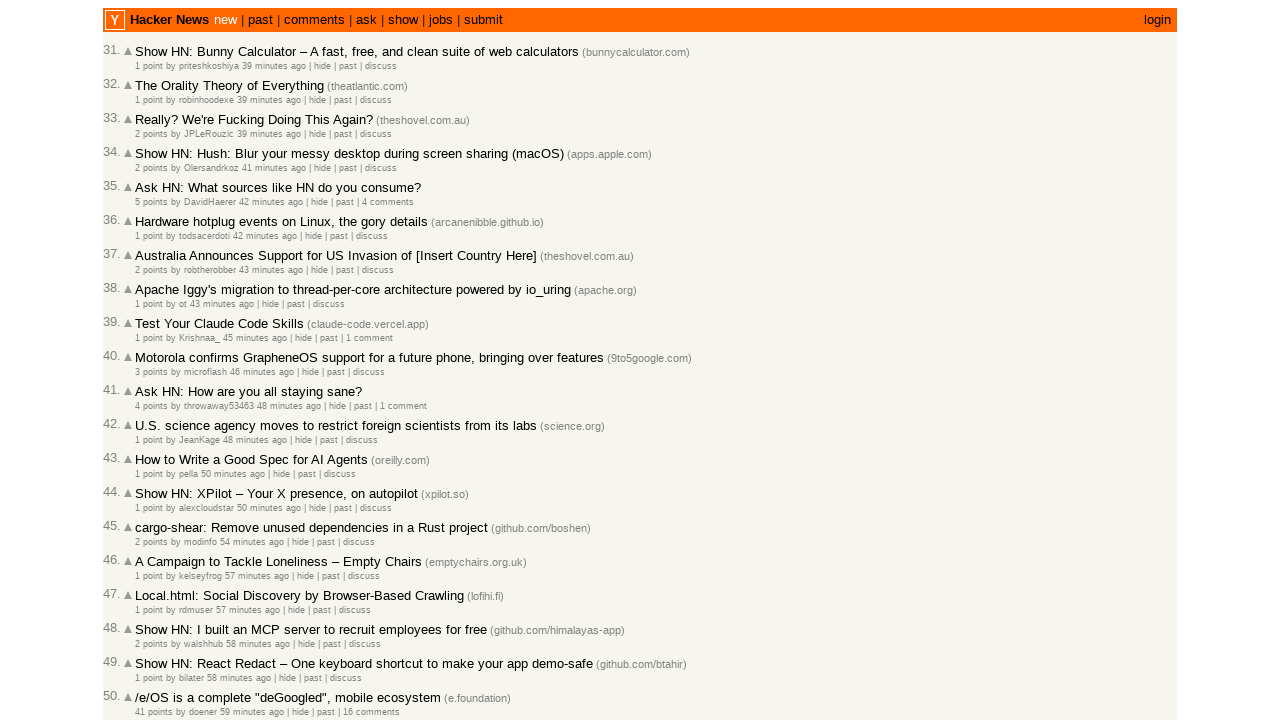

Retrieved count of age elements on current page: 30
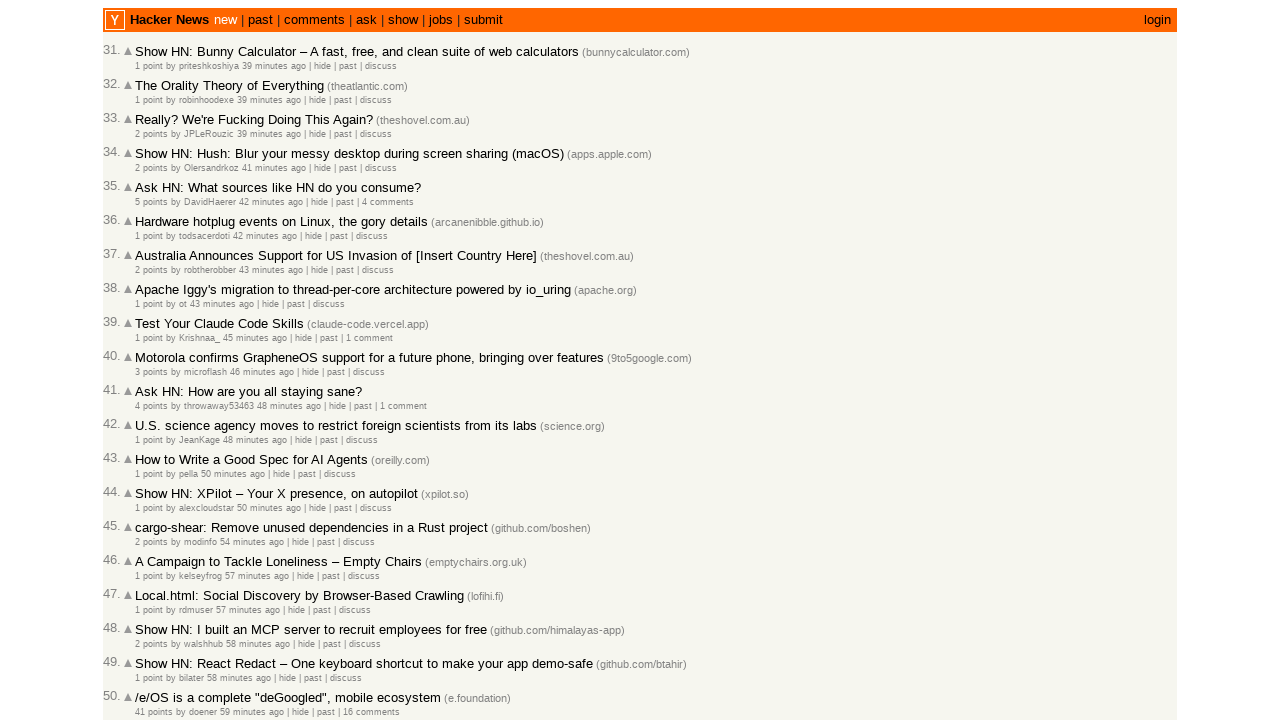

Located age element at index 10
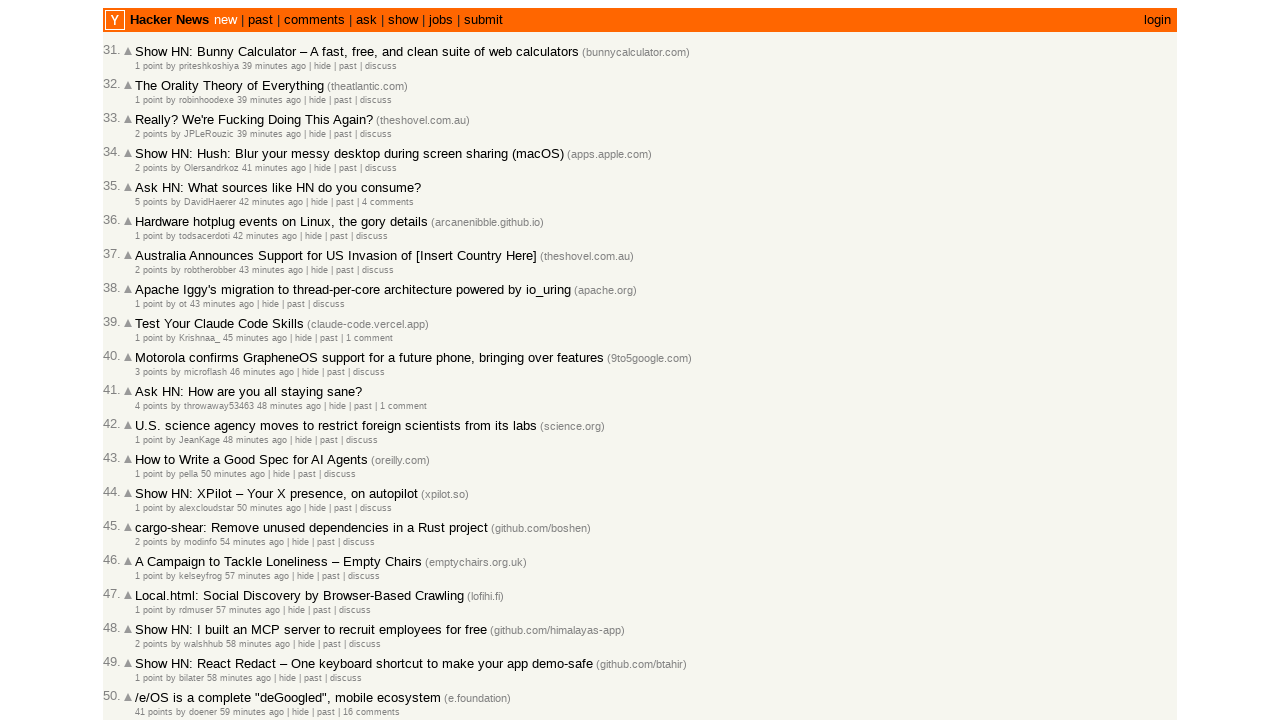

Retrieved timestamp from current article: 2026-03-02T09:20:51 1772443251
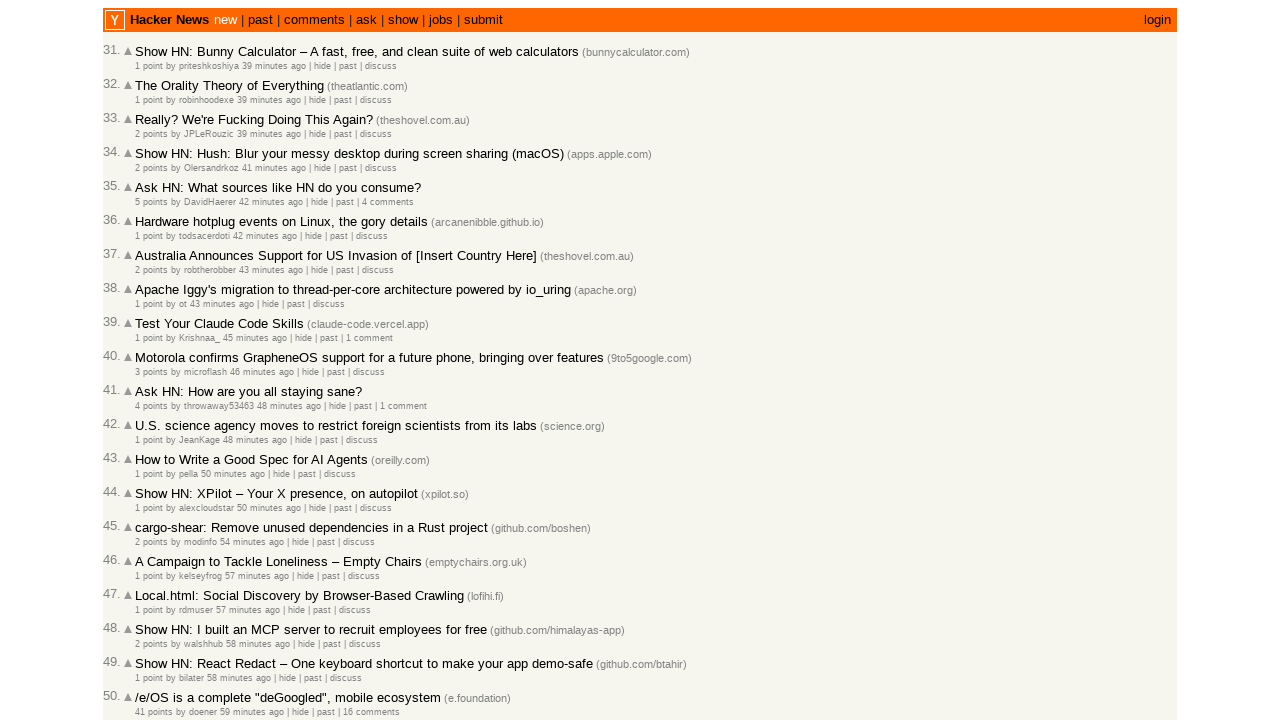

Moving to next article on current page (index 11)
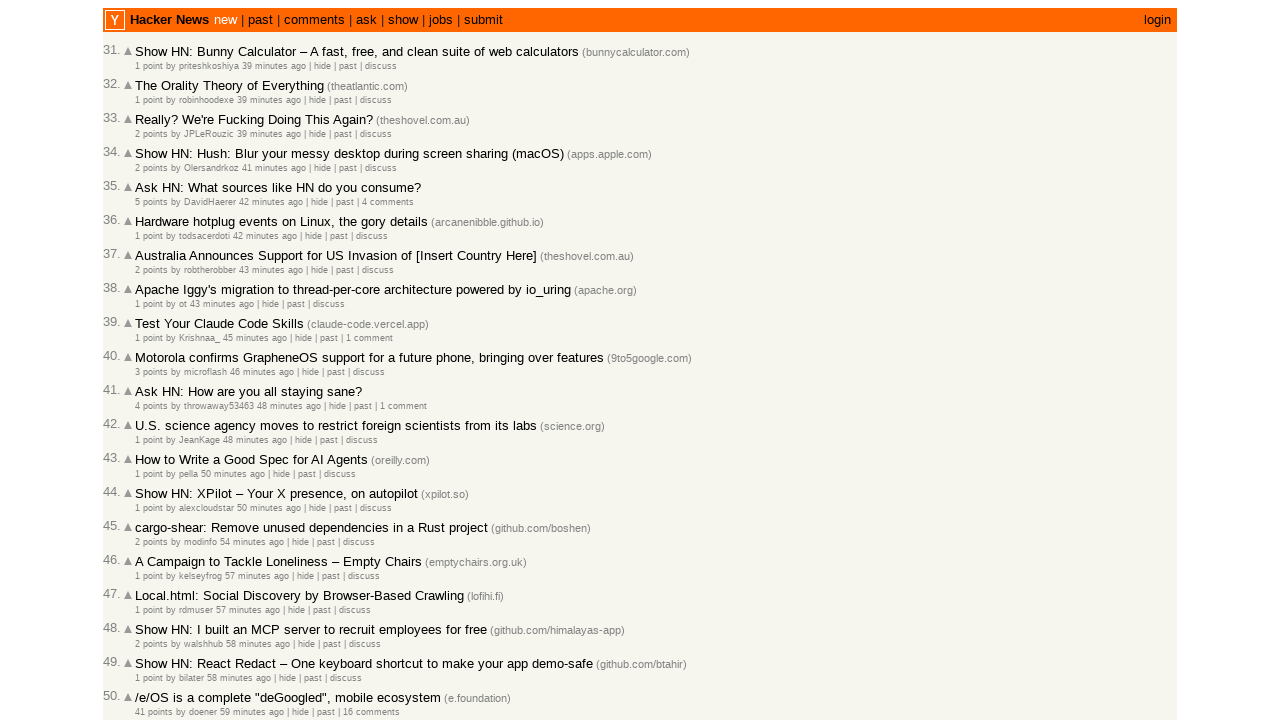

Retrieved count of age elements on current page: 30
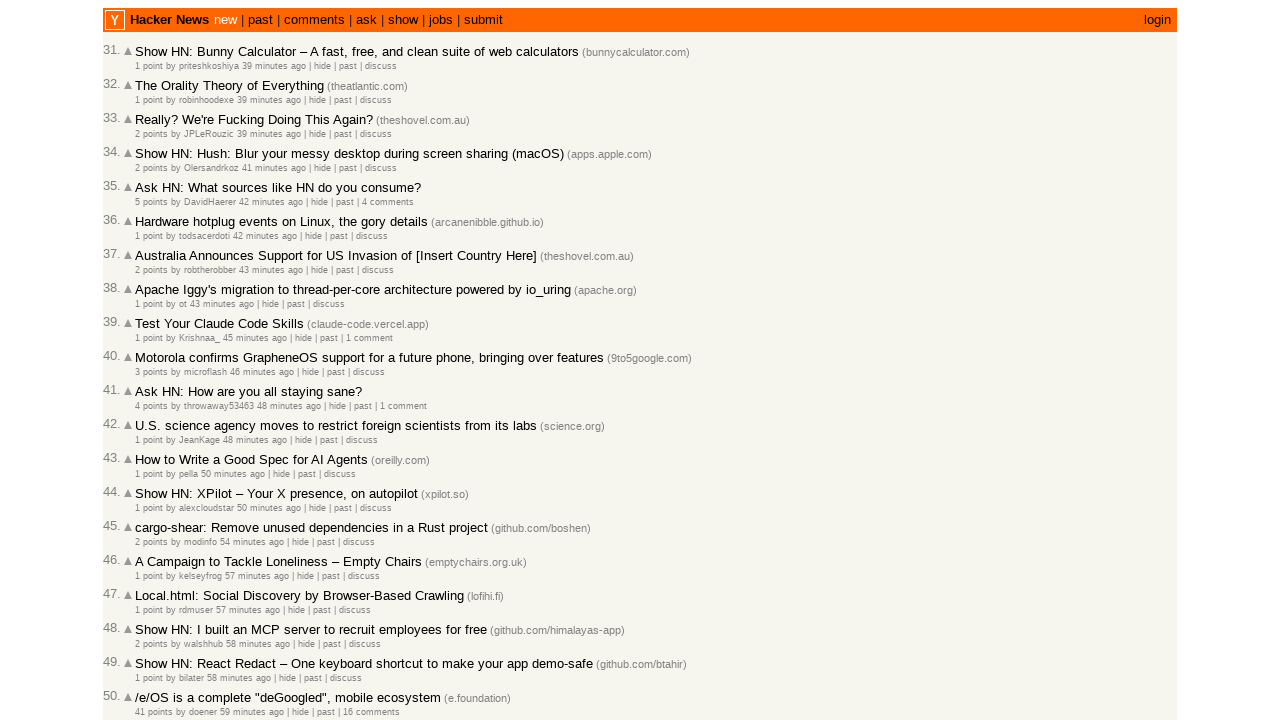

Located age element at index 11
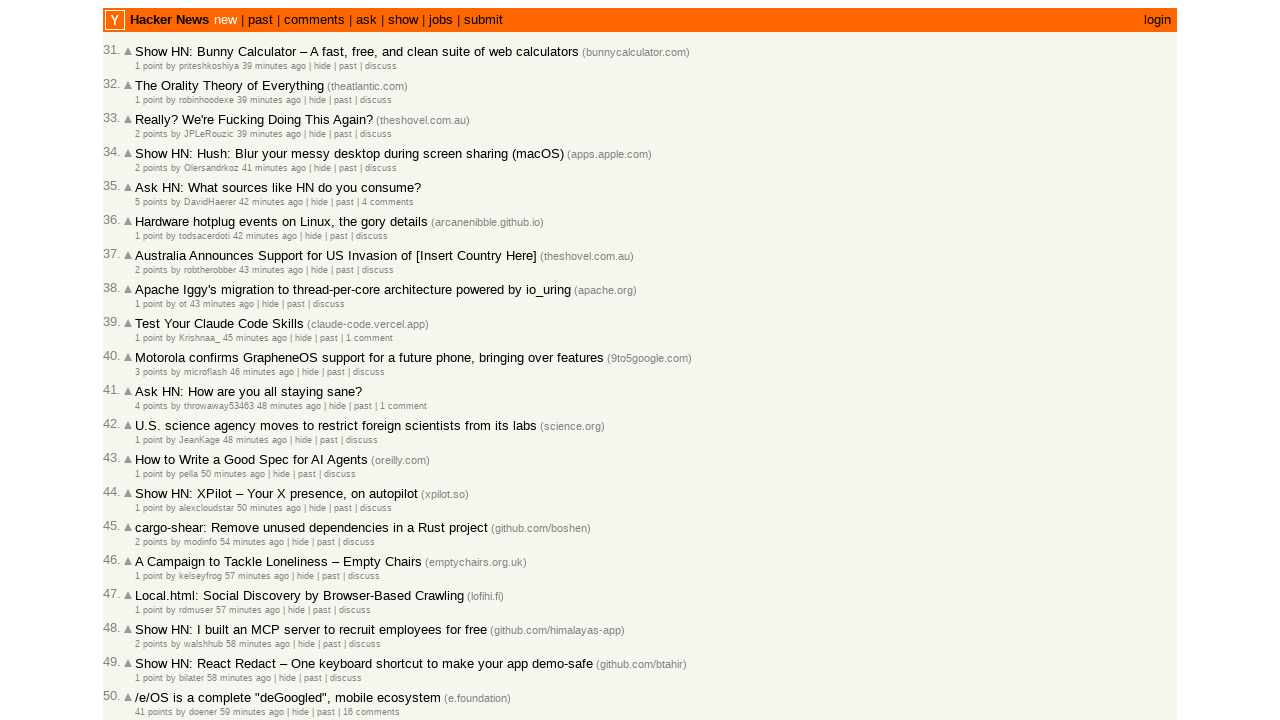

Retrieved timestamp from current article: 2026-03-02T09:20:06 1772443206
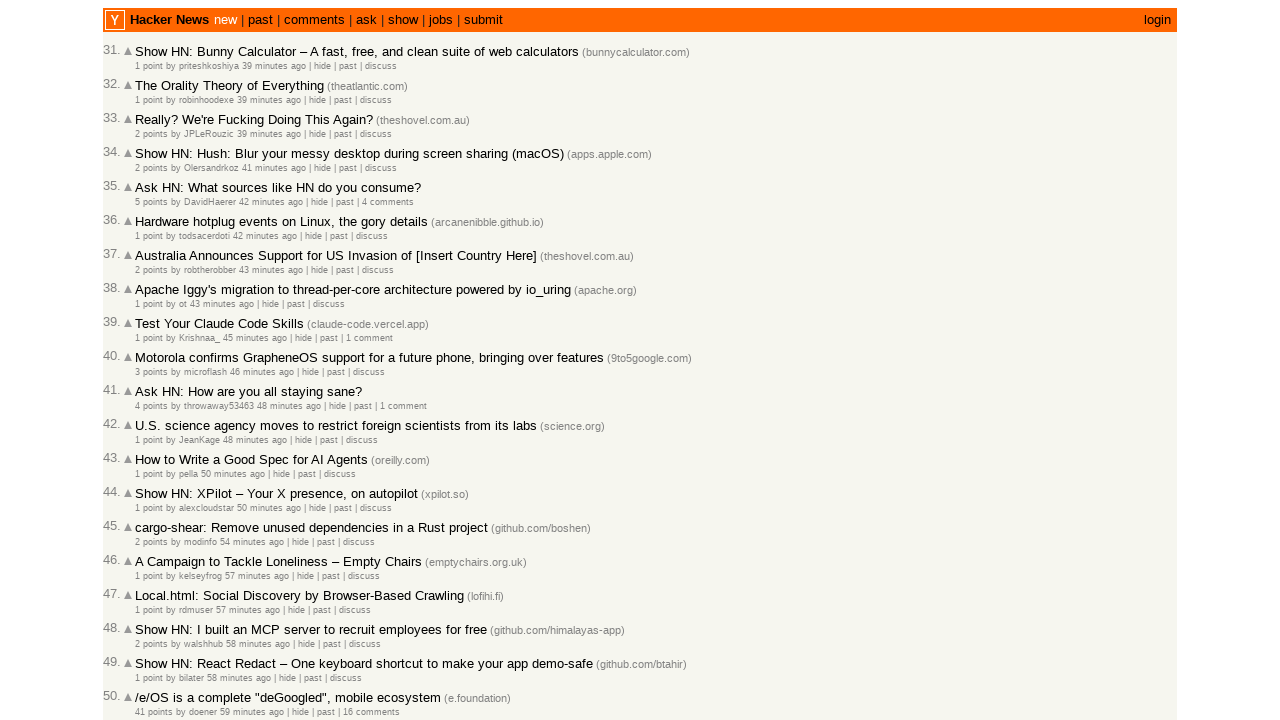

Moving to next article on current page (index 12)
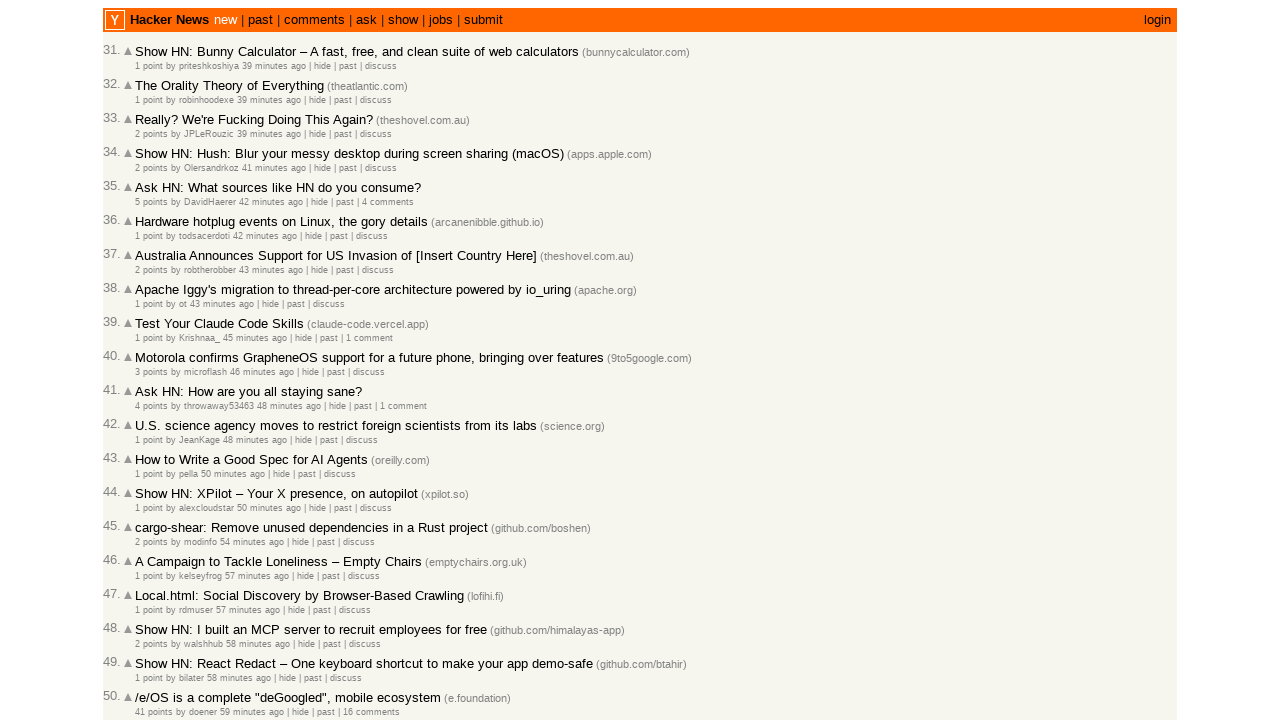

Retrieved count of age elements on current page: 30
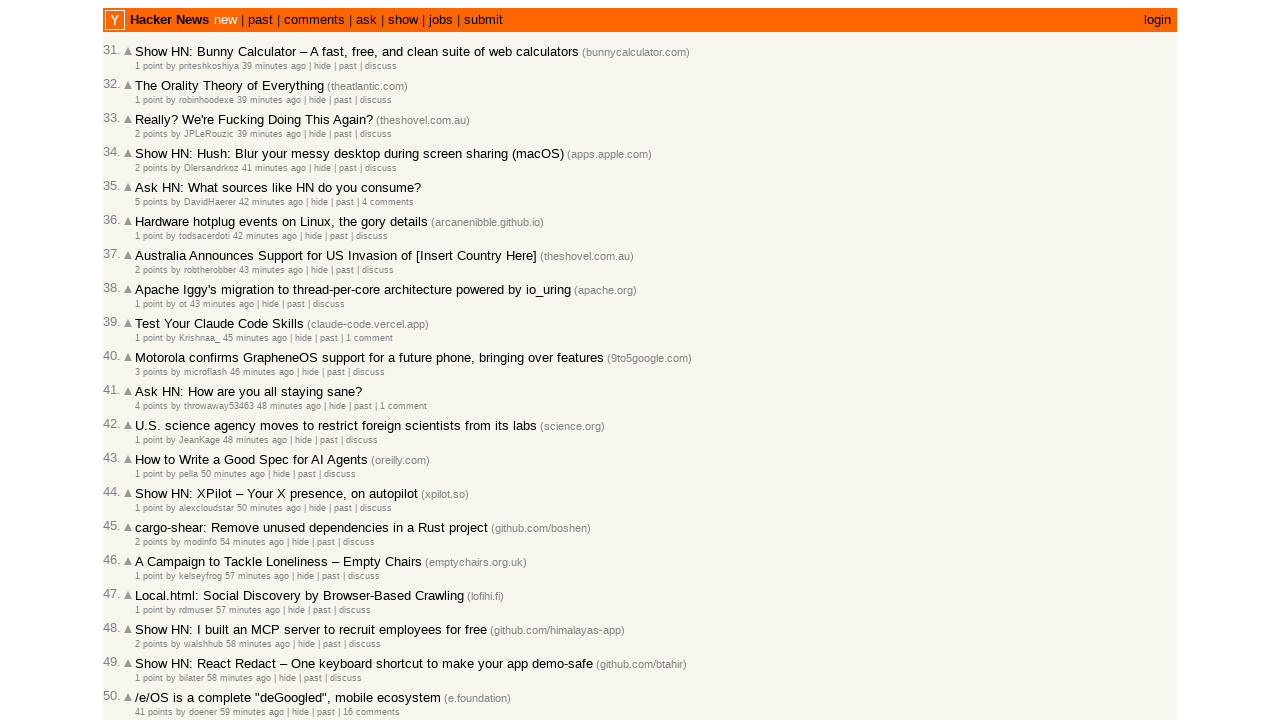

Located age element at index 12
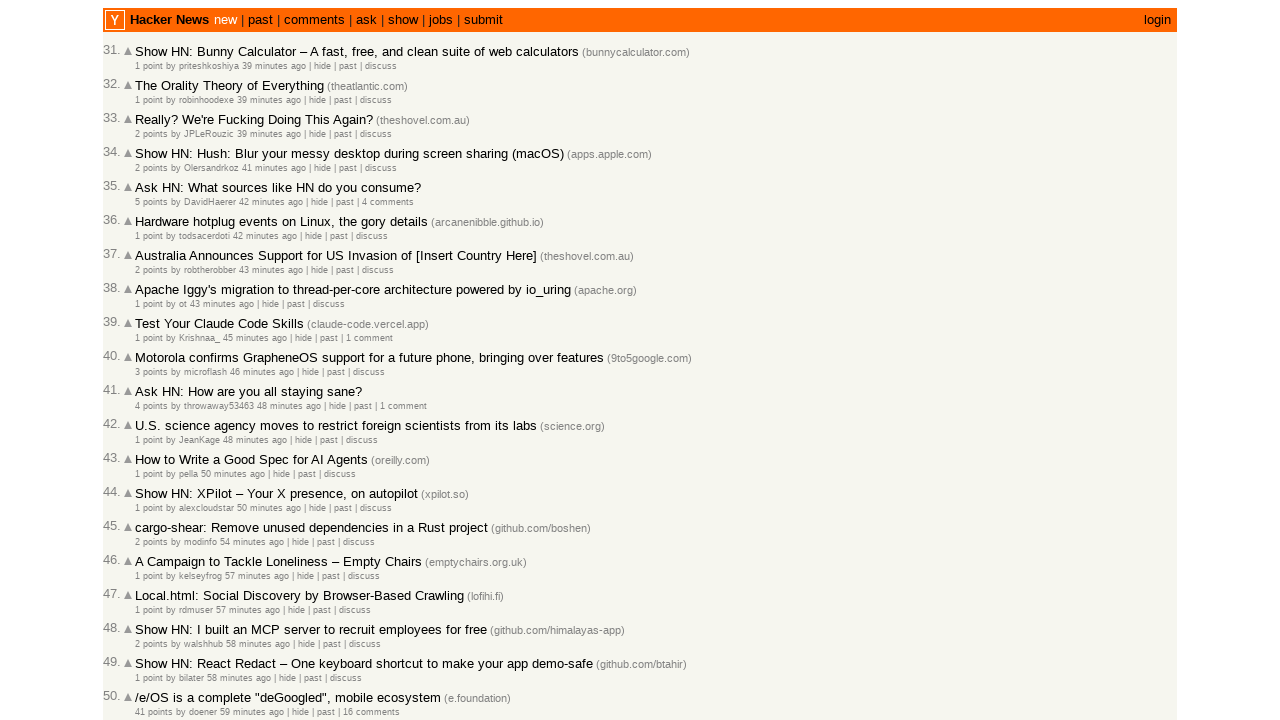

Retrieved timestamp from current article: 2026-03-02T09:18:37 1772443117
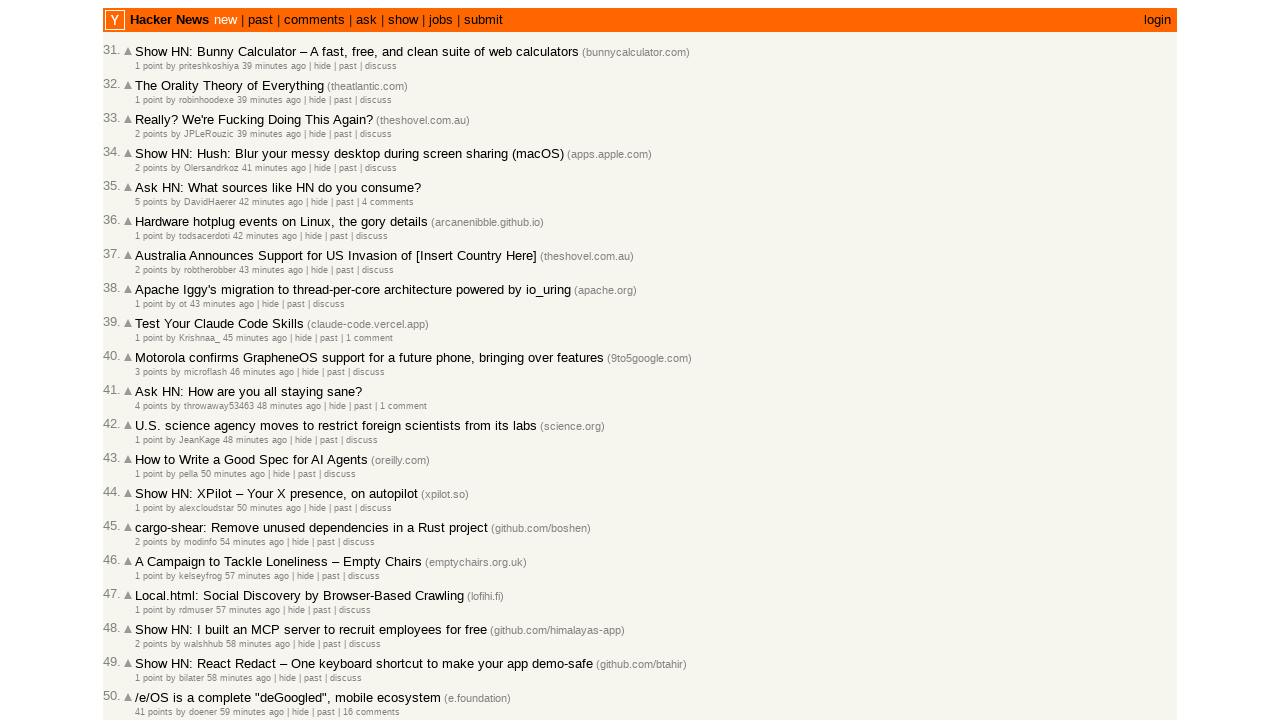

Moving to next article on current page (index 13)
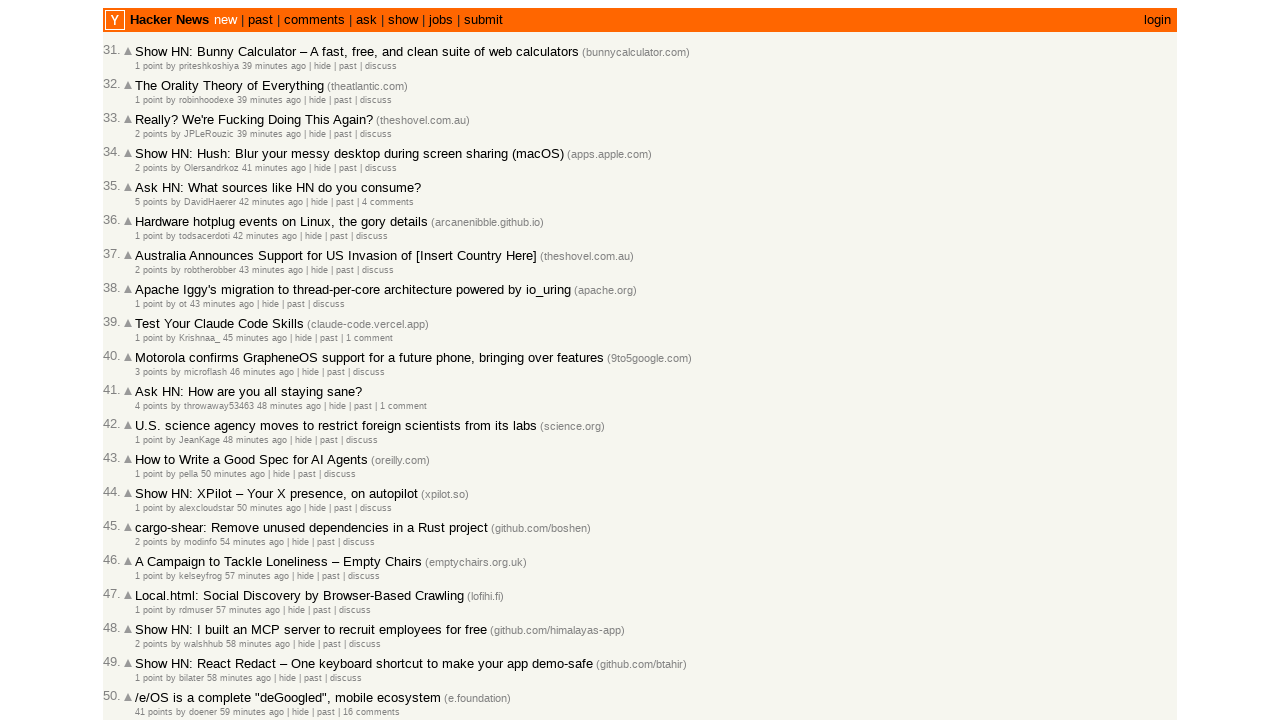

Retrieved count of age elements on current page: 30
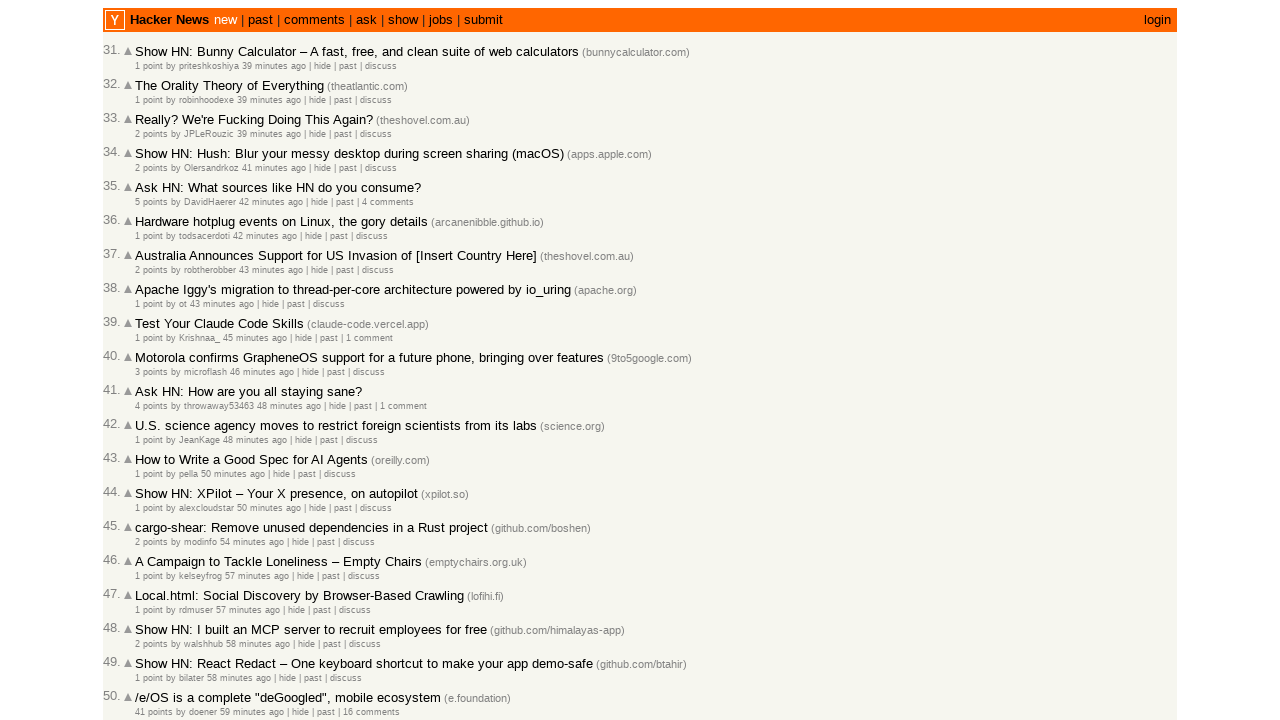

Located age element at index 13
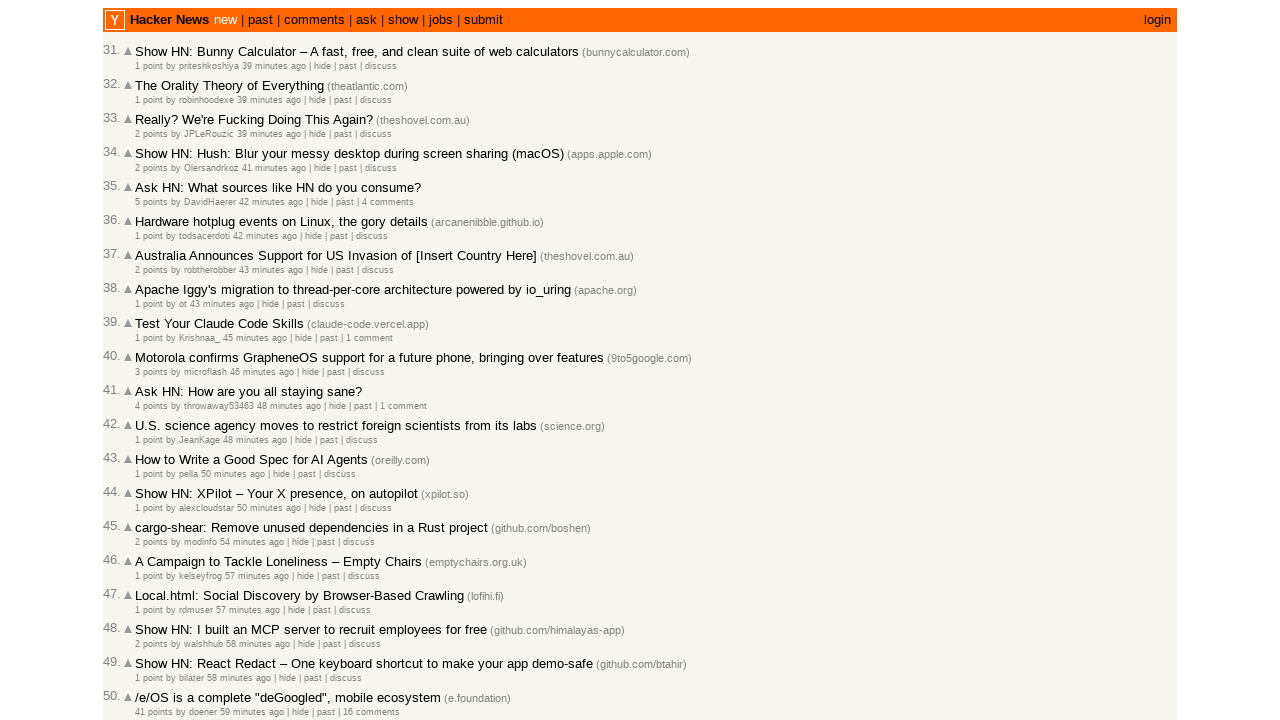

Retrieved timestamp from current article: 2026-03-02T09:18:20 1772443100
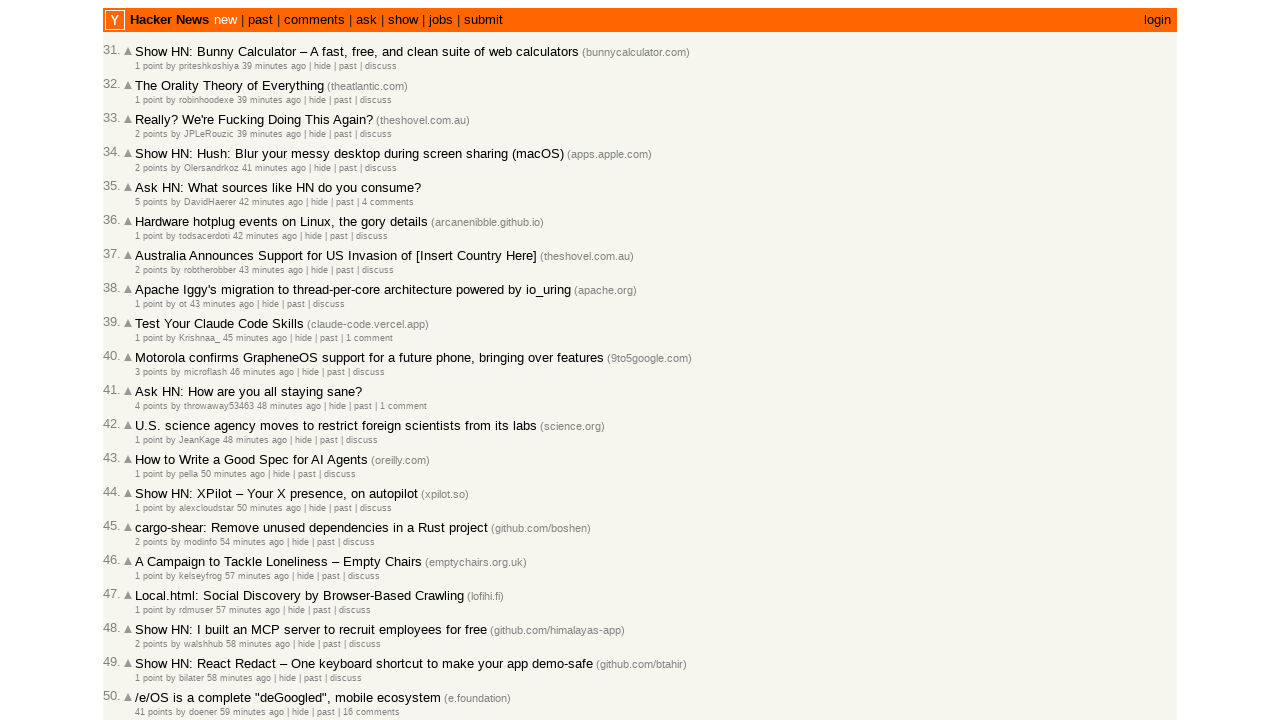

Moving to next article on current page (index 14)
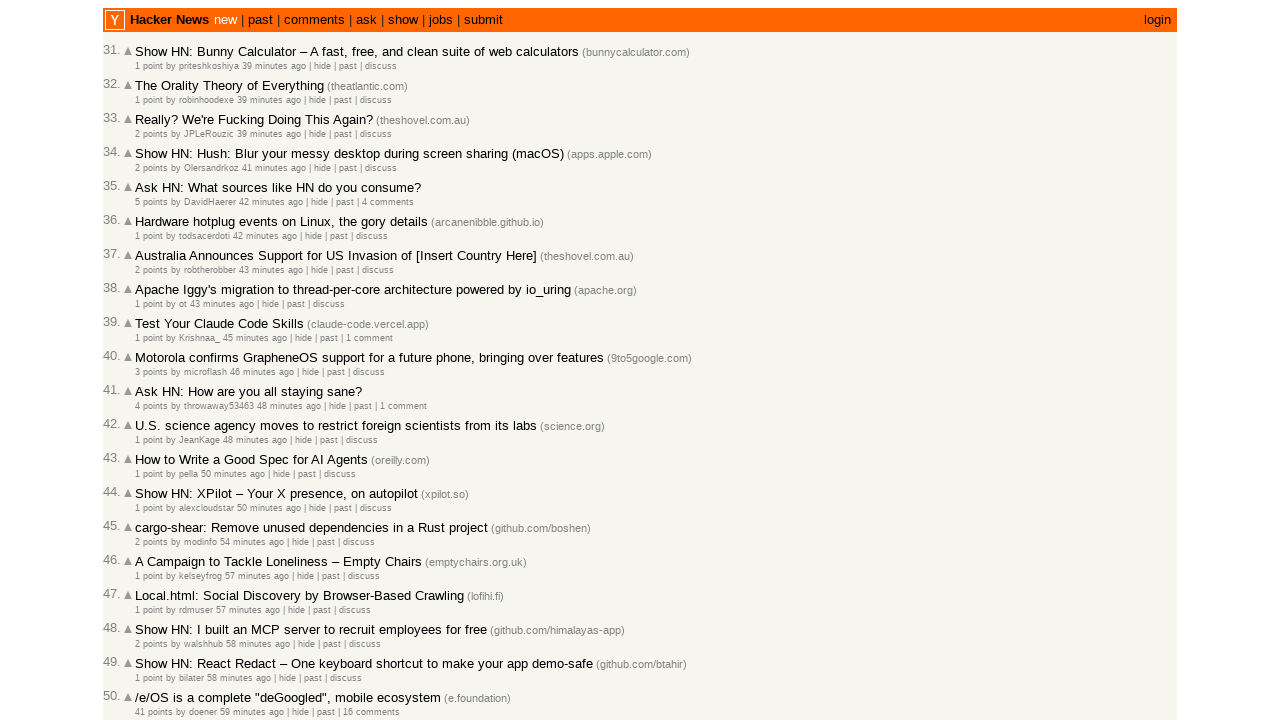

Retrieved count of age elements on current page: 30
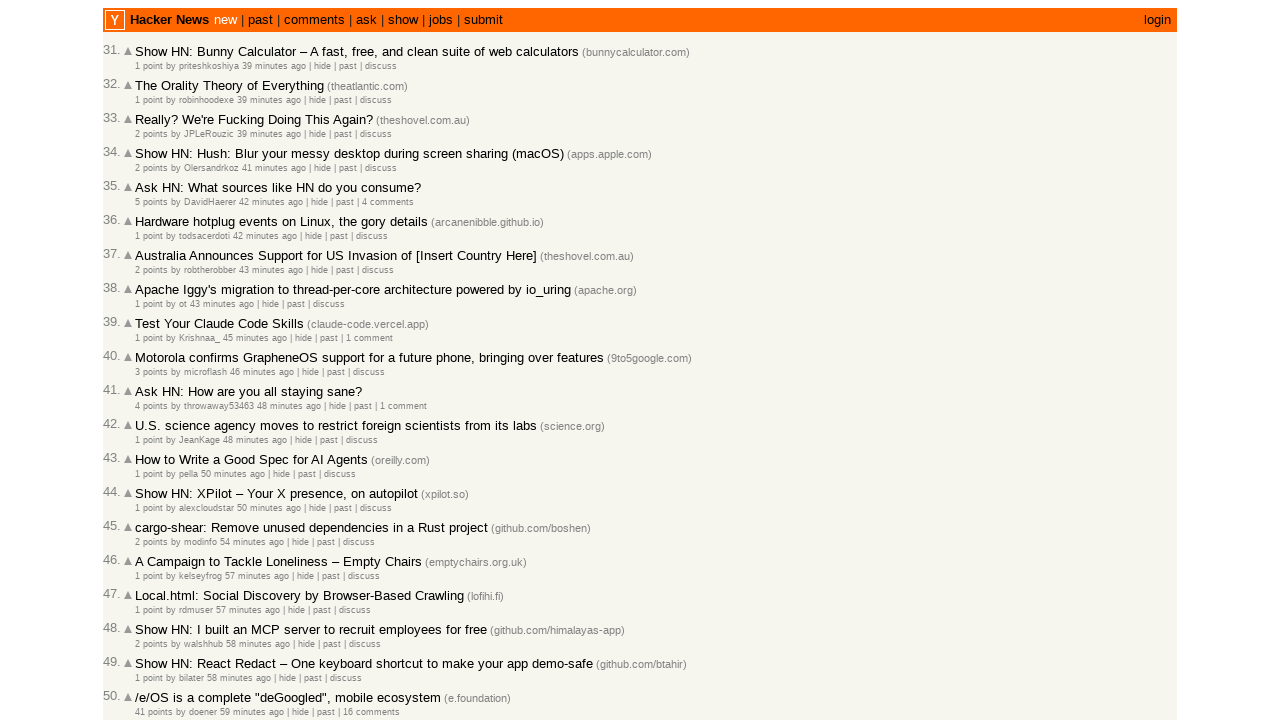

Located age element at index 14
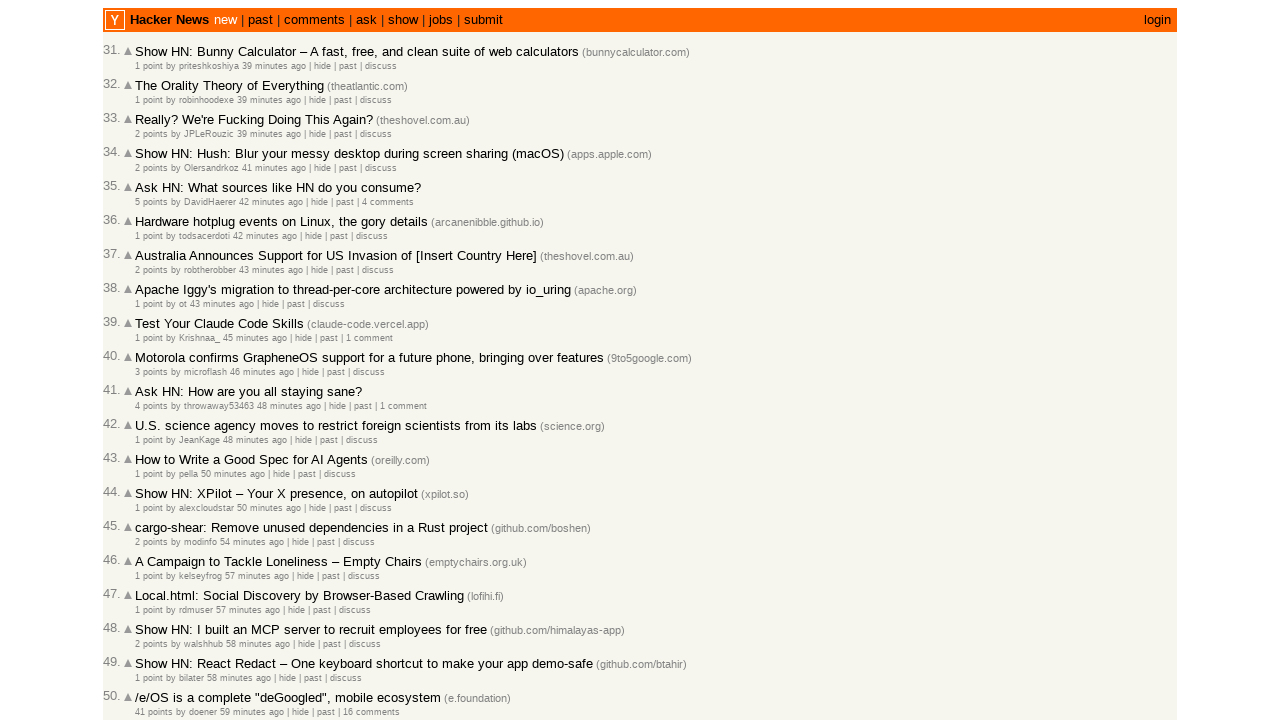

Retrieved timestamp from current article: 2026-03-02T09:14:58 1772442898
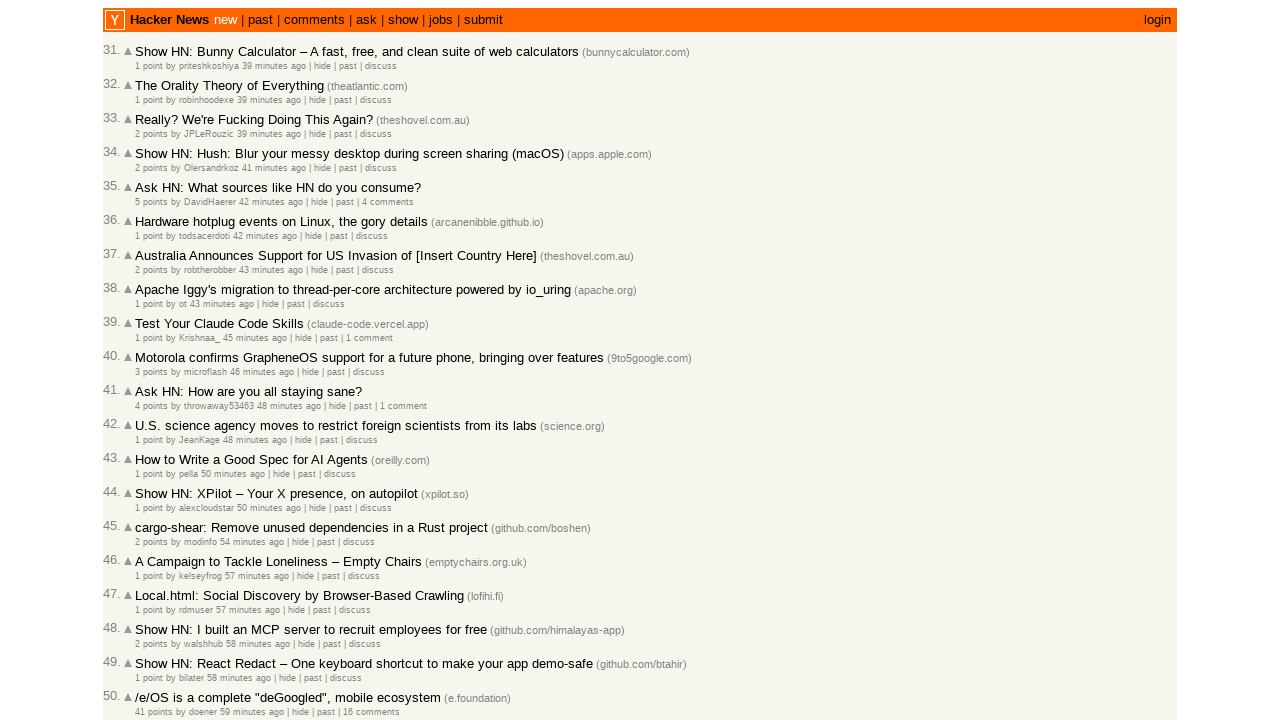

Moving to next article on current page (index 15)
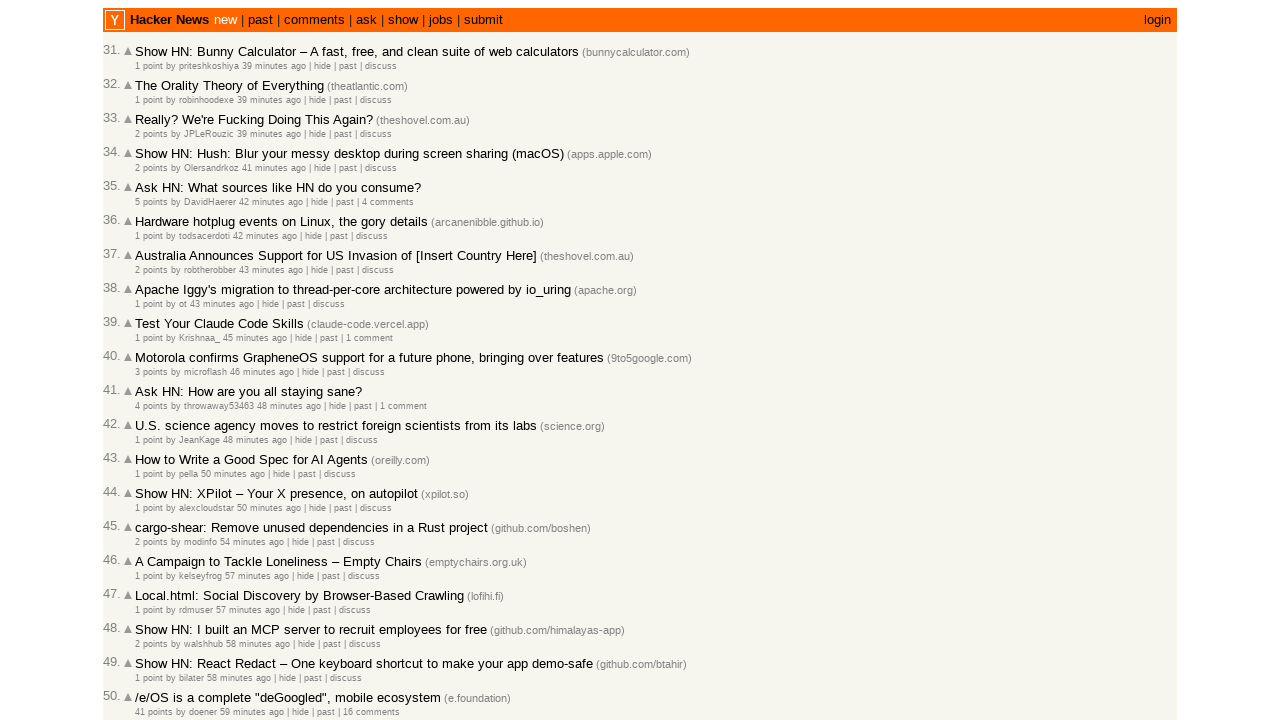

Retrieved count of age elements on current page: 30
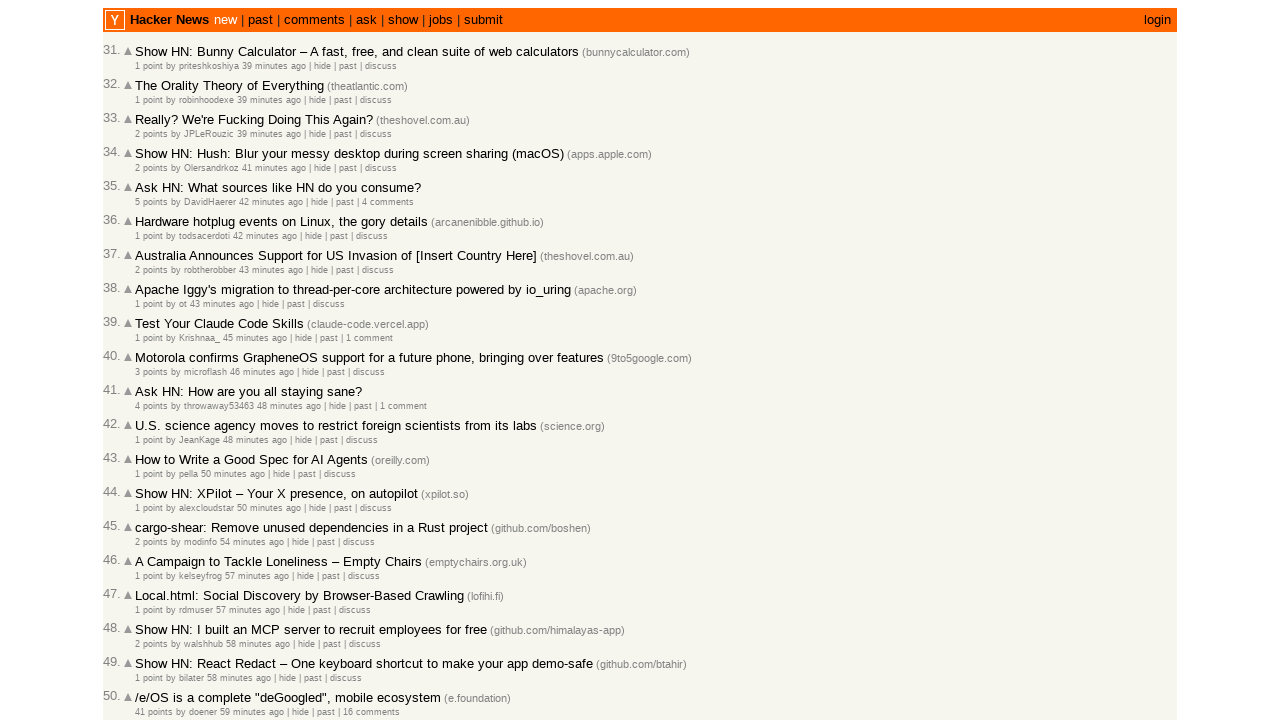

Located age element at index 15
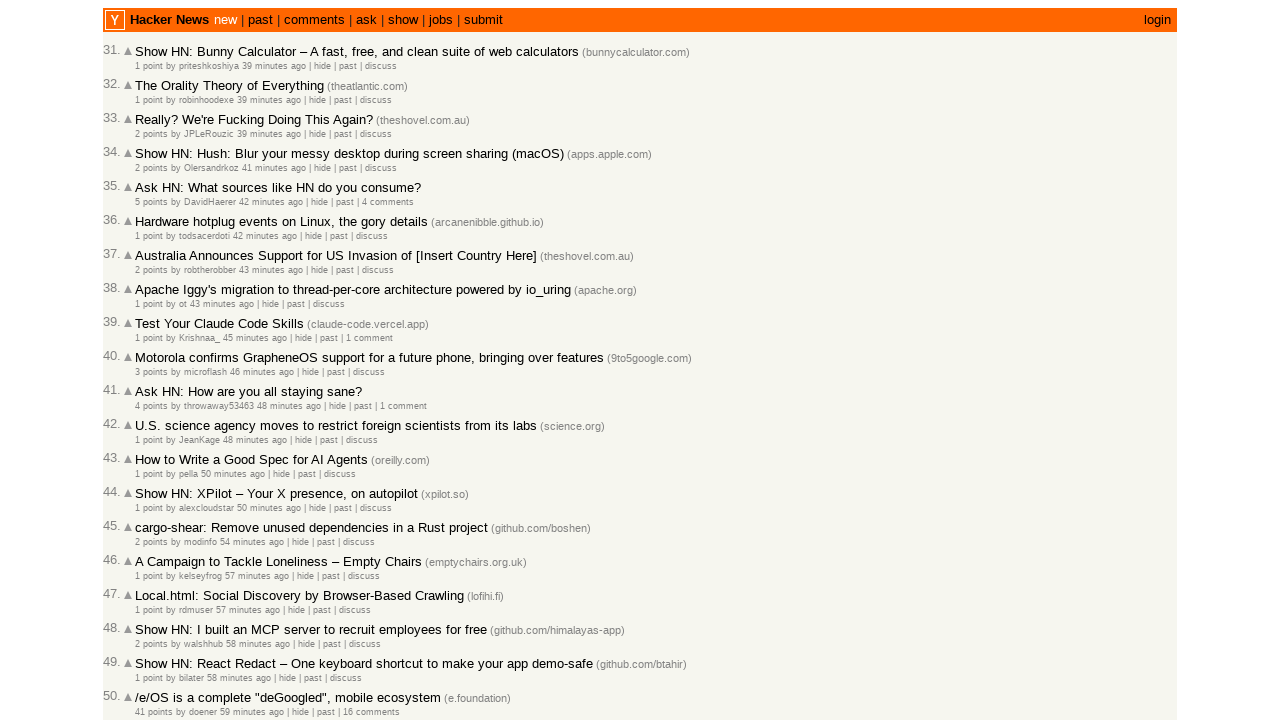

Retrieved timestamp from current article: 2026-03-02T09:11:26 1772442686
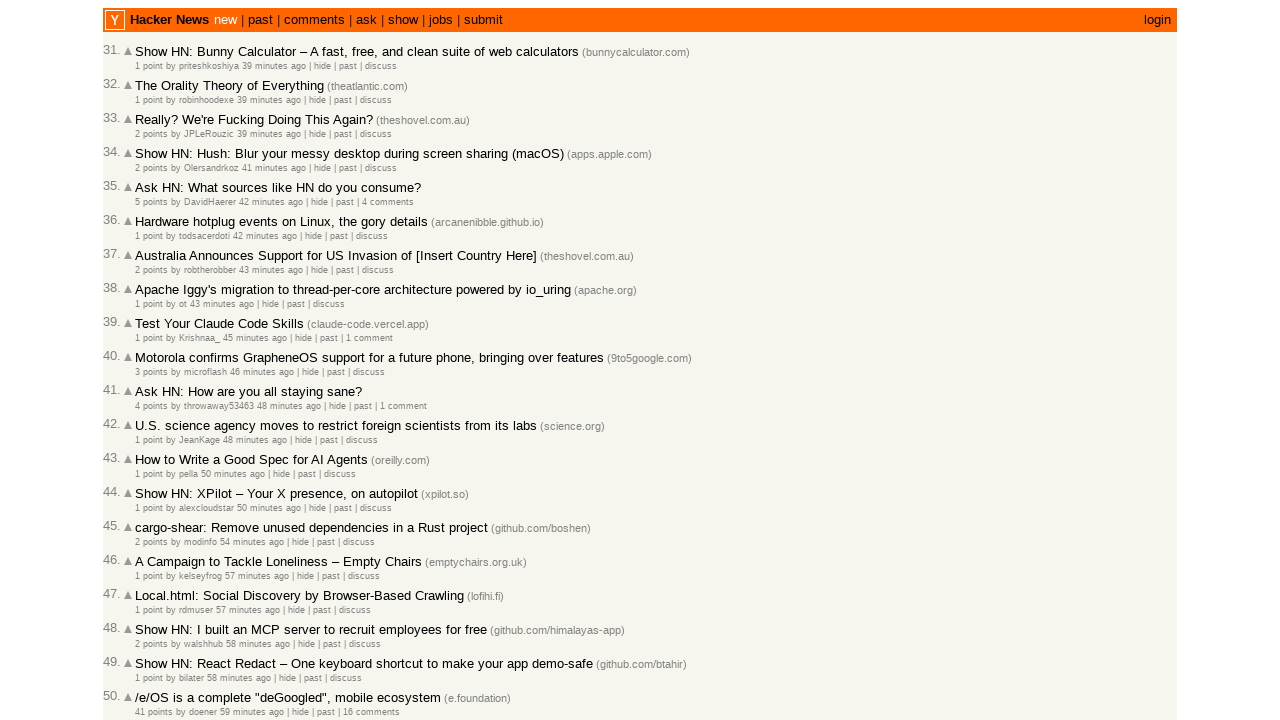

Moving to next article on current page (index 16)
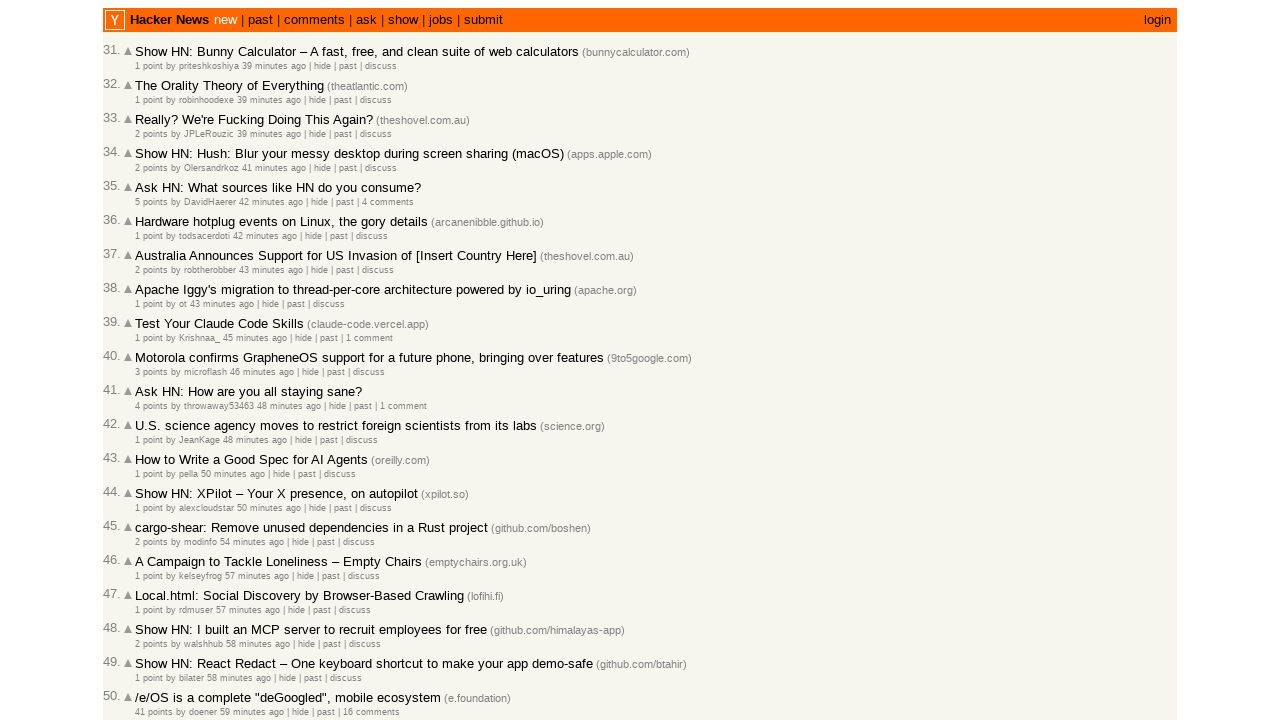

Retrieved count of age elements on current page: 30
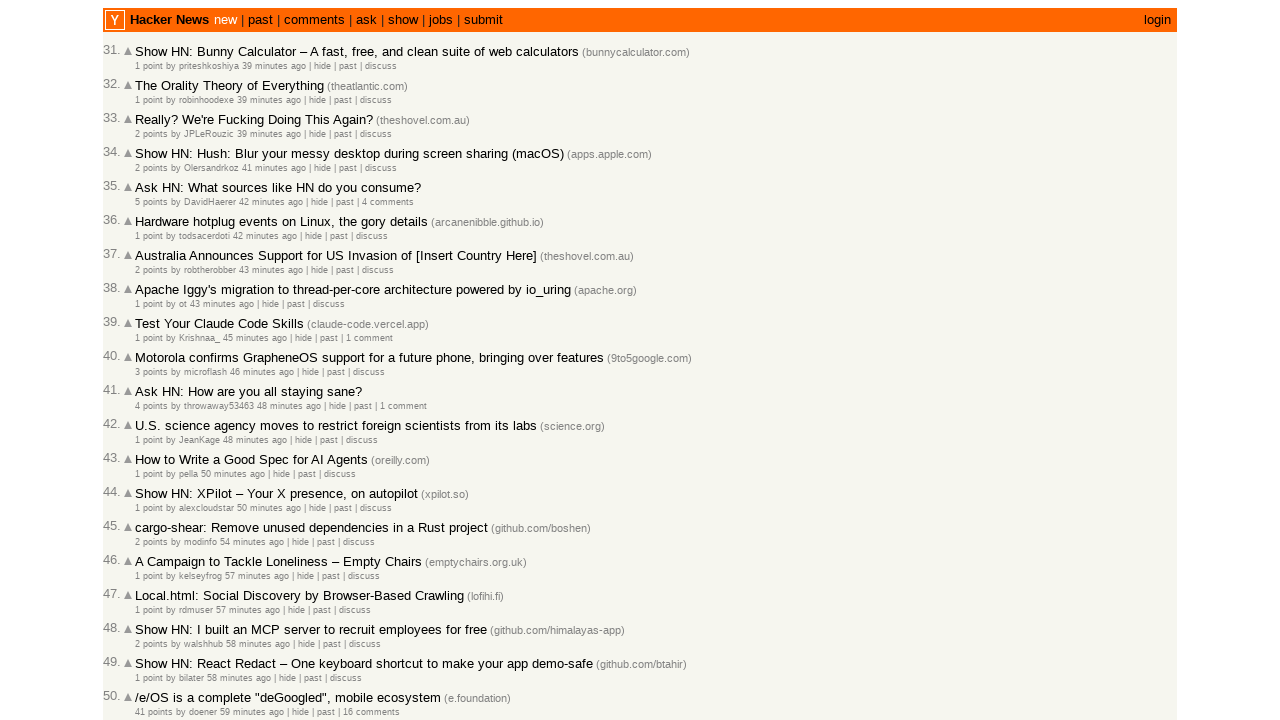

Located age element at index 16
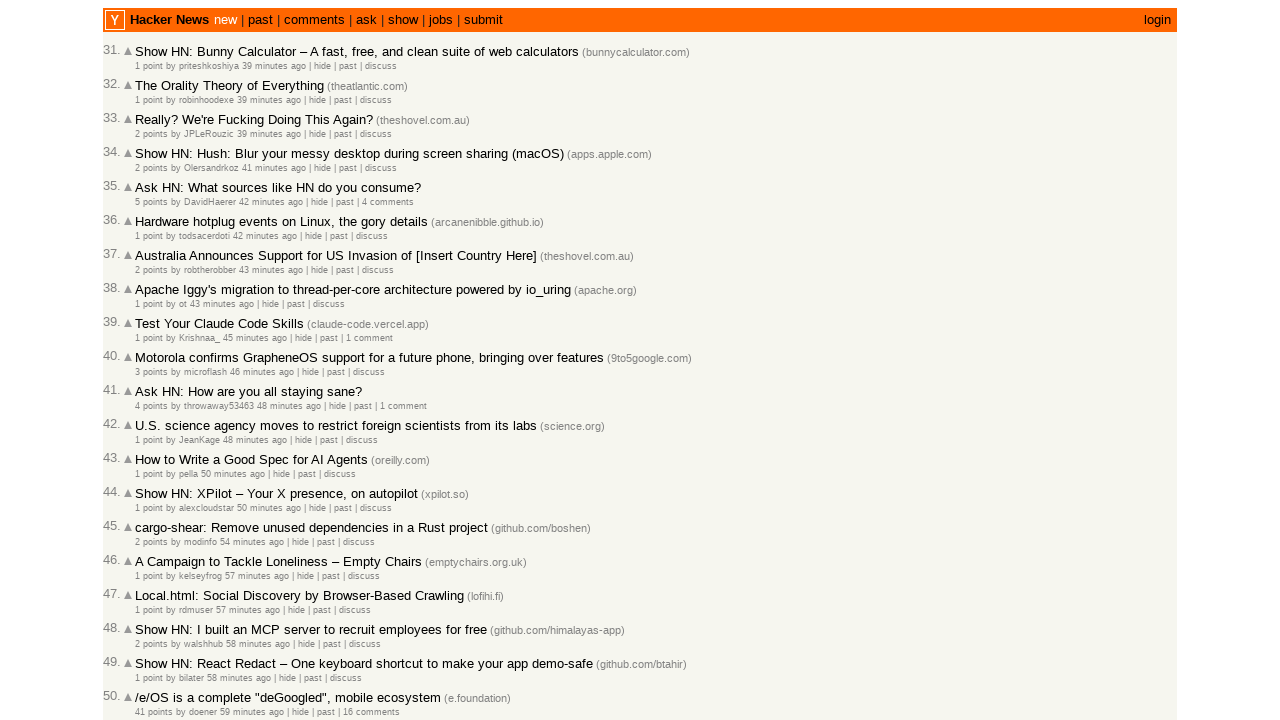

Retrieved timestamp from current article: 2026-03-02T09:11:23 1772442683
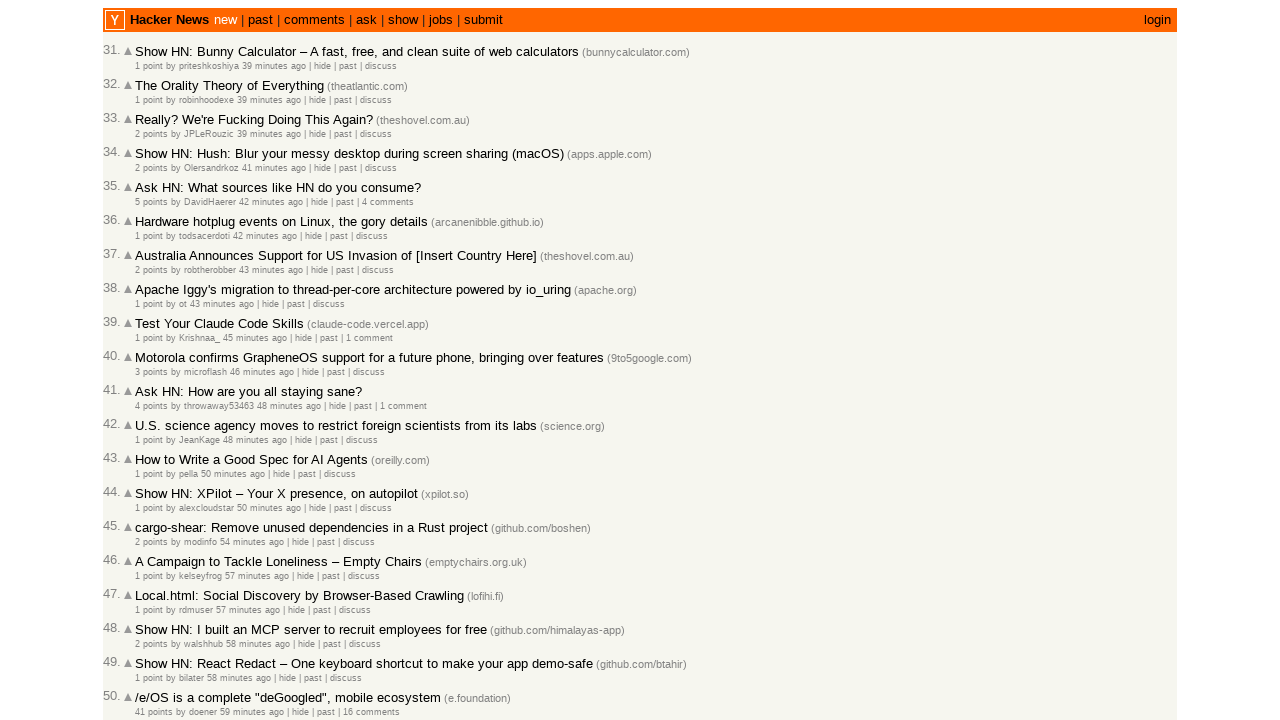

Moving to next article on current page (index 17)
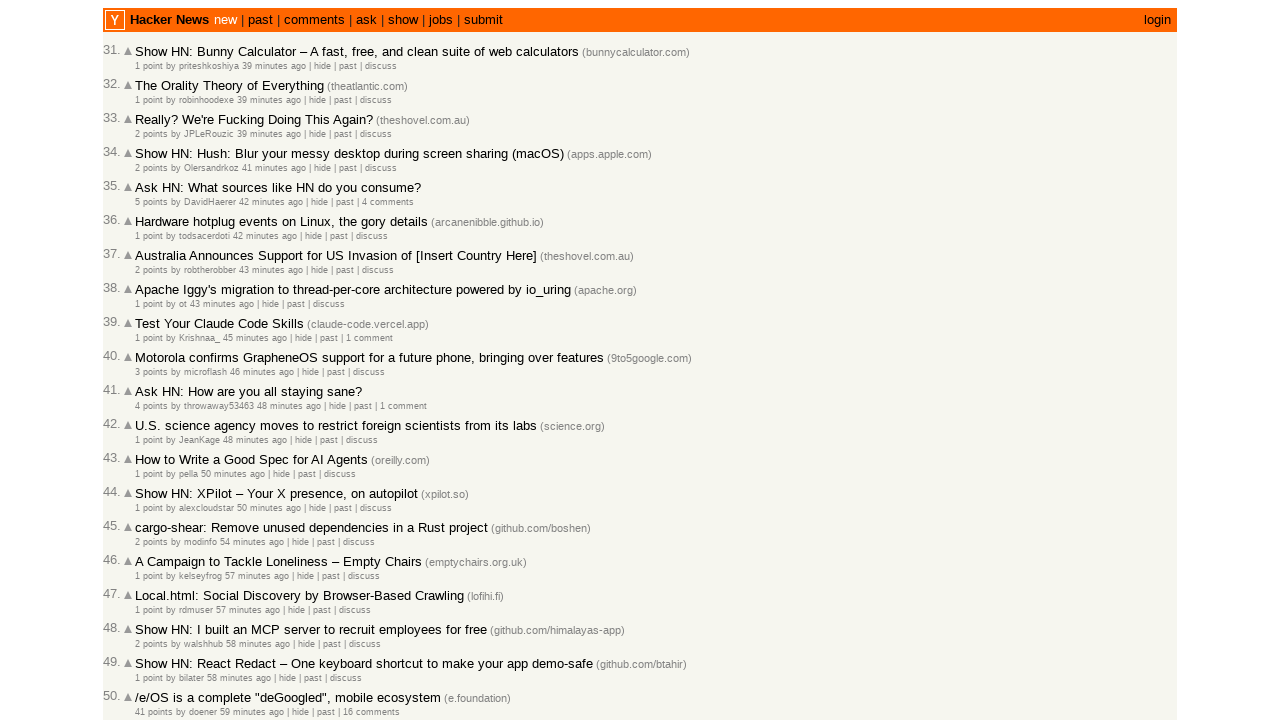

Retrieved count of age elements on current page: 30
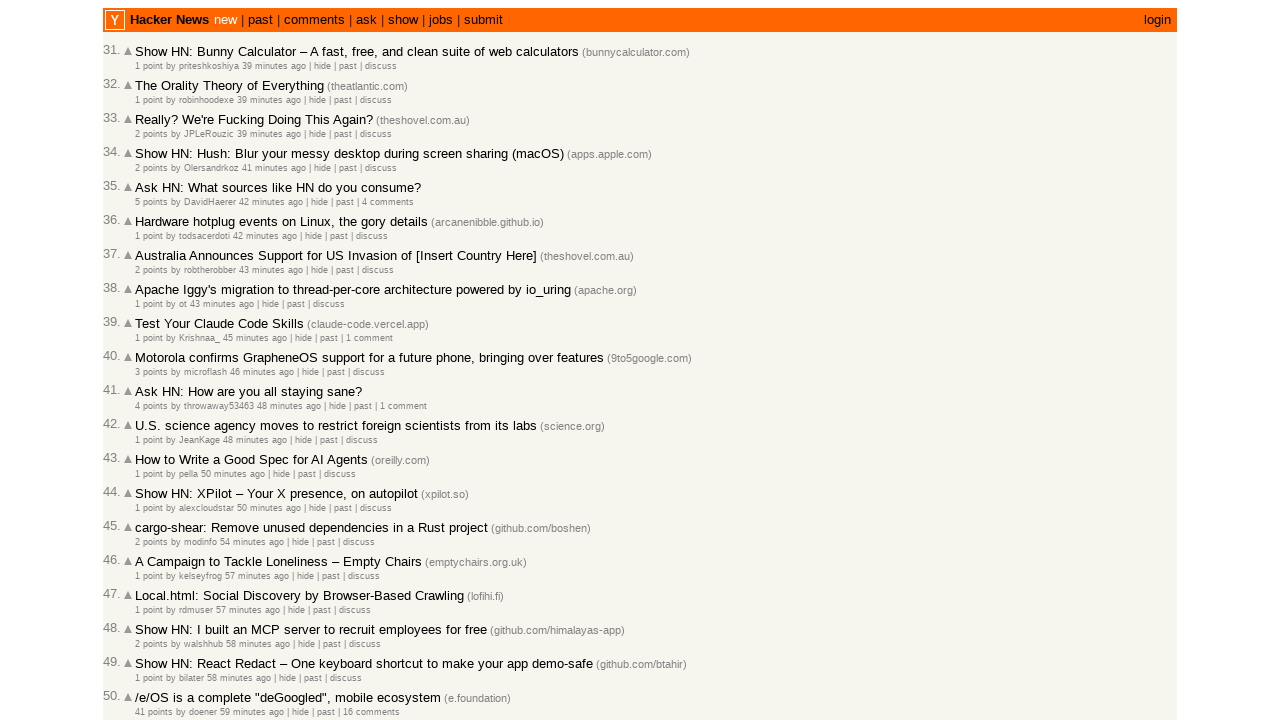

Located age element at index 17
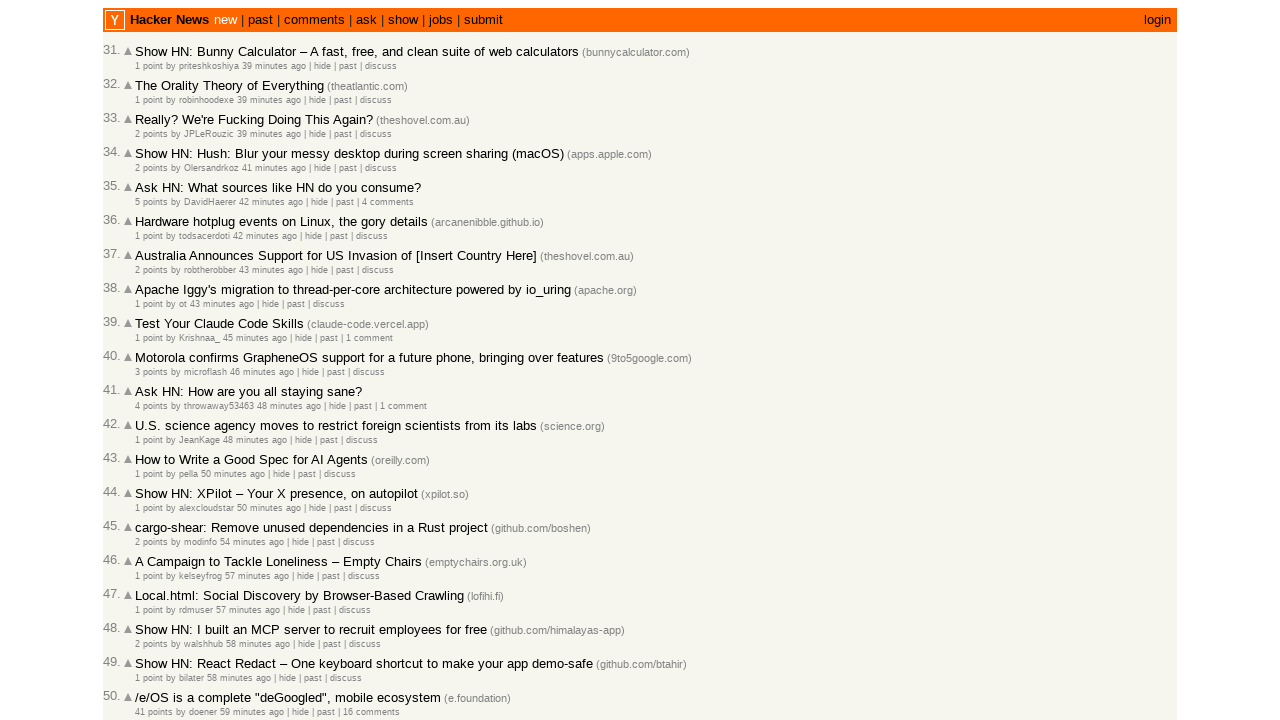

Retrieved timestamp from current article: 2026-03-02T09:10:31 1772442631
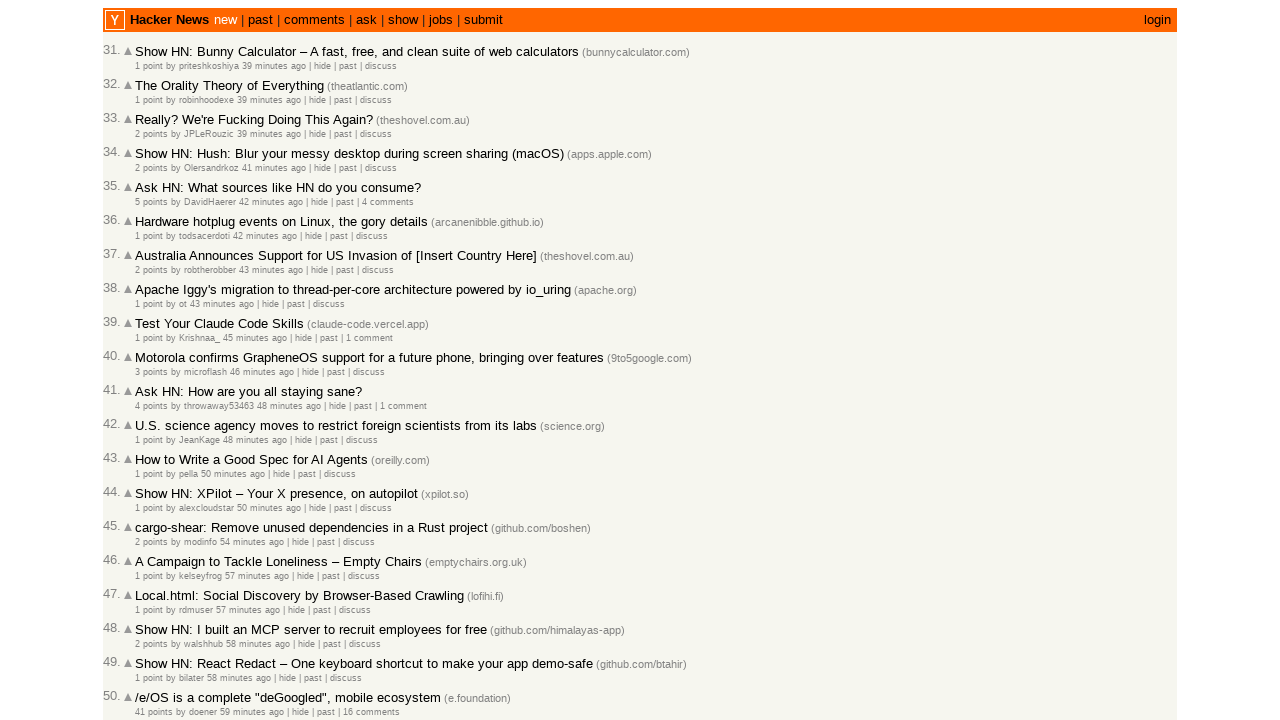

Moving to next article on current page (index 18)
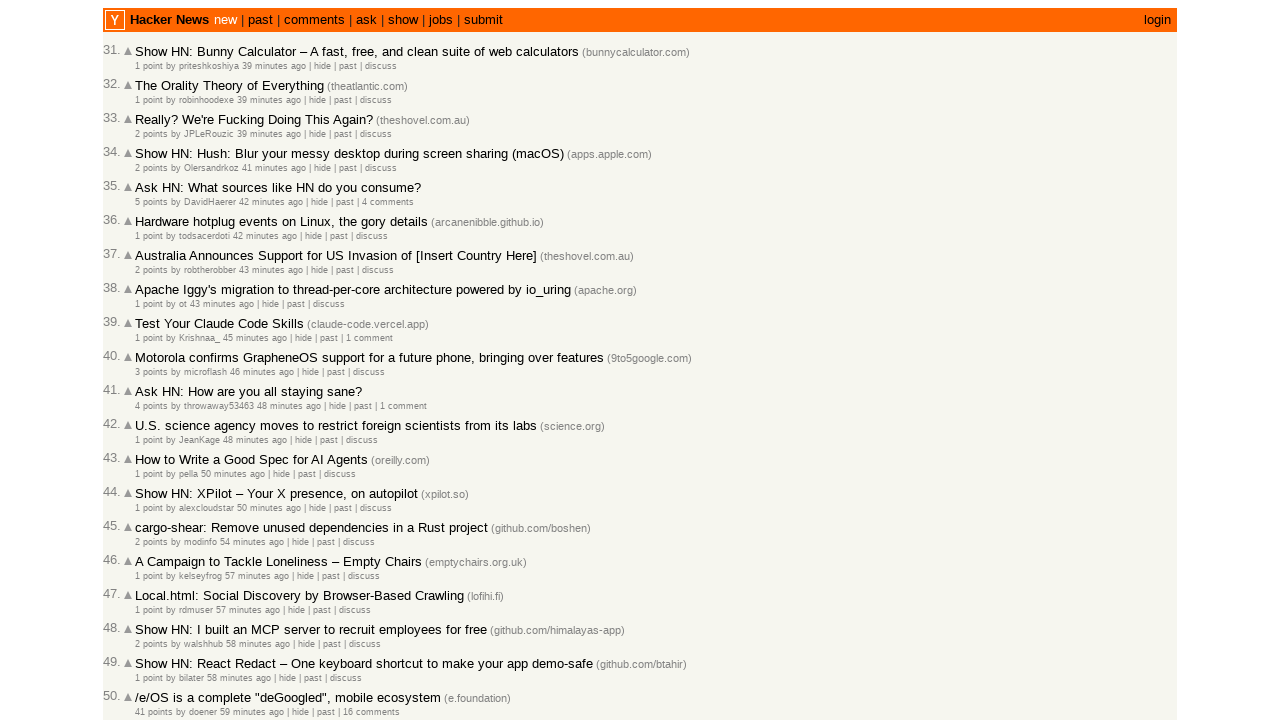

Retrieved count of age elements on current page: 30
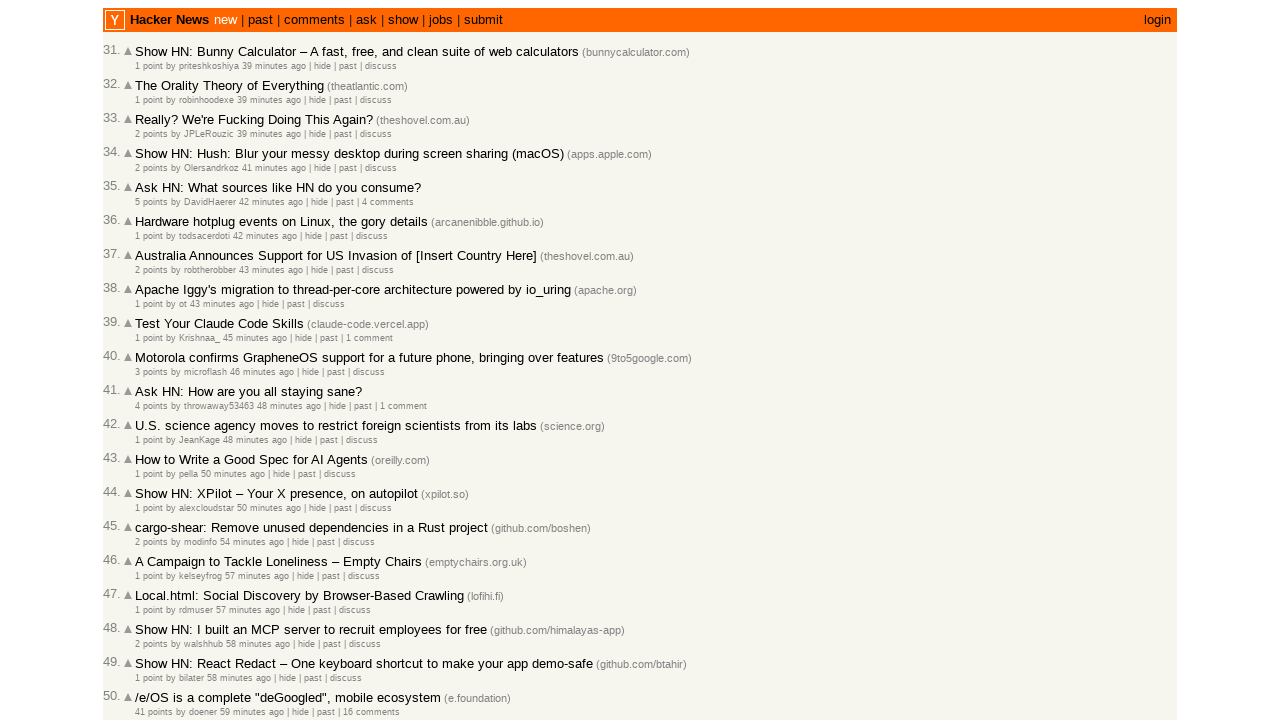

Located age element at index 18
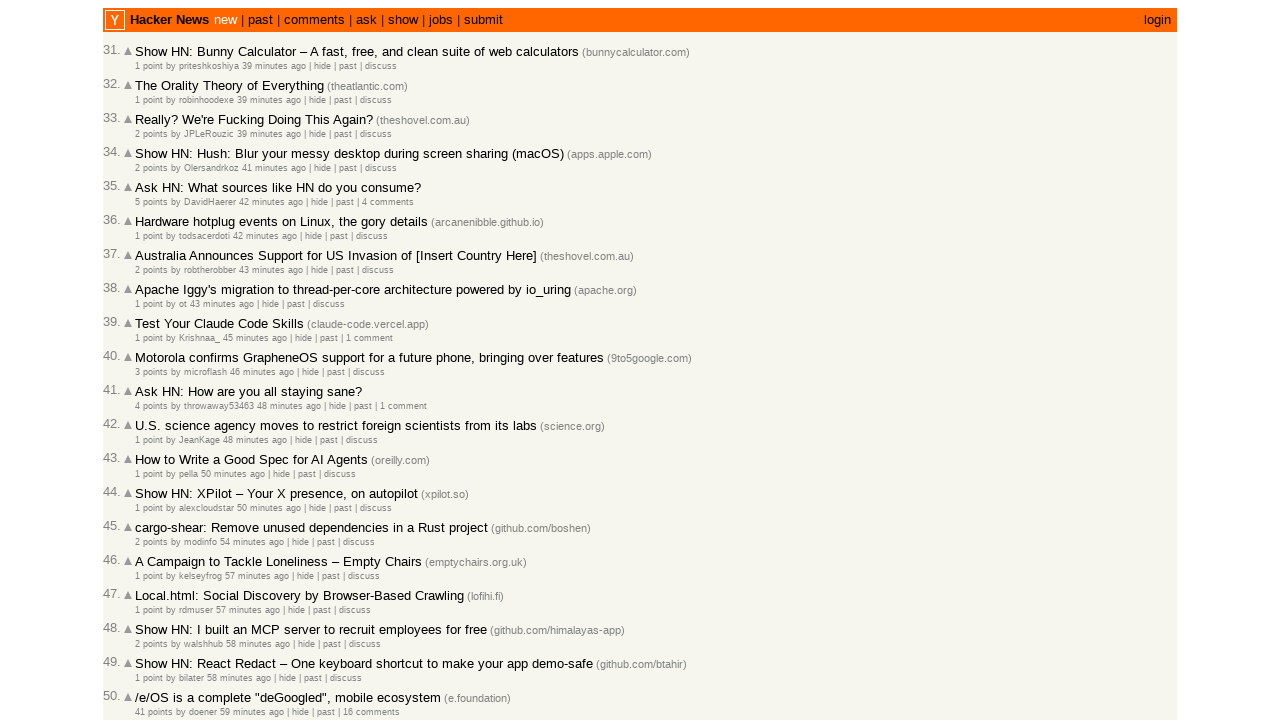

Retrieved timestamp from current article: 2026-03-02T09:10:12 1772442612
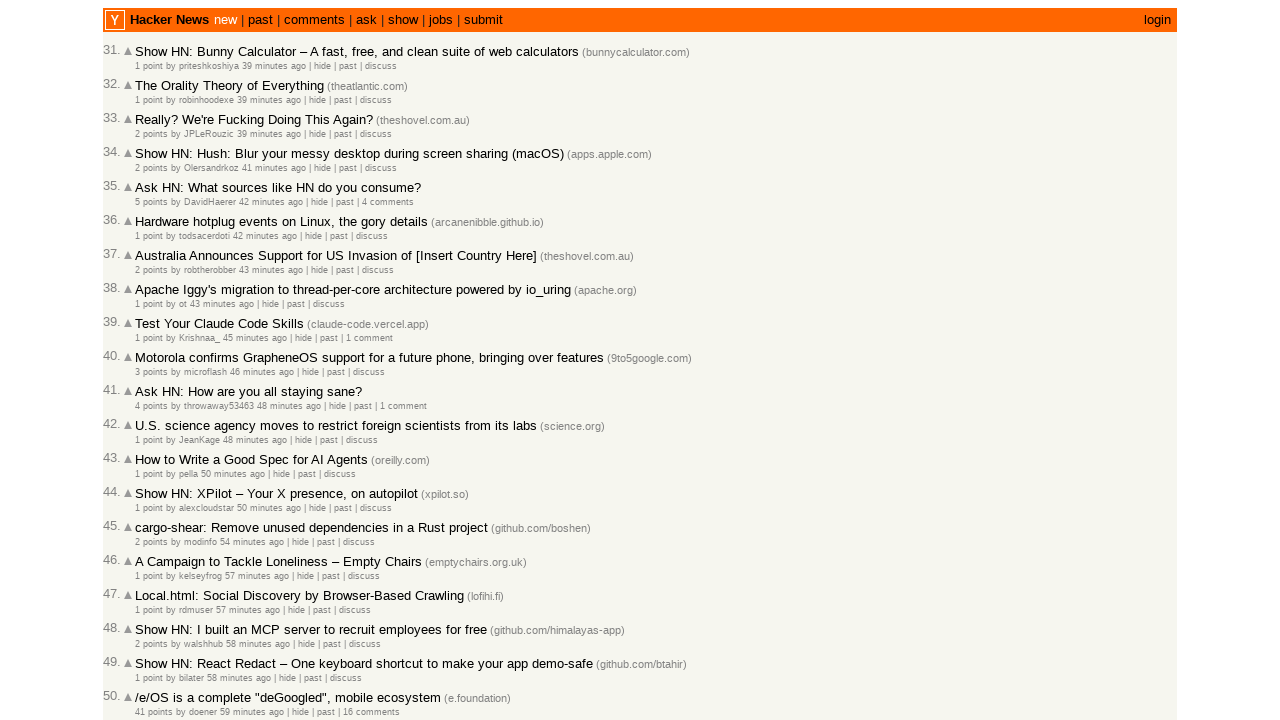

Moving to next article on current page (index 19)
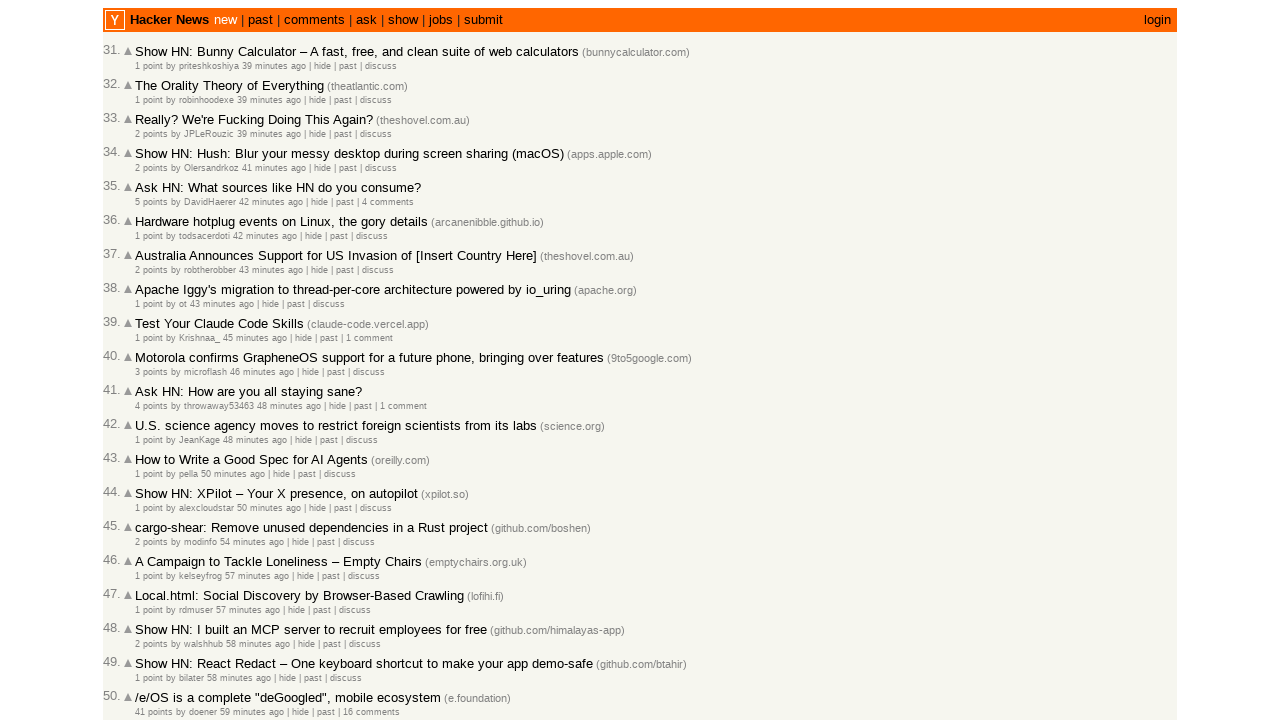

Retrieved count of age elements on current page: 30
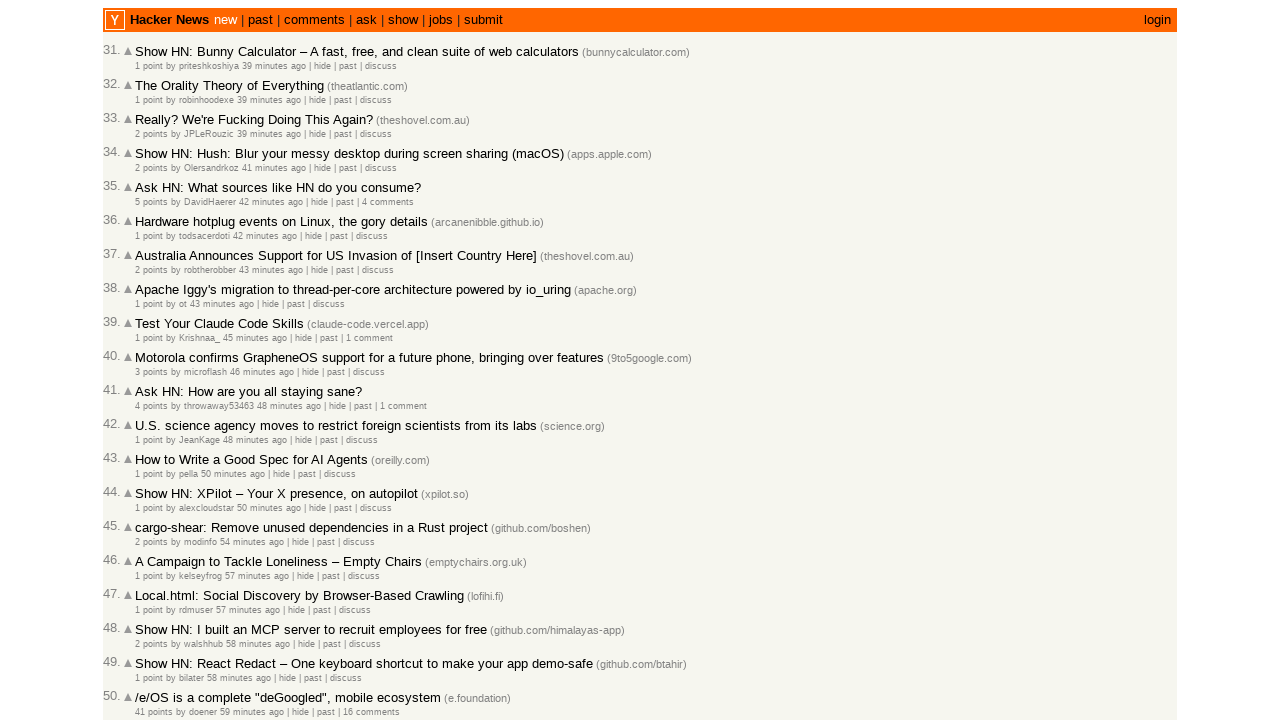

Located age element at index 19
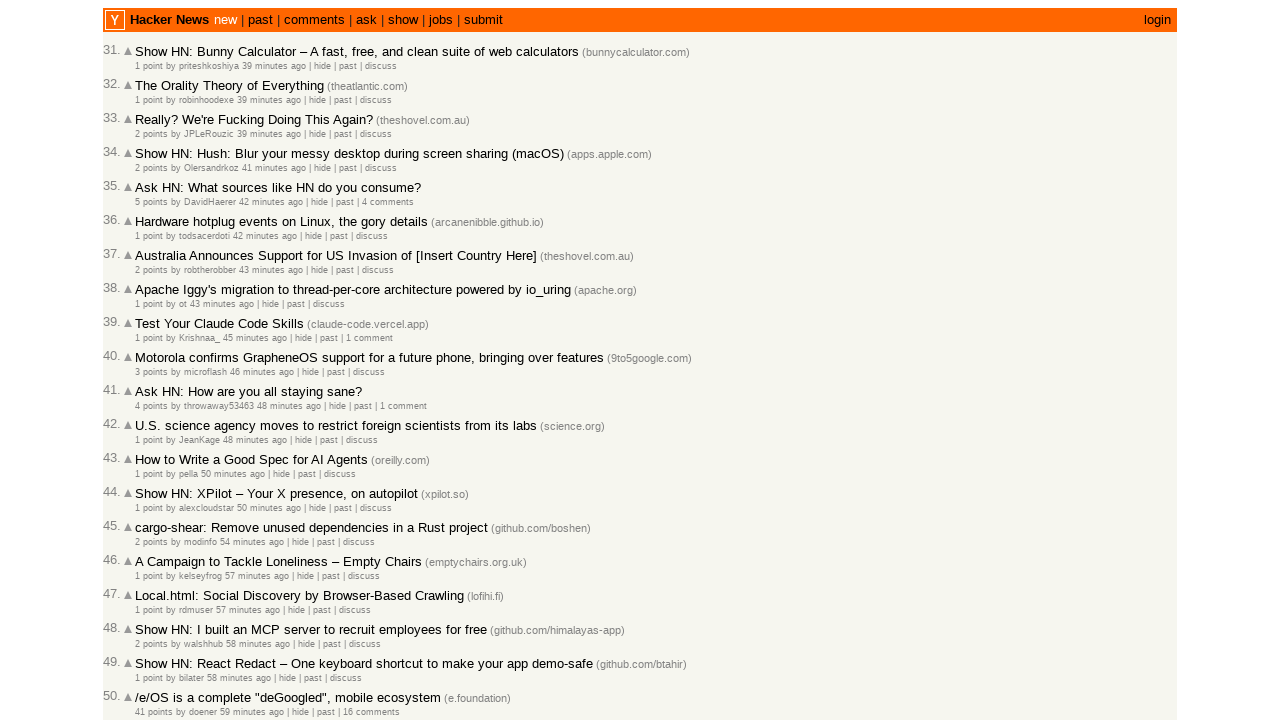

Retrieved timestamp from current article: 2026-03-02T09:09:44 1772442584
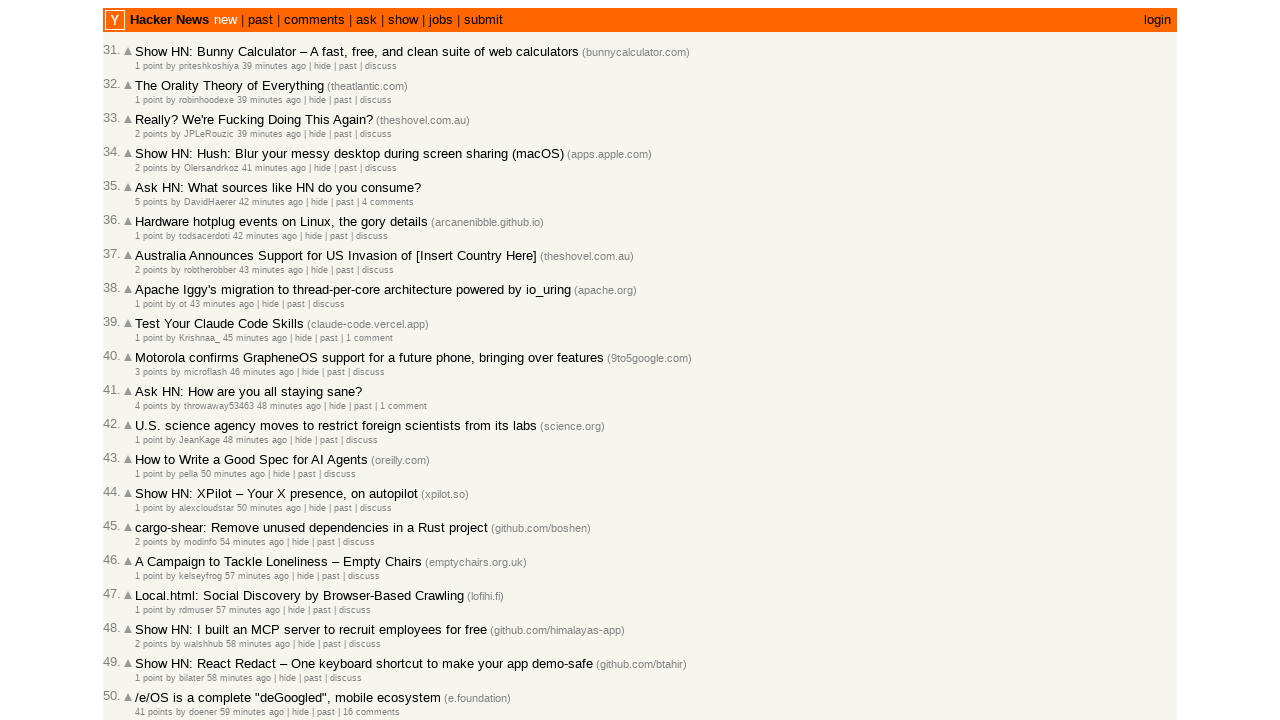

Moving to next article on current page (index 20)
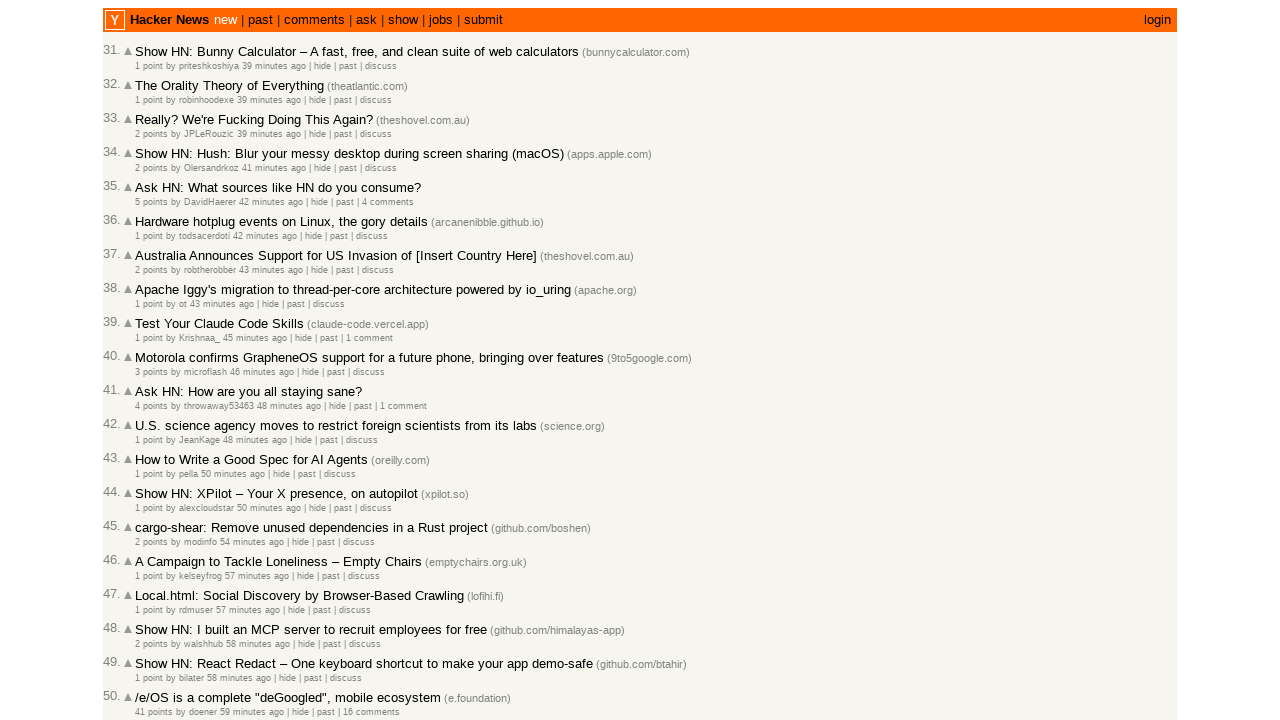

Retrieved count of age elements on current page: 30
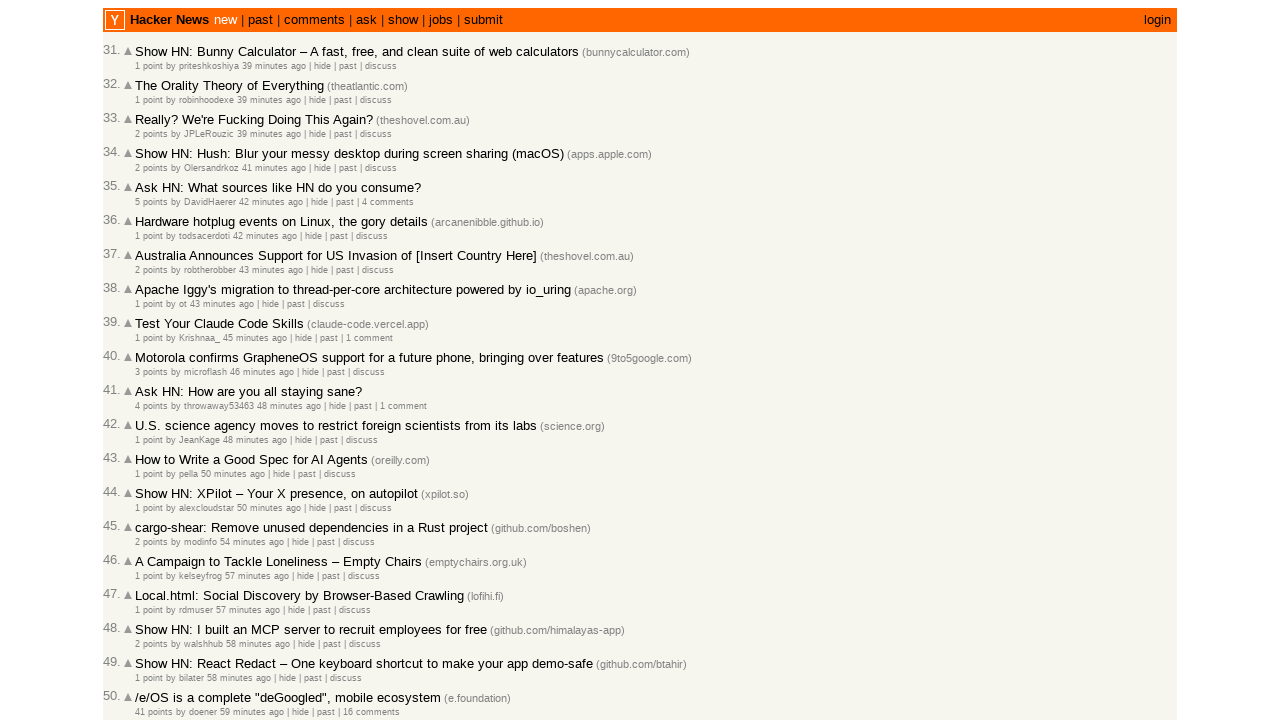

Located age element at index 20
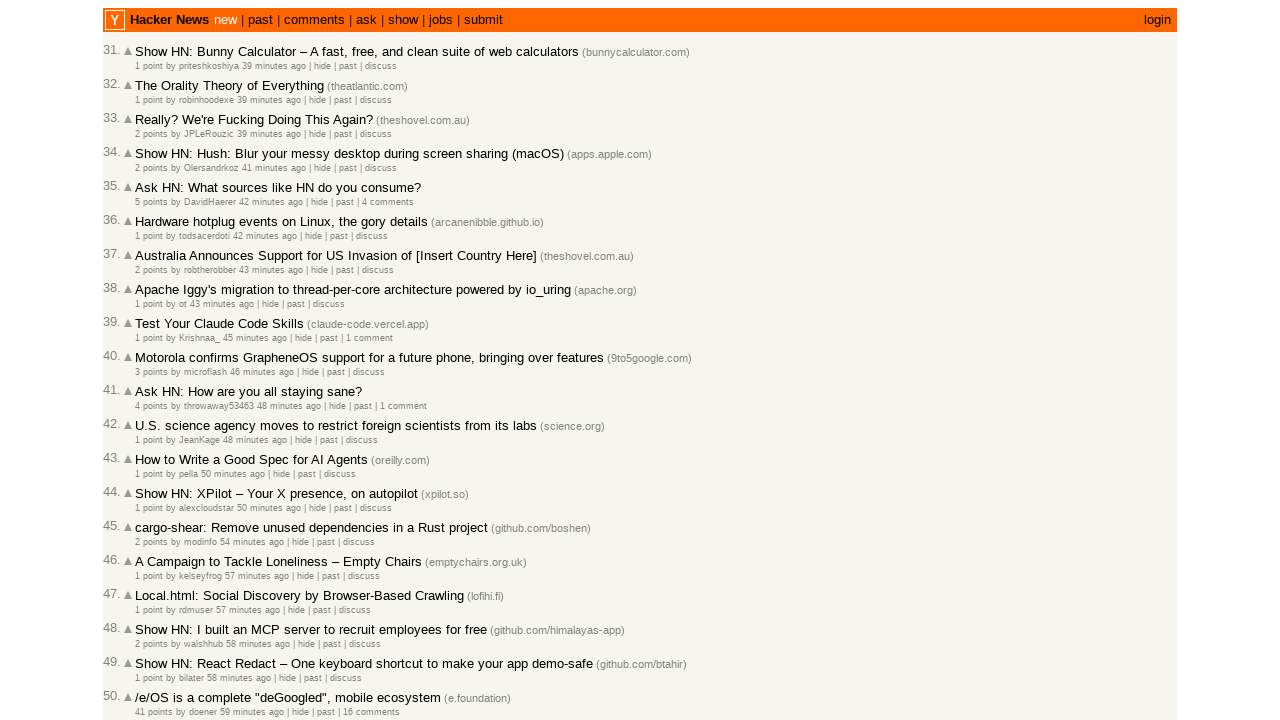

Retrieved timestamp from current article: 2026-03-02T09:07:05 1772442425
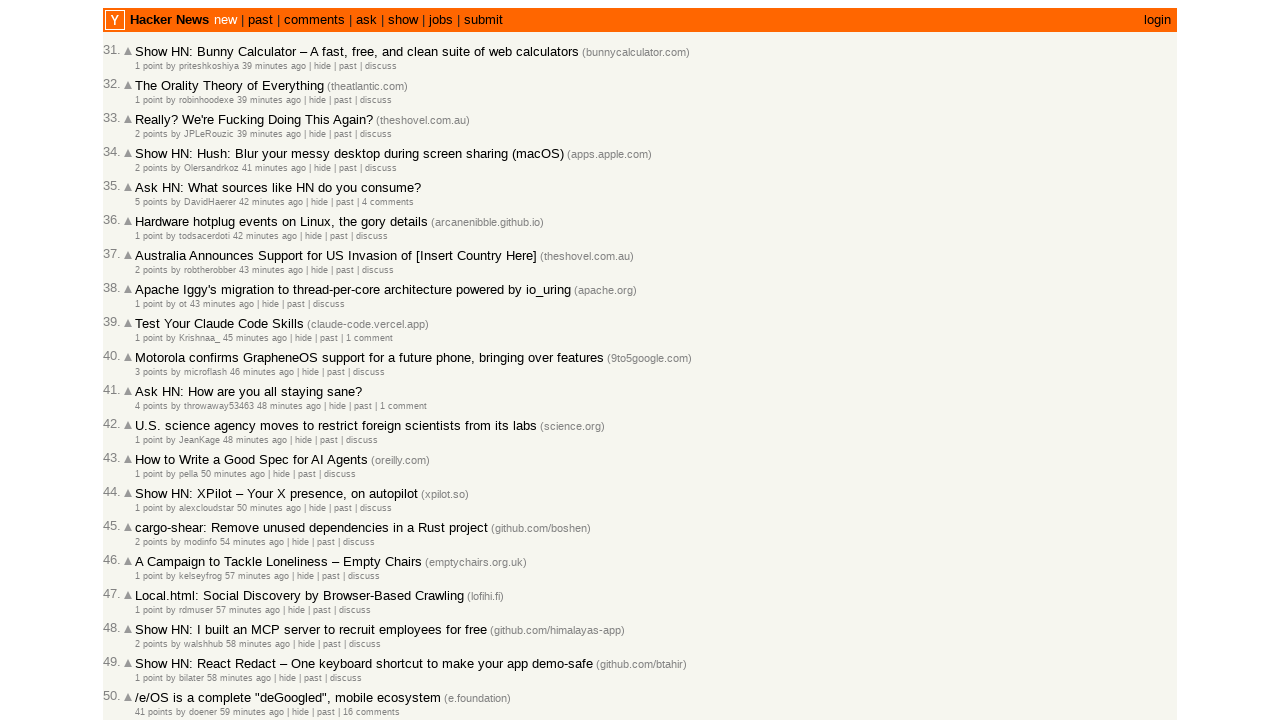

Moving to next article on current page (index 21)
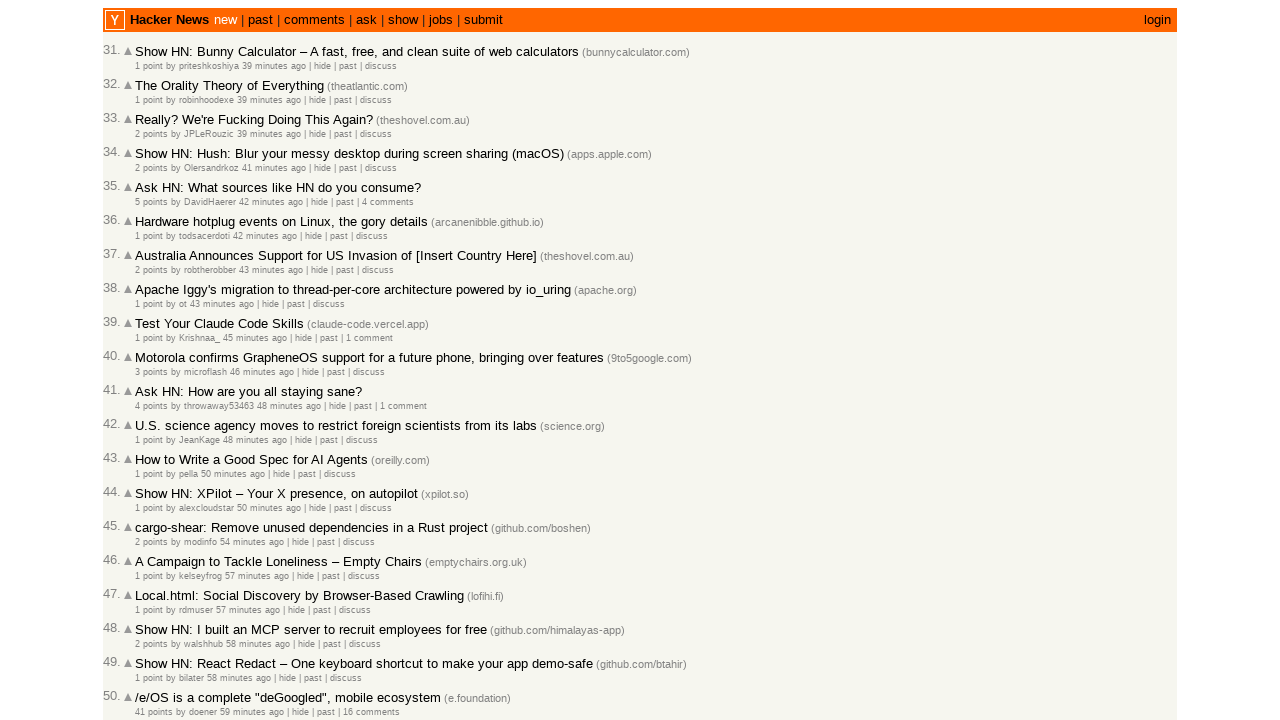

Retrieved count of age elements on current page: 30
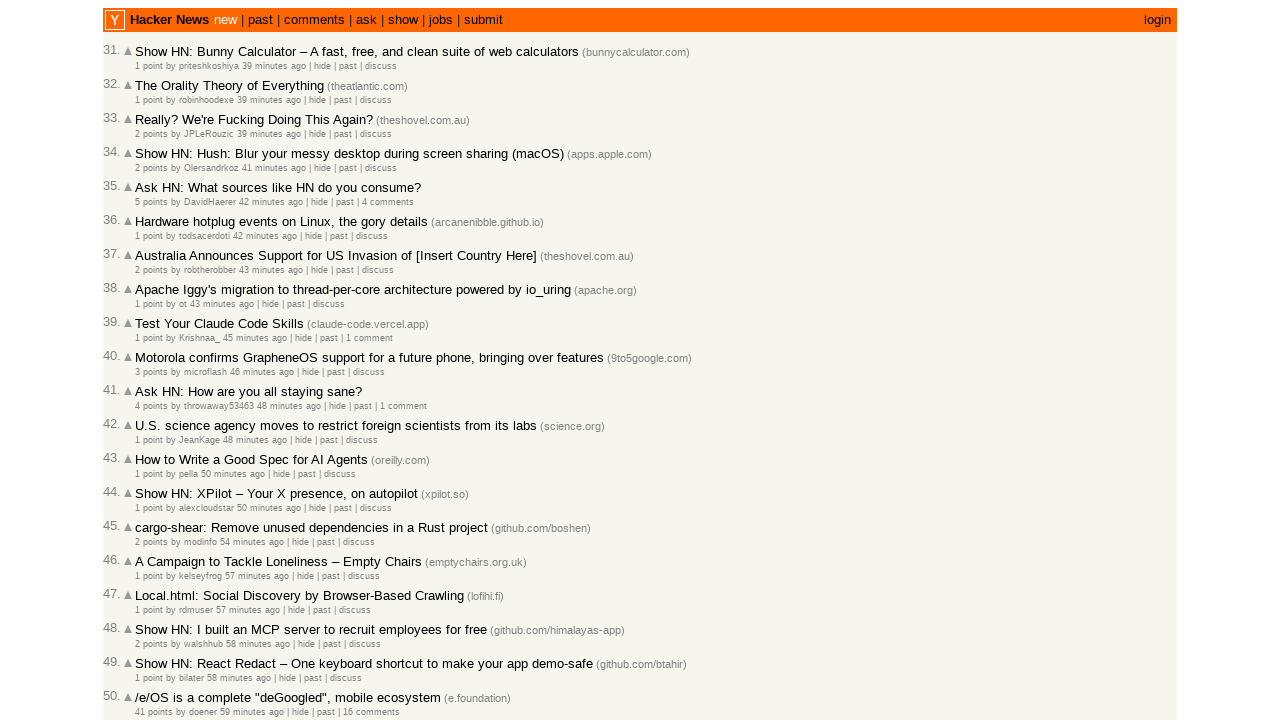

Located age element at index 21
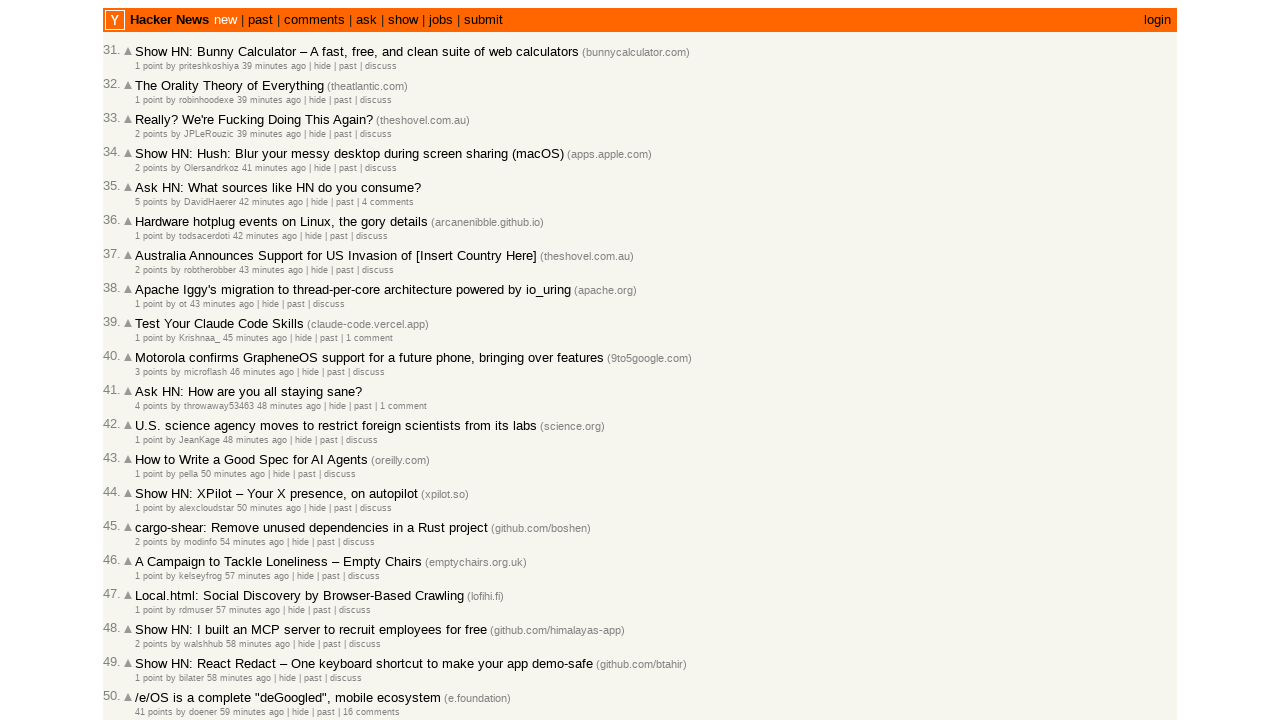

Retrieved timestamp from current article: 2026-03-02T09:03:56 1772442236
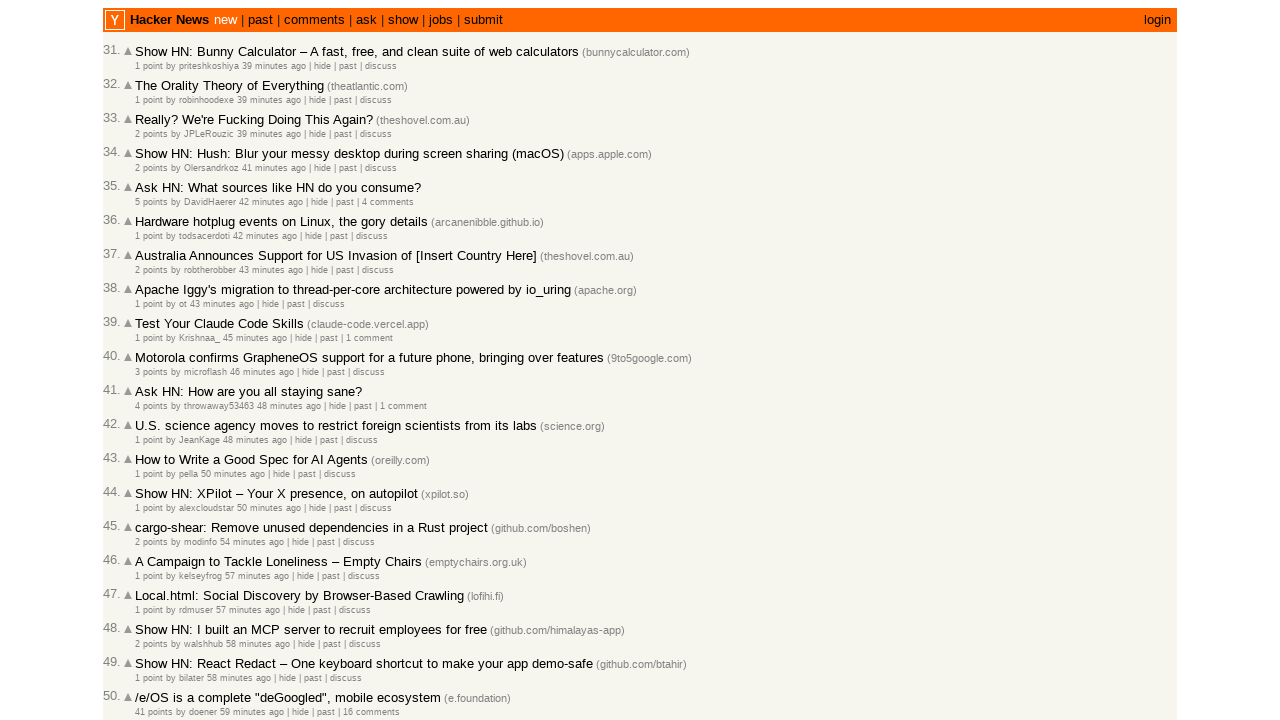

Moving to next article on current page (index 22)
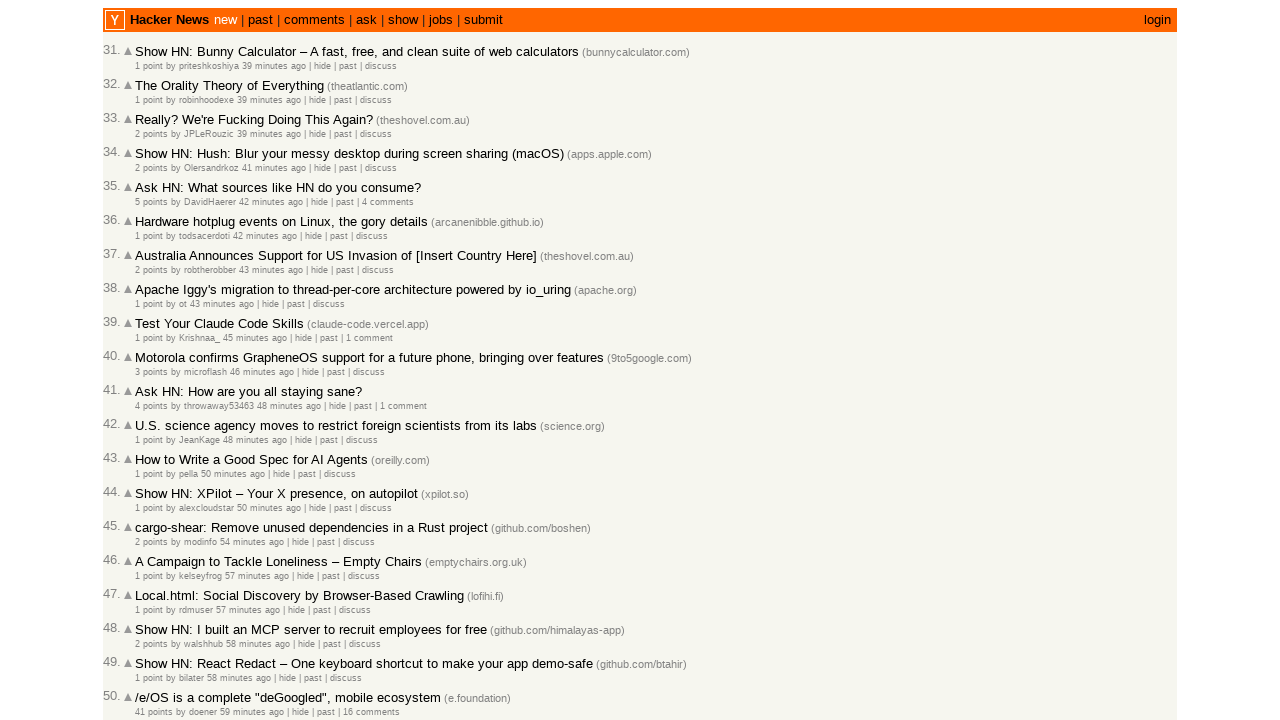

Retrieved count of age elements on current page: 30
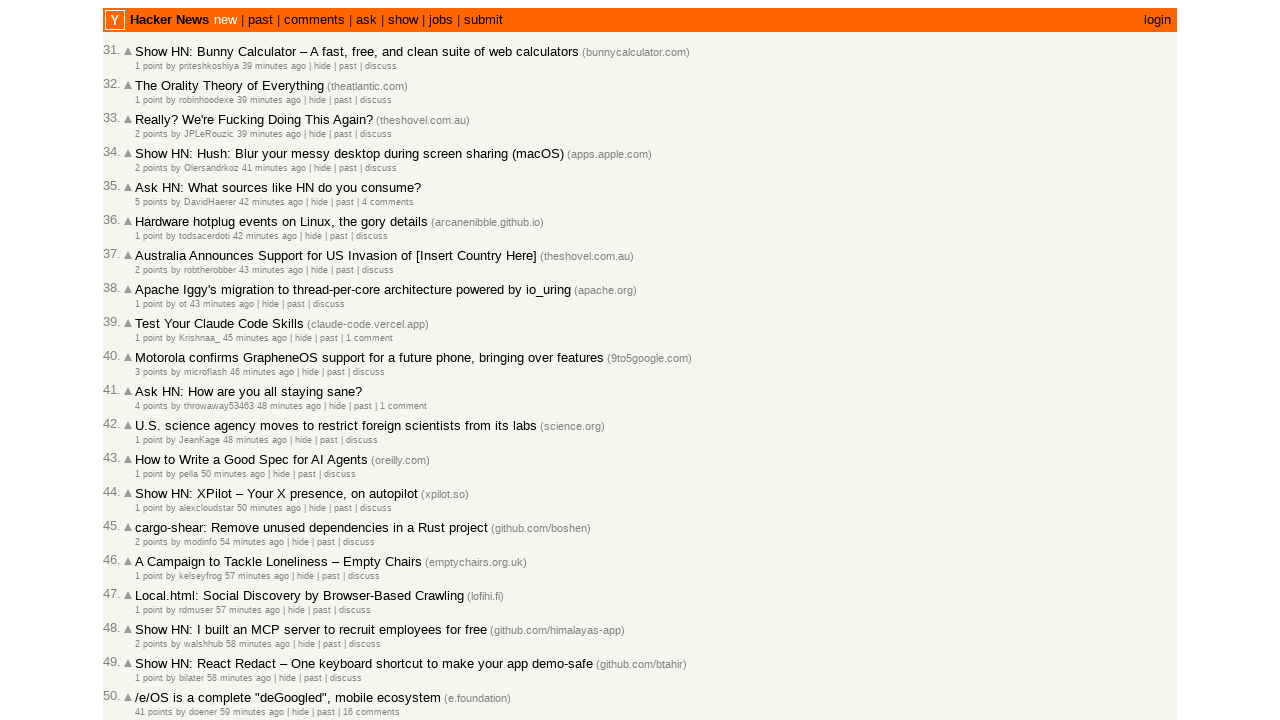

Located age element at index 22
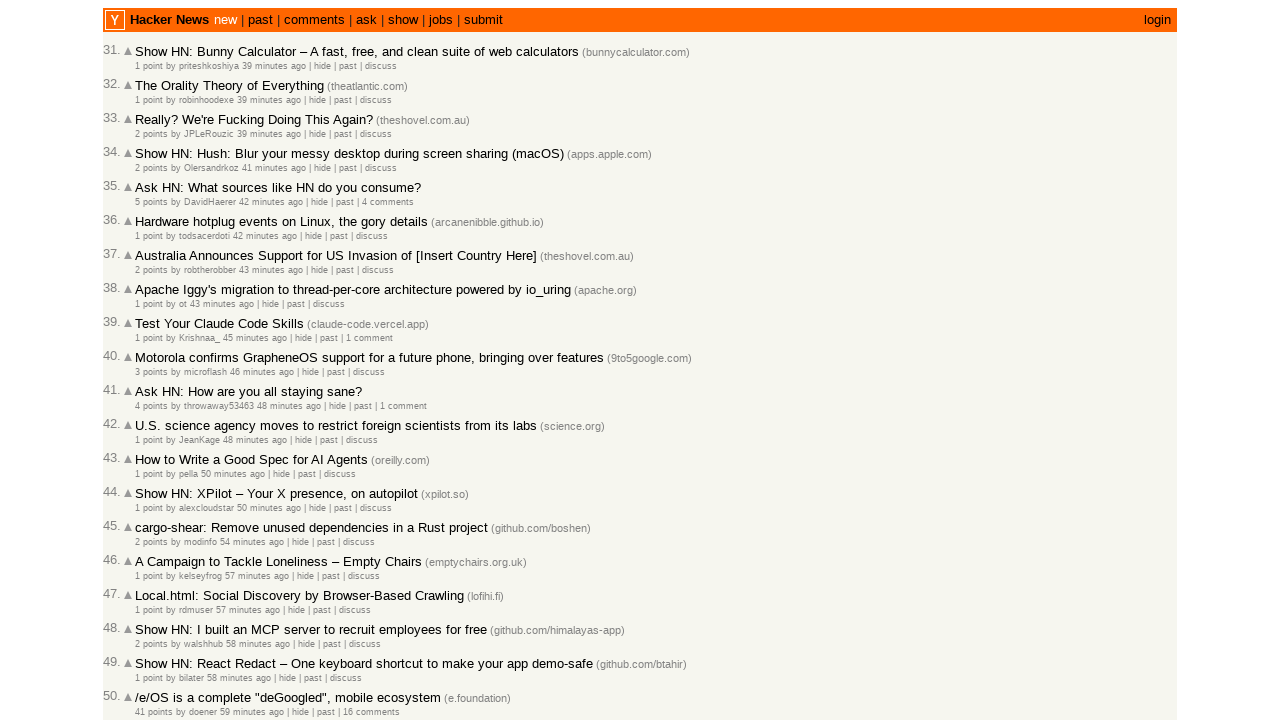

Retrieved timestamp from current article: 2026-03-02T09:03:55 1772442235
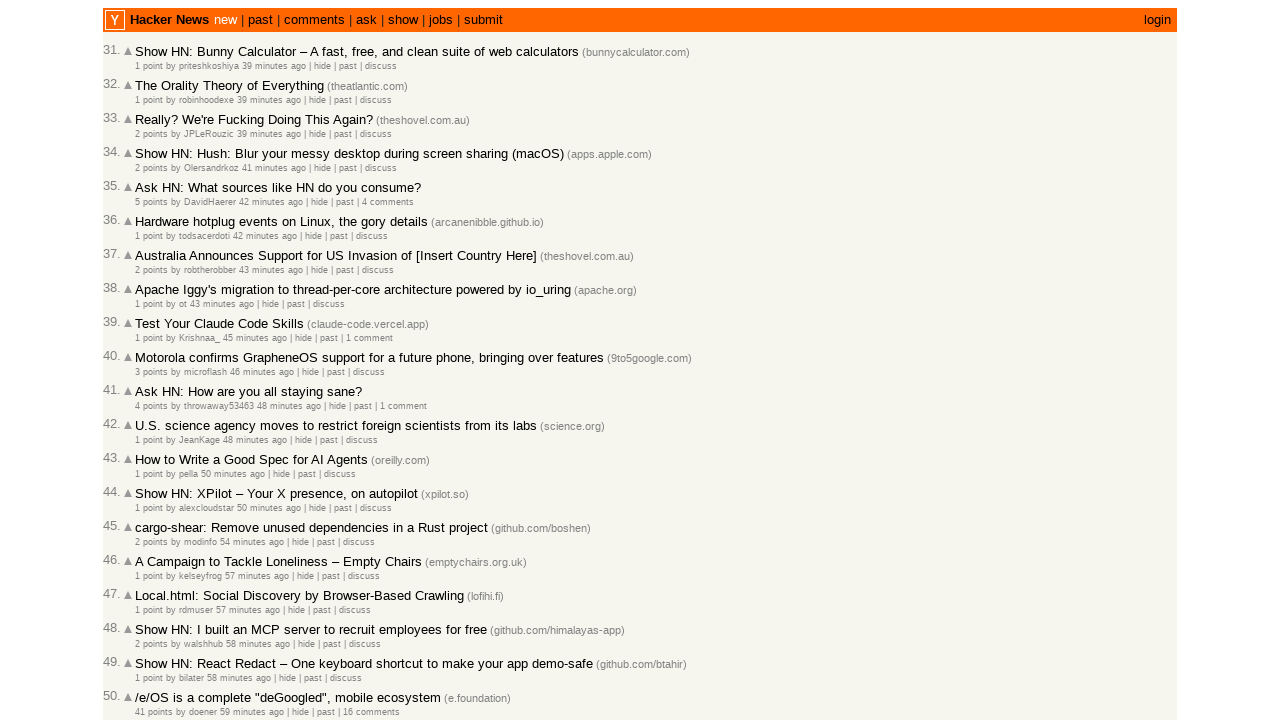

Moving to next article on current page (index 23)
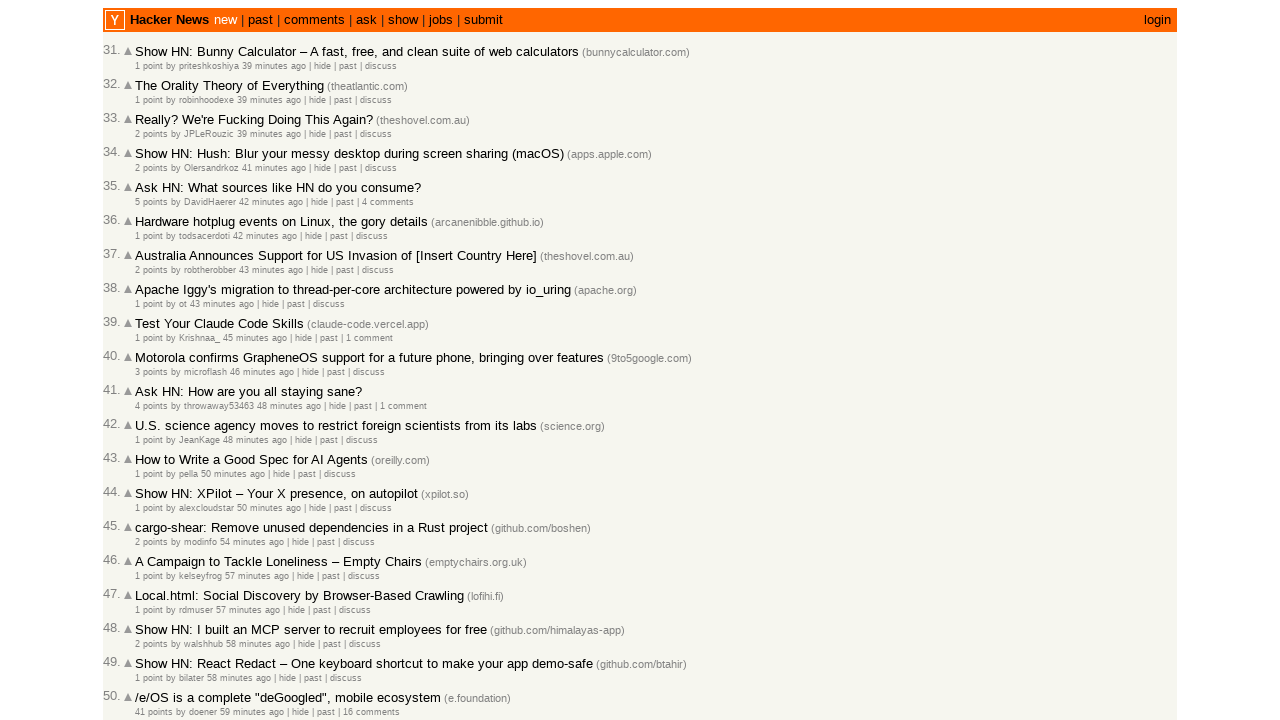

Retrieved count of age elements on current page: 30
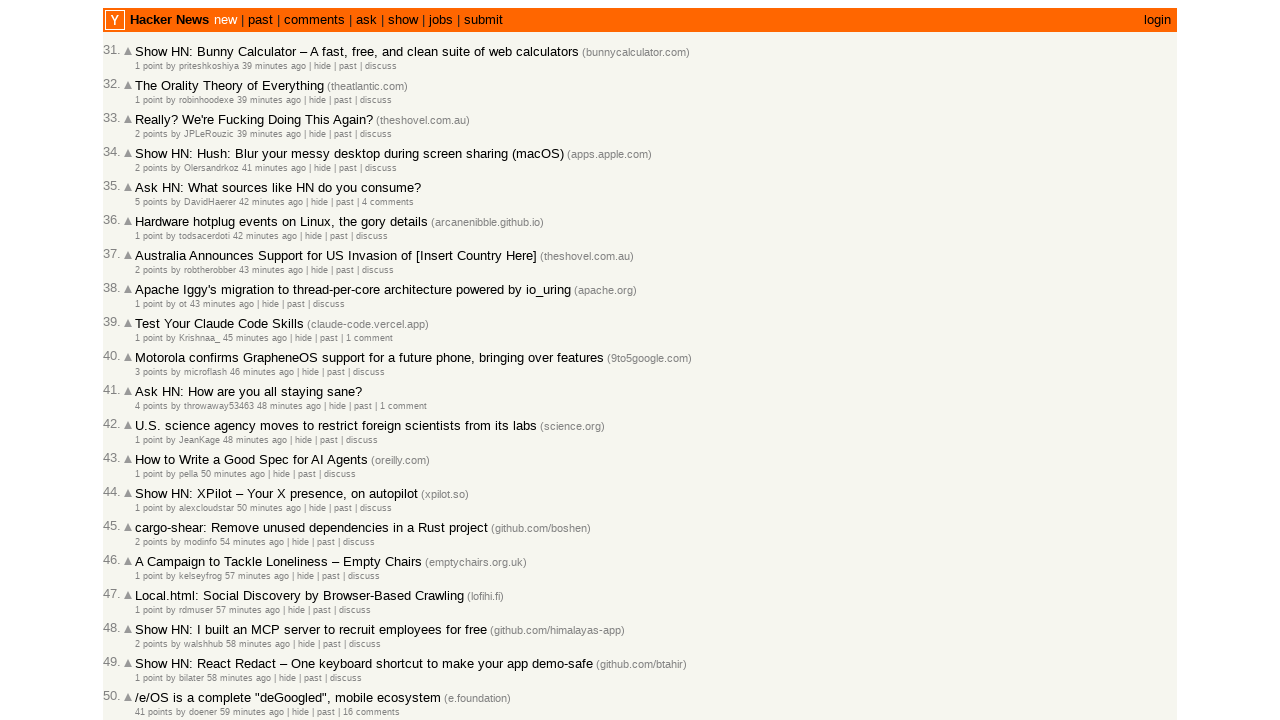

Located age element at index 23
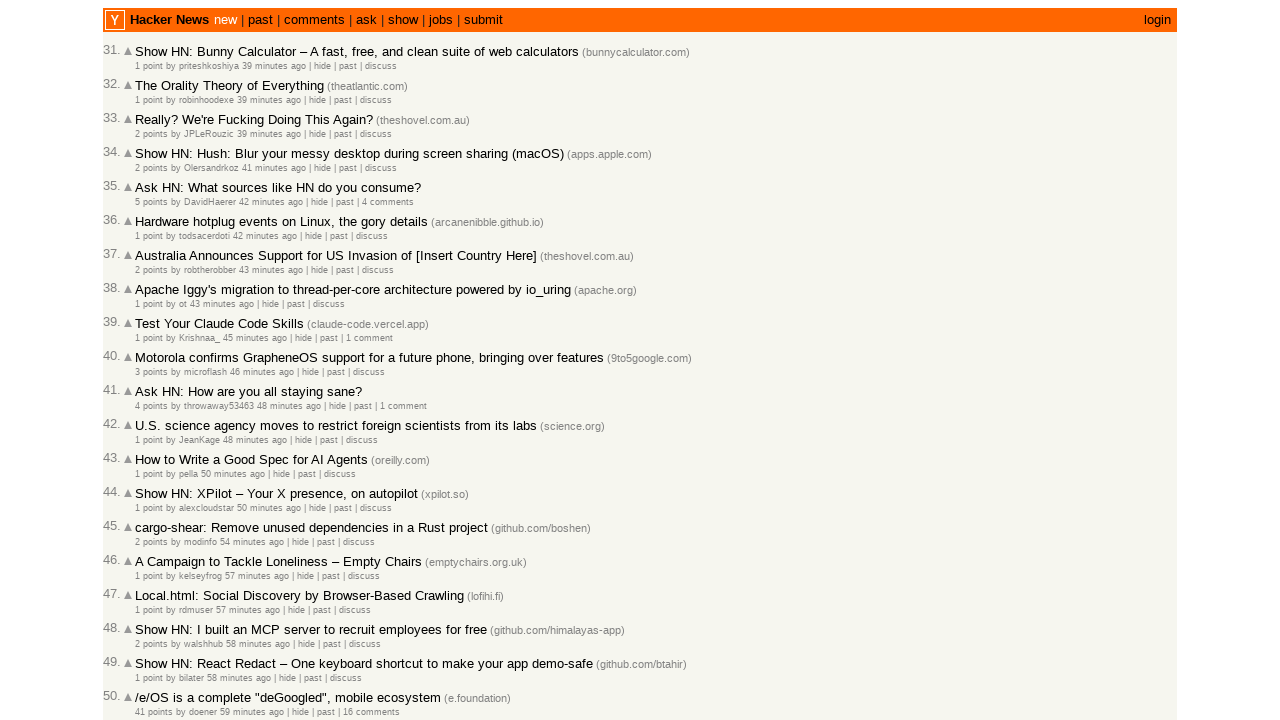

Retrieved timestamp from current article: 2026-03-02T09:03:43 1772442223
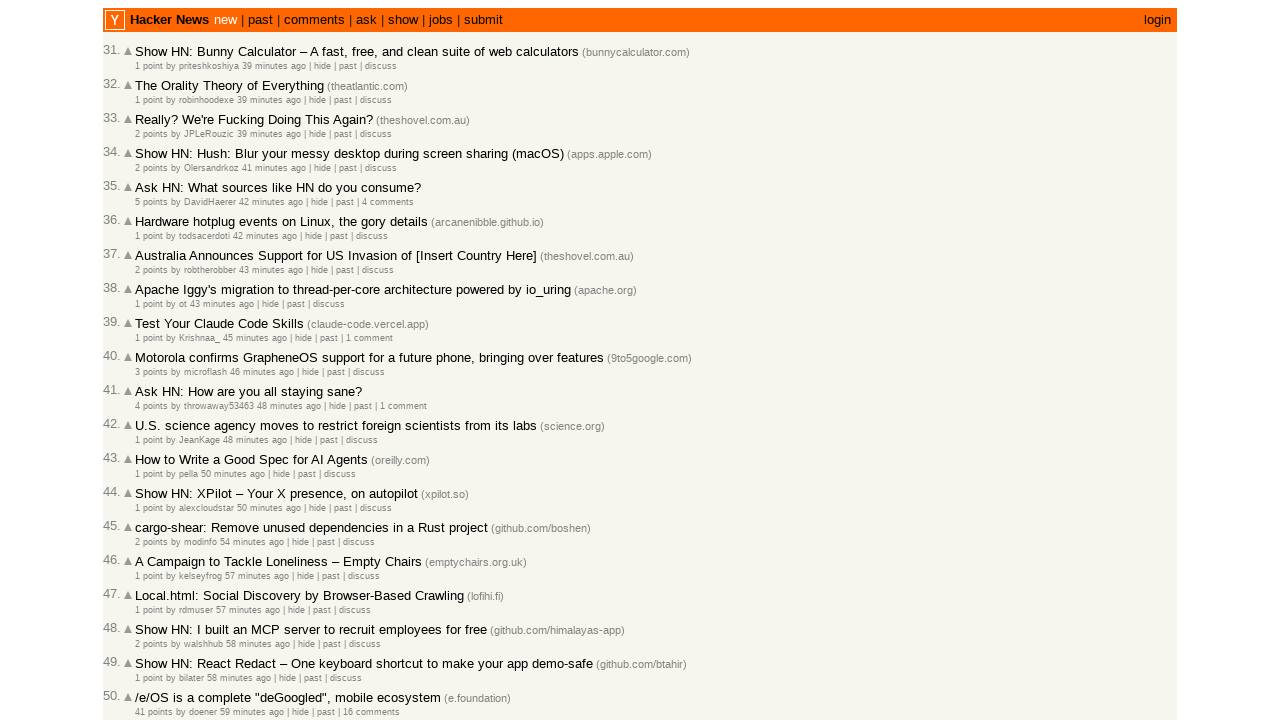

Moving to next article on current page (index 24)
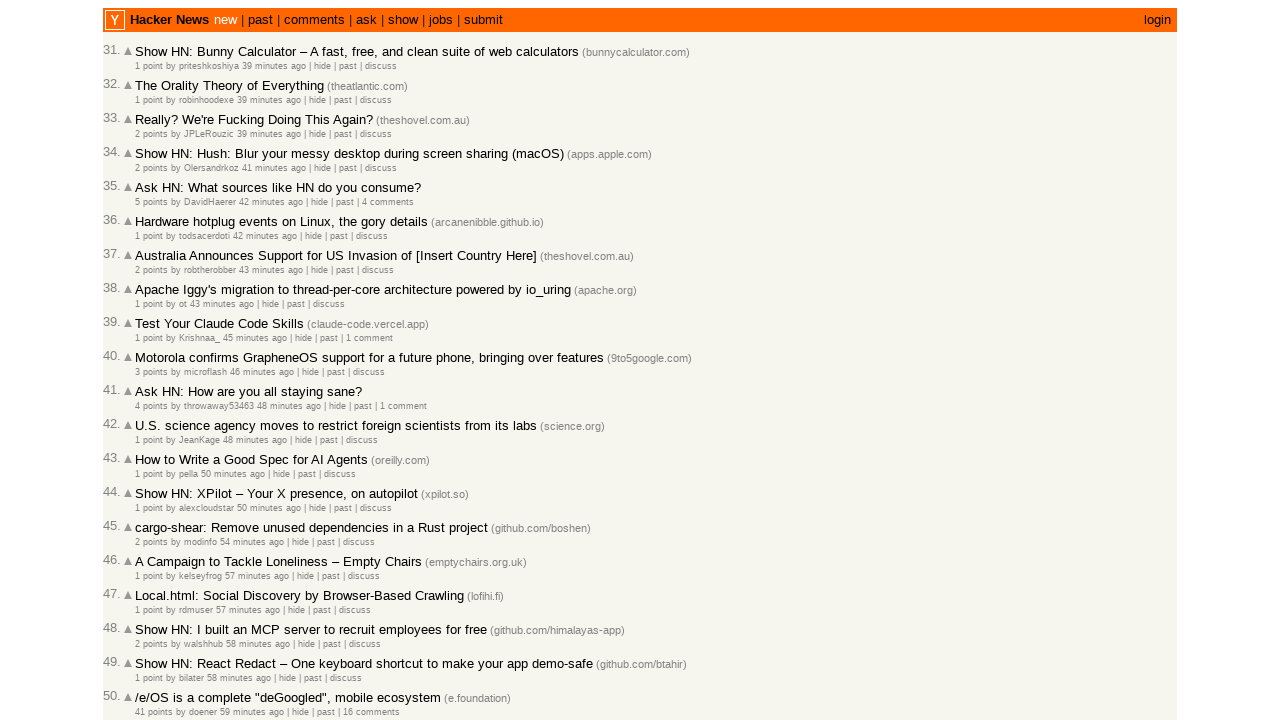

Retrieved count of age elements on current page: 30
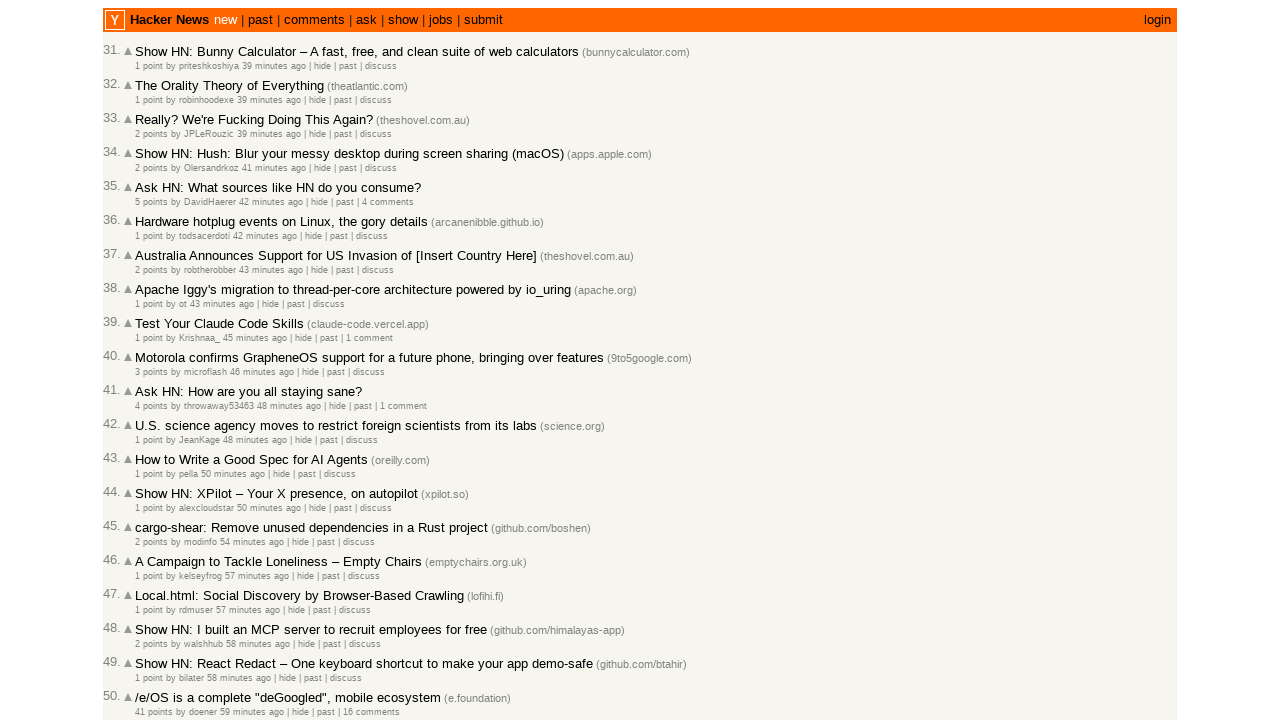

Located age element at index 24
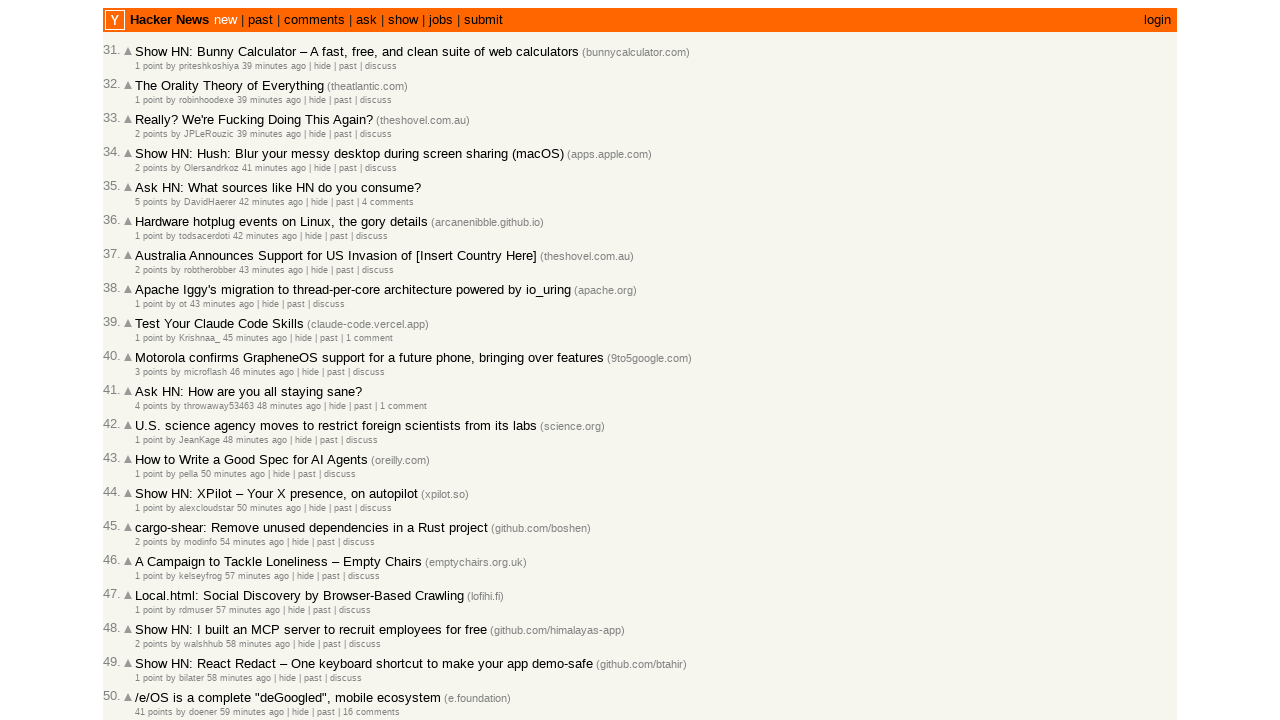

Retrieved timestamp from current article: 2026-03-02T09:00:39 1772442039
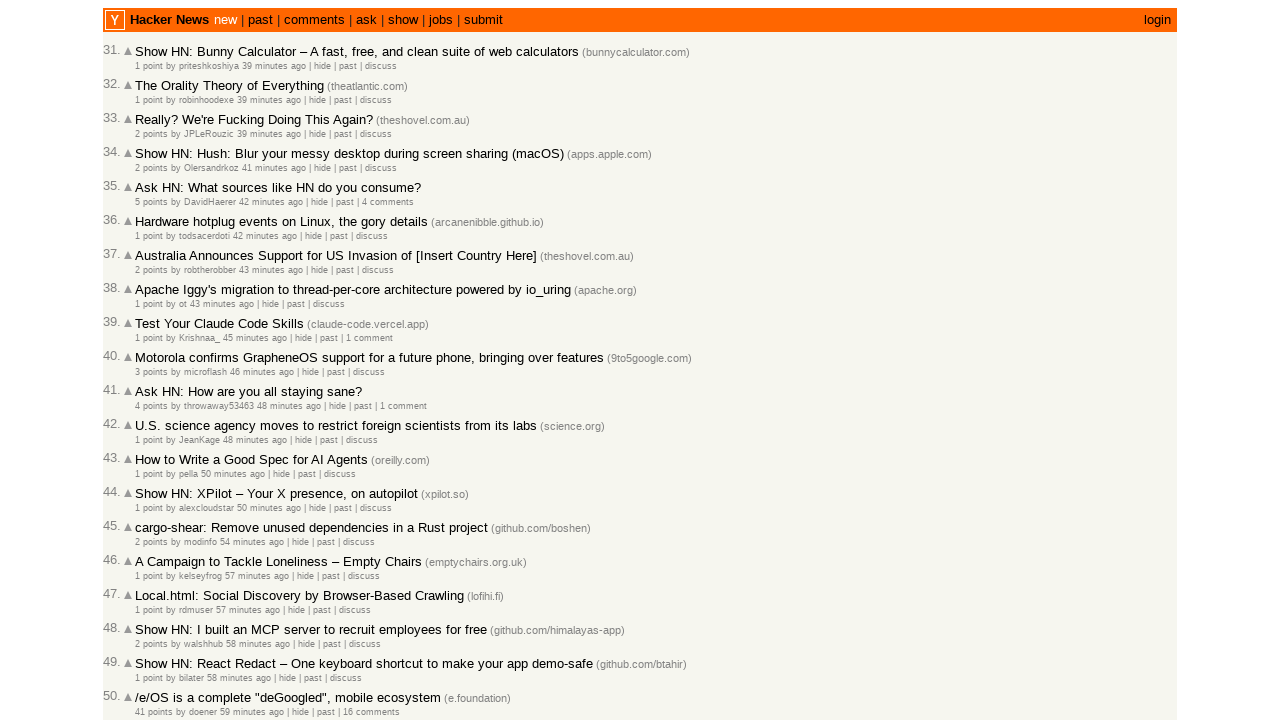

Moving to next article on current page (index 25)
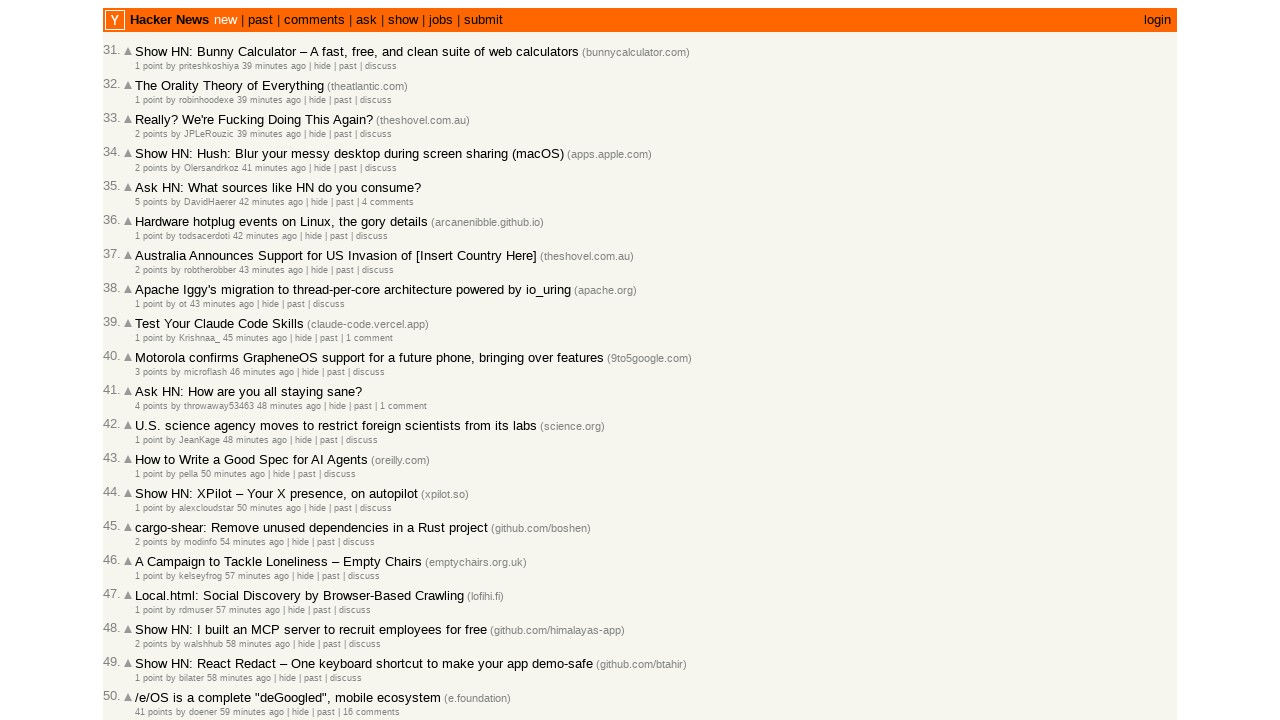

Retrieved count of age elements on current page: 30
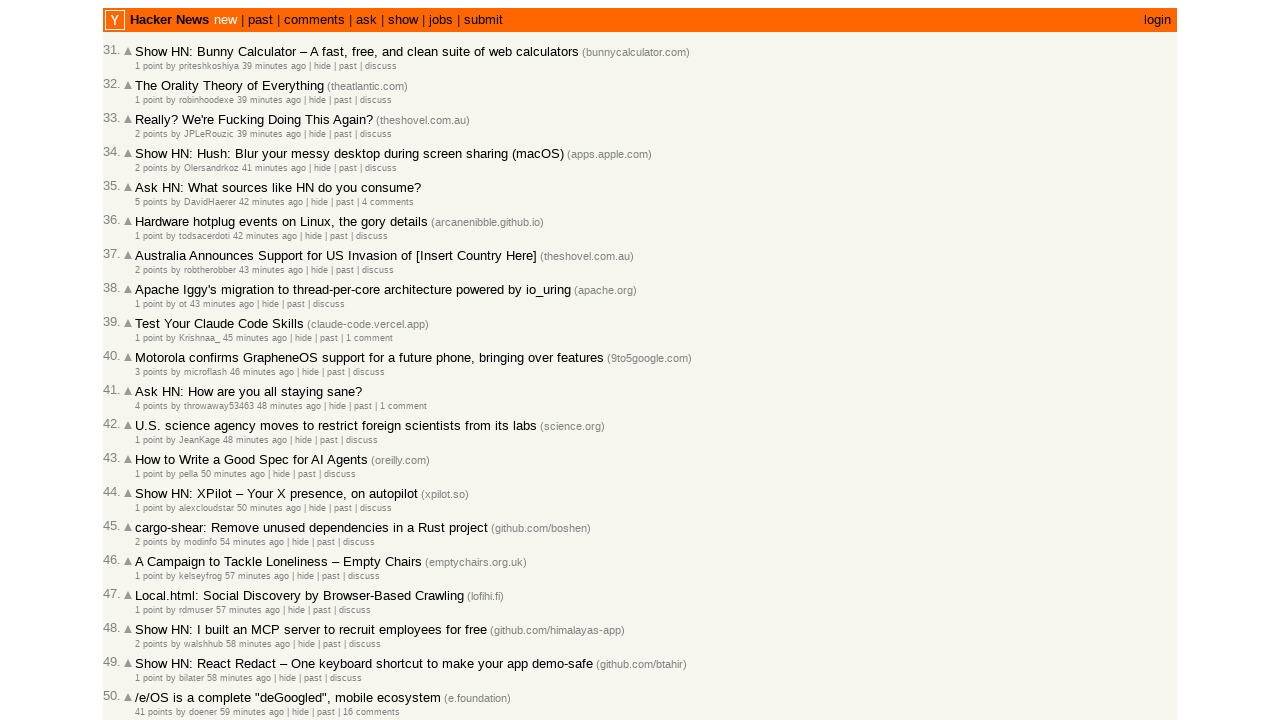

Located age element at index 25
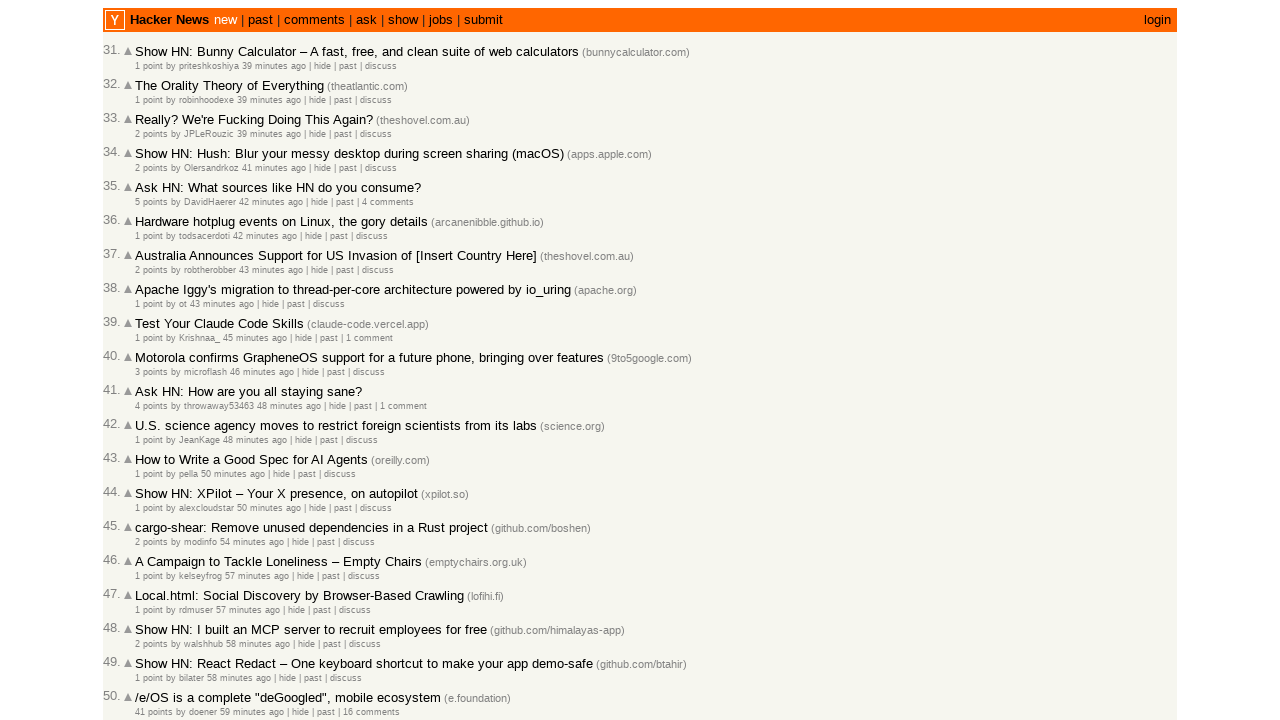

Retrieved timestamp from current article: 2026-03-02T09:00:14 1772442014
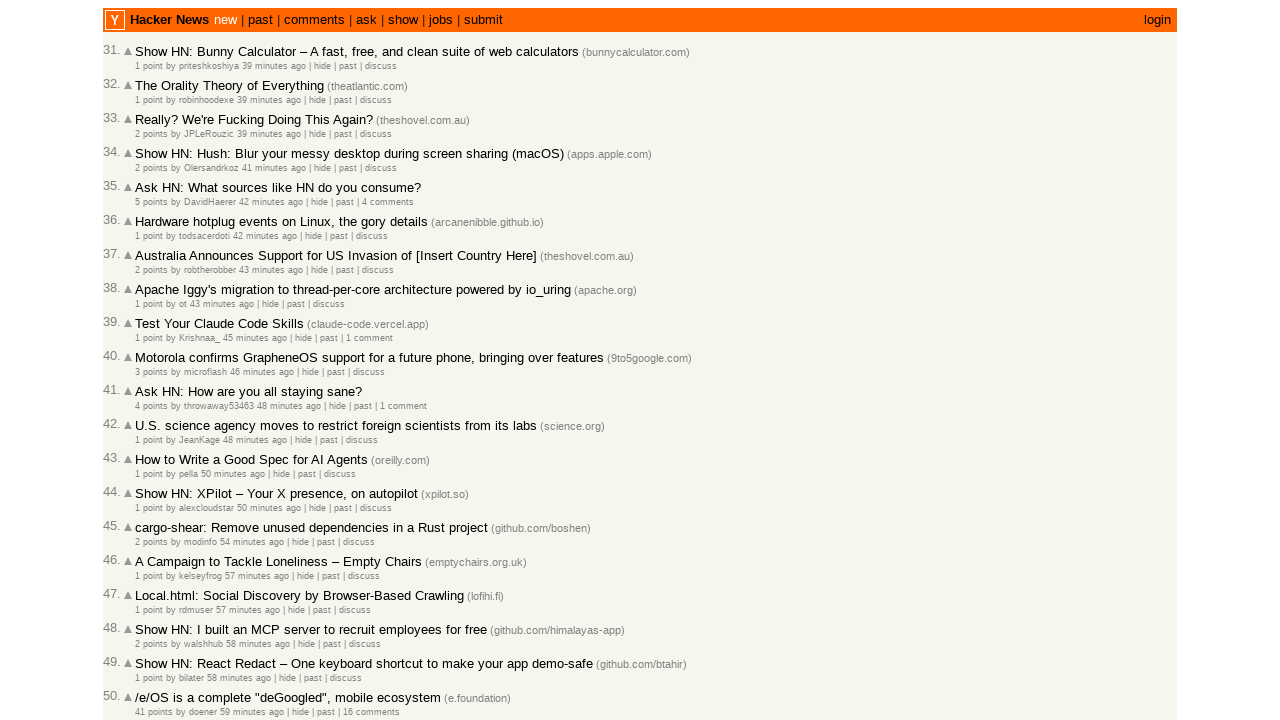

Moving to next article on current page (index 26)
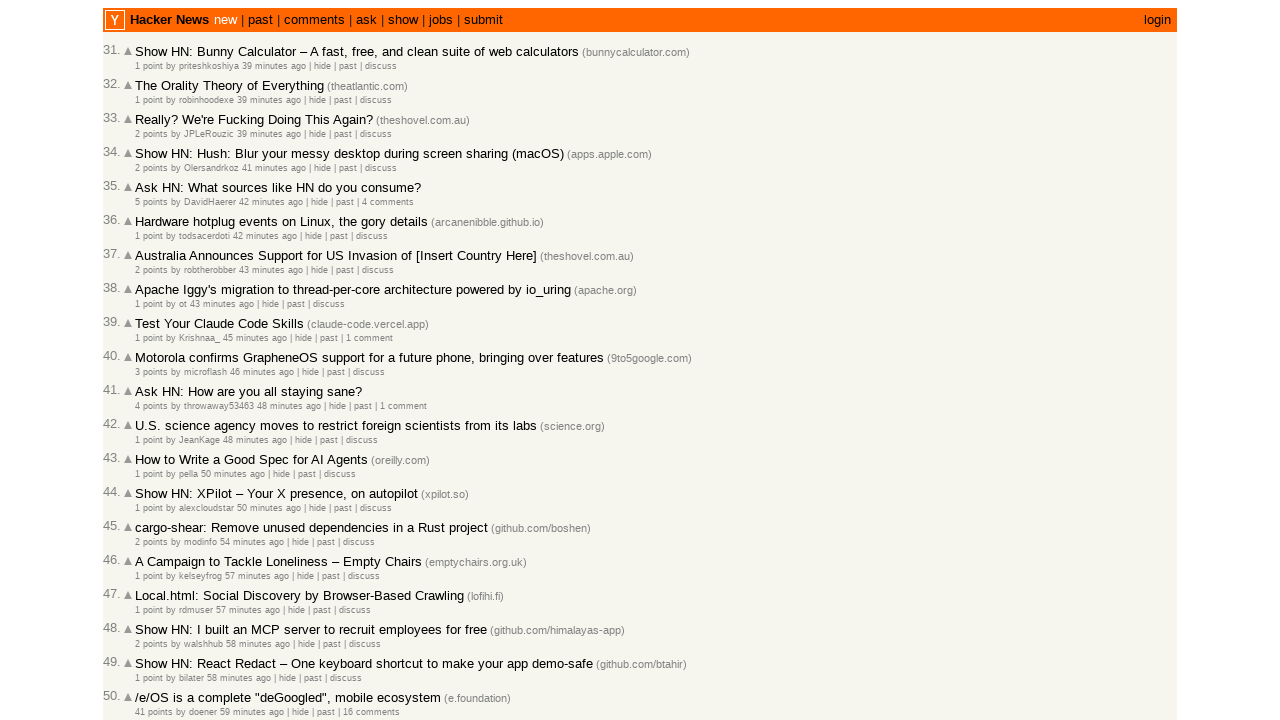

Retrieved count of age elements on current page: 30
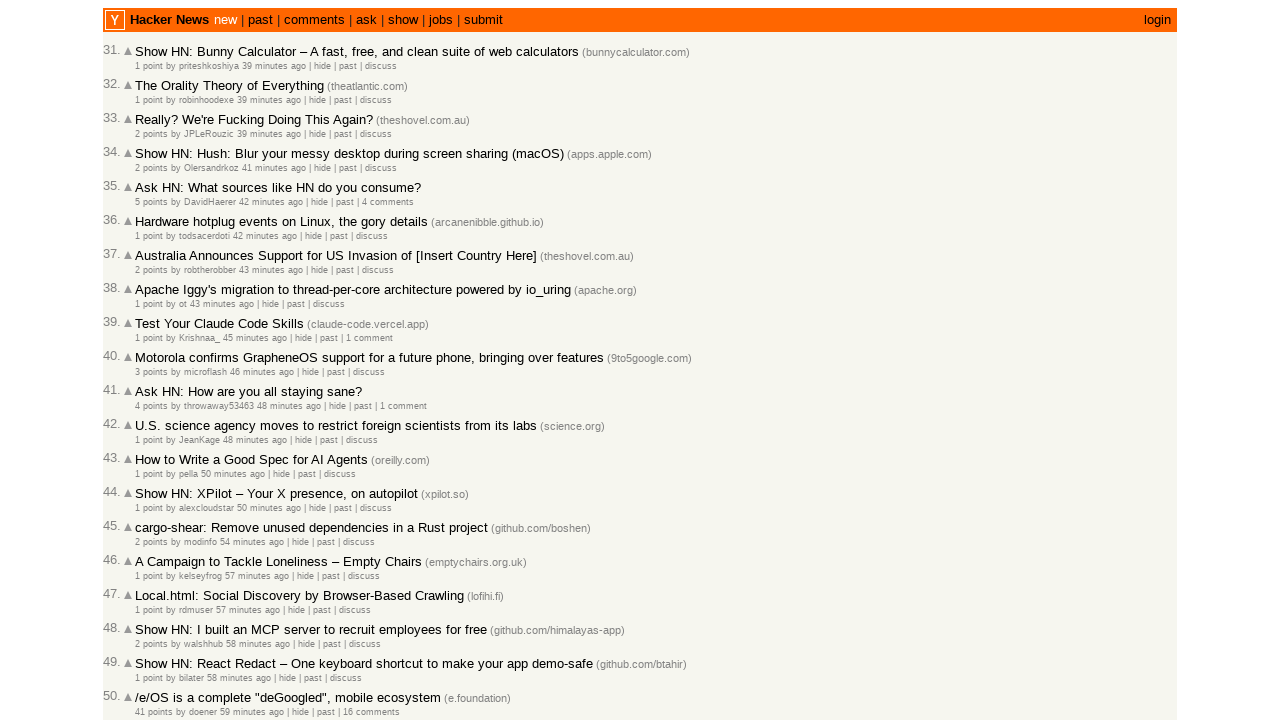

Located age element at index 26
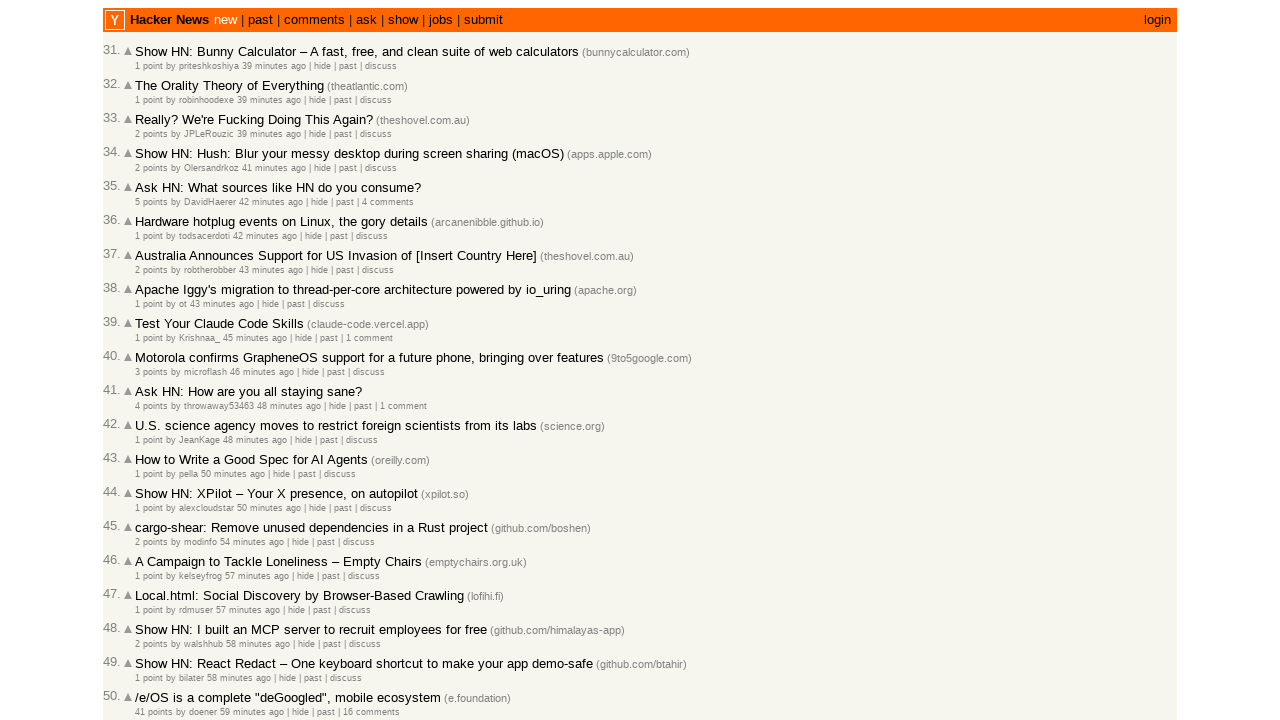

Retrieved timestamp from current article: 2026-03-02T08:58:14 1772441894
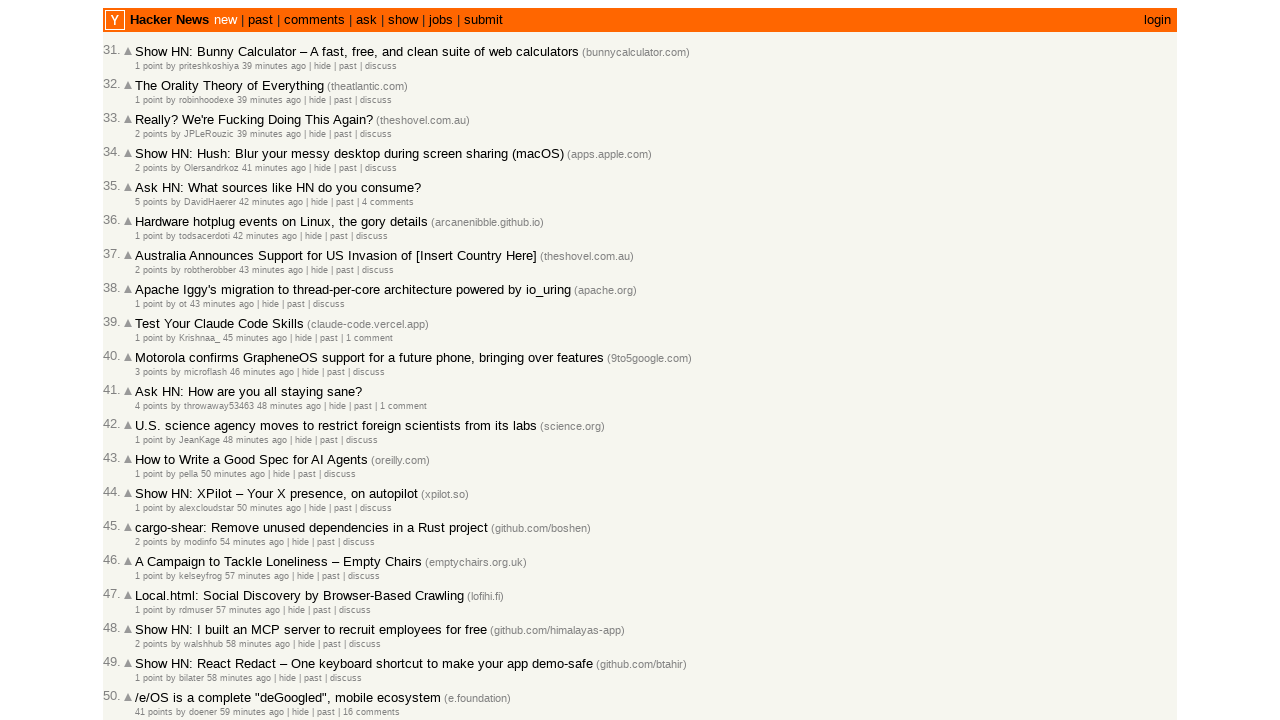

Moving to next article on current page (index 27)
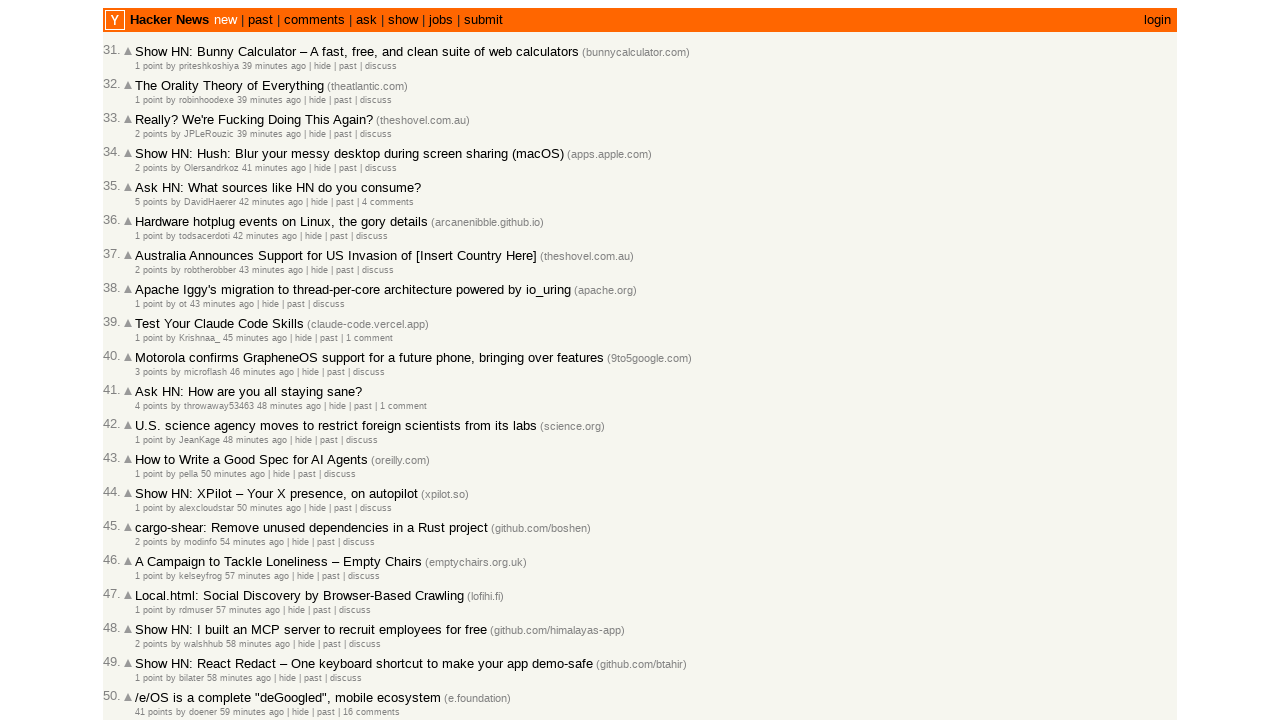

Retrieved count of age elements on current page: 30
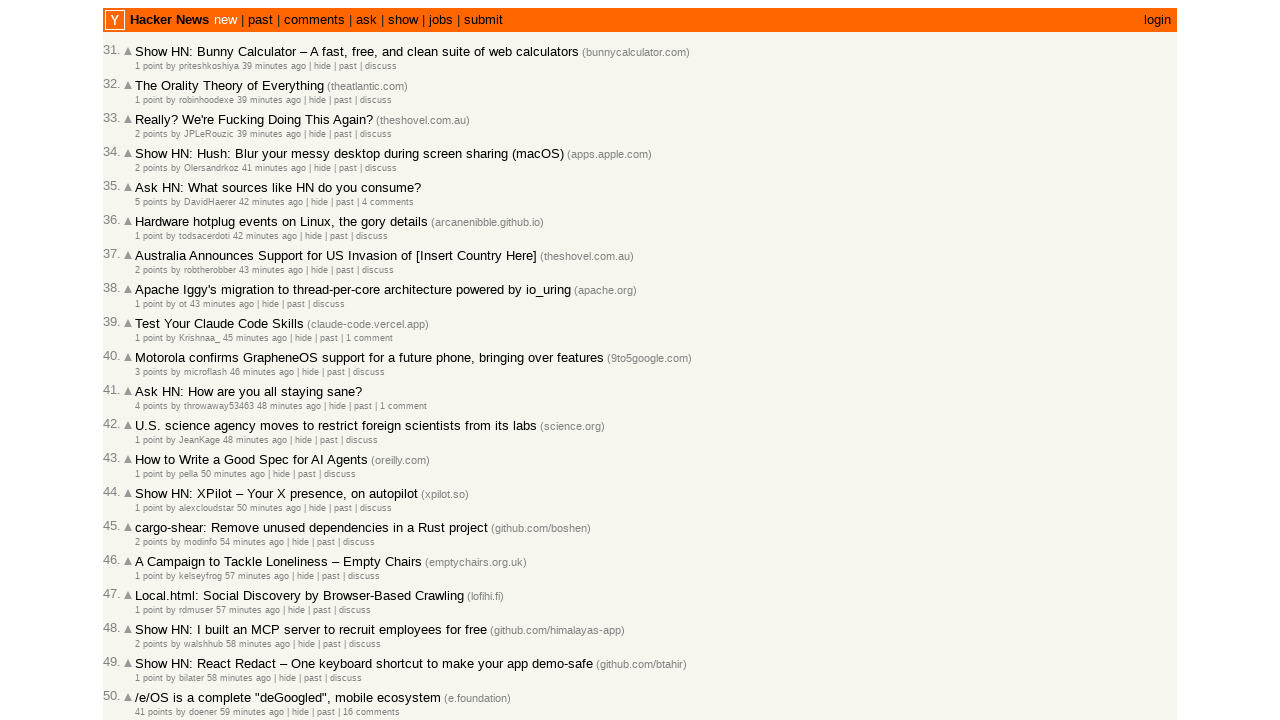

Located age element at index 27
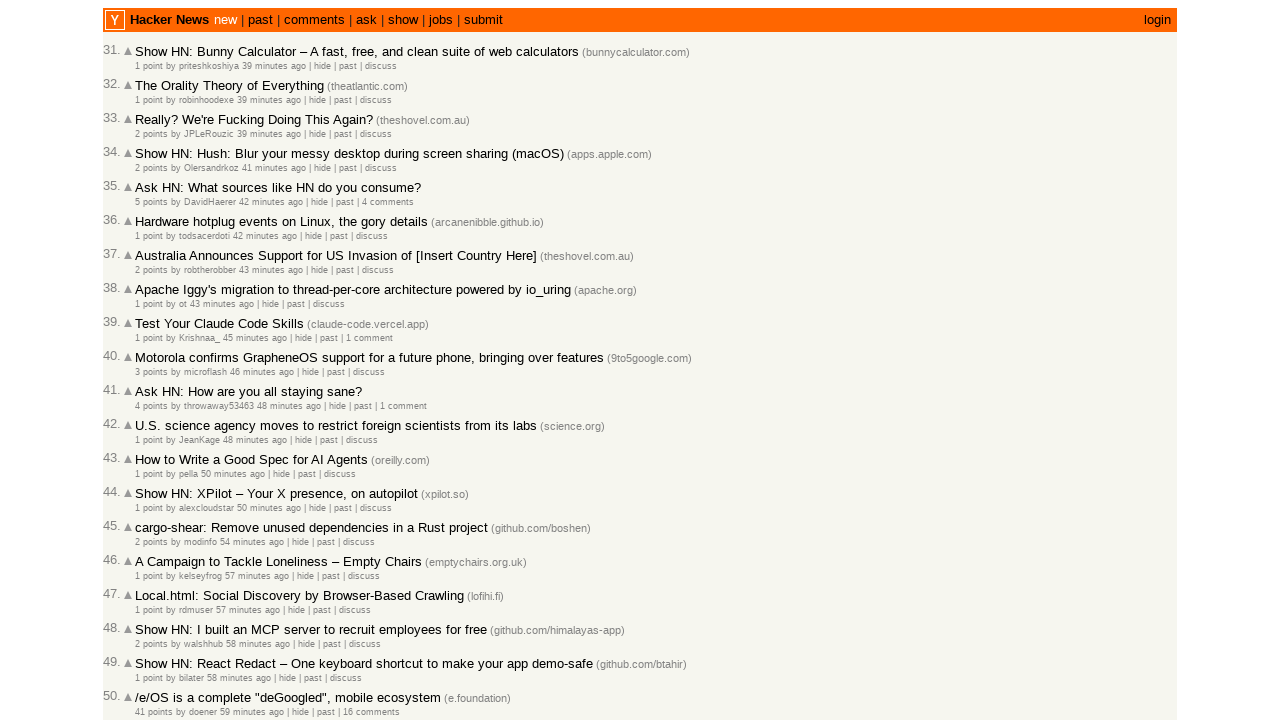

Retrieved timestamp from current article: 2026-03-02T08:54:35 1772441675
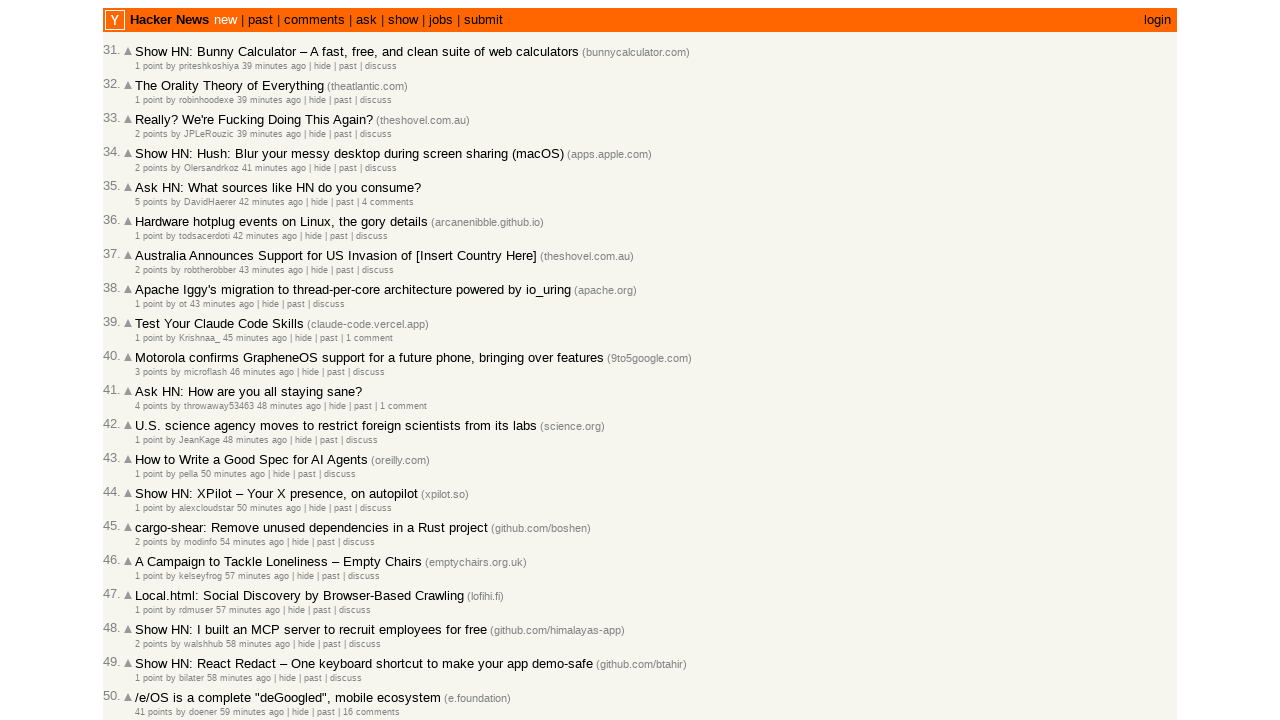

Moving to next article on current page (index 28)
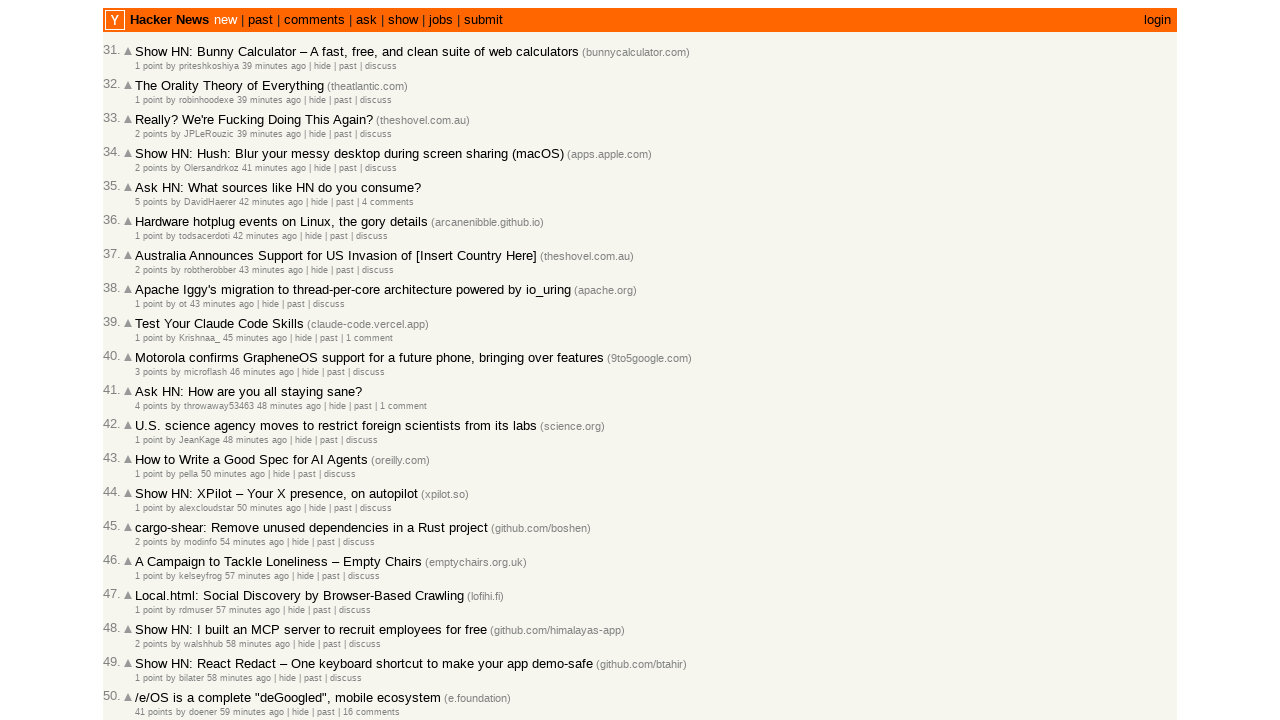

Retrieved count of age elements on current page: 30
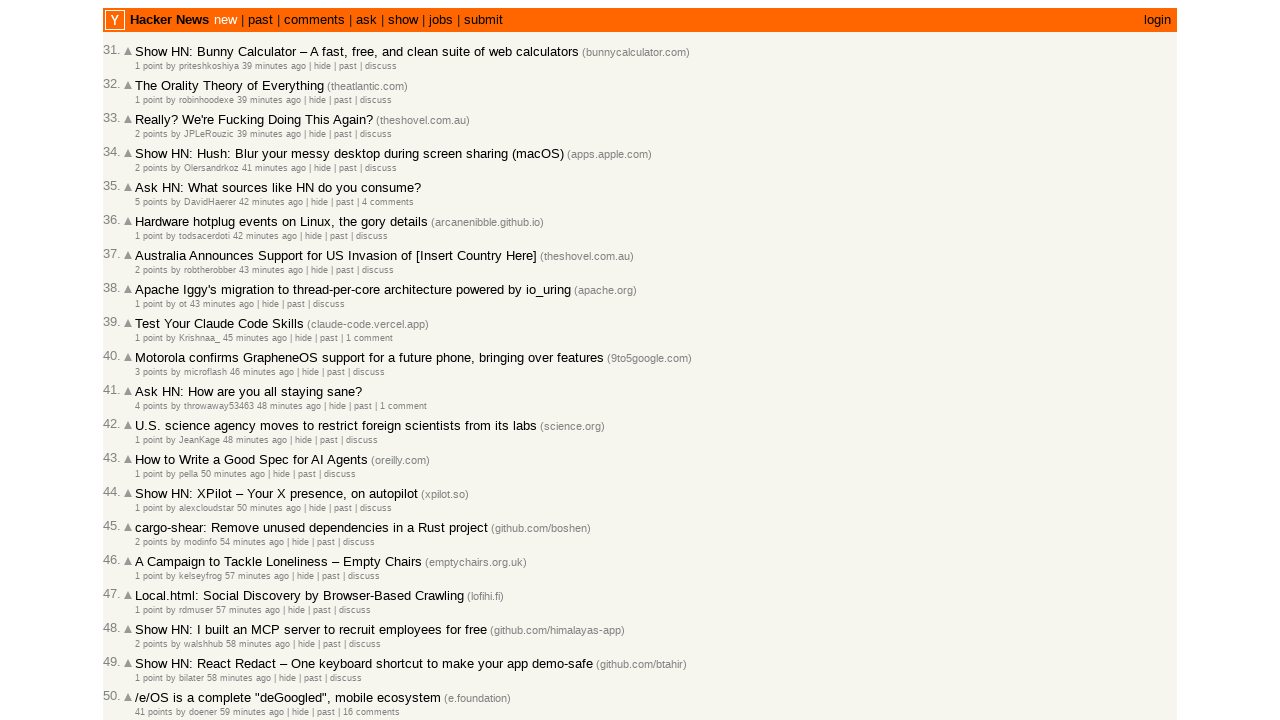

Located age element at index 28
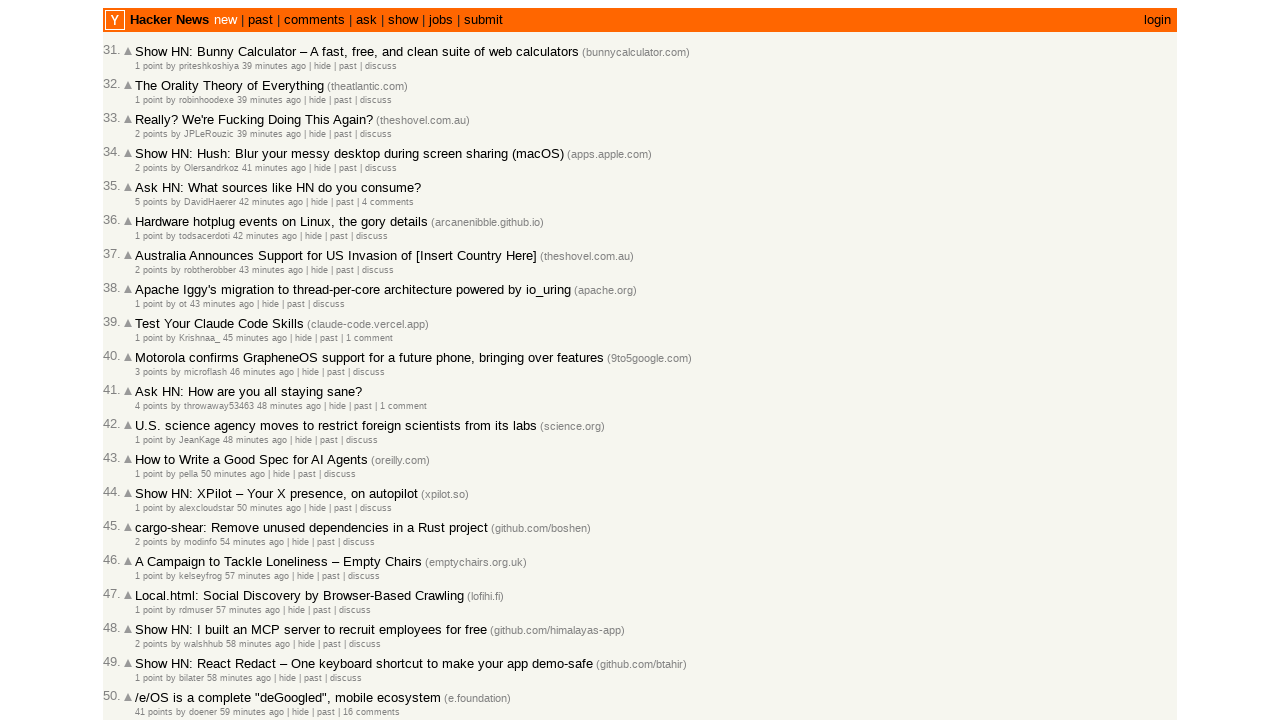

Retrieved timestamp from current article: 2026-03-02T08:54:16 1772441656
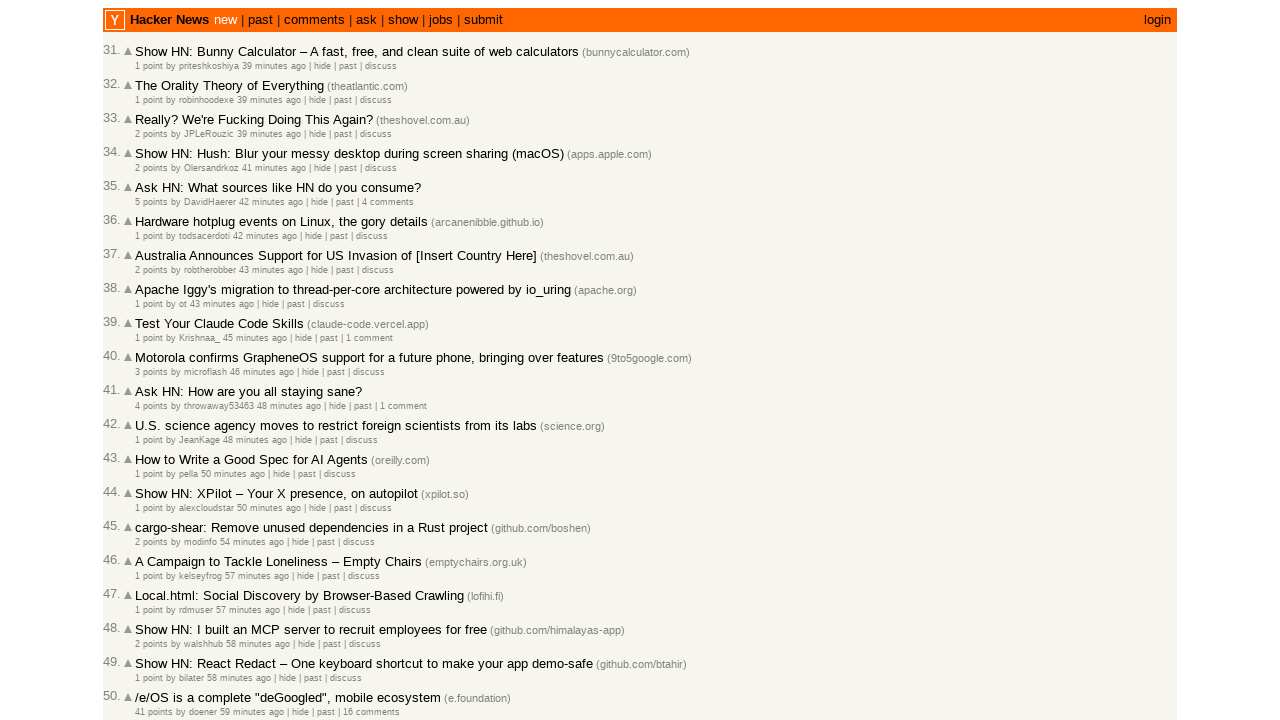

Moving to next article on current page (index 29)
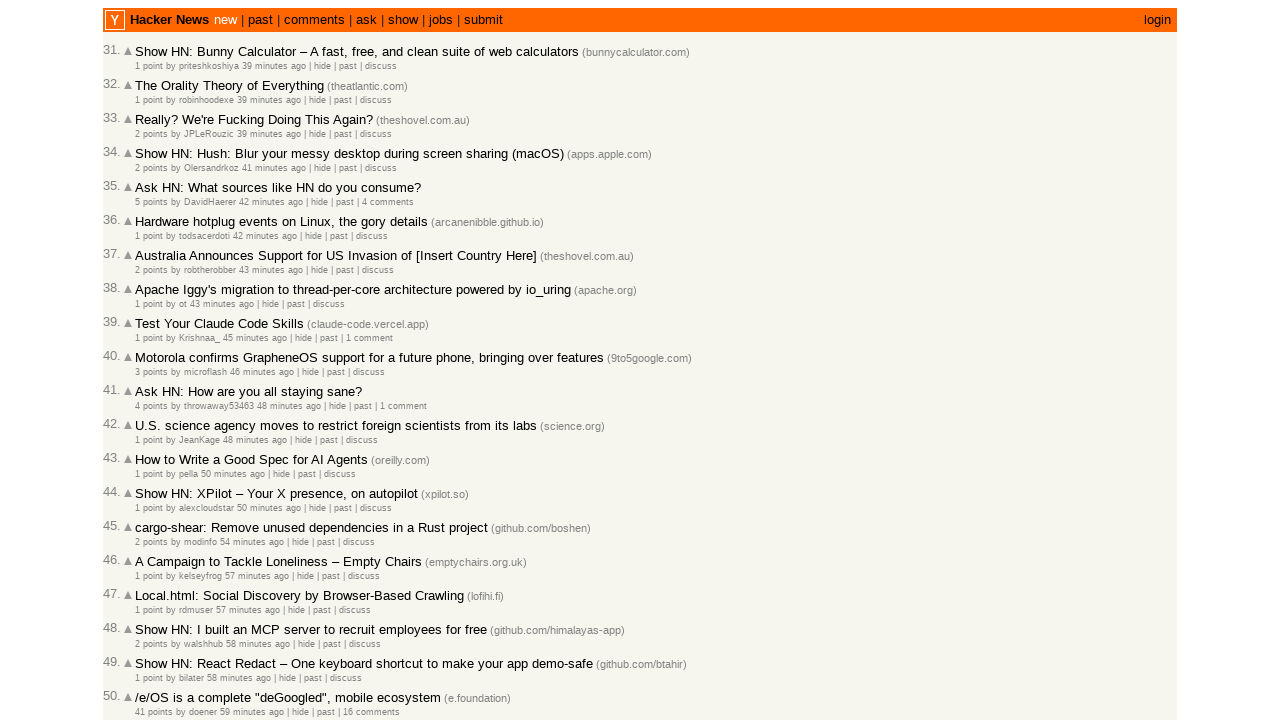

Retrieved count of age elements on current page: 30
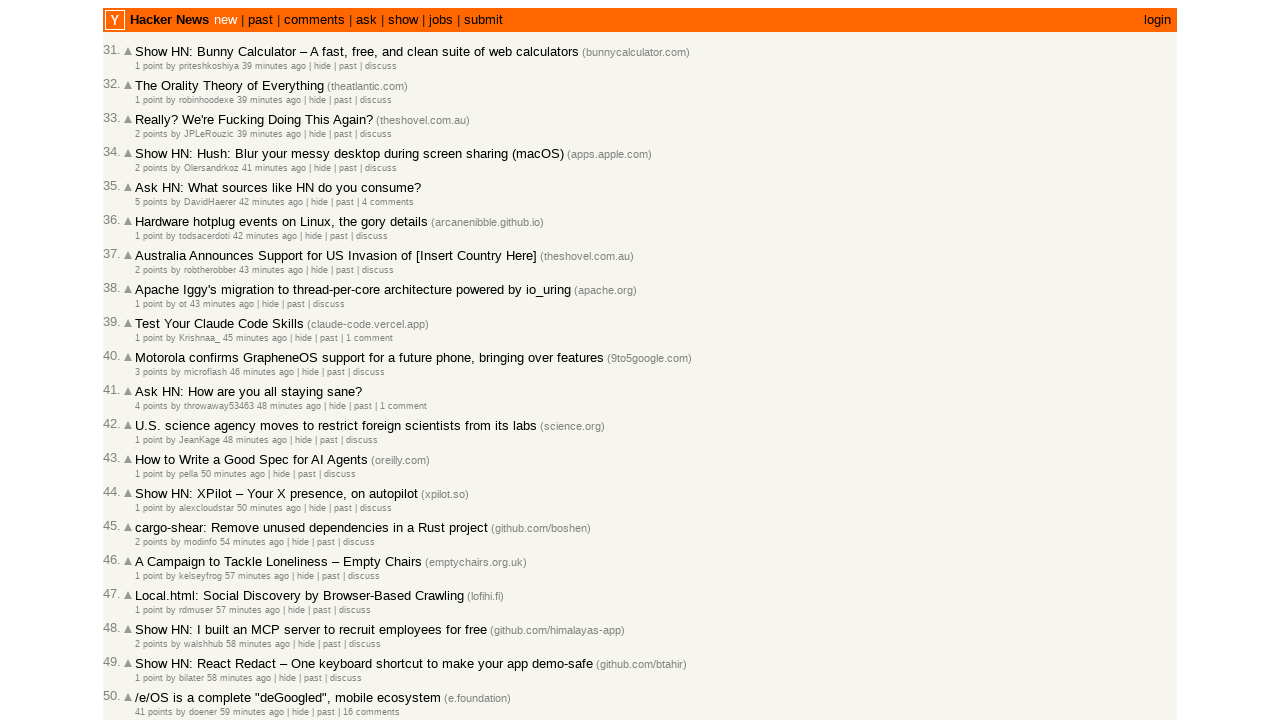

Located age element at index 29
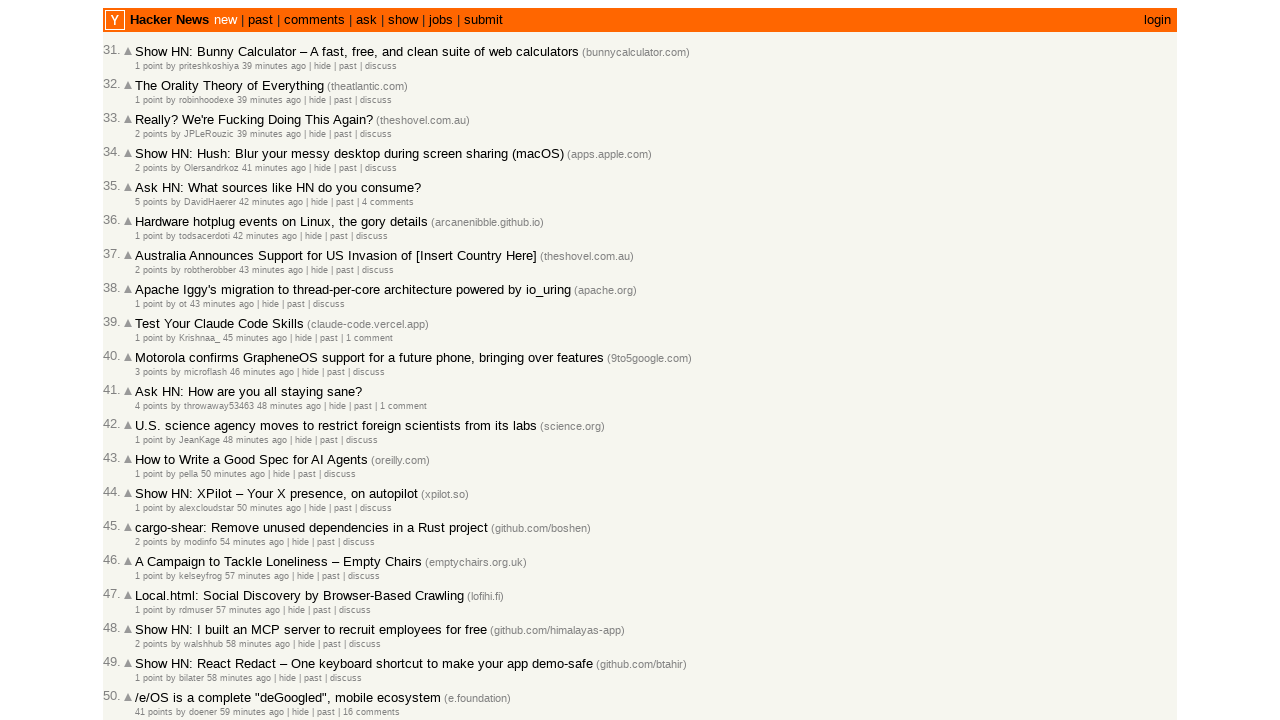

Retrieved timestamp from current article: 2026-03-02T08:51:32 1772441492
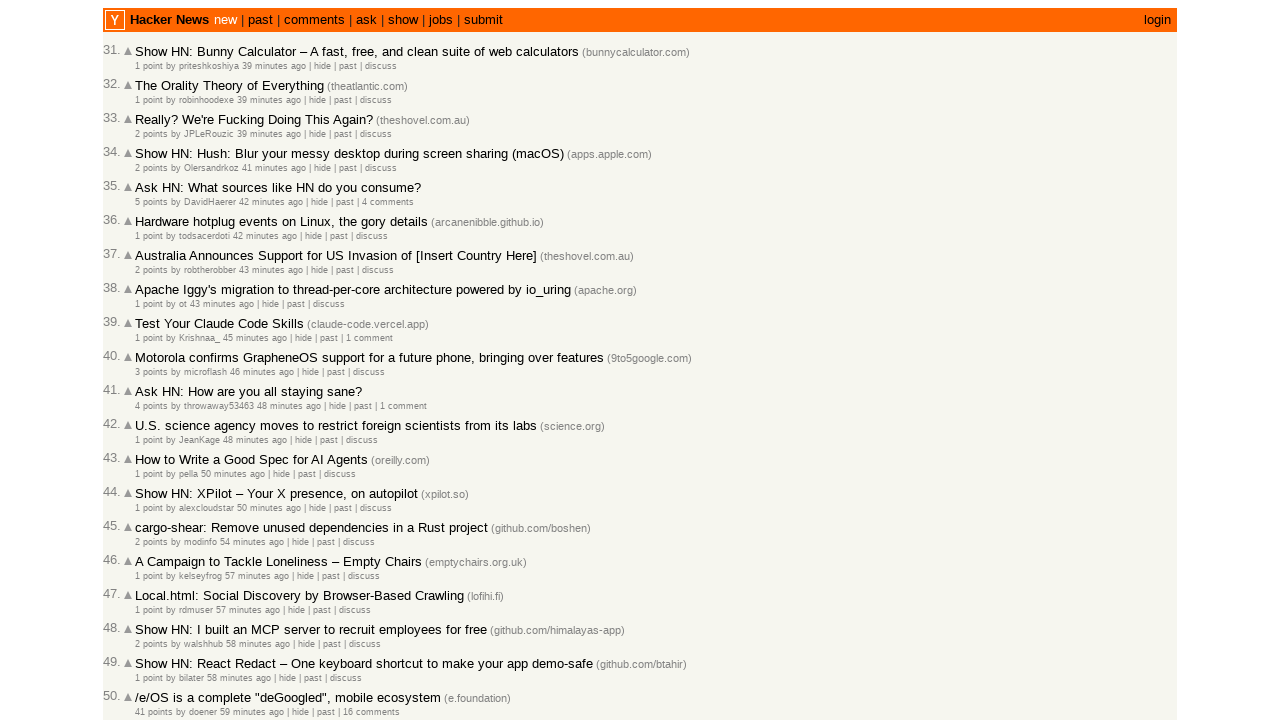

Clicked 'More' link to load next page at (149, 616) on a.morelink
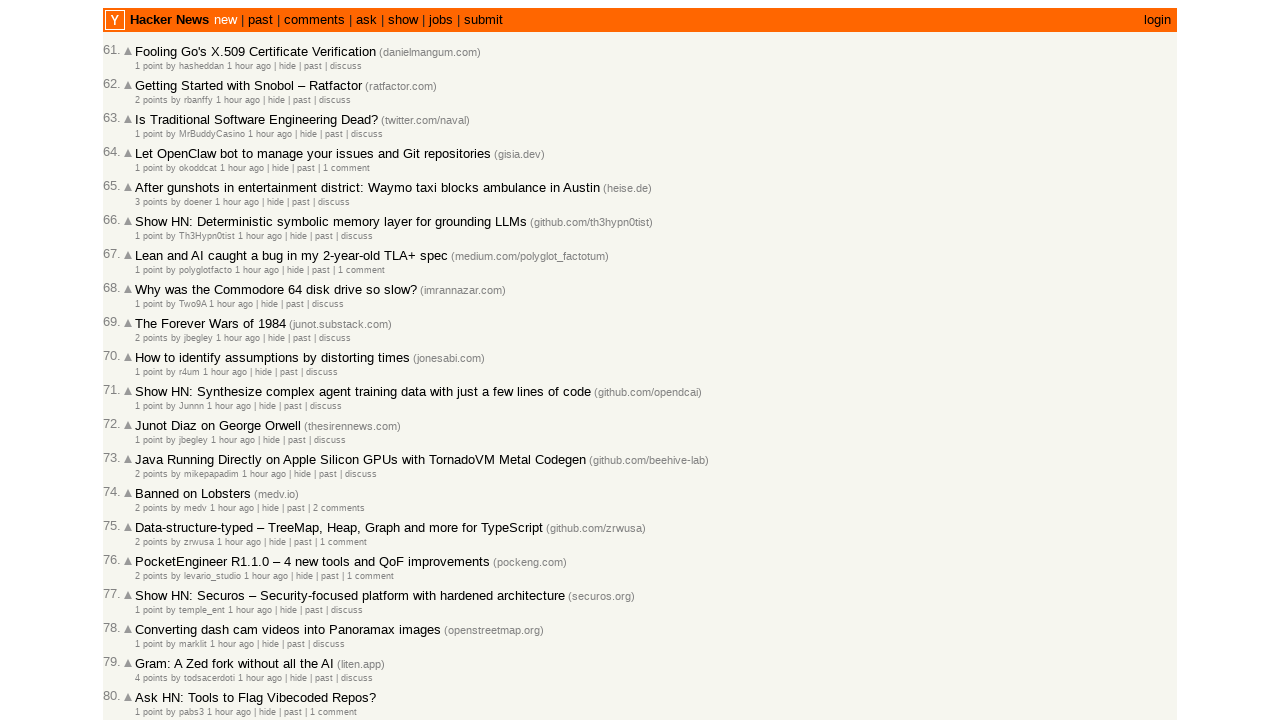

Waited for age elements to load on next page
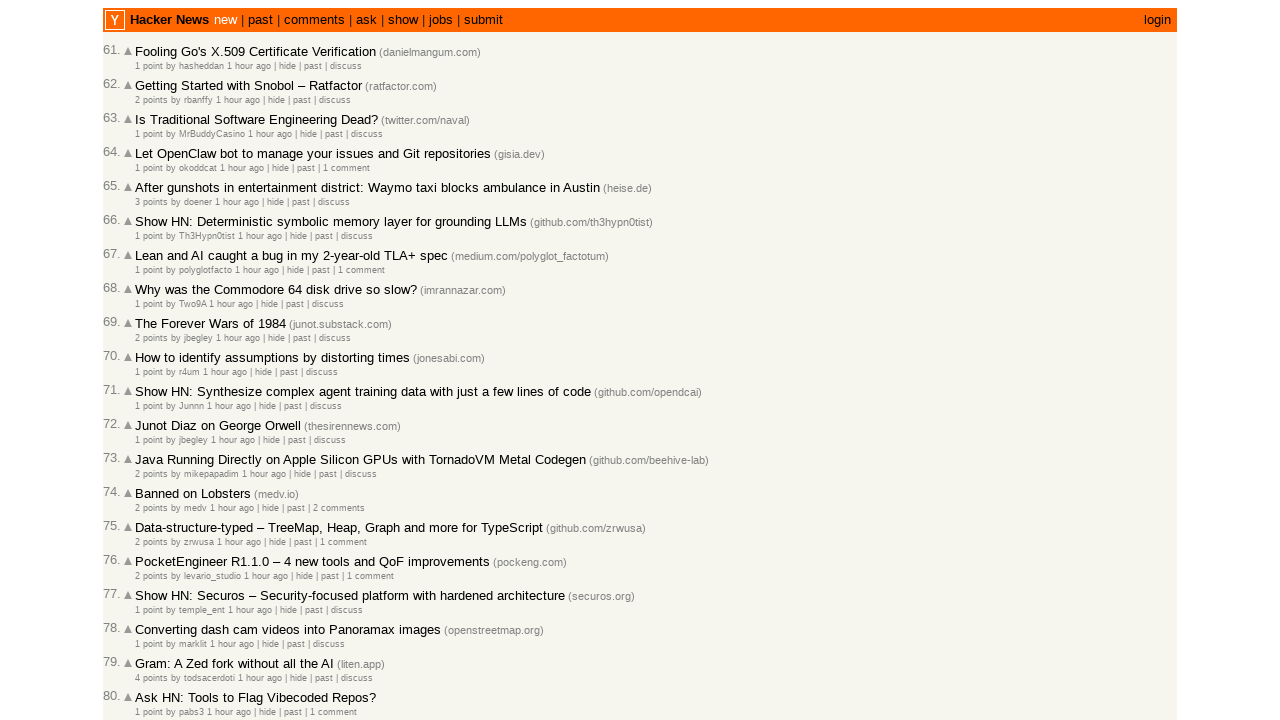

Retrieved count of age elements on current page: 30
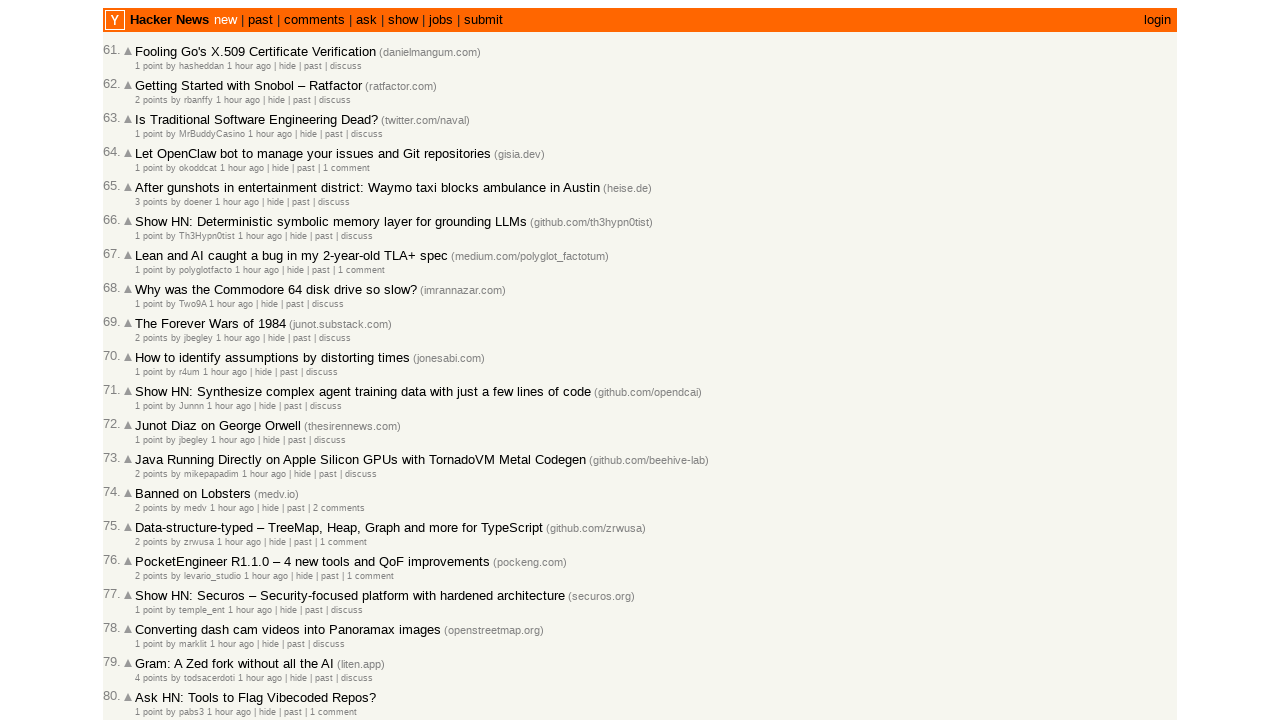

Located age element at index 0
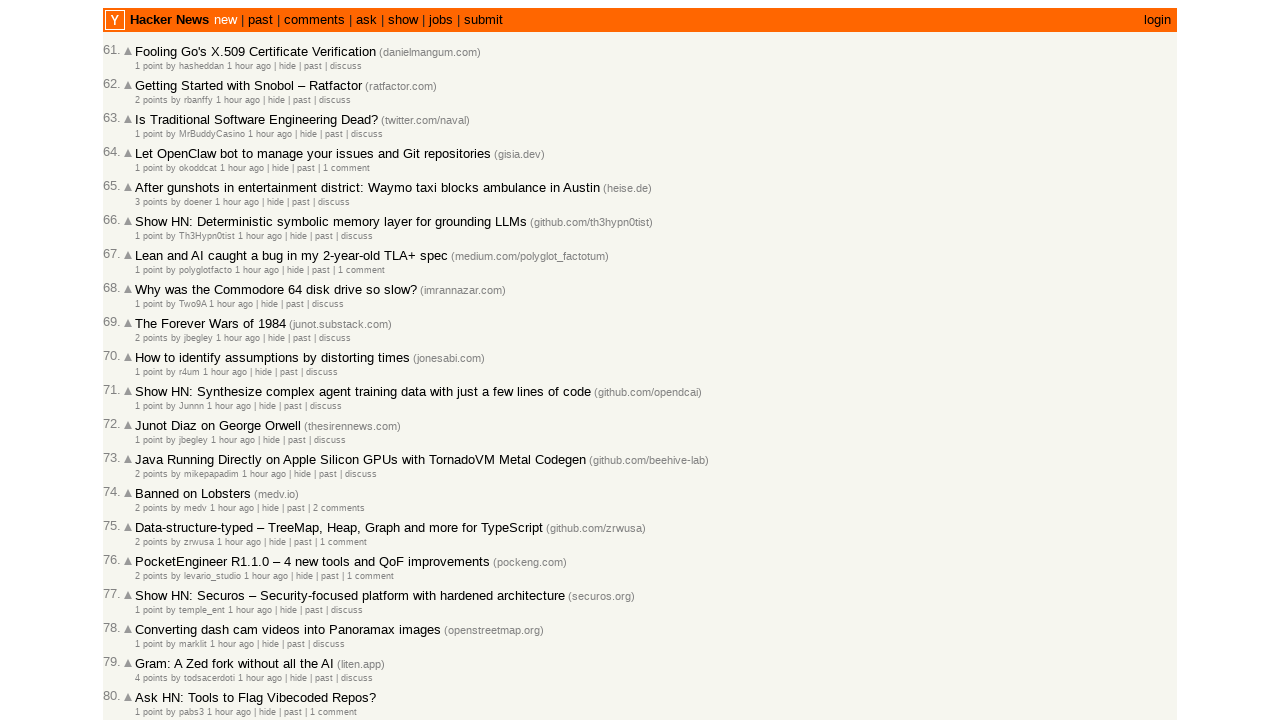

Retrieved timestamp from current article: 2026-03-02T08:51:23 1772441483
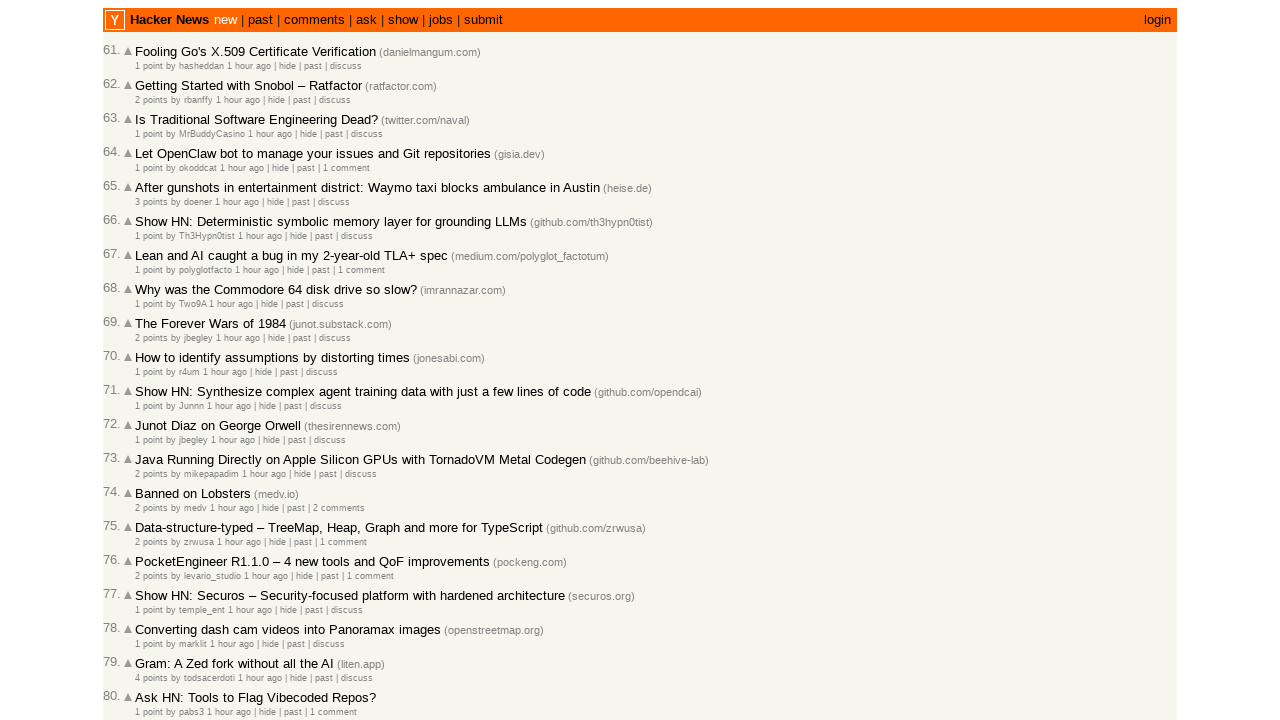

Moving to next article on current page (index 1)
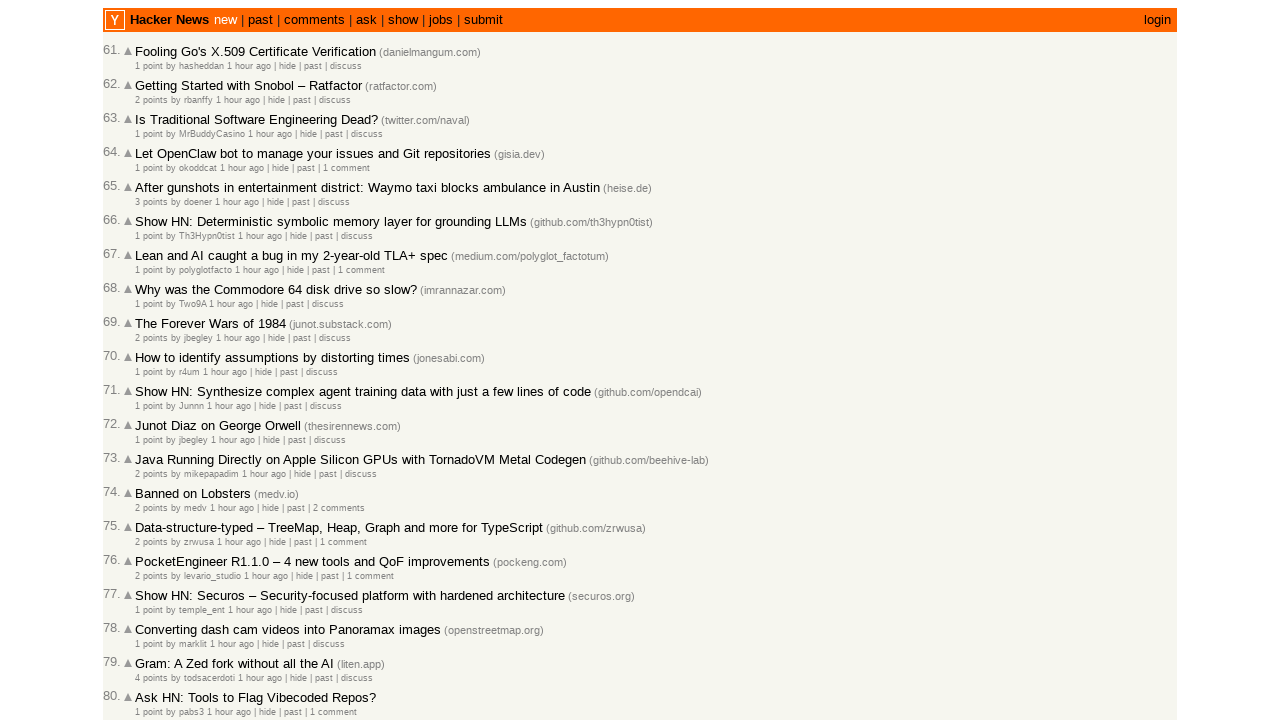

Retrieved count of age elements on current page: 30
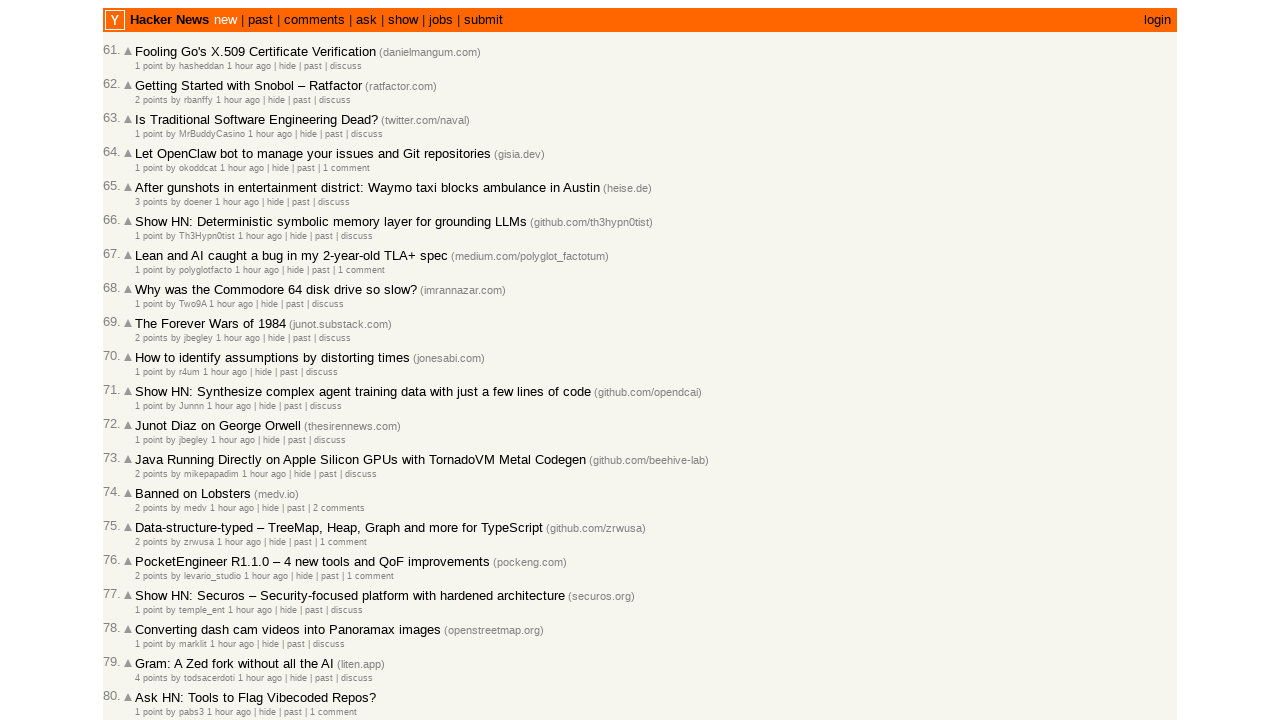

Located age element at index 1
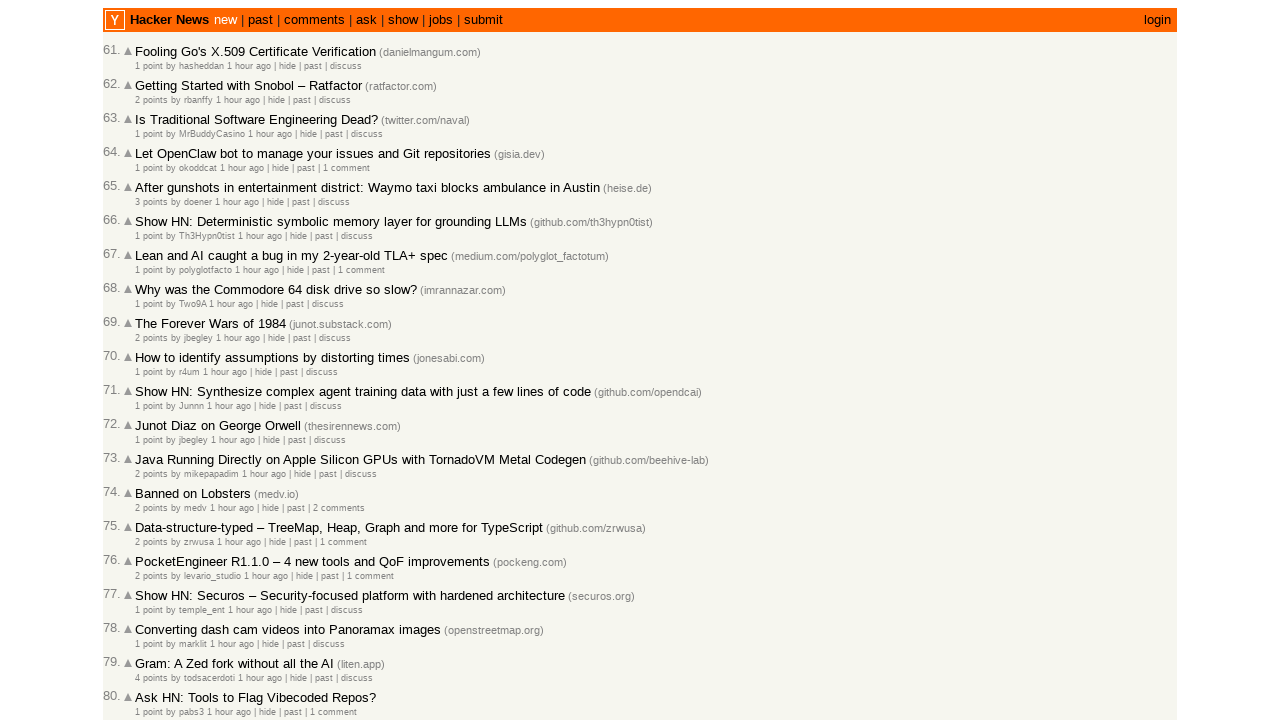

Retrieved timestamp from current article: 2026-03-02T08:40:10 1772440810
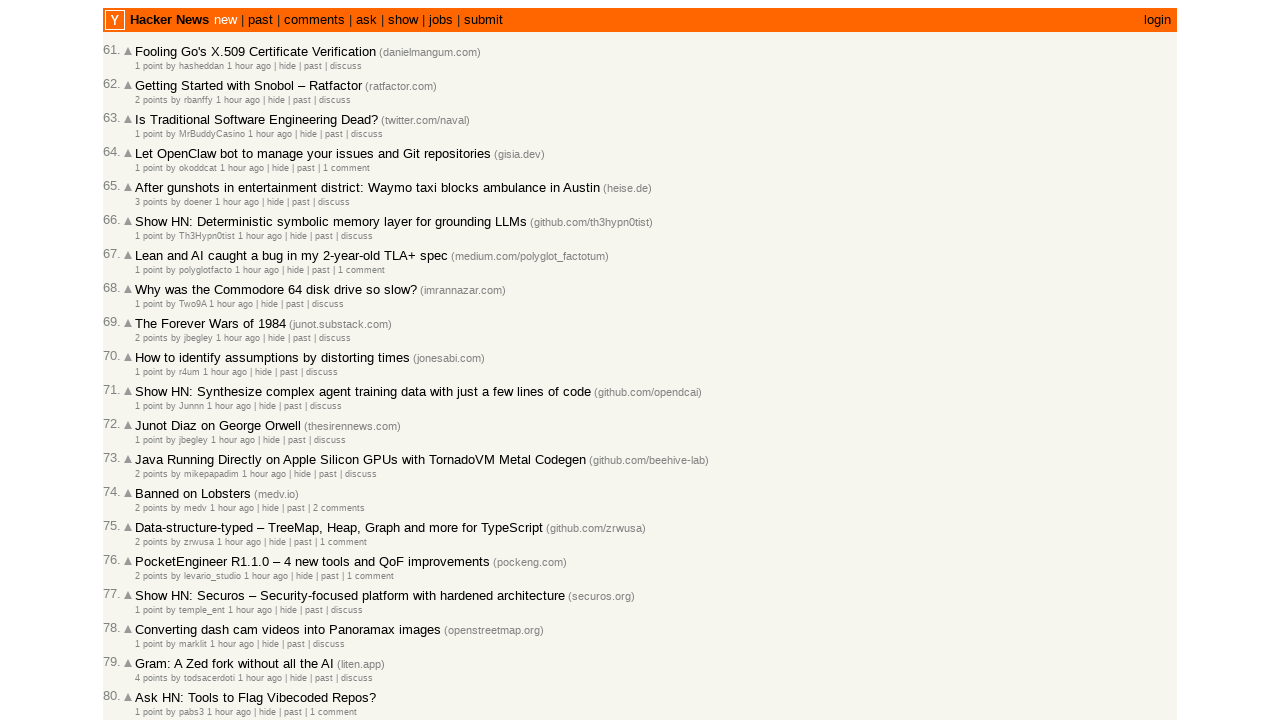

Moving to next article on current page (index 2)
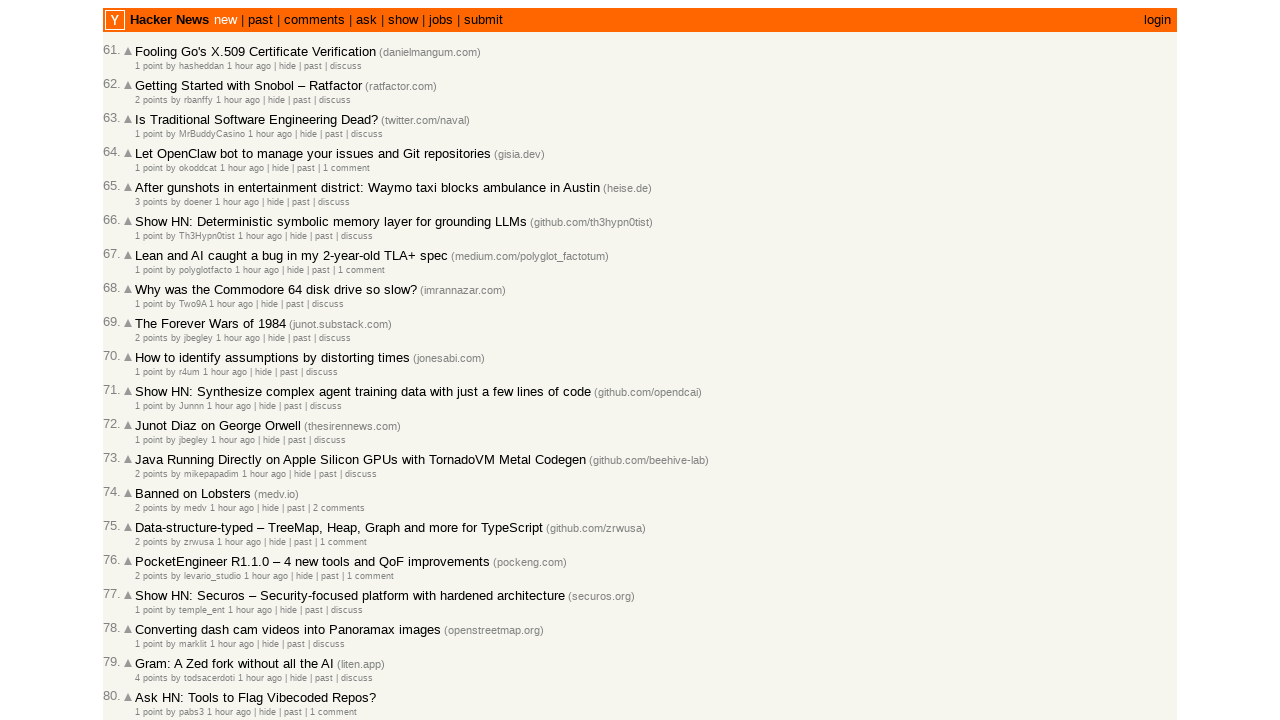

Retrieved count of age elements on current page: 30
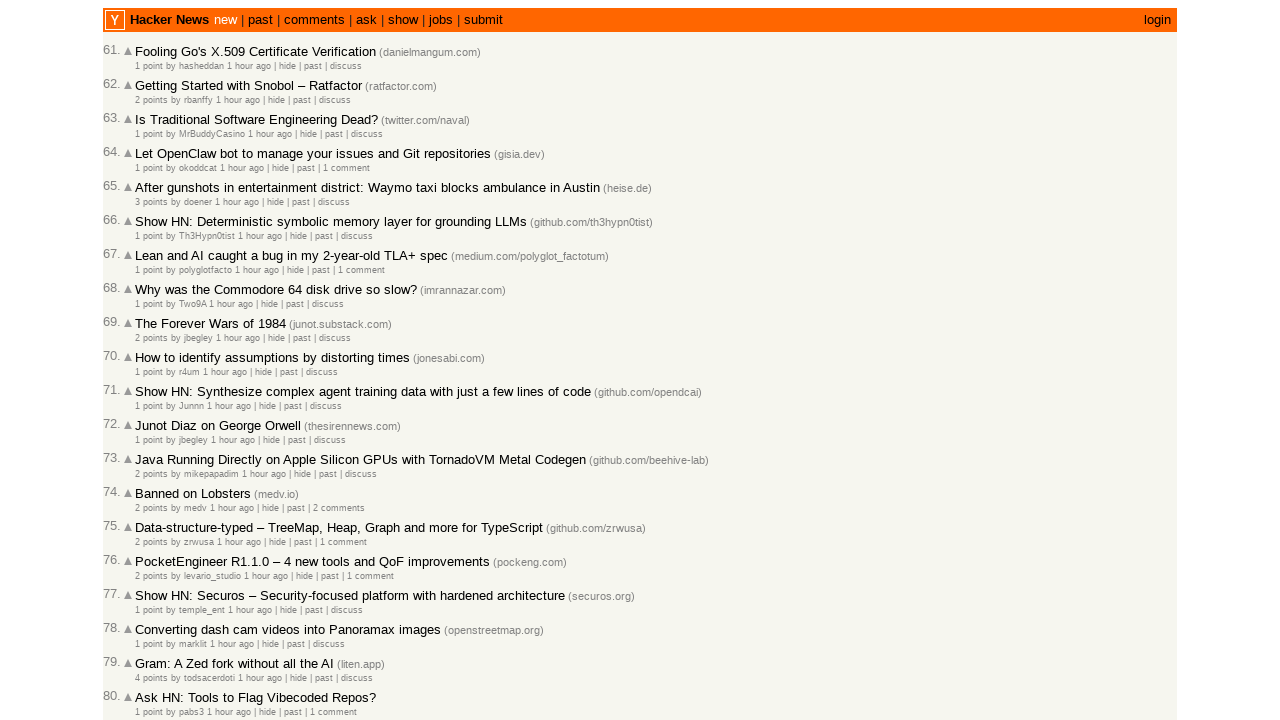

Located age element at index 2
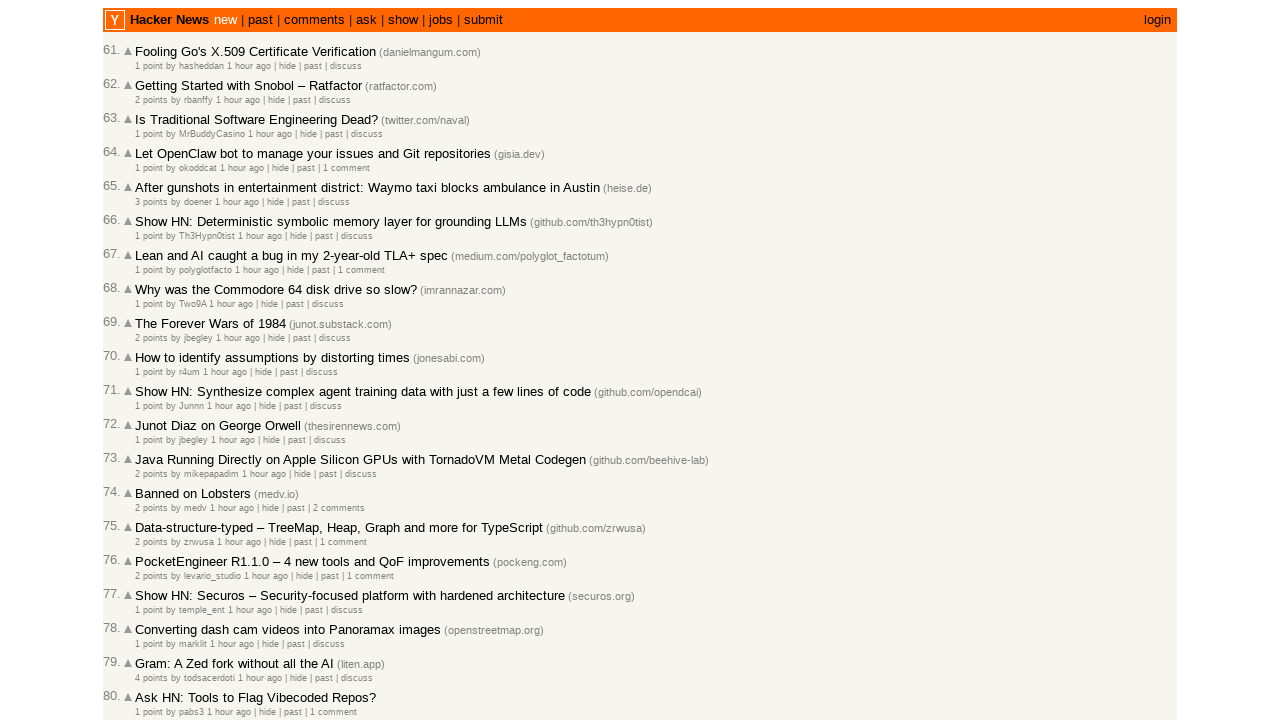

Retrieved timestamp from current article: 2026-03-02T08:39:45 1772440785
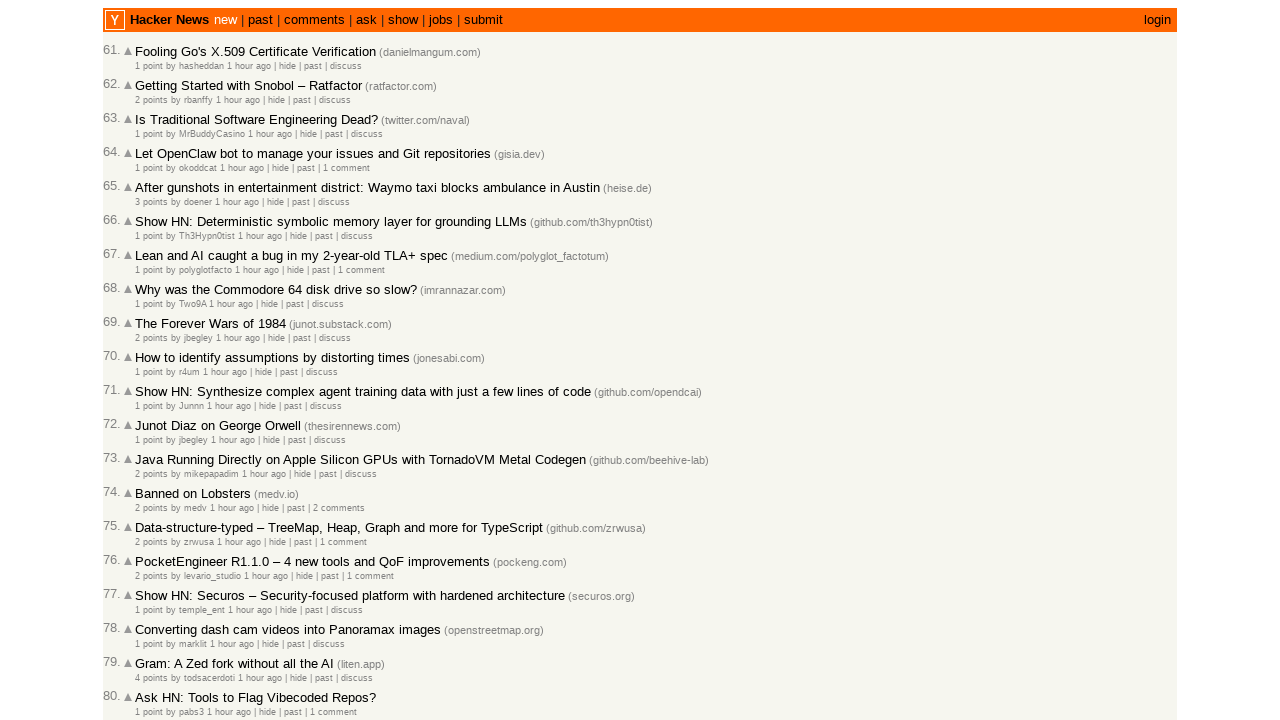

Moving to next article on current page (index 3)
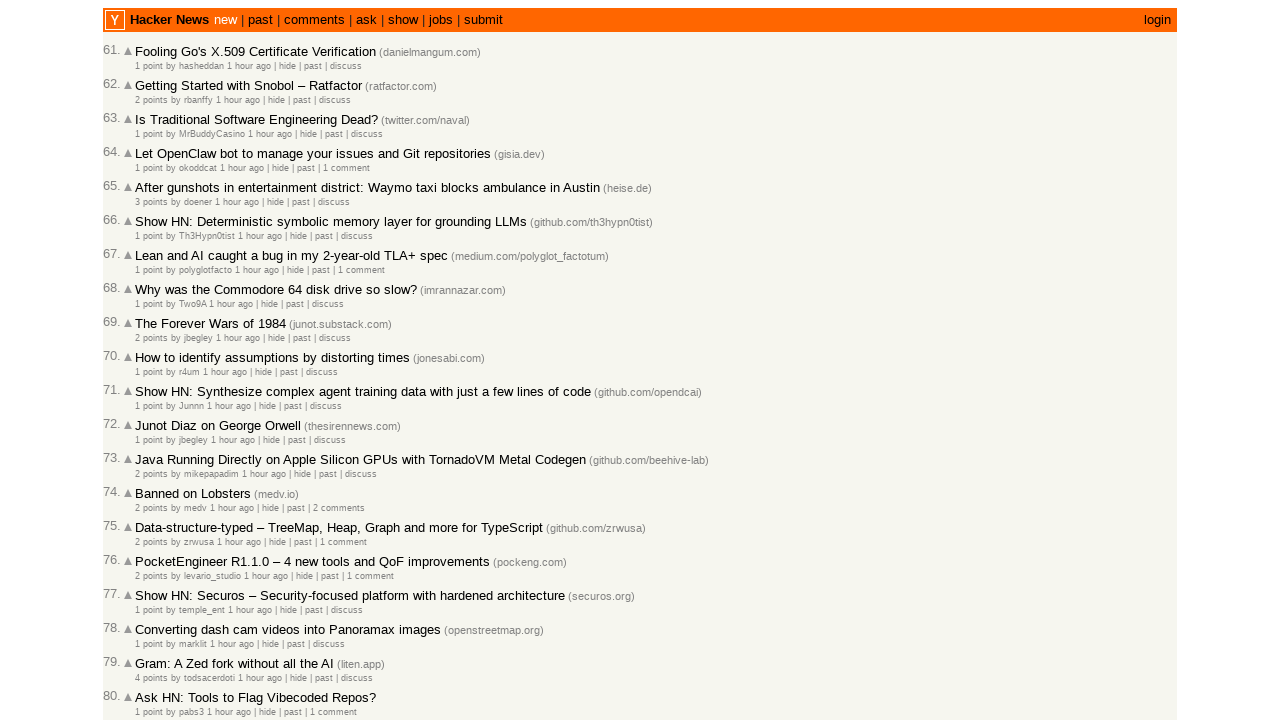

Retrieved count of age elements on current page: 30
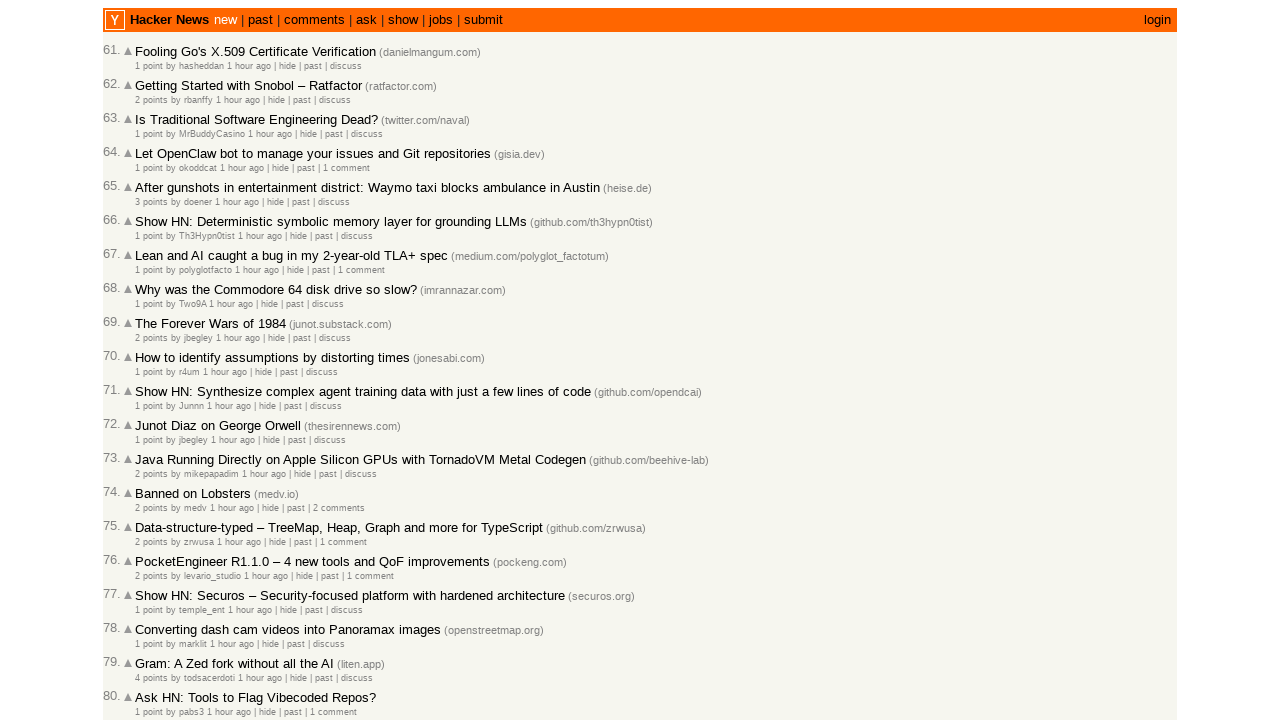

Located age element at index 3
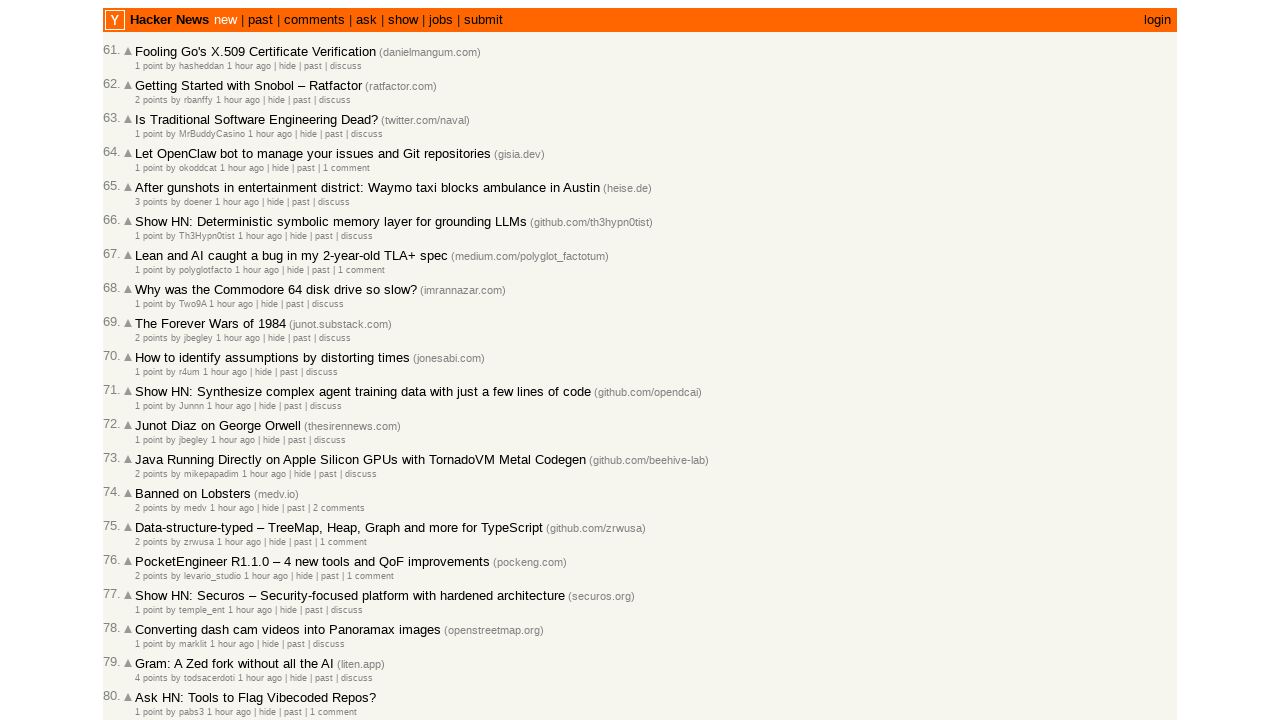

Retrieved timestamp from current article: 2026-03-02T08:35:48 1772440548
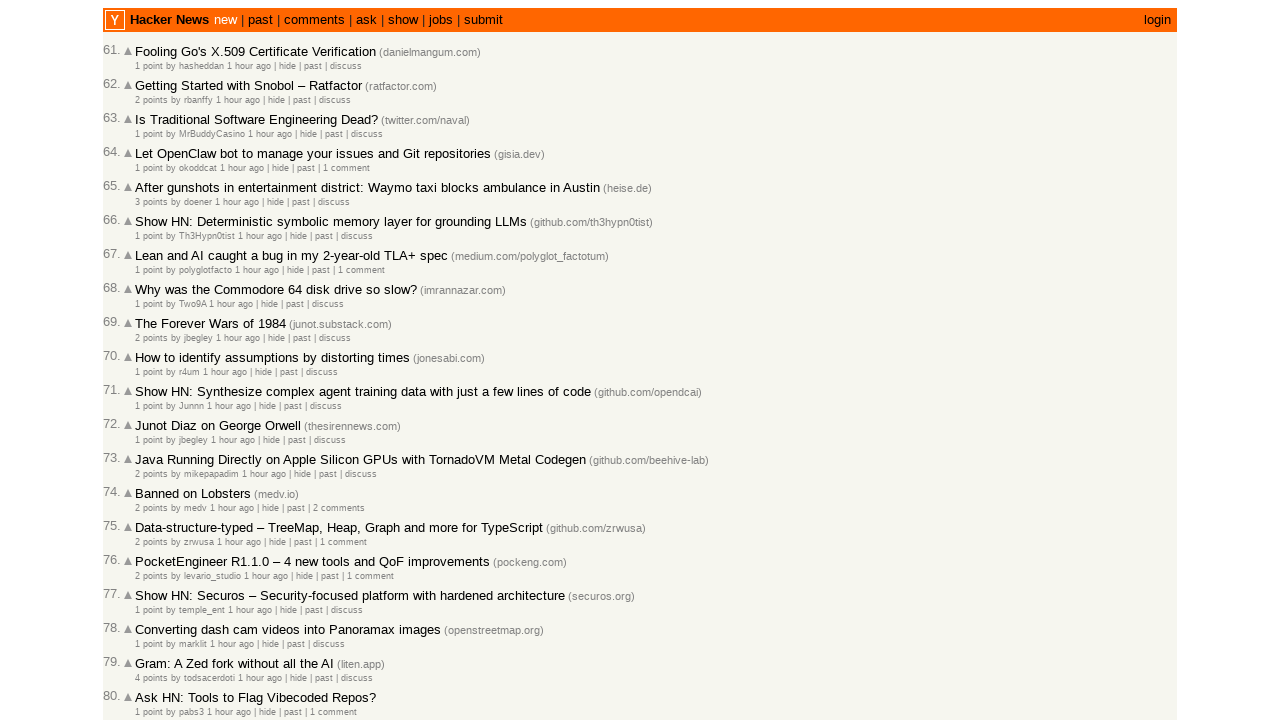

Moving to next article on current page (index 4)
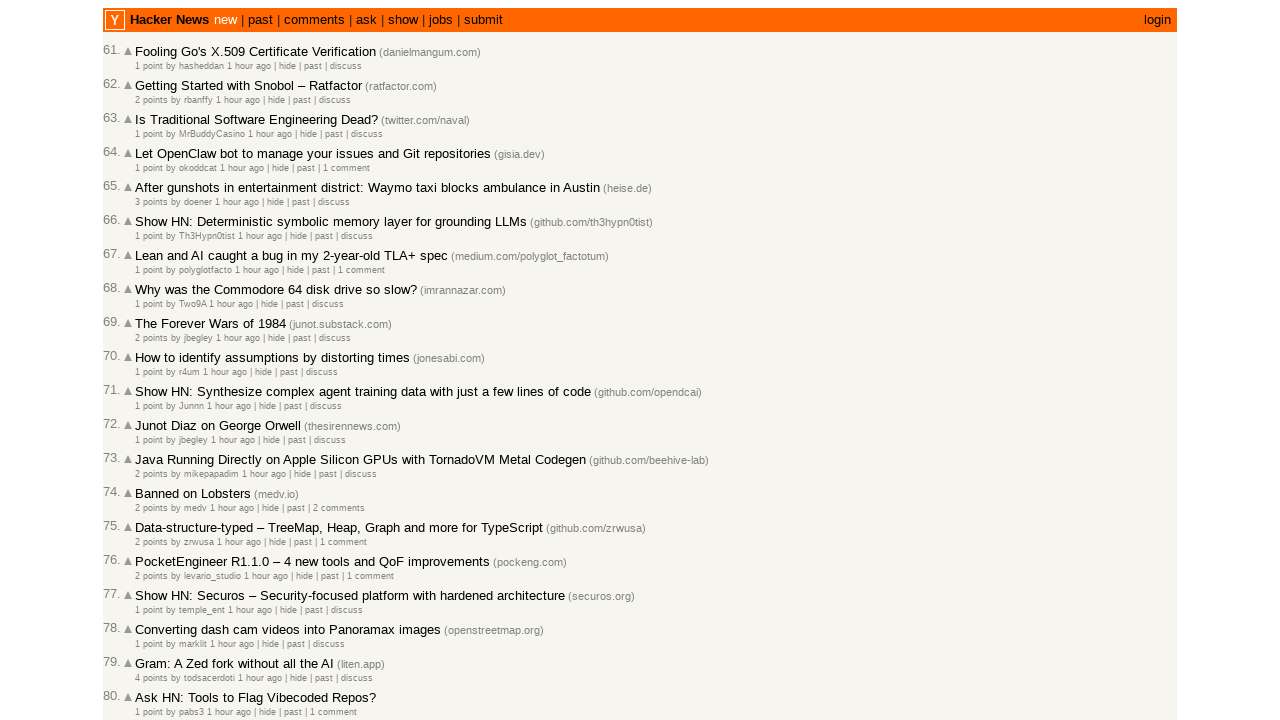

Retrieved count of age elements on current page: 30
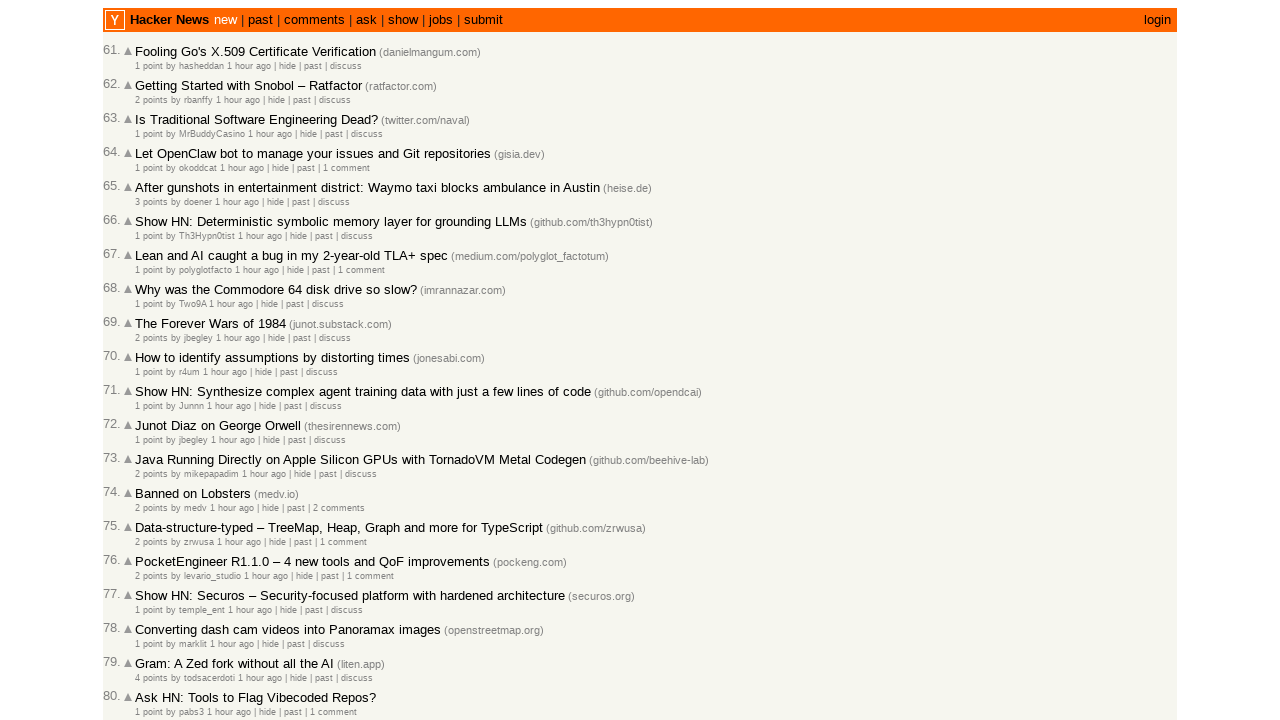

Located age element at index 4
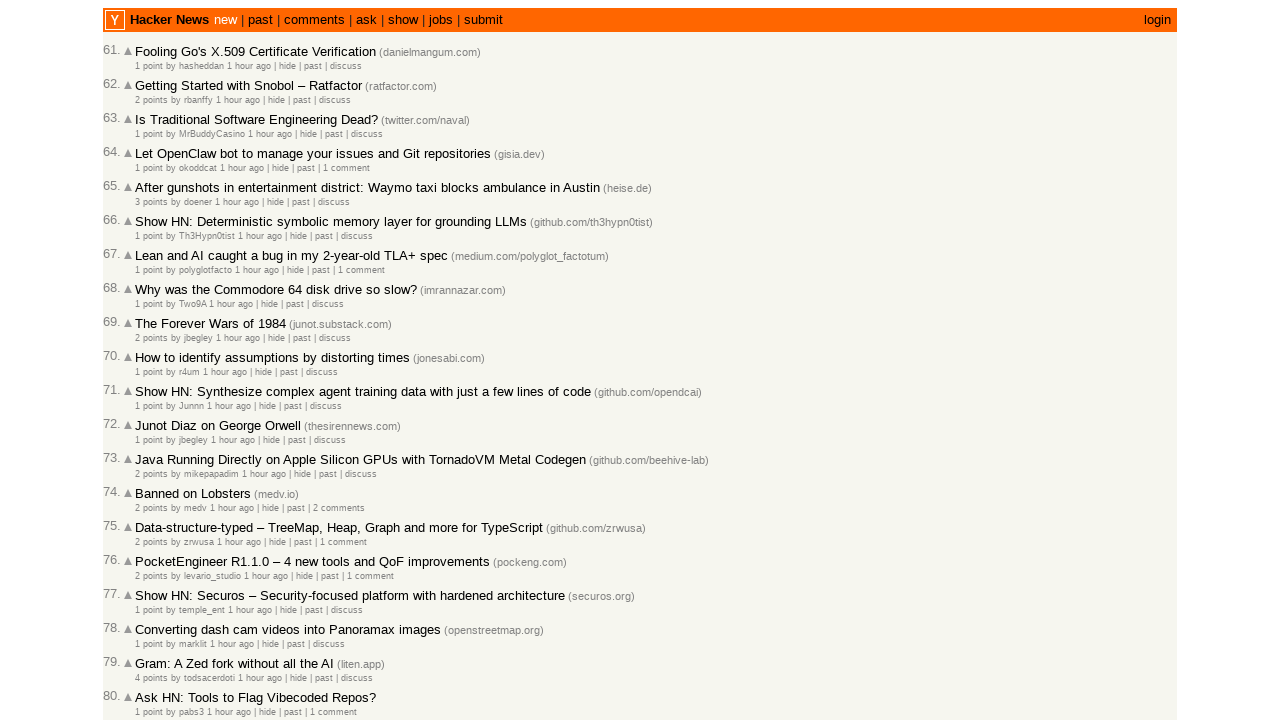

Retrieved timestamp from current article: 2026-03-02T08:35:18 1772440518
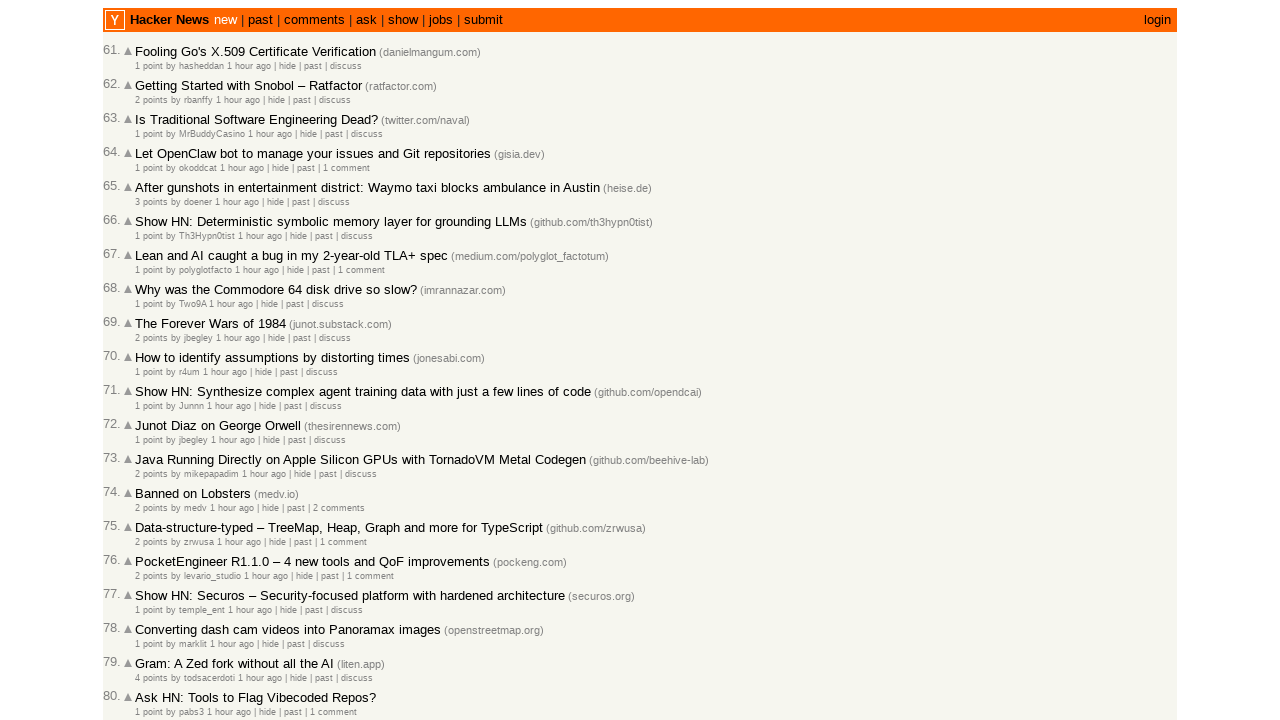

Moving to next article on current page (index 5)
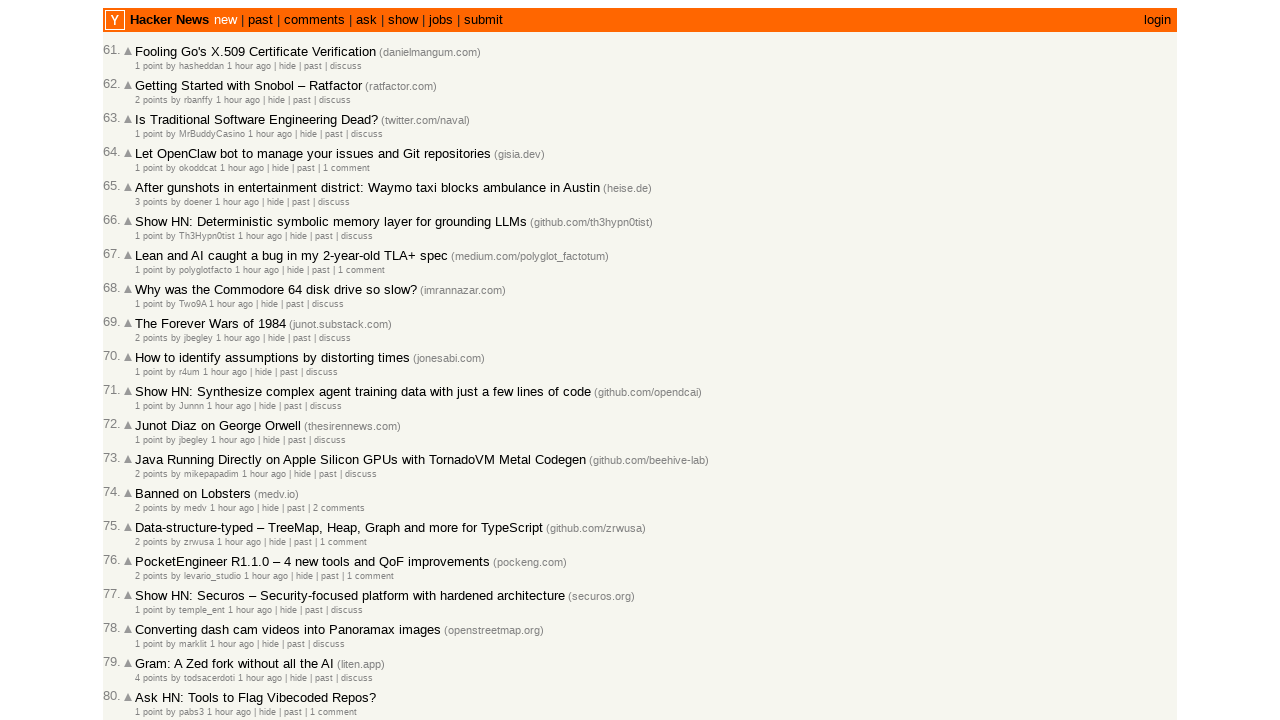

Retrieved count of age elements on current page: 30
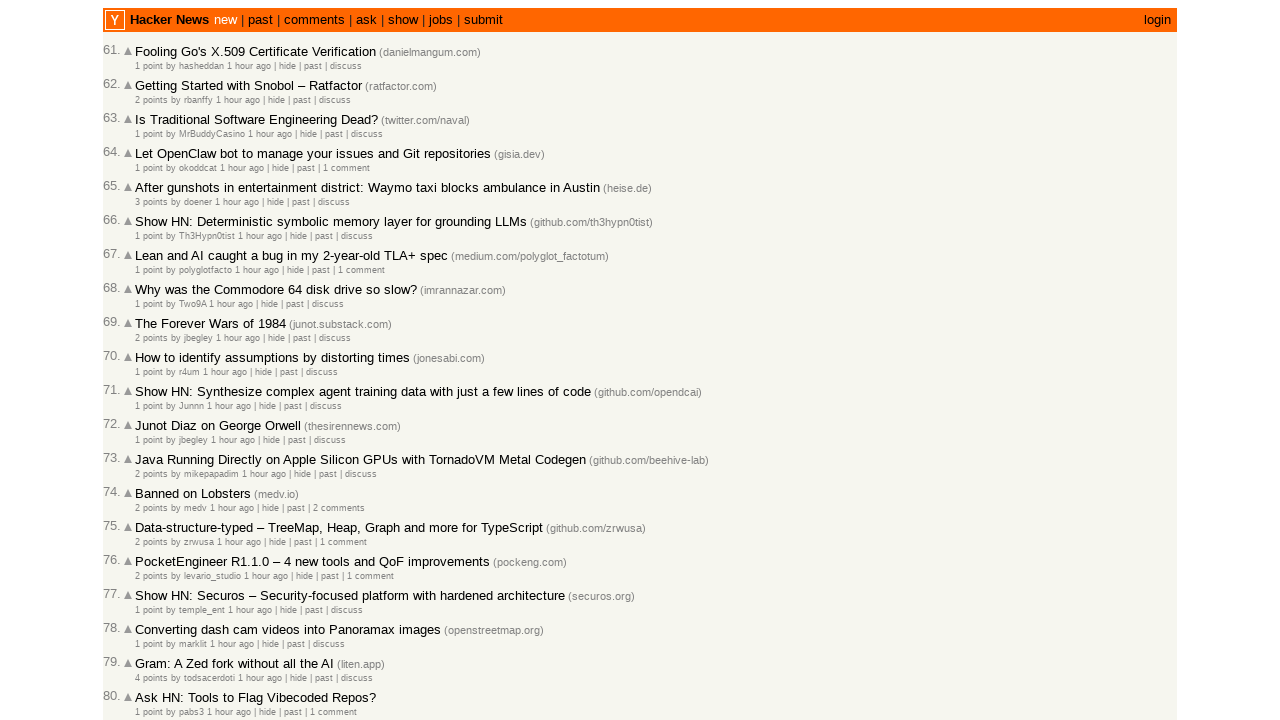

Located age element at index 5
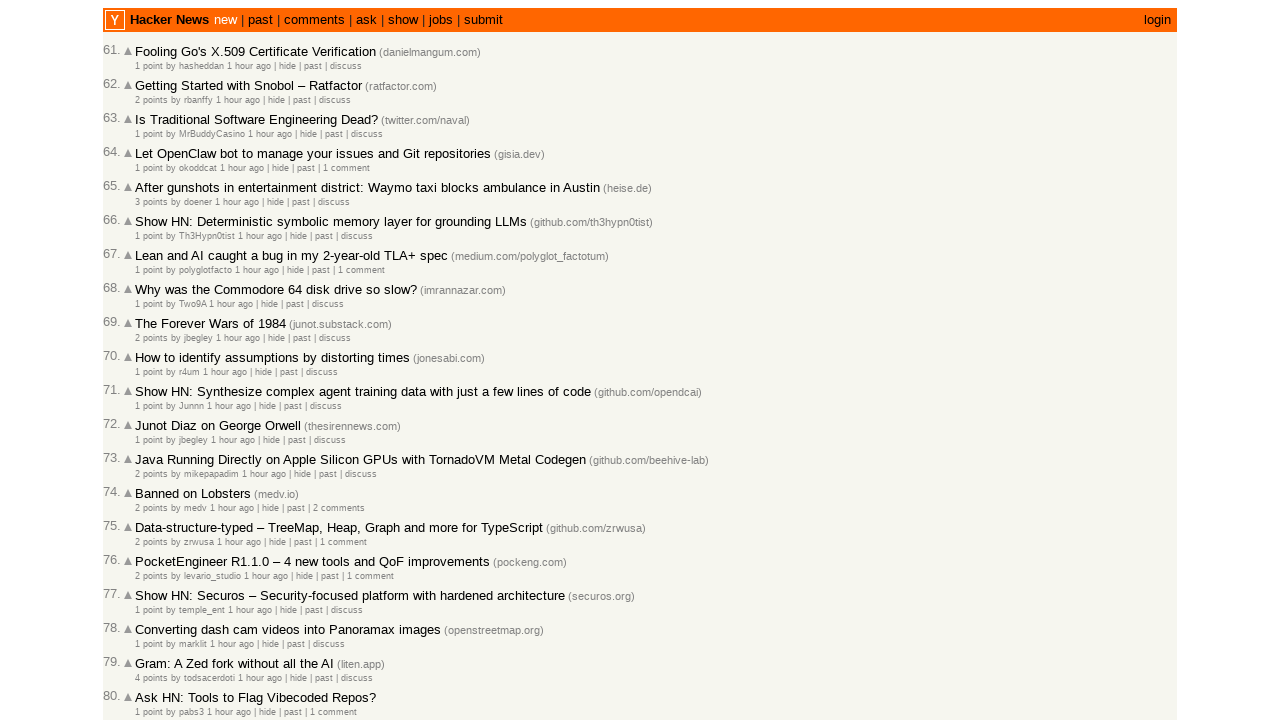

Retrieved timestamp from current article: 2026-03-02T08:32:02 1772440322
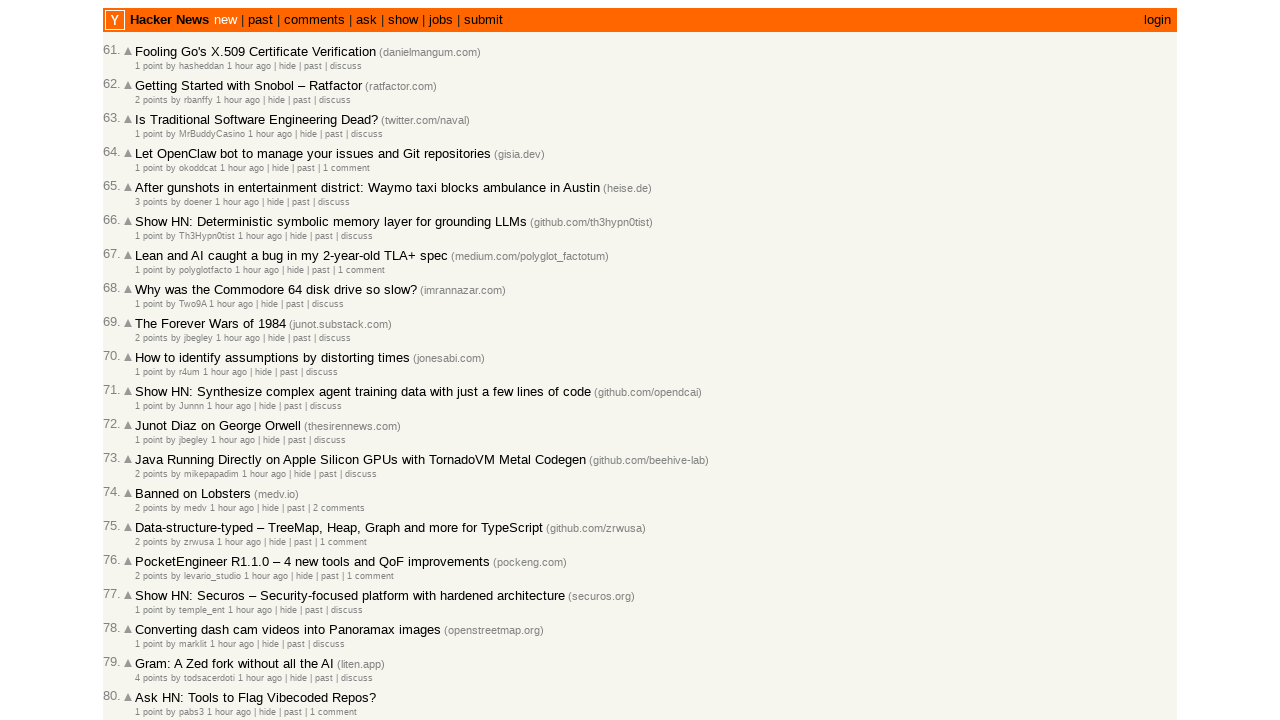

Moving to next article on current page (index 6)
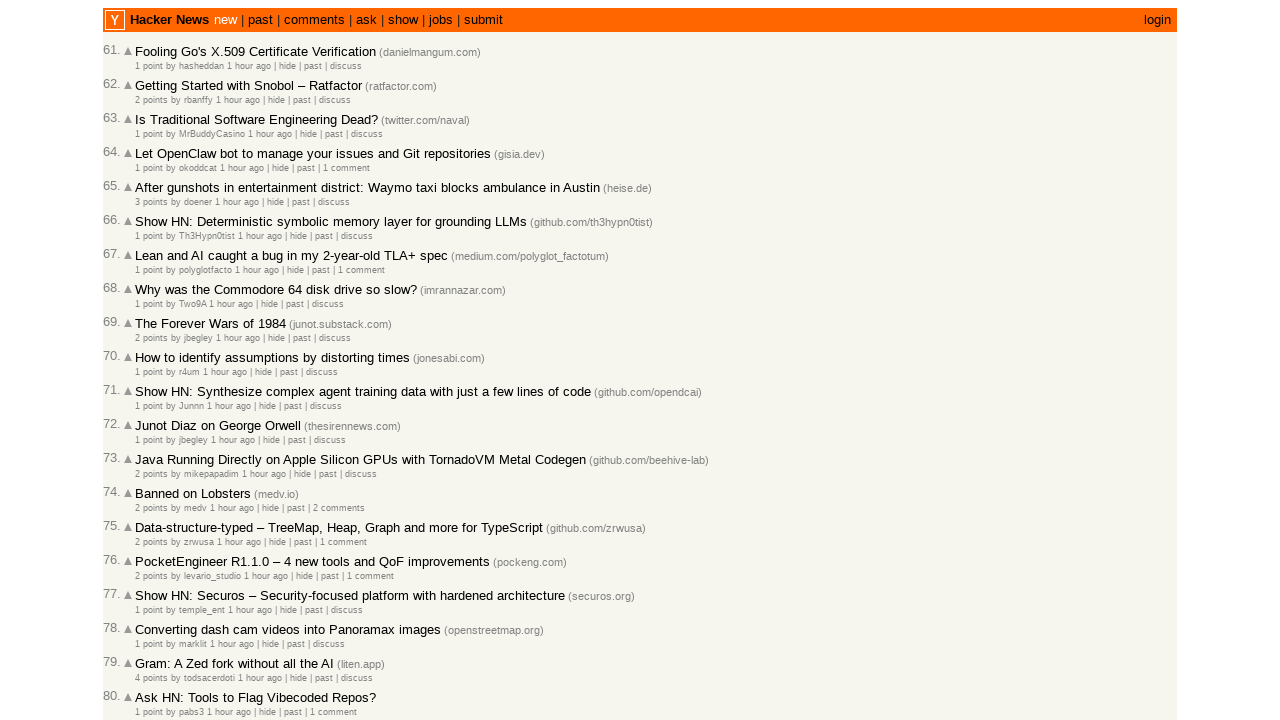

Retrieved count of age elements on current page: 30
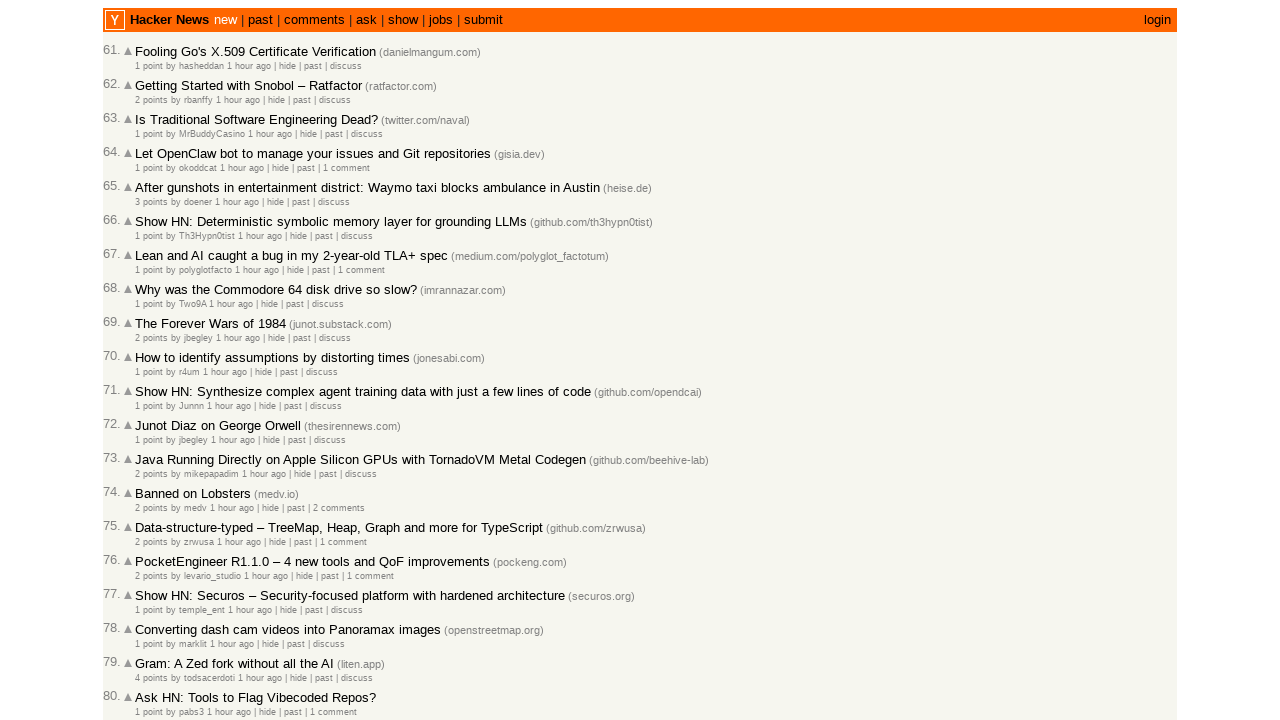

Located age element at index 6
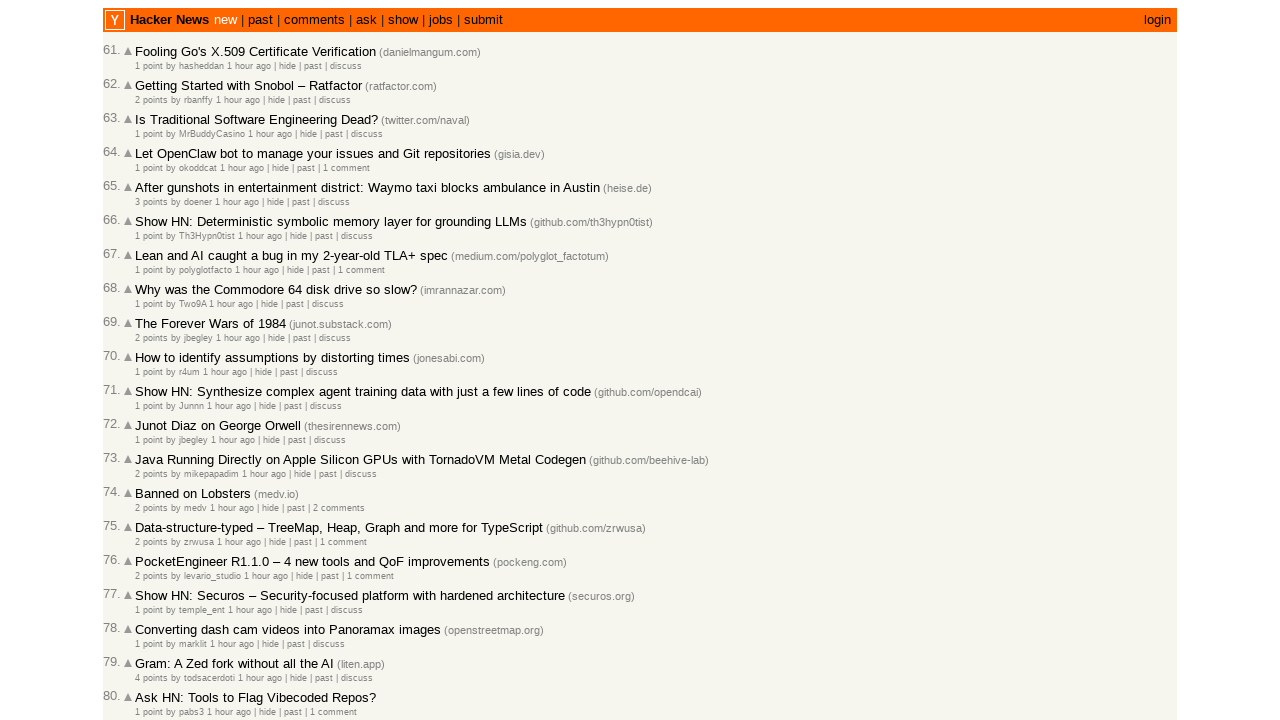

Retrieved timestamp from current article: 2026-03-02T08:32:01 1772440321
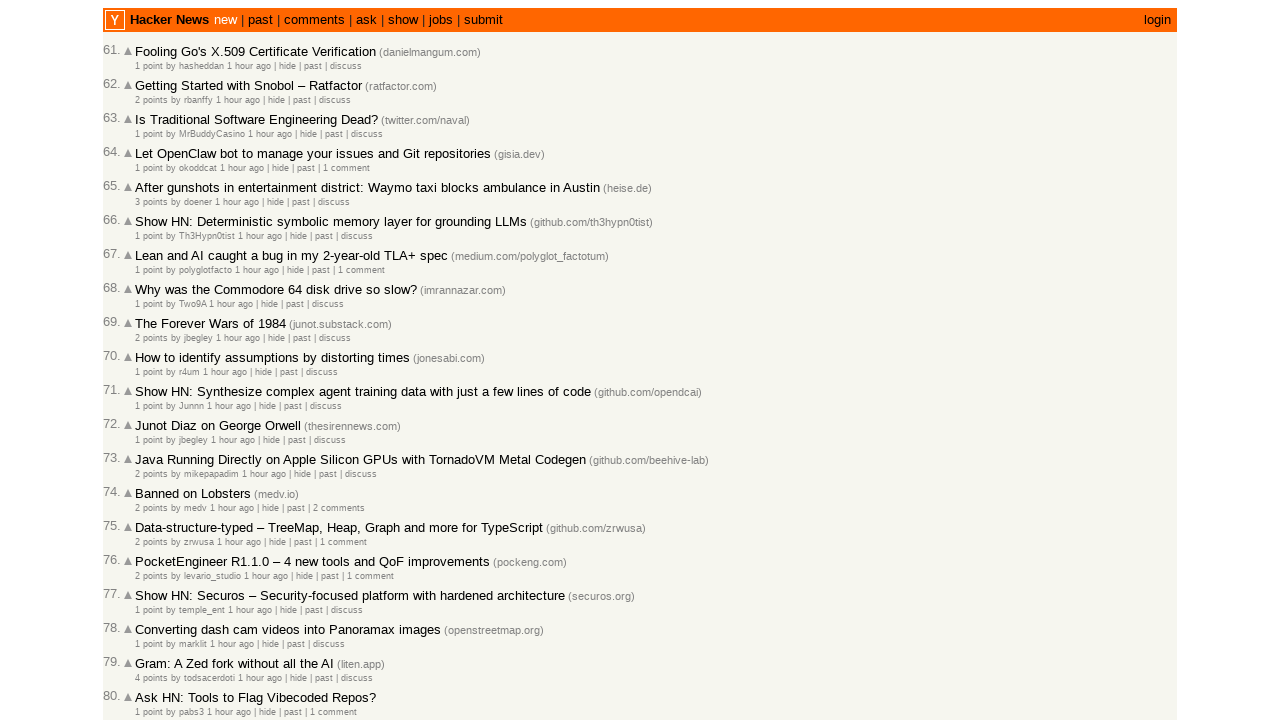

Moving to next article on current page (index 7)
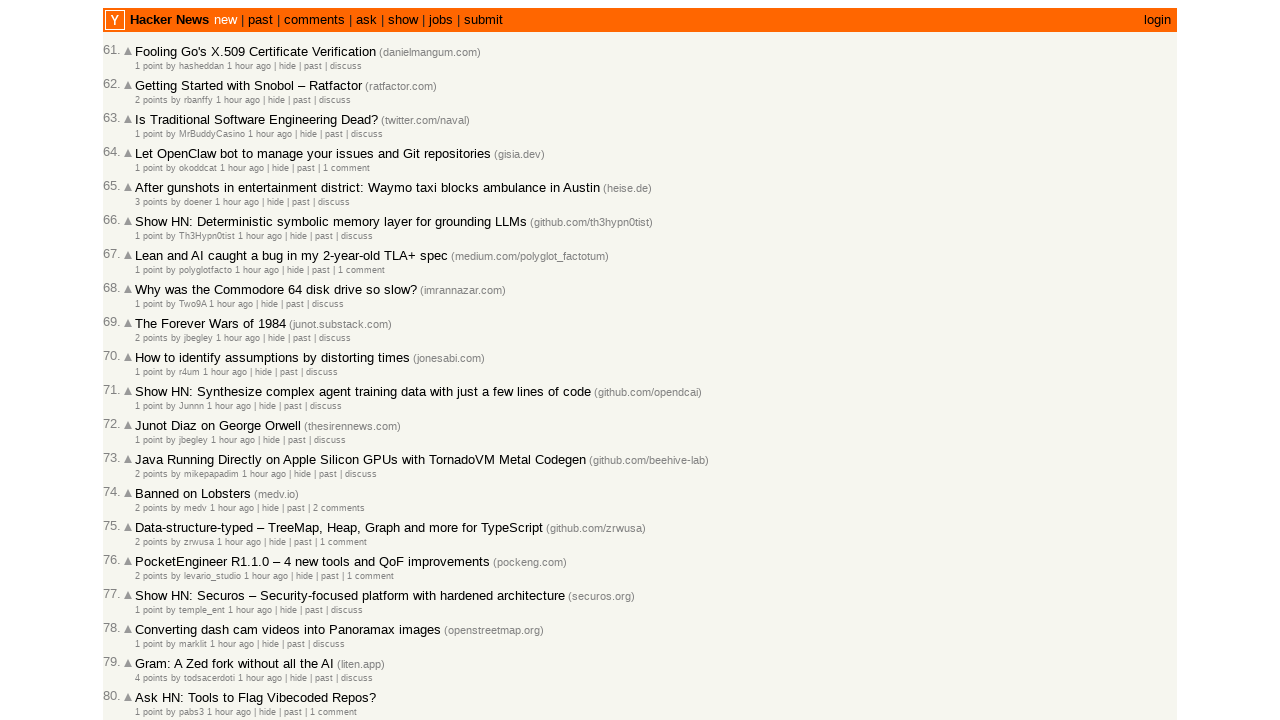

Retrieved count of age elements on current page: 30
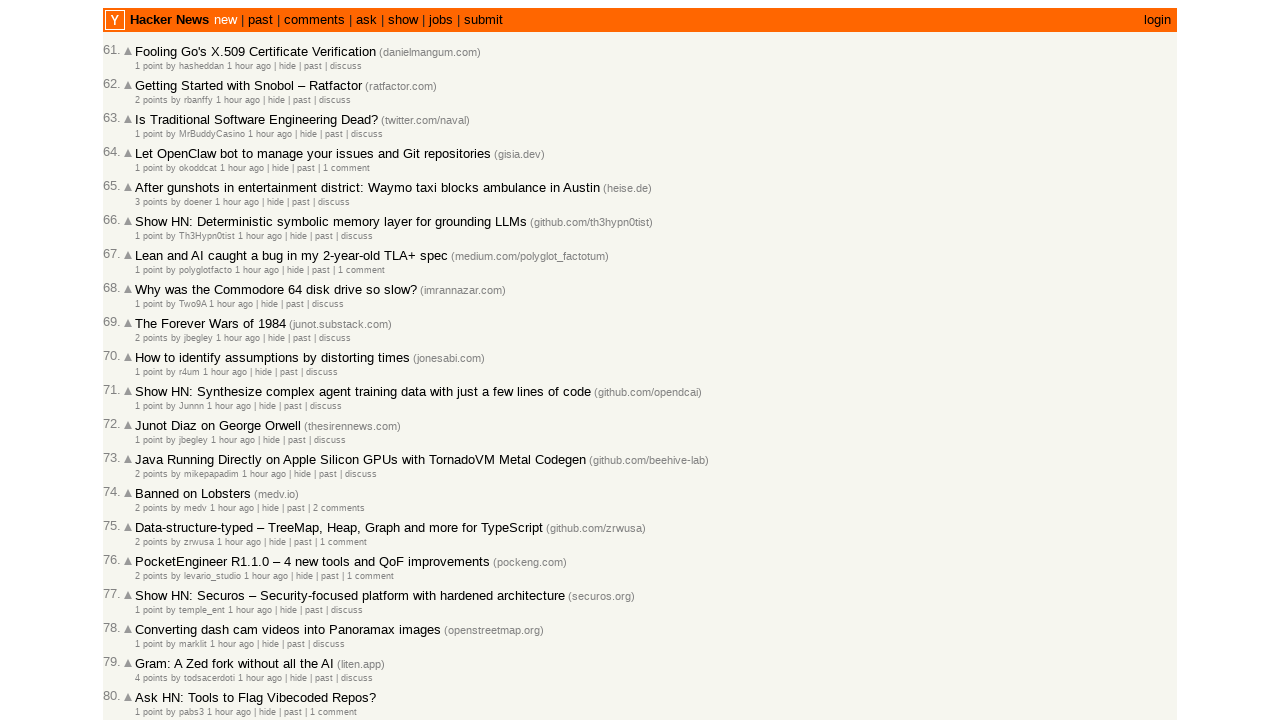

Located age element at index 7
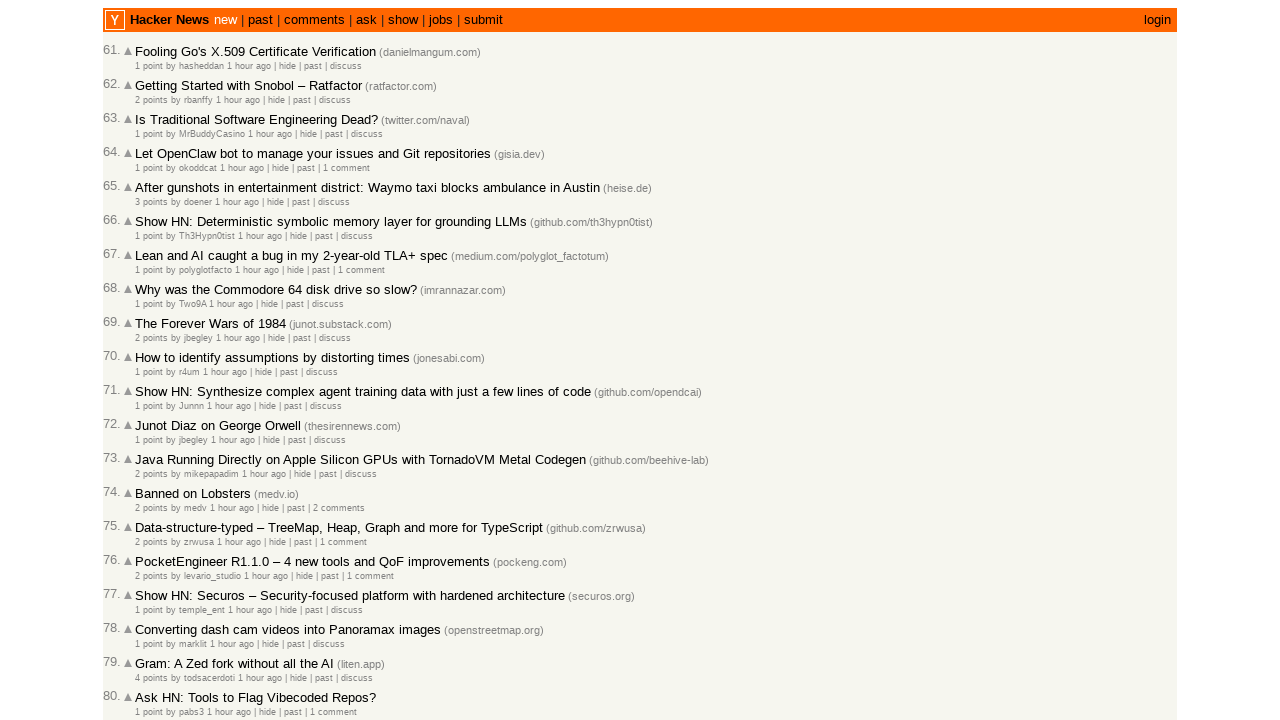

Retrieved timestamp from current article: 2026-03-02T08:28:51 1772440131
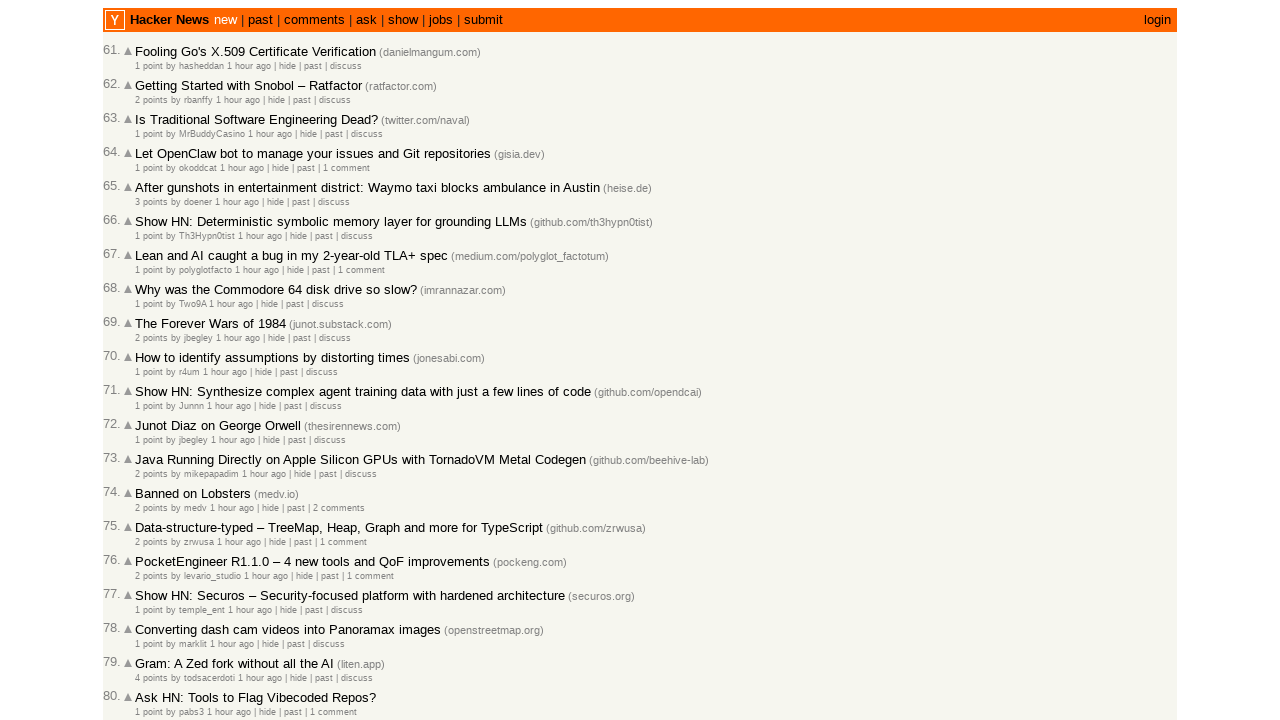

Moving to next article on current page (index 8)
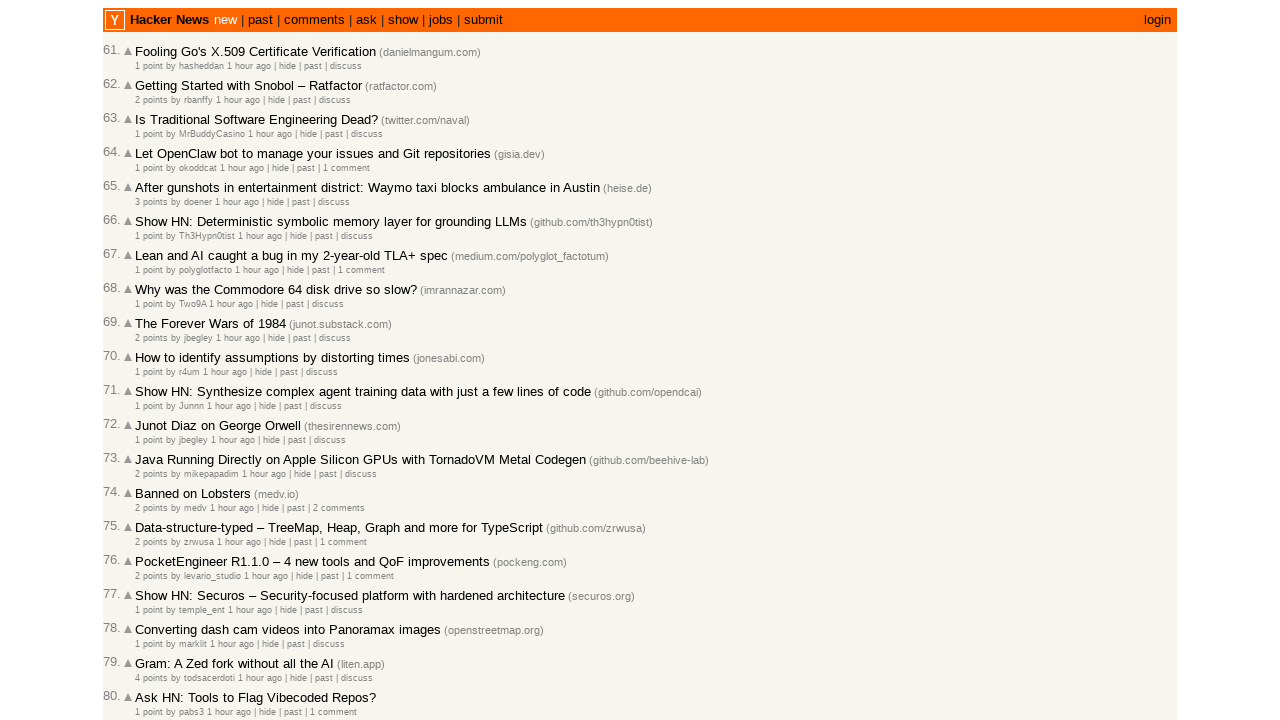

Retrieved count of age elements on current page: 30
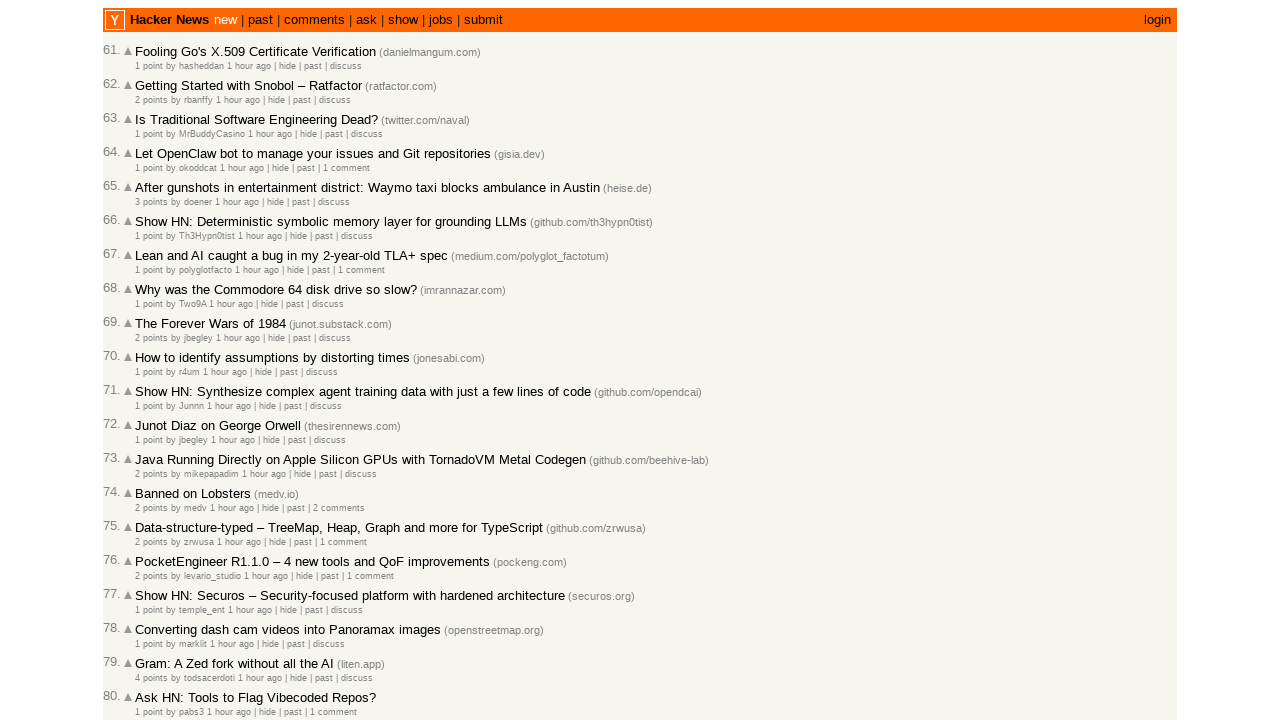

Located age element at index 8
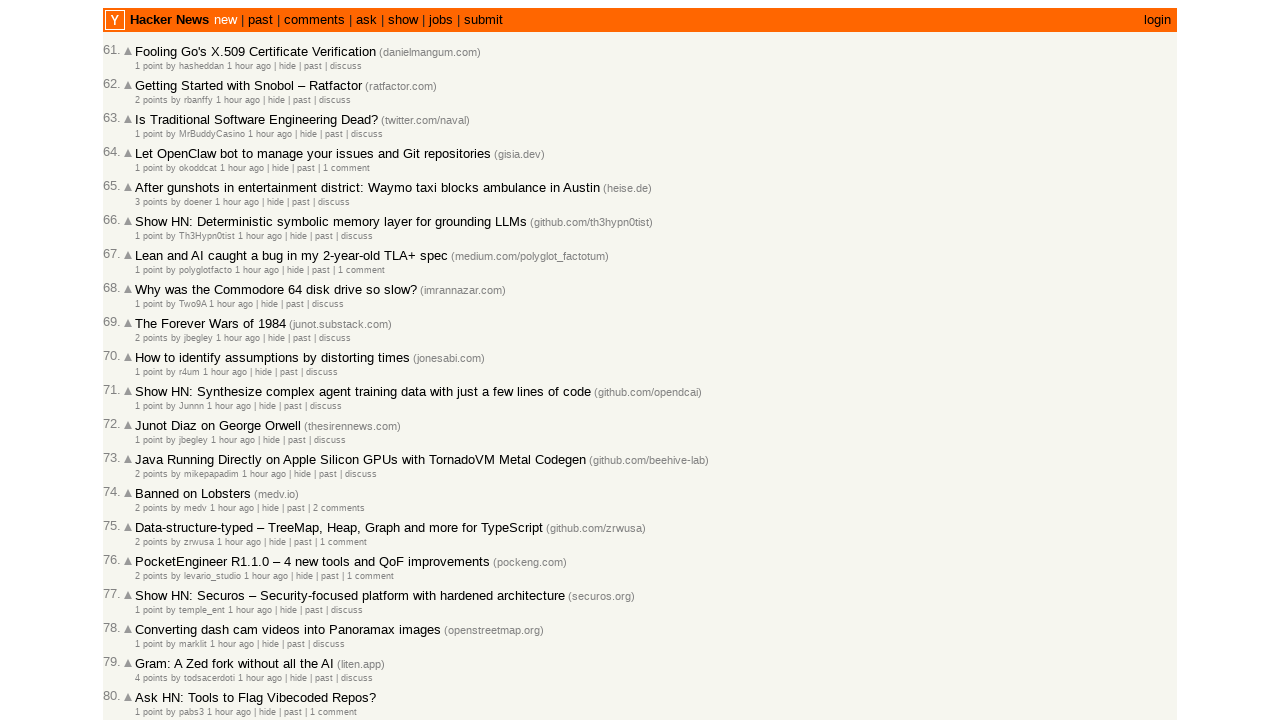

Retrieved timestamp from current article: 2026-03-02T08:27:36 1772440056
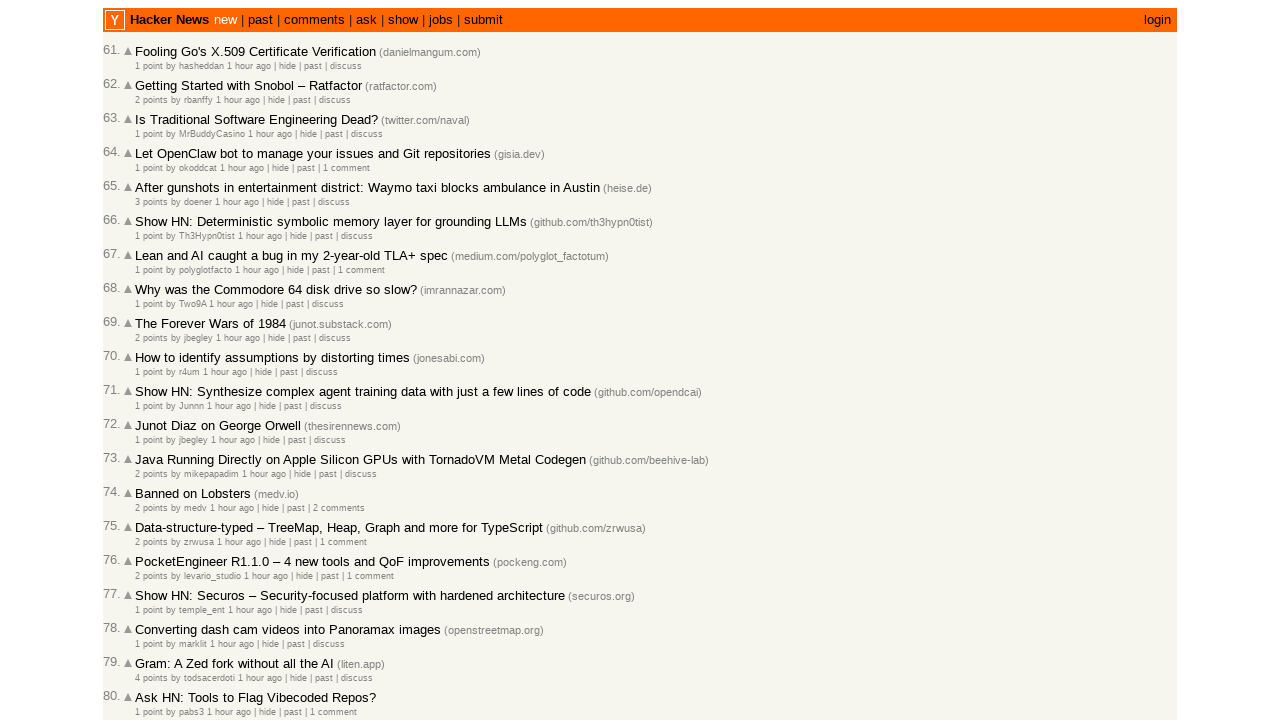

Moving to next article on current page (index 9)
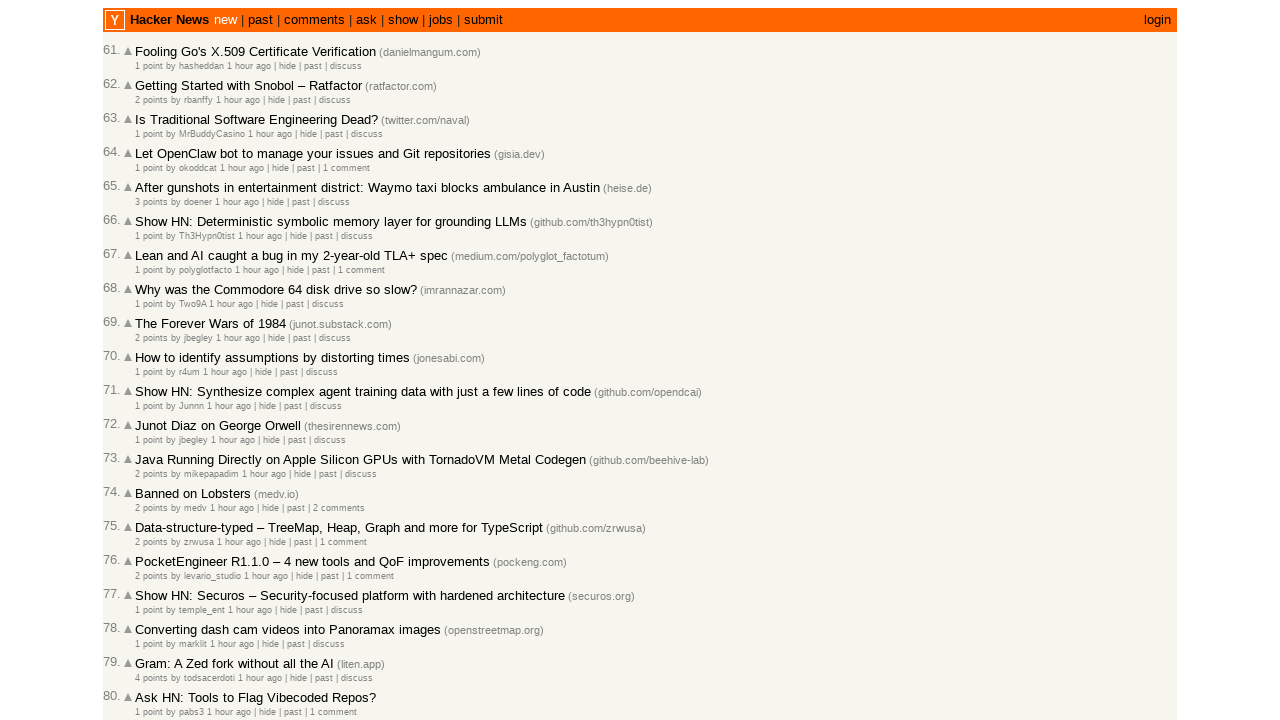

Retrieved count of age elements on current page: 30
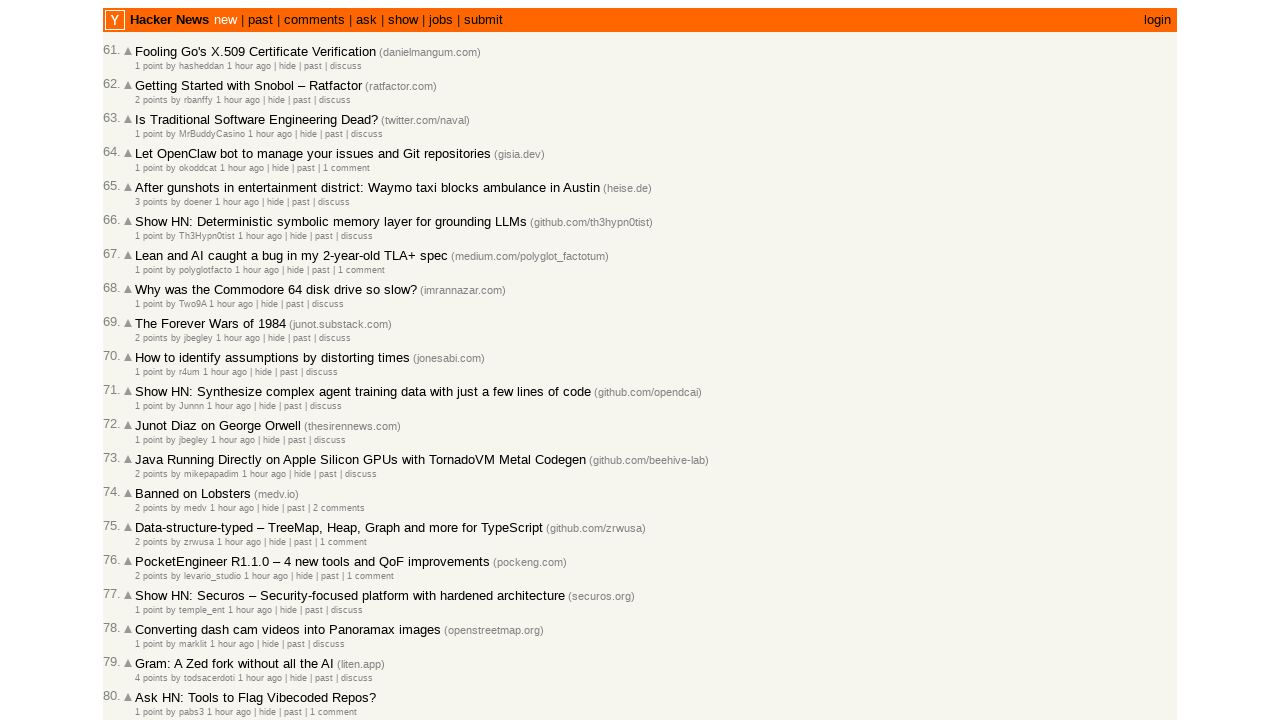

Located age element at index 9
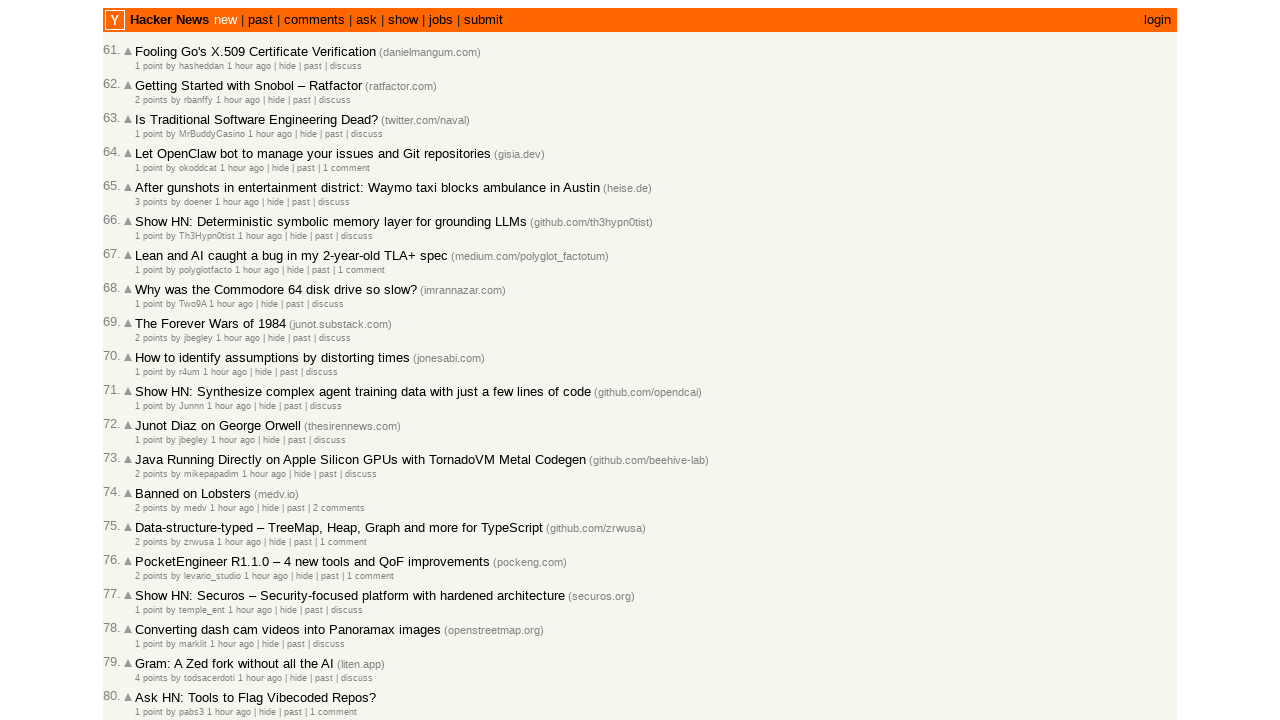

Retrieved timestamp from current article: 2026-03-02T08:27:20 1772440040
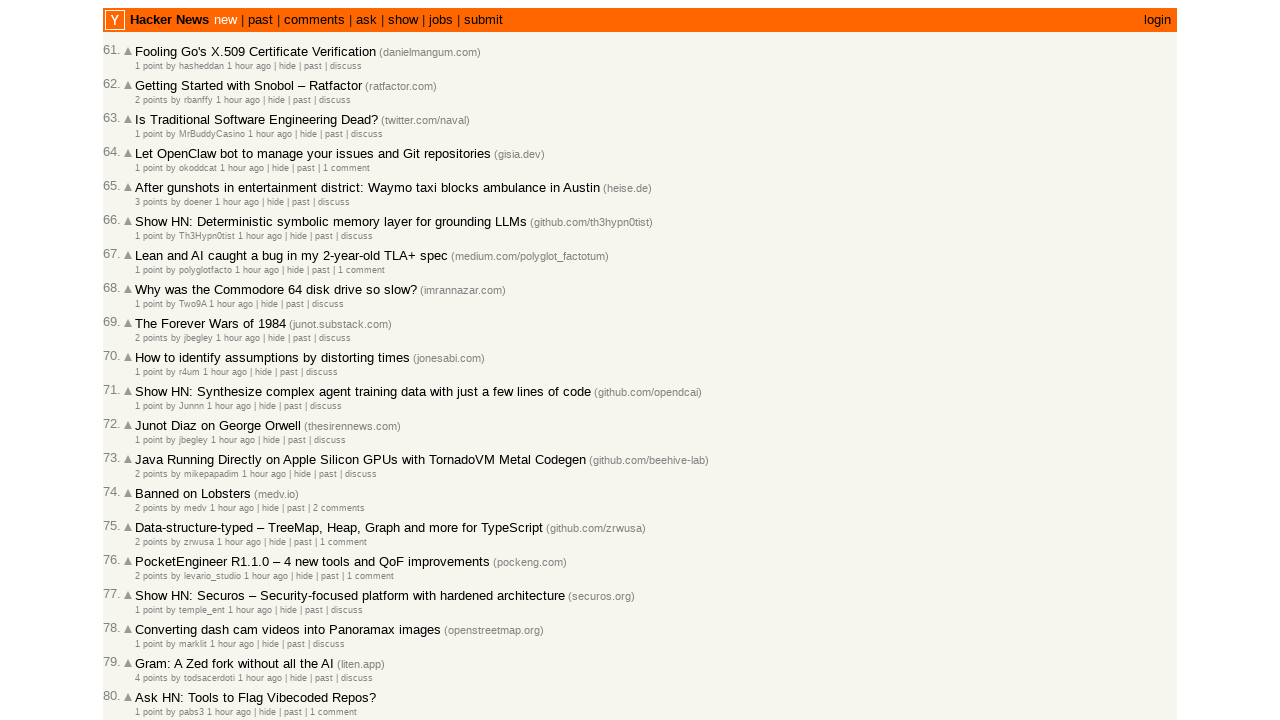

Moving to next article on current page (index 10)
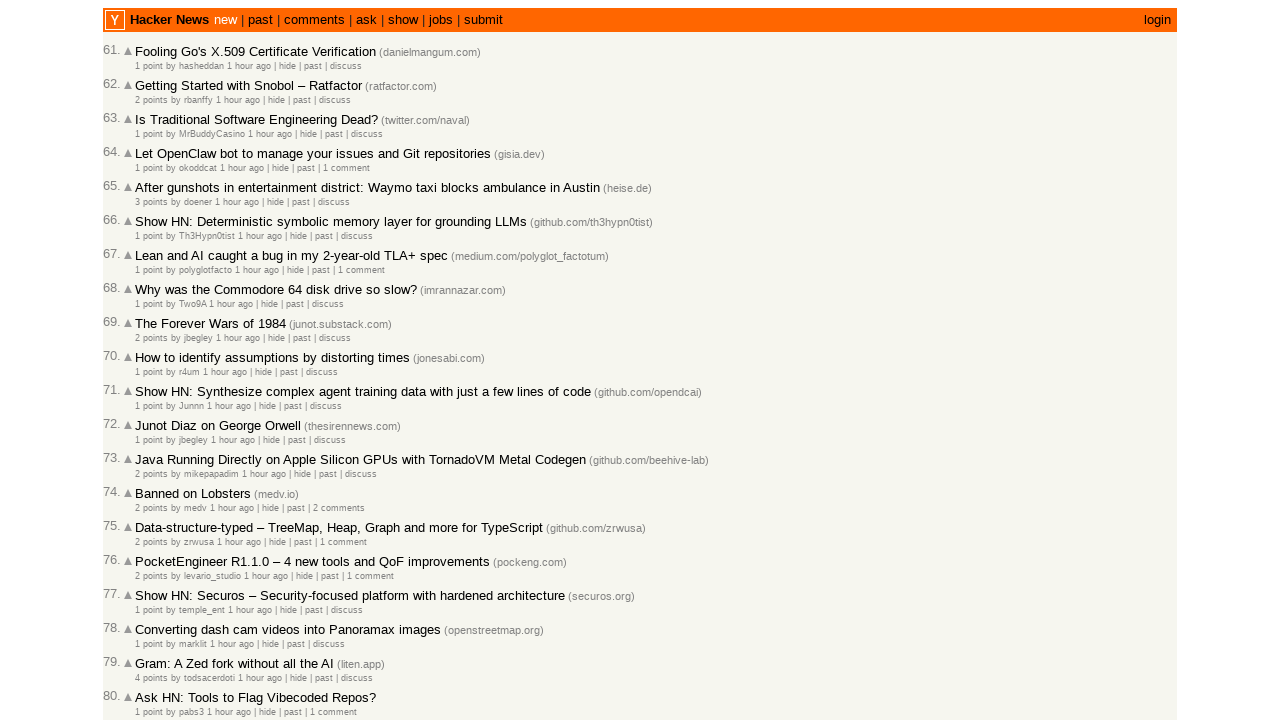

Retrieved count of age elements on current page: 30
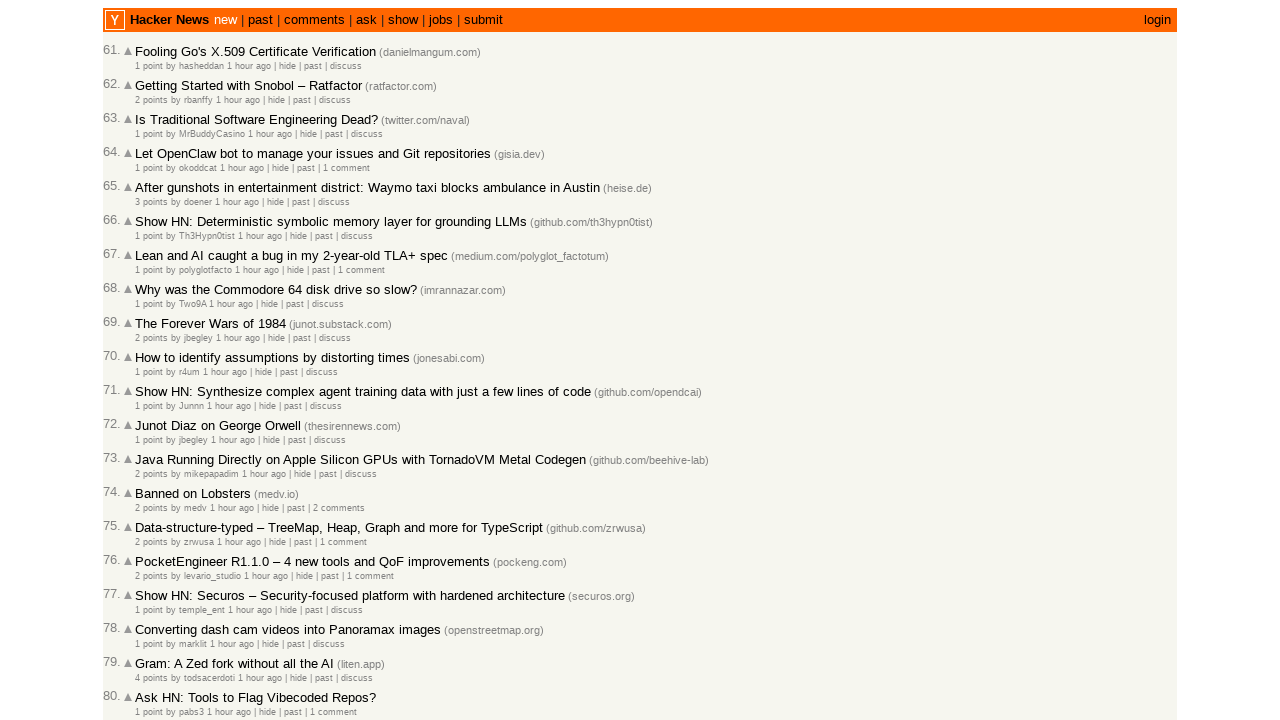

Located age element at index 10
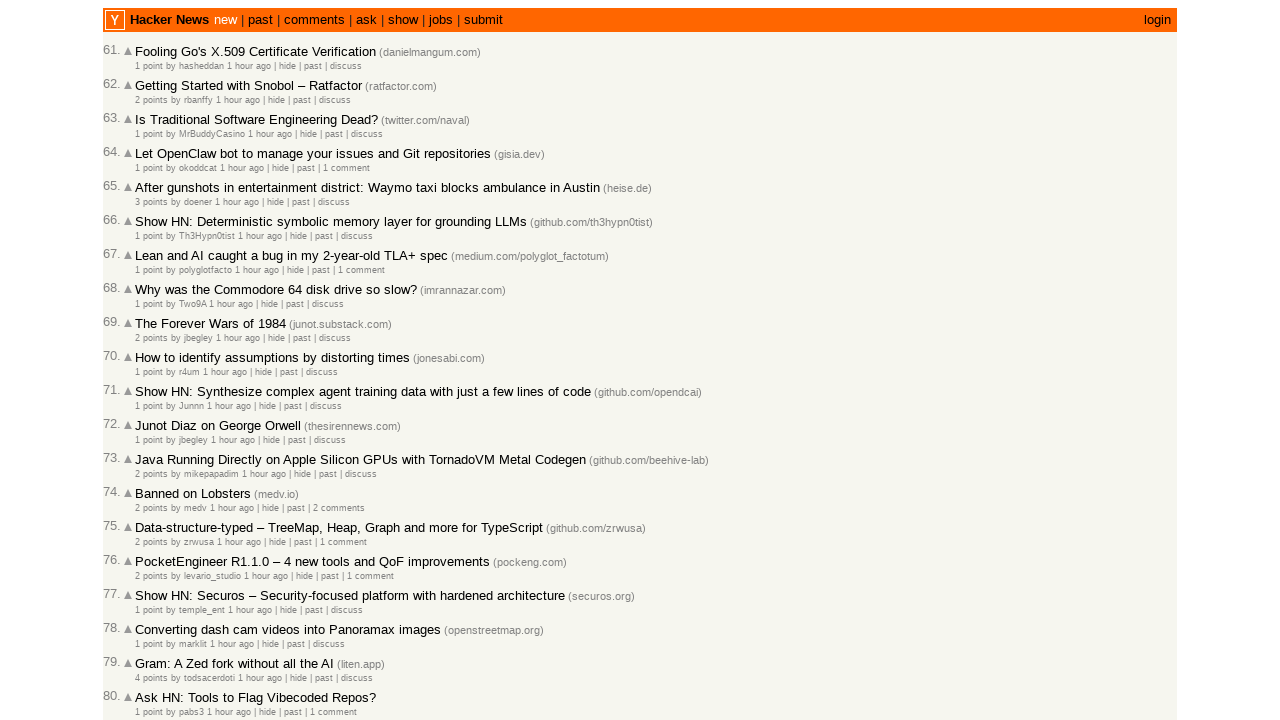

Retrieved timestamp from current article: 2026-03-02T08:26:10 1772439970
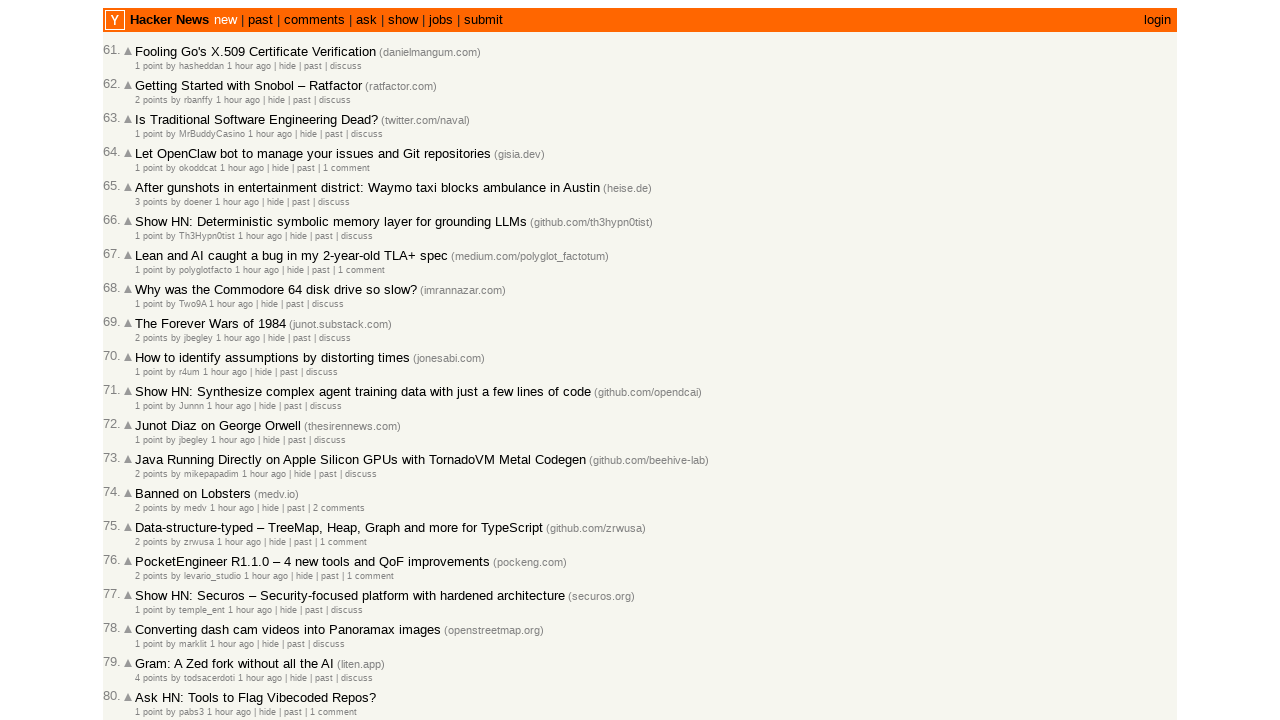

Moving to next article on current page (index 11)
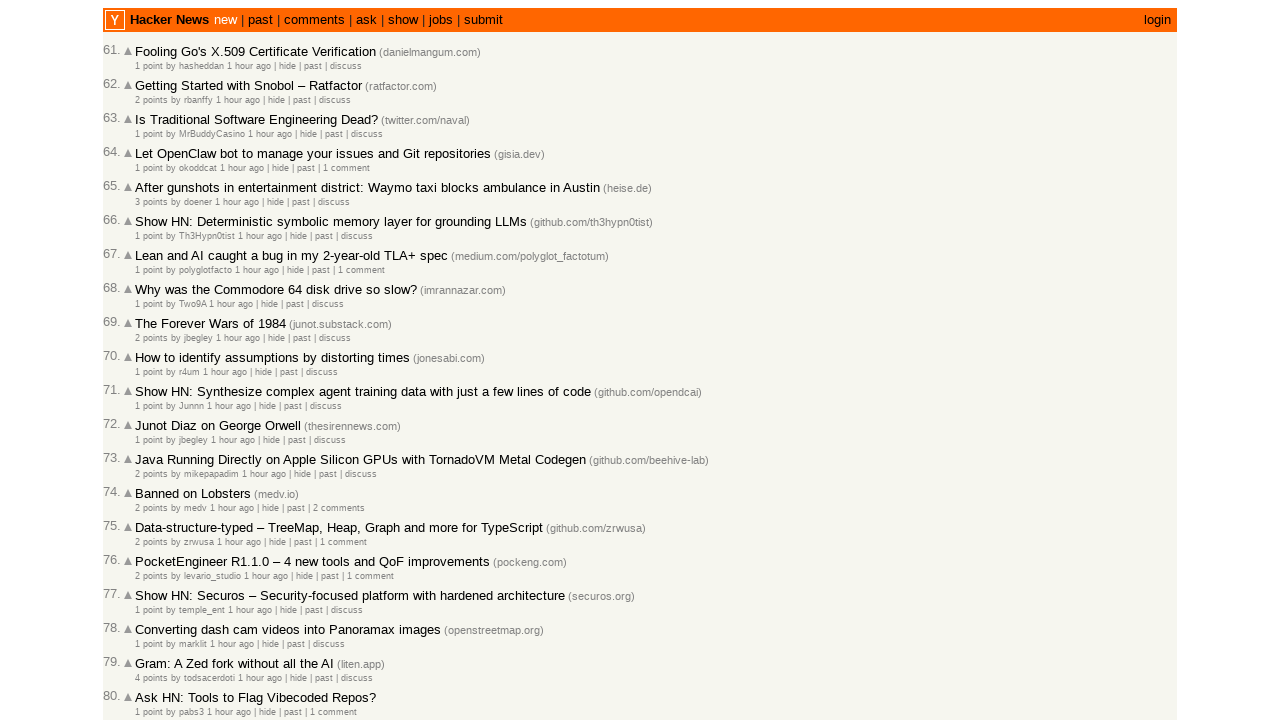

Retrieved count of age elements on current page: 30
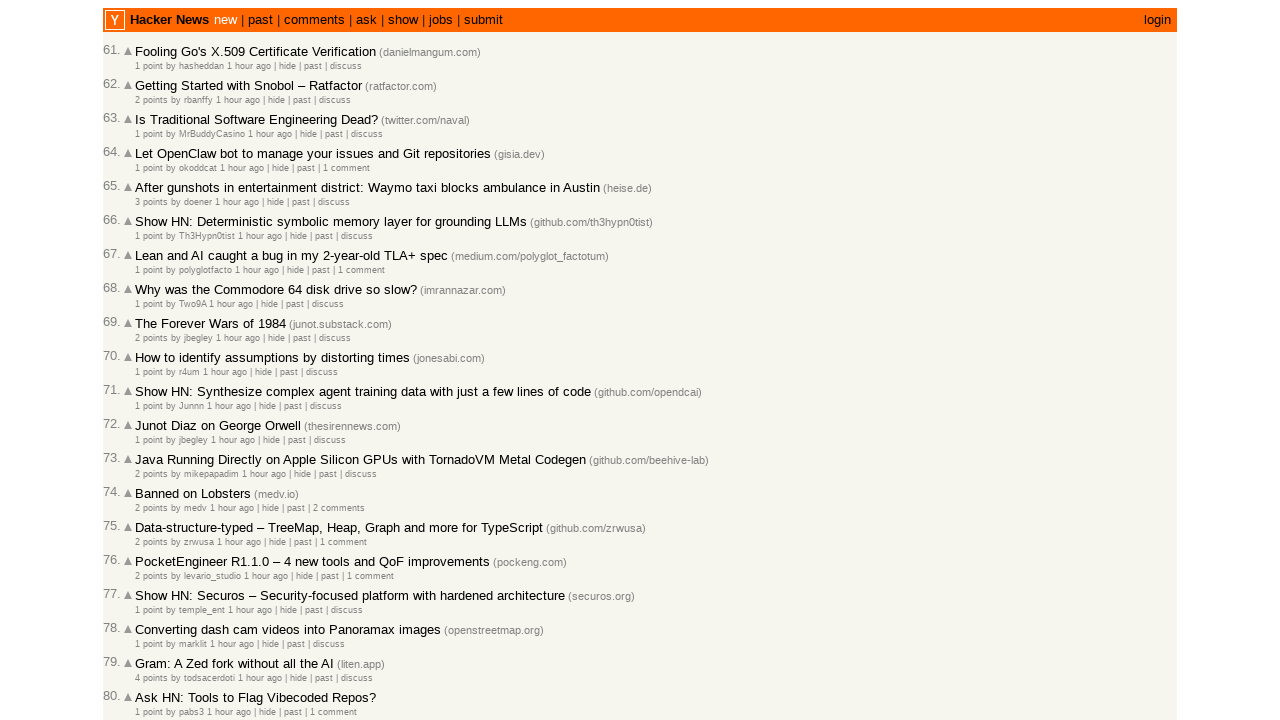

Located age element at index 11
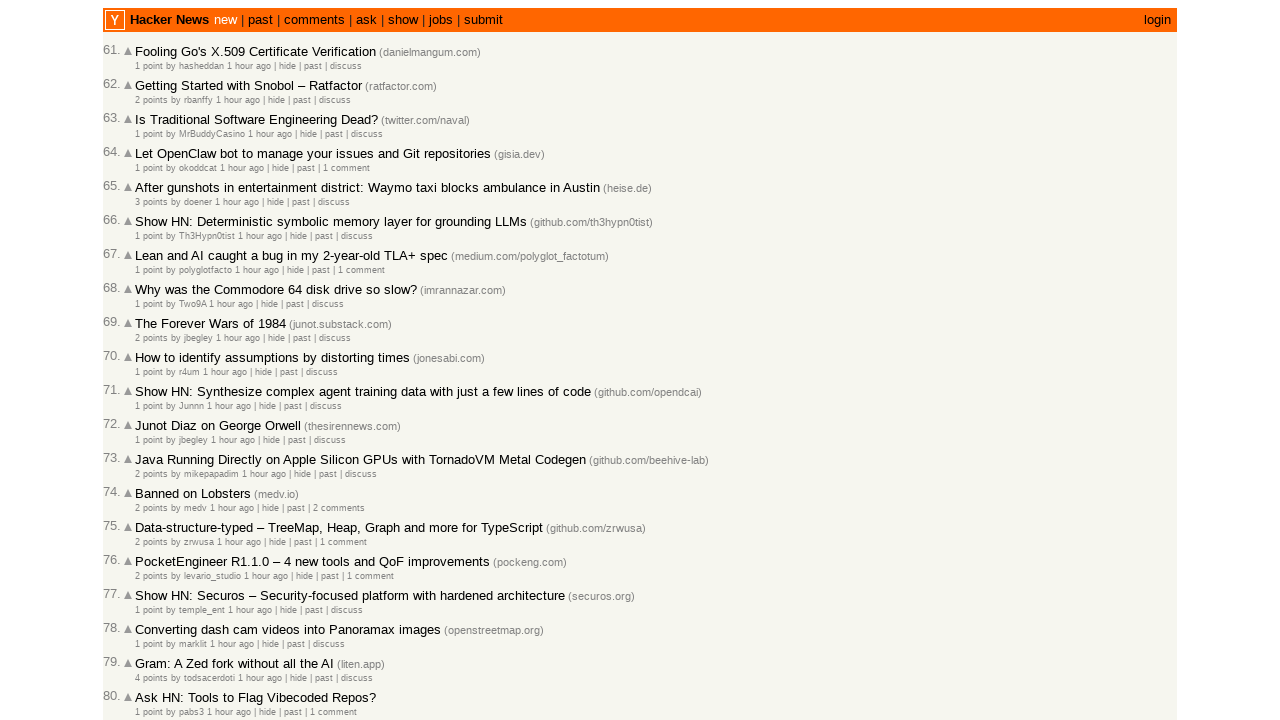

Retrieved timestamp from current article: 2026-03-02T08:26:00 1772439960
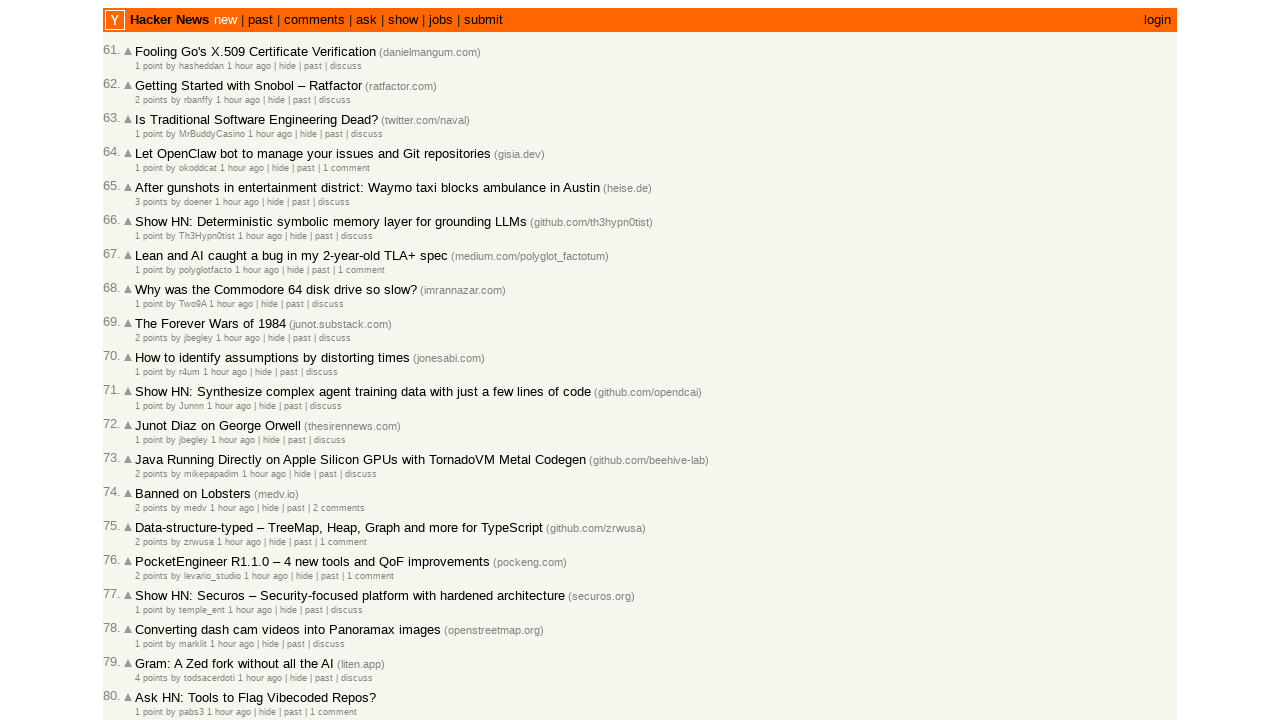

Moving to next article on current page (index 12)
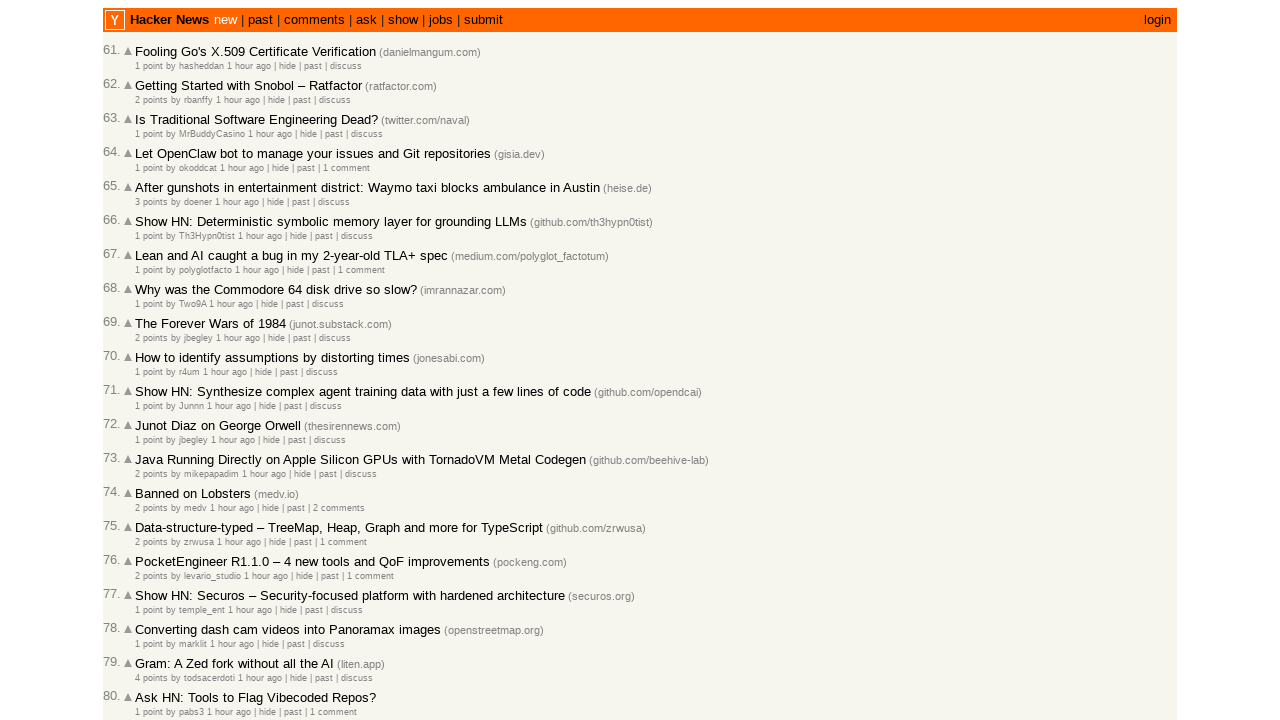

Retrieved count of age elements on current page: 30
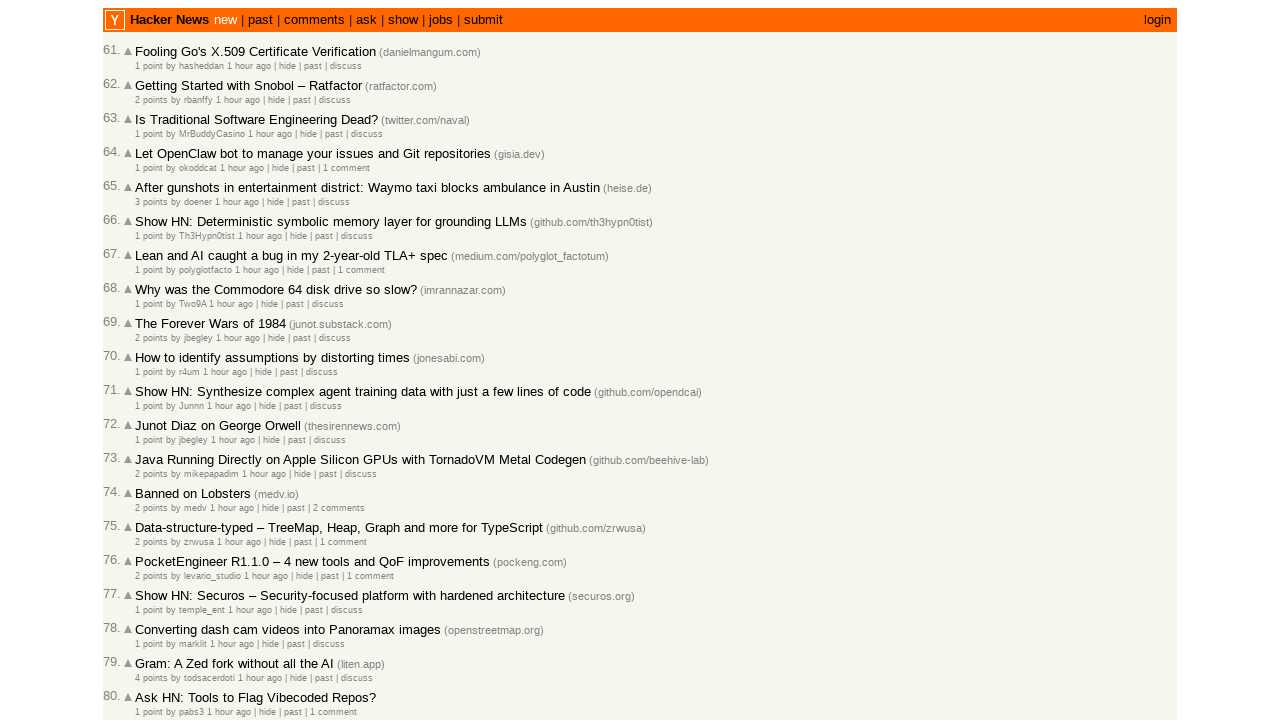

Located age element at index 12
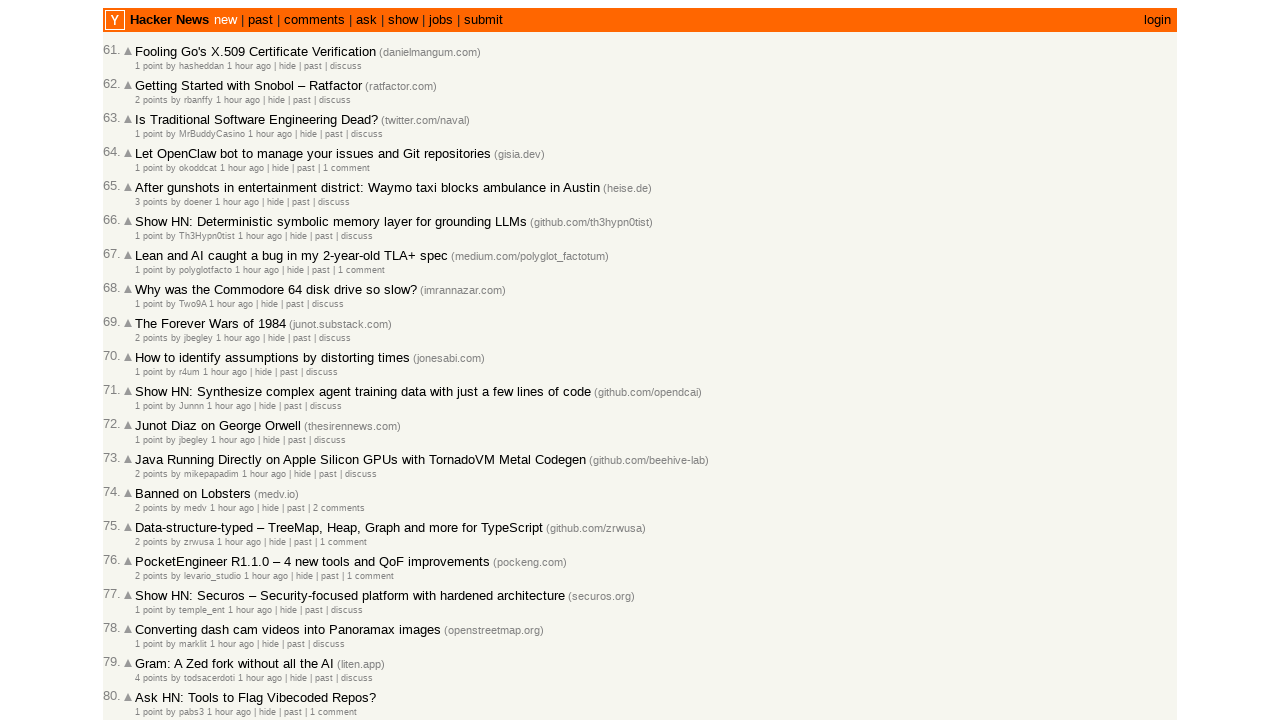

Retrieved timestamp from current article: 2026-03-02T08:24:31 1772439871
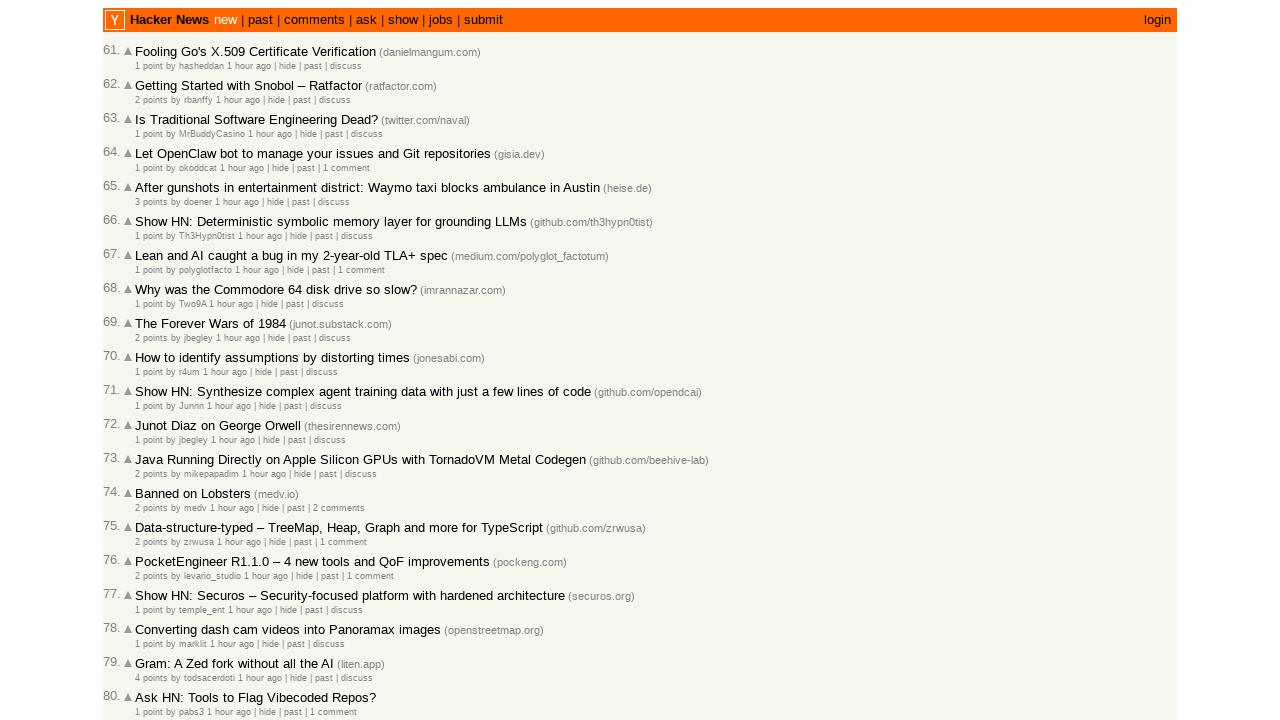

Moving to next article on current page (index 13)
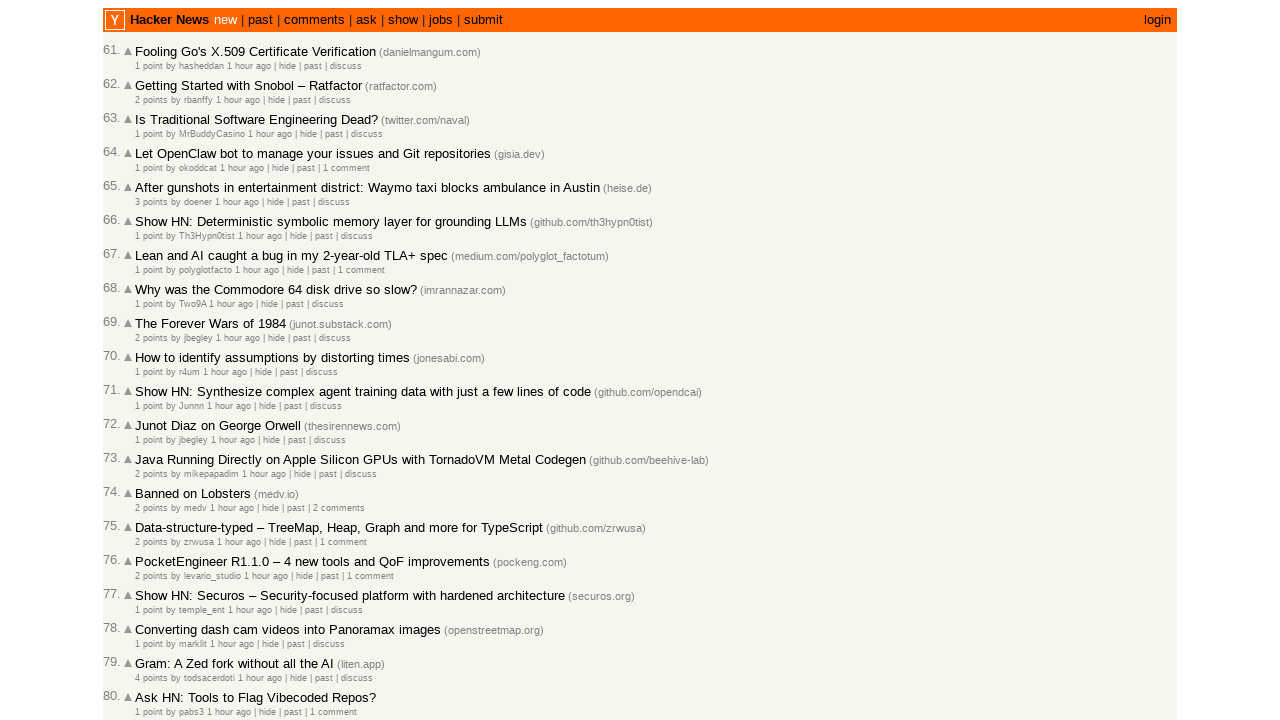

Retrieved count of age elements on current page: 30
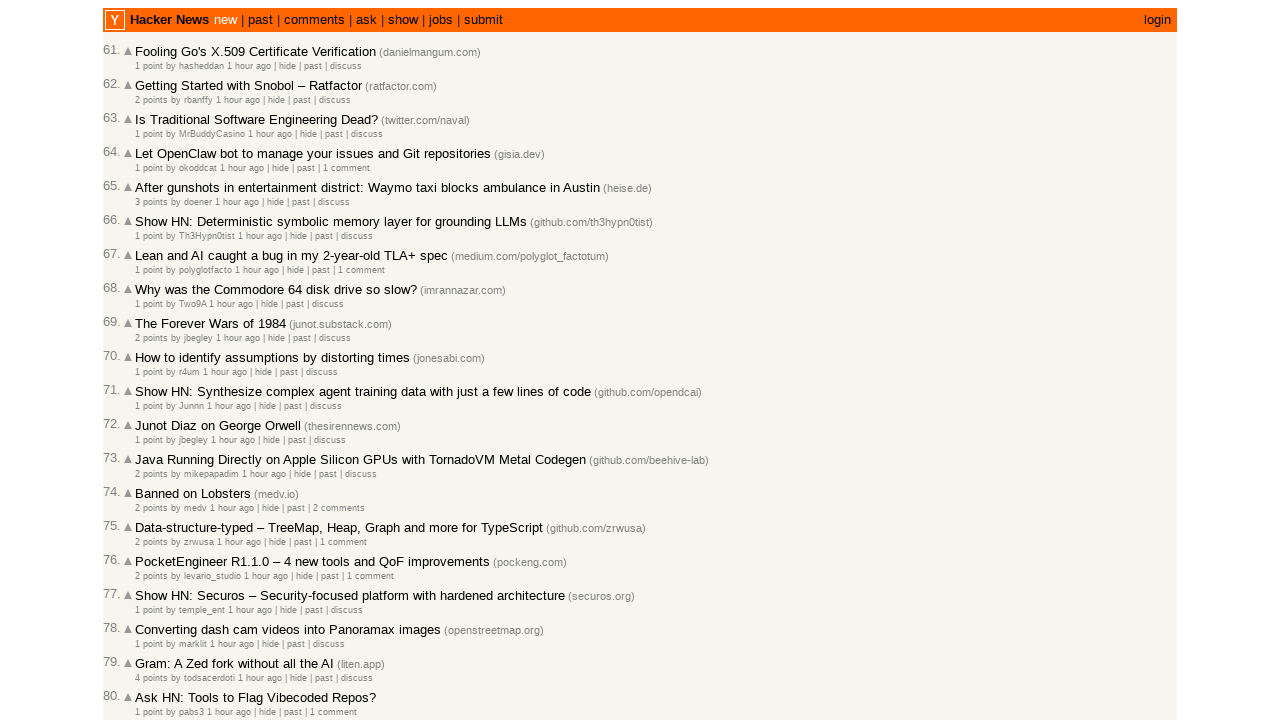

Located age element at index 13
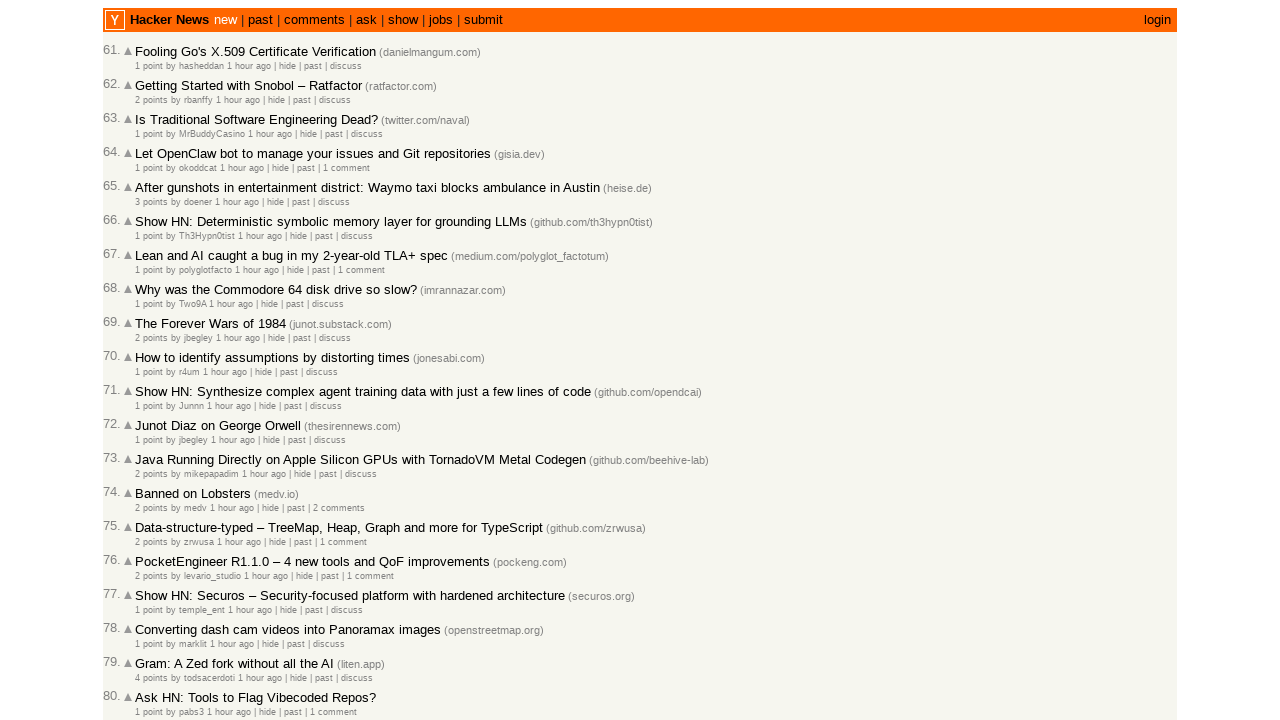

Retrieved timestamp from current article: 2026-03-02T08:22:21 1772439741
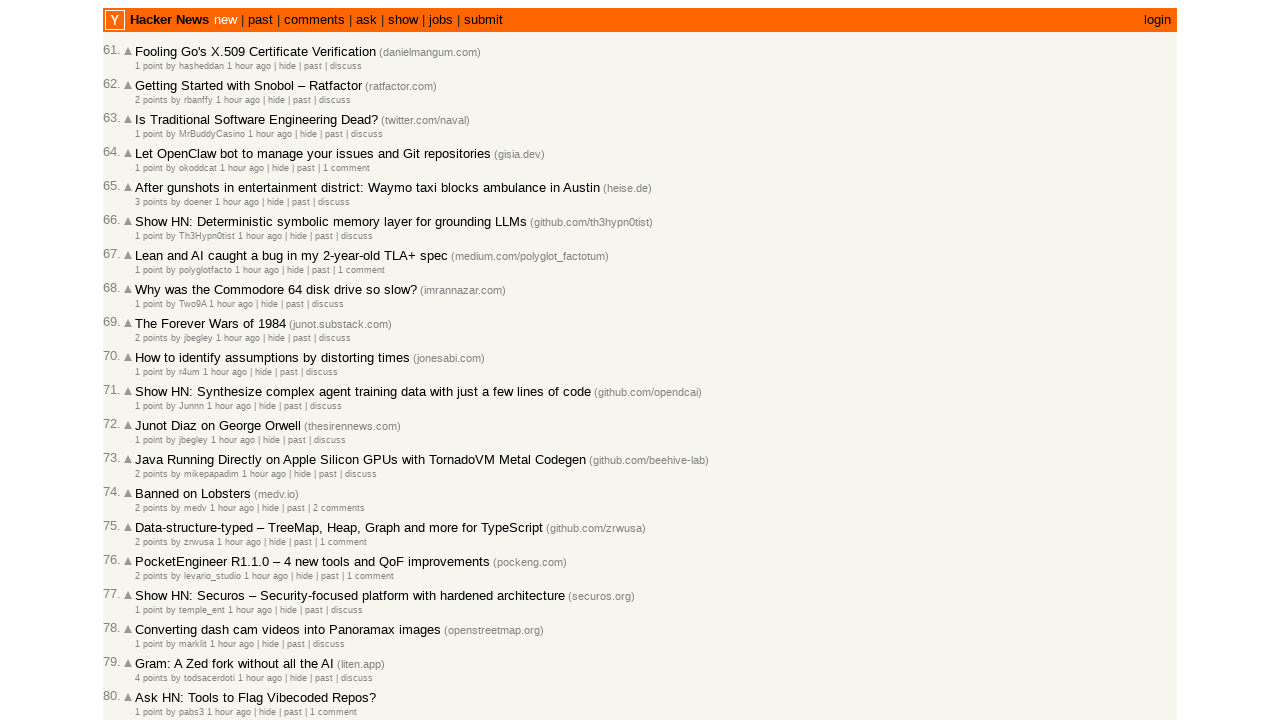

Moving to next article on current page (index 14)
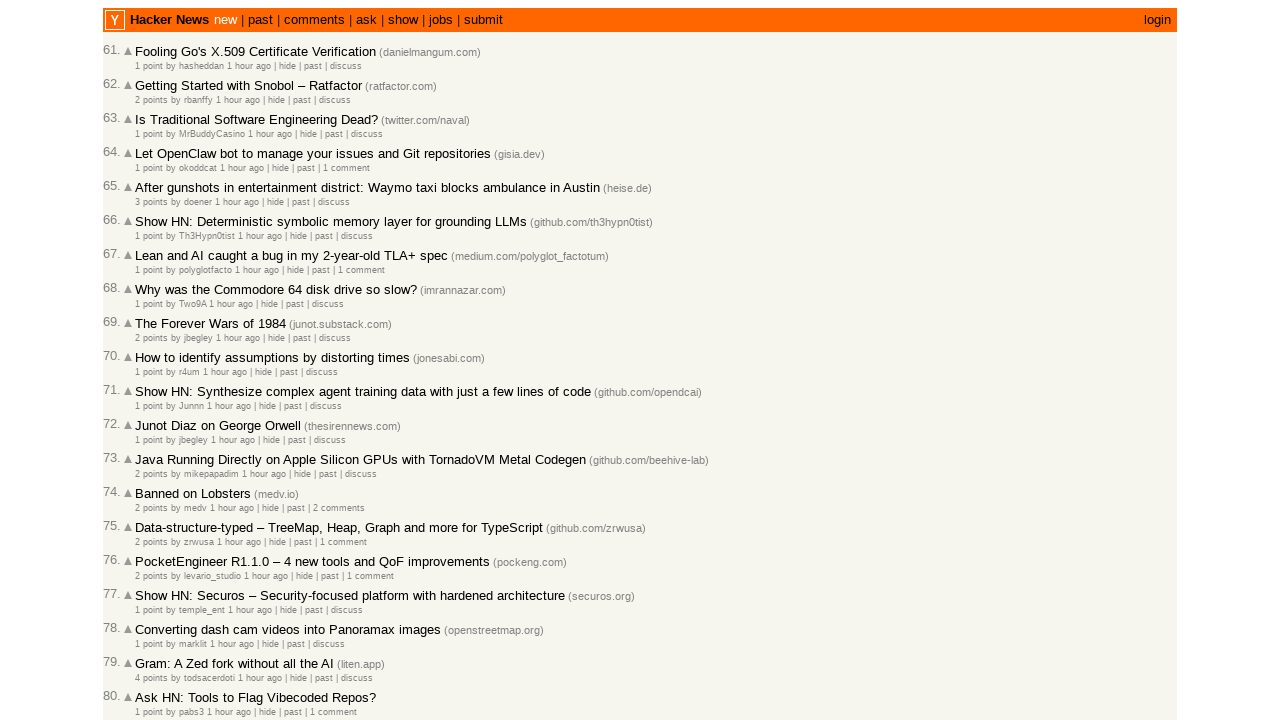

Retrieved count of age elements on current page: 30
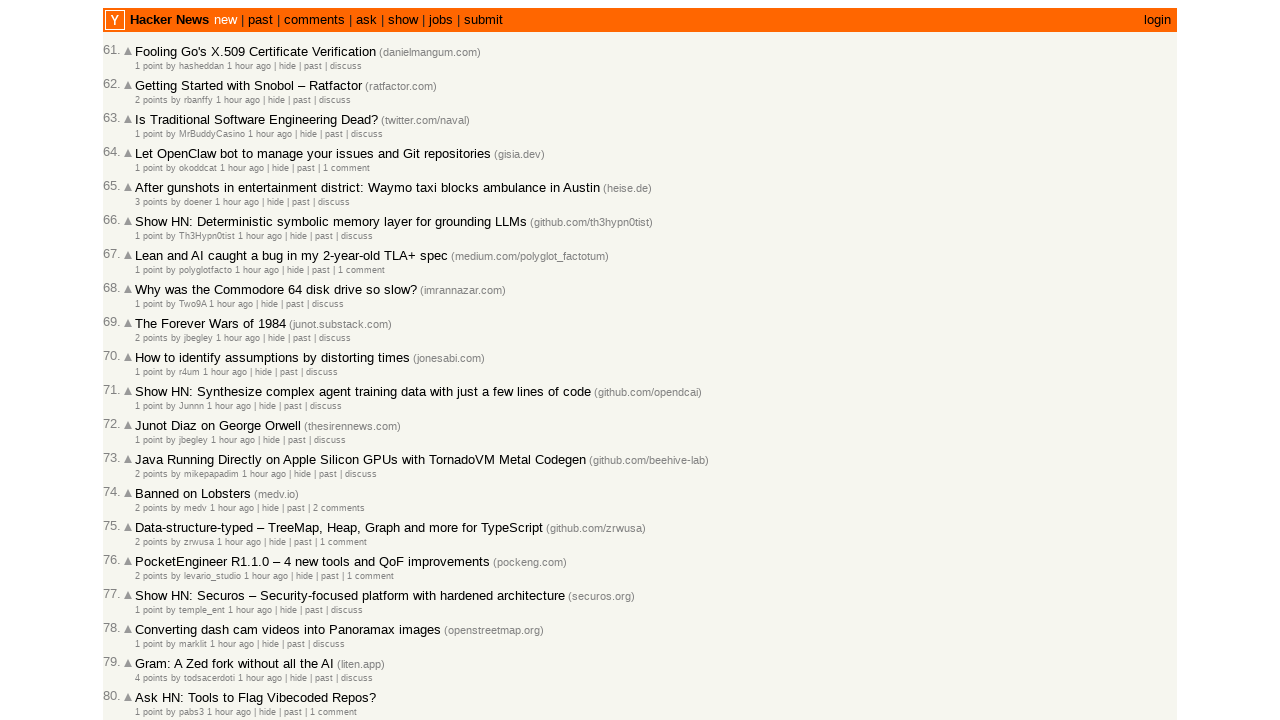

Located age element at index 14
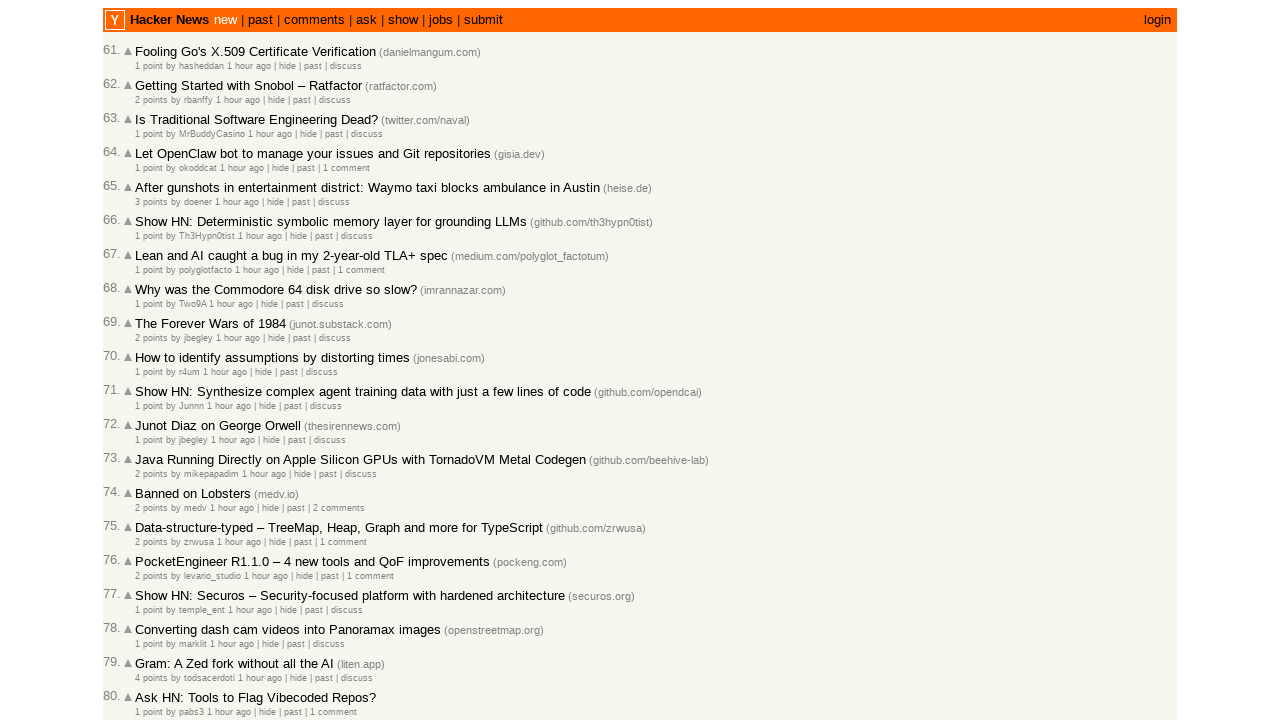

Retrieved timestamp from current article: 2026-03-02T08:22:17 1772439737
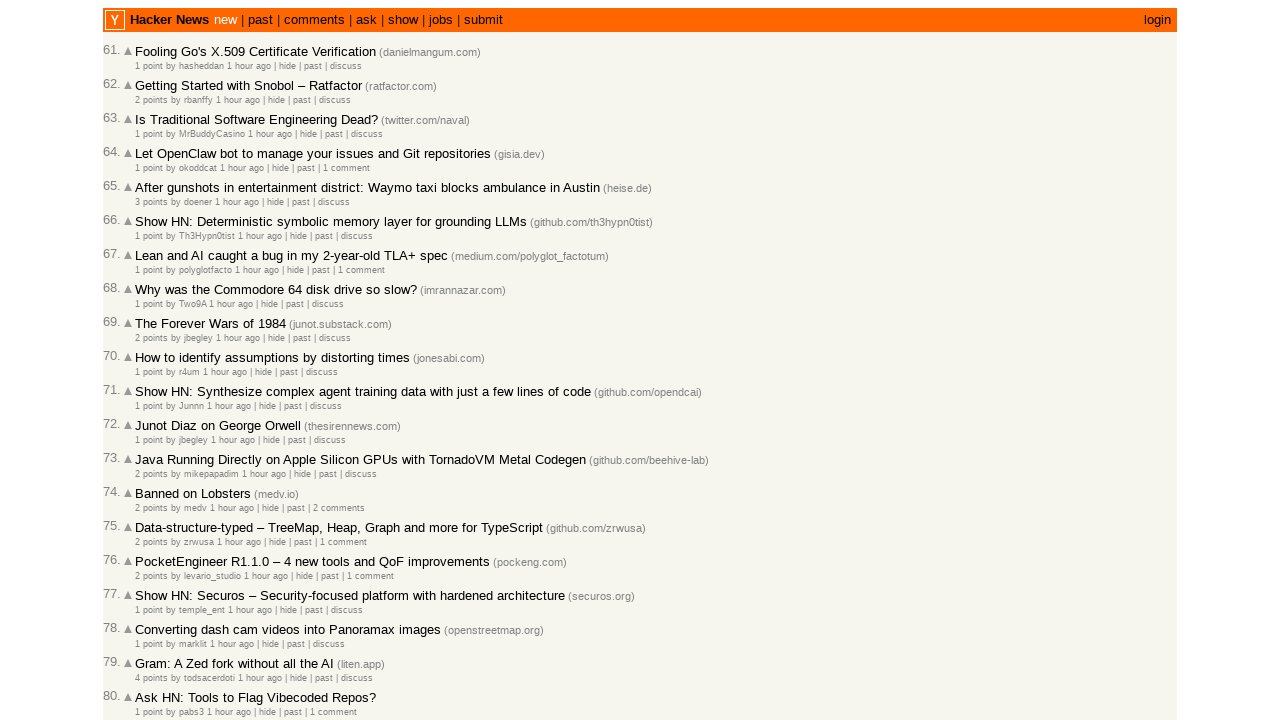

Moving to next article on current page (index 15)
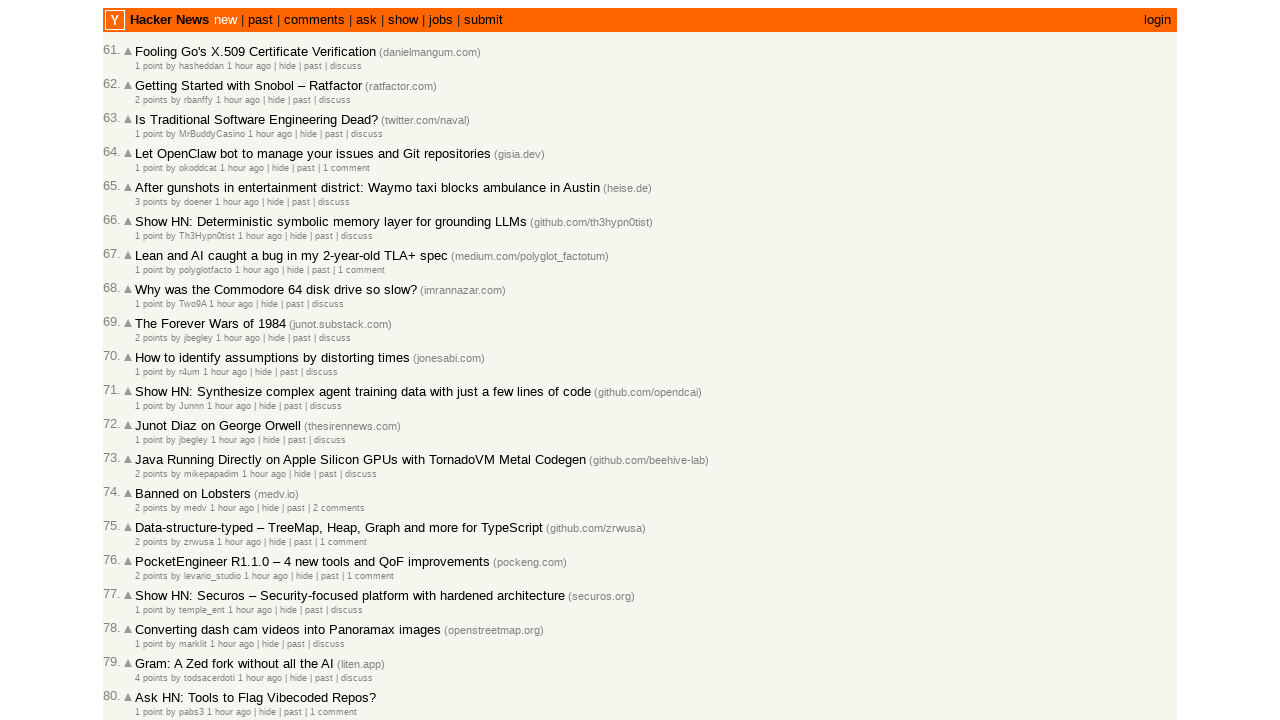

Retrieved count of age elements on current page: 30
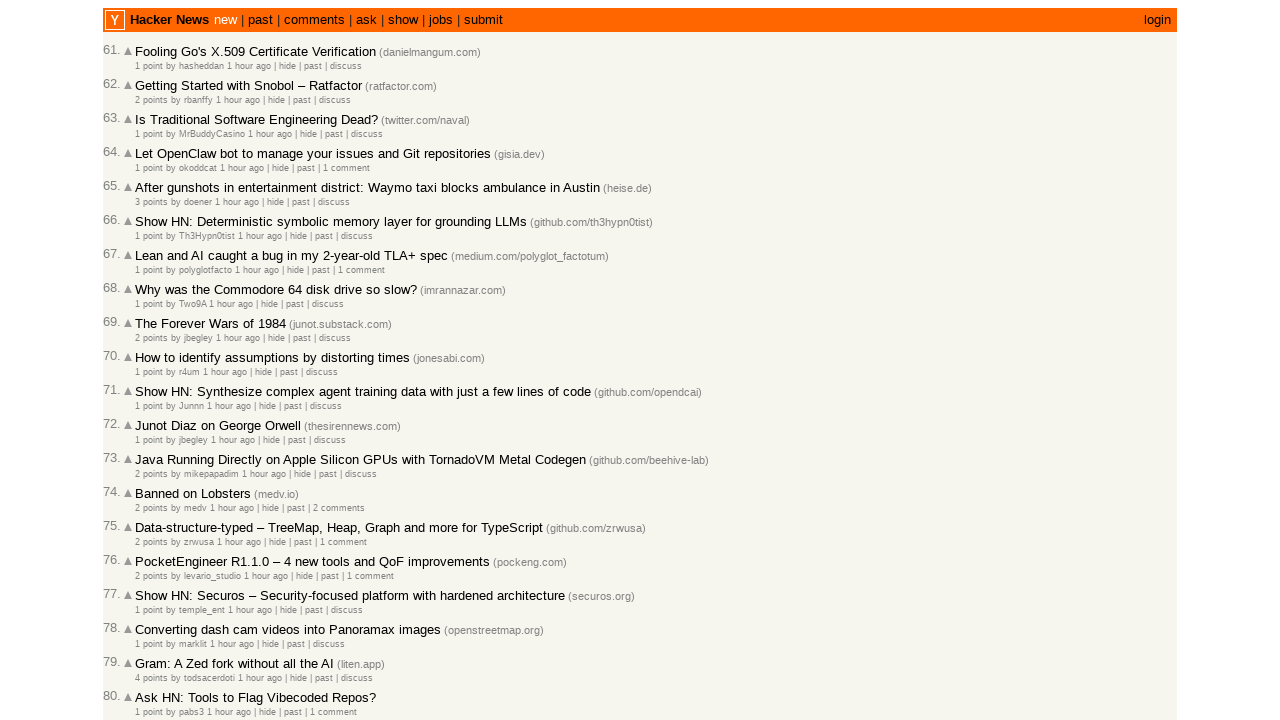

Located age element at index 15
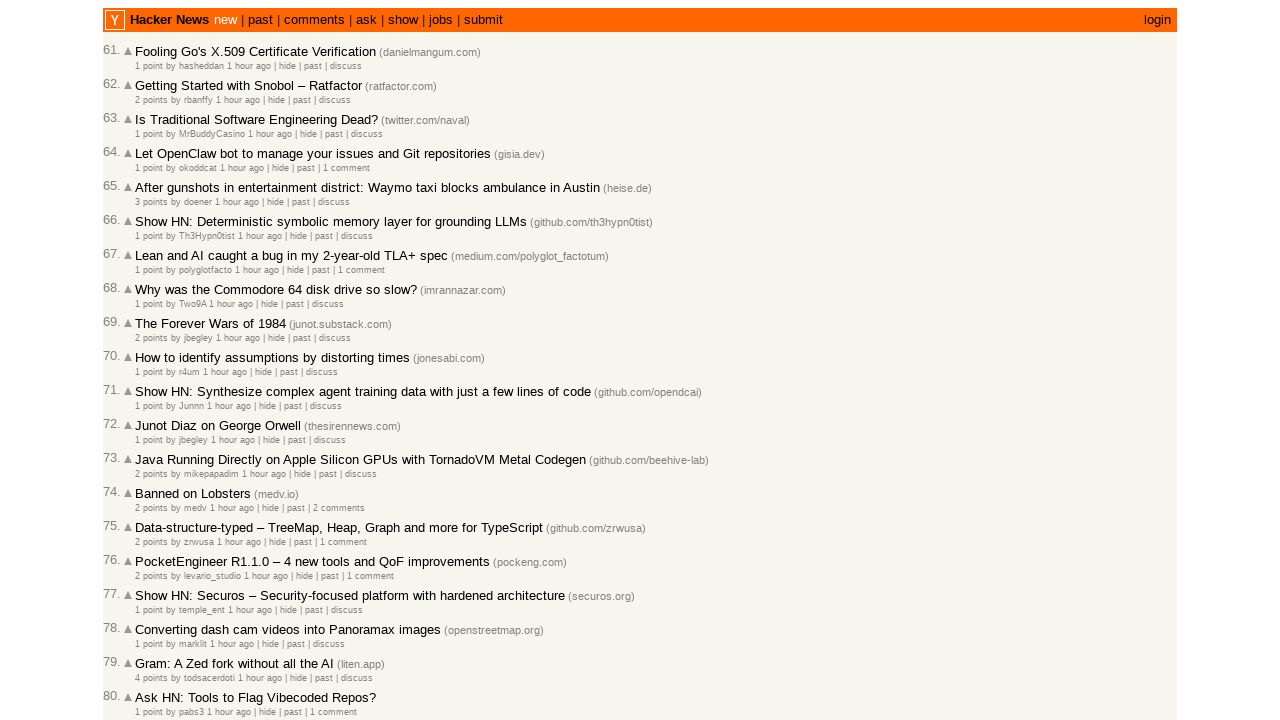

Retrieved timestamp from current article: 2026-03-02T08:22:02 1772439722
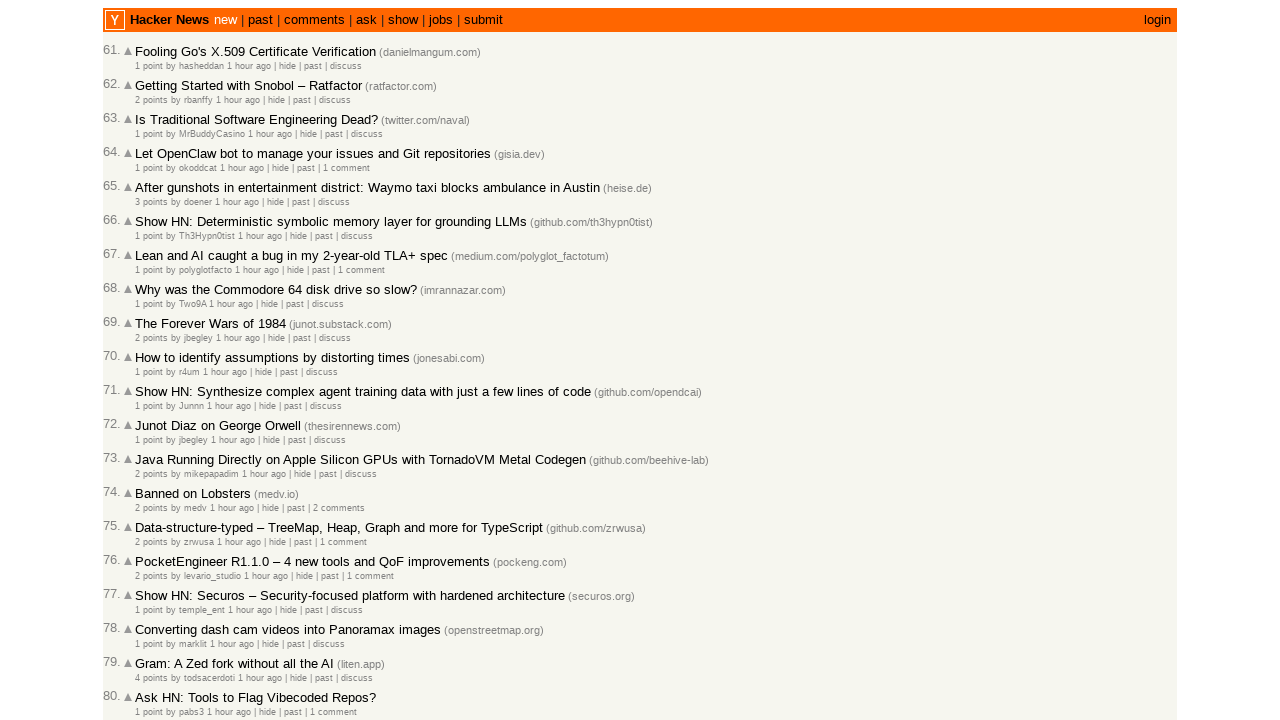

Moving to next article on current page (index 16)
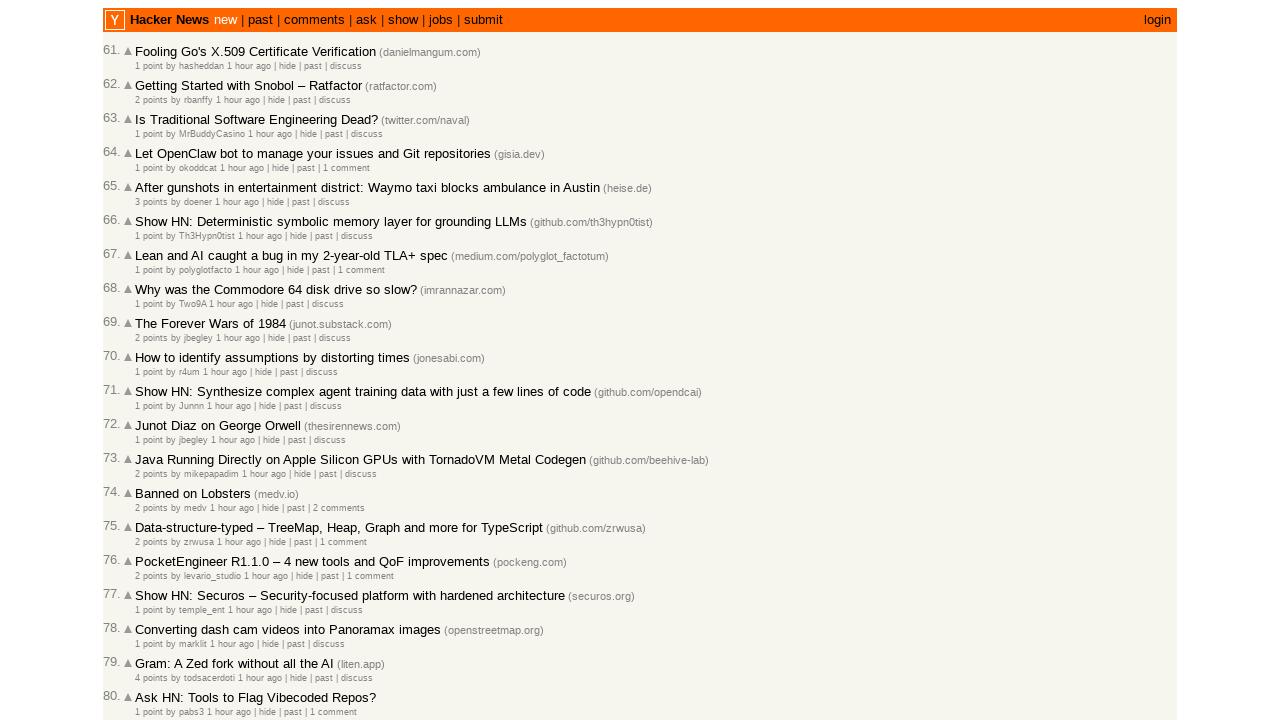

Retrieved count of age elements on current page: 30
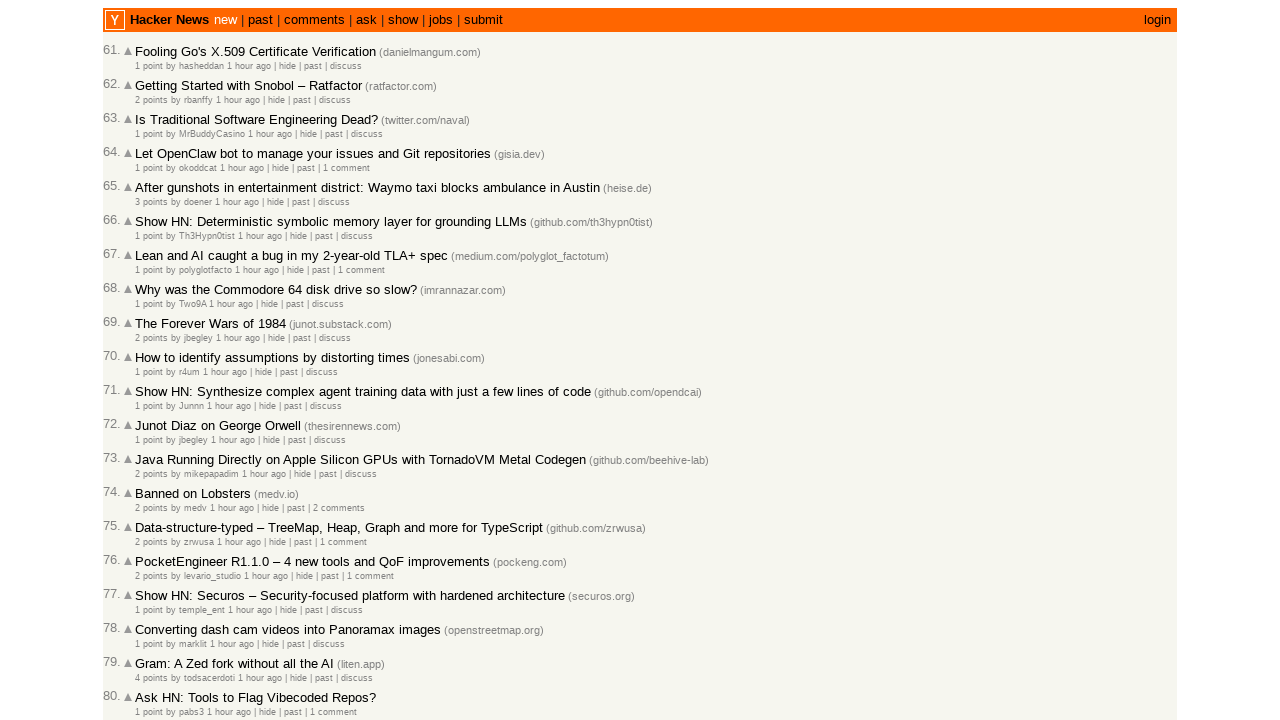

Located age element at index 16
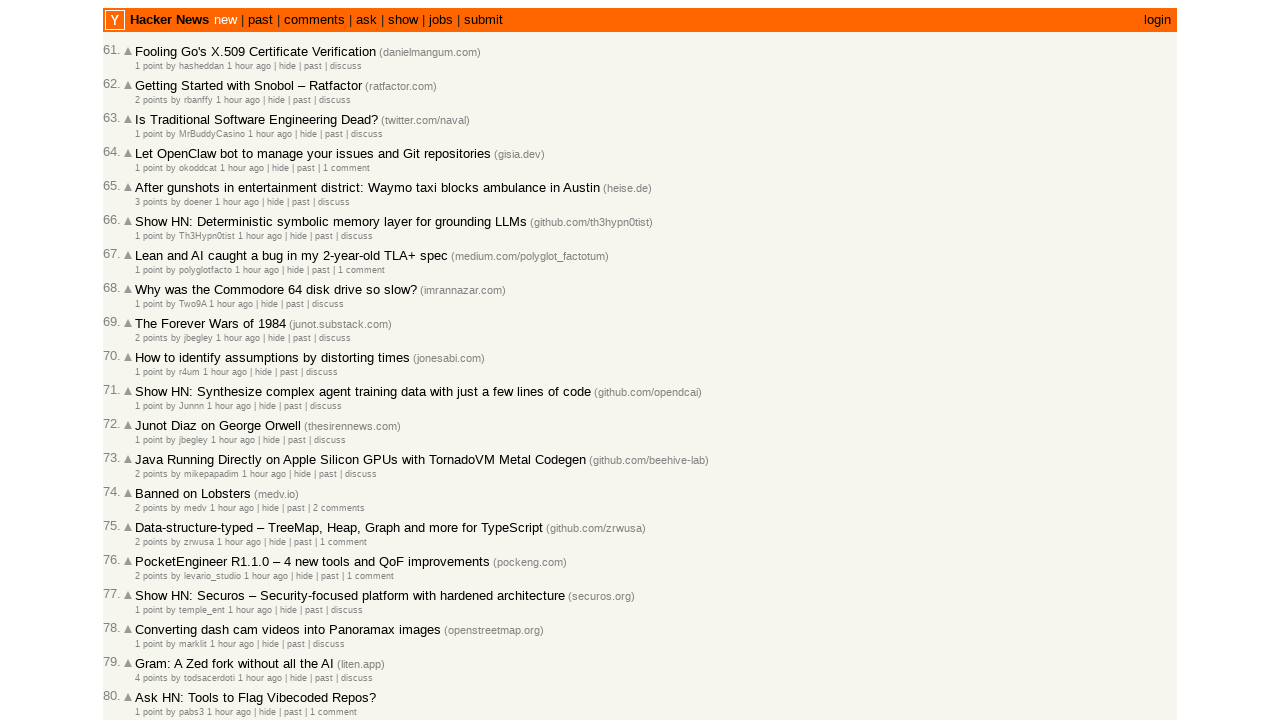

Retrieved timestamp from current article: 2026-03-02T08:19:04 1772439544
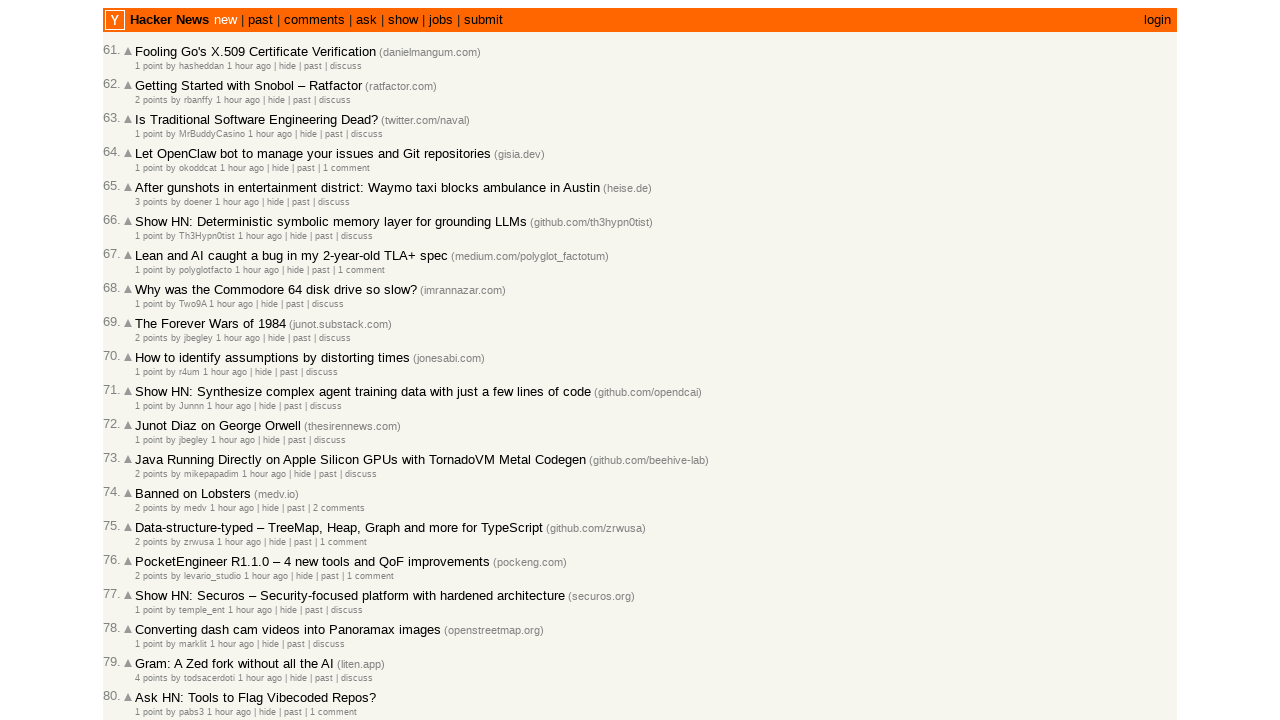

Moving to next article on current page (index 17)
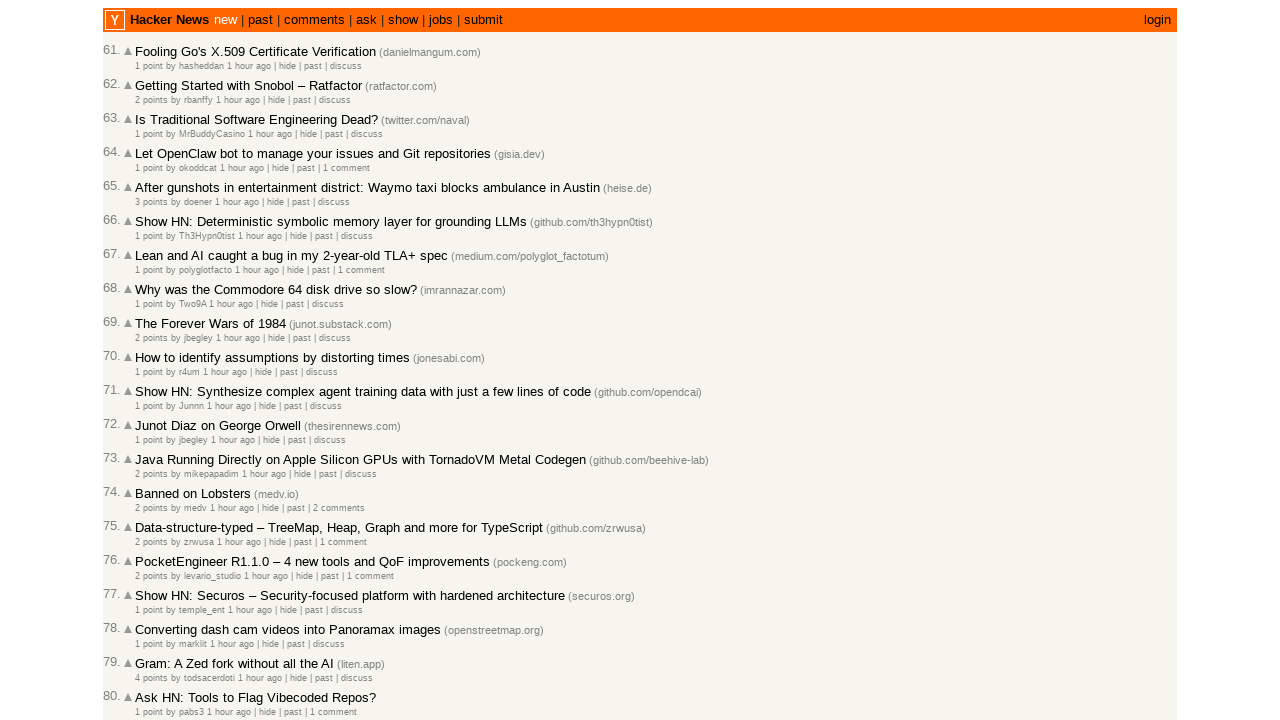

Retrieved count of age elements on current page: 30
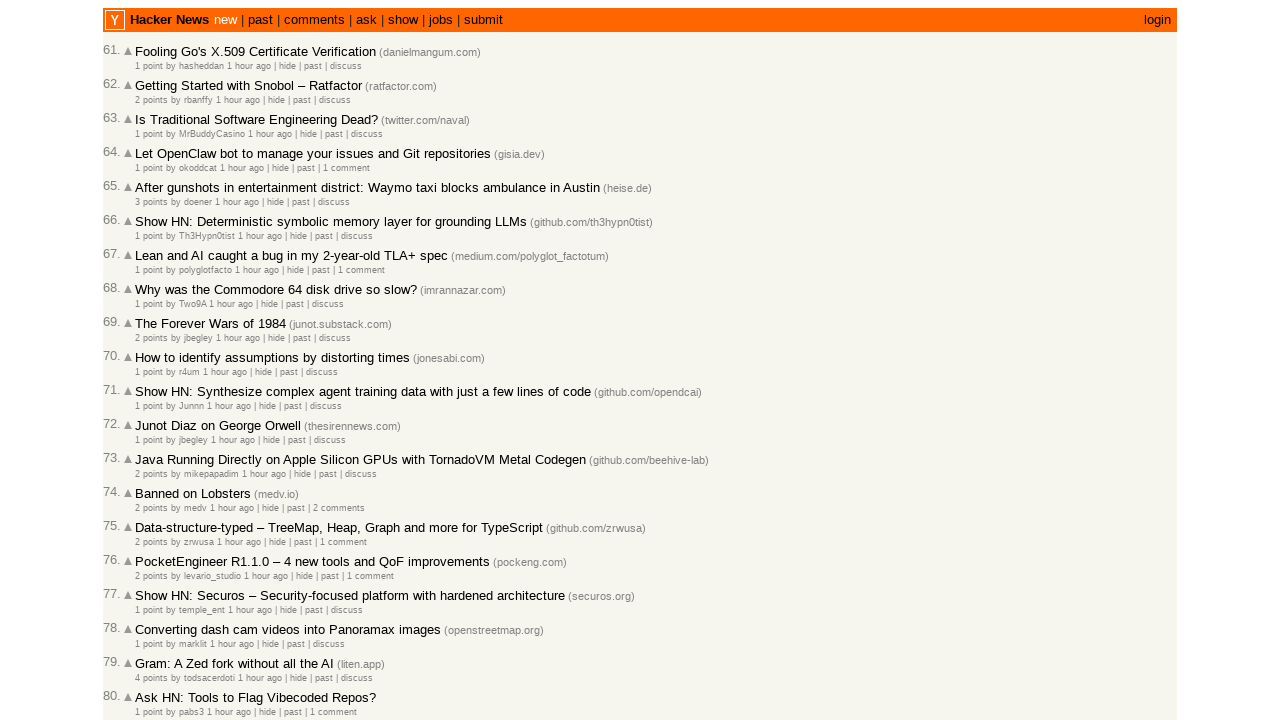

Located age element at index 17
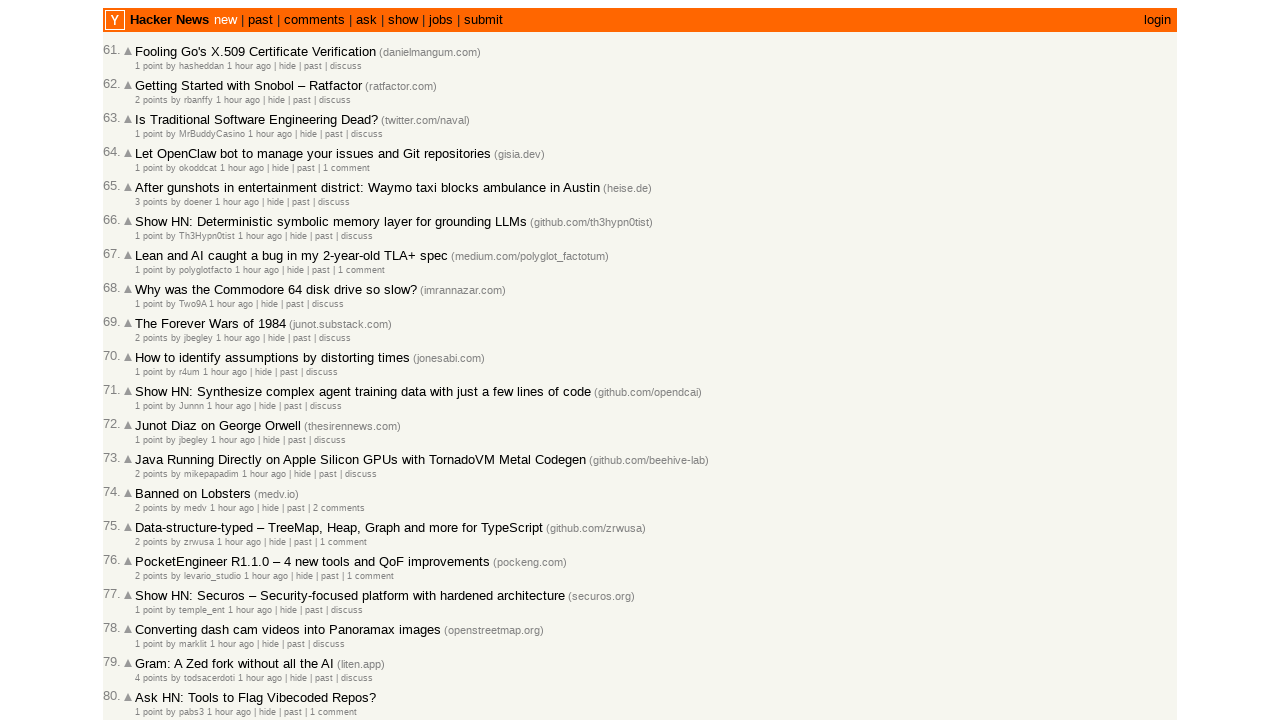

Retrieved timestamp from current article: 2026-03-02T08:16:55 1772439415
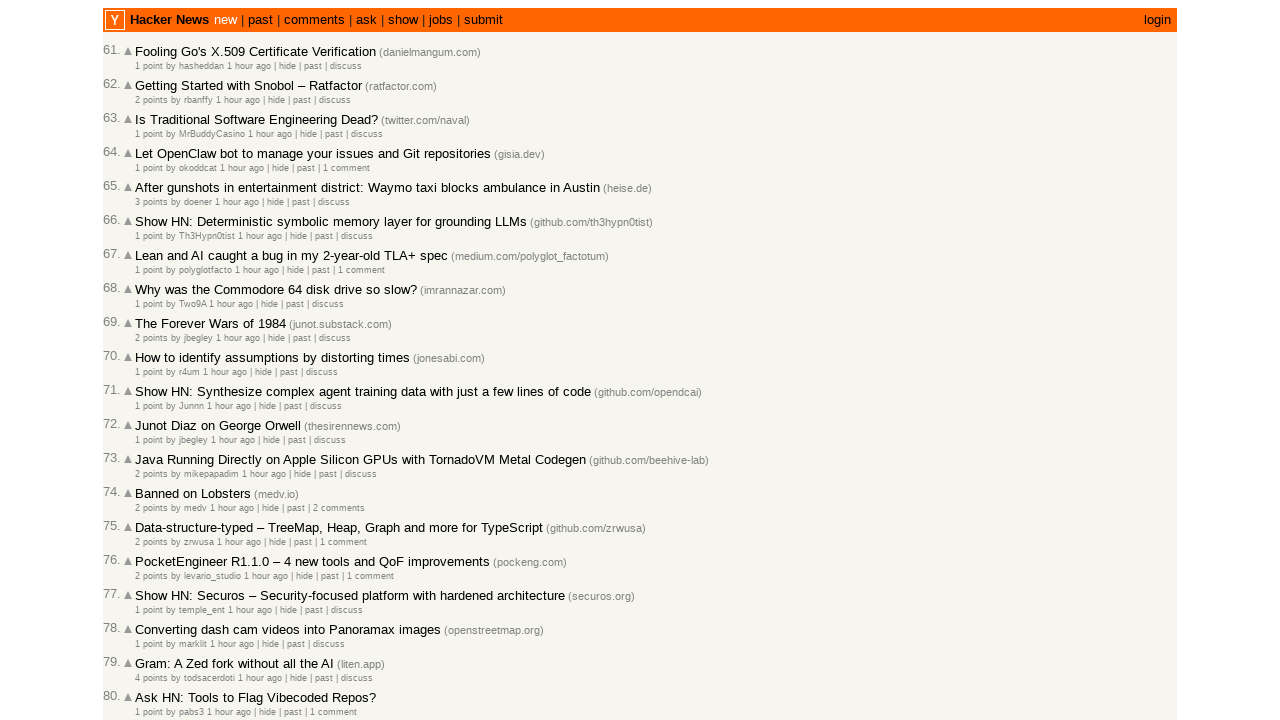

Moving to next article on current page (index 18)
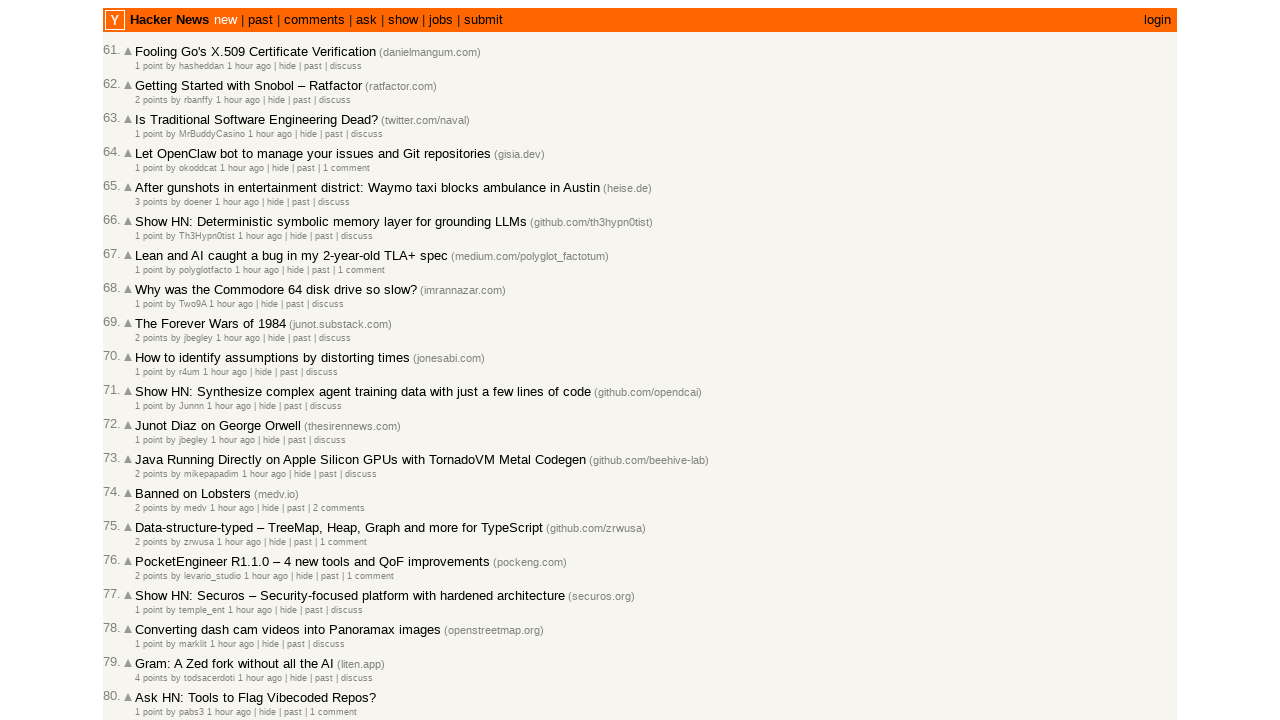

Retrieved count of age elements on current page: 30
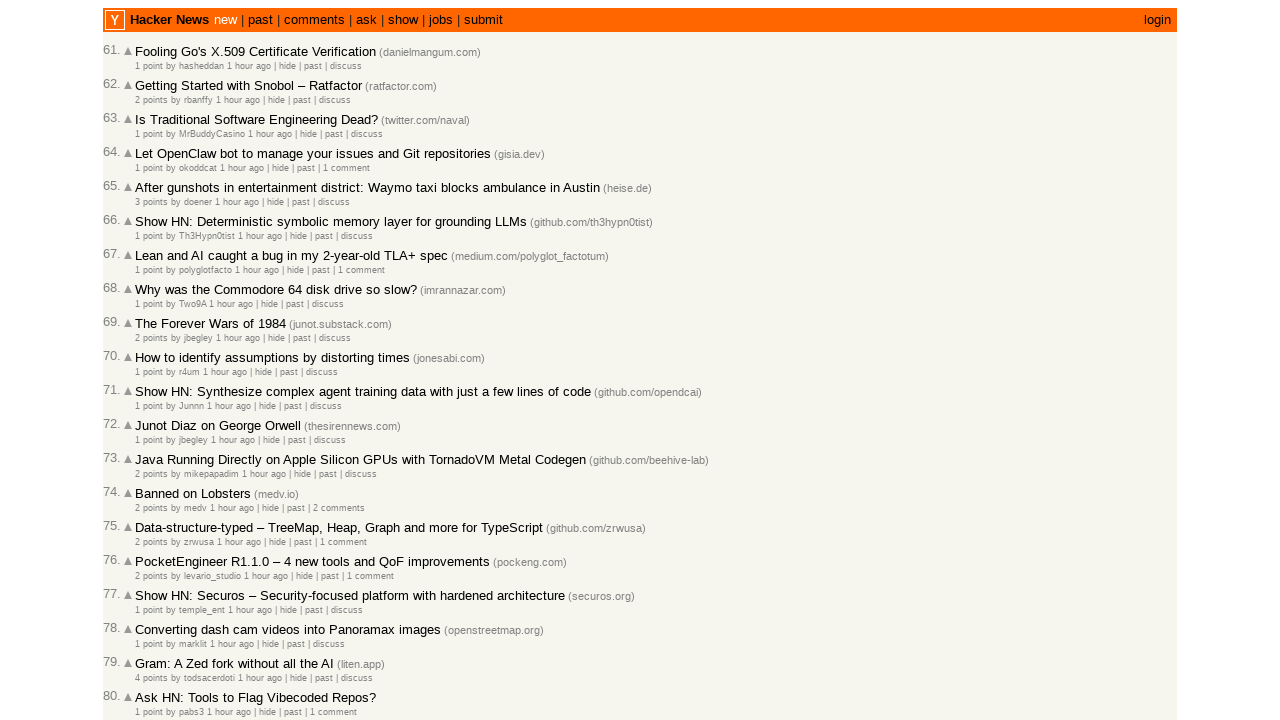

Located age element at index 18
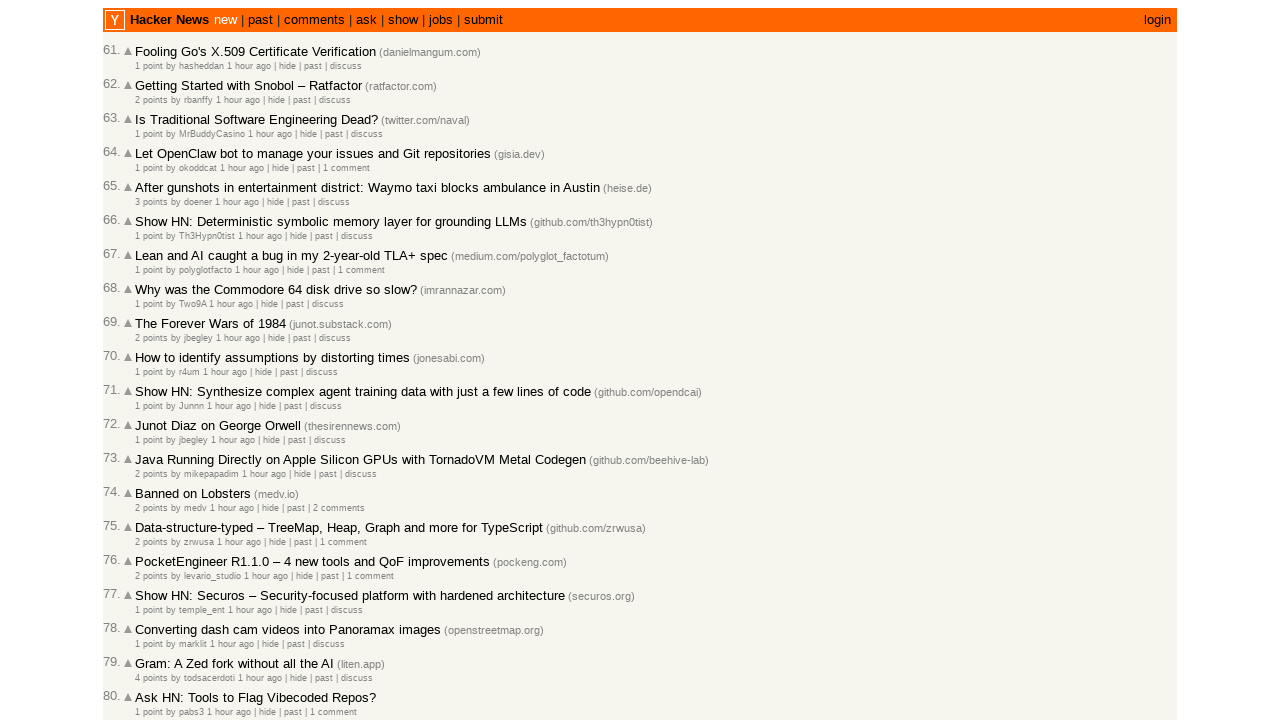

Retrieved timestamp from current article: 2026-03-02T08:13:33 1772439213
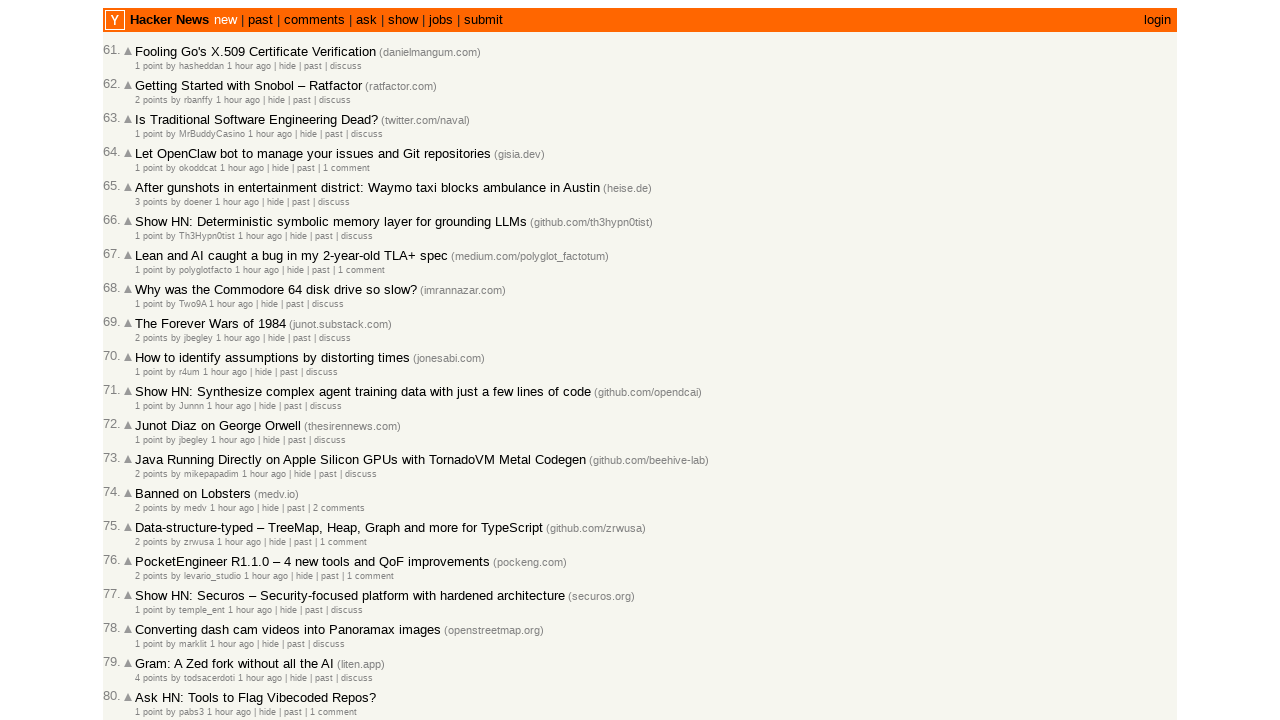

Moving to next article on current page (index 19)
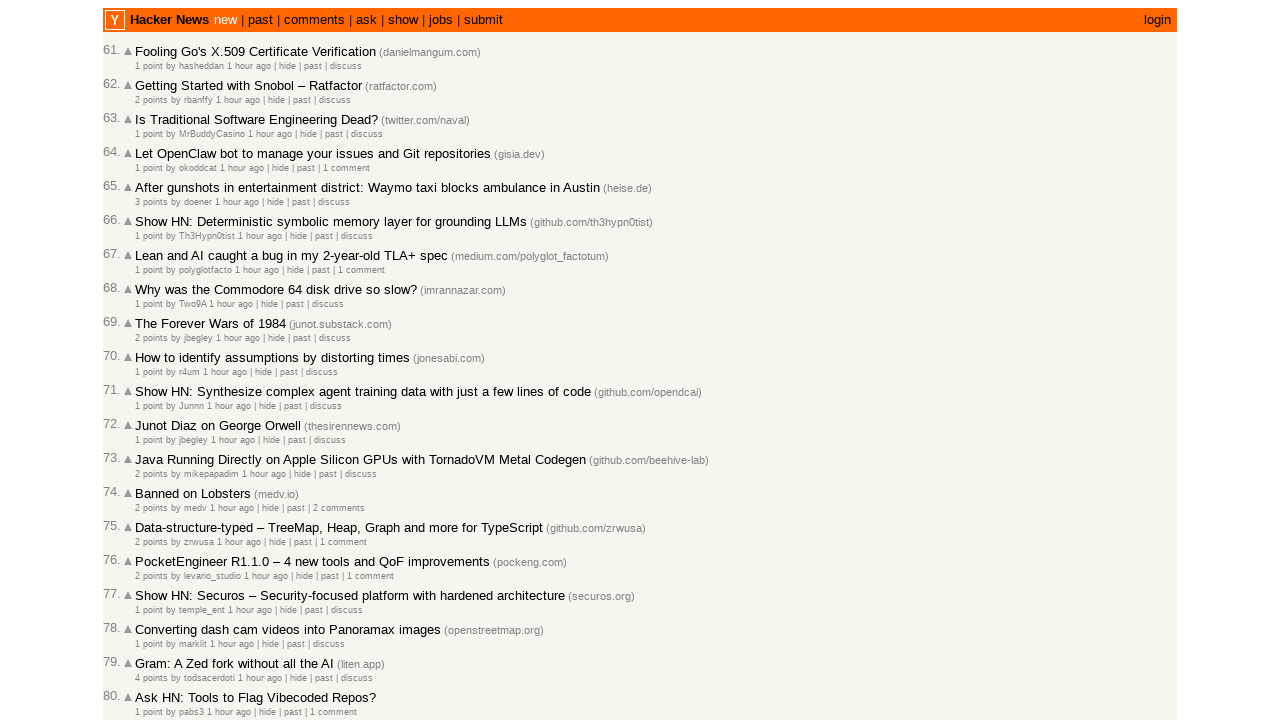

Retrieved count of age elements on current page: 30
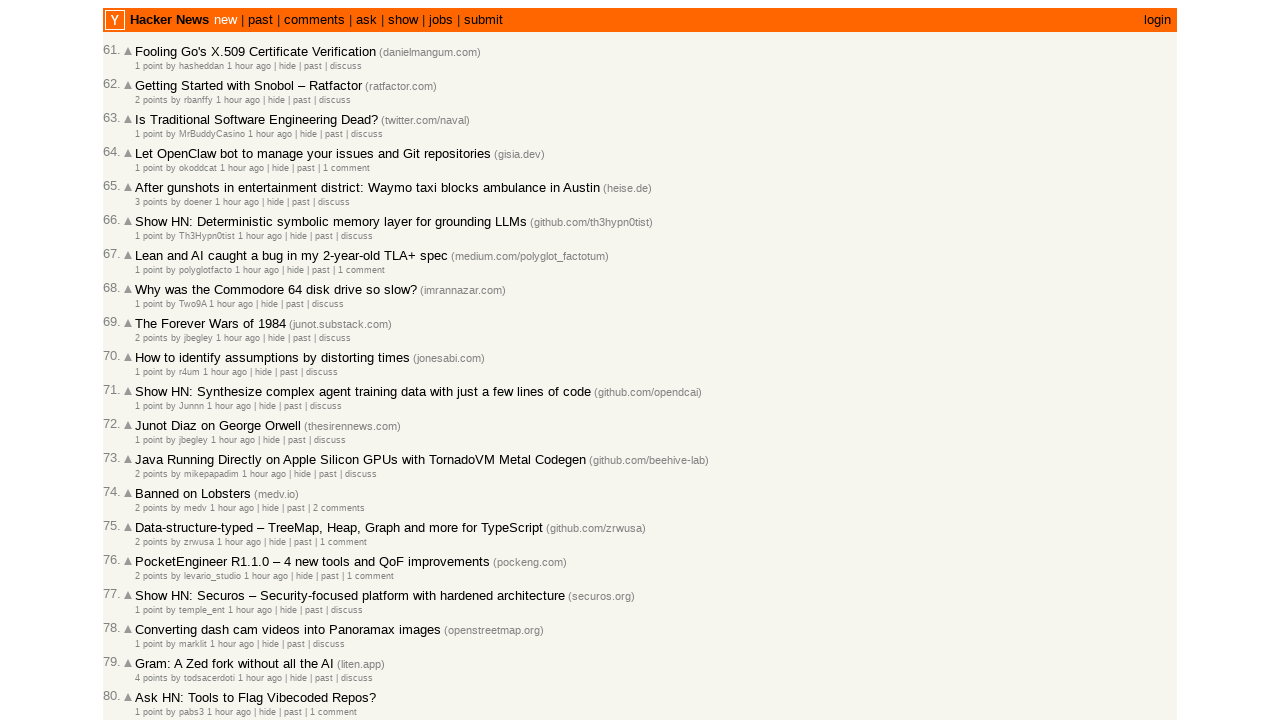

Located age element at index 19
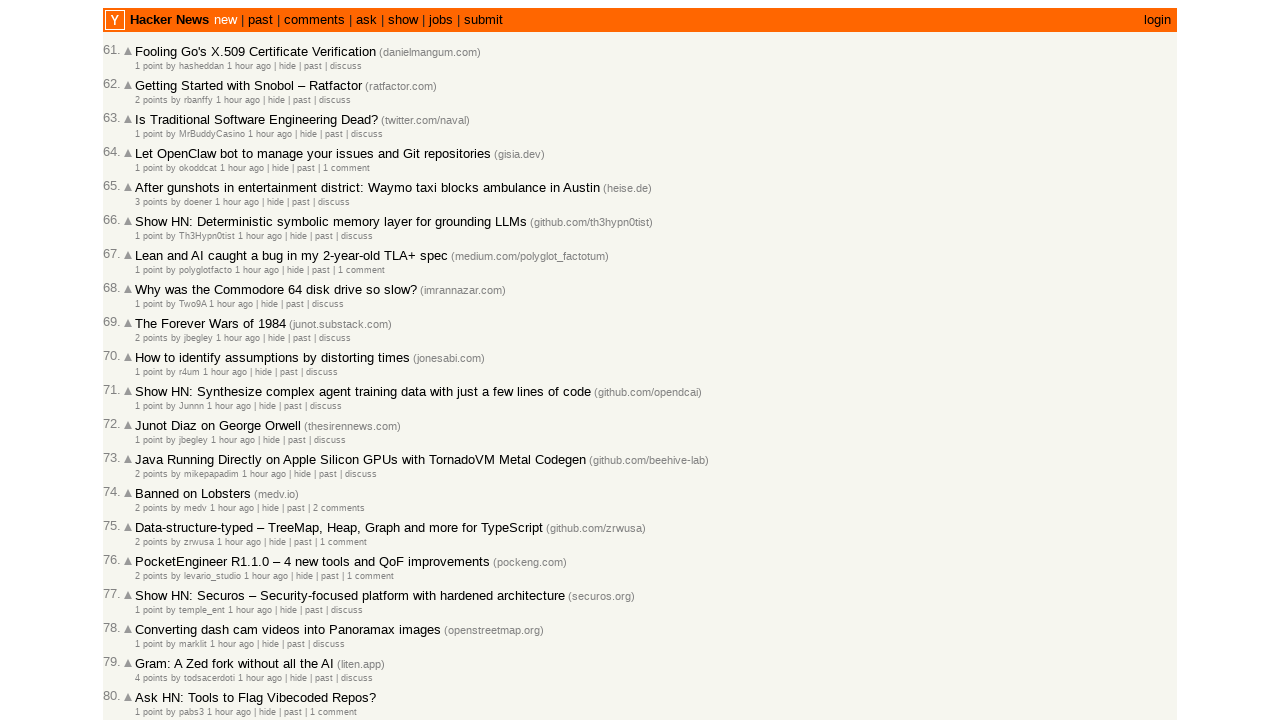

Retrieved timestamp from current article: 2026-03-02T08:13:08 1772439188
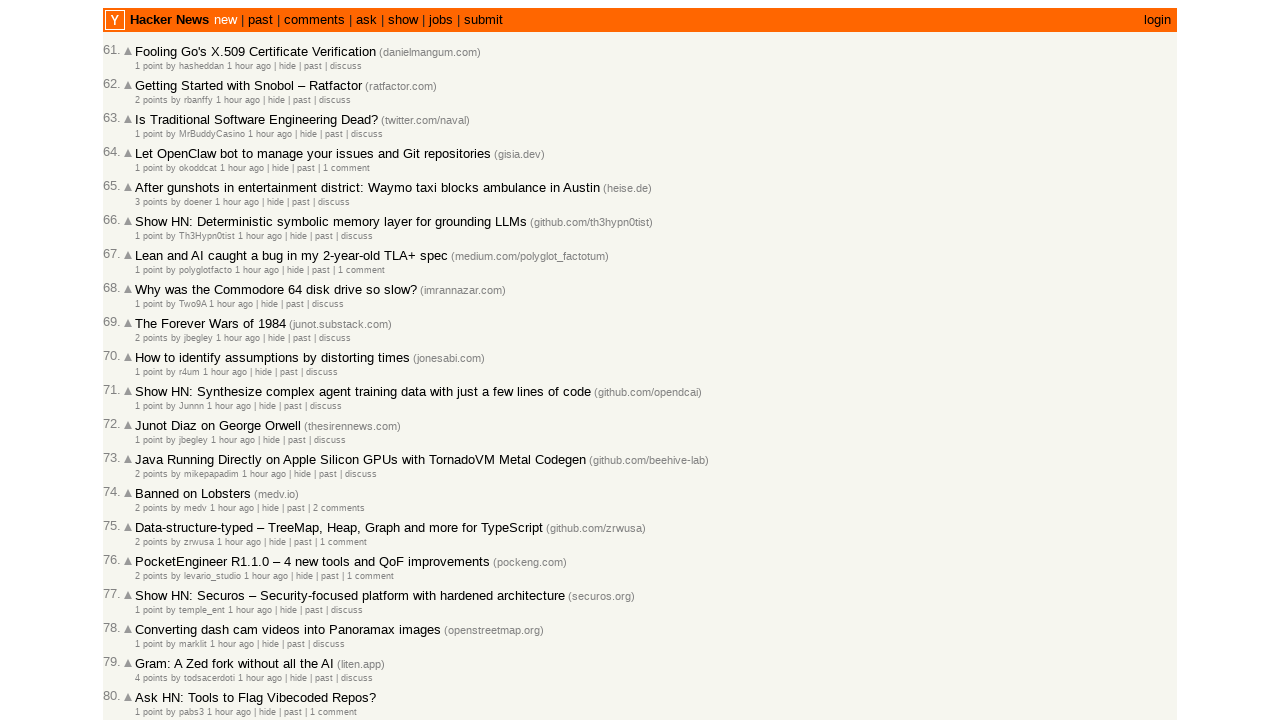

Moving to next article on current page (index 20)
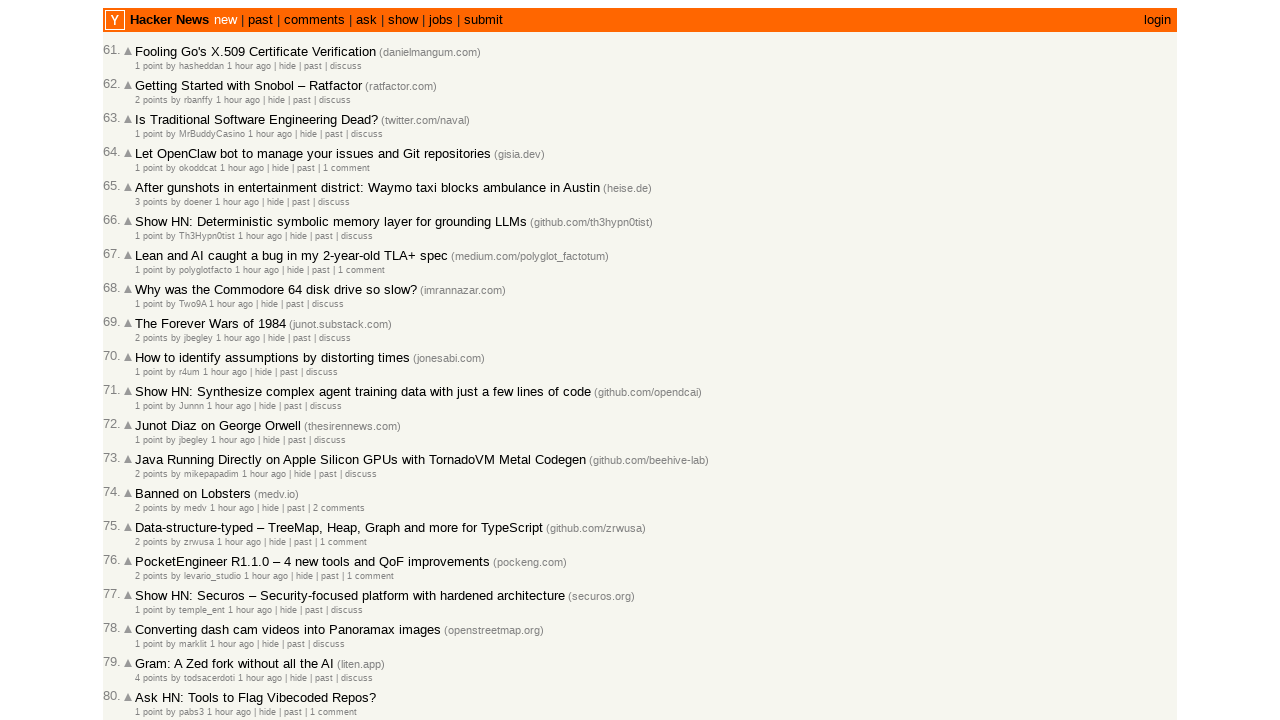

Retrieved count of age elements on current page: 30
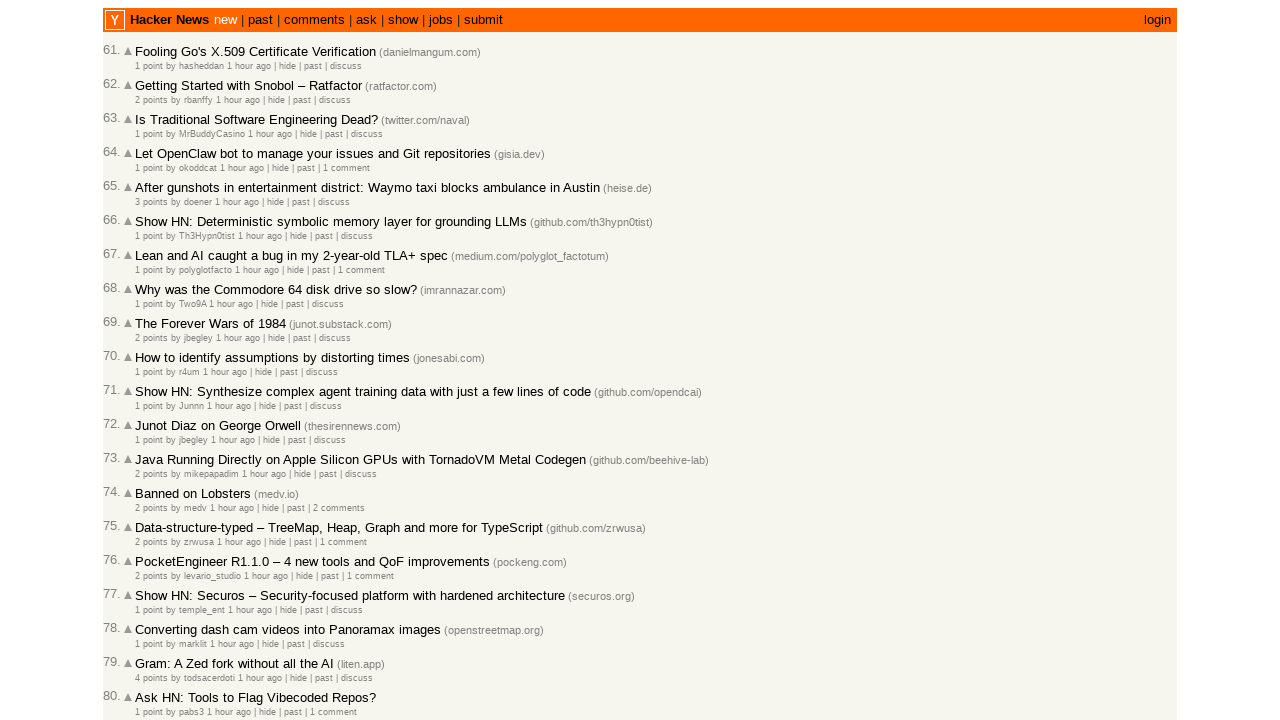

Located age element at index 20
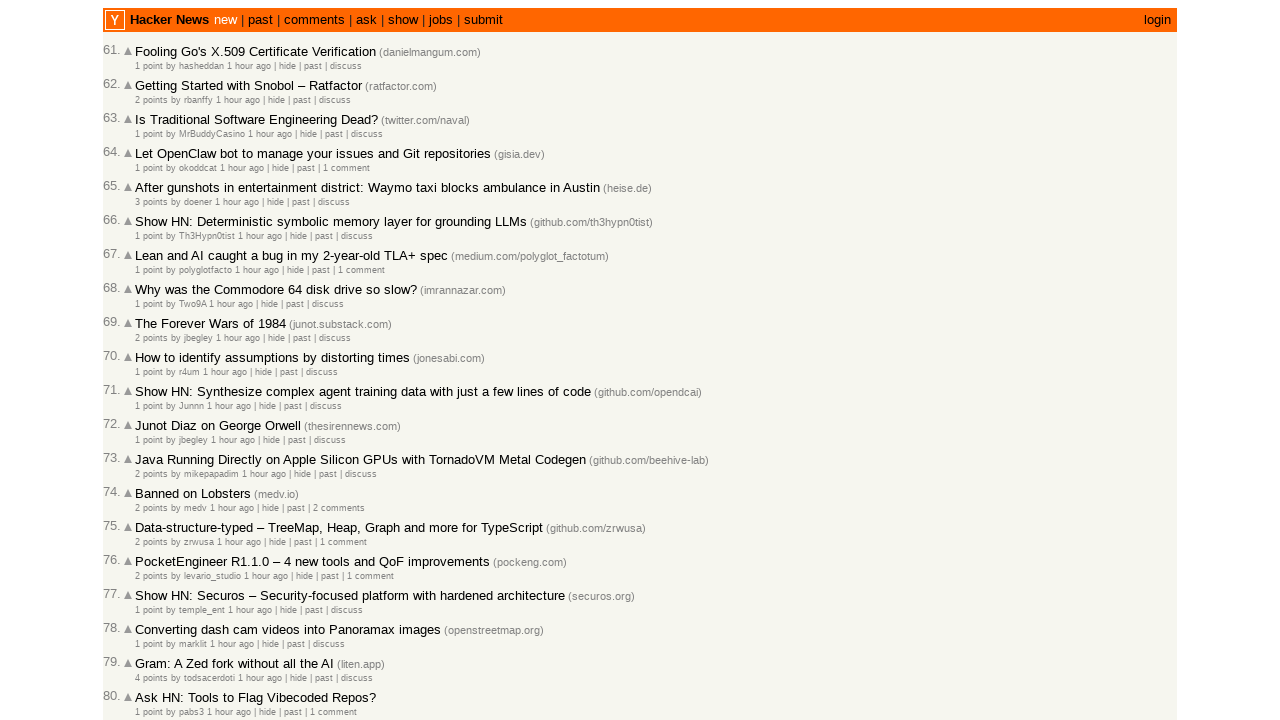

Retrieved timestamp from current article: 2026-03-02T08:12:52 1772439172
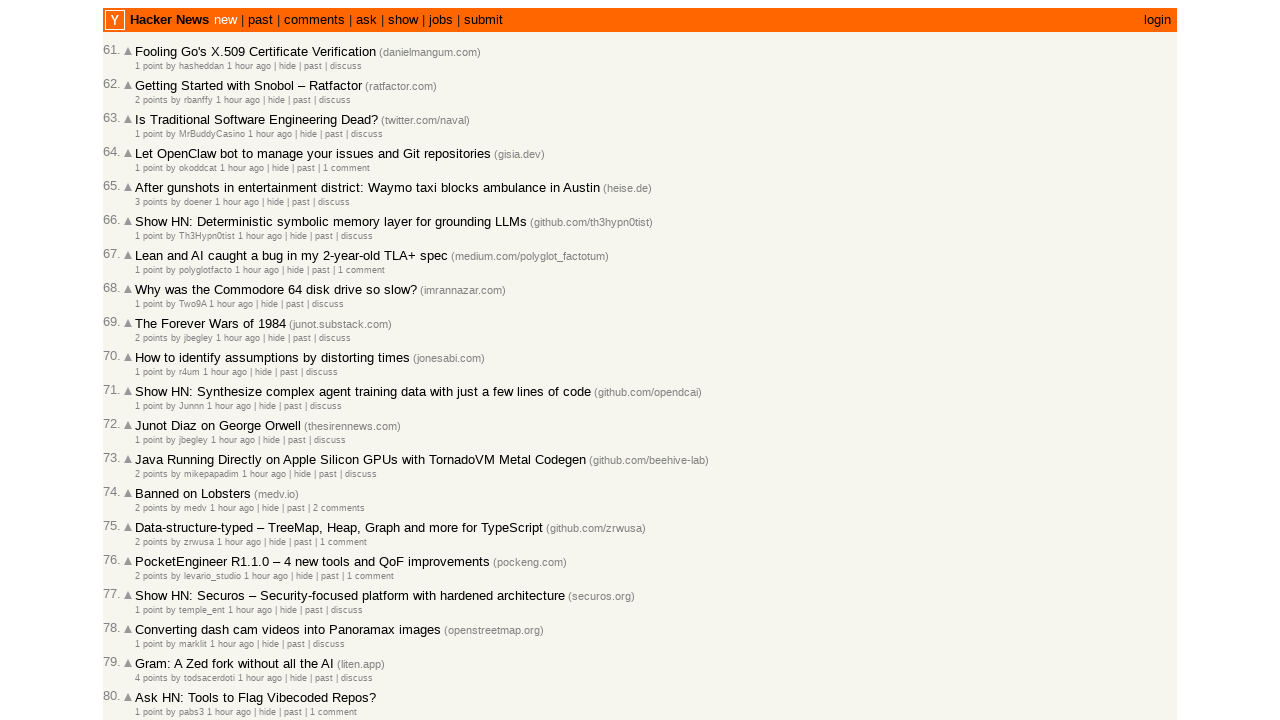

Moving to next article on current page (index 21)
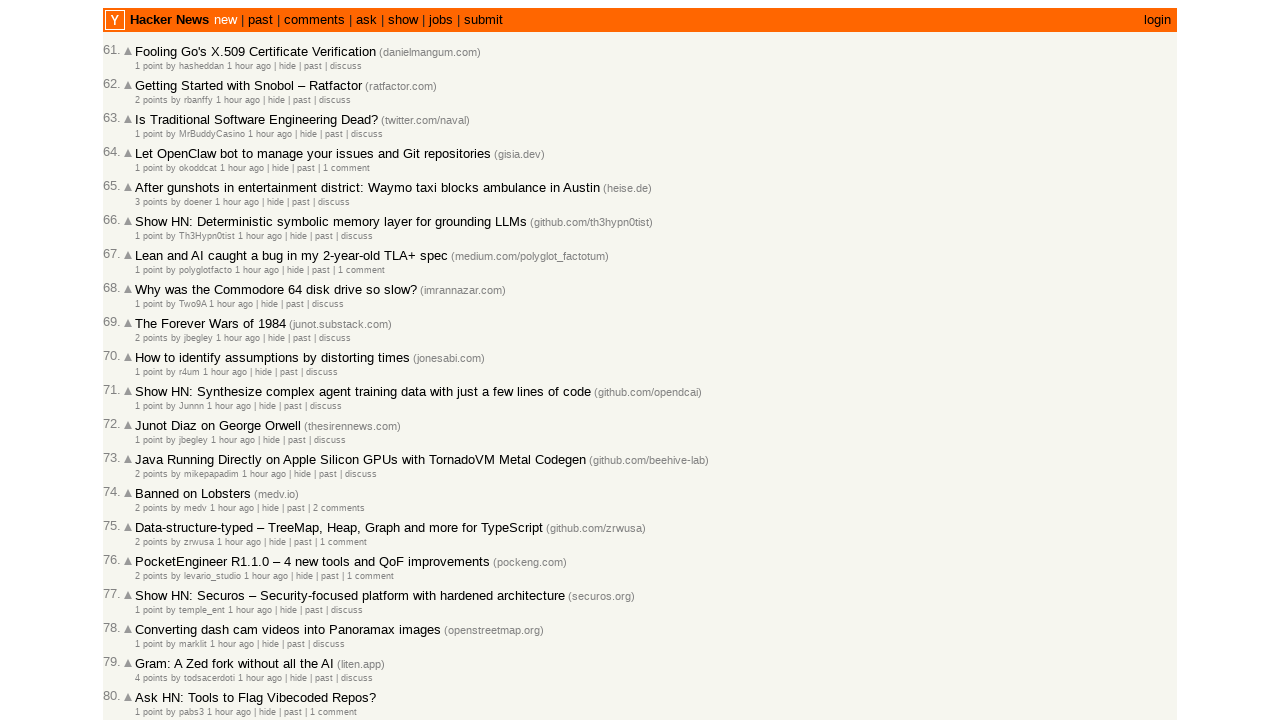

Retrieved count of age elements on current page: 30
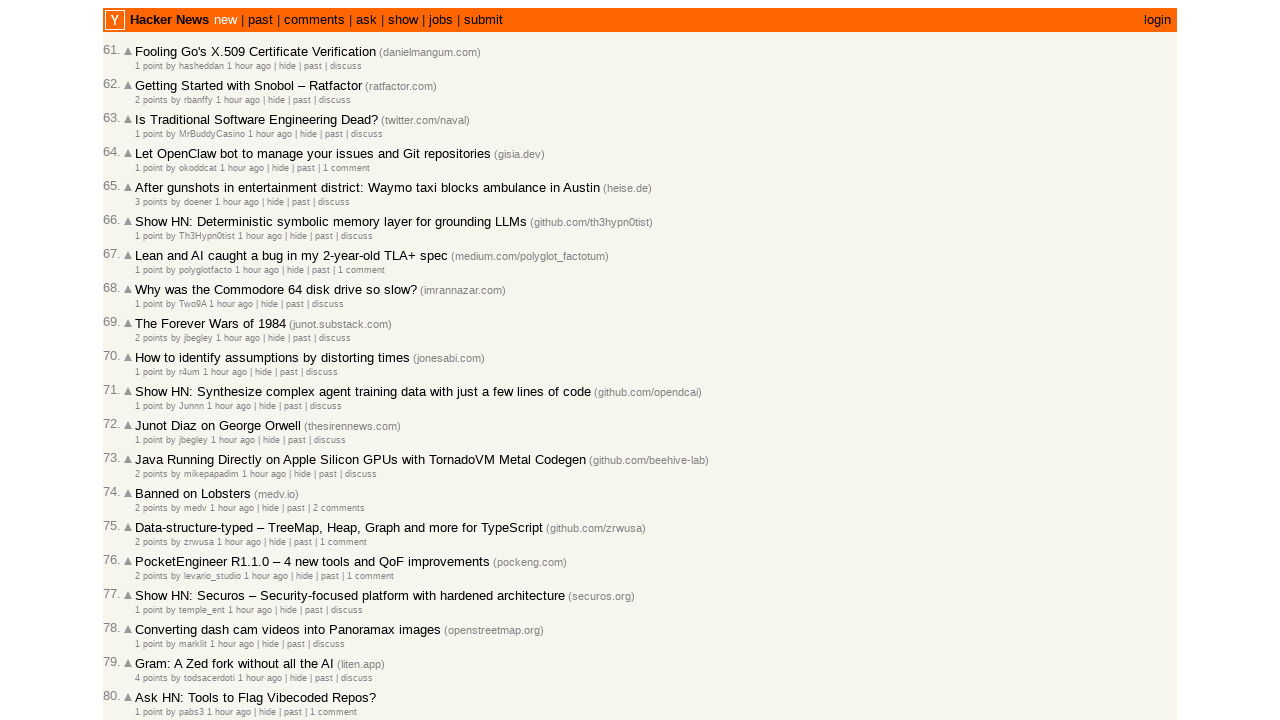

Located age element at index 21
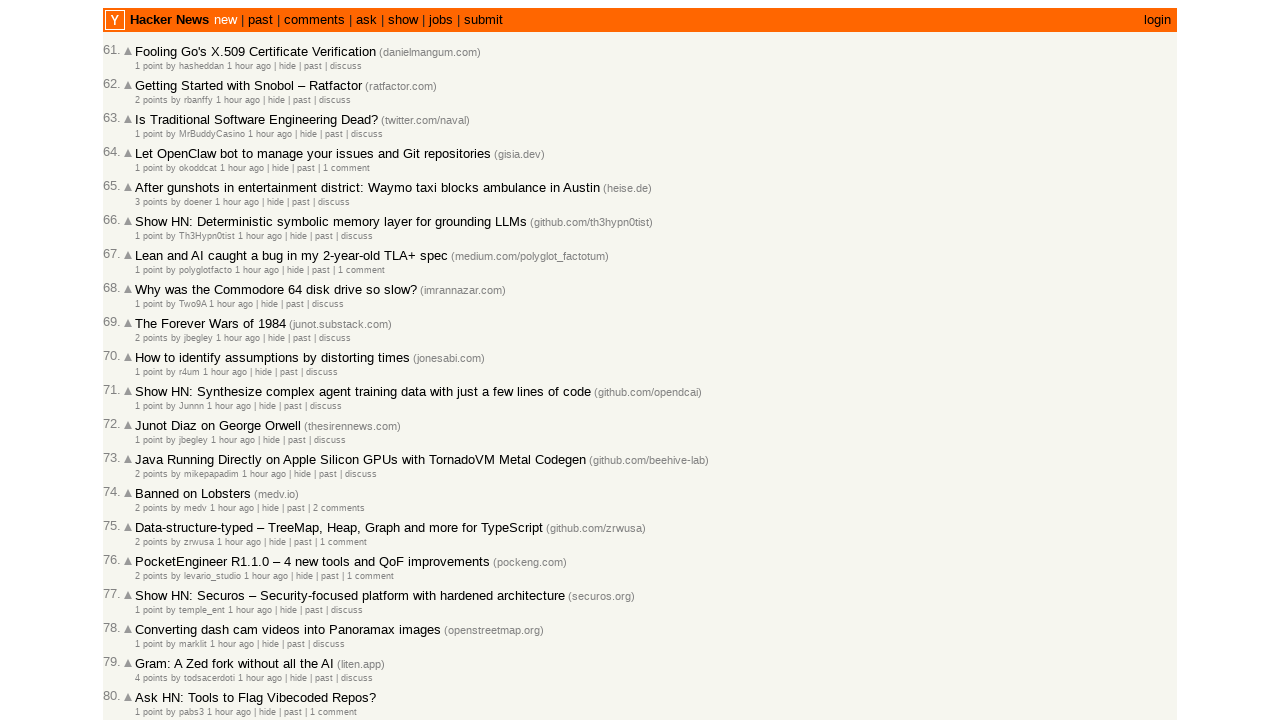

Retrieved timestamp from current article: 2026-03-02T08:06:36 1772438796
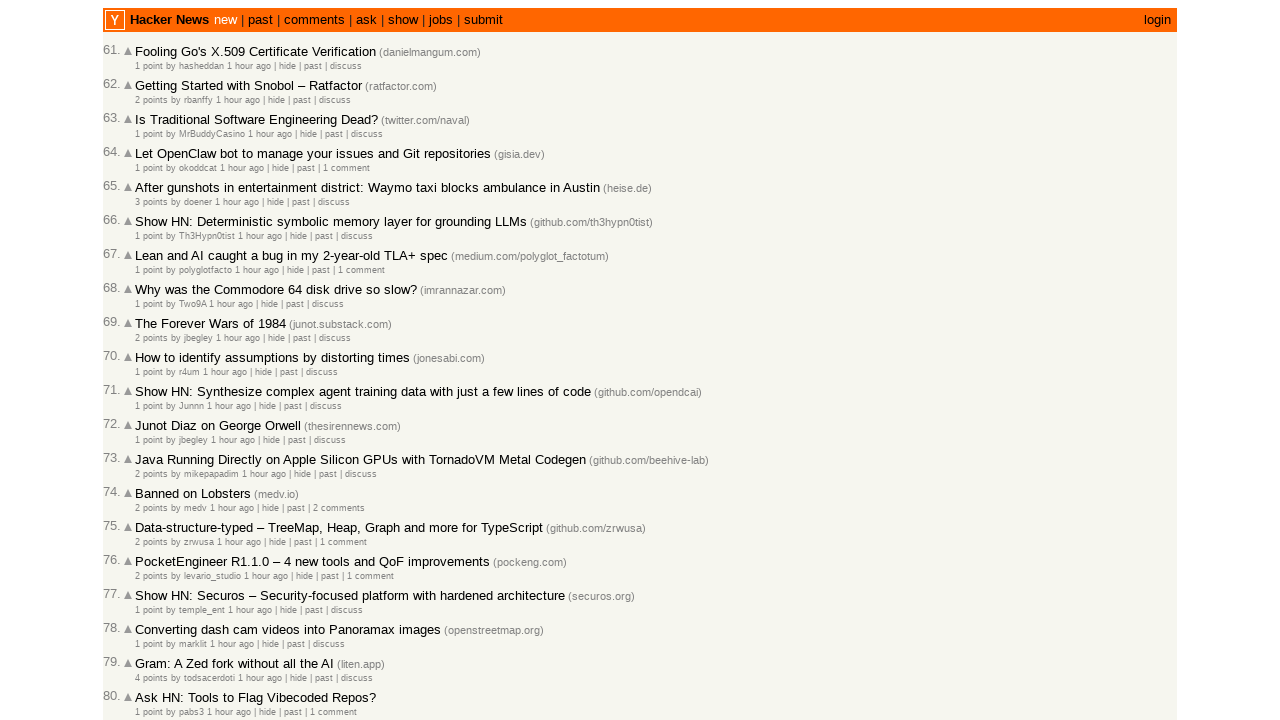

Moving to next article on current page (index 22)
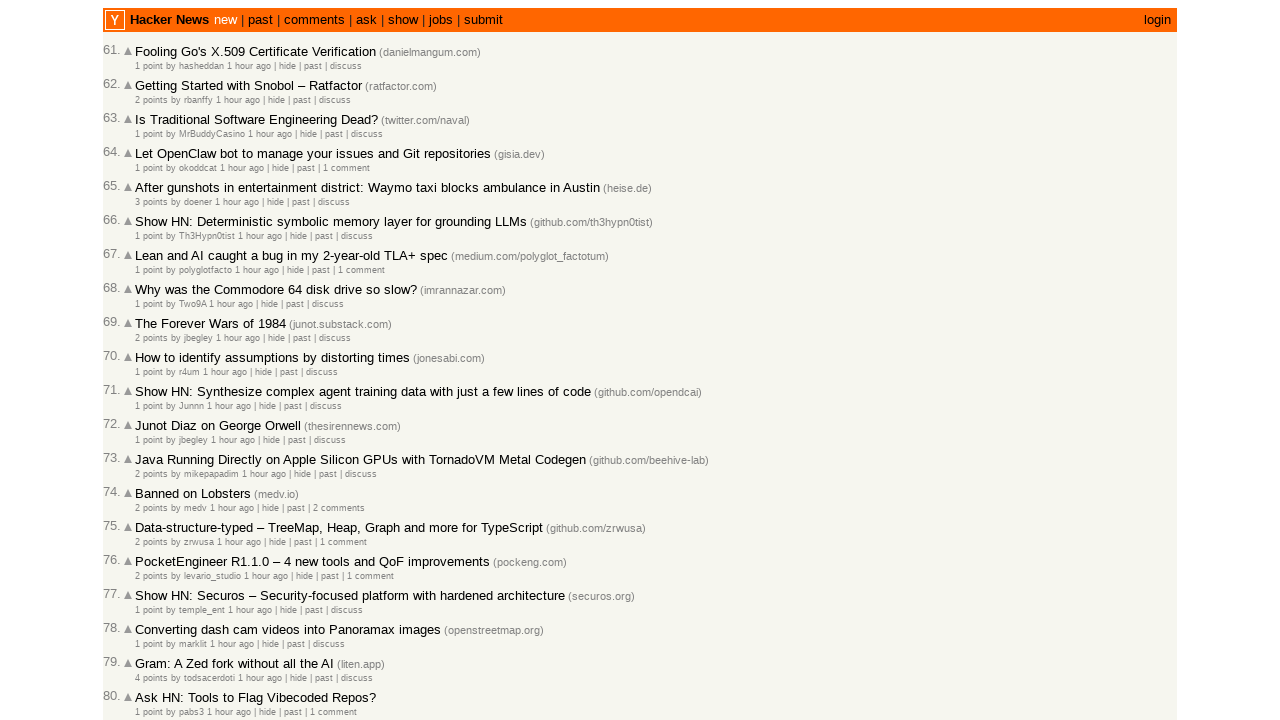

Retrieved count of age elements on current page: 30
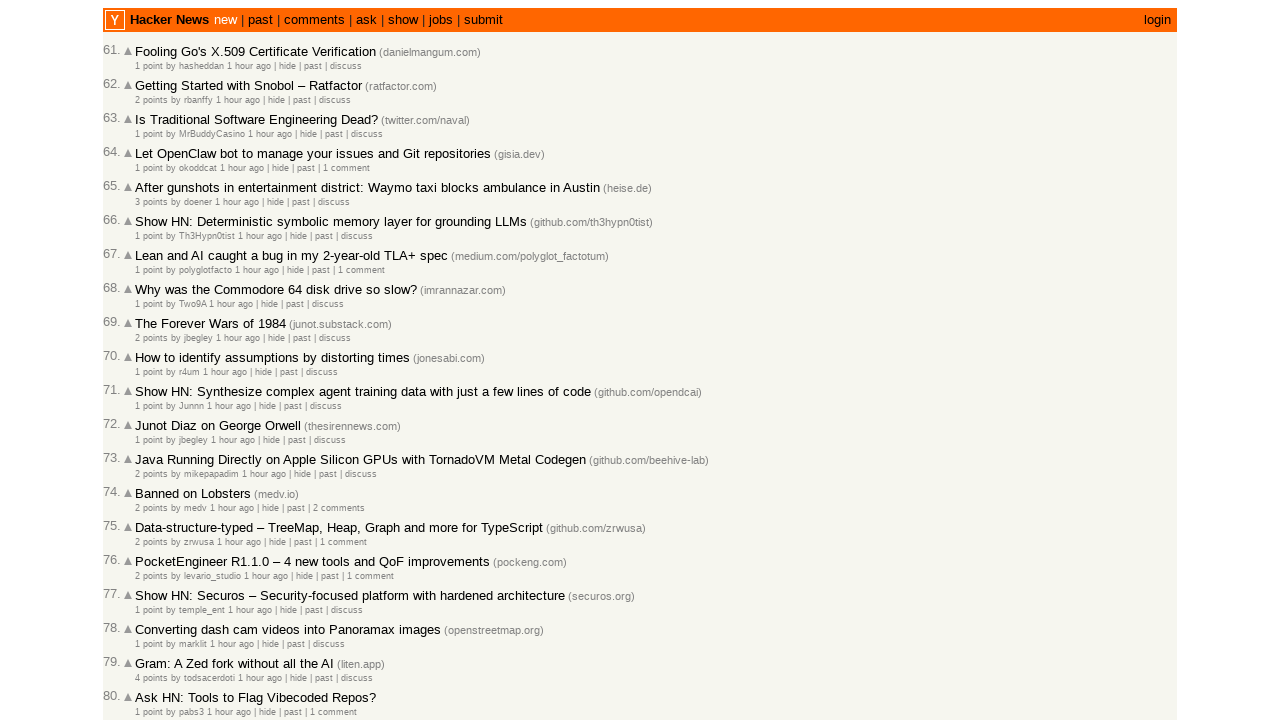

Located age element at index 22
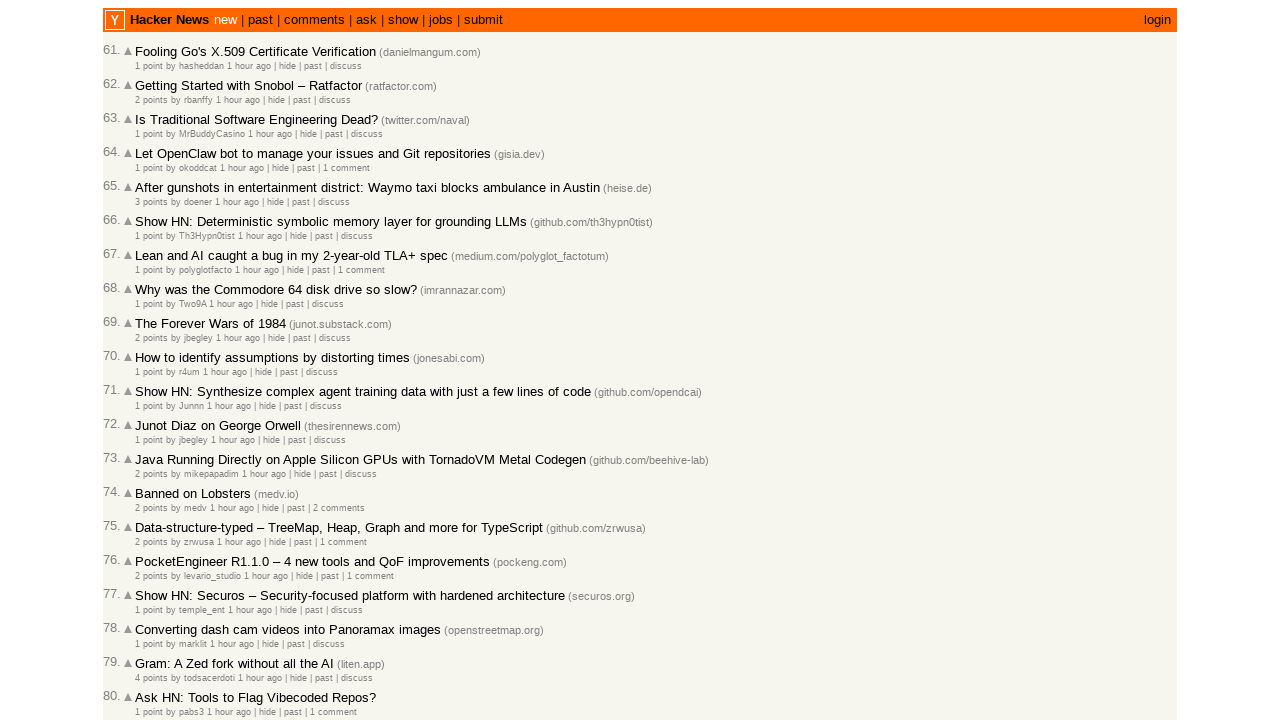

Retrieved timestamp from current article: 2026-03-02T08:06:30 1772438790
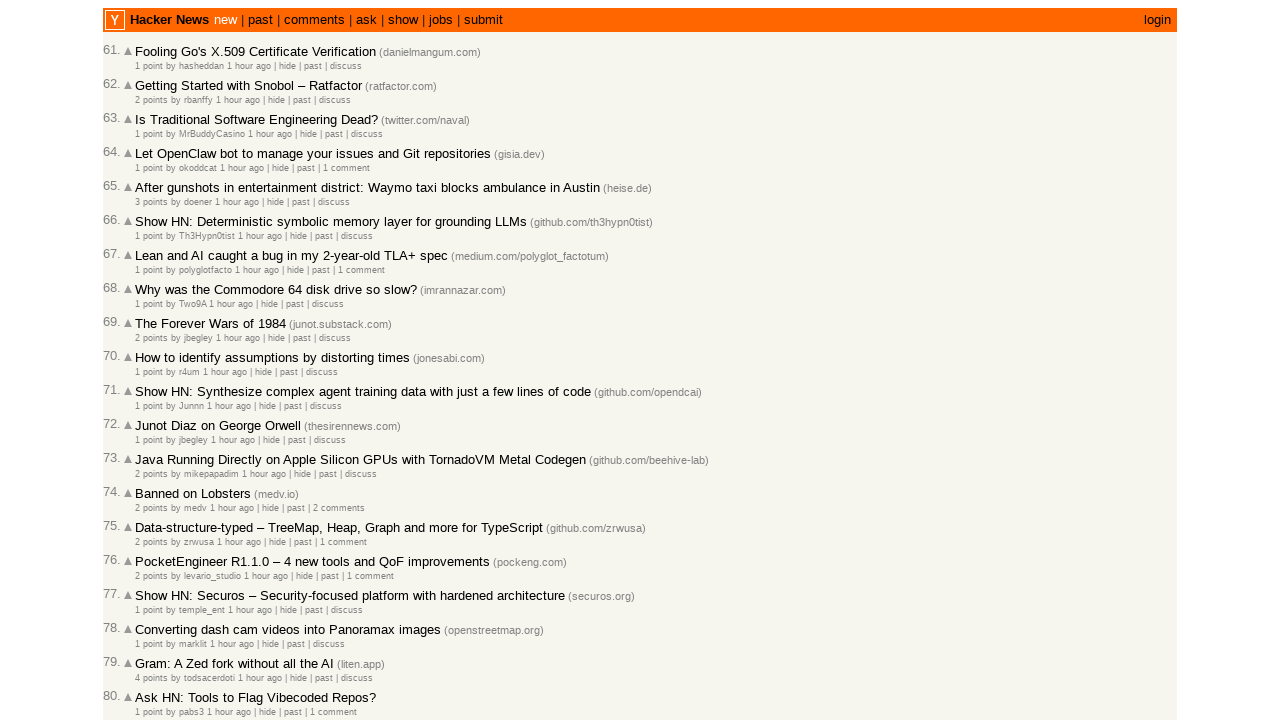

Moving to next article on current page (index 23)
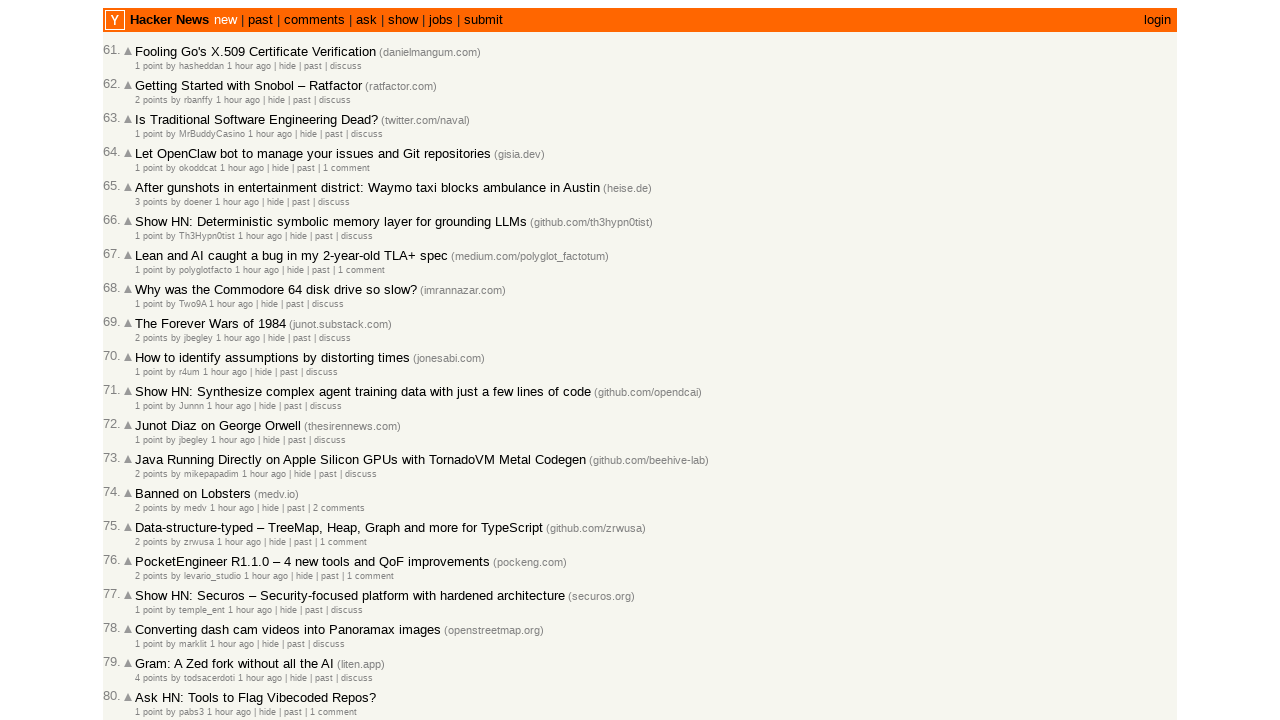

Retrieved count of age elements on current page: 30
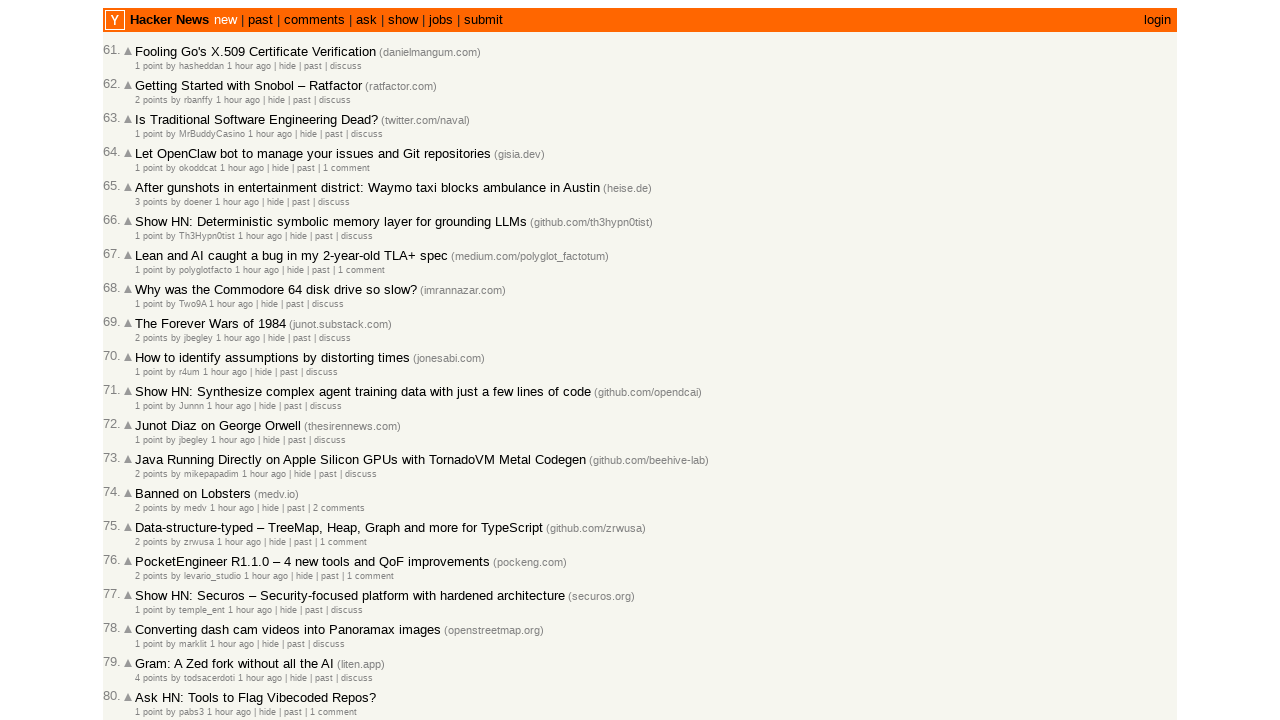

Located age element at index 23
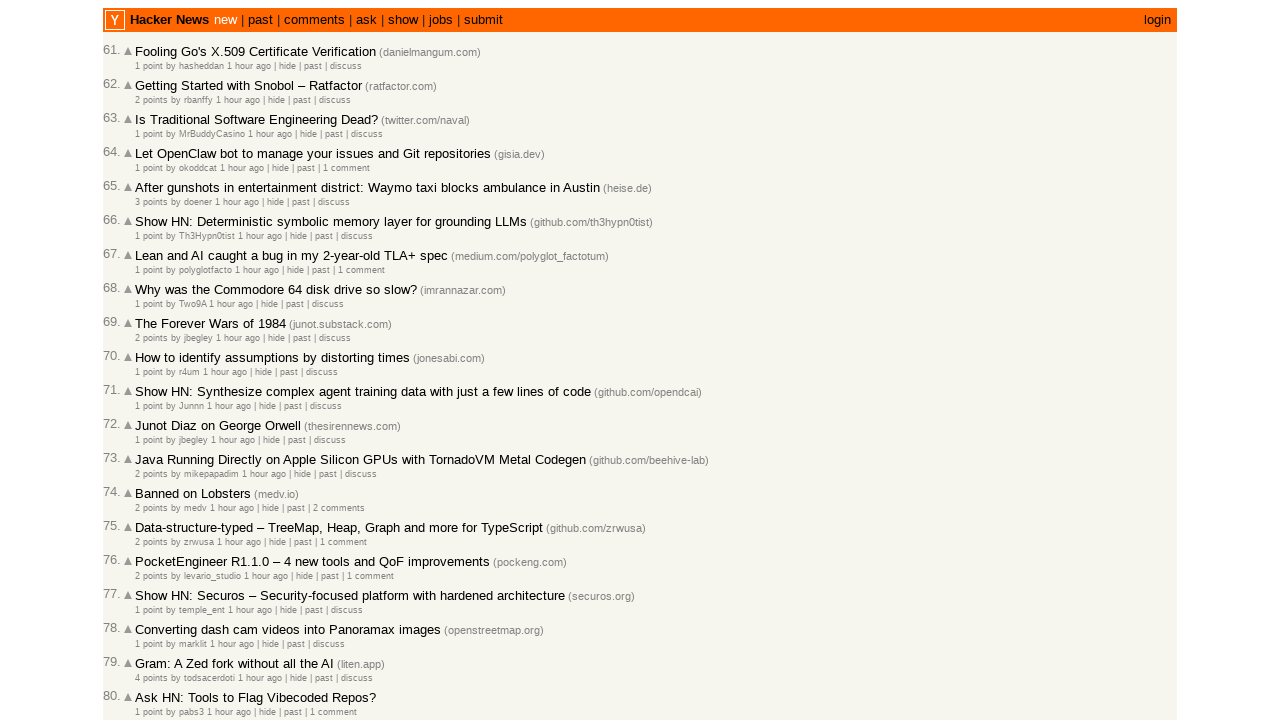

Retrieved timestamp from current article: 2026-03-02T08:06:07 1772438767
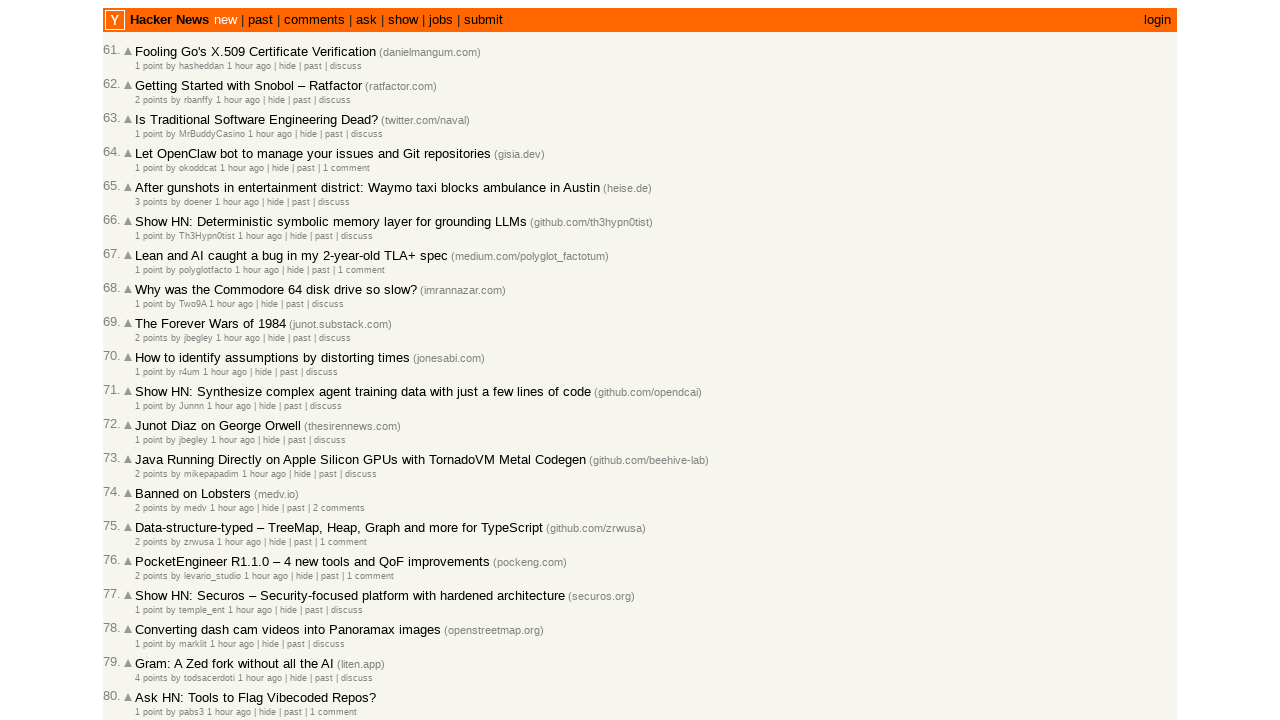

Moving to next article on current page (index 24)
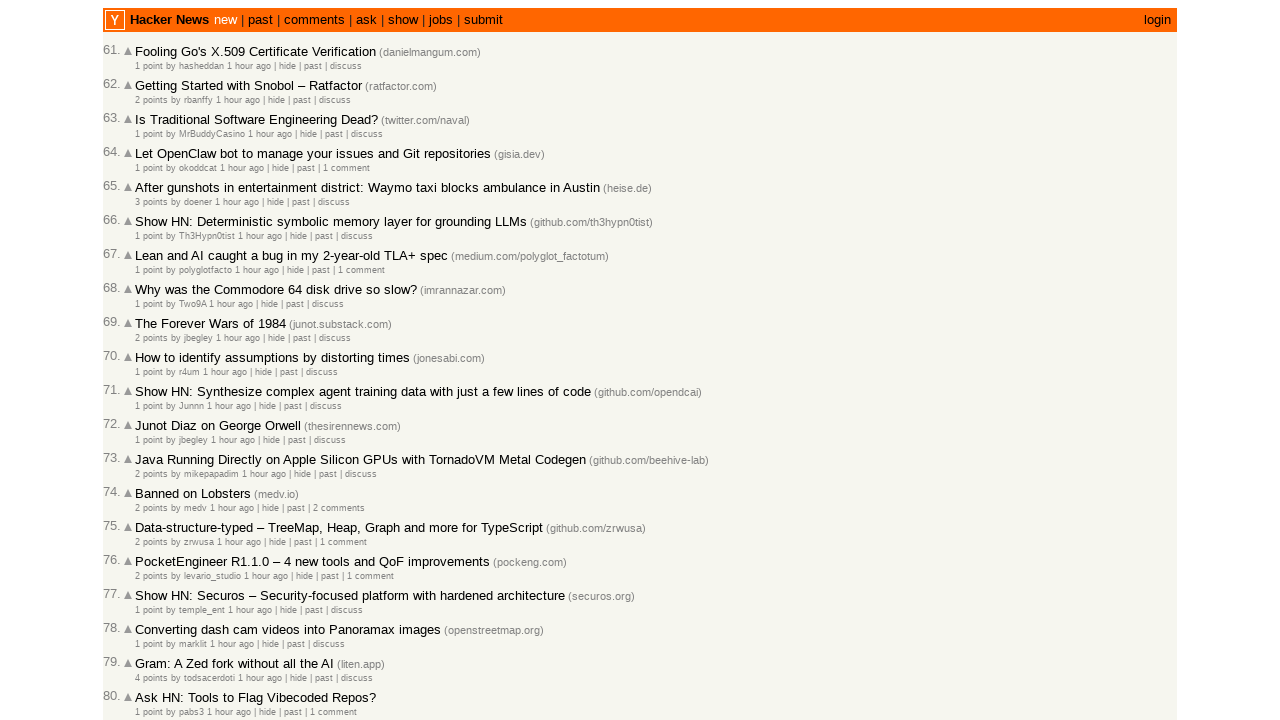

Retrieved count of age elements on current page: 30
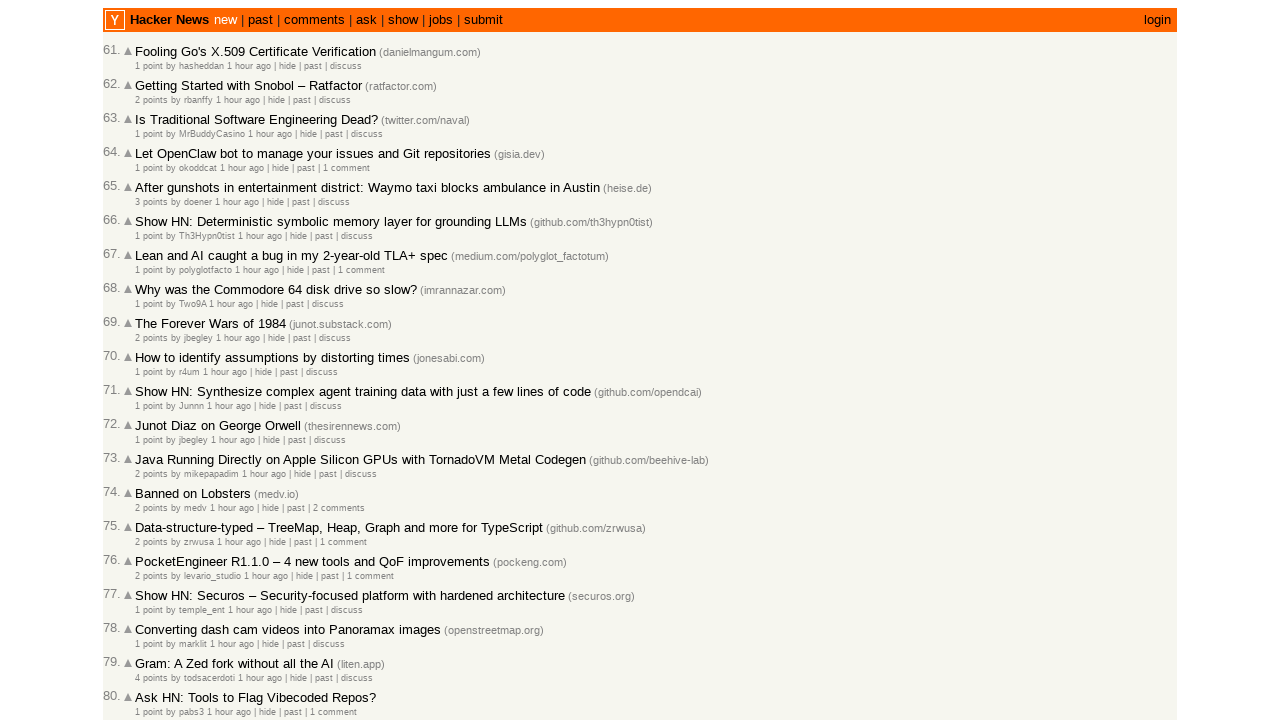

Located age element at index 24
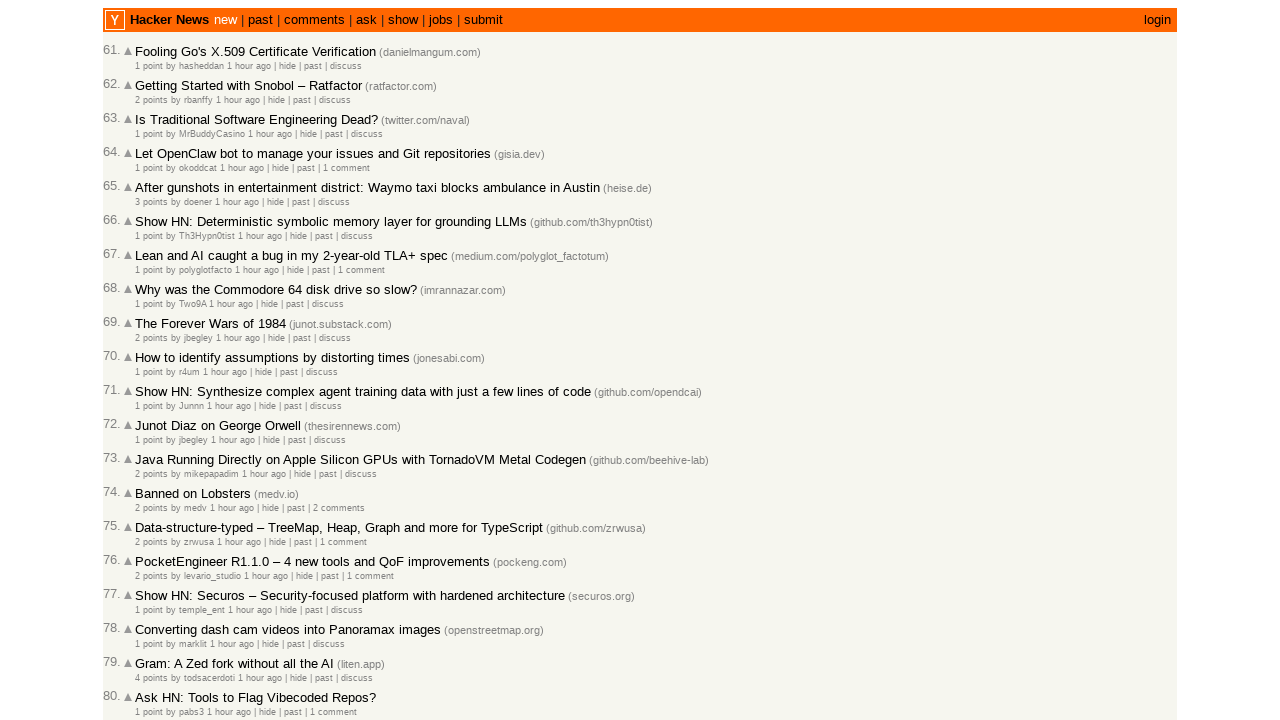

Retrieved timestamp from current article: 2026-03-02T08:05:45 1772438745
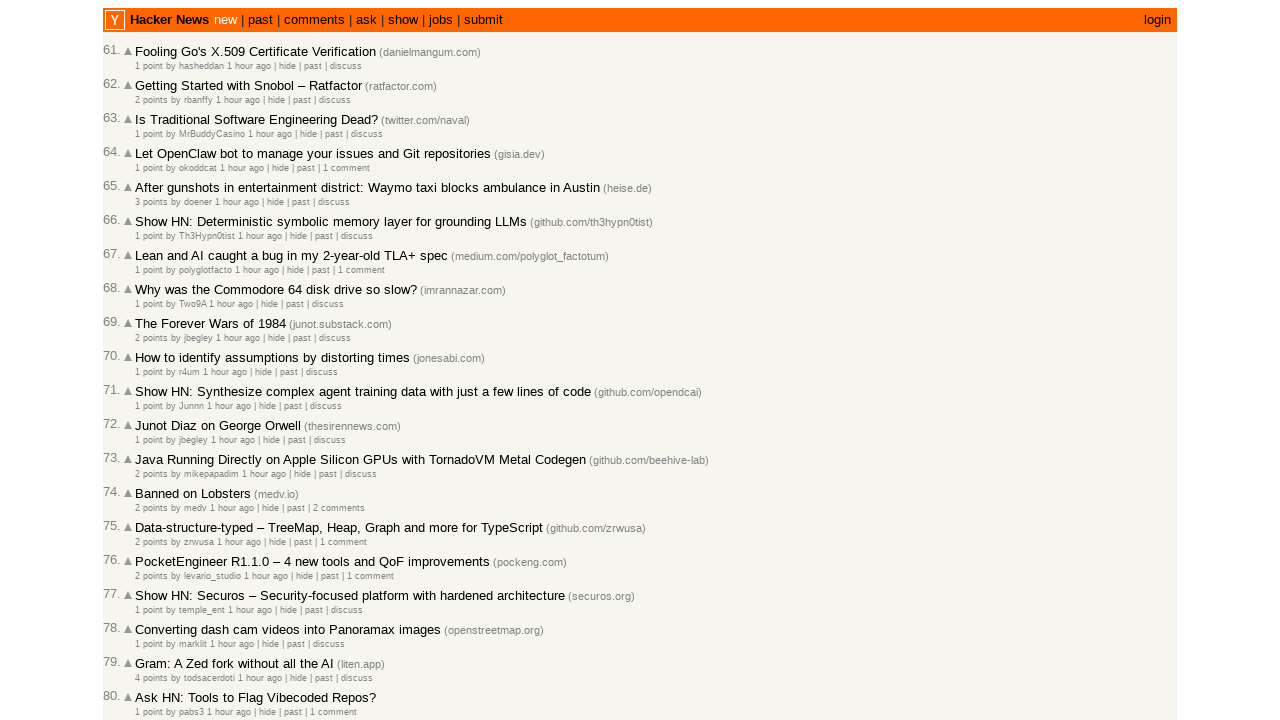

Moving to next article on current page (index 25)
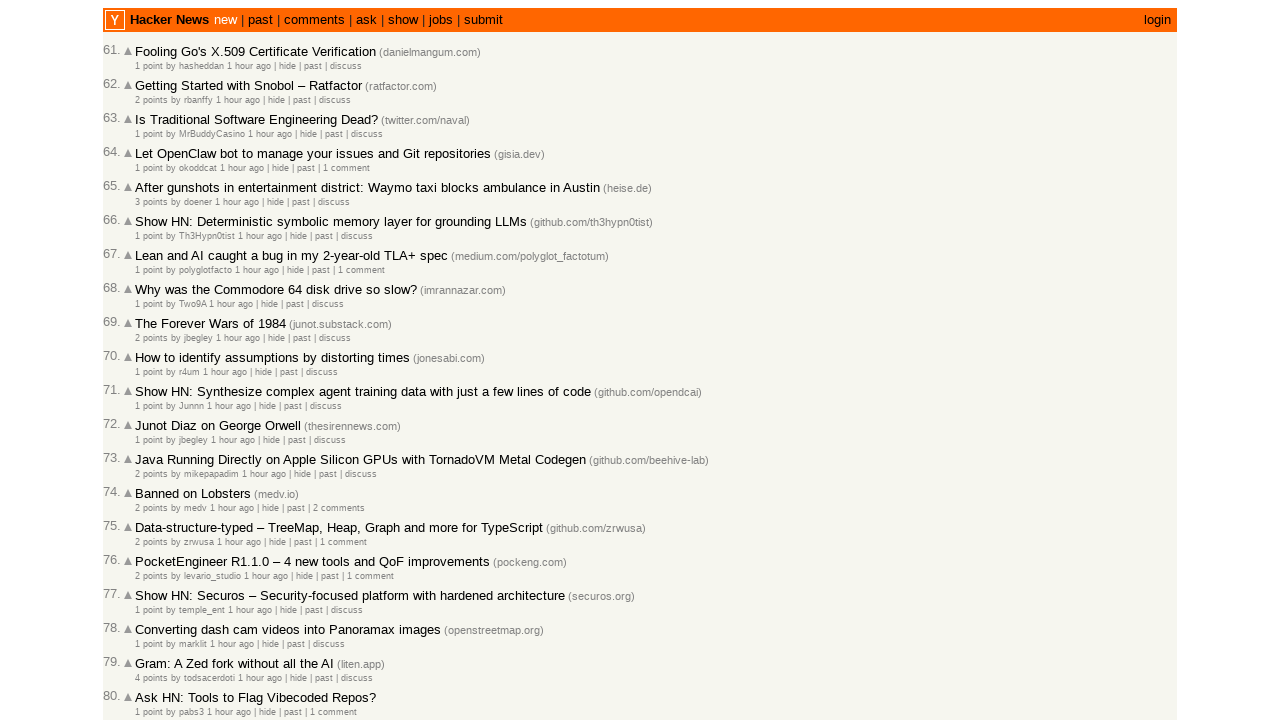

Retrieved count of age elements on current page: 30
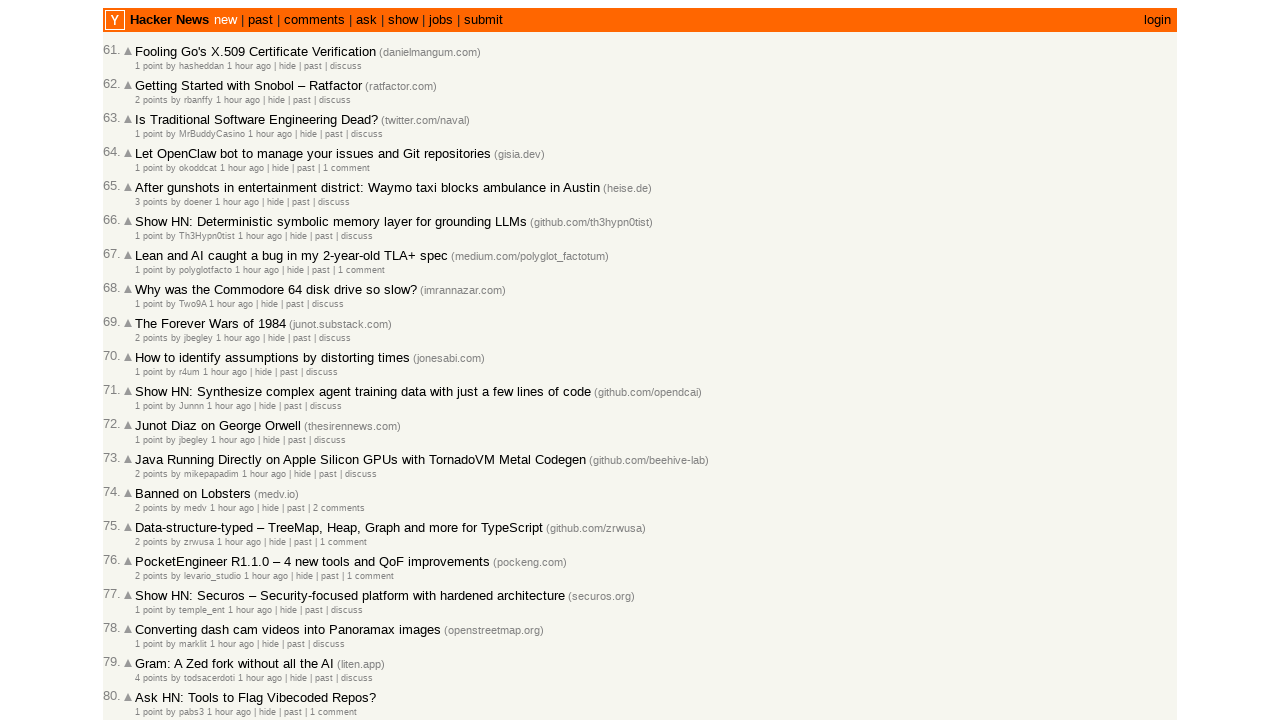

Located age element at index 25
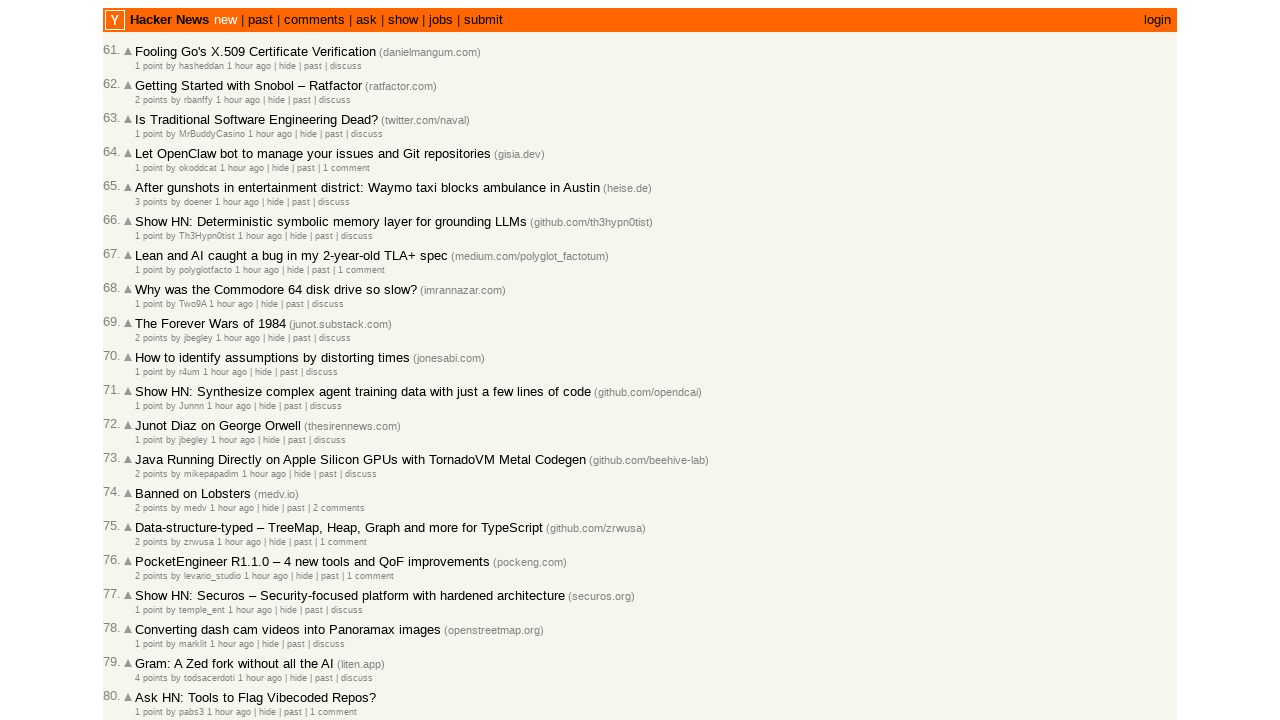

Retrieved timestamp from current article: 2026-03-02T08:02:33 1772438553
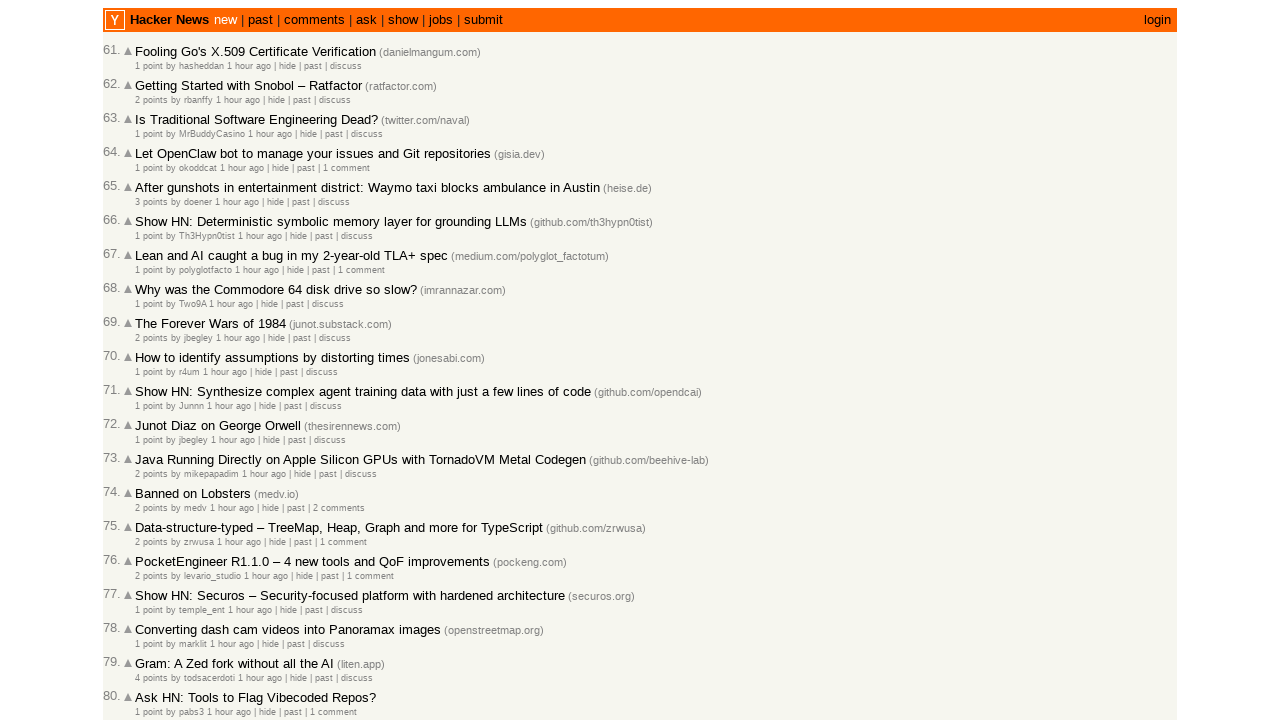

Moving to next article on current page (index 26)
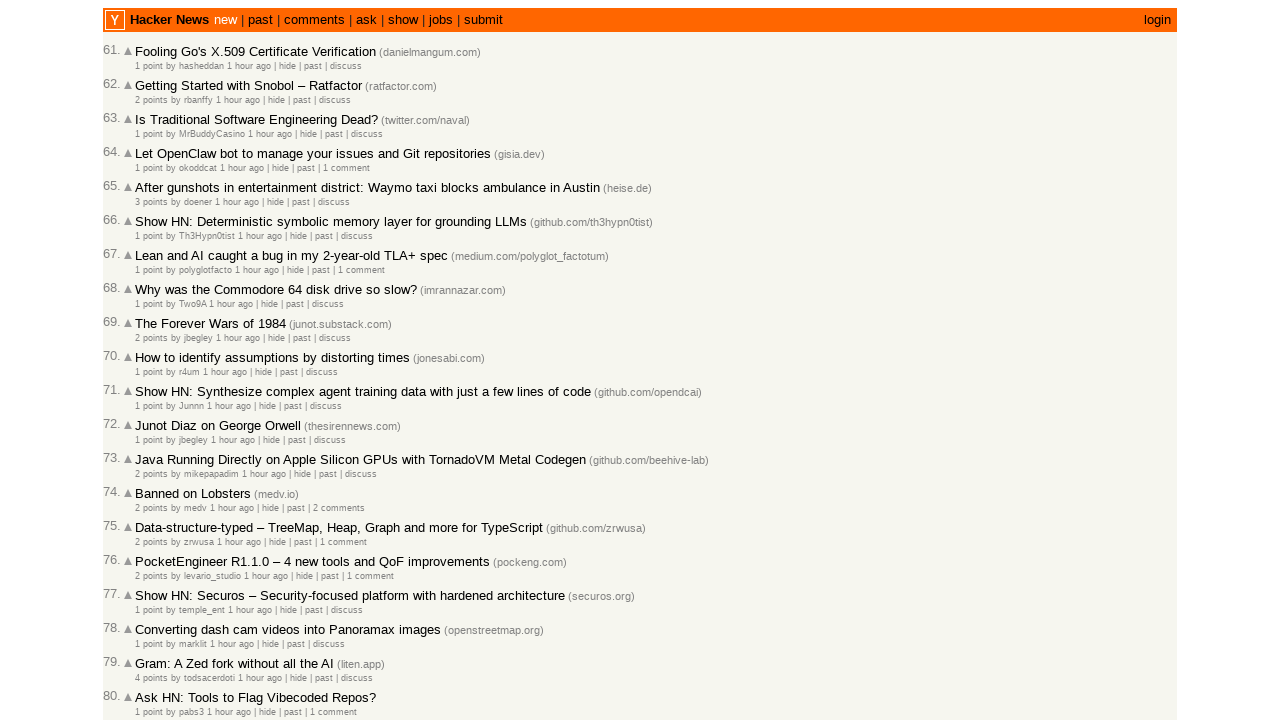

Retrieved count of age elements on current page: 30
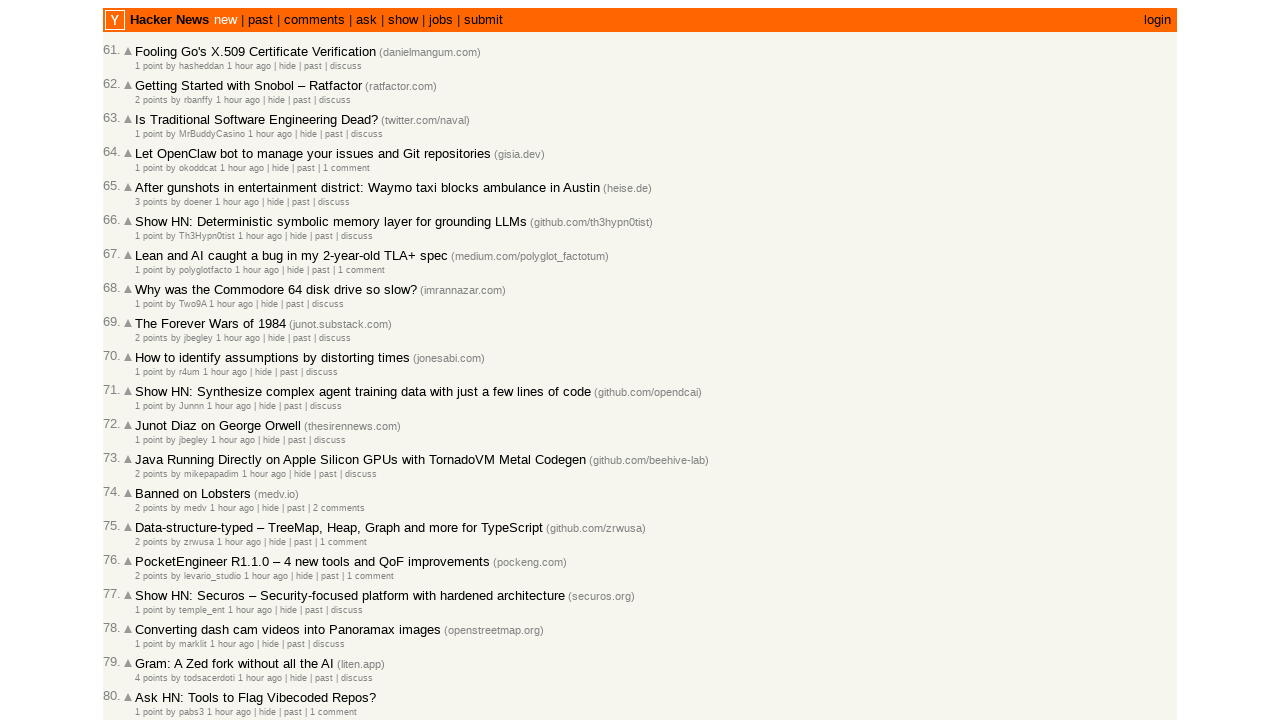

Located age element at index 26
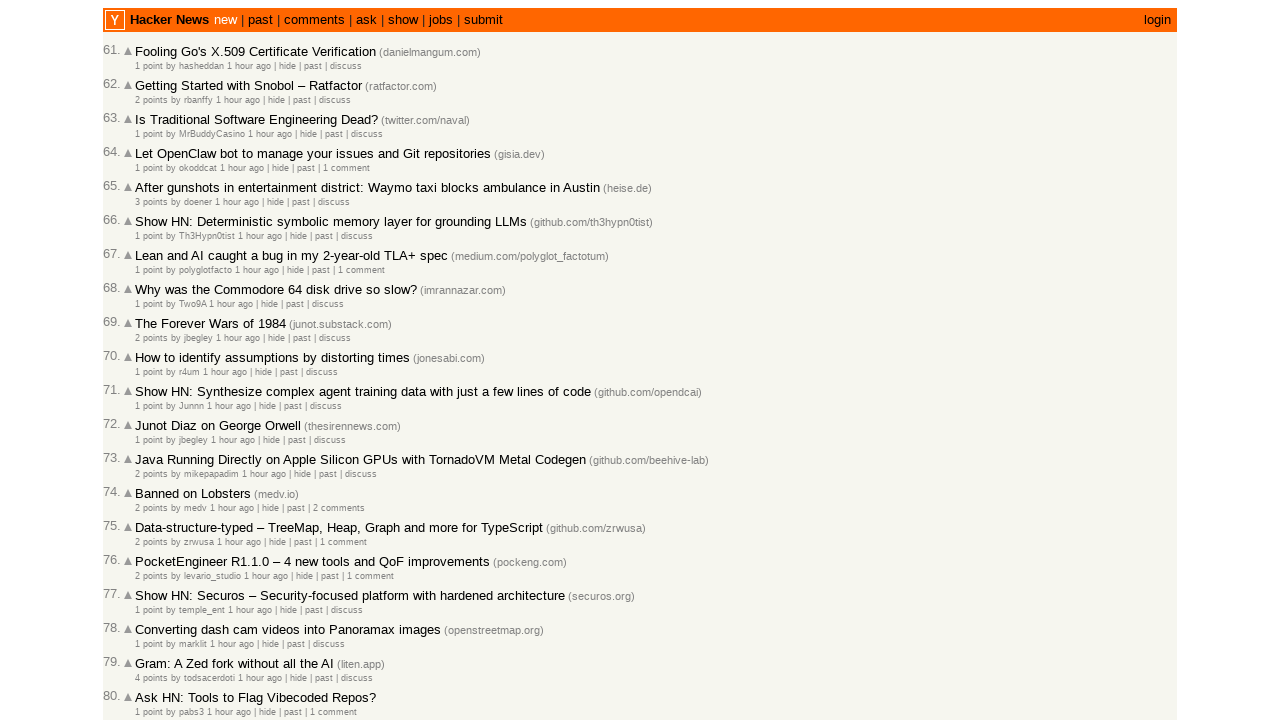

Retrieved timestamp from current article: 2026-03-02T07:57:29 1772438249
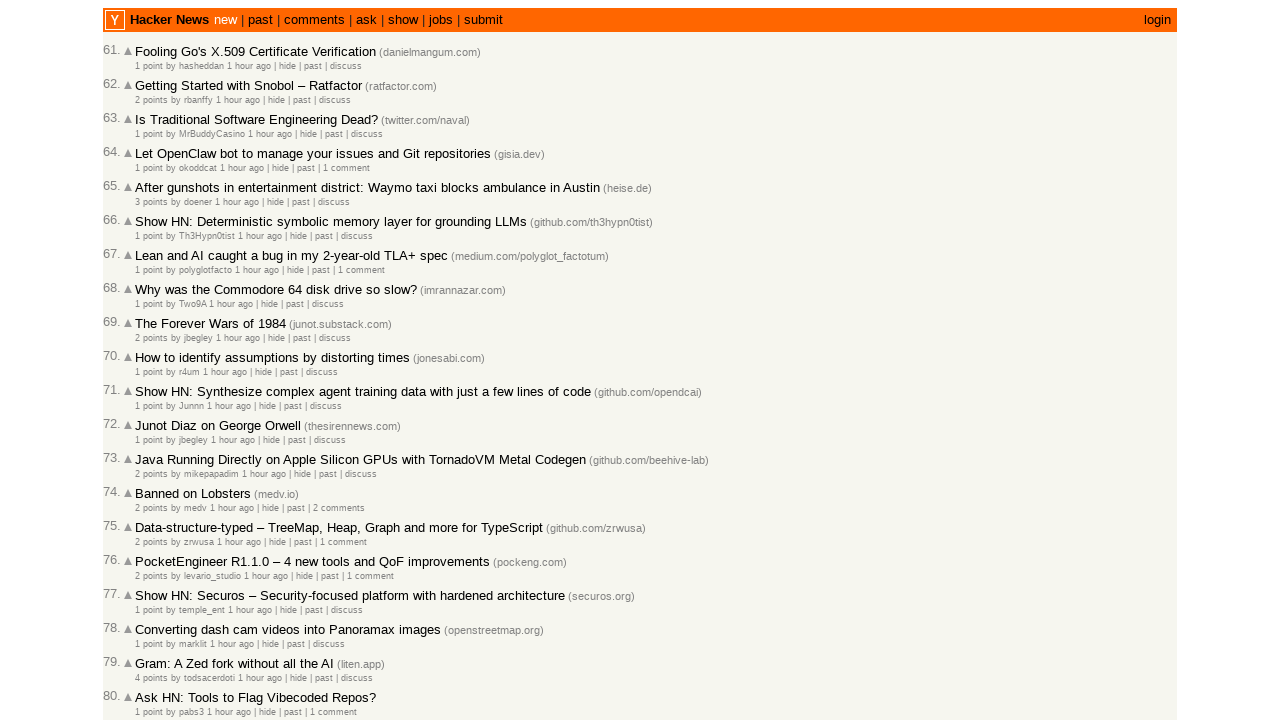

Moving to next article on current page (index 27)
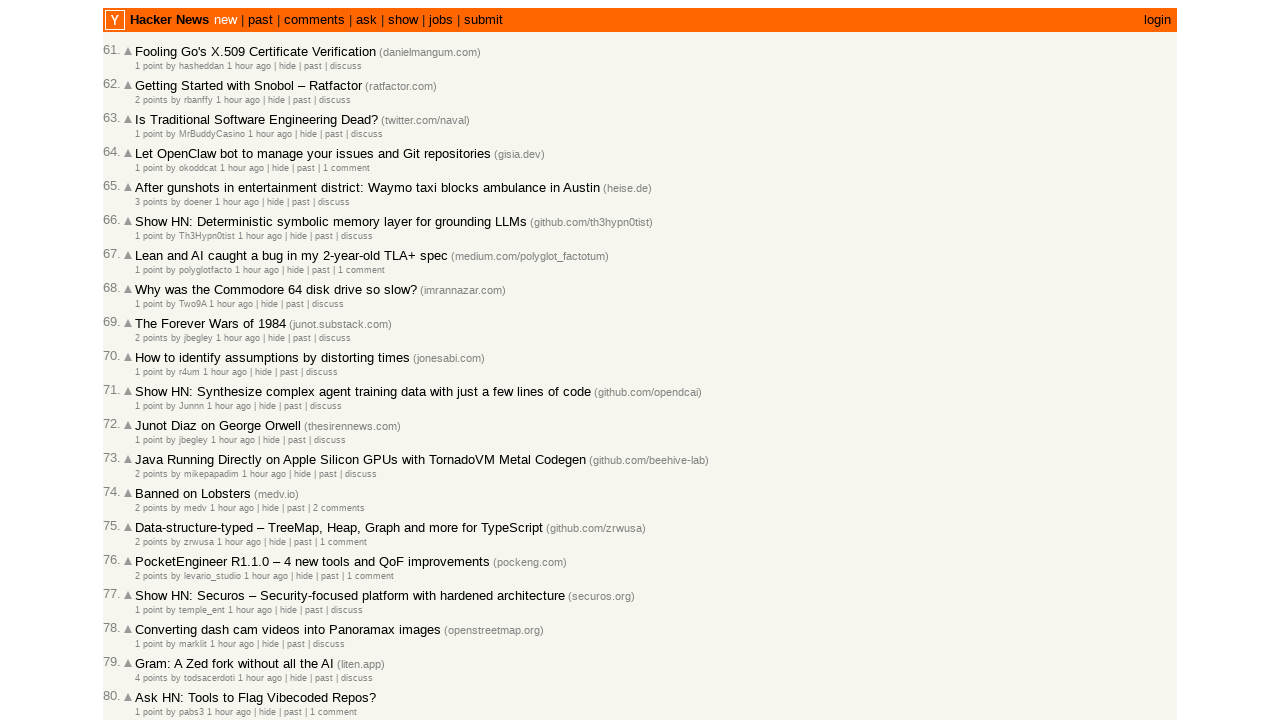

Retrieved count of age elements on current page: 30
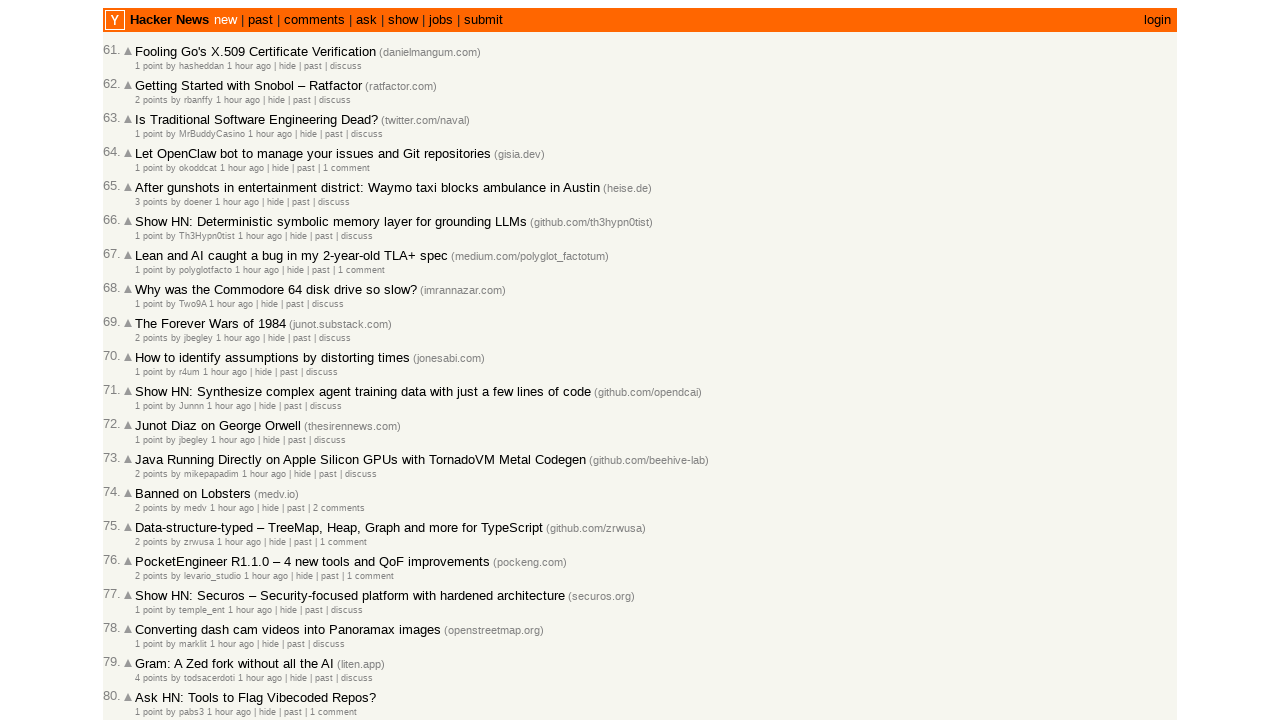

Located age element at index 27
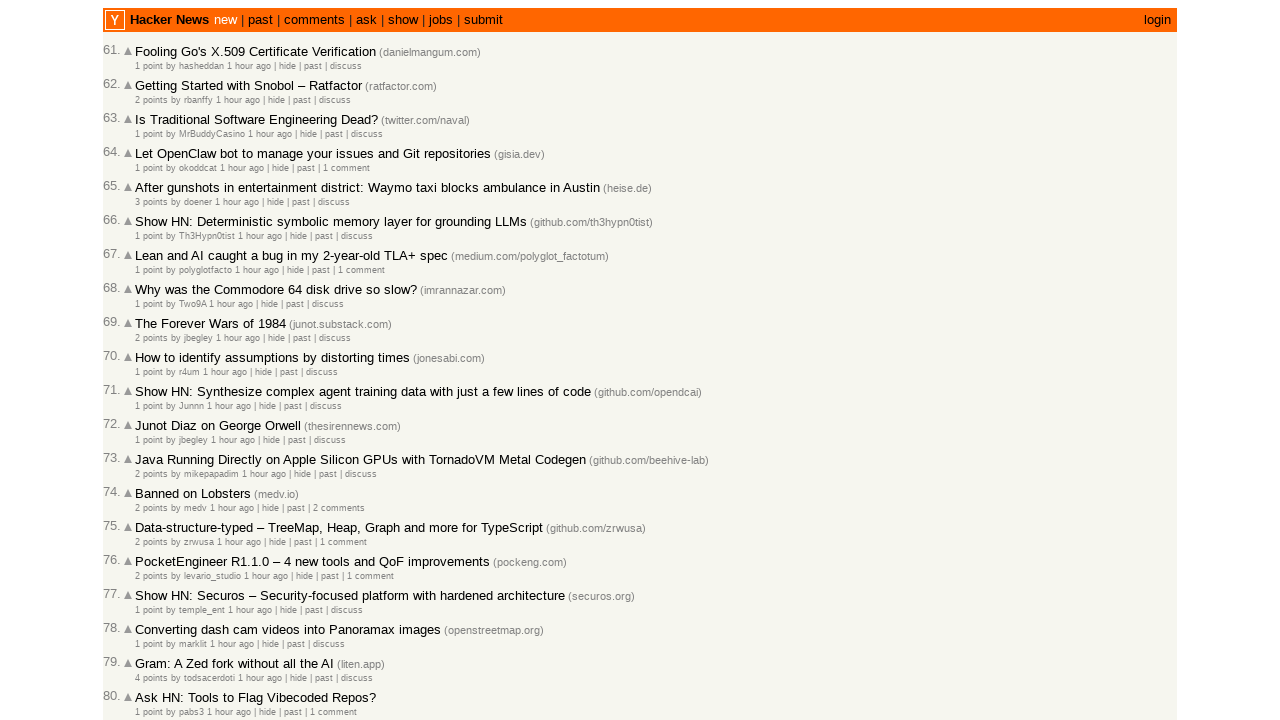

Retrieved timestamp from current article: 2026-03-02T07:57:25 1772438245
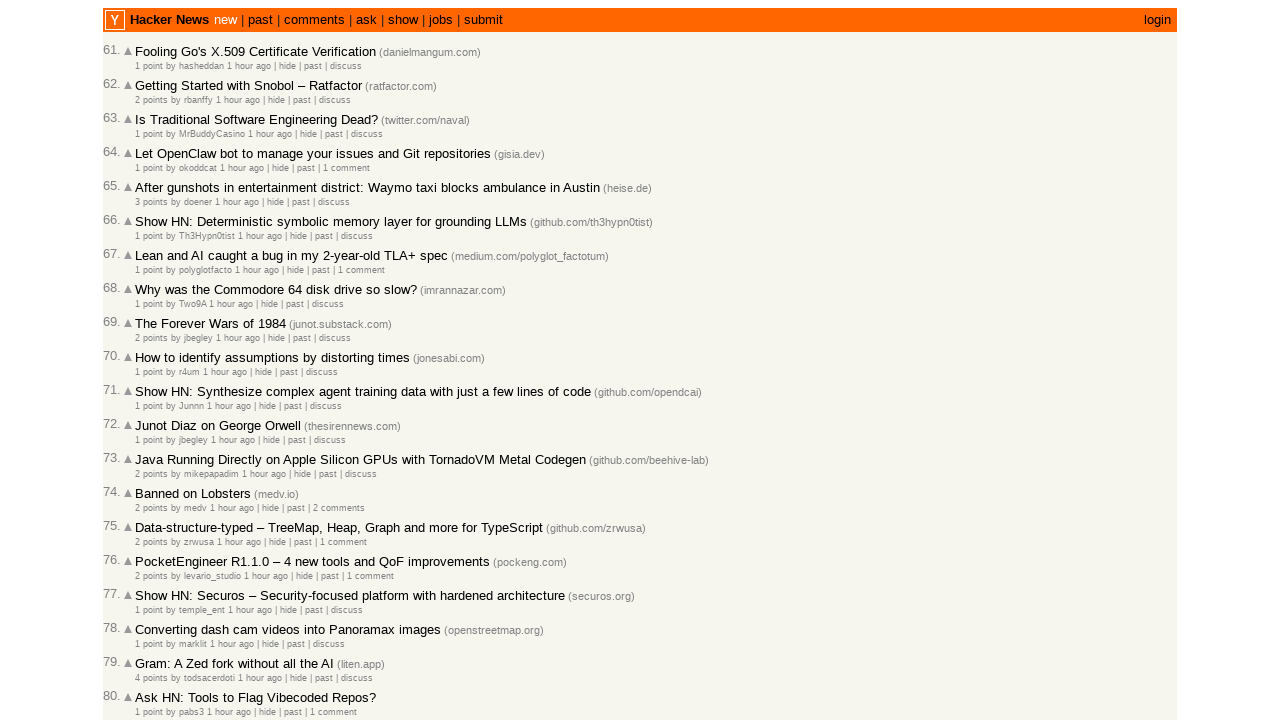

Moving to next article on current page (index 28)
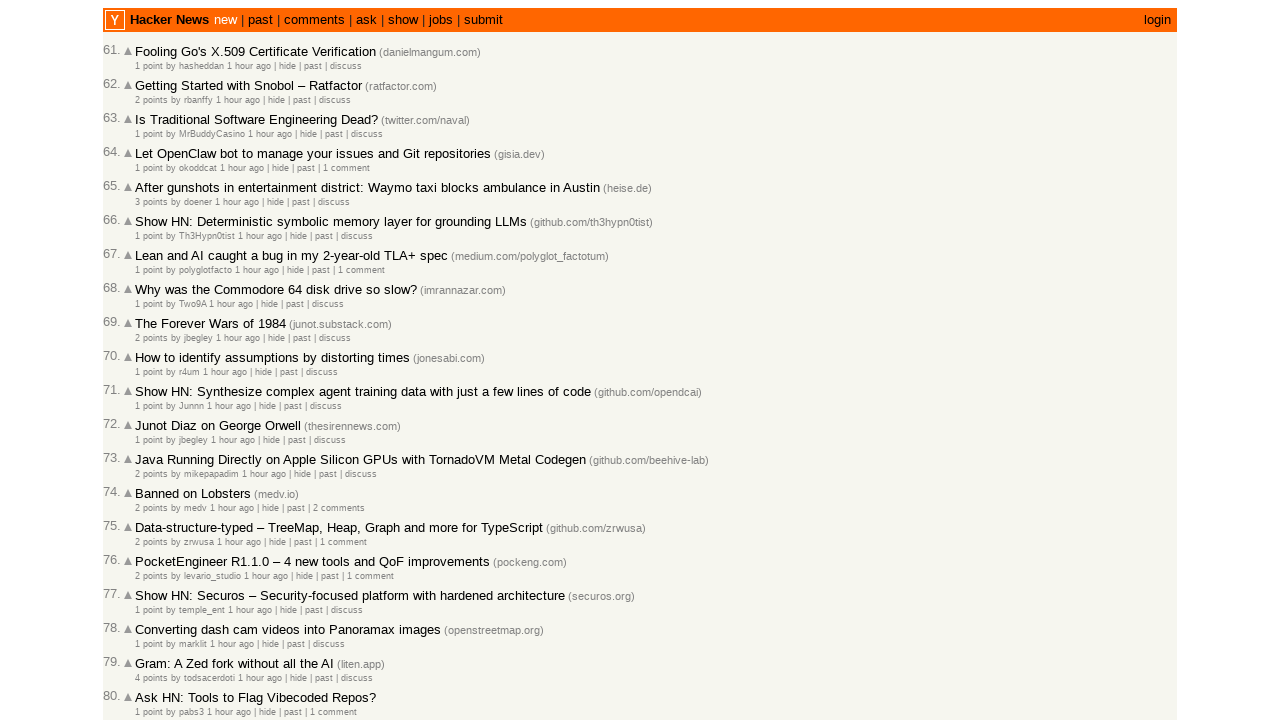

Retrieved count of age elements on current page: 30
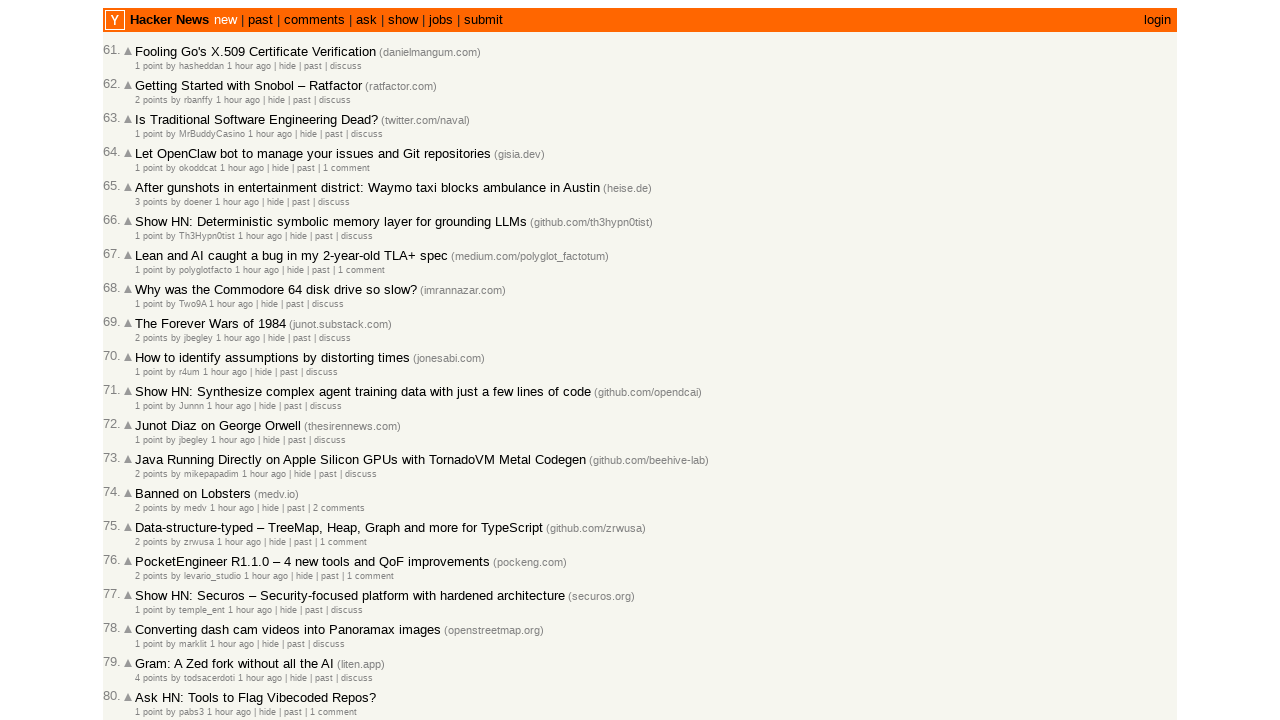

Located age element at index 28
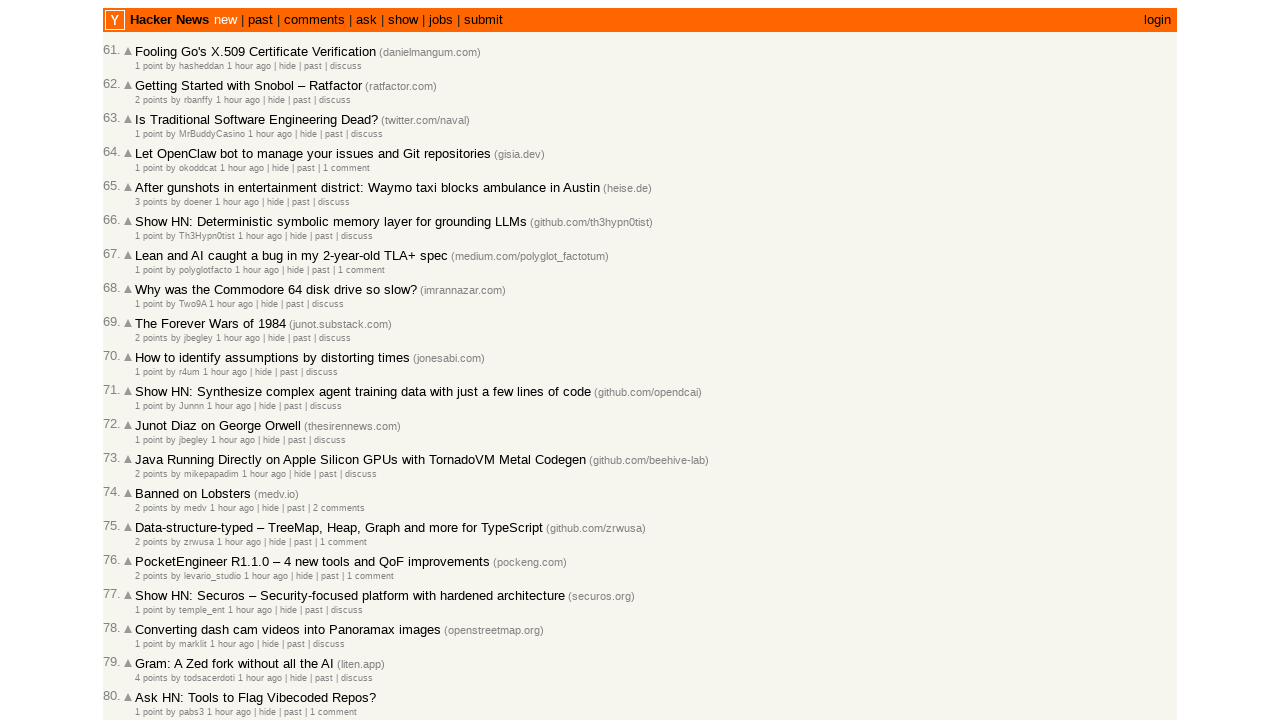

Retrieved timestamp from current article: 2026-03-02T07:56:43 1772438203
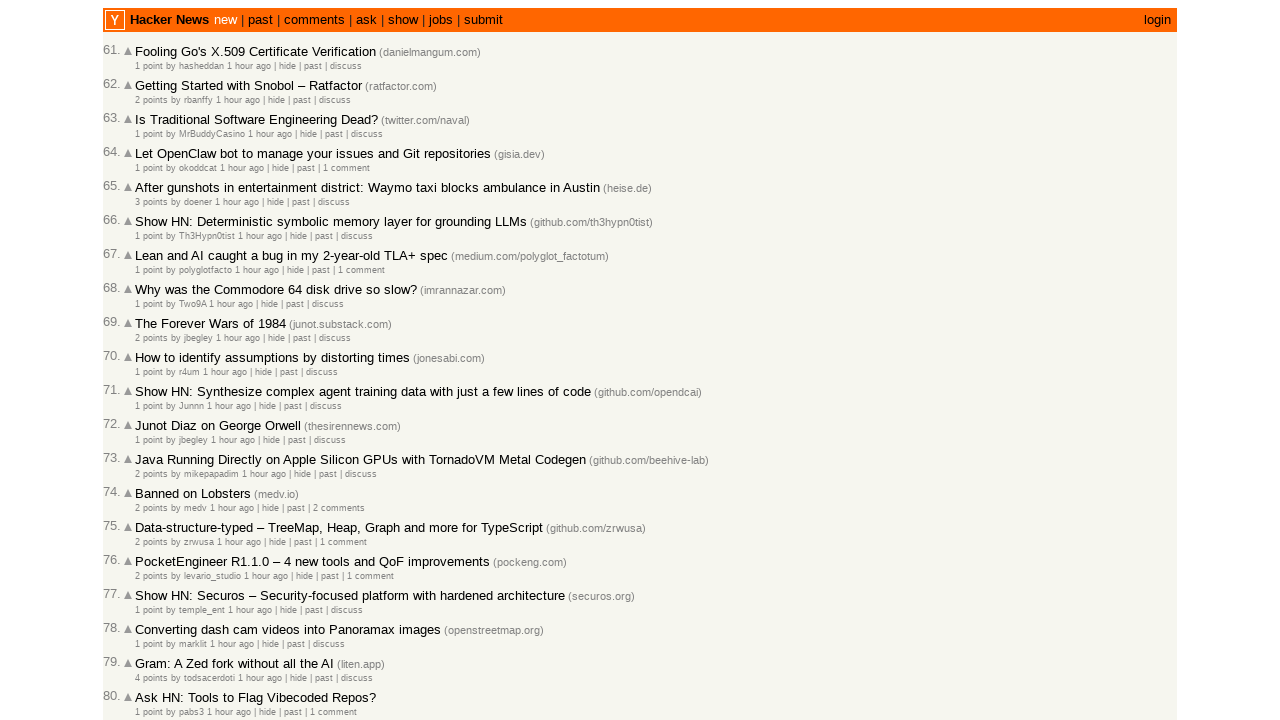

Moving to next article on current page (index 29)
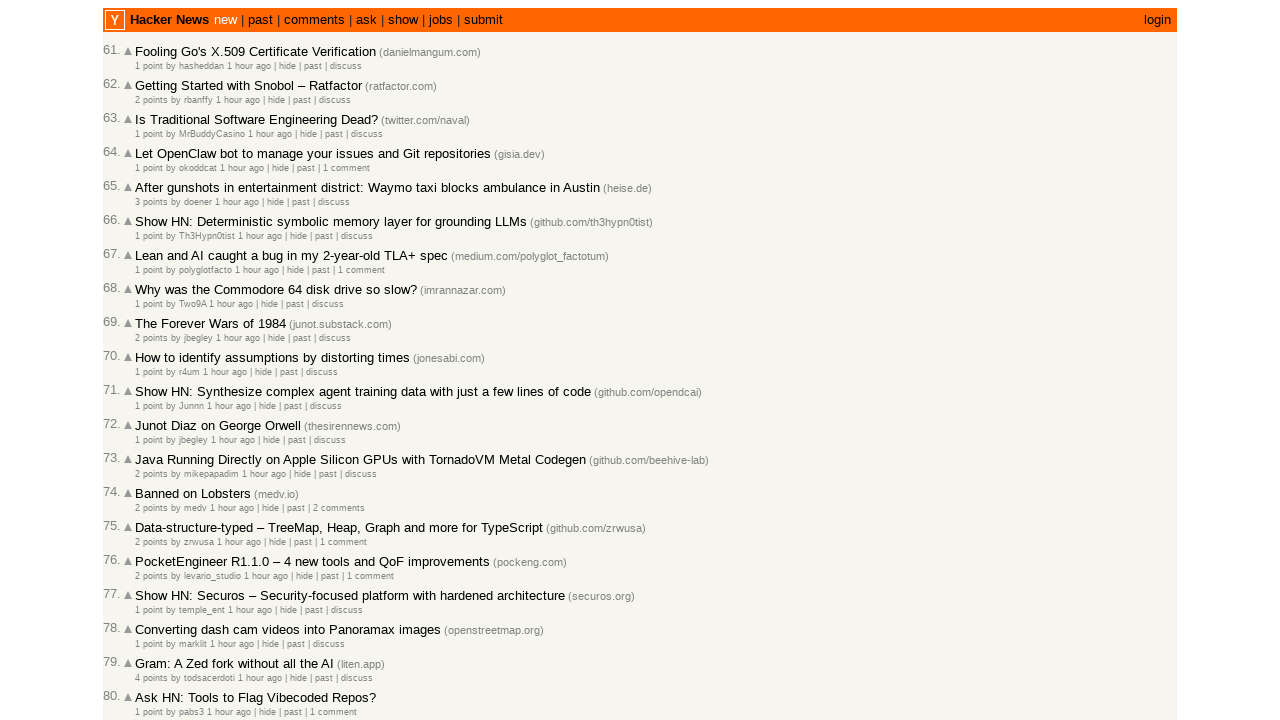

Retrieved count of age elements on current page: 30
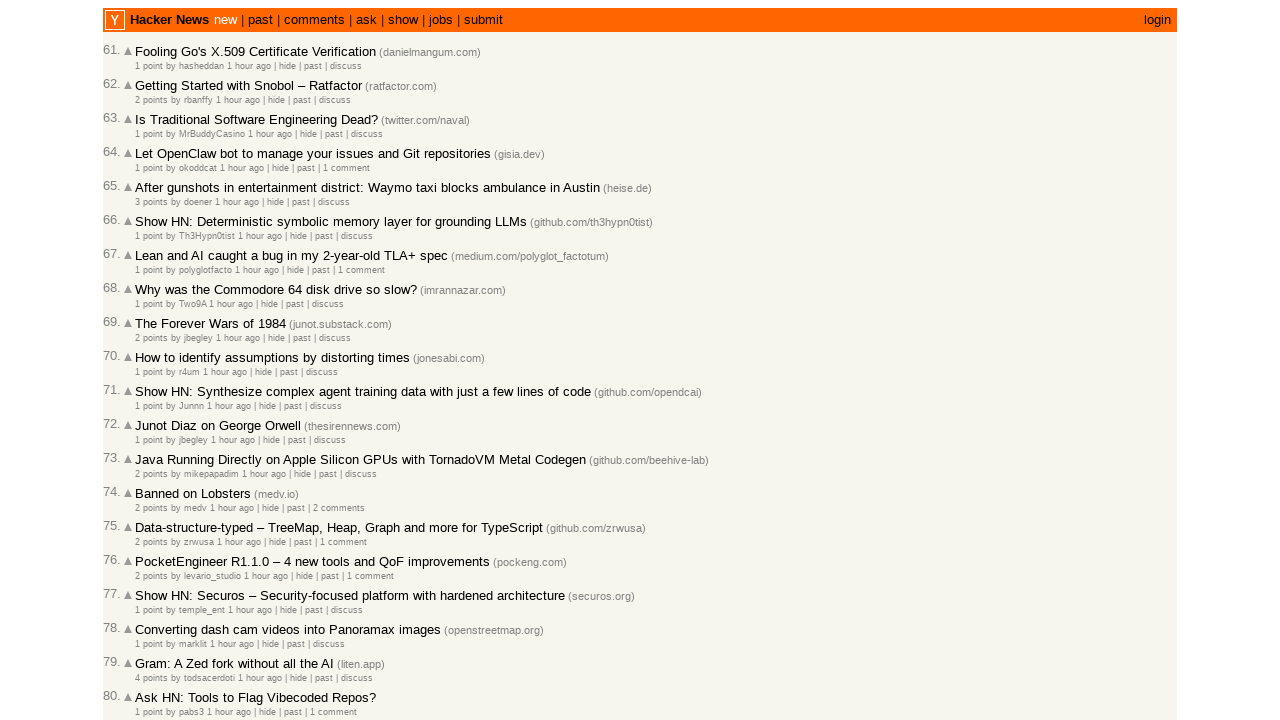

Located age element at index 29
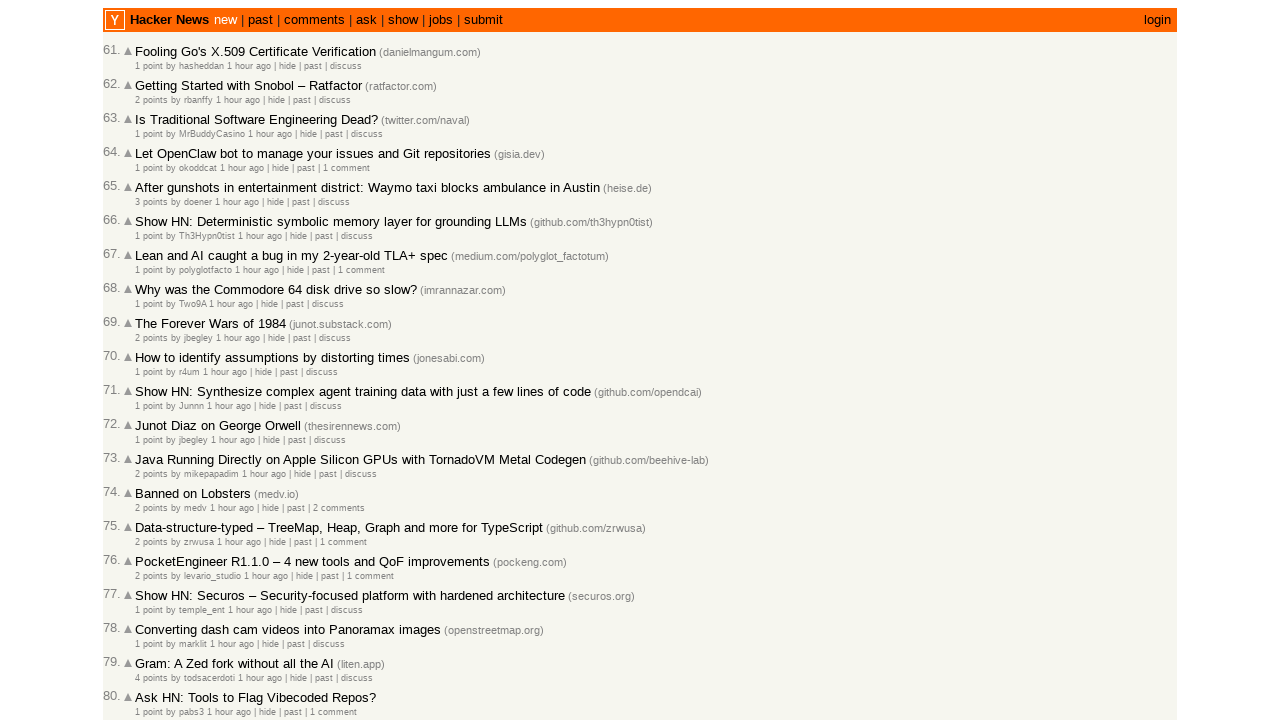

Retrieved timestamp from current article: 2026-03-02T07:56:10 1772438170
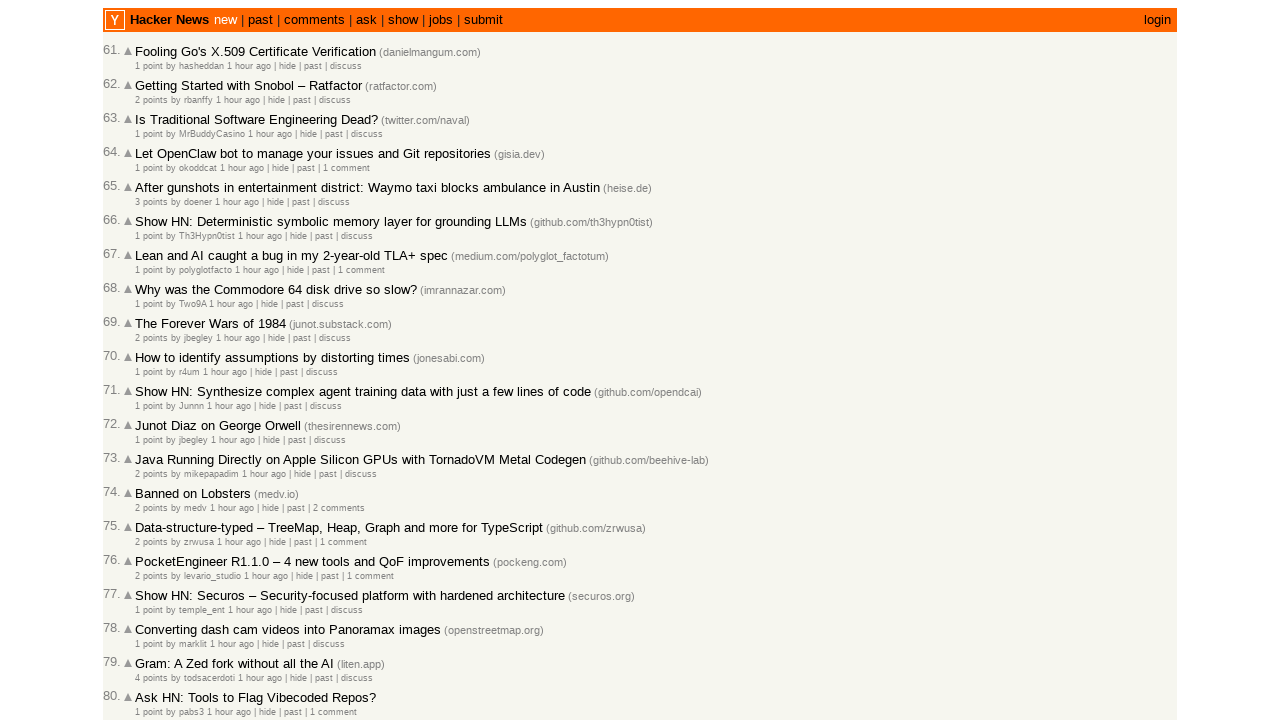

Clicked 'More' link to load next page at (149, 616) on a.morelink
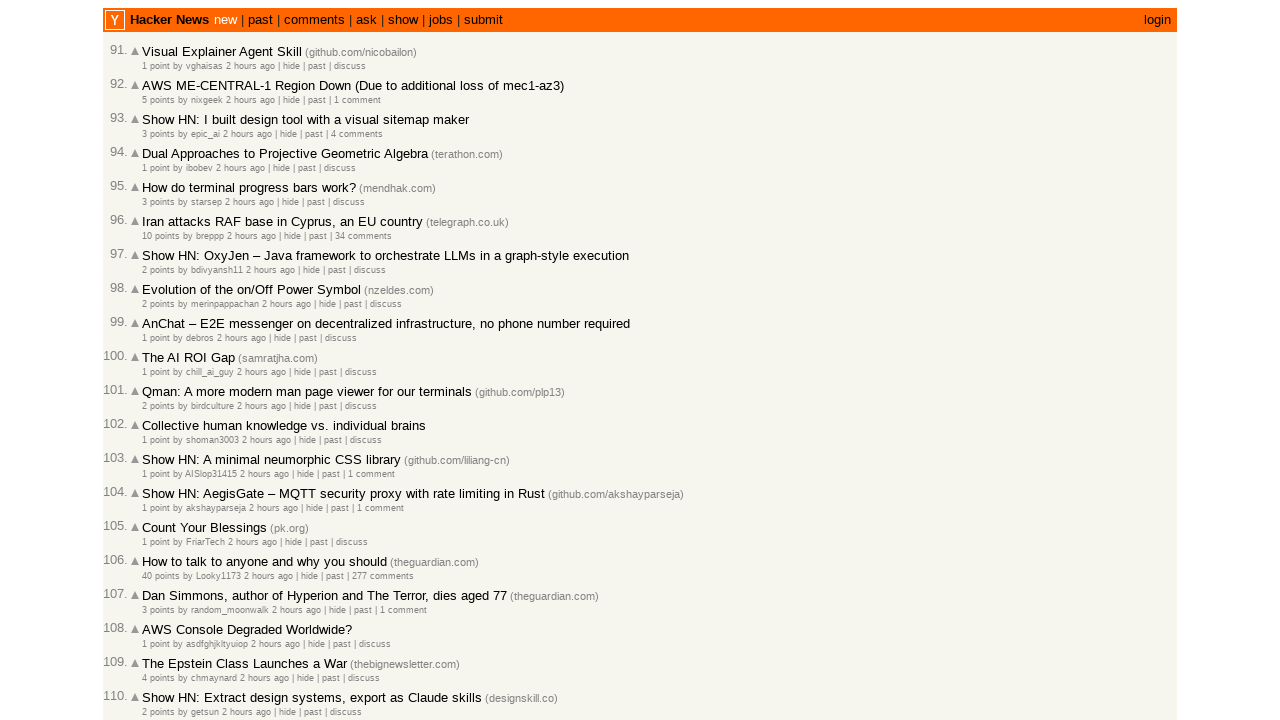

Waited for age elements to load on next page
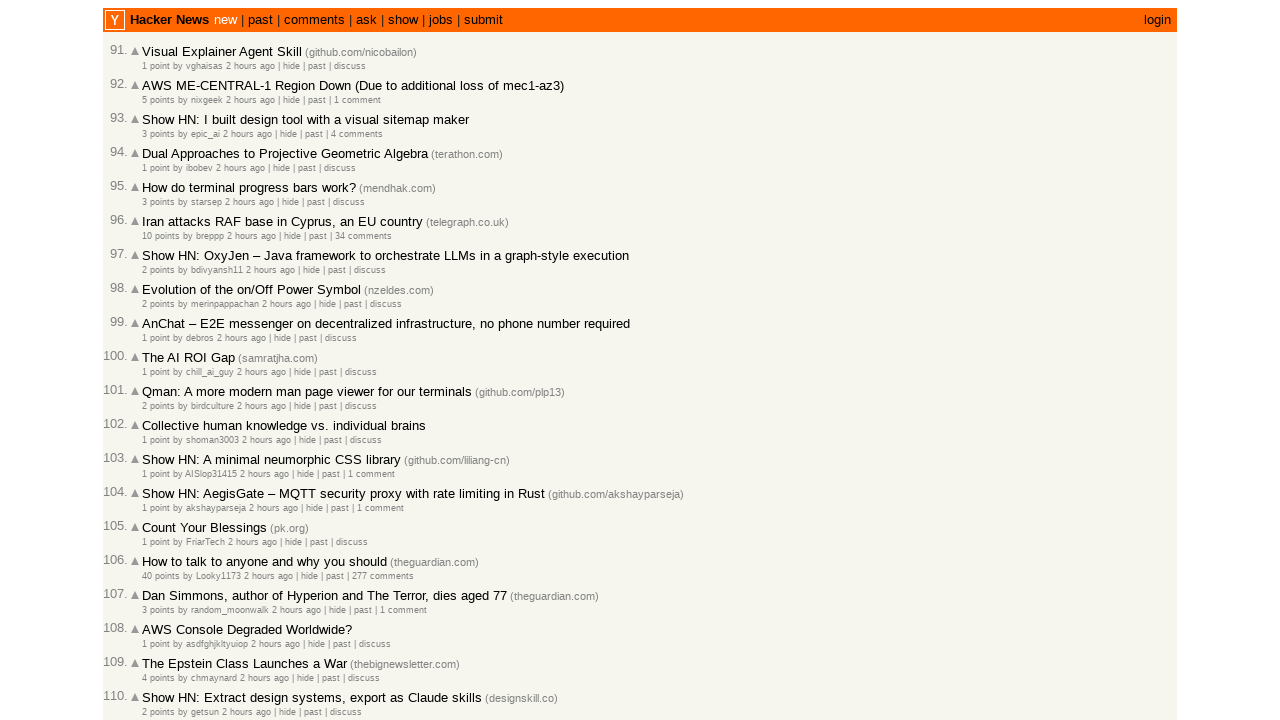

Retrieved count of age elements on current page: 30
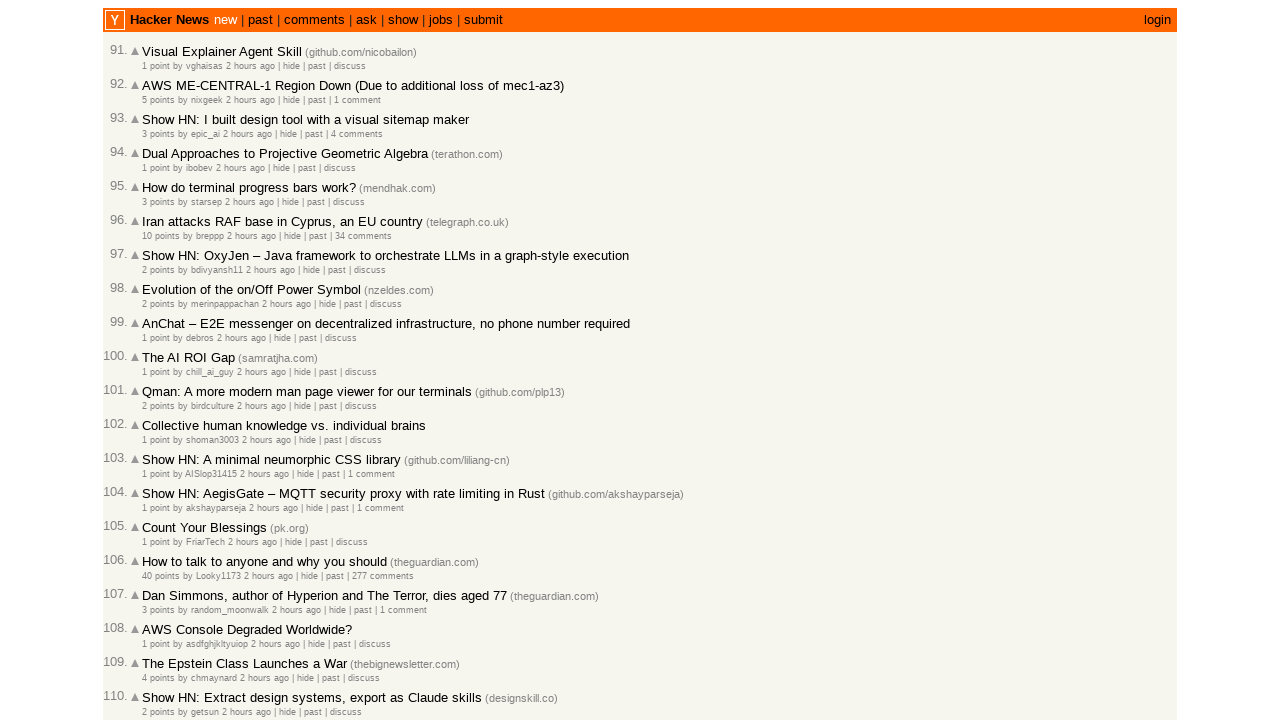

Located age element at index 0
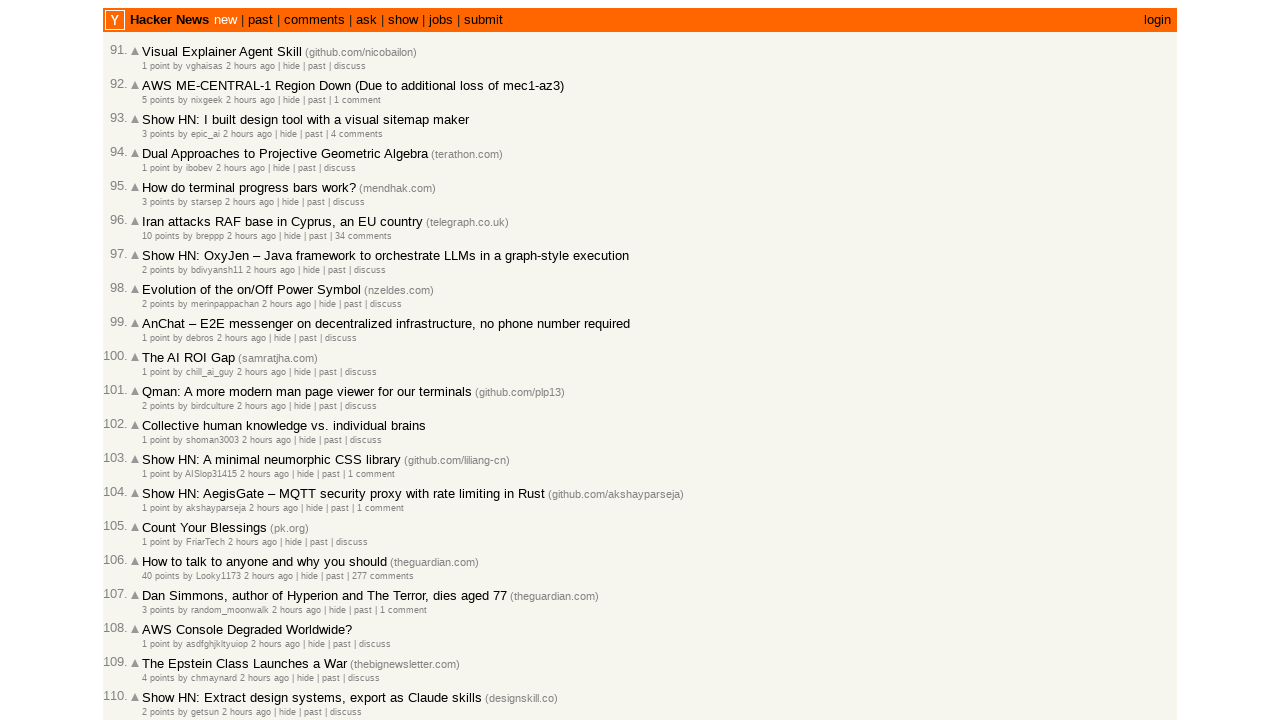

Retrieved timestamp from current article: 2026-03-02T07:52:34 1772437954
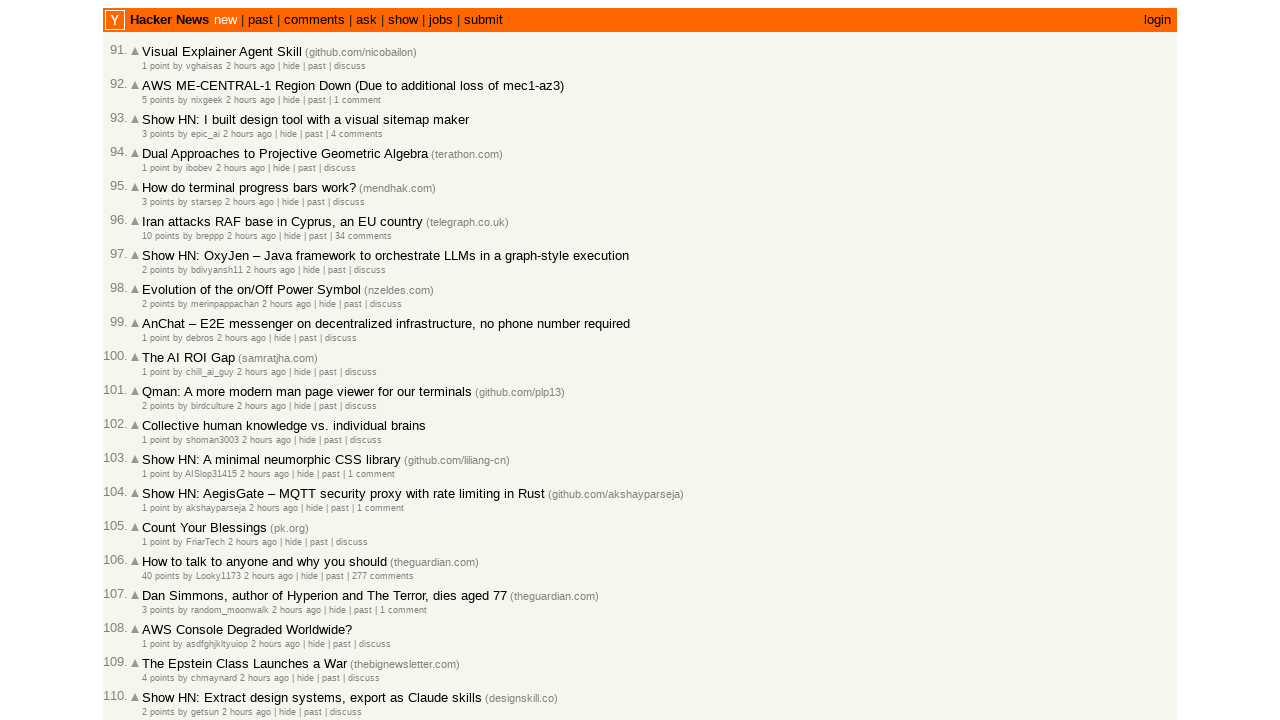

Moving to next article on current page (index 1)
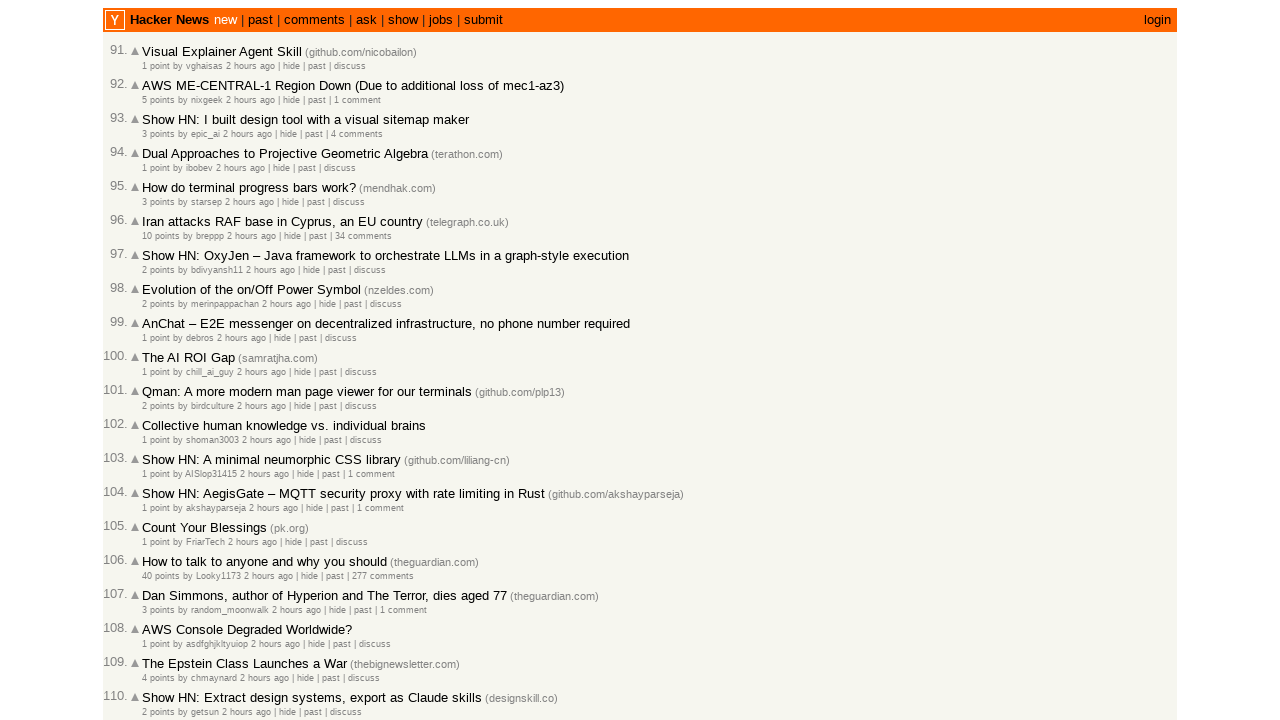

Retrieved count of age elements on current page: 30
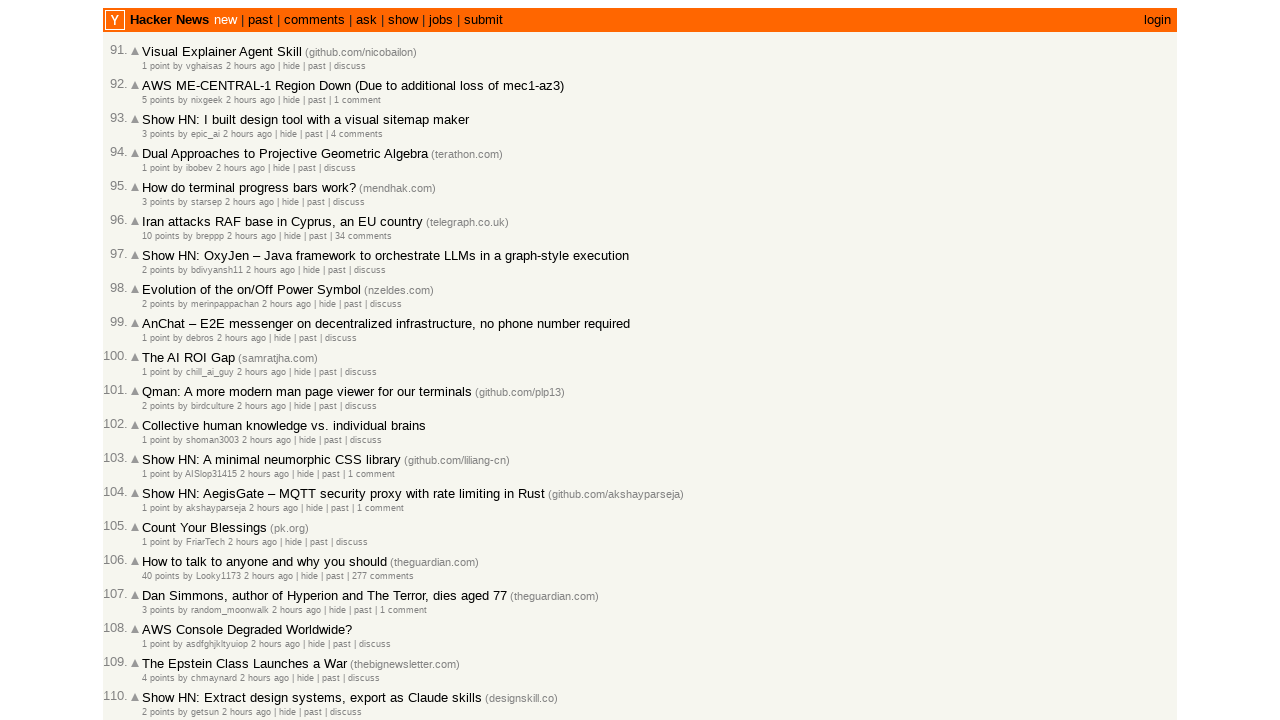

Located age element at index 1
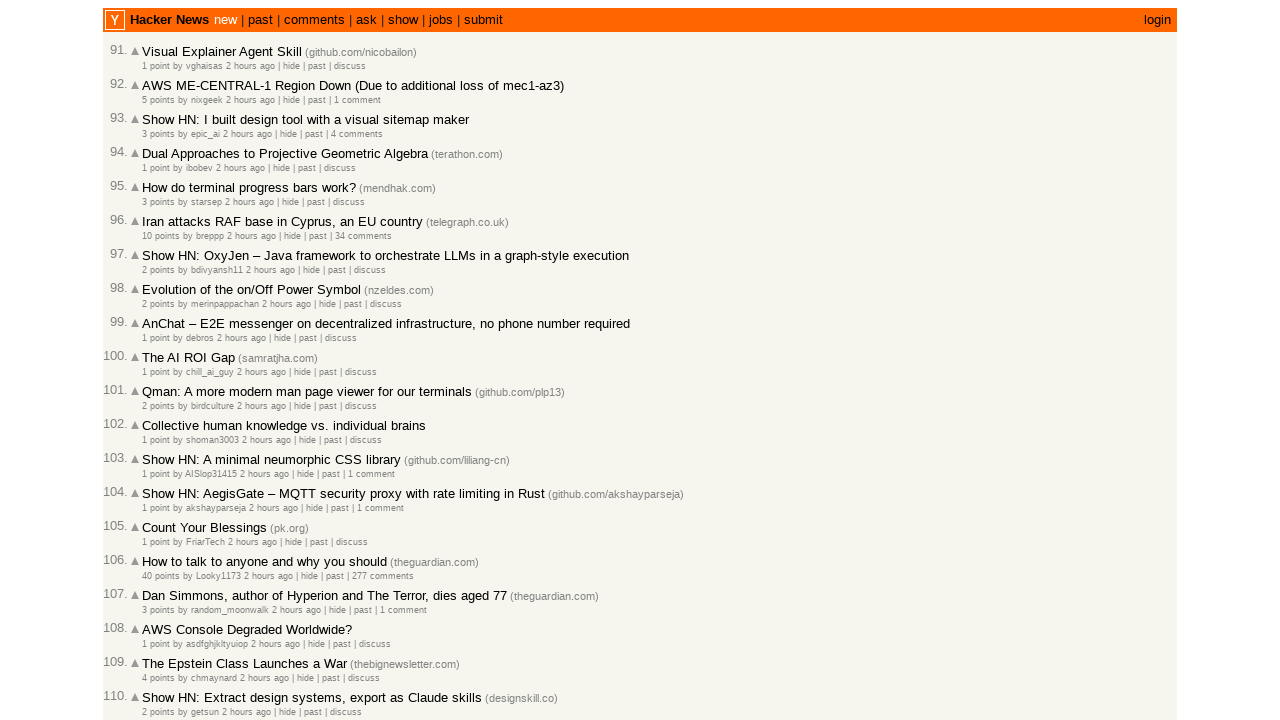

Retrieved timestamp from current article: 2026-03-02T07:52:18 1772437938
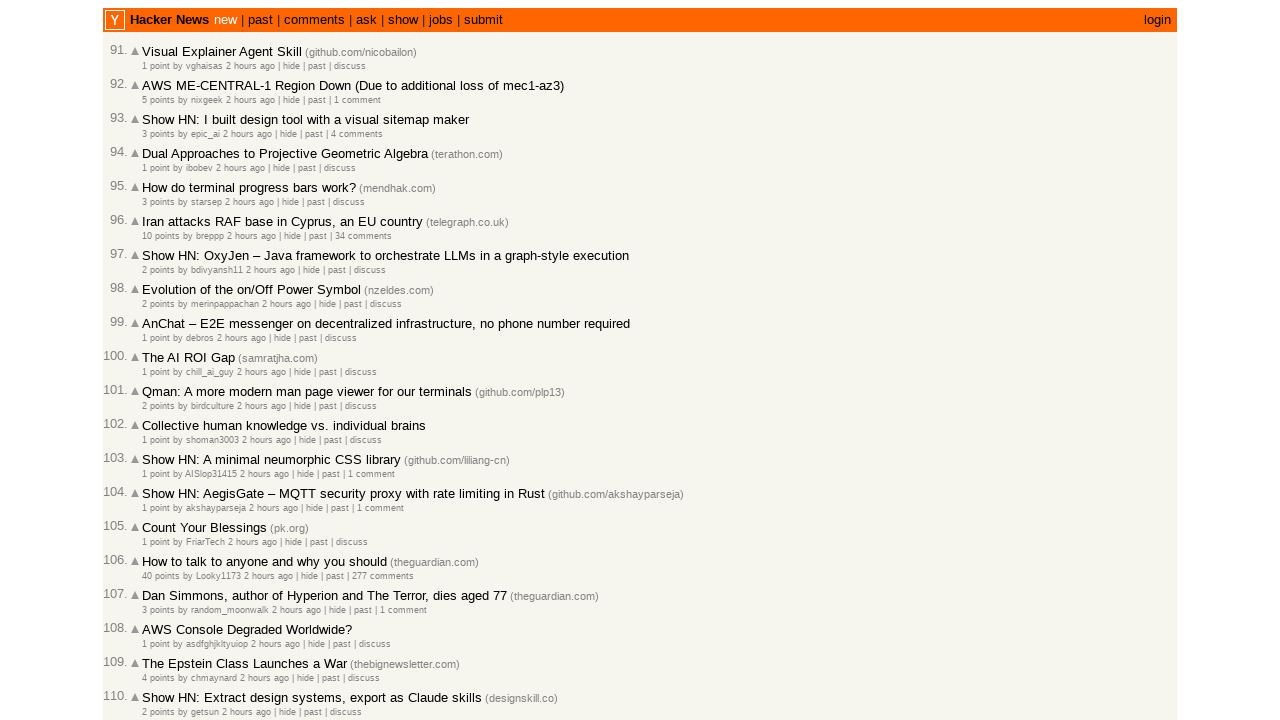

Moving to next article on current page (index 2)
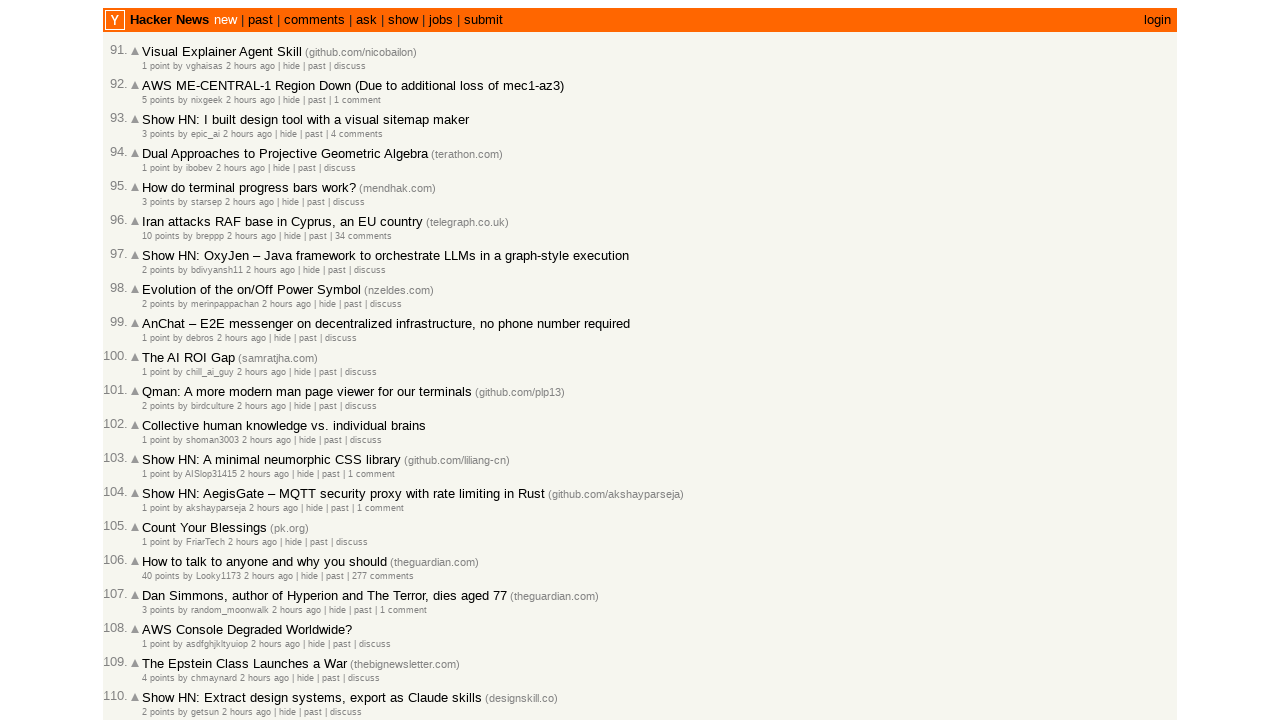

Retrieved count of age elements on current page: 30
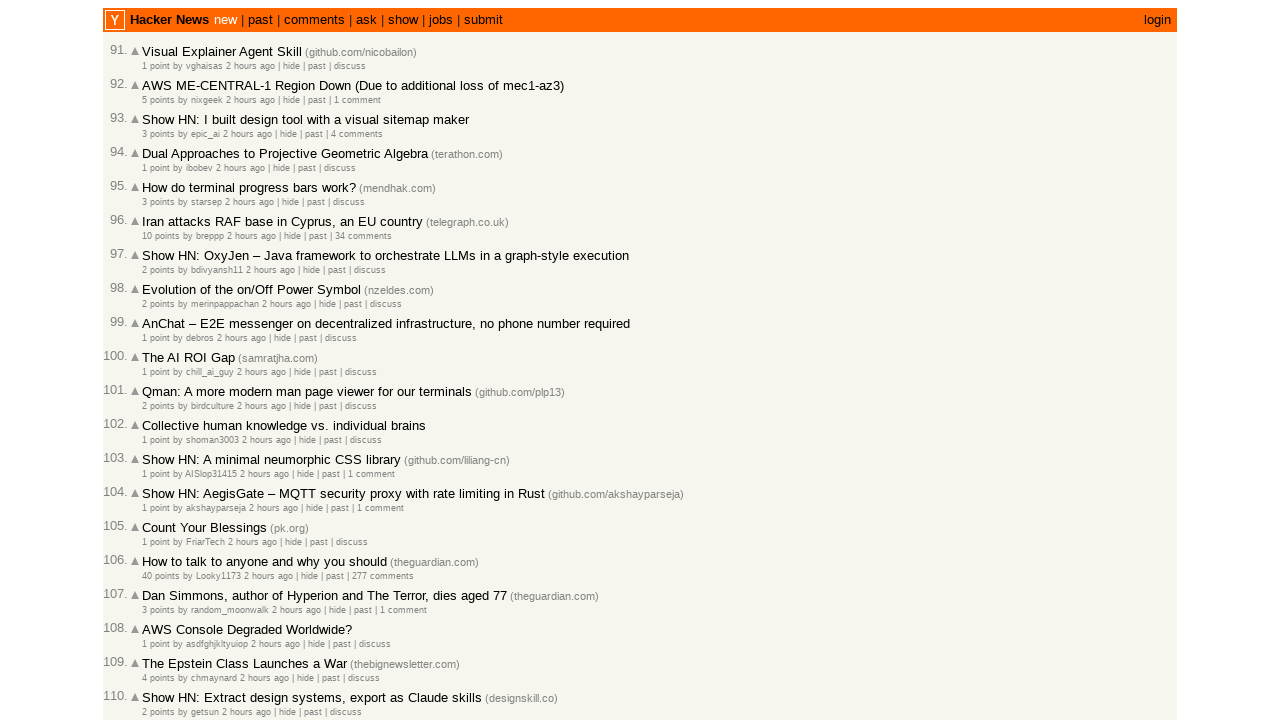

Located age element at index 2
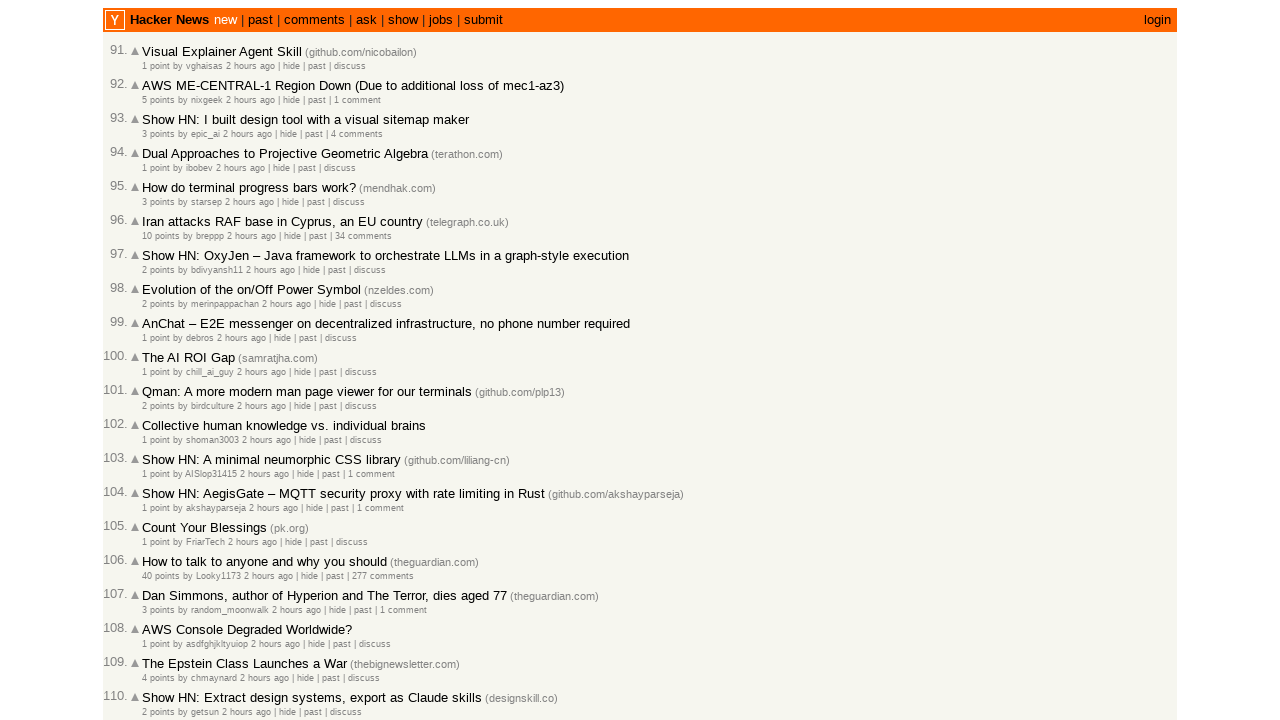

Retrieved timestamp from current article: 2026-03-02T07:49:29 1772437769
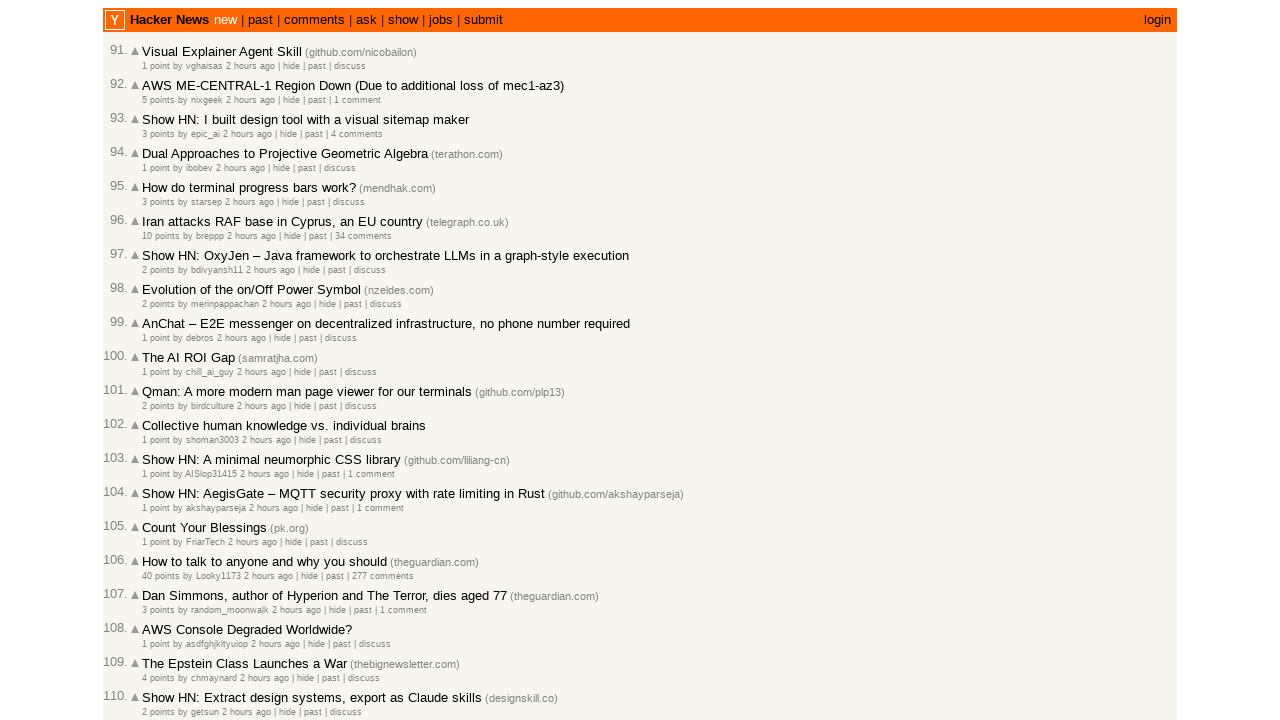

Moving to next article on current page (index 3)
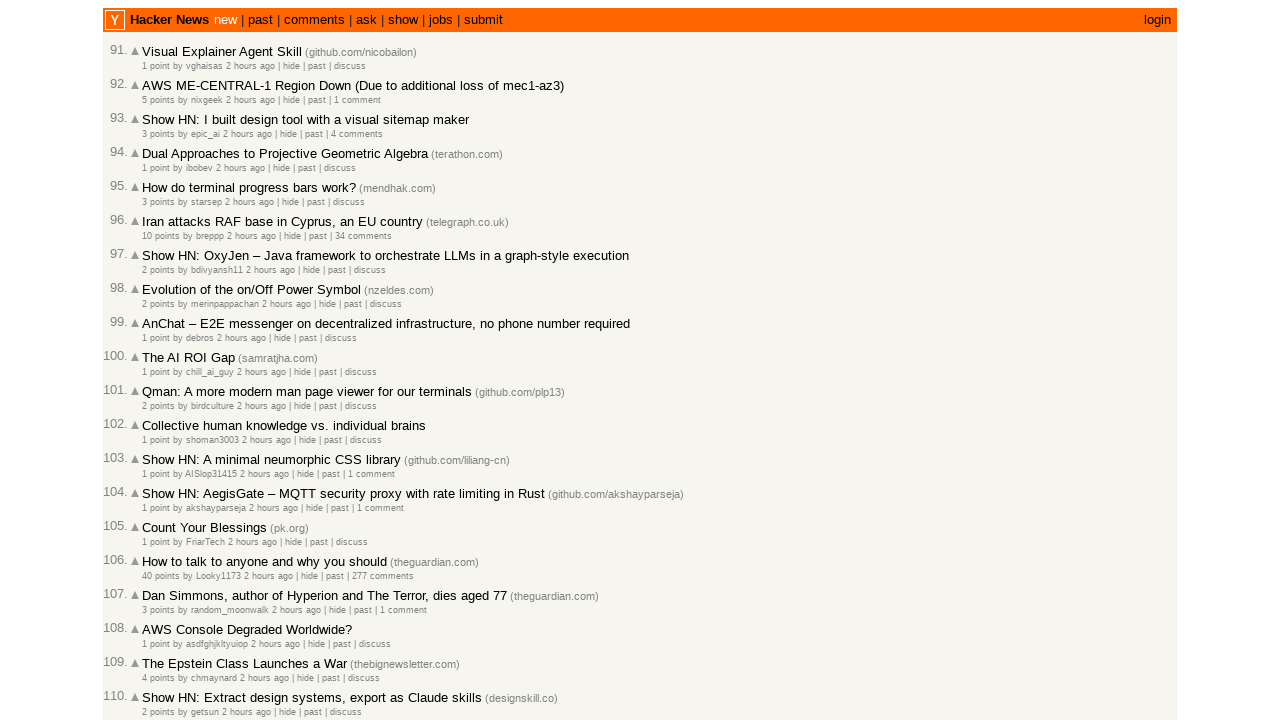

Retrieved count of age elements on current page: 30
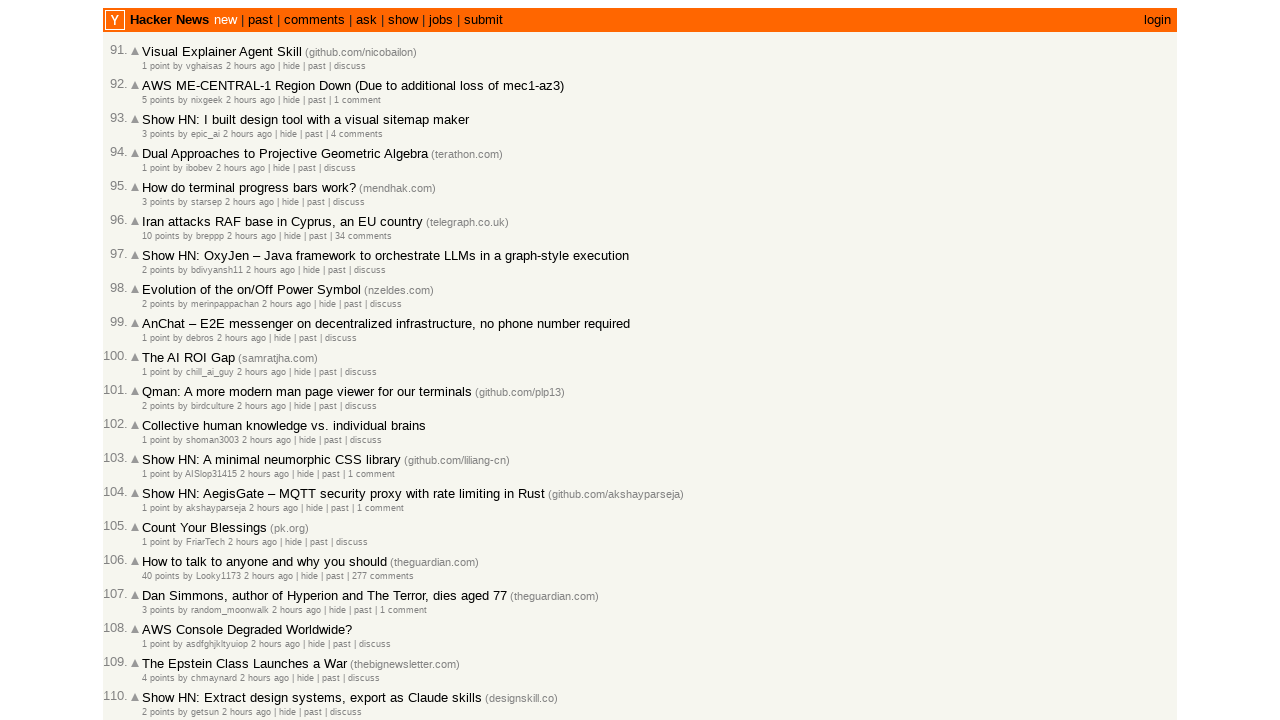

Located age element at index 3
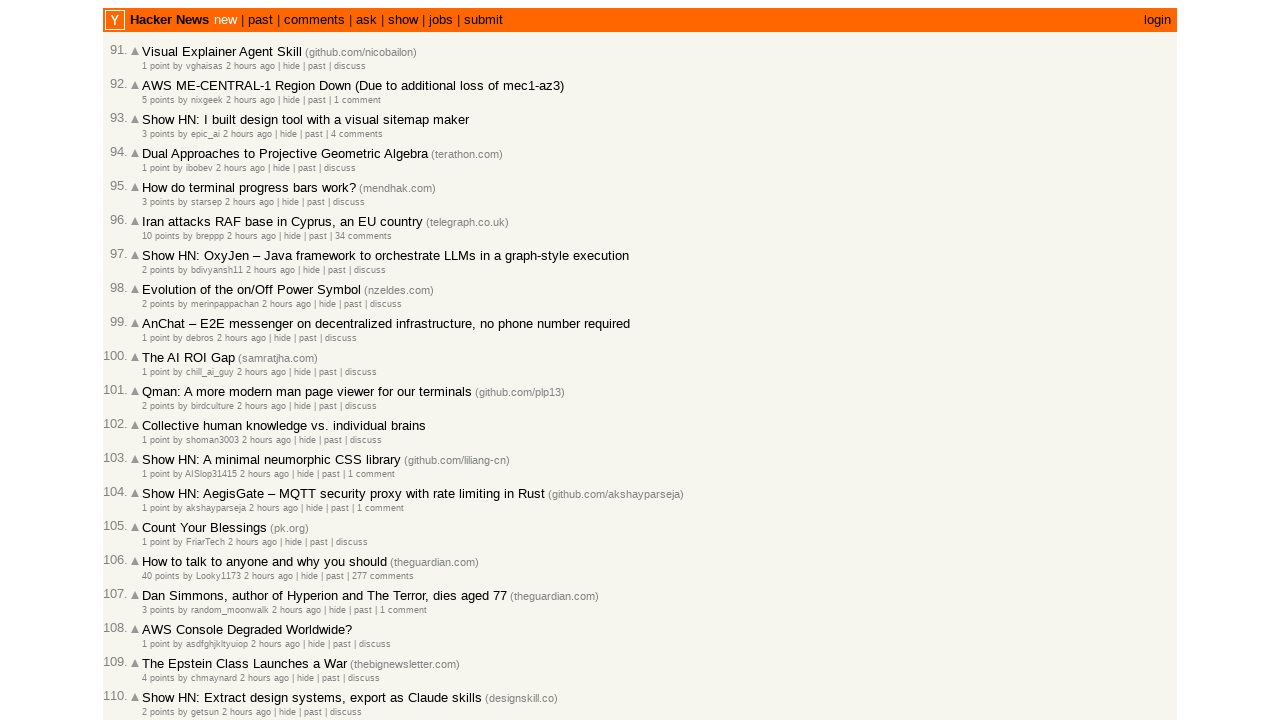

Retrieved timestamp from current article: 2026-03-02T07:48:43 1772437723
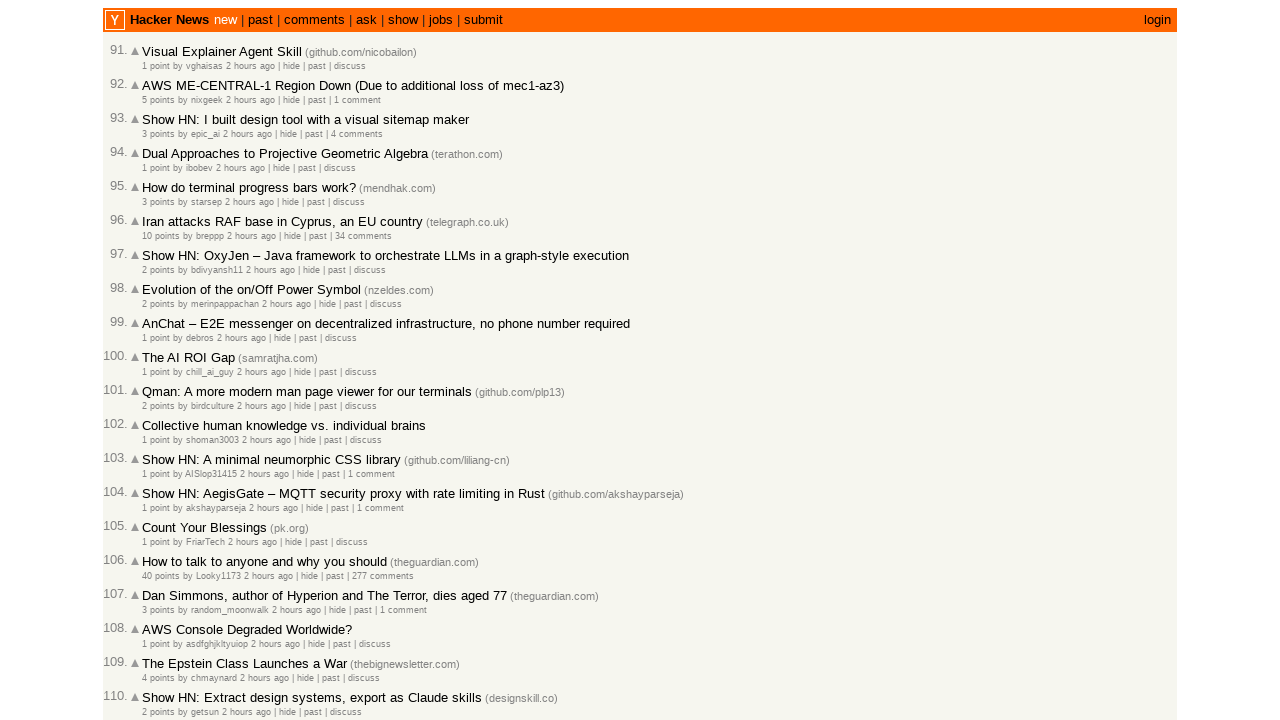

Moving to next article on current page (index 4)
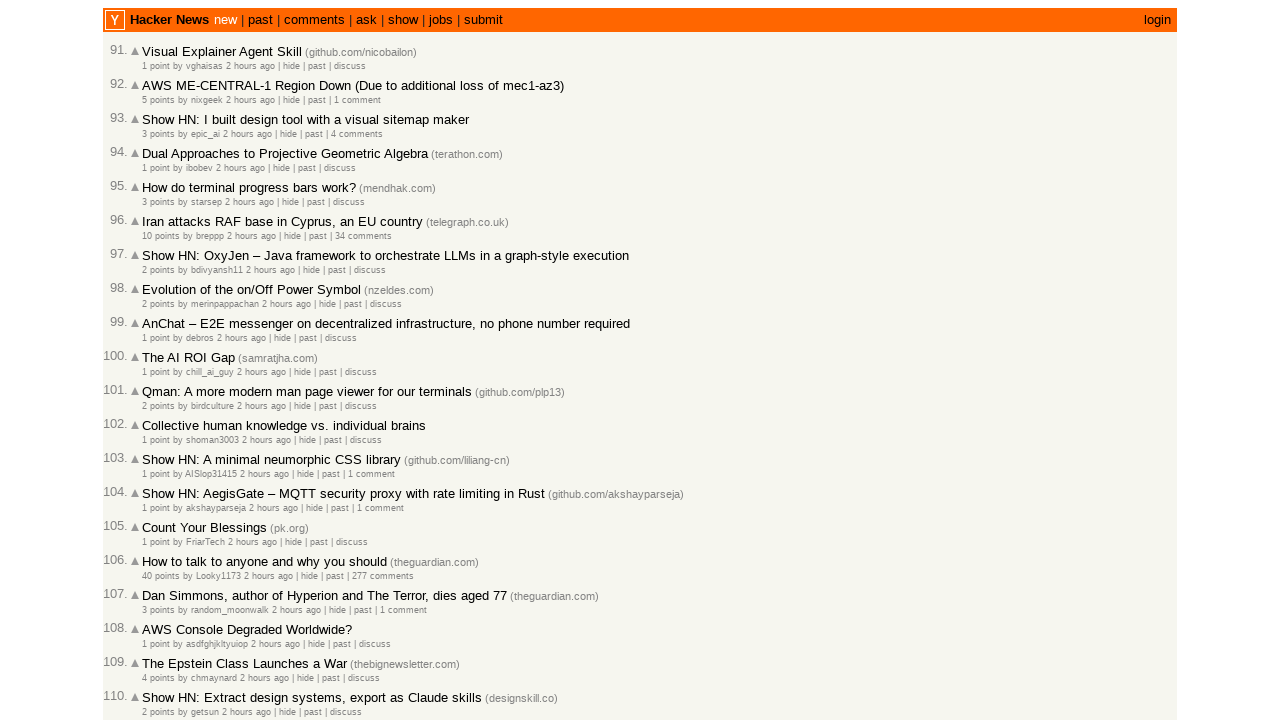

Retrieved count of age elements on current page: 30
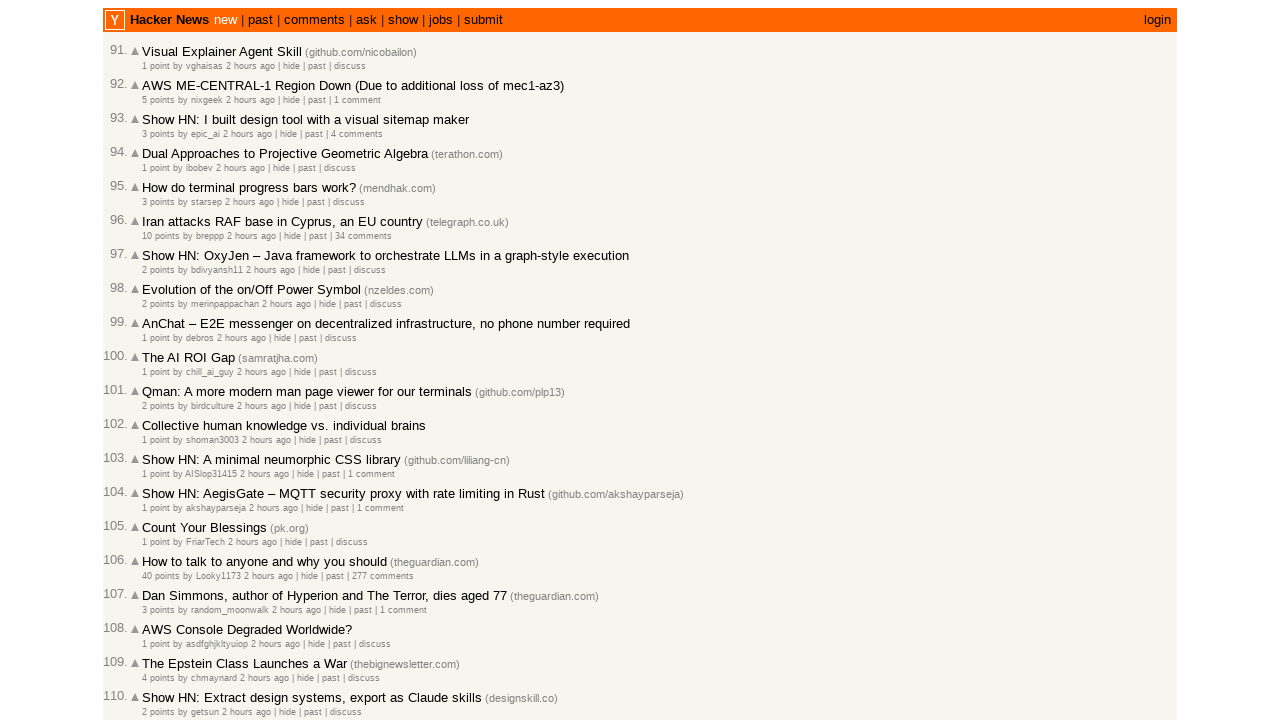

Located age element at index 4
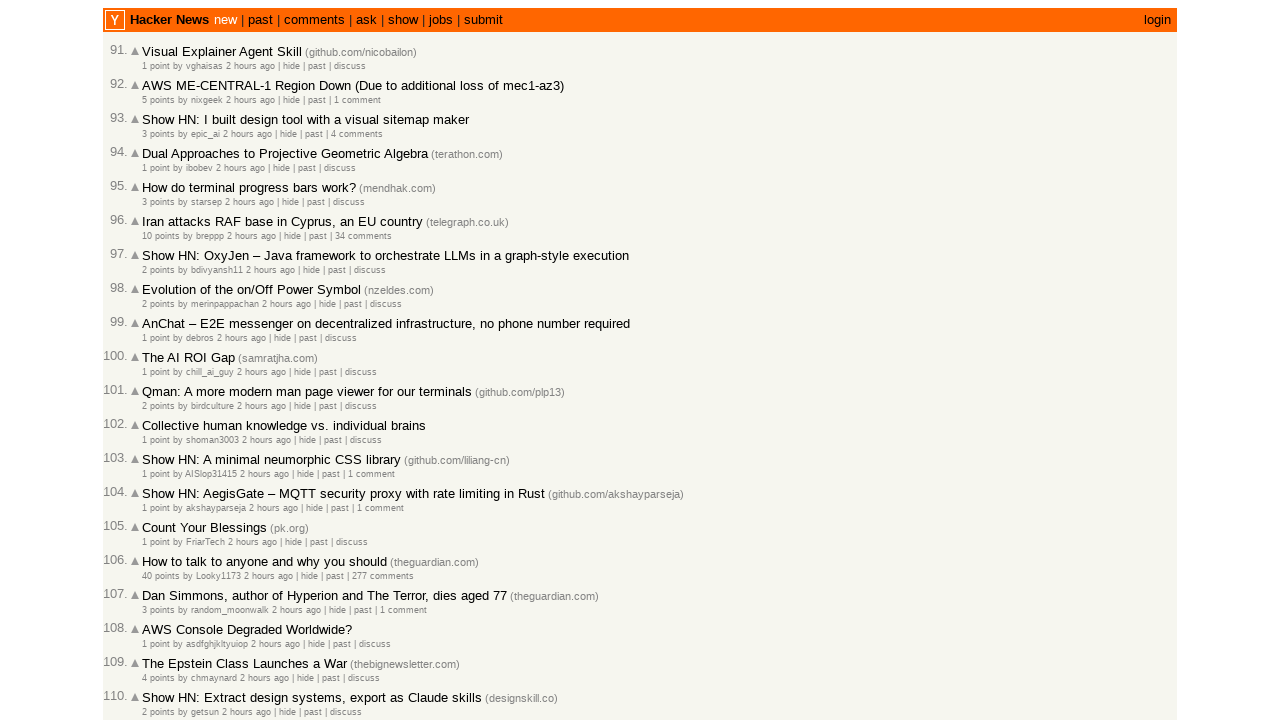

Retrieved timestamp from current article: 2026-03-02T07:48:21 1772437701
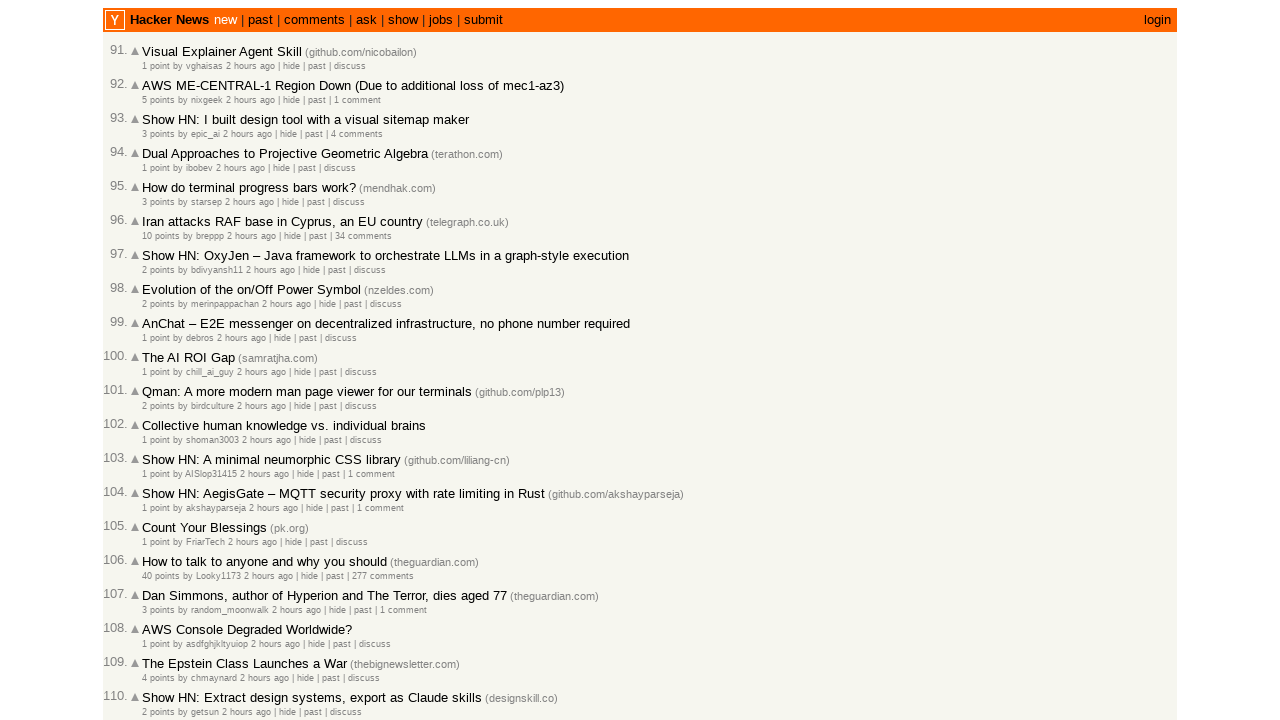

Moving to next article on current page (index 5)
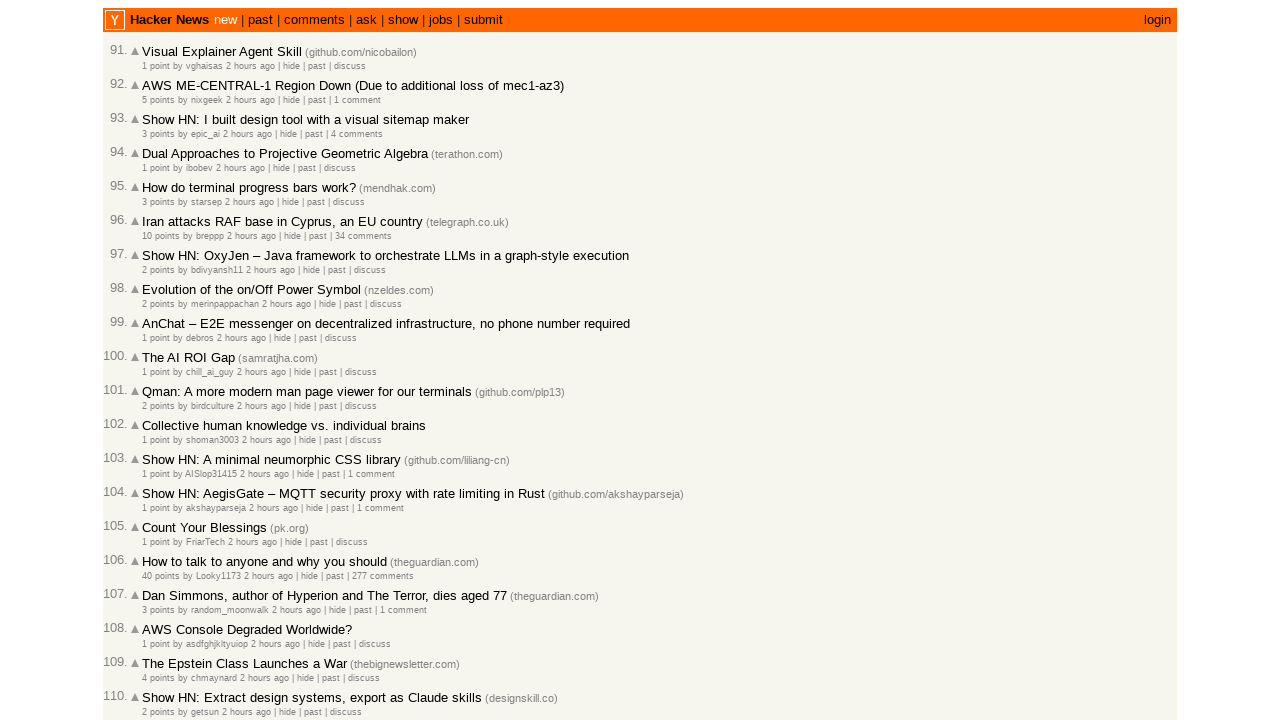

Retrieved count of age elements on current page: 30
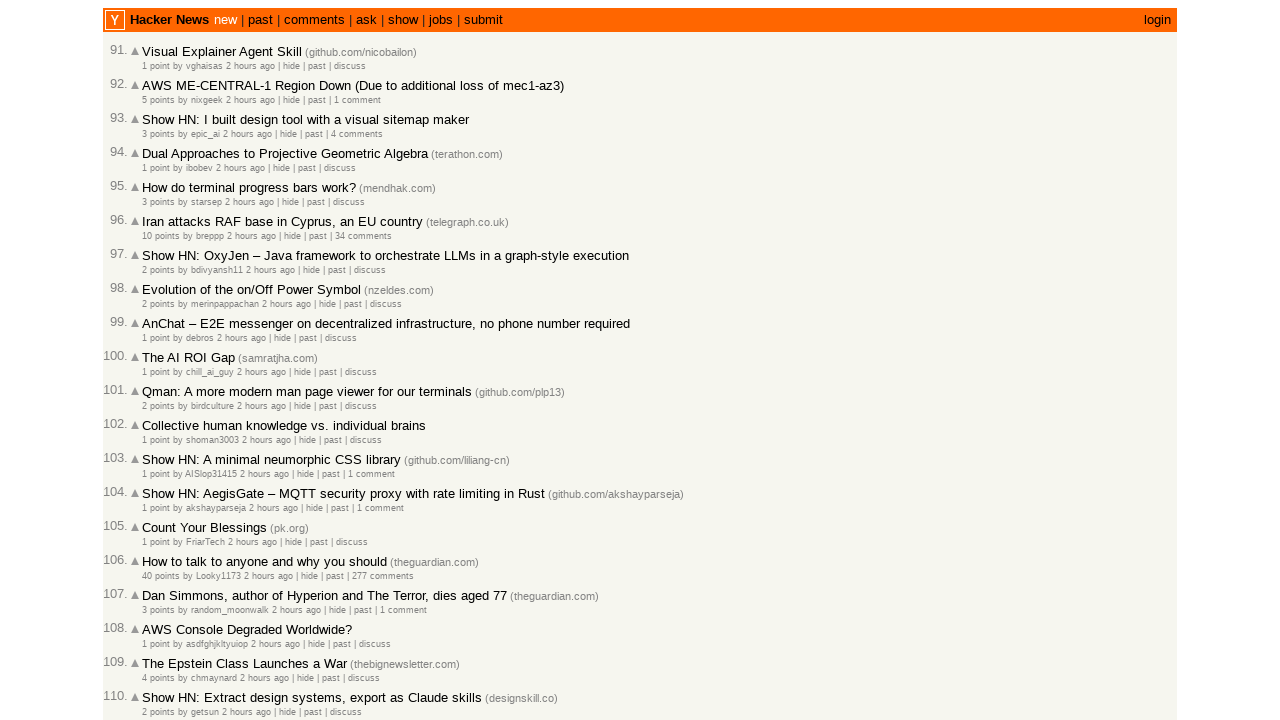

Located age element at index 5
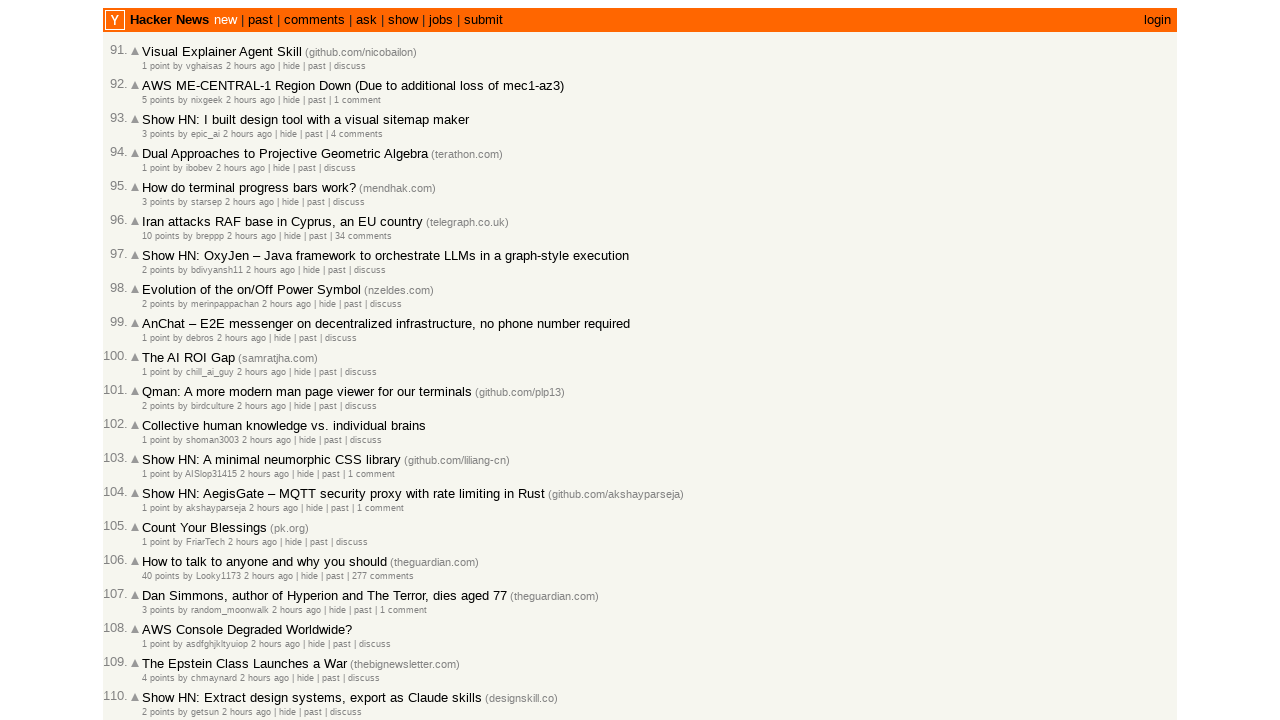

Retrieved timestamp from current article: 2026-03-02T07:47:56 1772437676
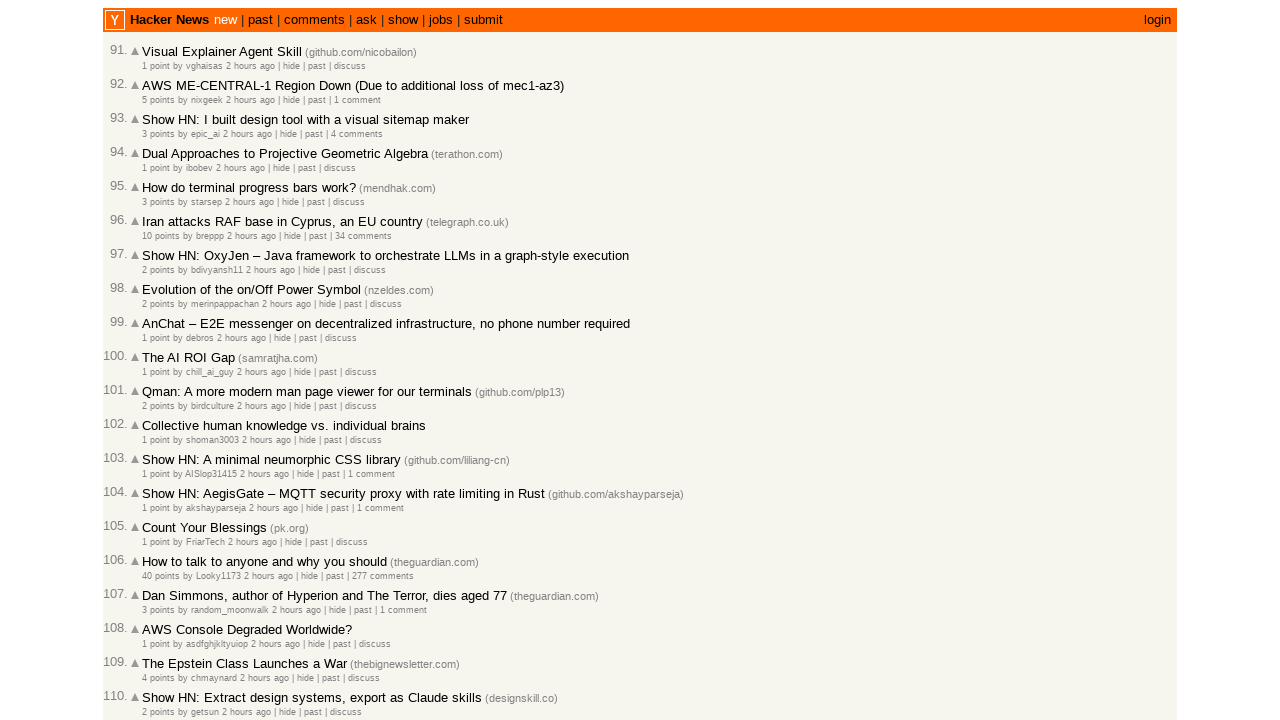

Moving to next article on current page (index 6)
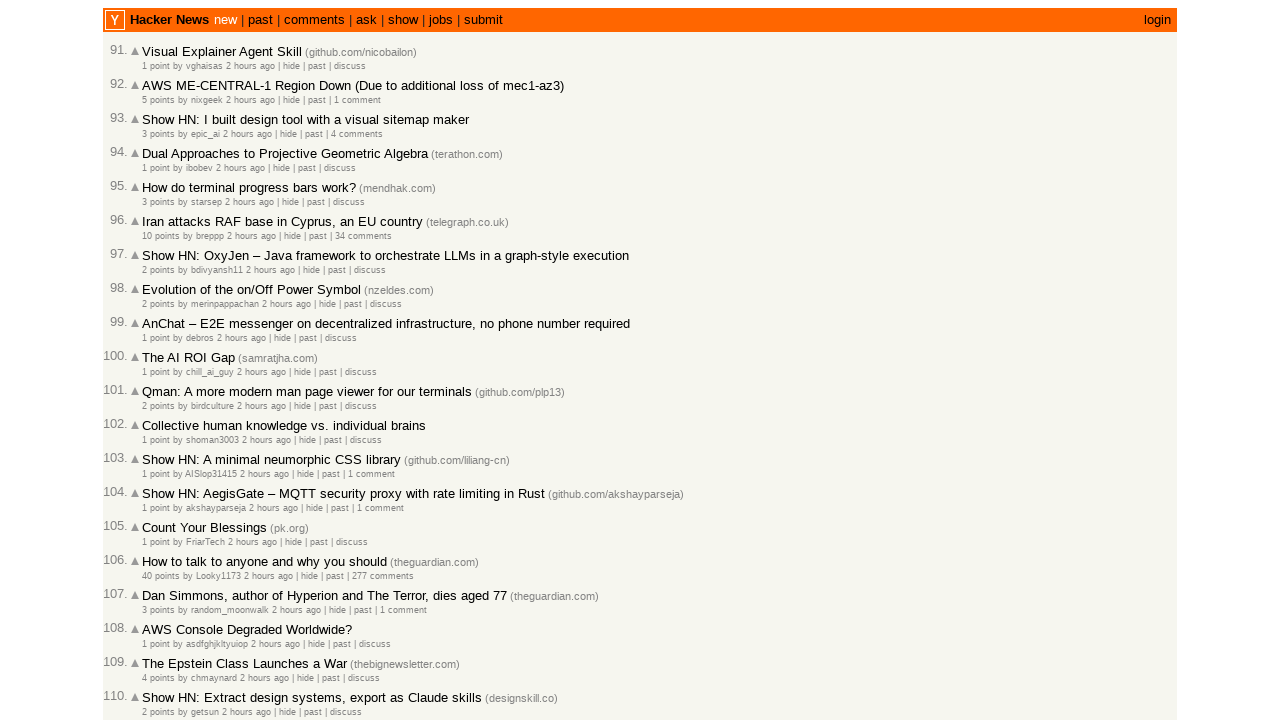

Retrieved count of age elements on current page: 30
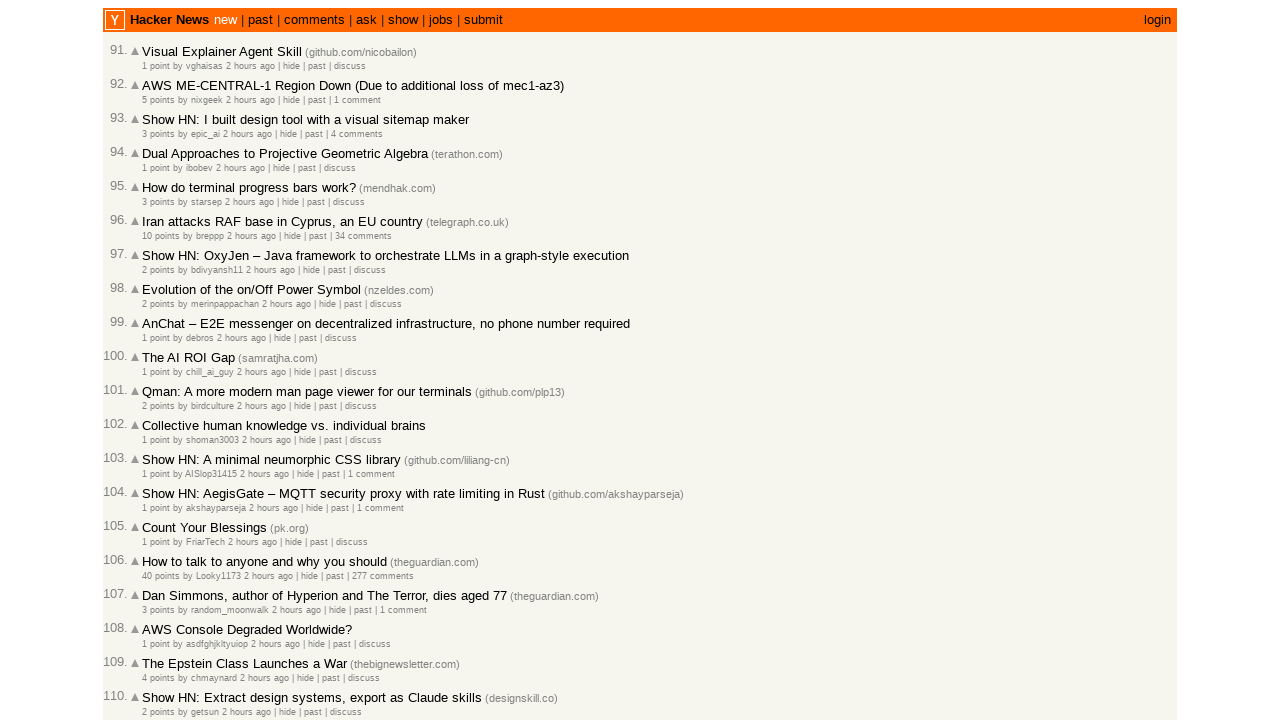

Located age element at index 6
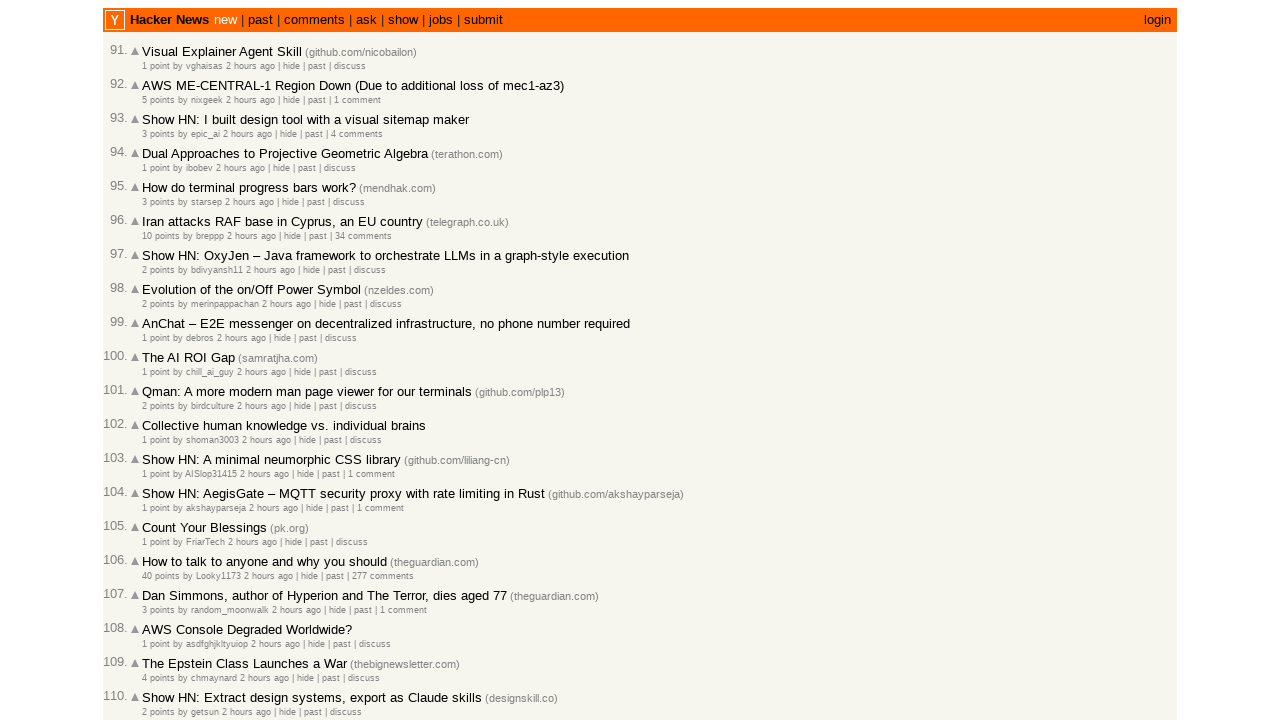

Retrieved timestamp from current article: 2026-03-02T07:47:36 1772437656
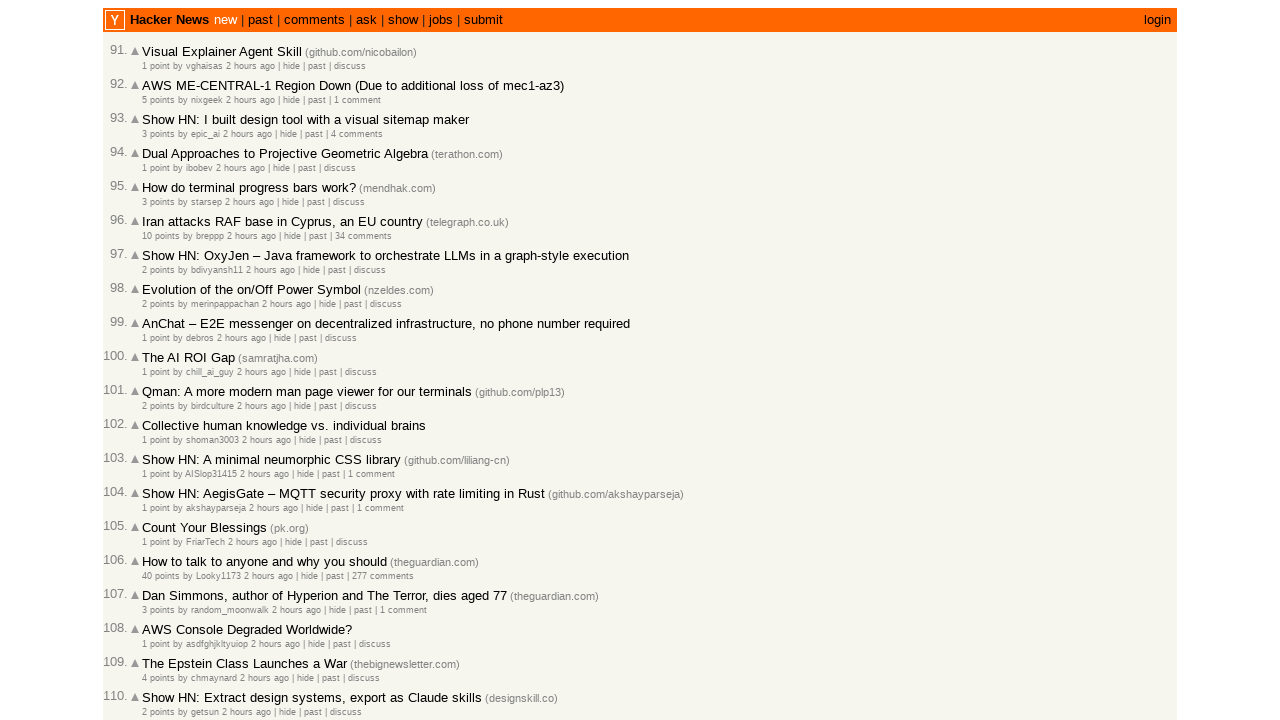

Moving to next article on current page (index 7)
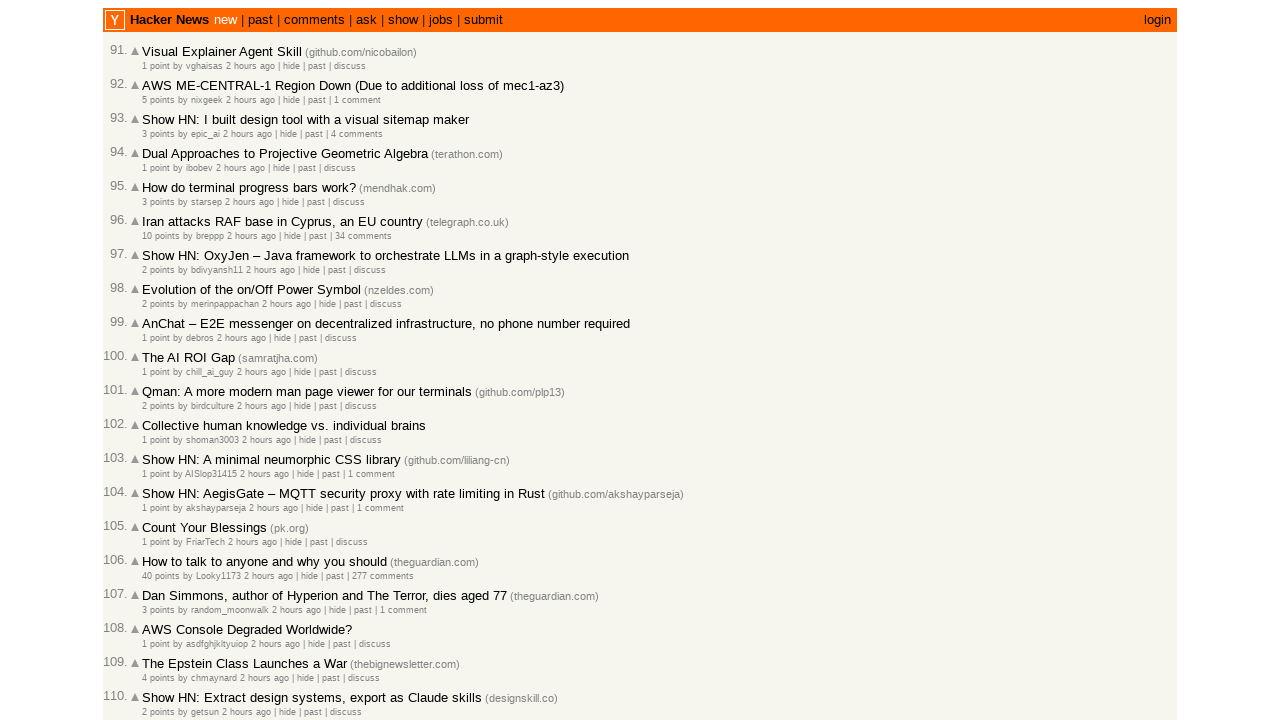

Retrieved count of age elements on current page: 30
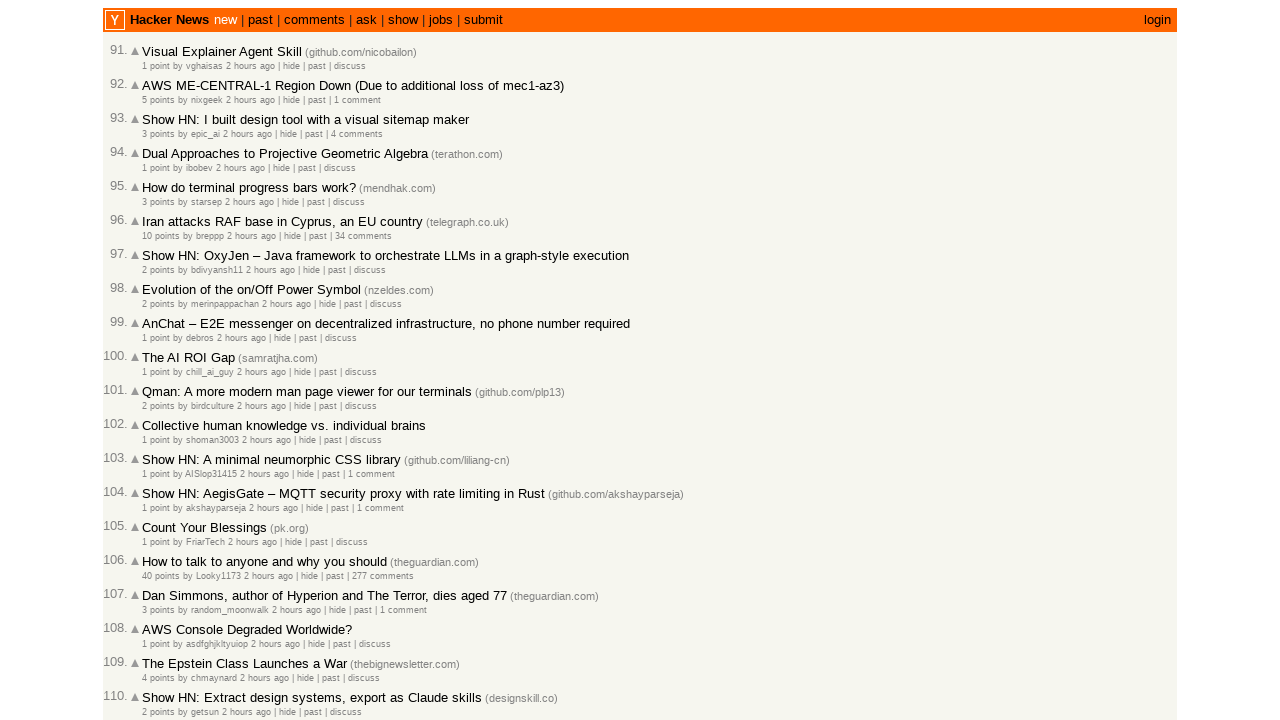

Located age element at index 7
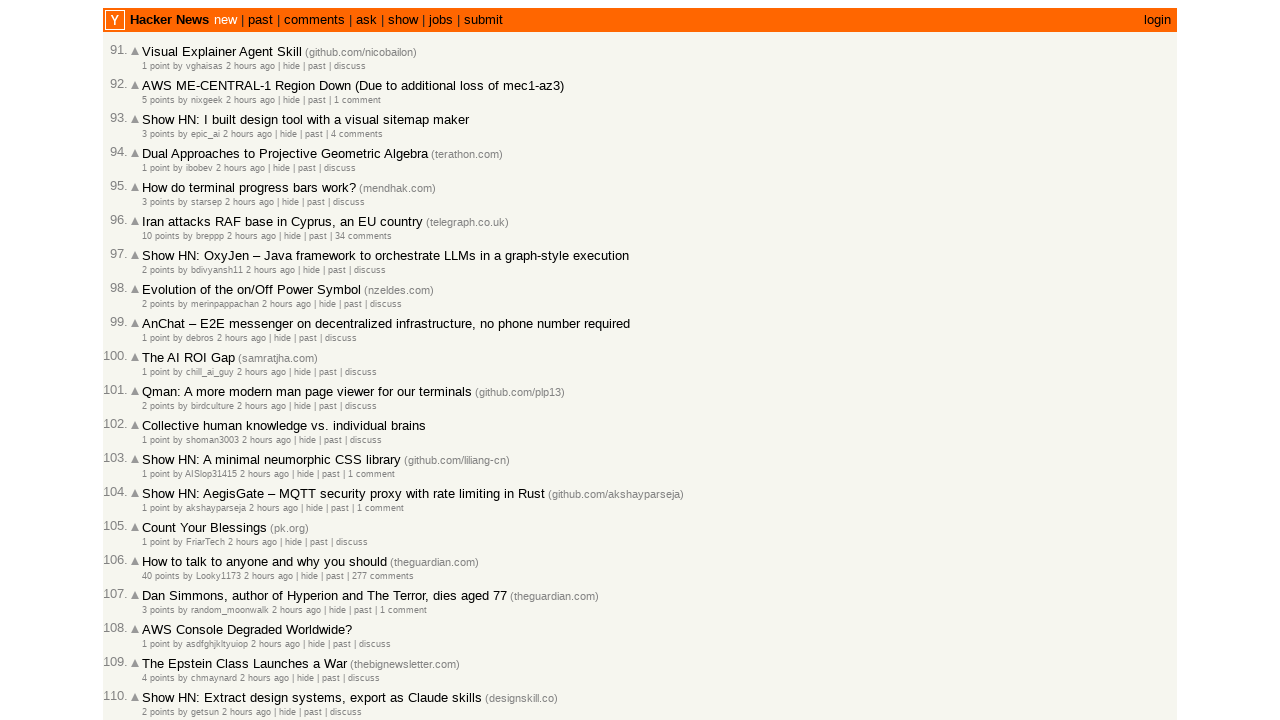

Retrieved timestamp from current article: 2026-03-02T07:47:28 1772437648
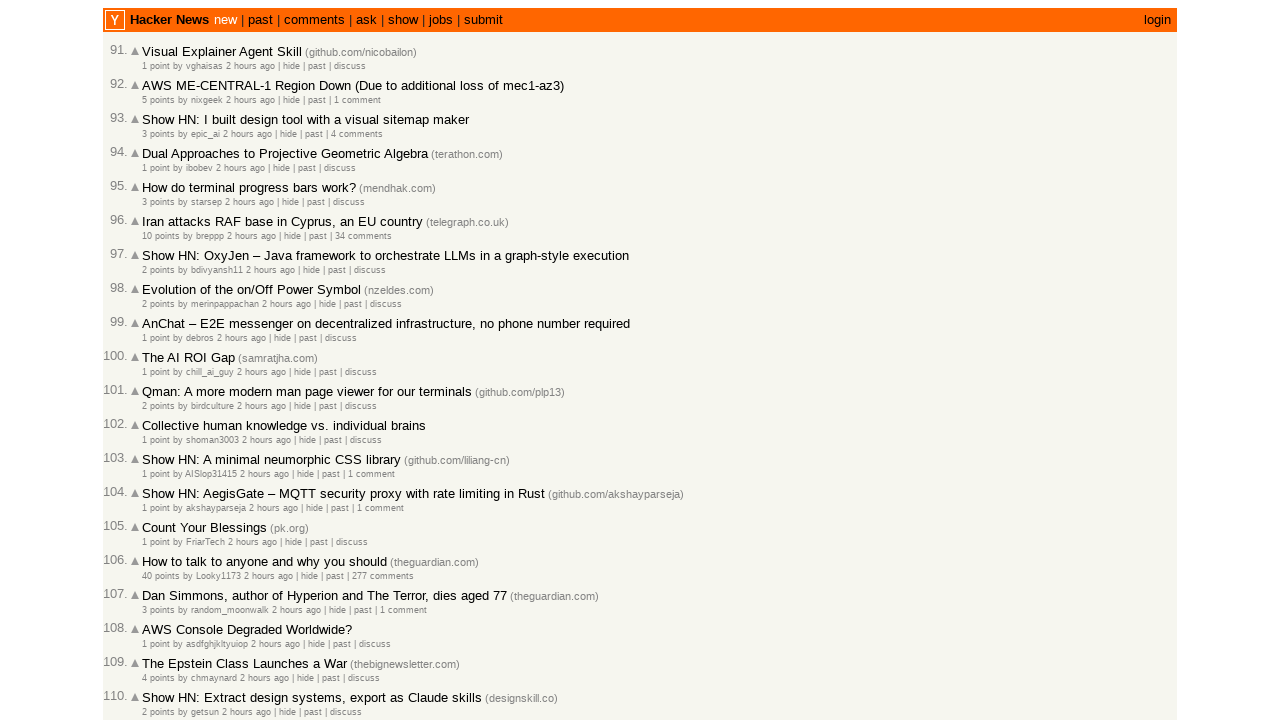

Moving to next article on current page (index 8)
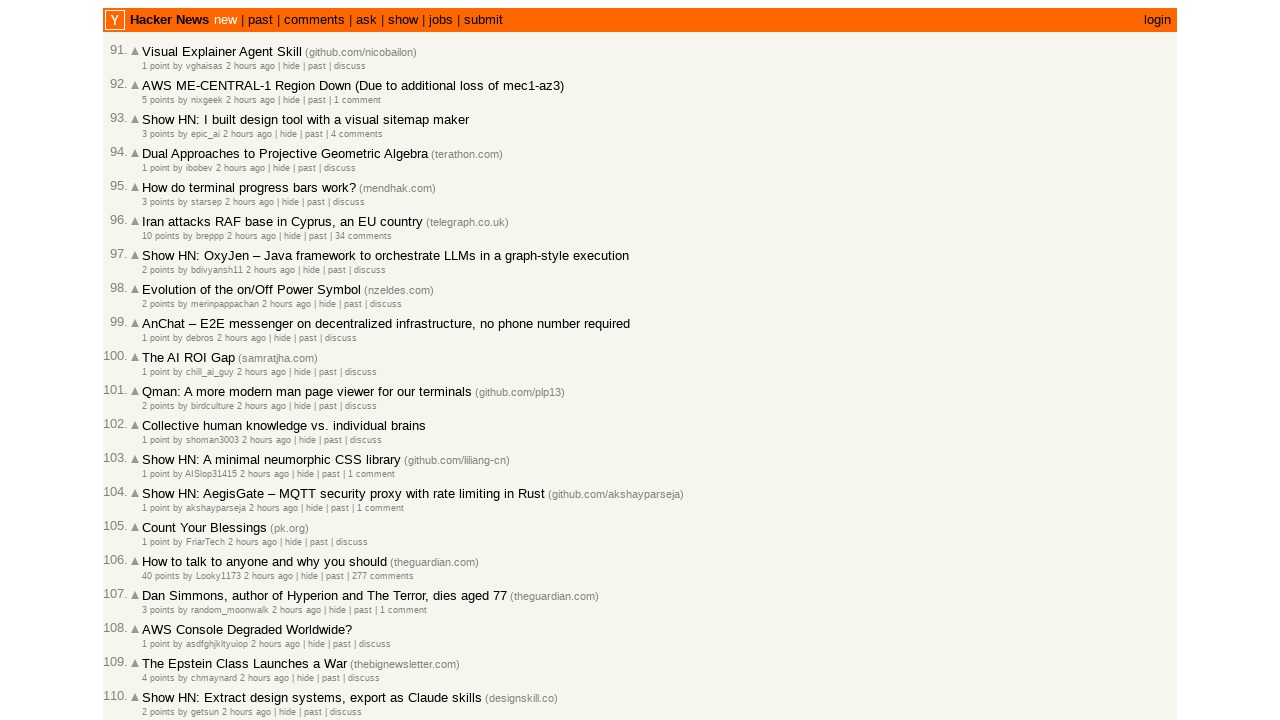

Retrieved count of age elements on current page: 30
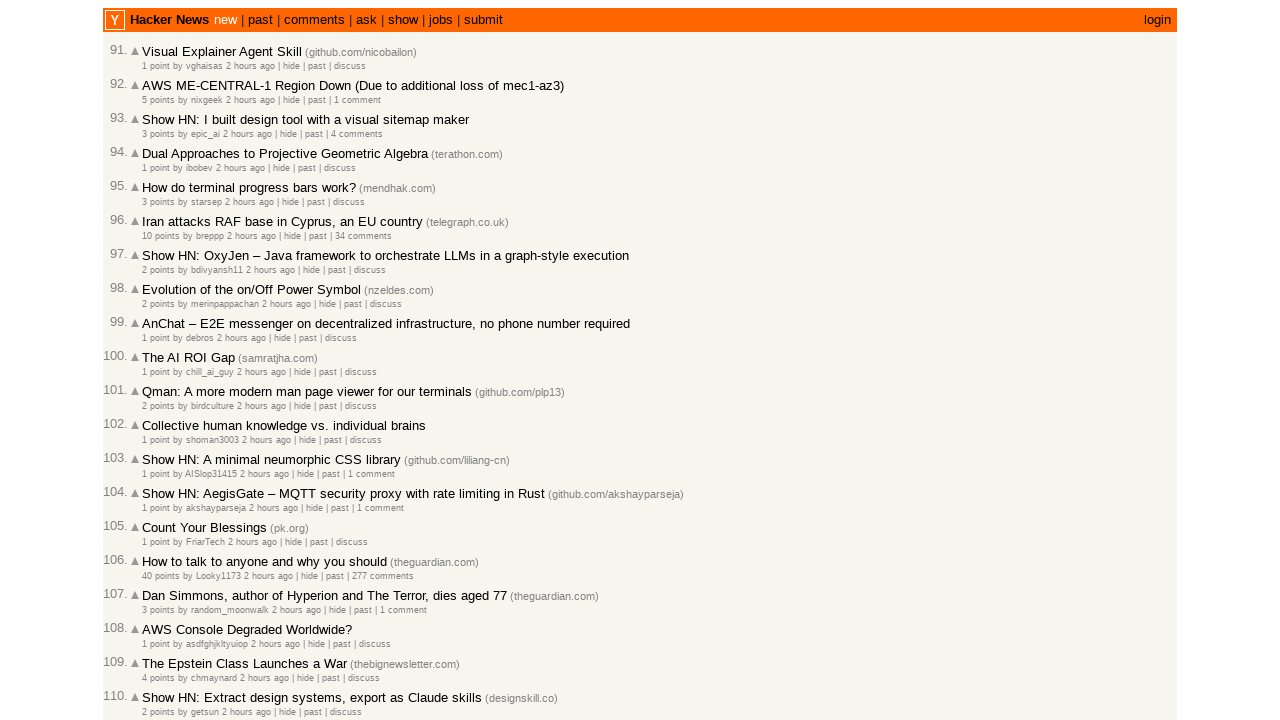

Located age element at index 8
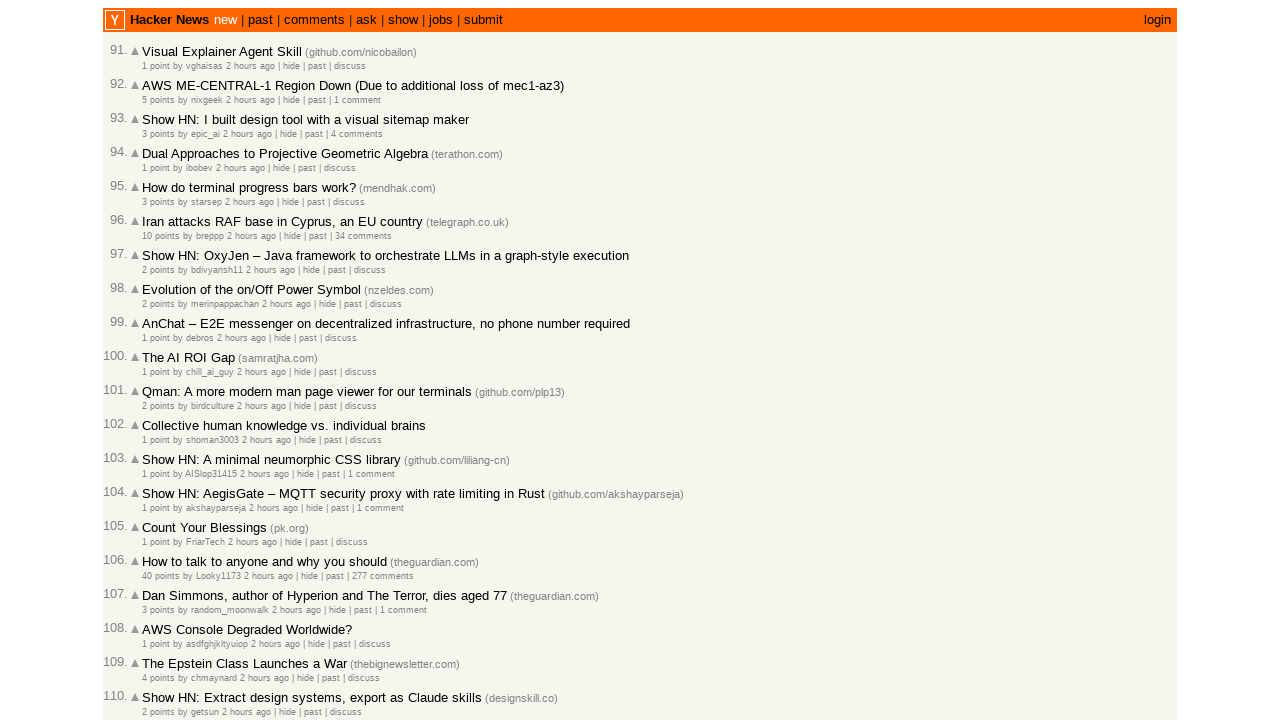

Retrieved timestamp from current article: 2026-03-02T07:46:34 1772437594
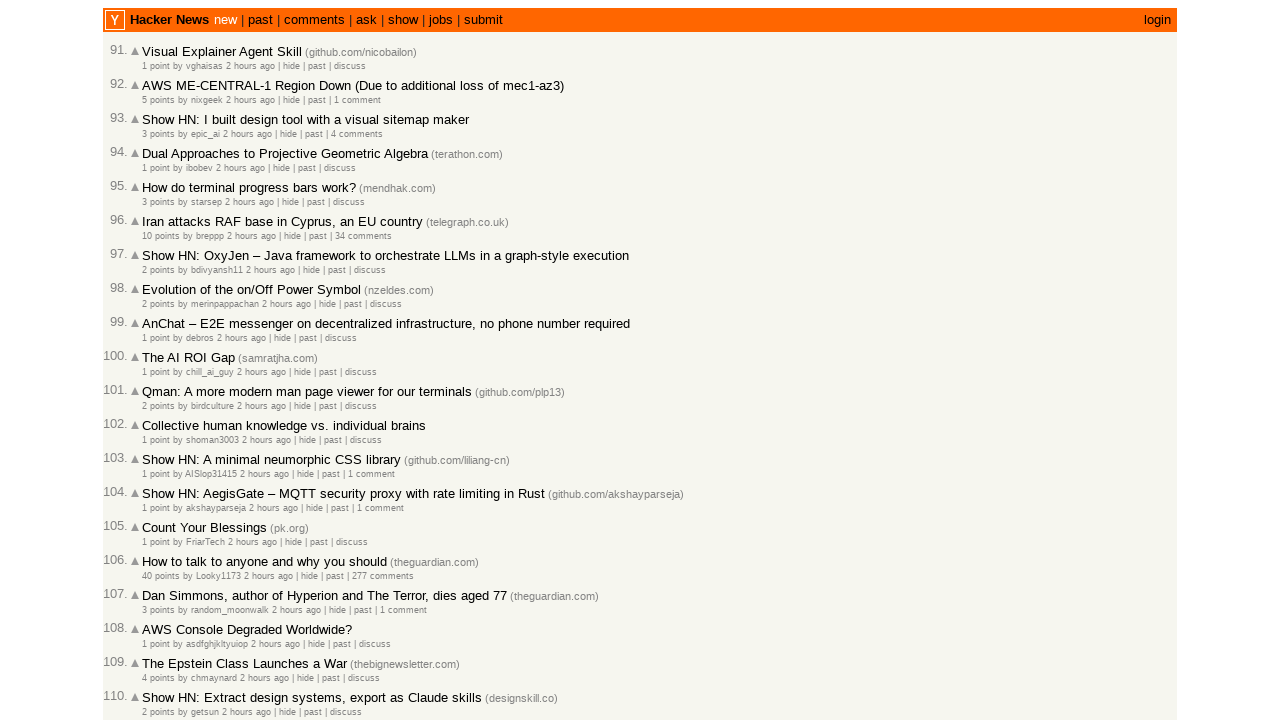

Moving to next article on current page (index 9)
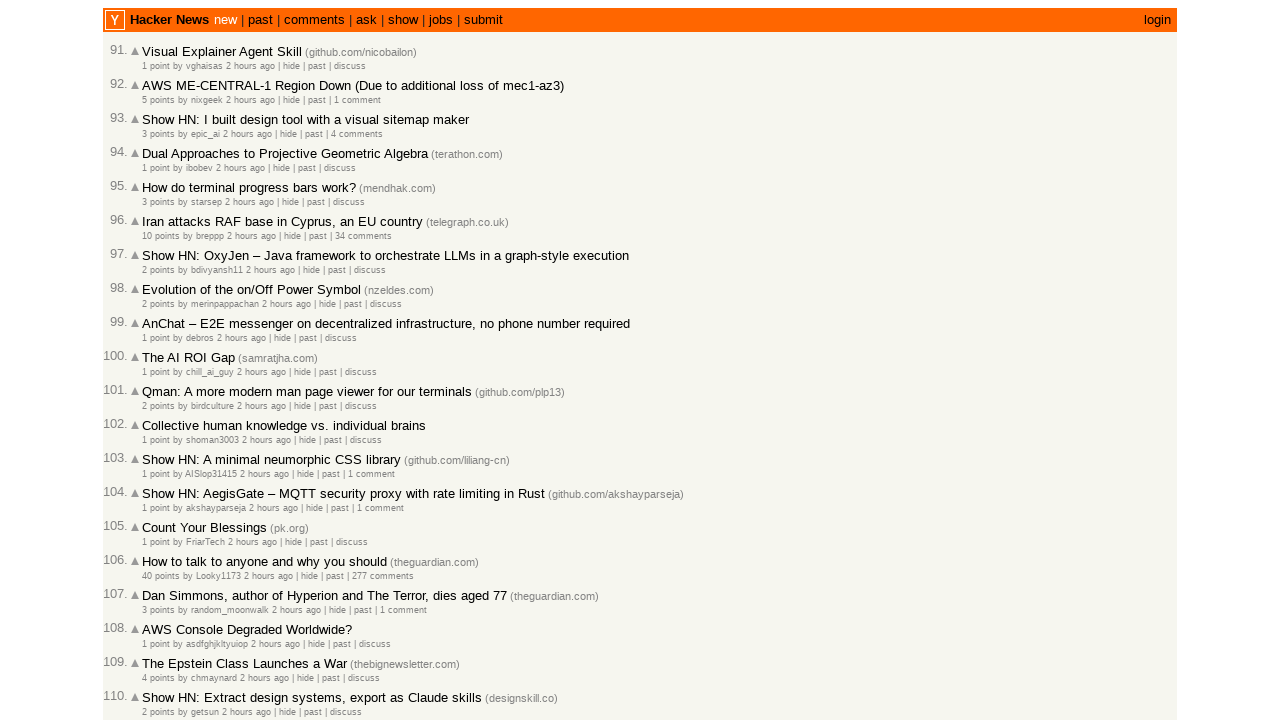

Retrieved count of age elements on current page: 30
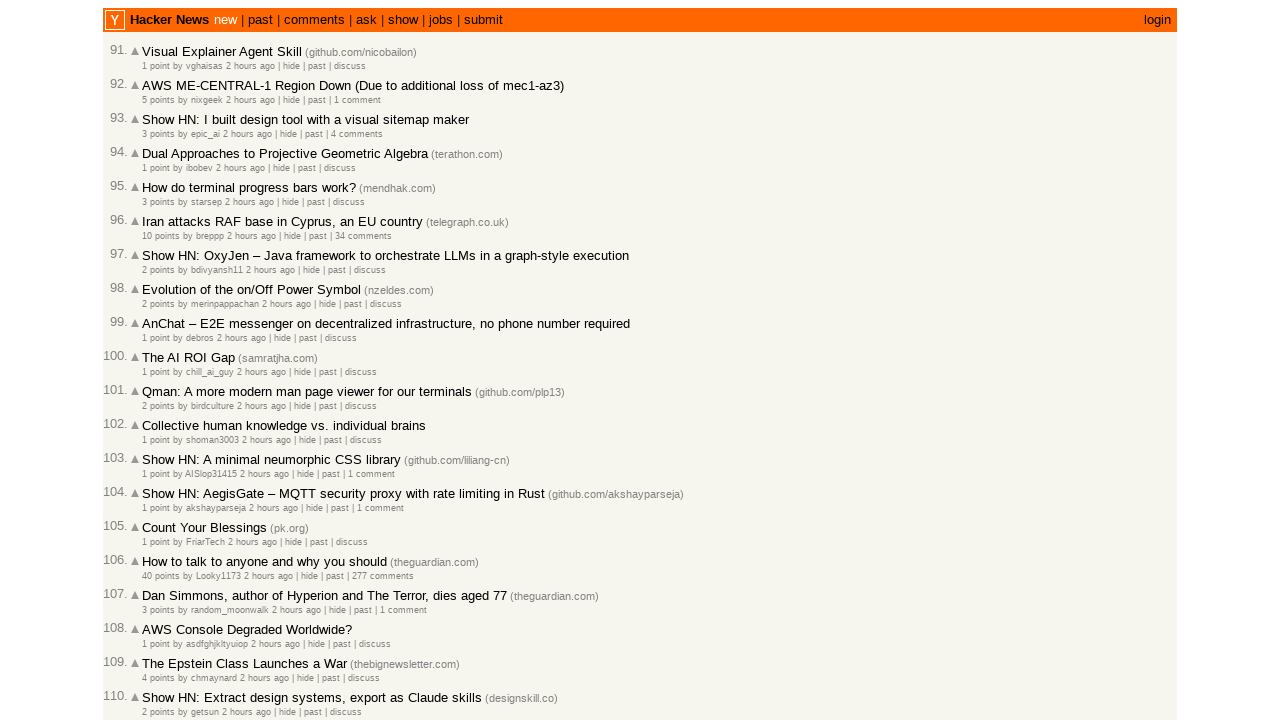

Located age element at index 9
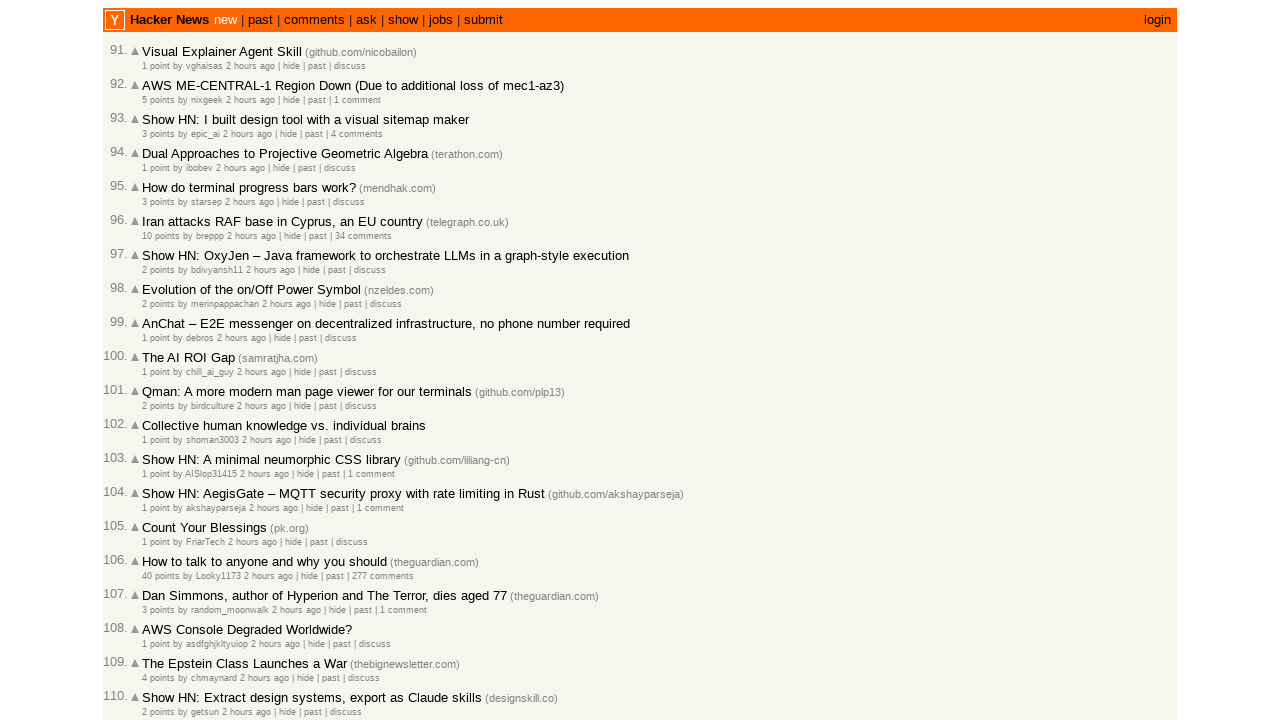

Retrieved timestamp from current article: 2026-03-02T07:41:41 1772437301
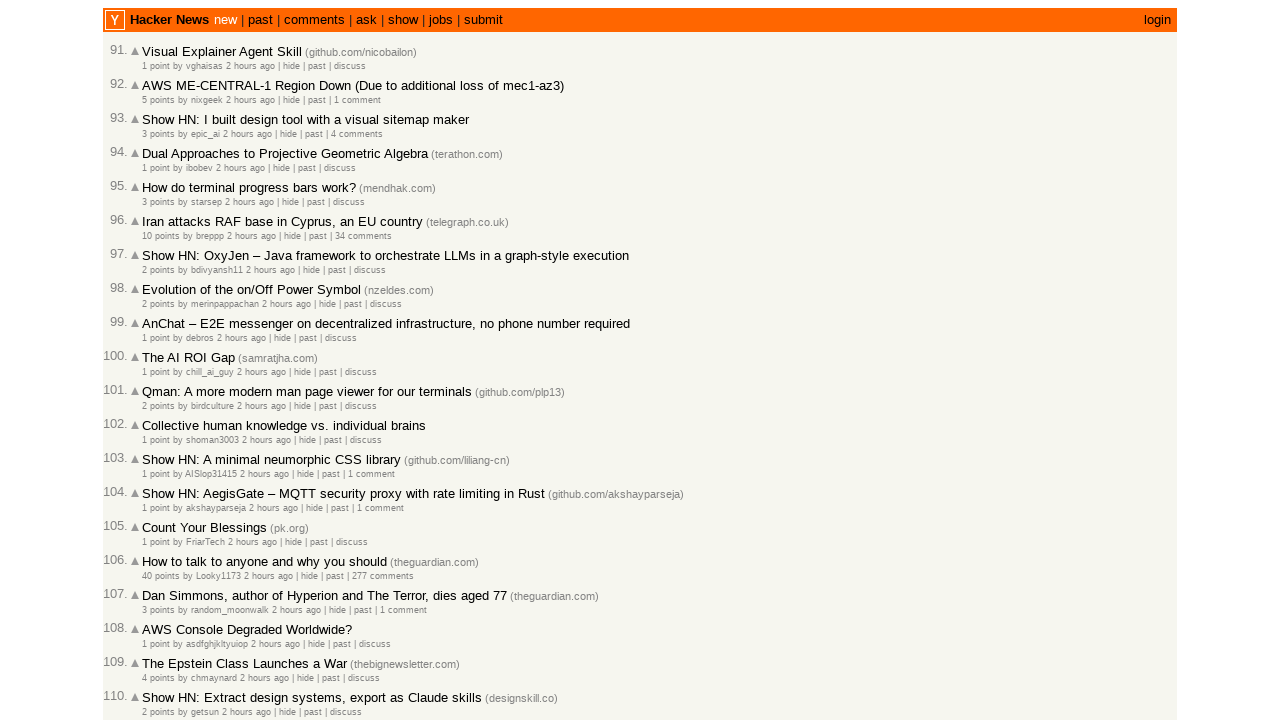

Moving to next article on current page (index 10)
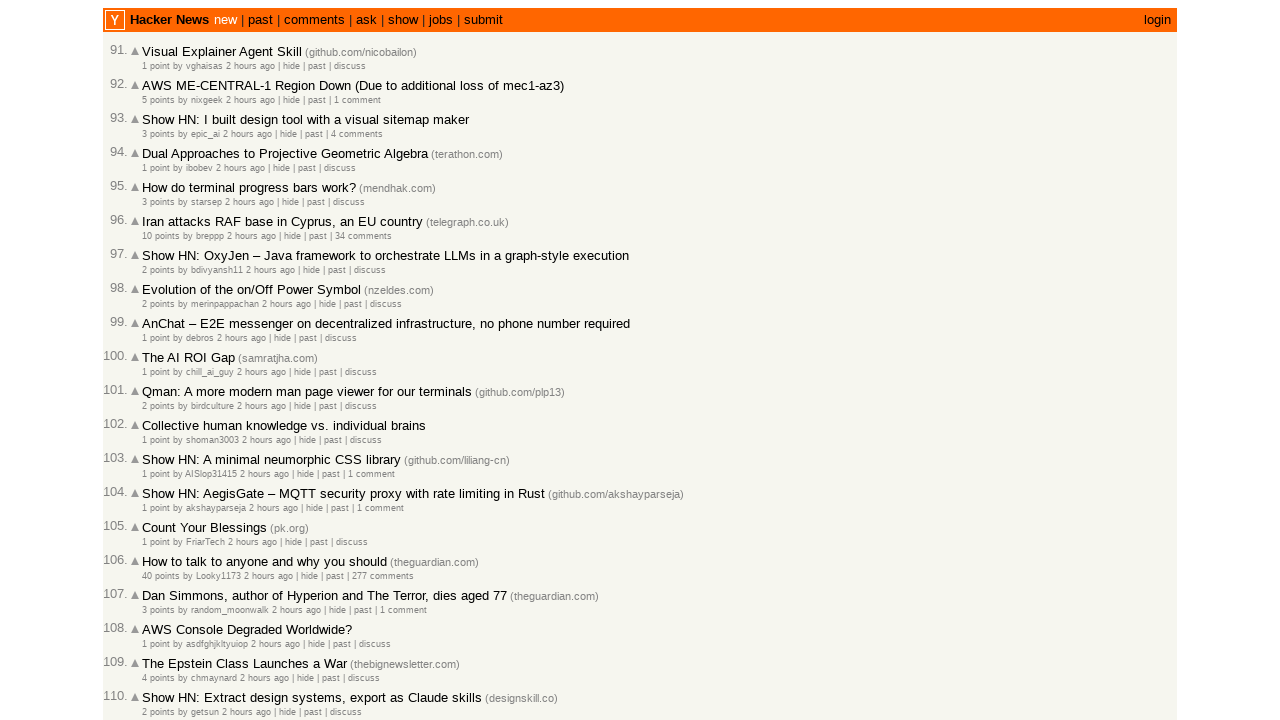

Articles were correctly ordered newest to oldest
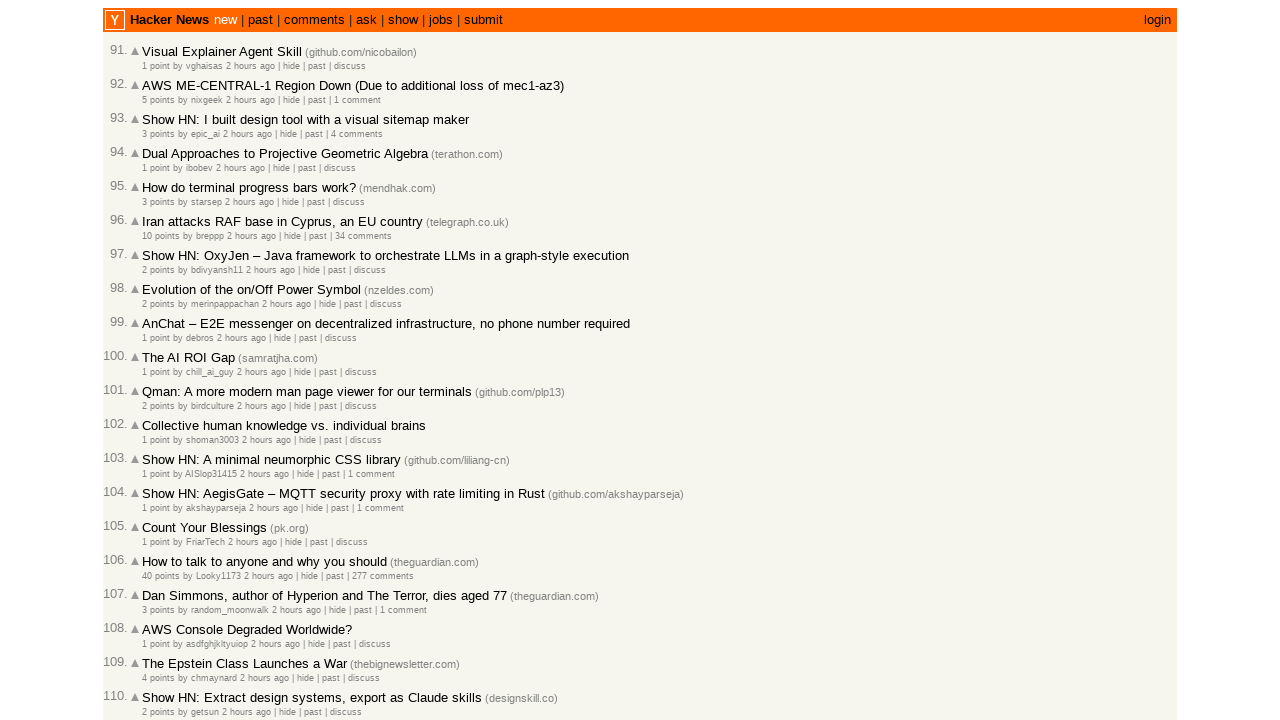

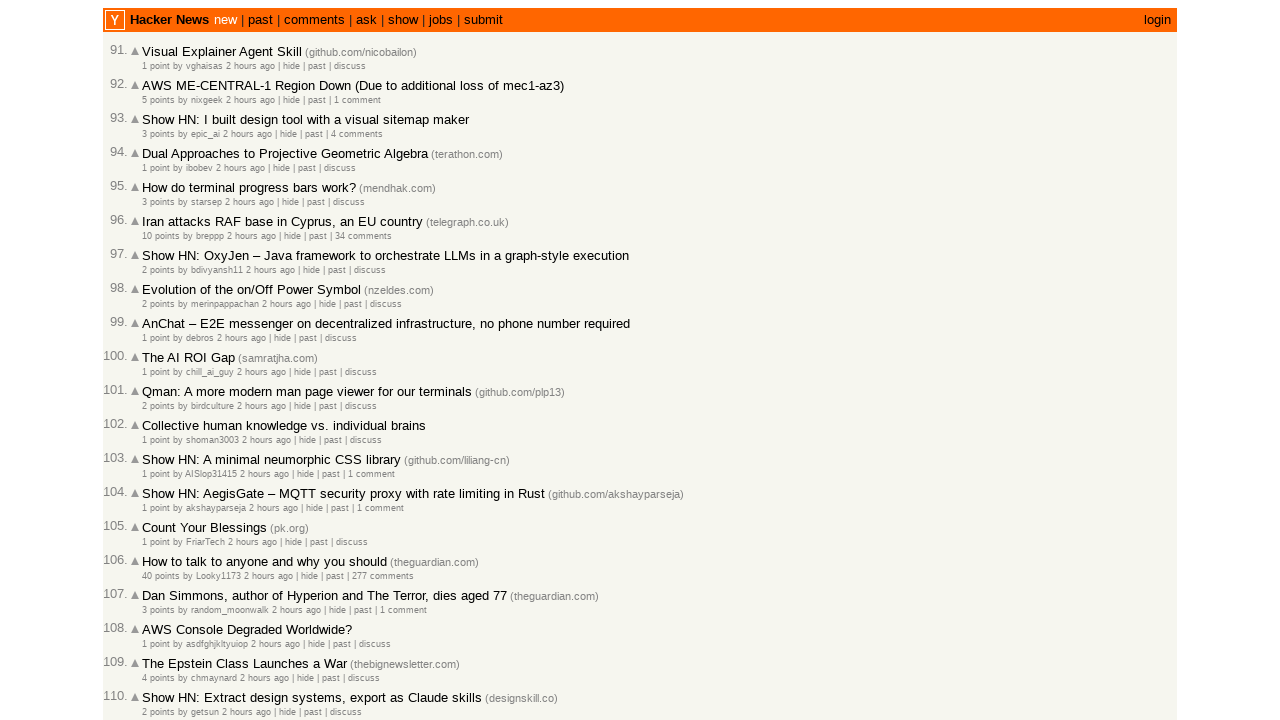